Finds and displays all visible links on the W3Schools homepage

Starting URL: https://www.w3schools.com/

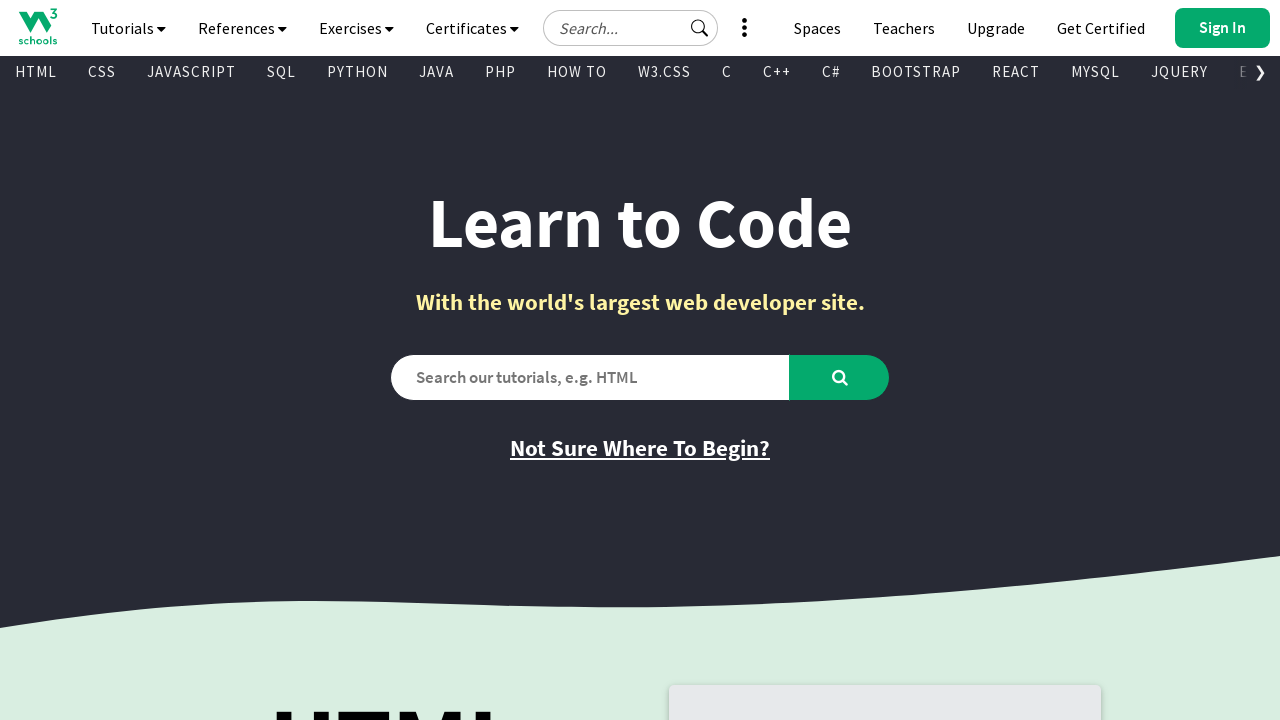

Navigated to W3Schools homepage
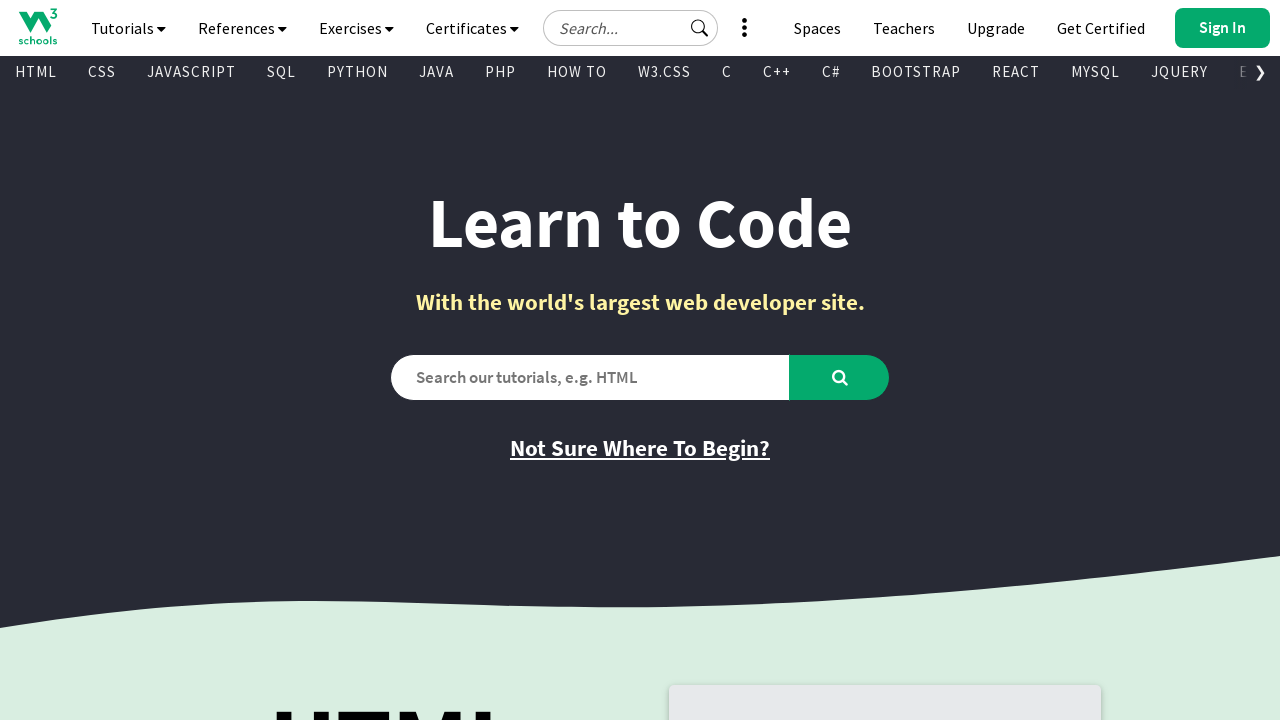

Retrieved all anchor tags from the page
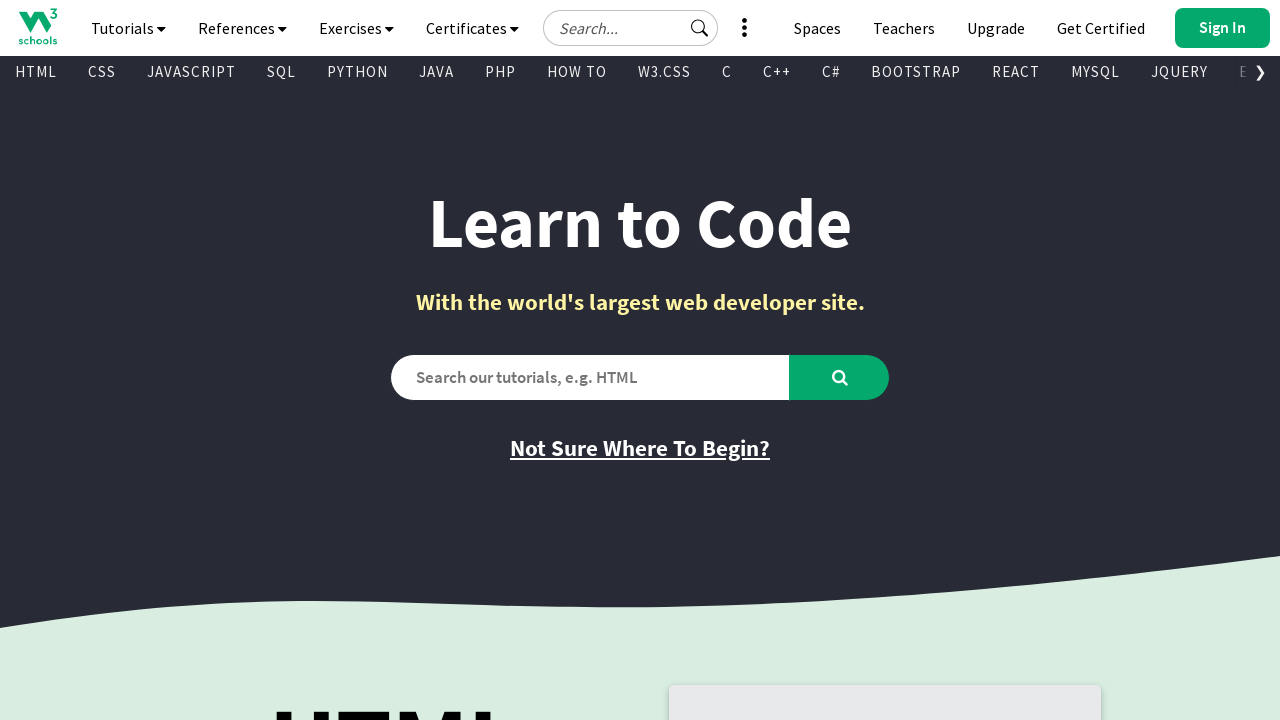

Retrieved text content from visible link: '
      
    '
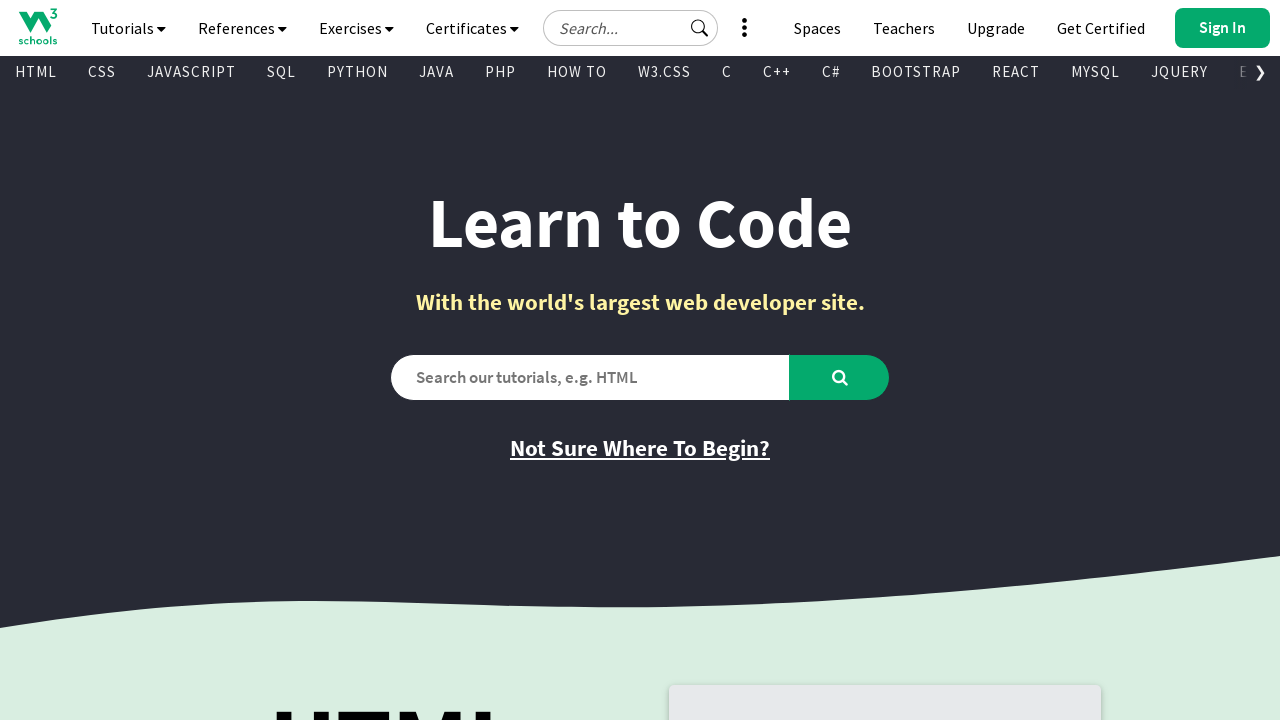

Retrieved href attribute from visible link: 'https://www.w3schools.com'
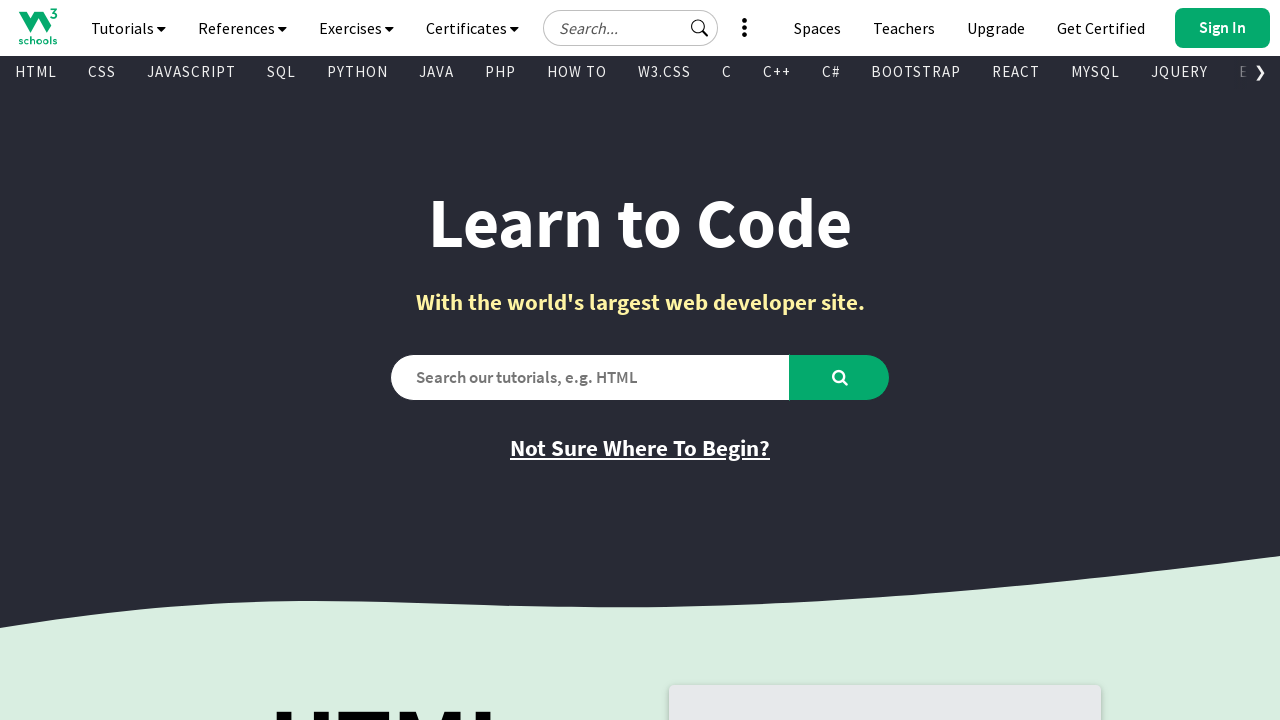

Retrieved text content from visible link: '
        Tutorials
        
        
      '
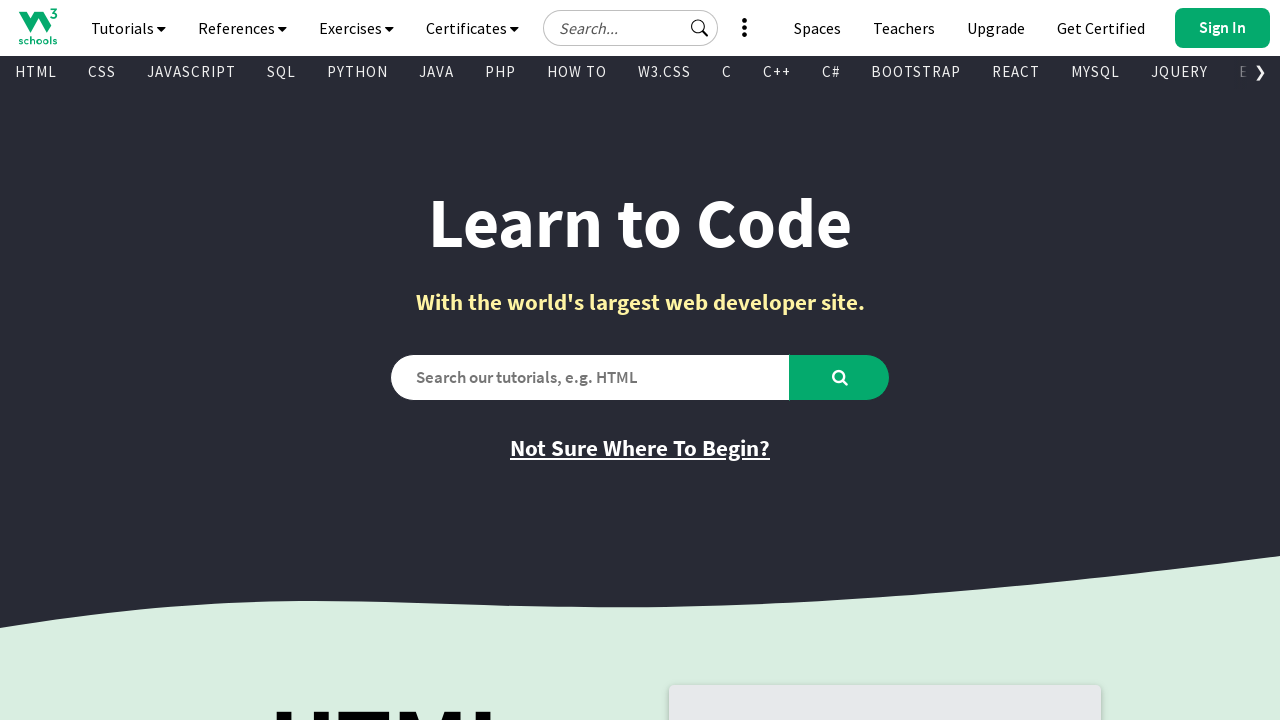

Retrieved href attribute from visible link: 'javascript:void(0)'
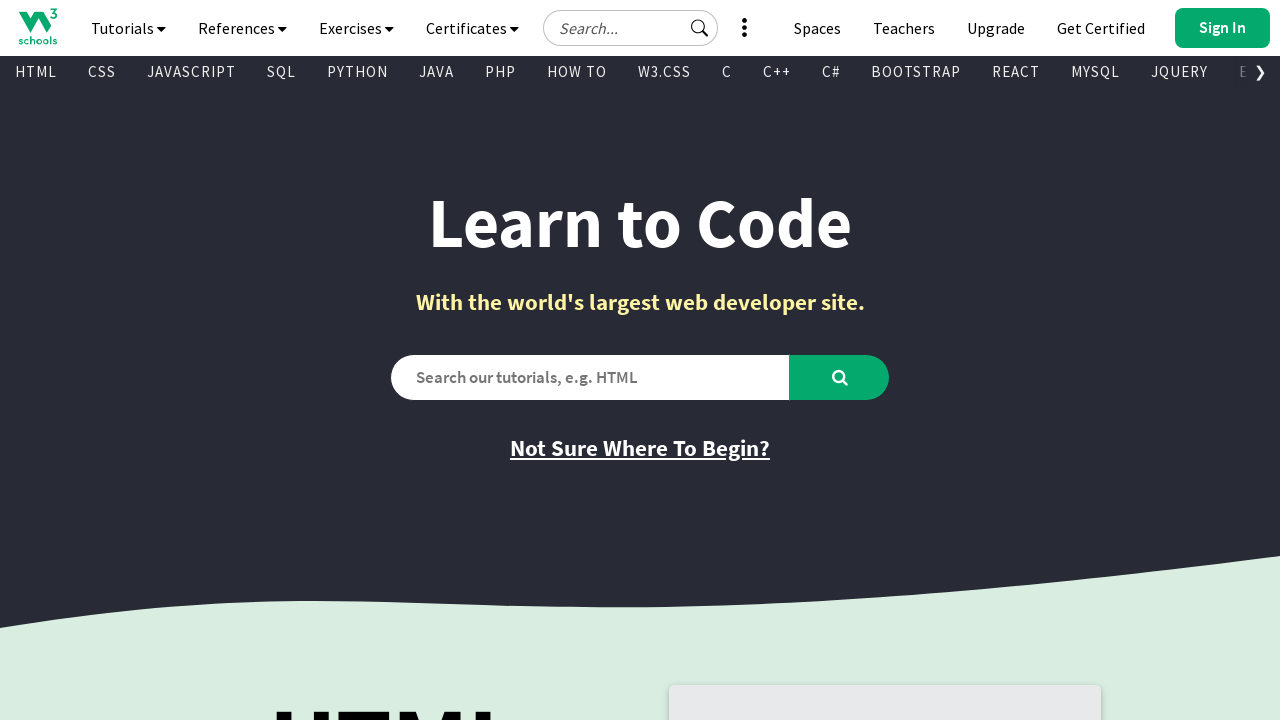

Retrieved text content from visible link: '
        References
        
        
      '
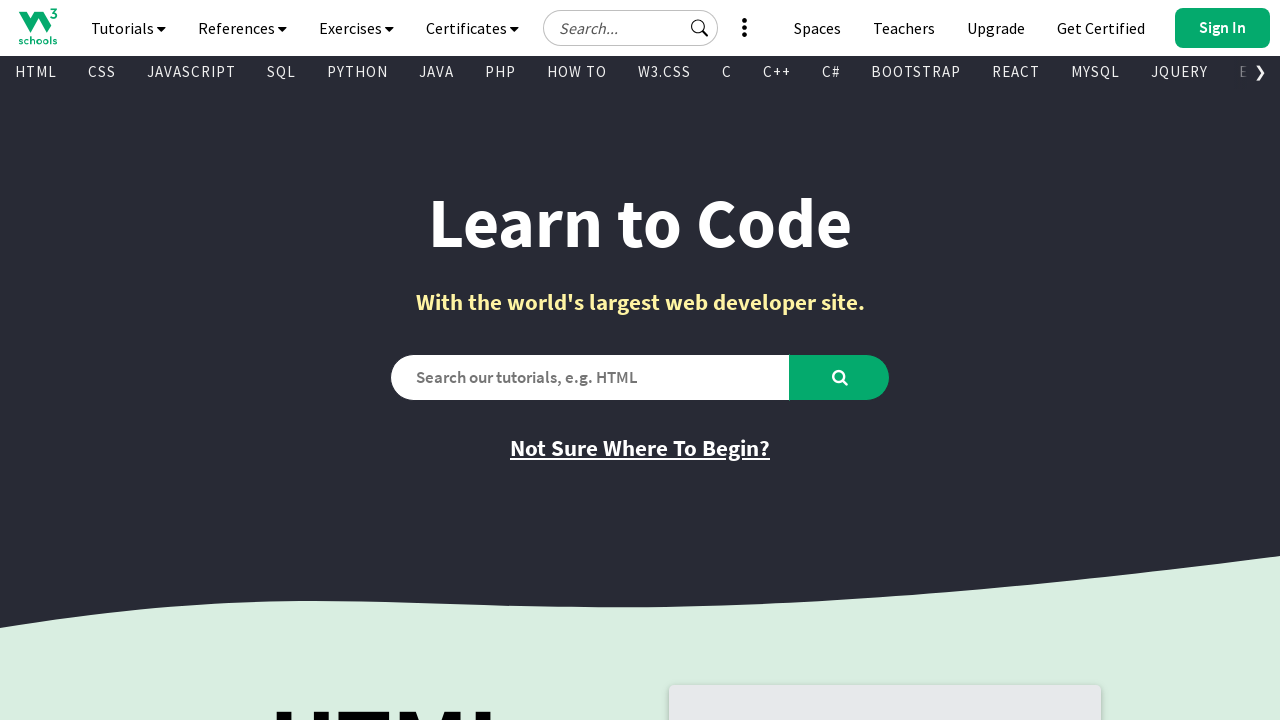

Retrieved href attribute from visible link: 'javascript:void(0)'
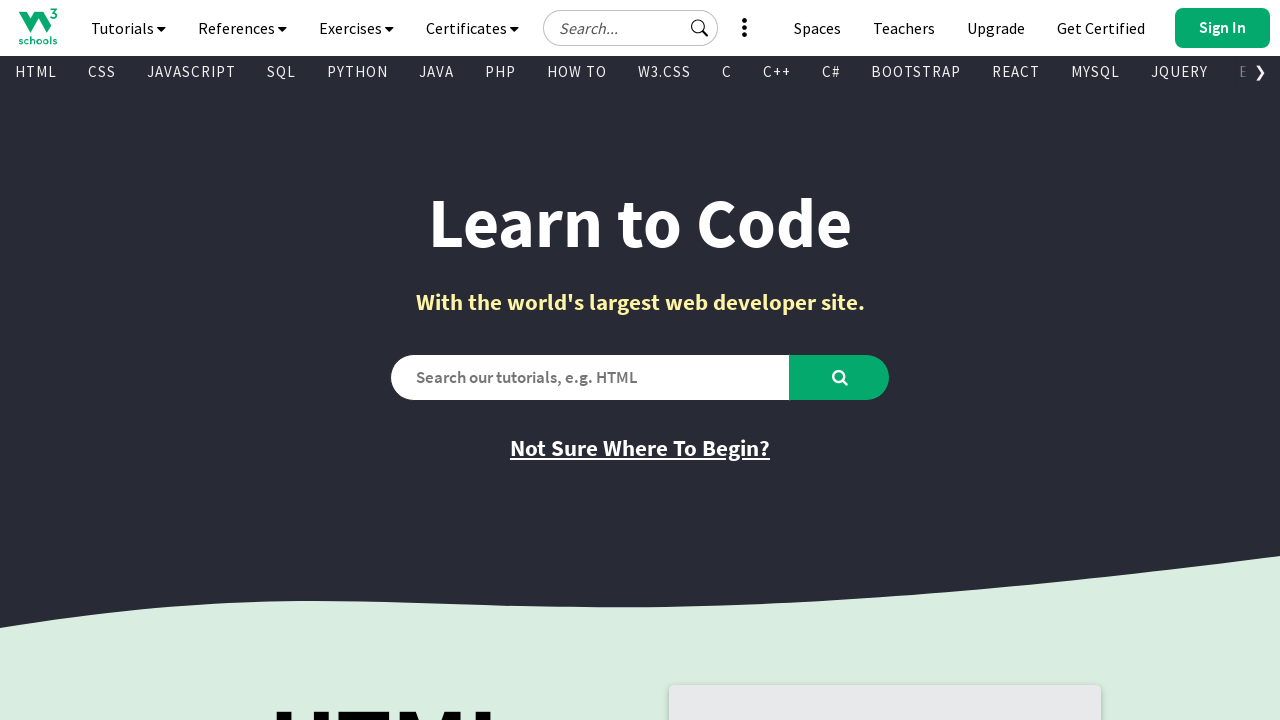

Retrieved text content from visible link: '
        Exercises
        
        
      '
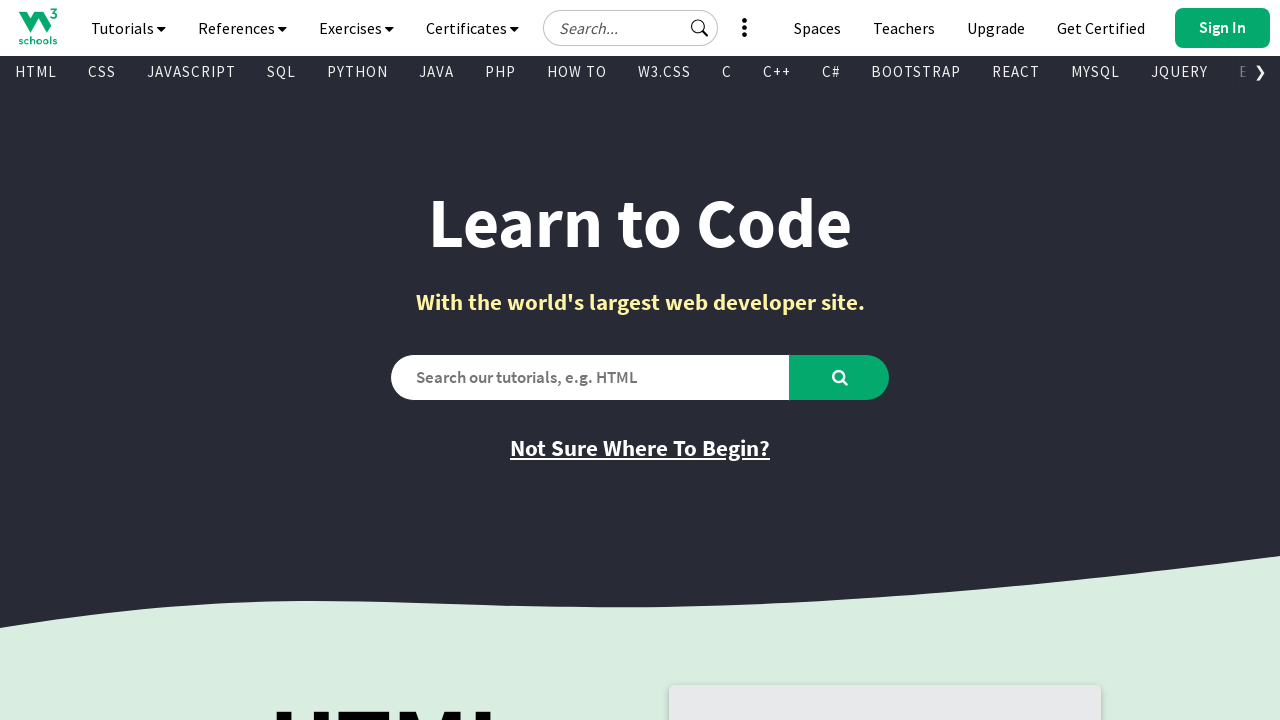

Retrieved href attribute from visible link: 'javascript:void(0)'
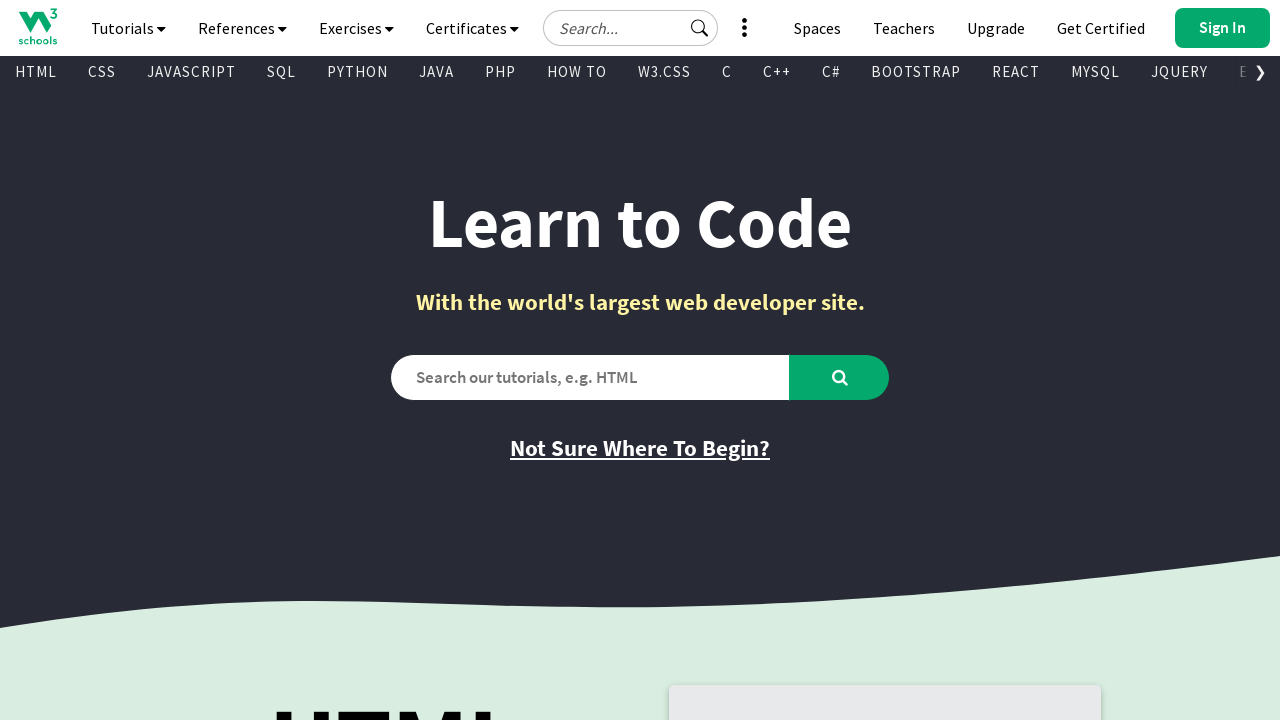

Retrieved text content from visible link: '
        Certificates
        
        
      '
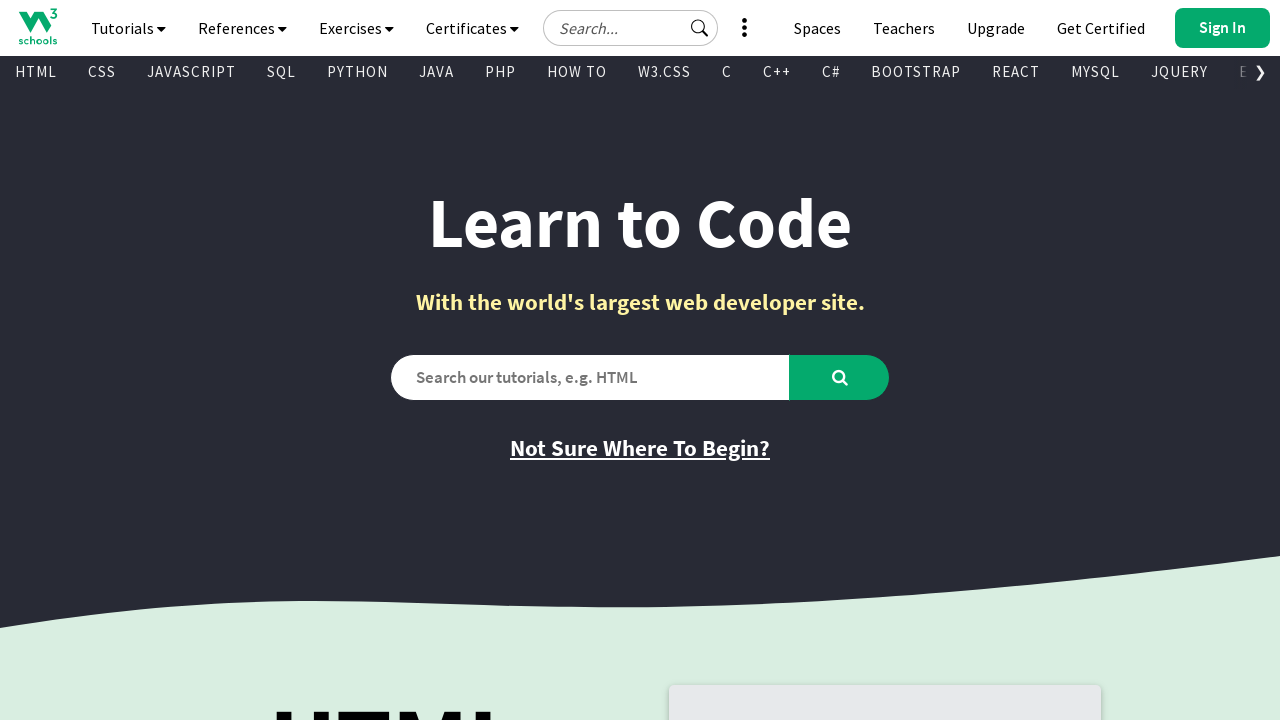

Retrieved href attribute from visible link: 'javascript:void(0)'
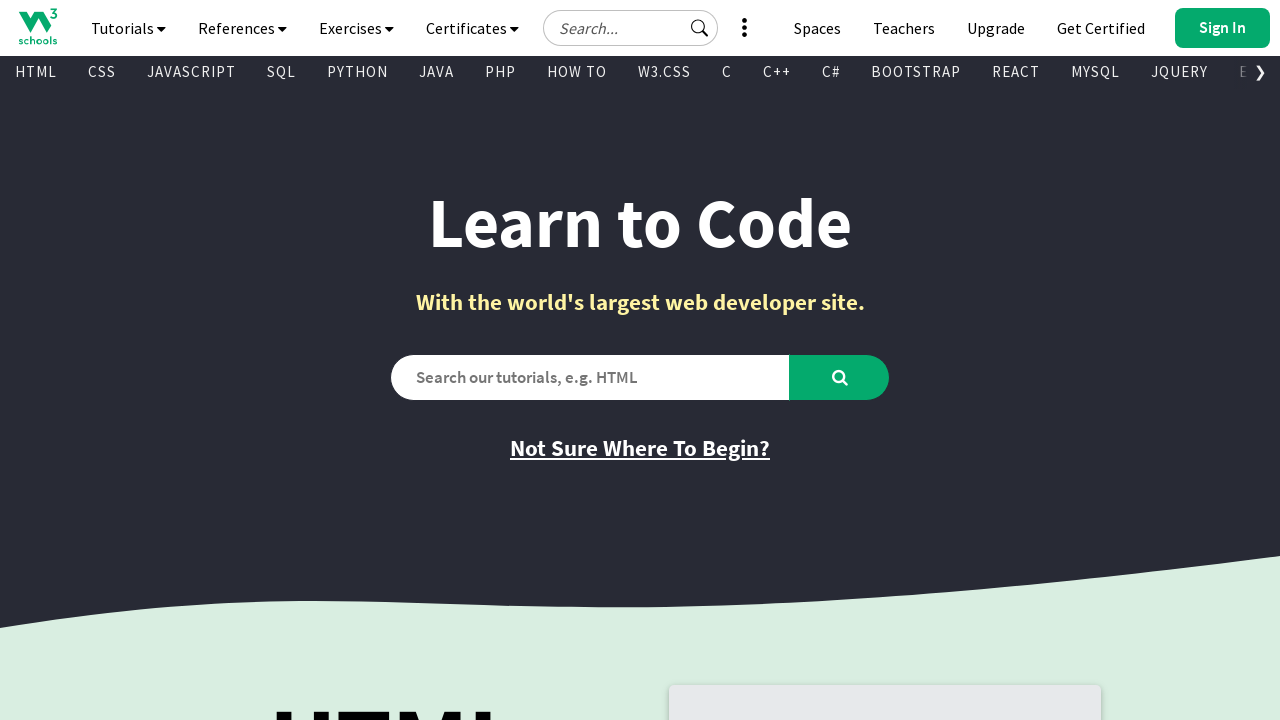

Retrieved text content from visible link: '
        See More
        
         
        
        
      '
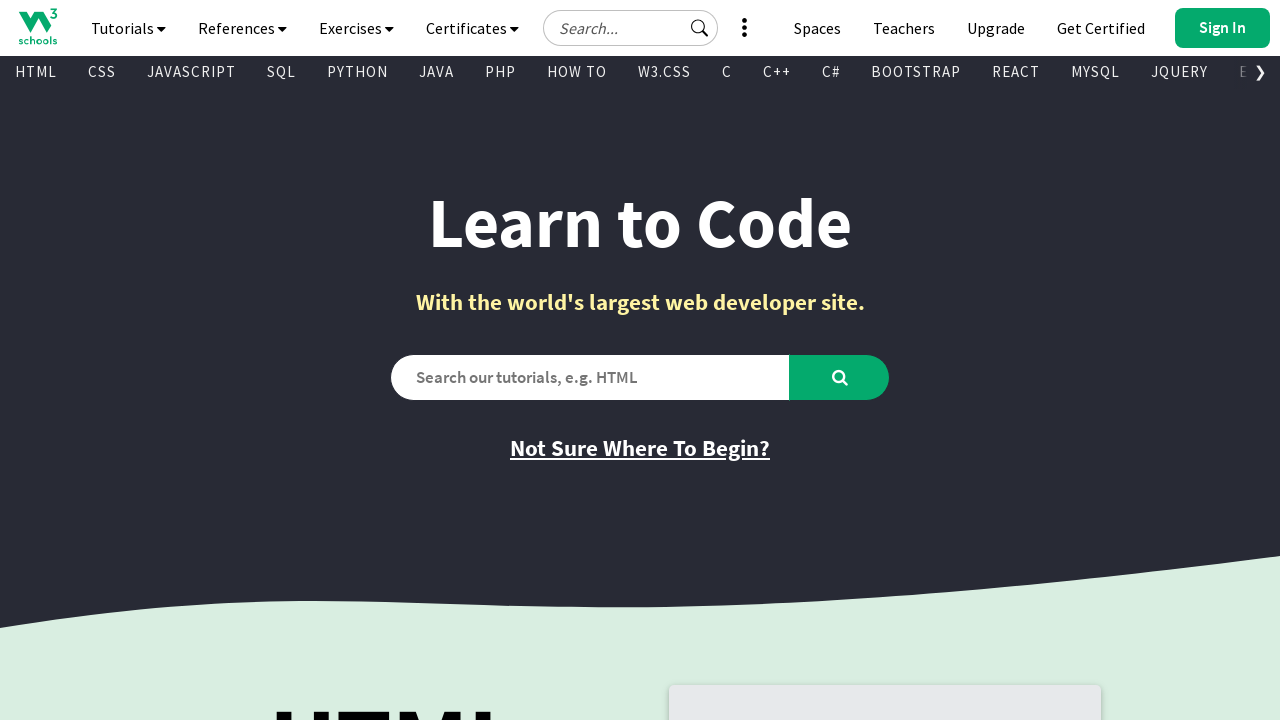

Retrieved href attribute from visible link: 'javascript:void(0)'
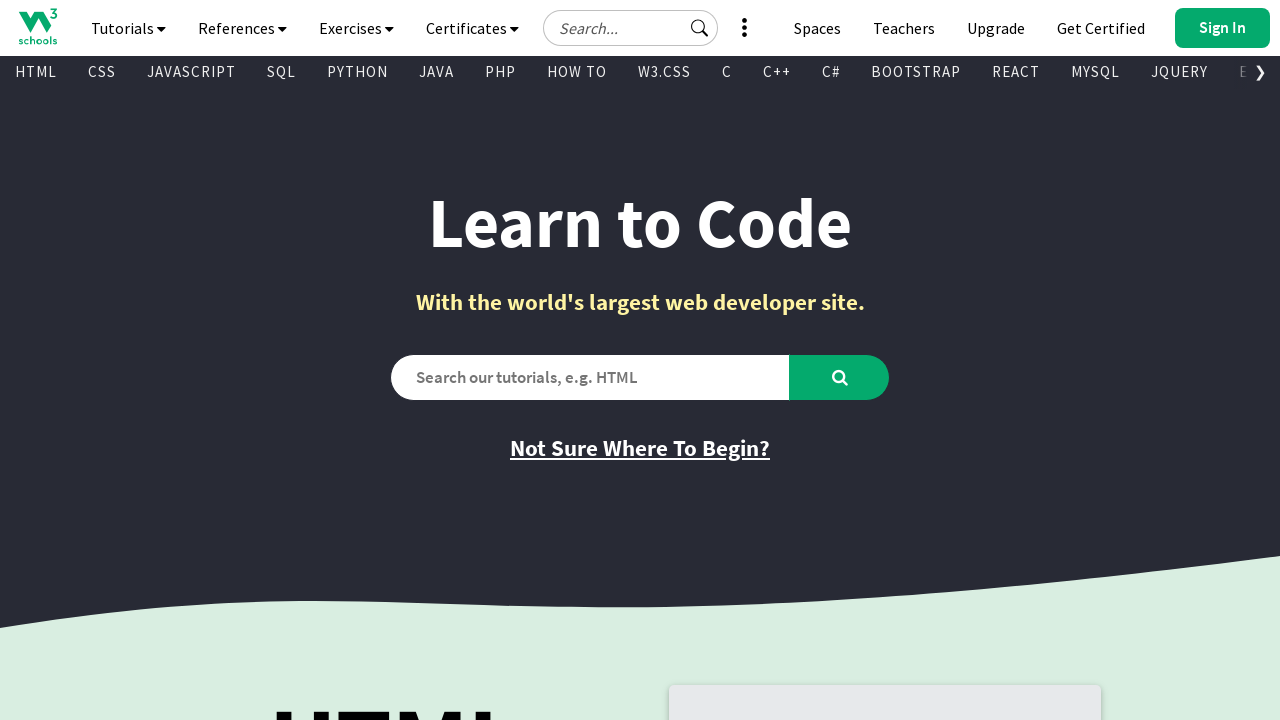

Retrieved text content from visible link: '
        
          
        
        Get Certified
      '
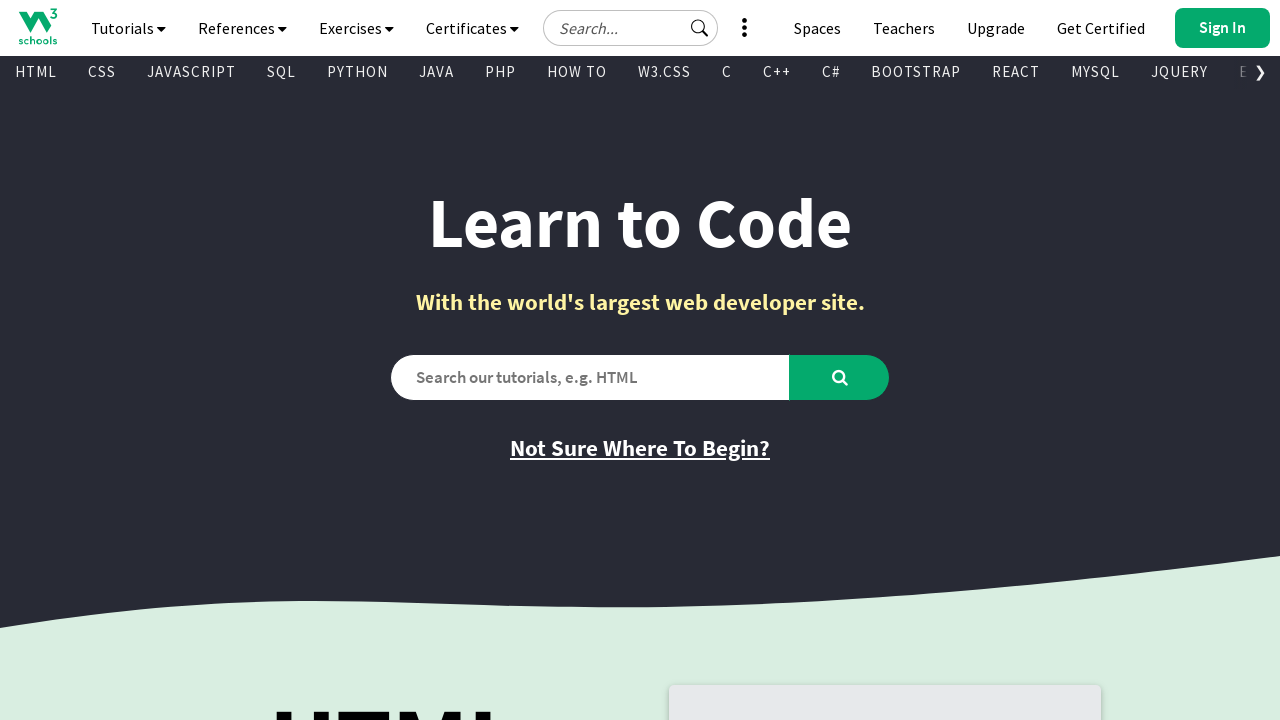

Retrieved href attribute from visible link: 'https://campus.w3schools.com/collections/course-catalog'
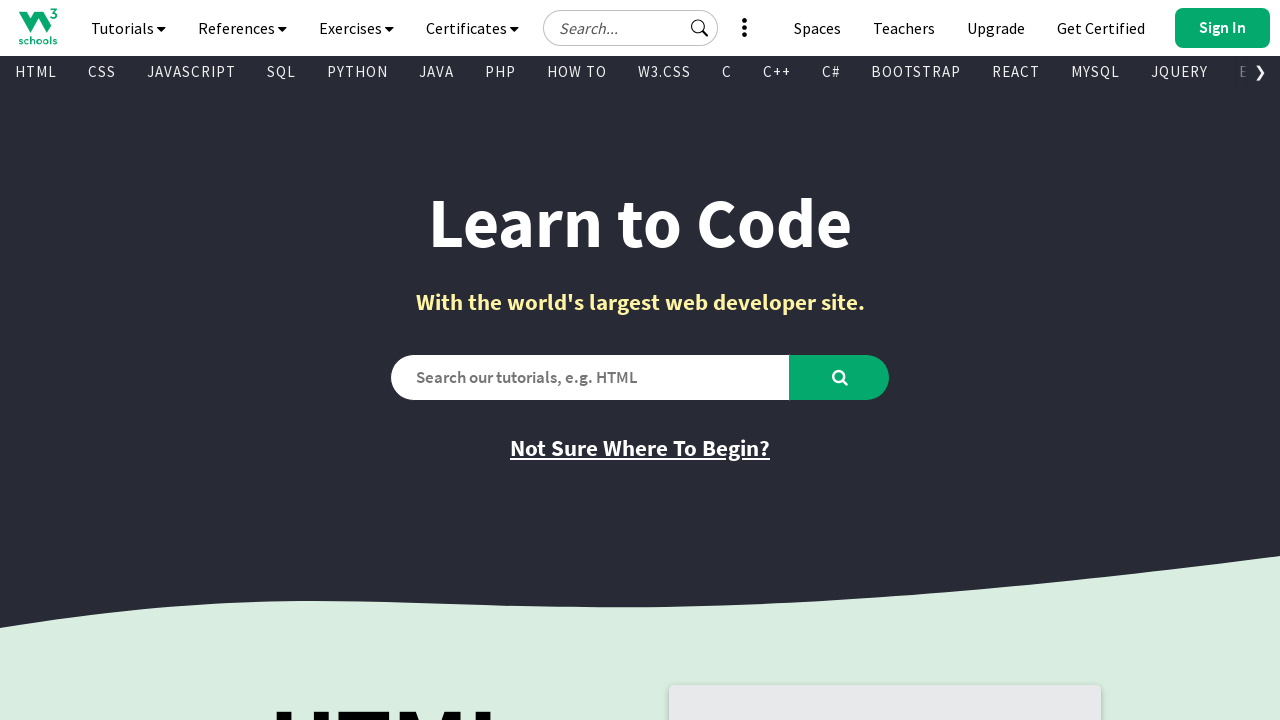

Retrieved text content from visible link: '
        
          
          
          
        
        Upgrade
      '
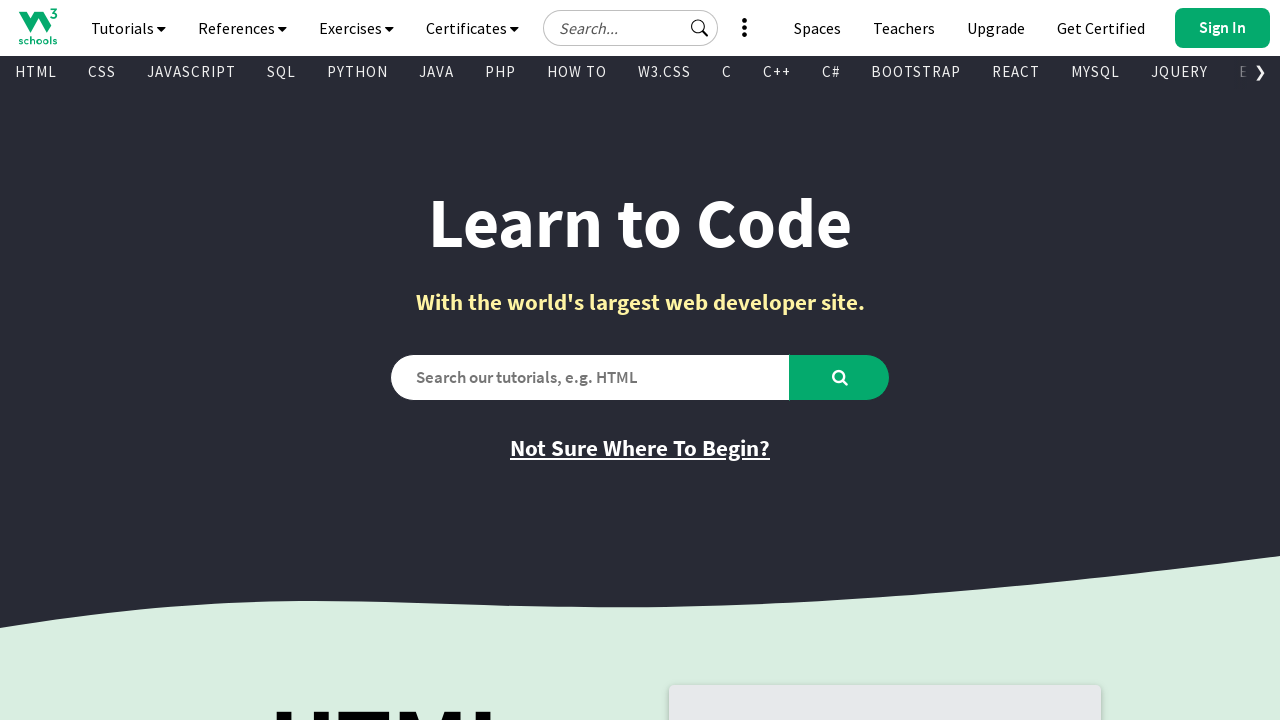

Retrieved href attribute from visible link: 'https://order.w3schools.com/plans'
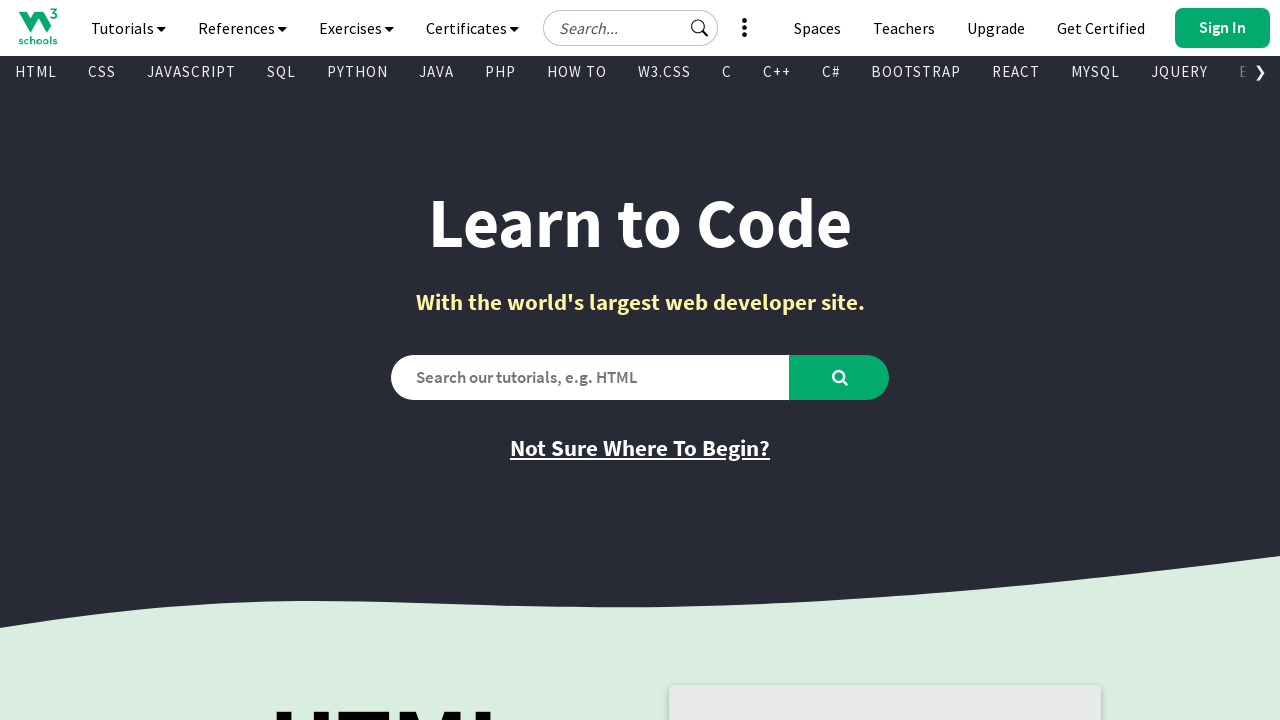

Retrieved text content from visible link: '
        
          
        
        Teachers
      '
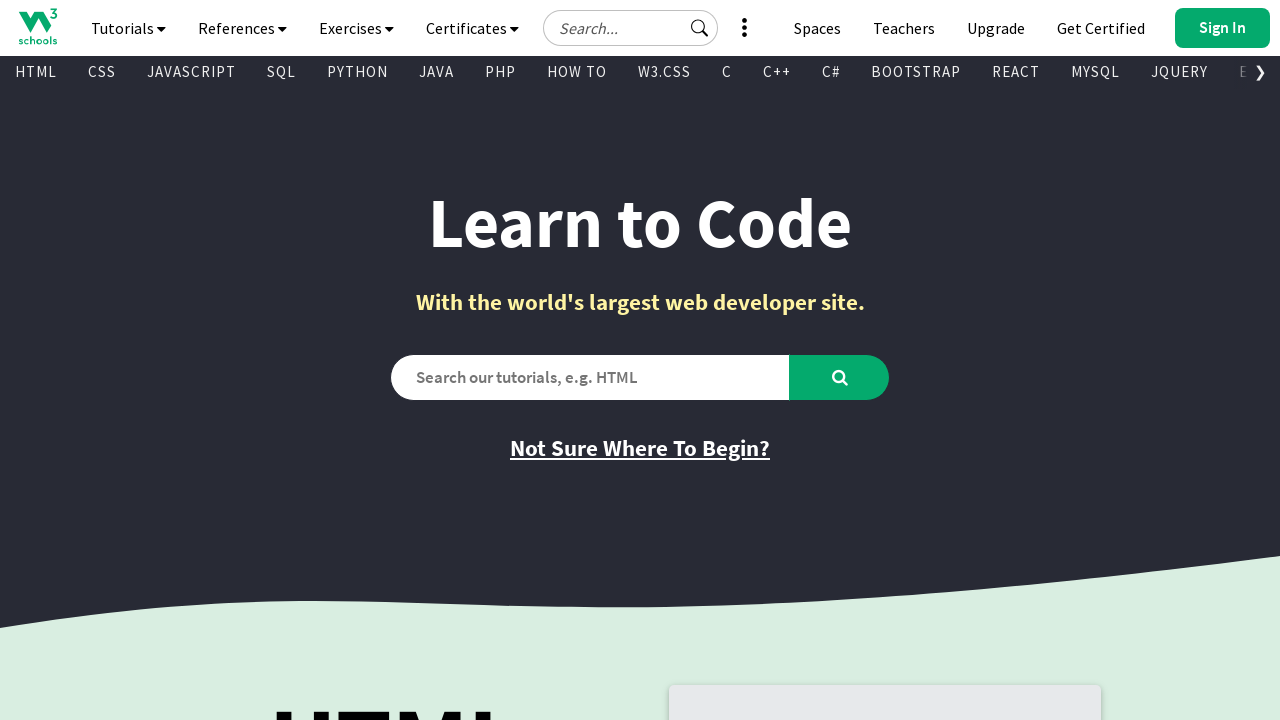

Retrieved href attribute from visible link: '/academy/index.php'
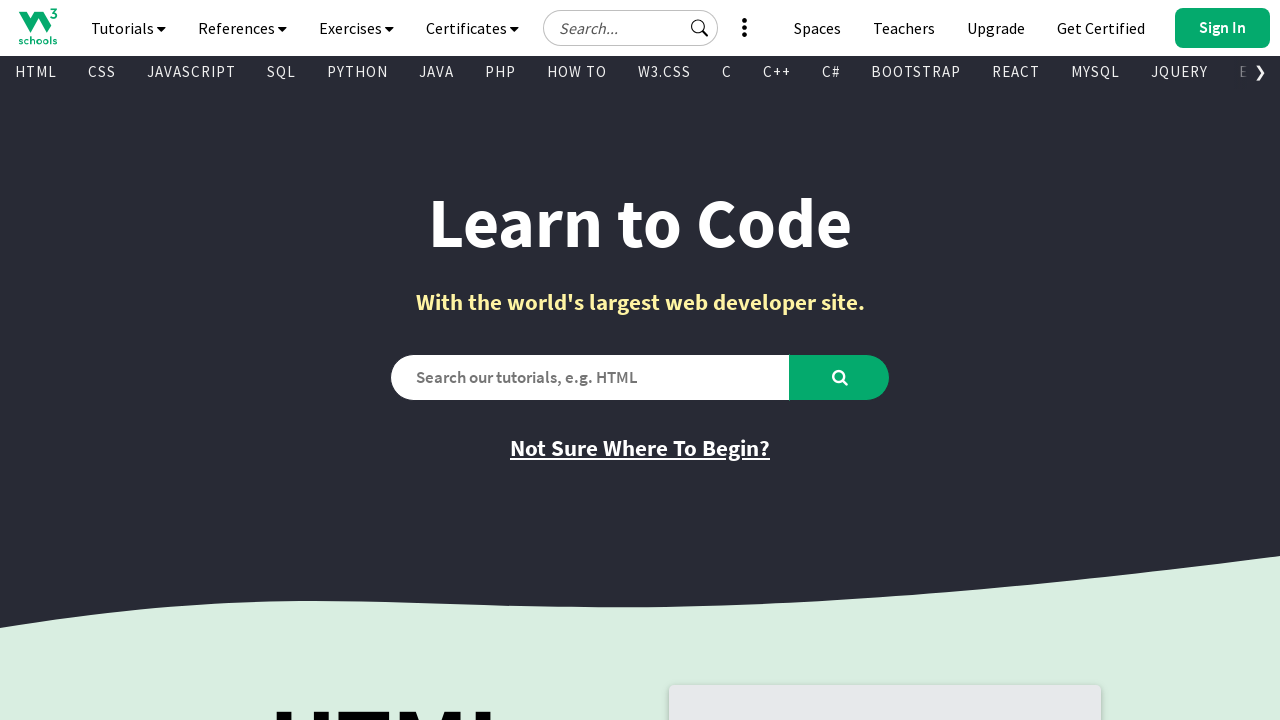

Retrieved text content from visible link: '
        
          
        
        Spaces
      '
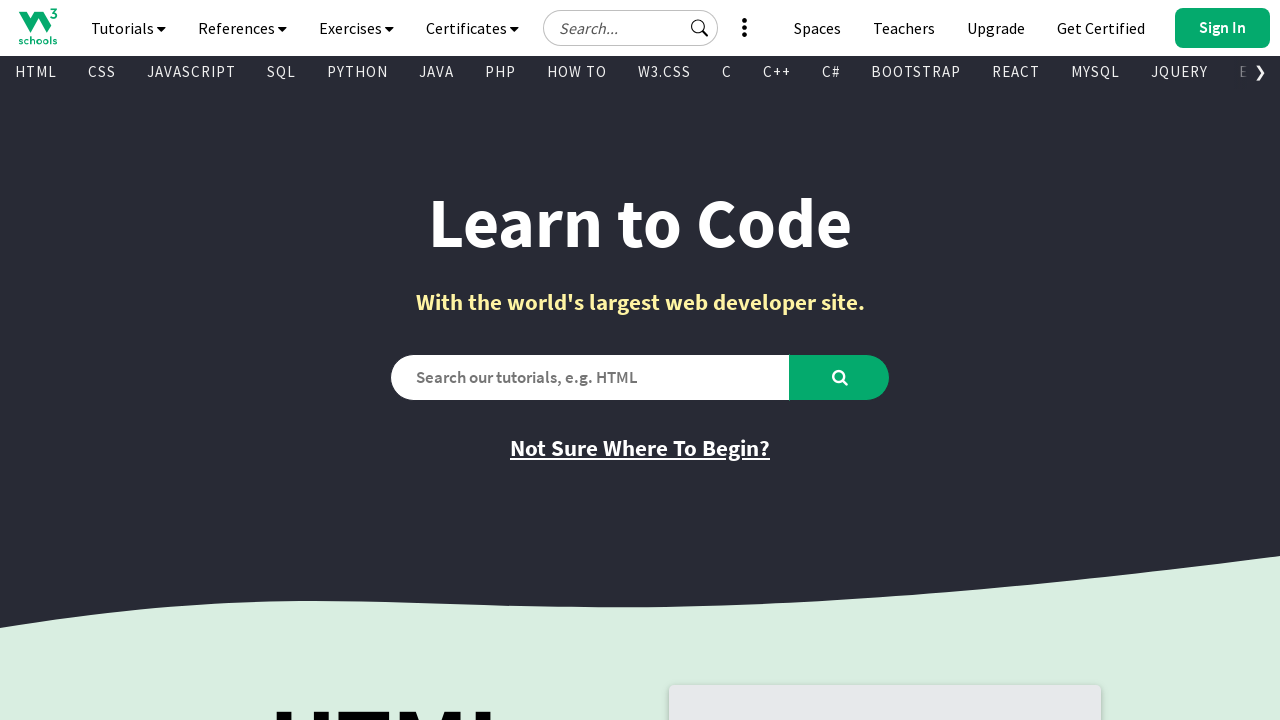

Retrieved href attribute from visible link: '/spaces/index.php'
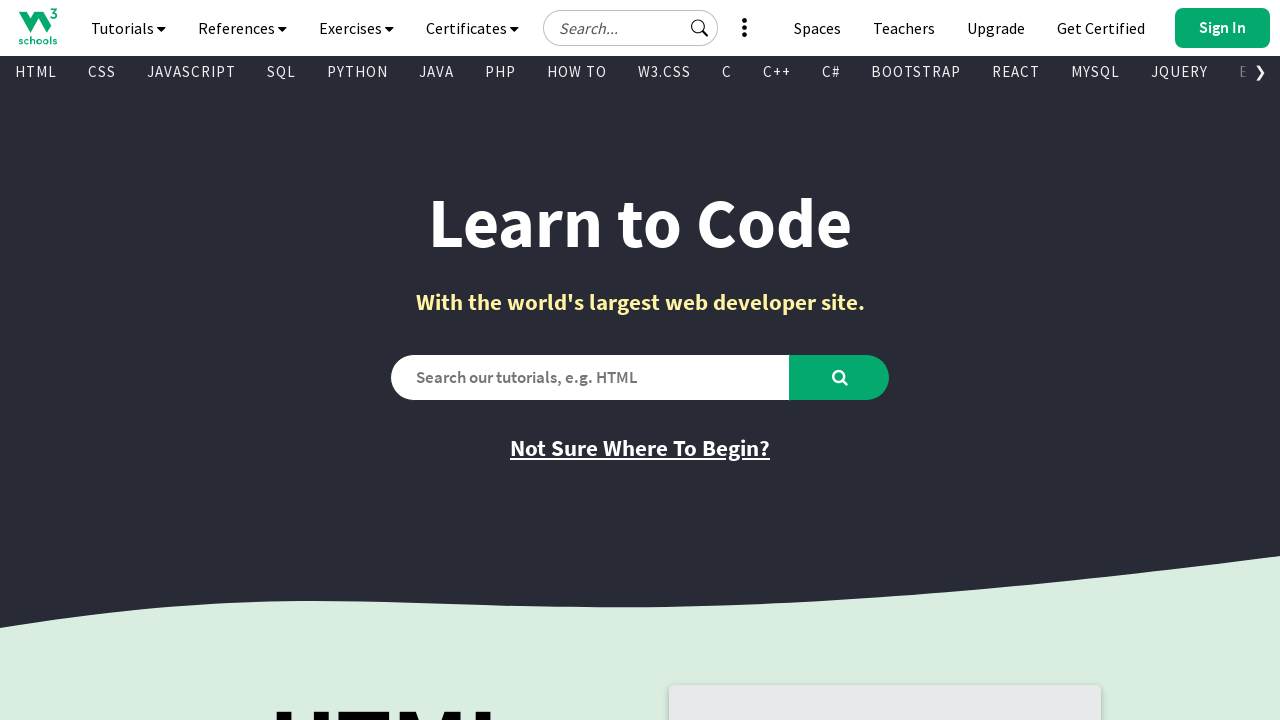

Retrieved text content from visible link: '
        
          
        
        Bootcamps
      '
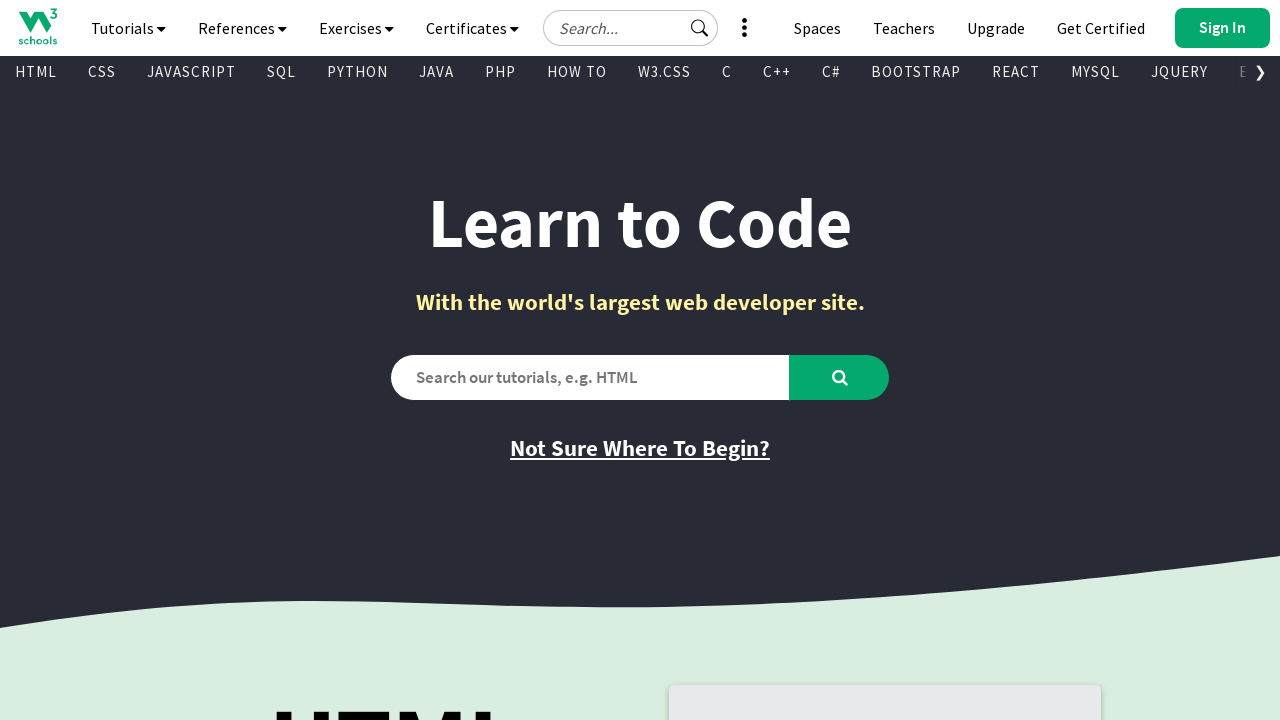

Retrieved href attribute from visible link: '/bootcamp/index.php'
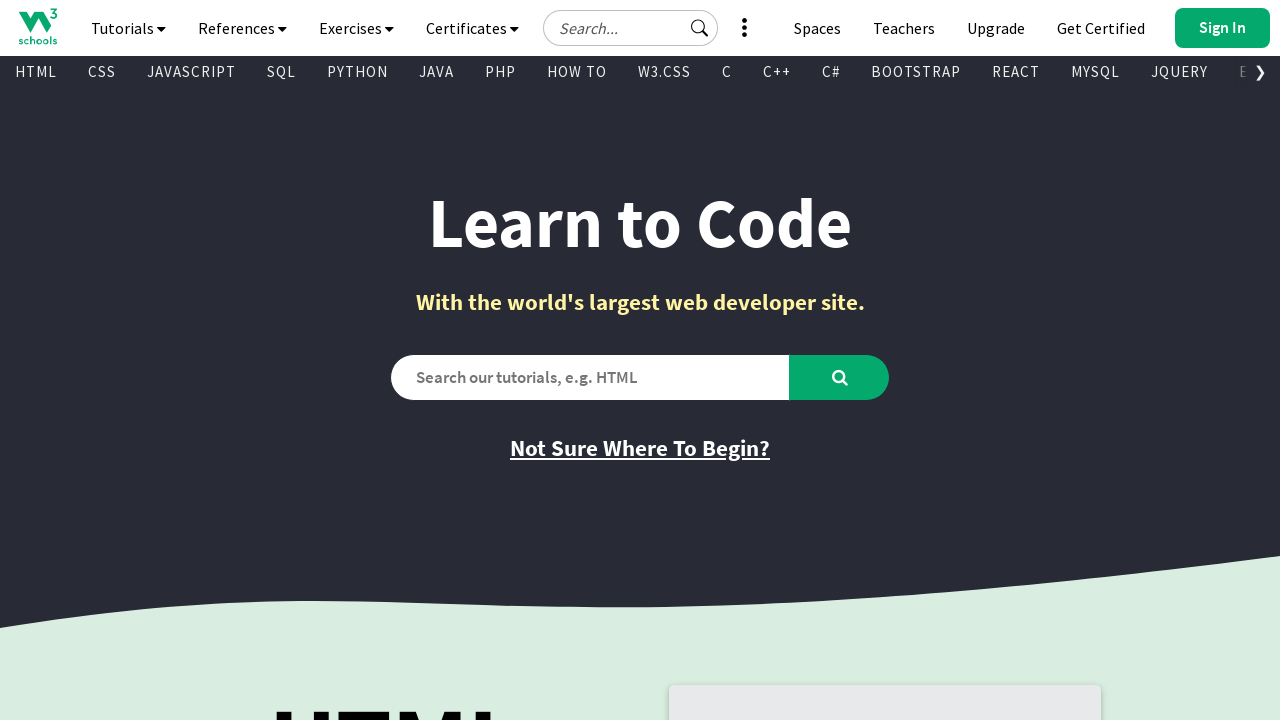

Retrieved text content from visible link: 'HTML'
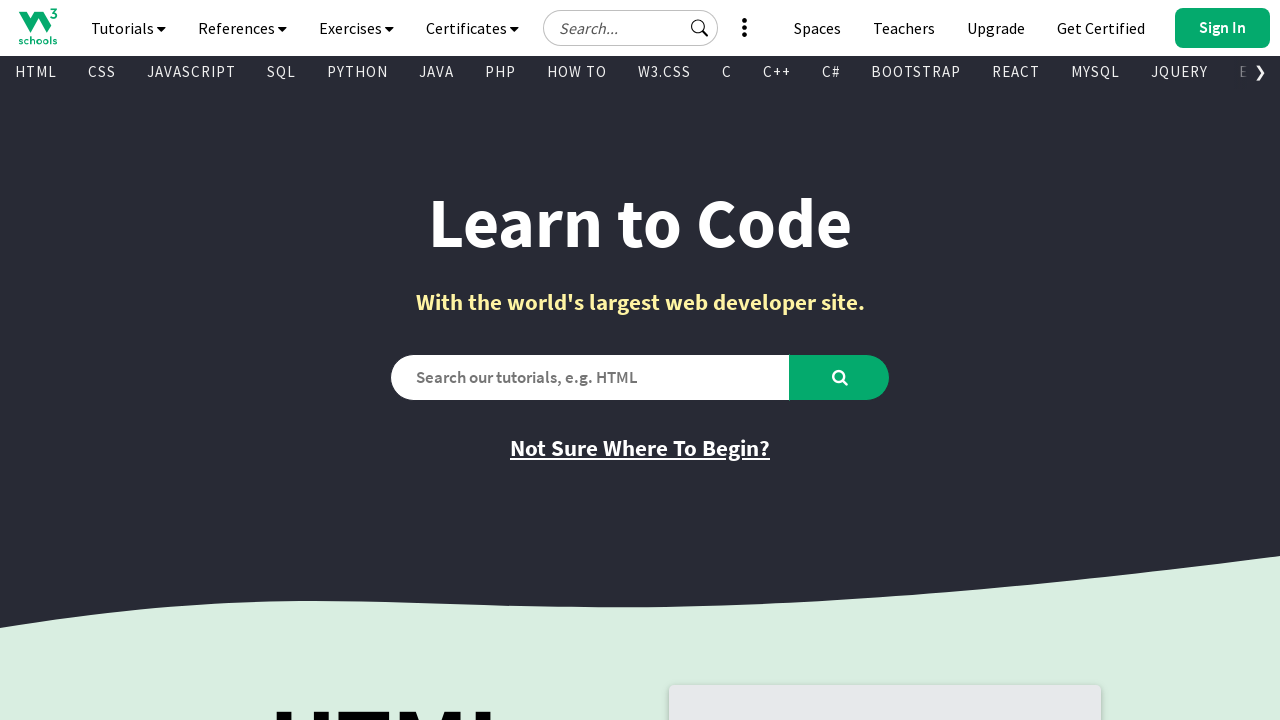

Retrieved href attribute from visible link: '/html/default.asp'
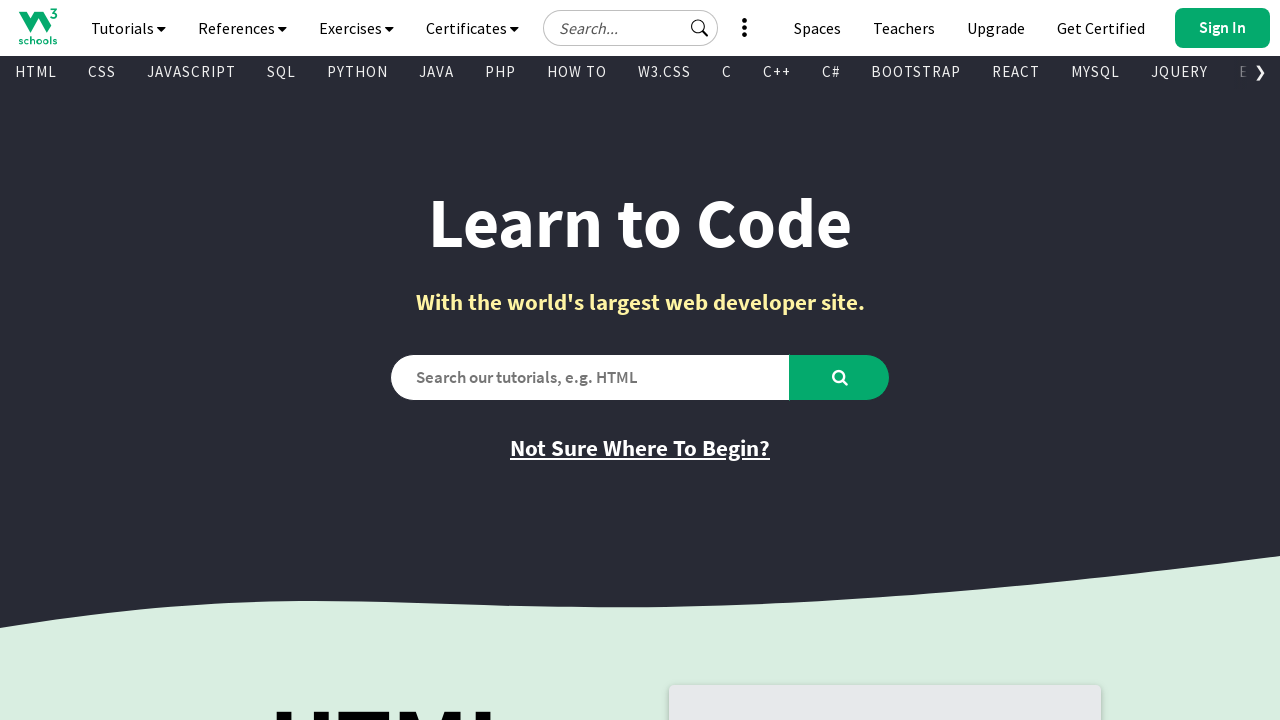

Retrieved text content from visible link: 'CSS'
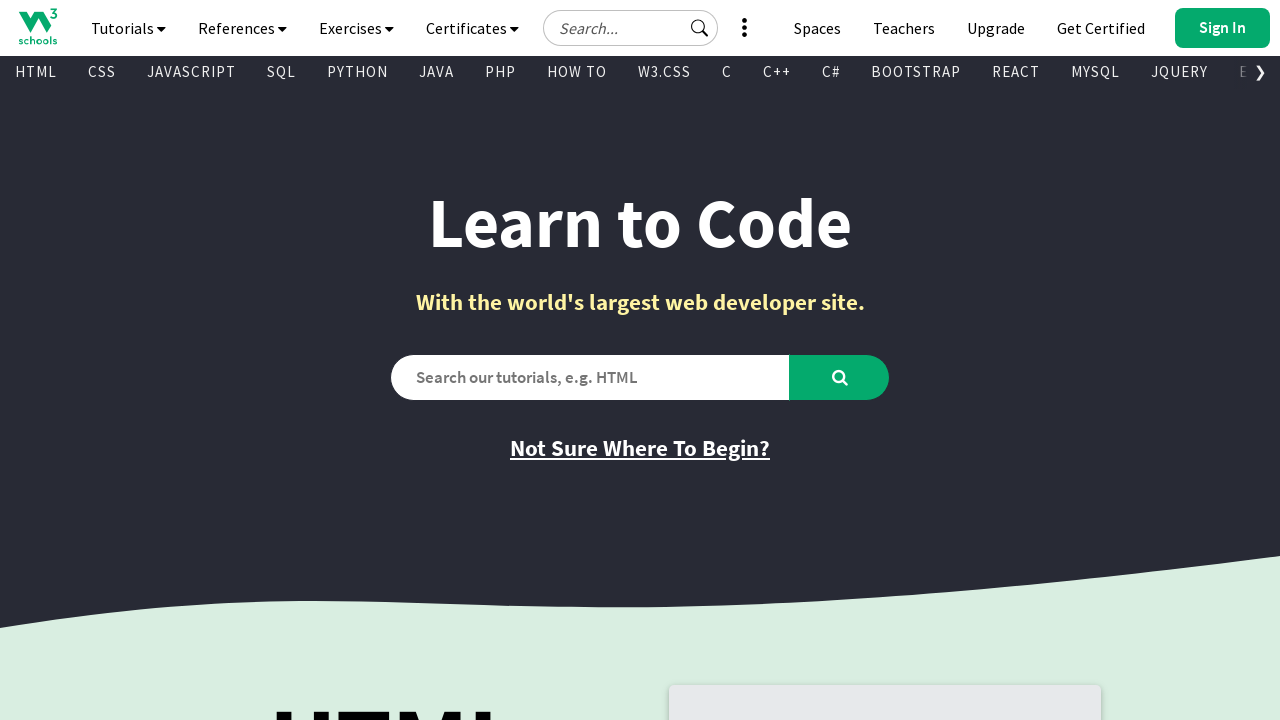

Retrieved href attribute from visible link: '/css/default.asp'
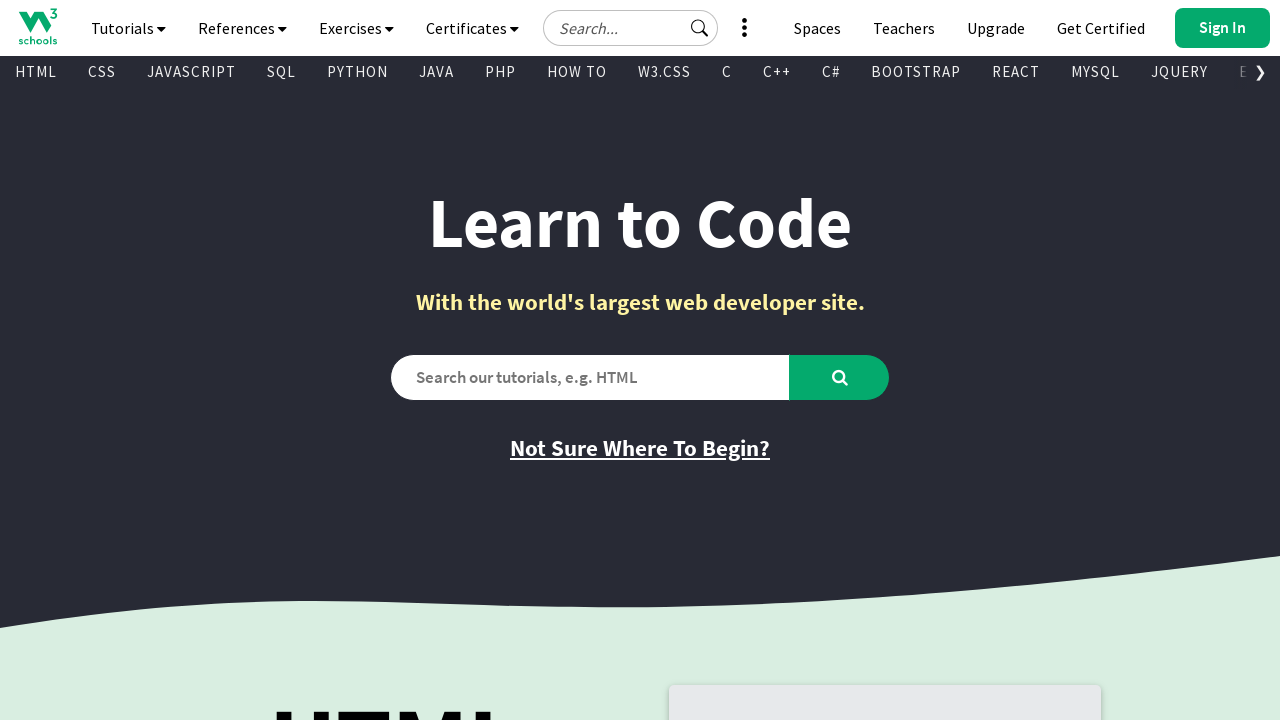

Retrieved text content from visible link: 'JAVASCRIPT'
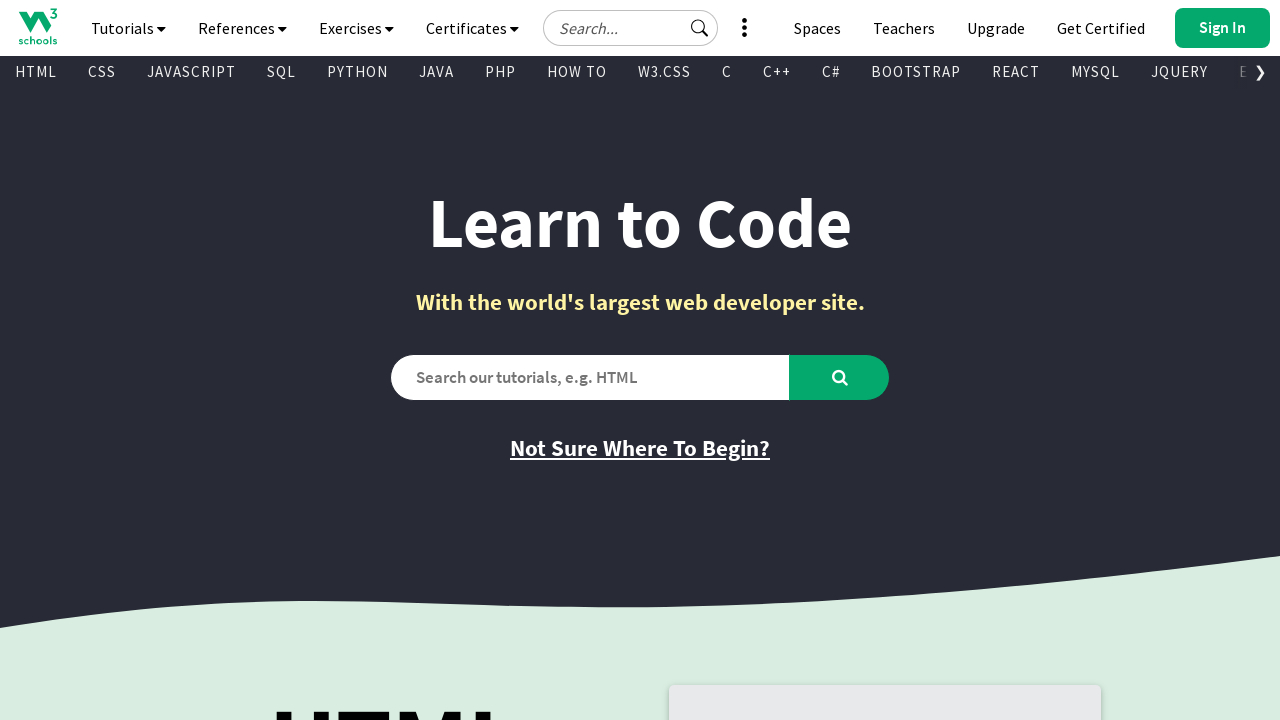

Retrieved href attribute from visible link: '/js/default.asp'
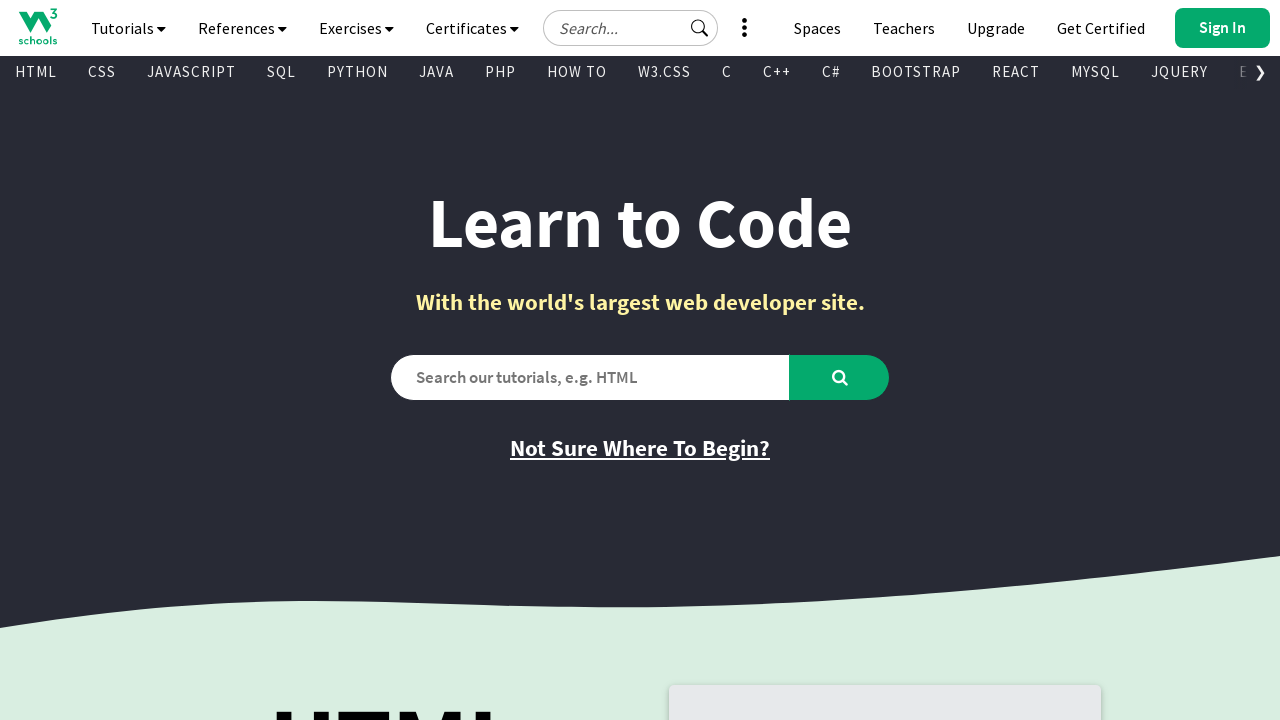

Retrieved text content from visible link: 'SQL'
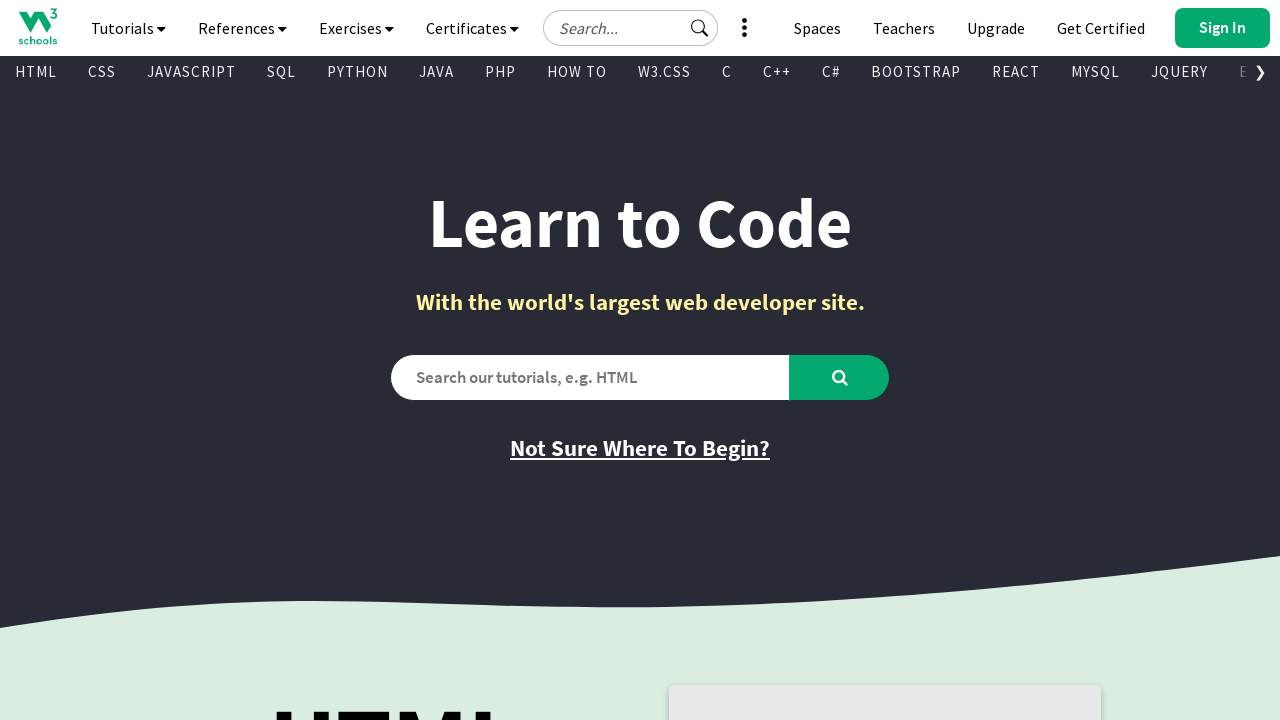

Retrieved href attribute from visible link: '/sql/default.asp'
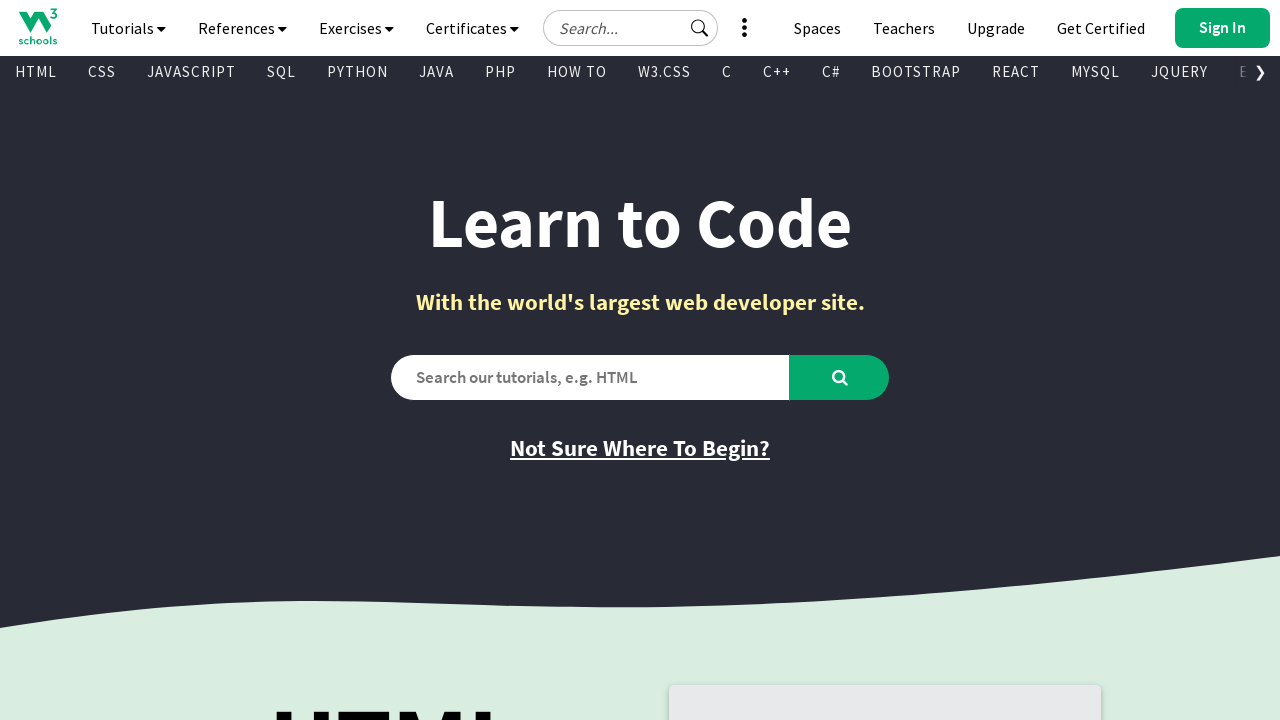

Retrieved text content from visible link: 'PYTHON'
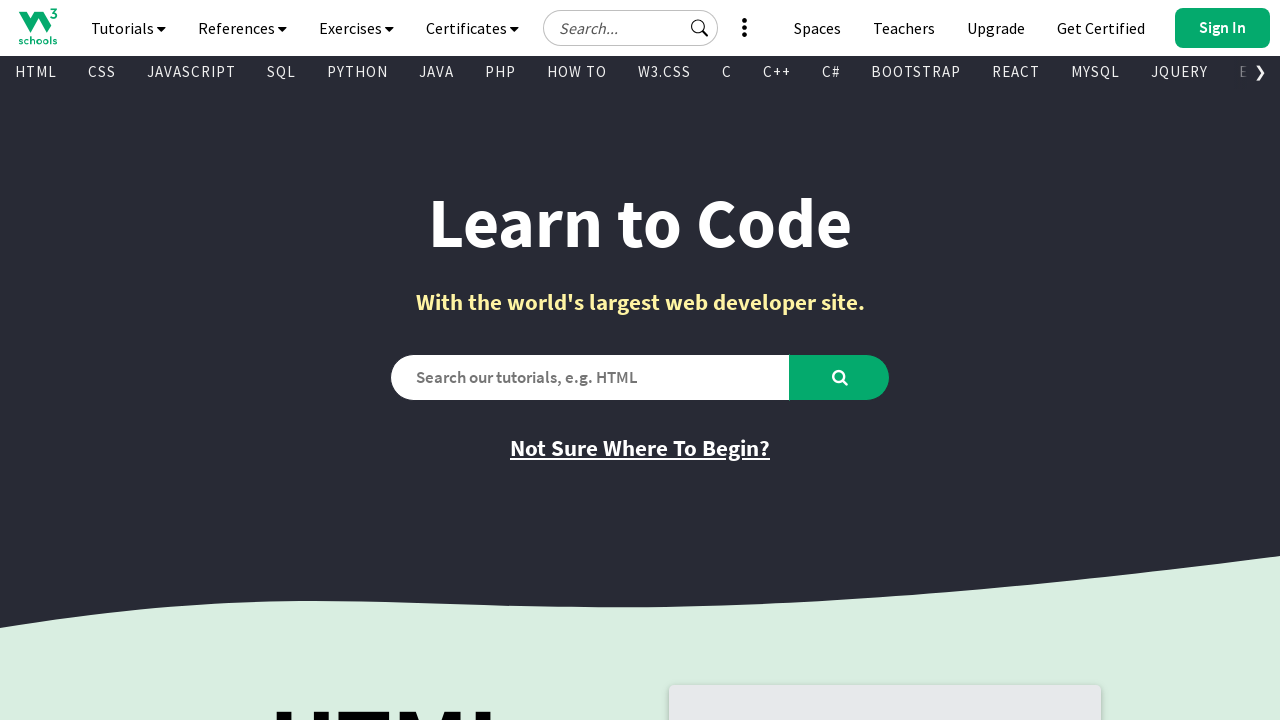

Retrieved href attribute from visible link: '/python/default.asp'
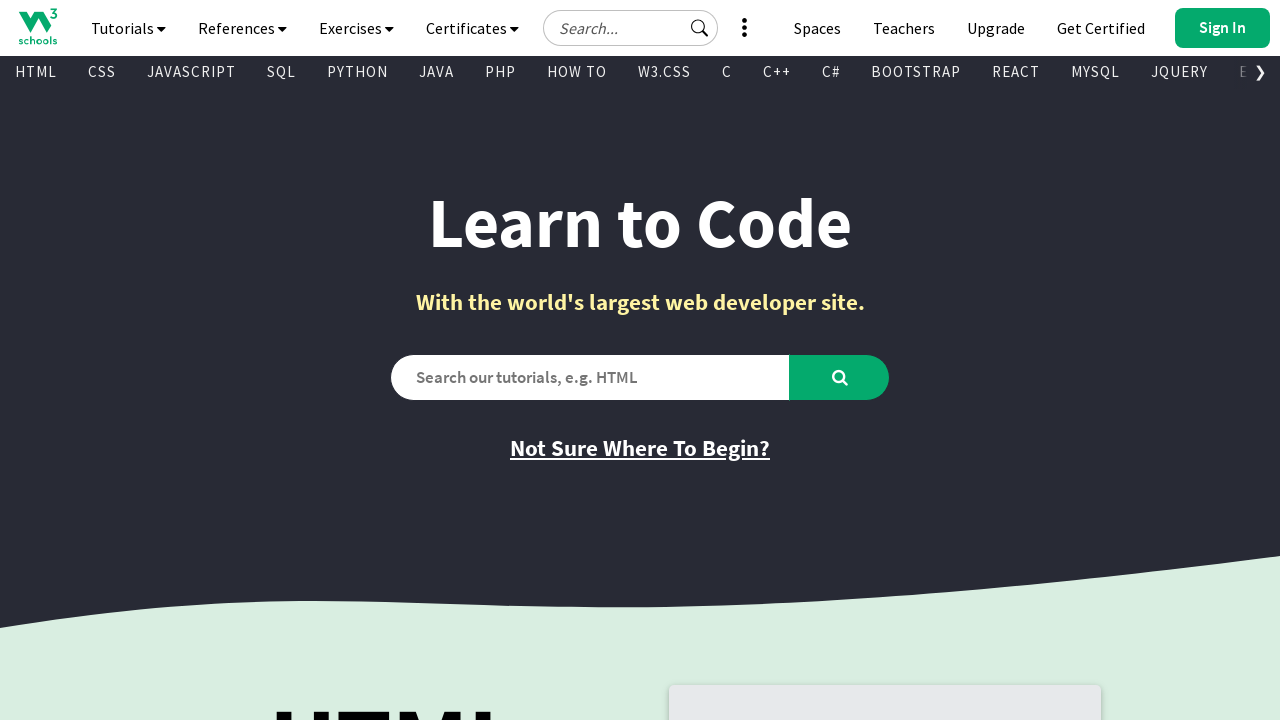

Retrieved text content from visible link: 'JAVA'
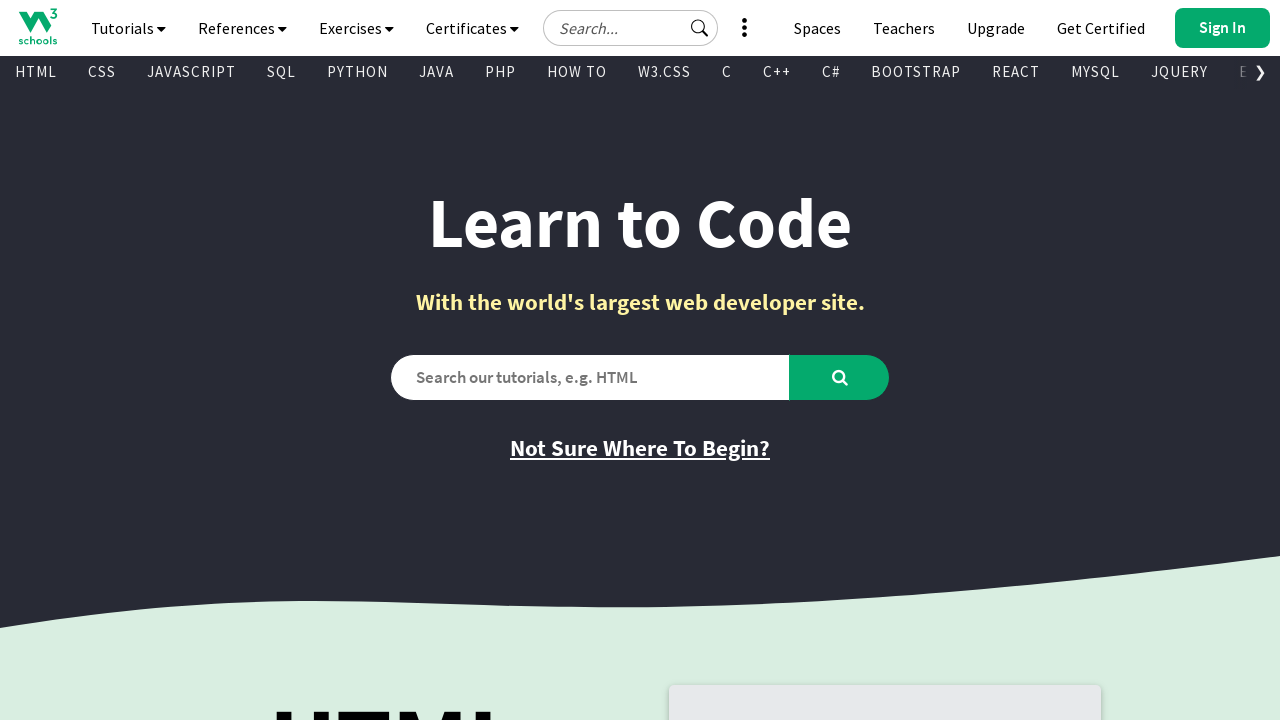

Retrieved href attribute from visible link: '/java/default.asp'
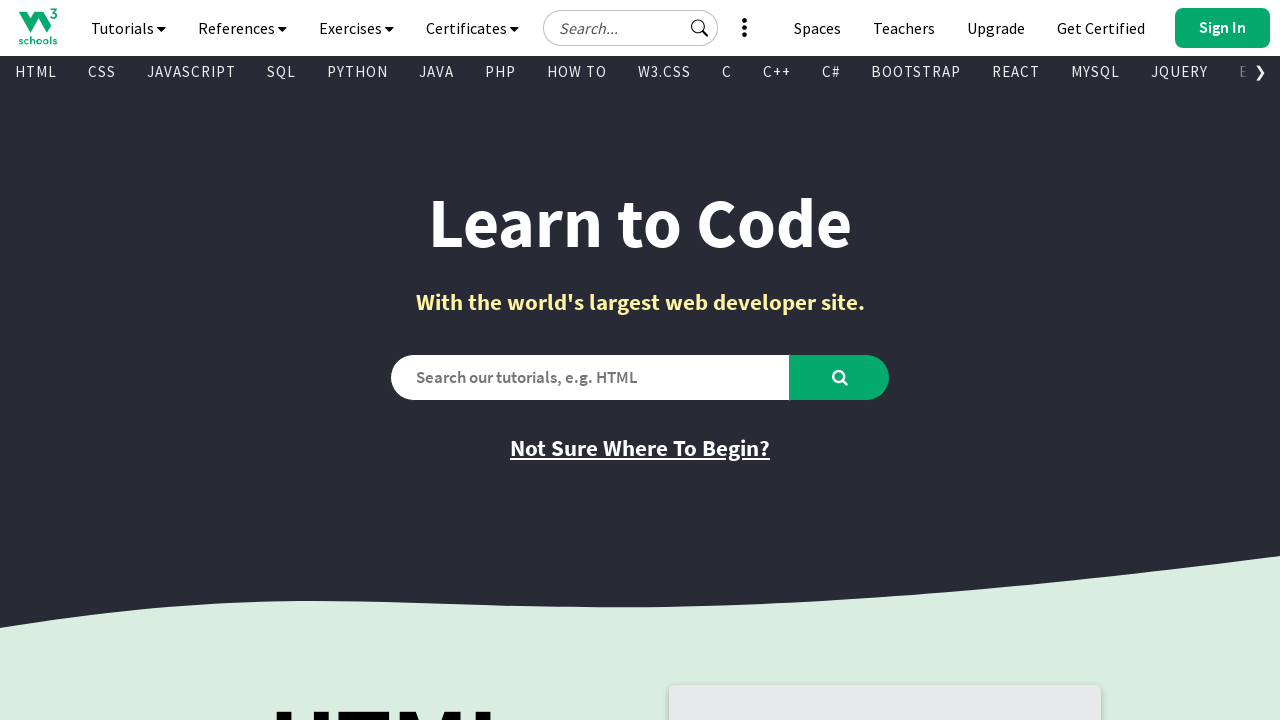

Retrieved text content from visible link: 'PHP'
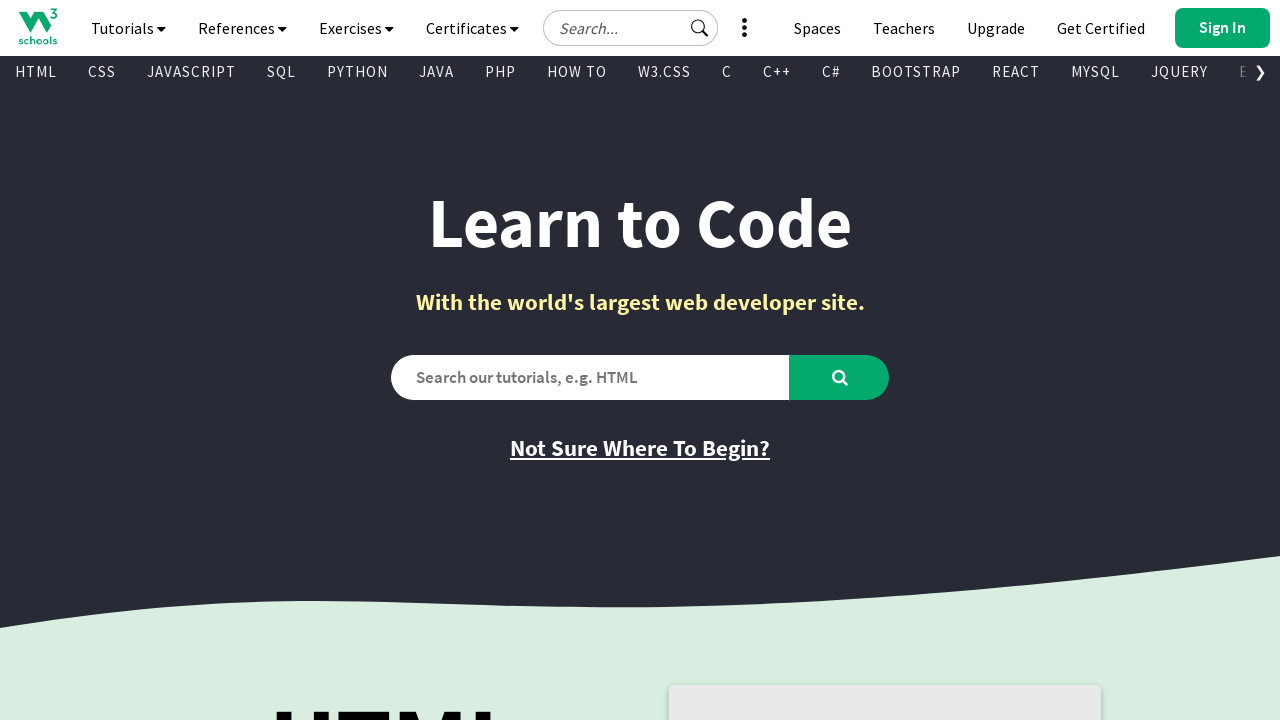

Retrieved href attribute from visible link: '/php/default.asp'
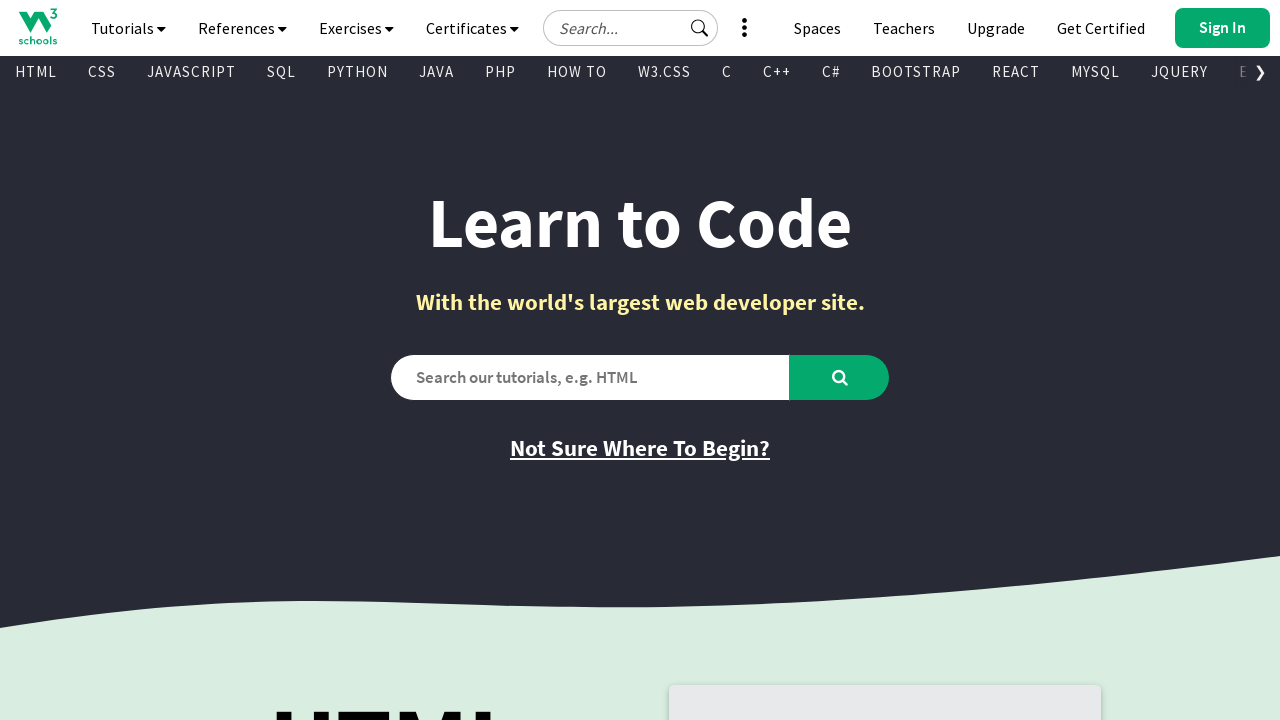

Retrieved text content from visible link: 'HOW TO'
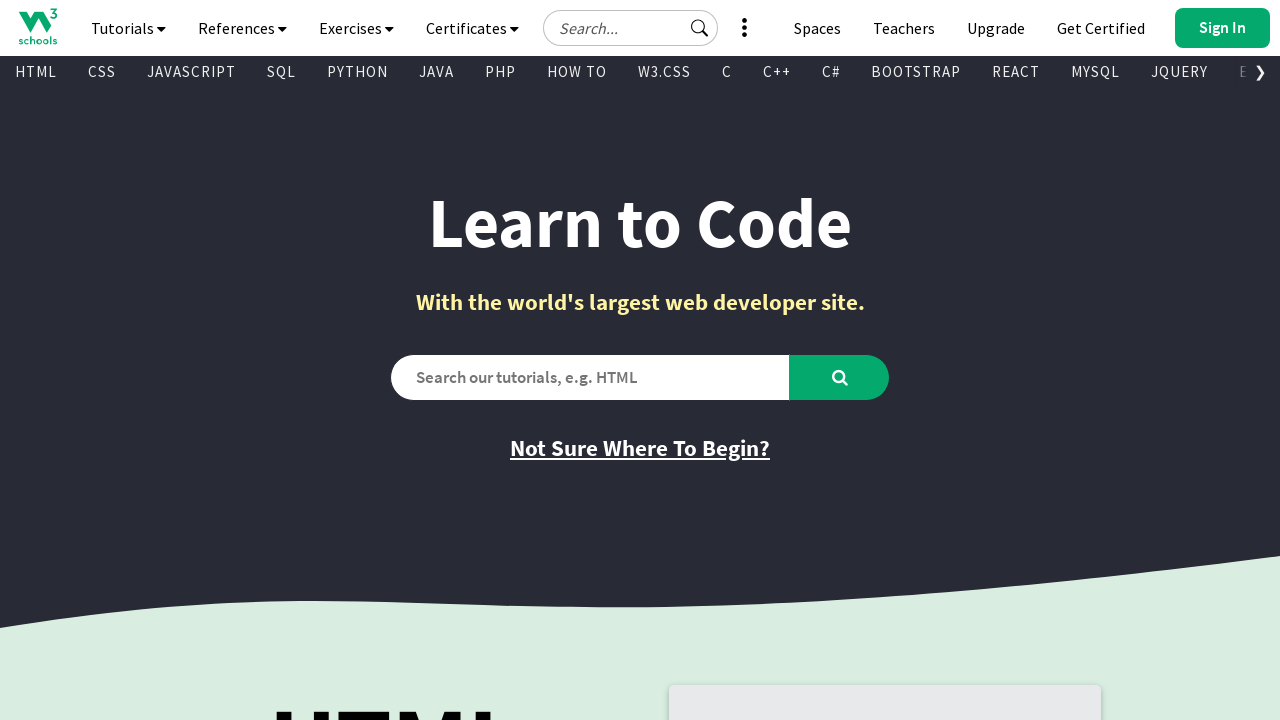

Retrieved href attribute from visible link: '/howto/default.asp'
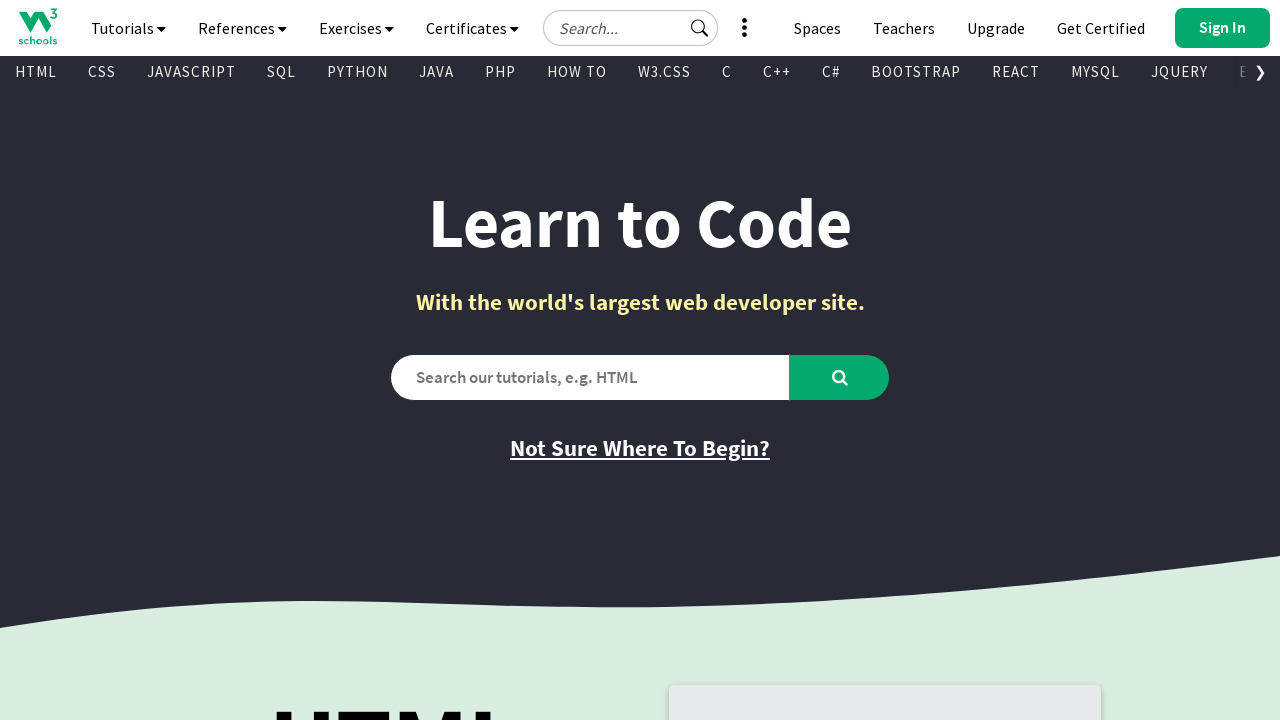

Retrieved text content from visible link: 'W3.CSS'
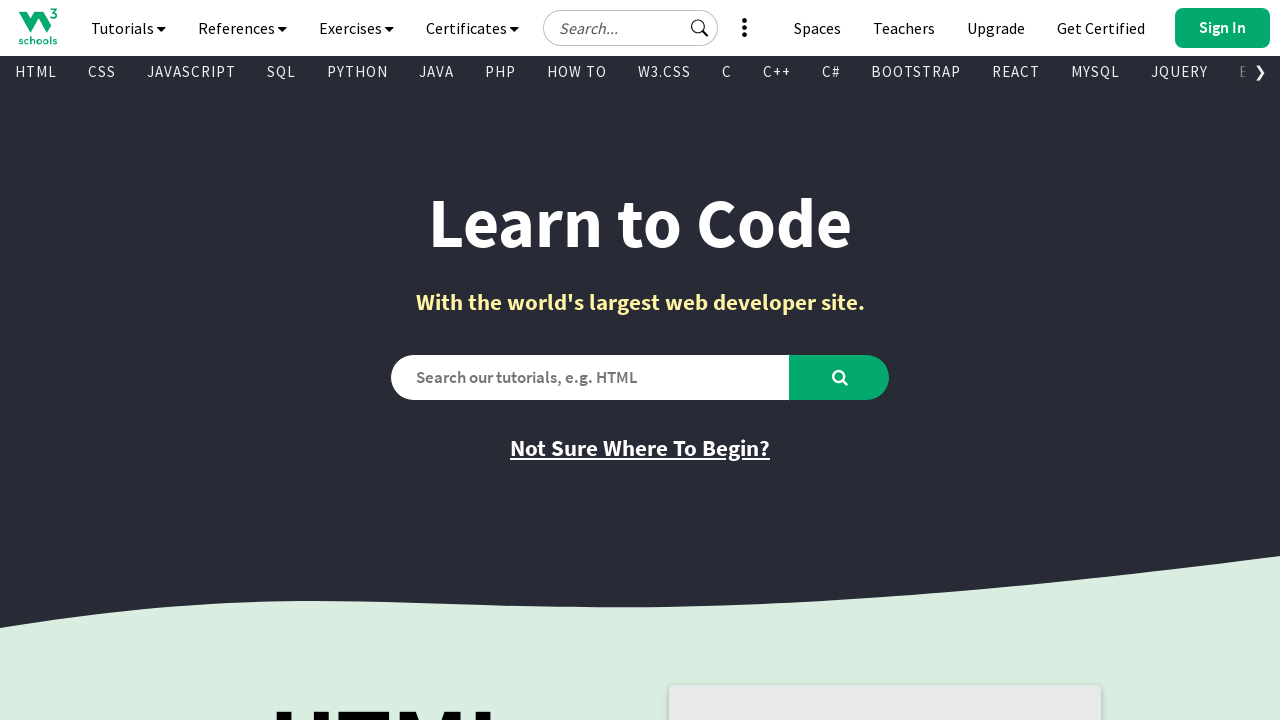

Retrieved href attribute from visible link: '/w3css/default.asp'
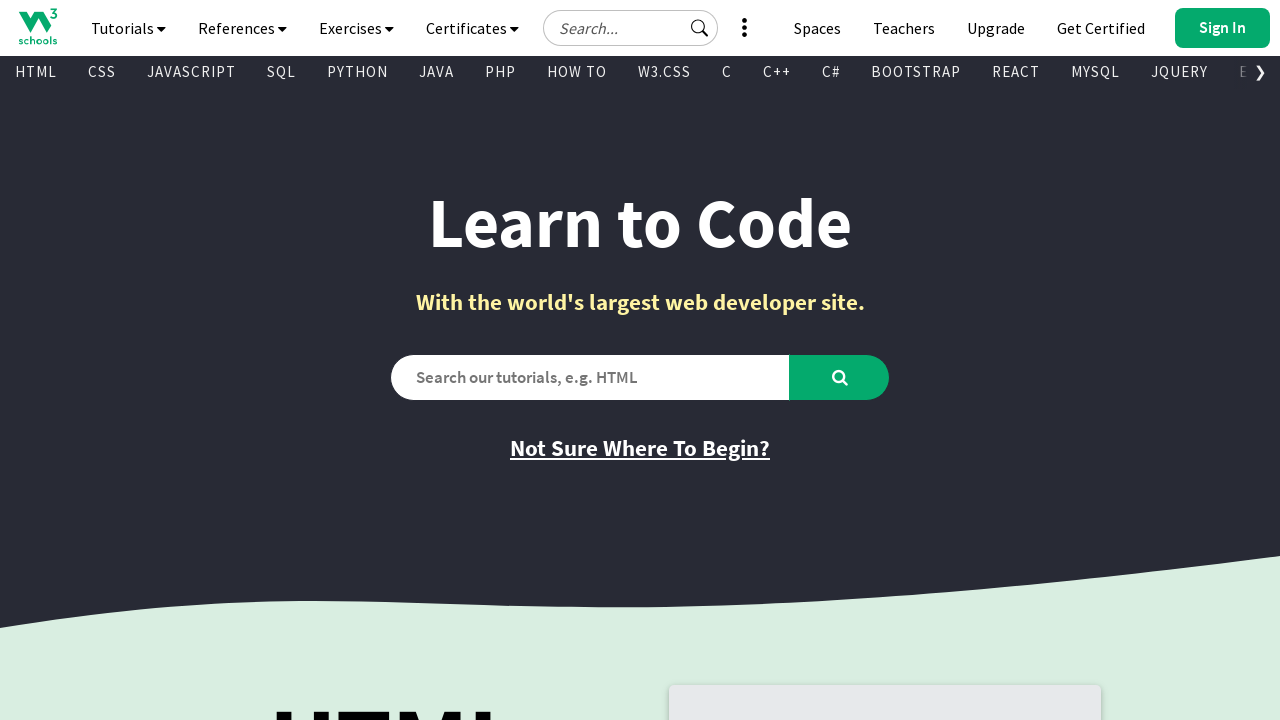

Retrieved text content from visible link: 'C'
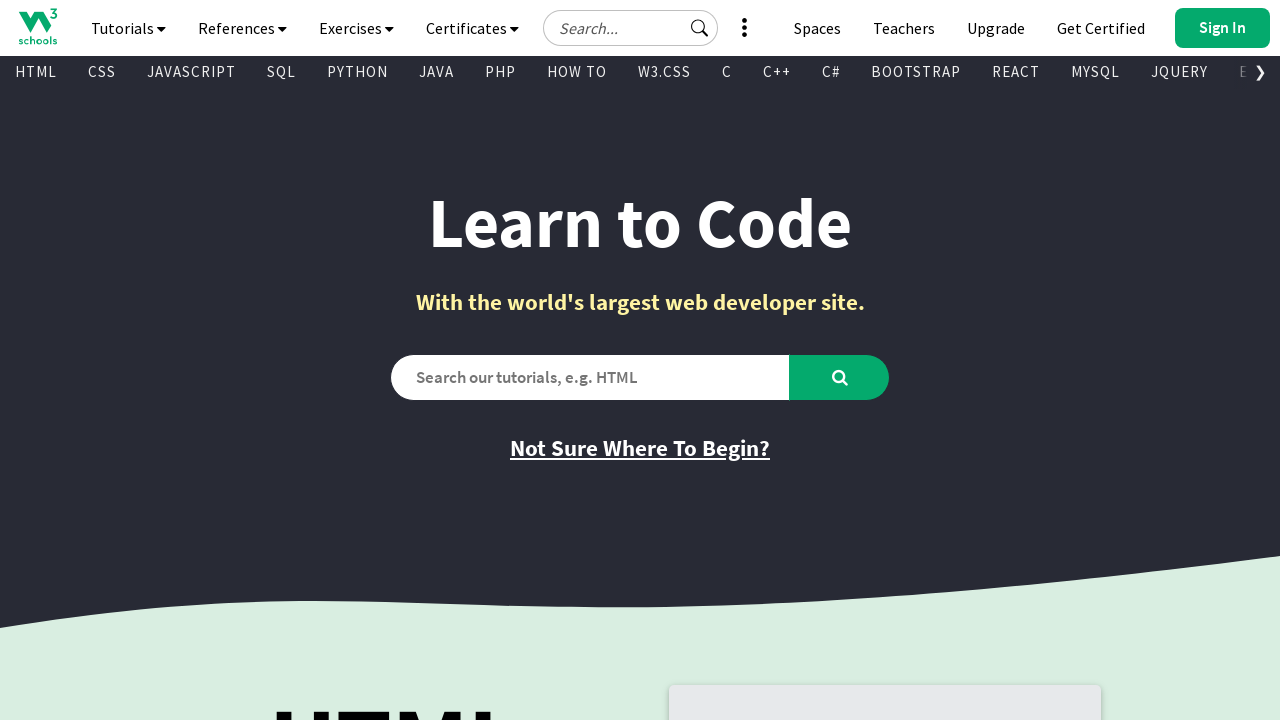

Retrieved href attribute from visible link: '/c/index.php'
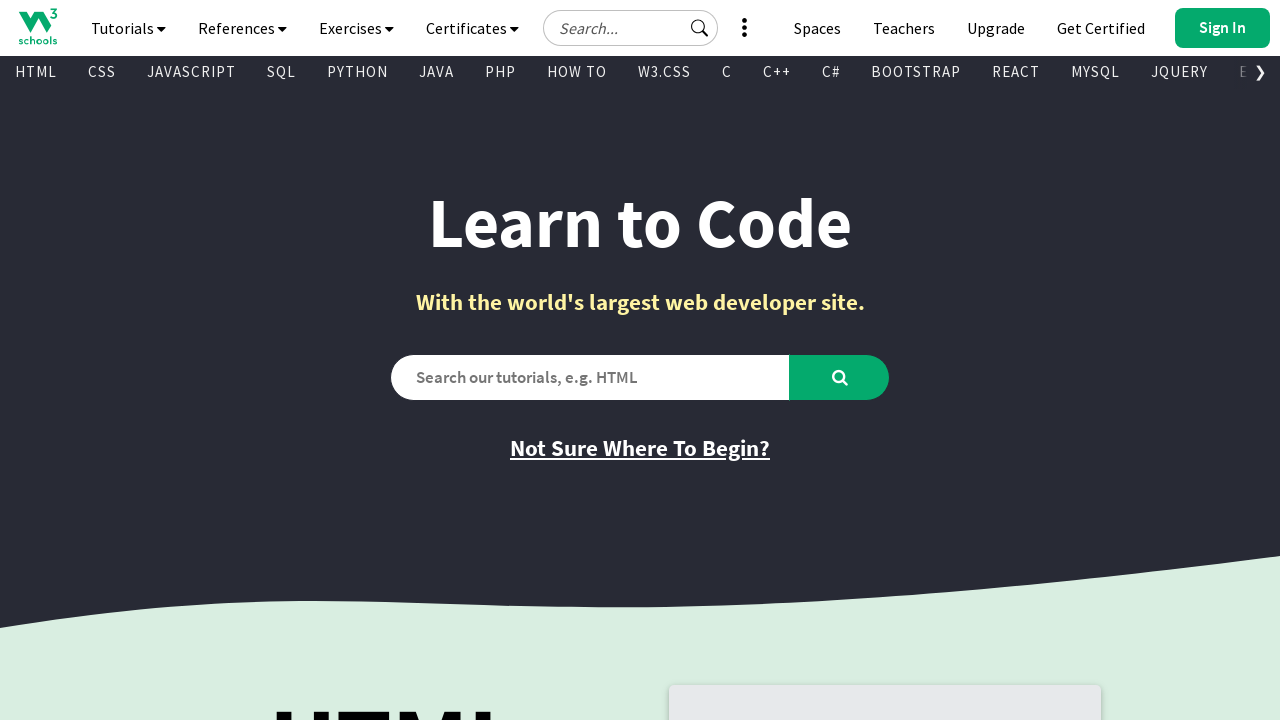

Retrieved text content from visible link: 'C++'
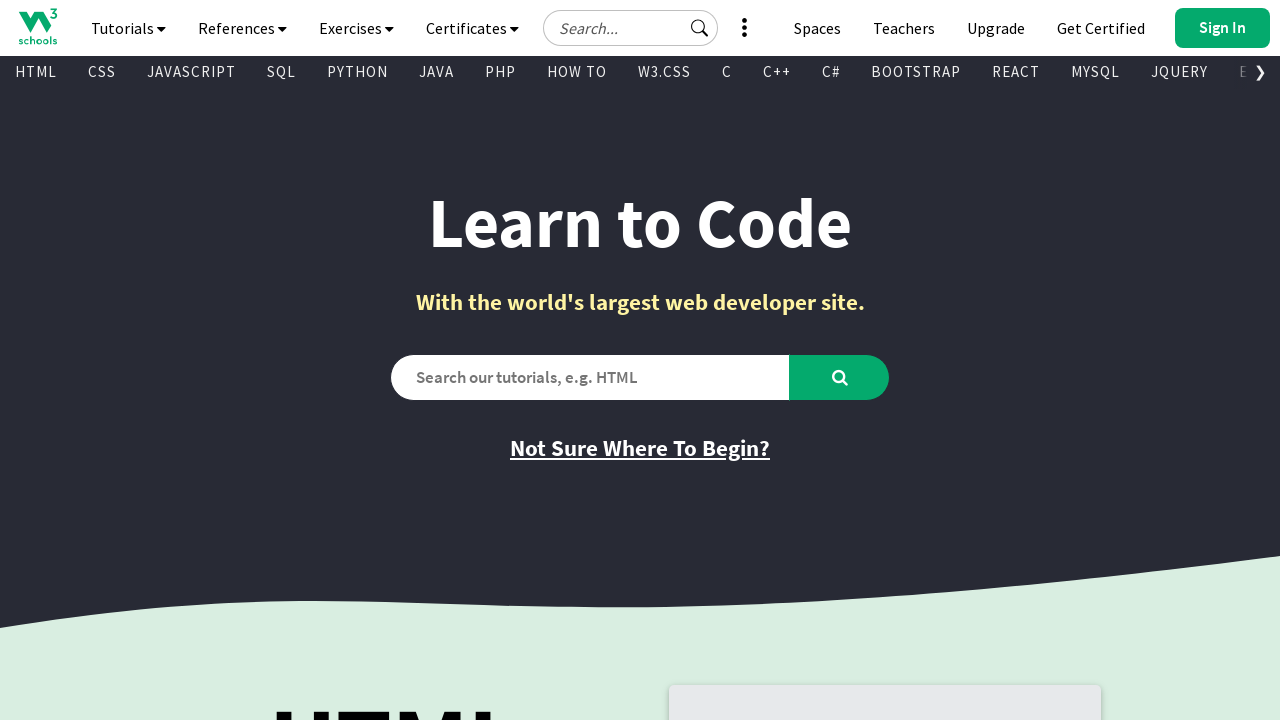

Retrieved href attribute from visible link: '/cpp/default.asp'
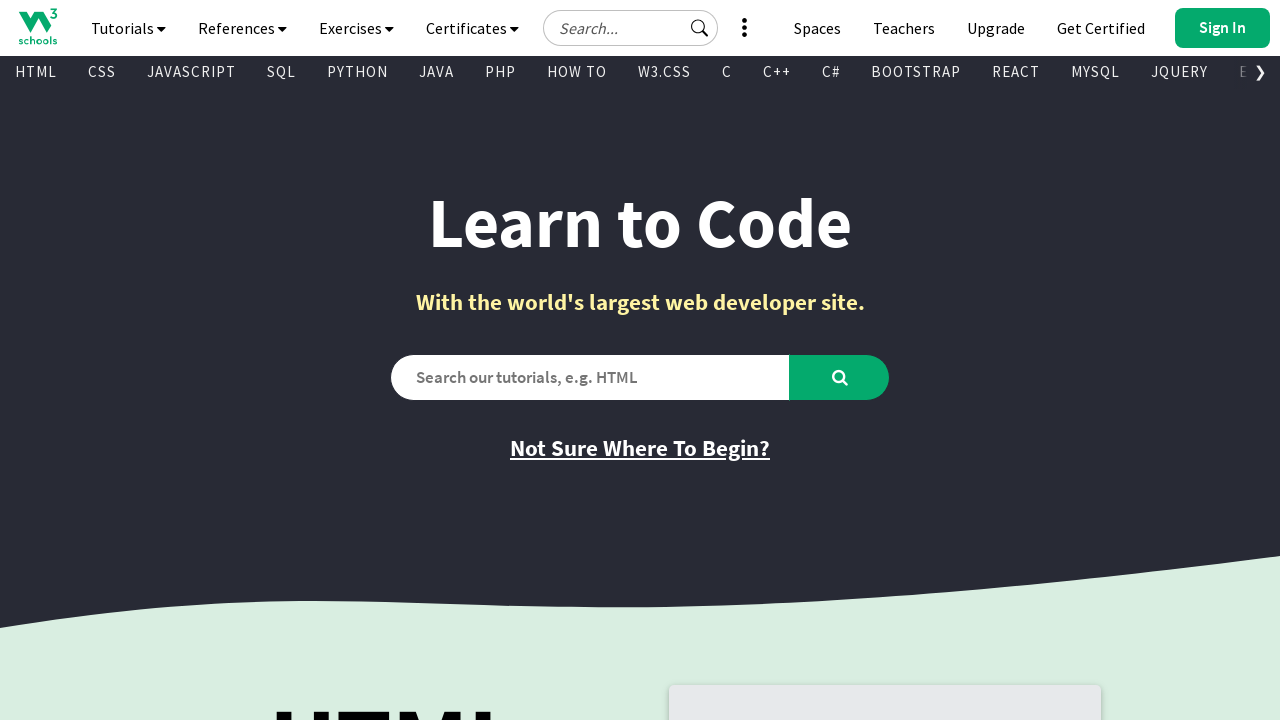

Retrieved text content from visible link: 'C#'
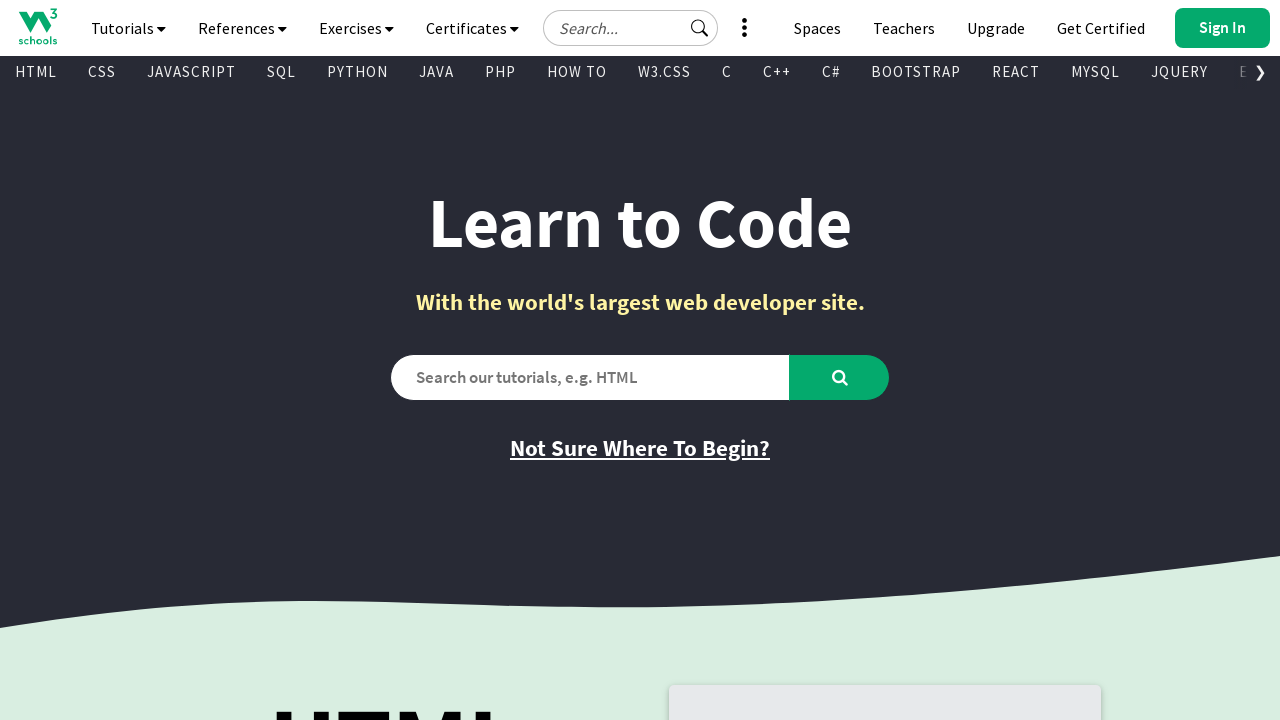

Retrieved href attribute from visible link: '/cs/index.php'
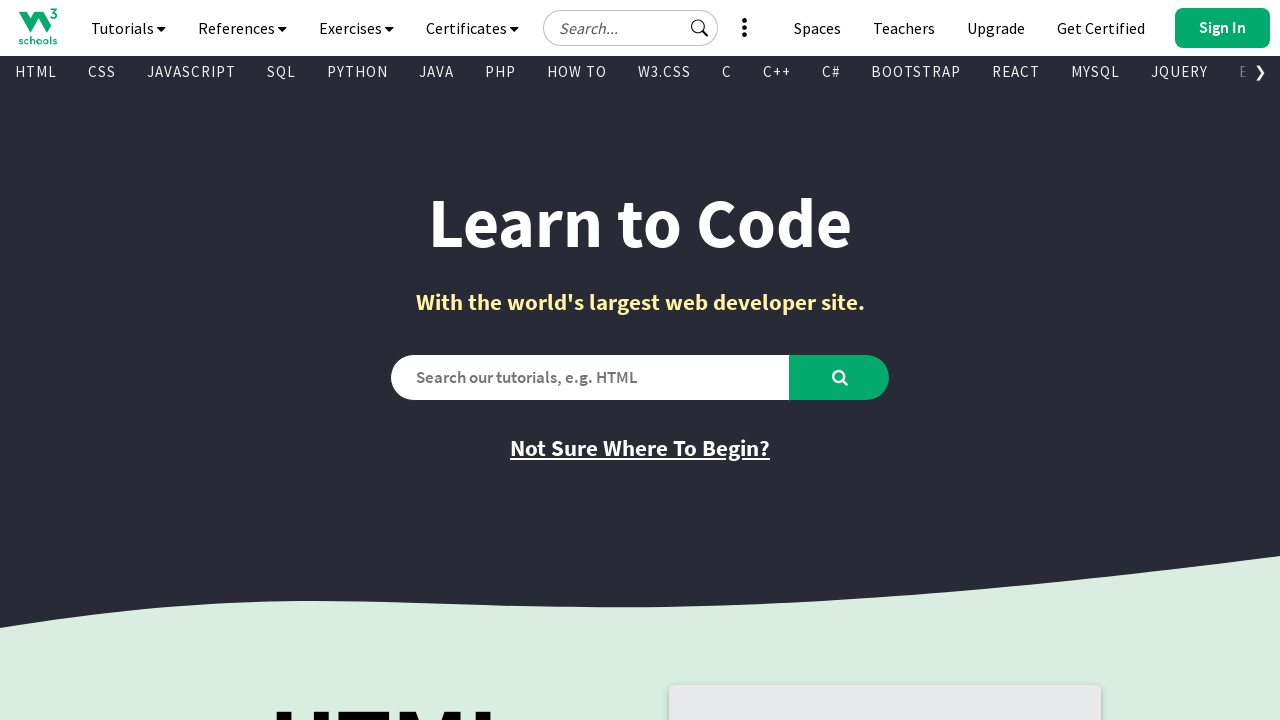

Retrieved text content from visible link: 'BOOTSTRAP'
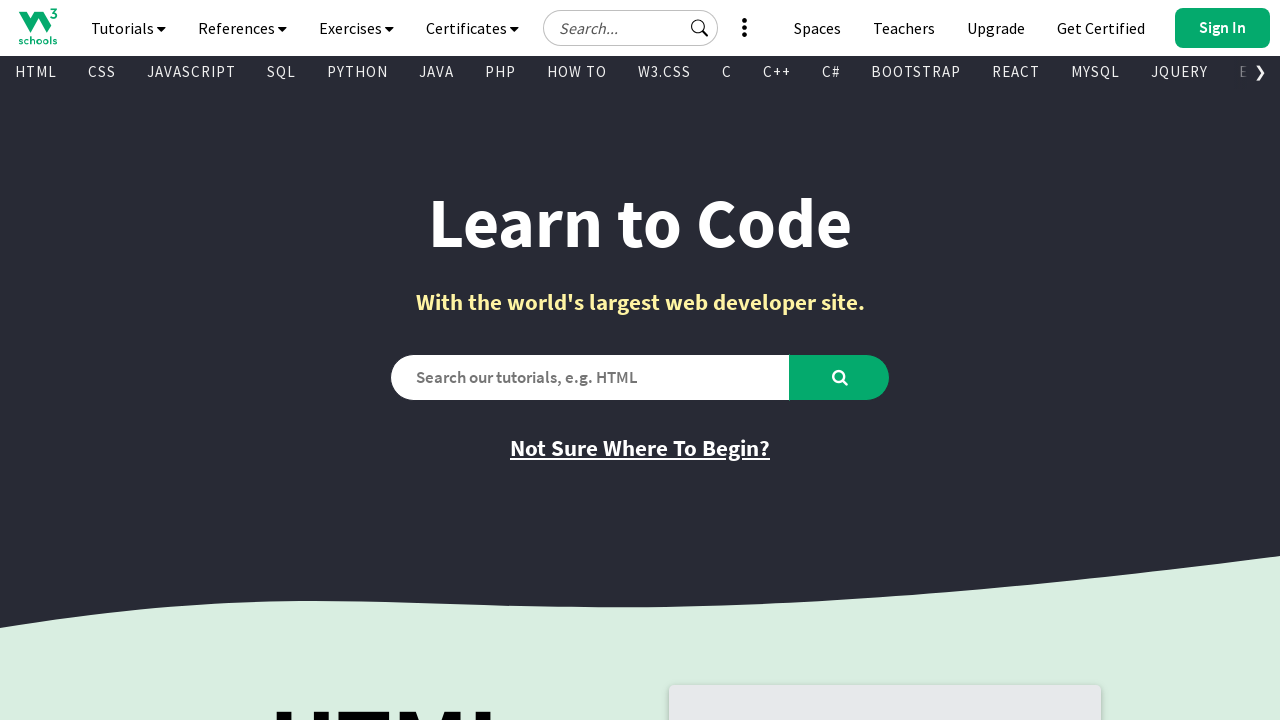

Retrieved href attribute from visible link: '/bootstrap/bootstrap_ver.asp'
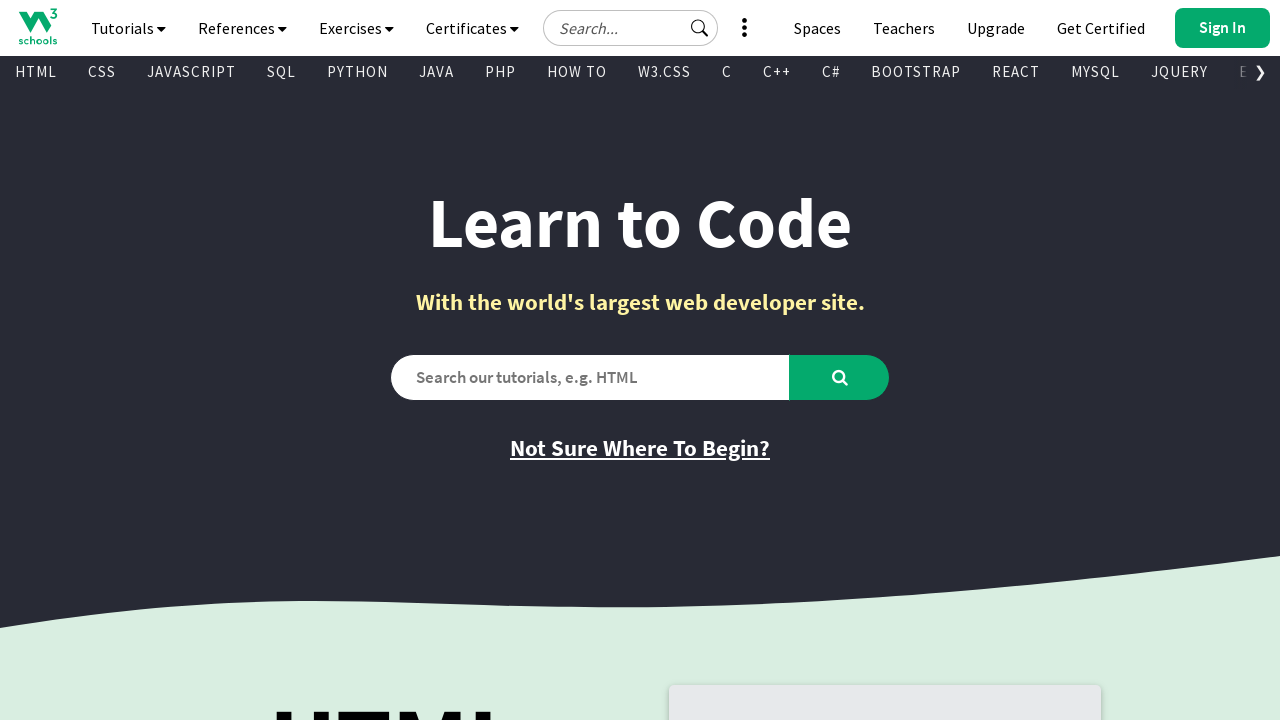

Retrieved text content from visible link: 'REACT'
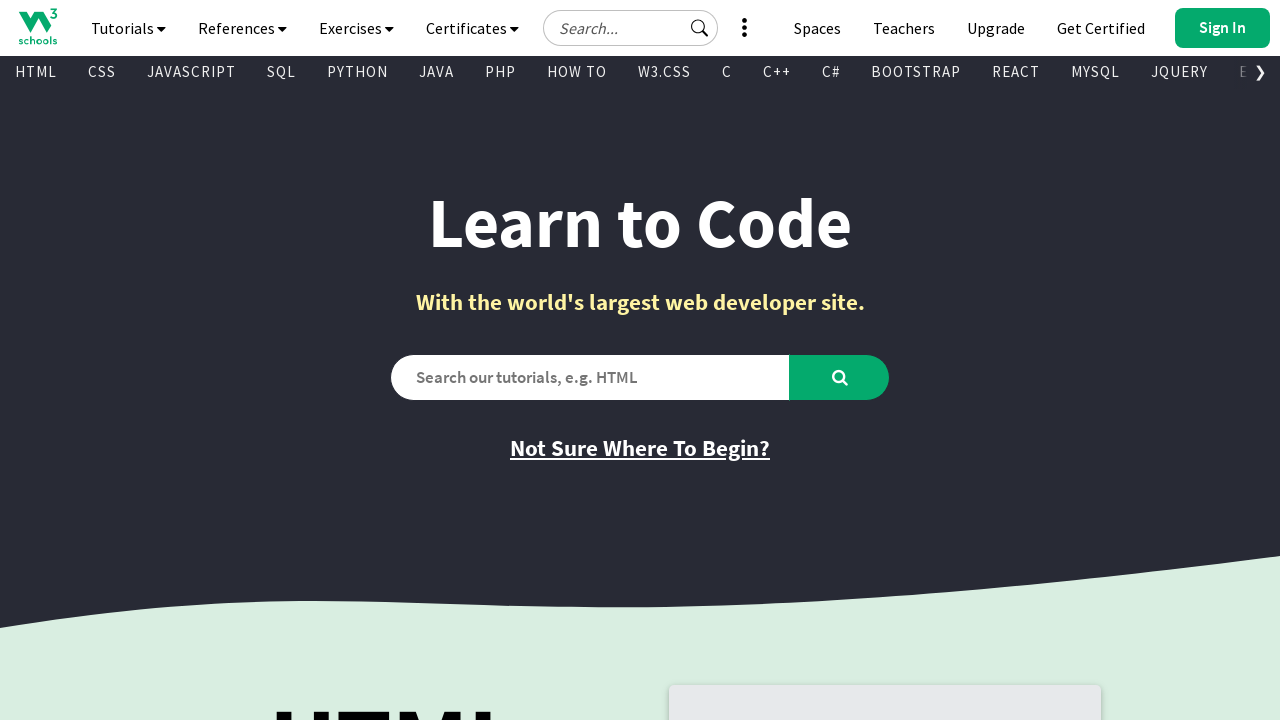

Retrieved href attribute from visible link: '/react/default.asp'
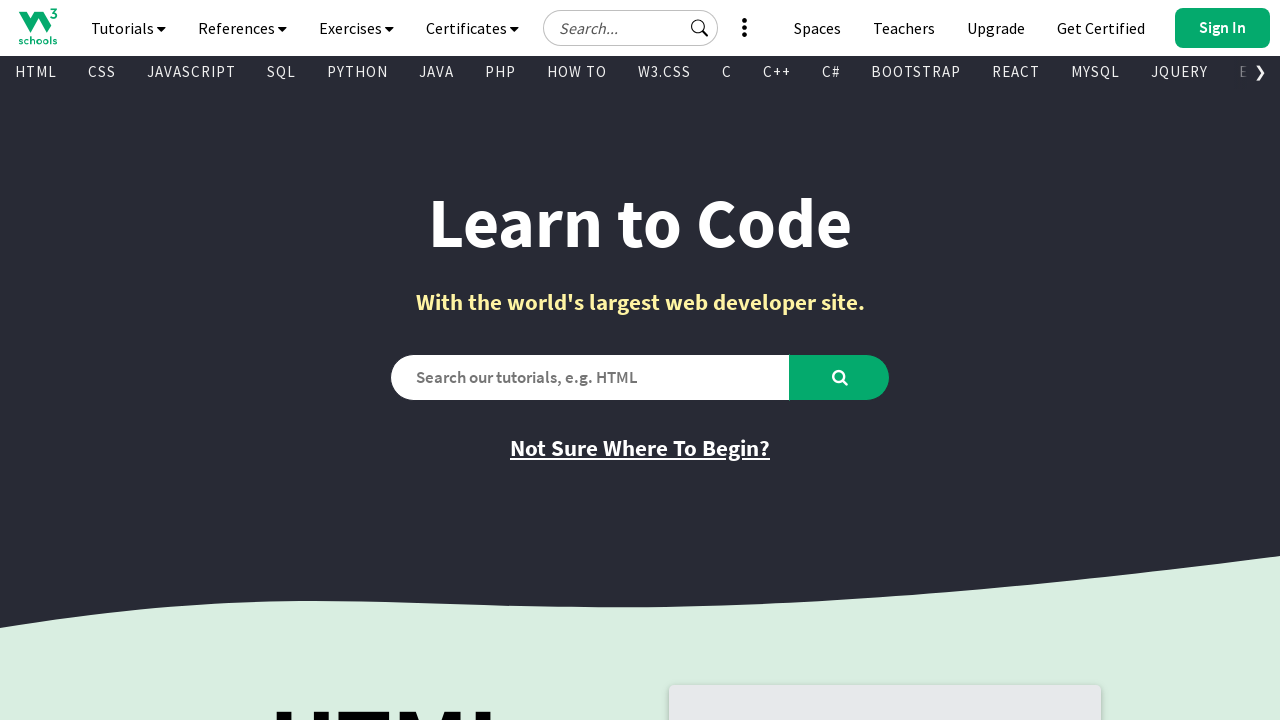

Retrieved text content from visible link: 'MYSQL'
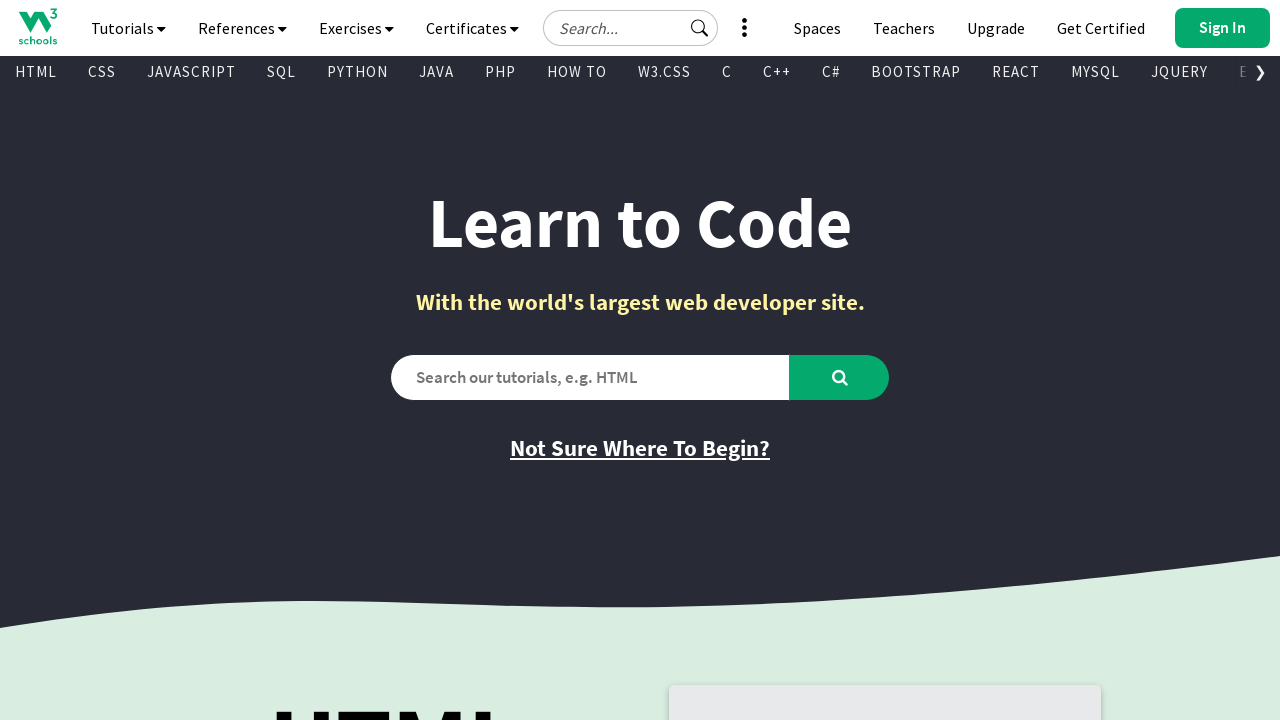

Retrieved href attribute from visible link: '/mysql/default.asp'
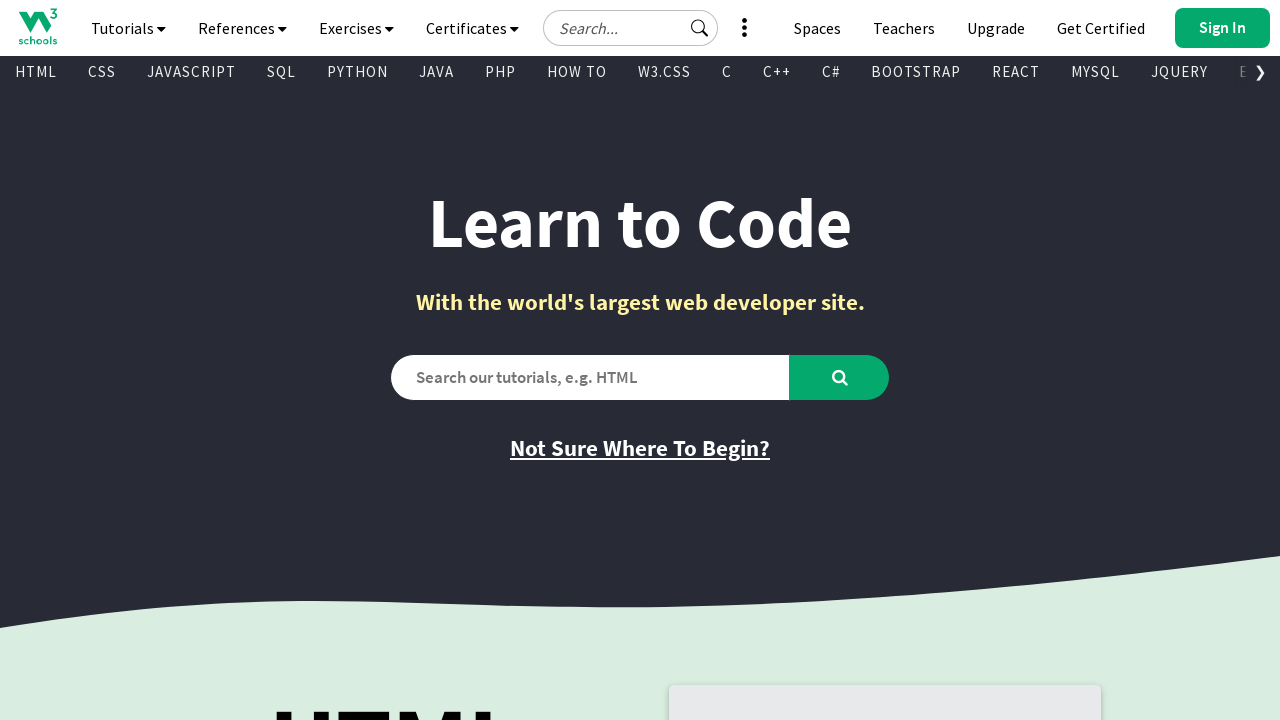

Retrieved text content from visible link: 'JQUERY'
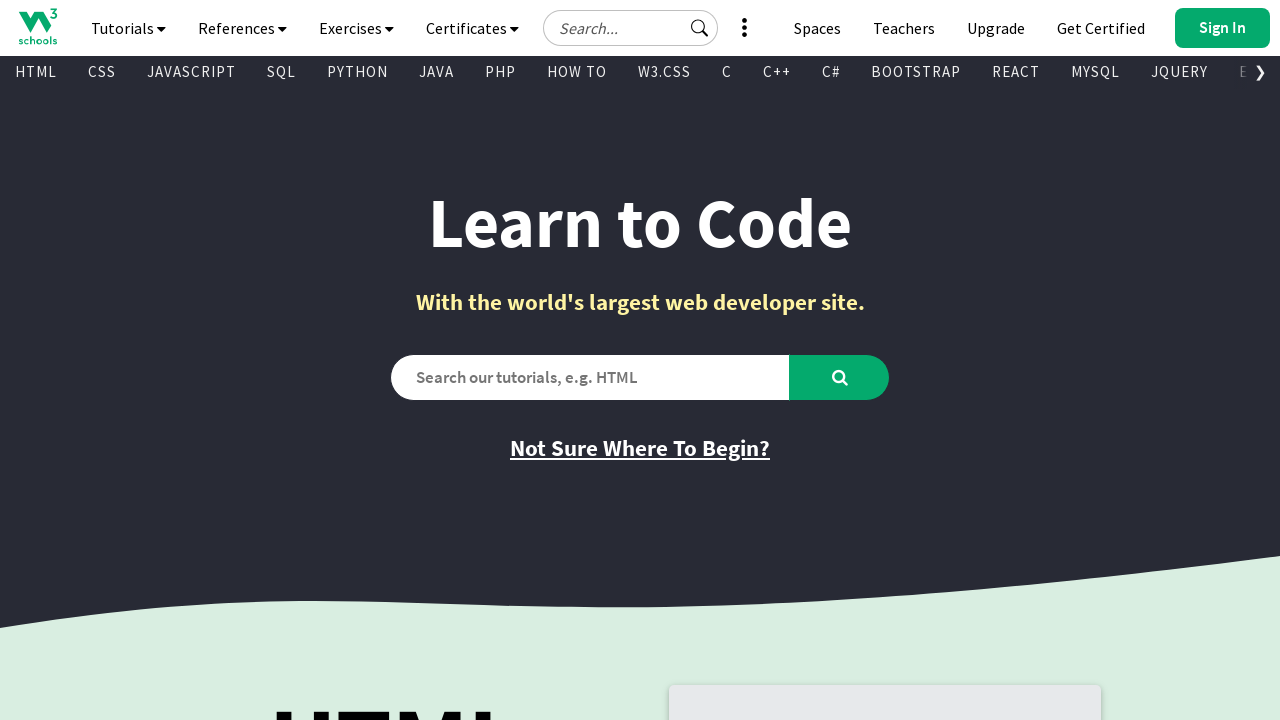

Retrieved href attribute from visible link: '/jquery/default.asp'
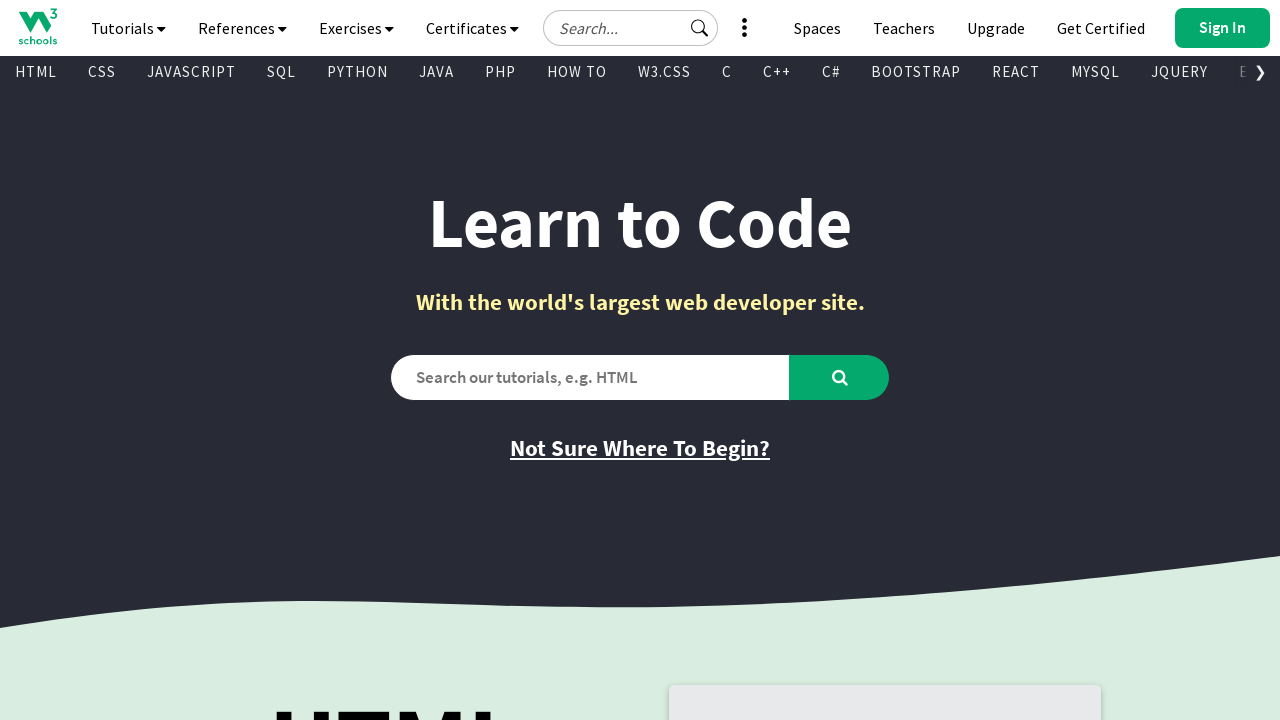

Retrieved text content from visible link: 'EXCEL'
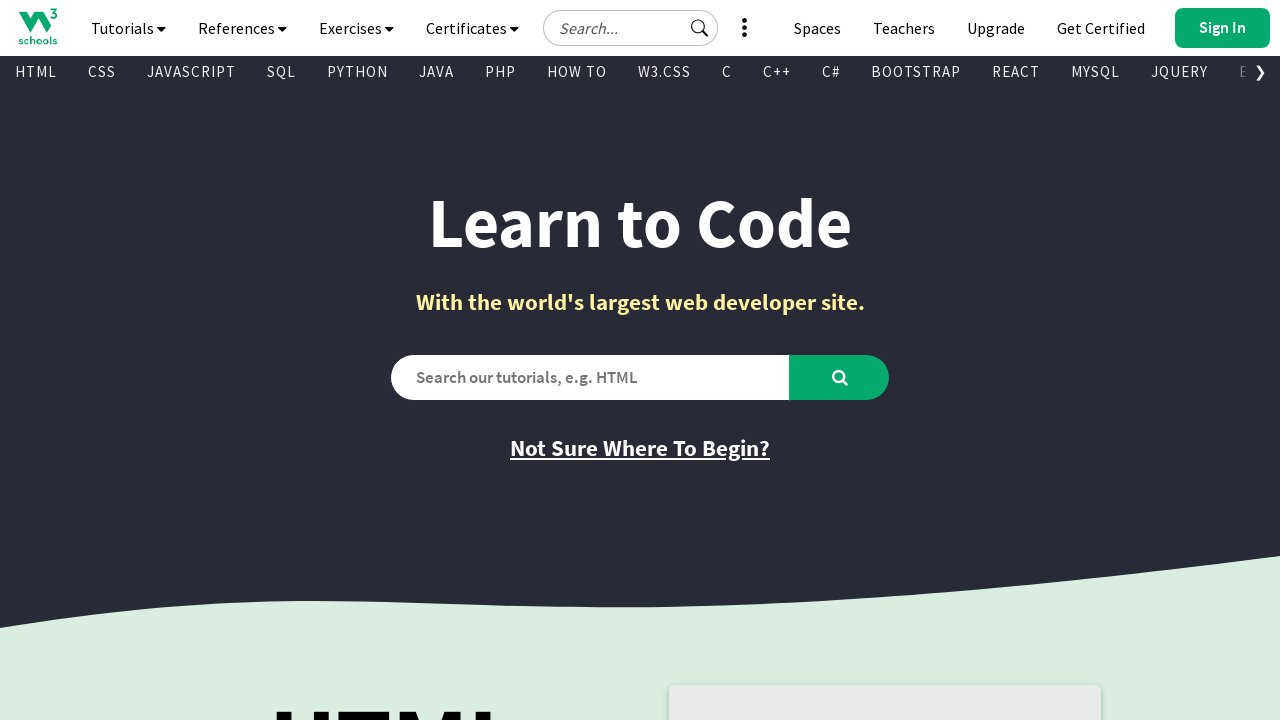

Retrieved href attribute from visible link: '/excel/index.php'
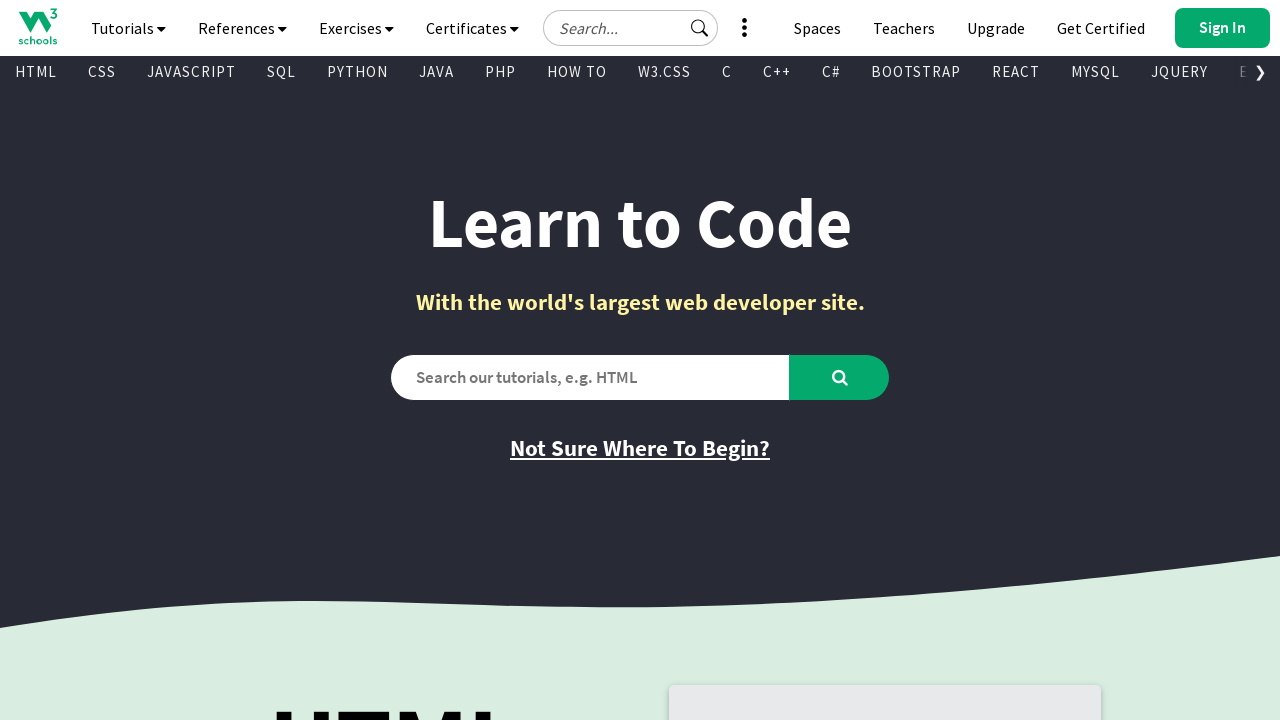

Retrieved text content from visible link: 'XML'
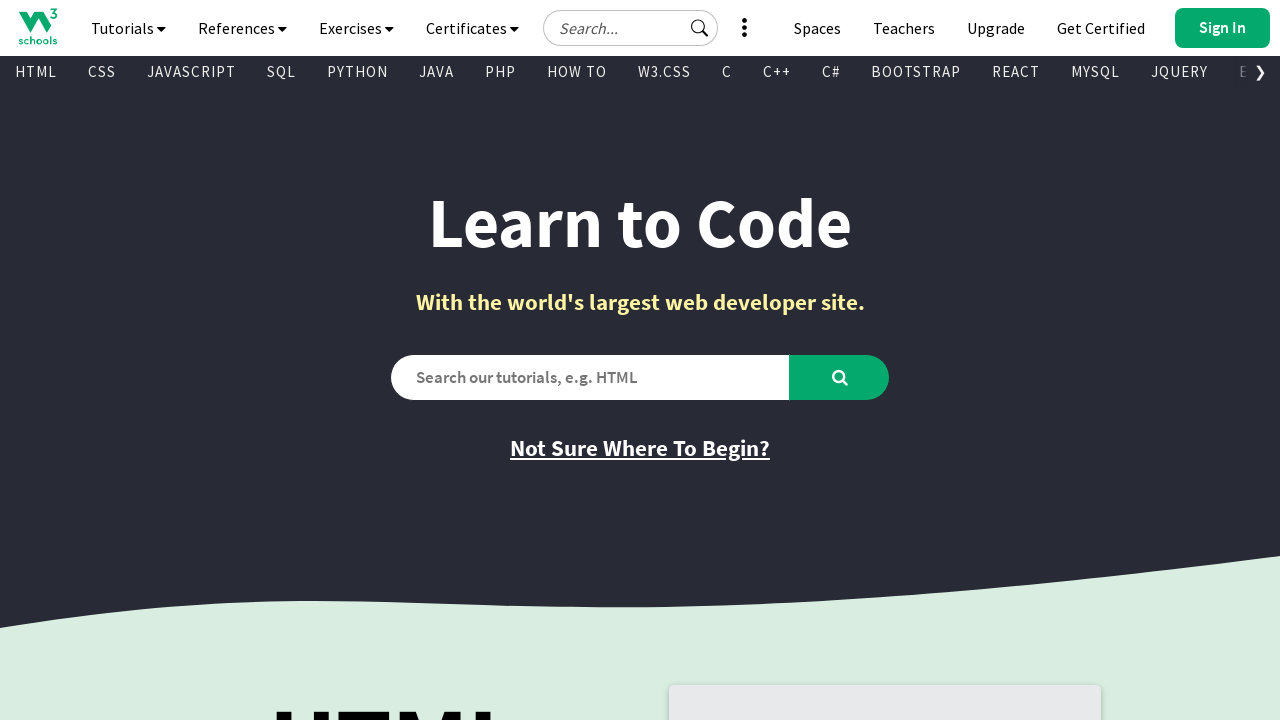

Retrieved href attribute from visible link: '/xml/default.asp'
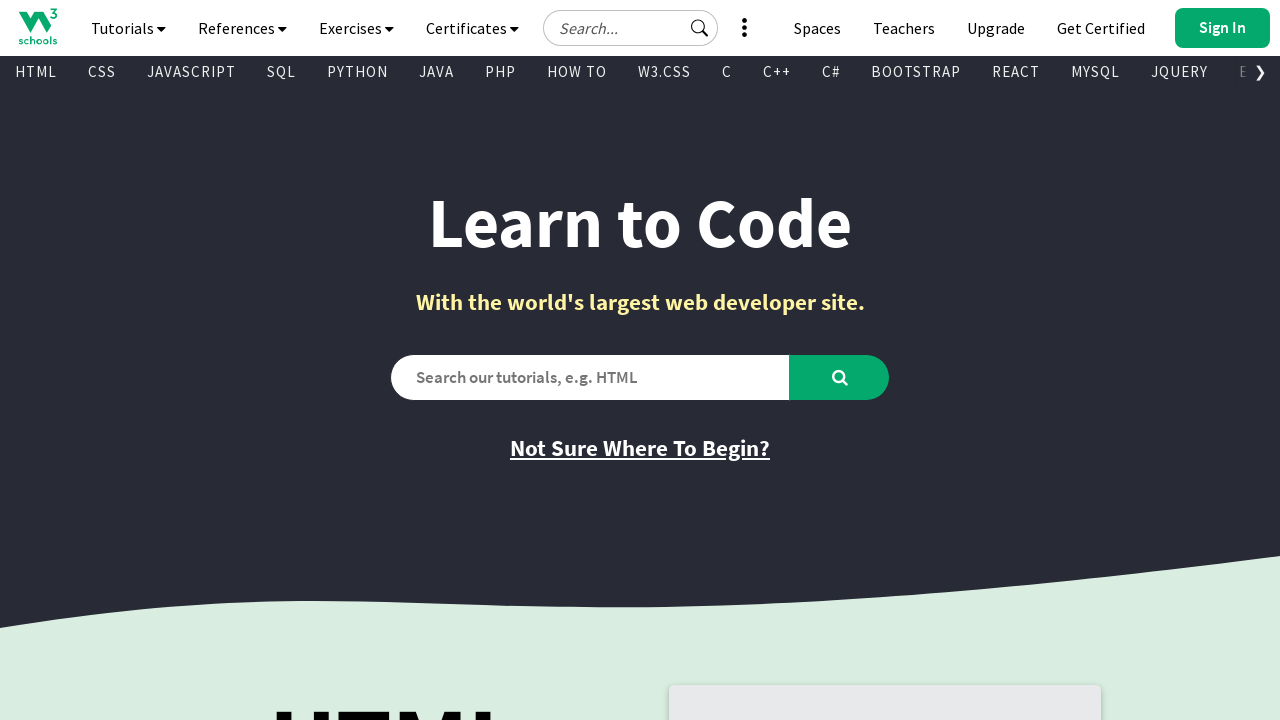

Retrieved text content from visible link: 'DJANGO'
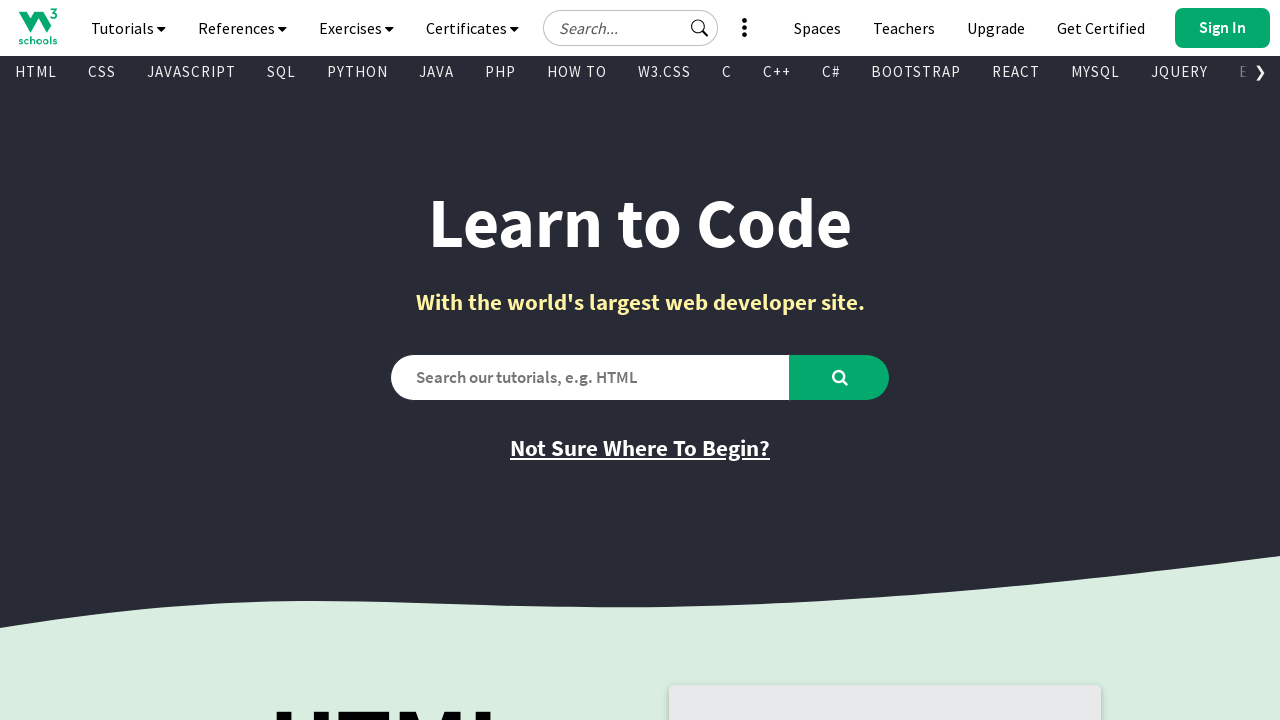

Retrieved href attribute from visible link: '/django/index.php'
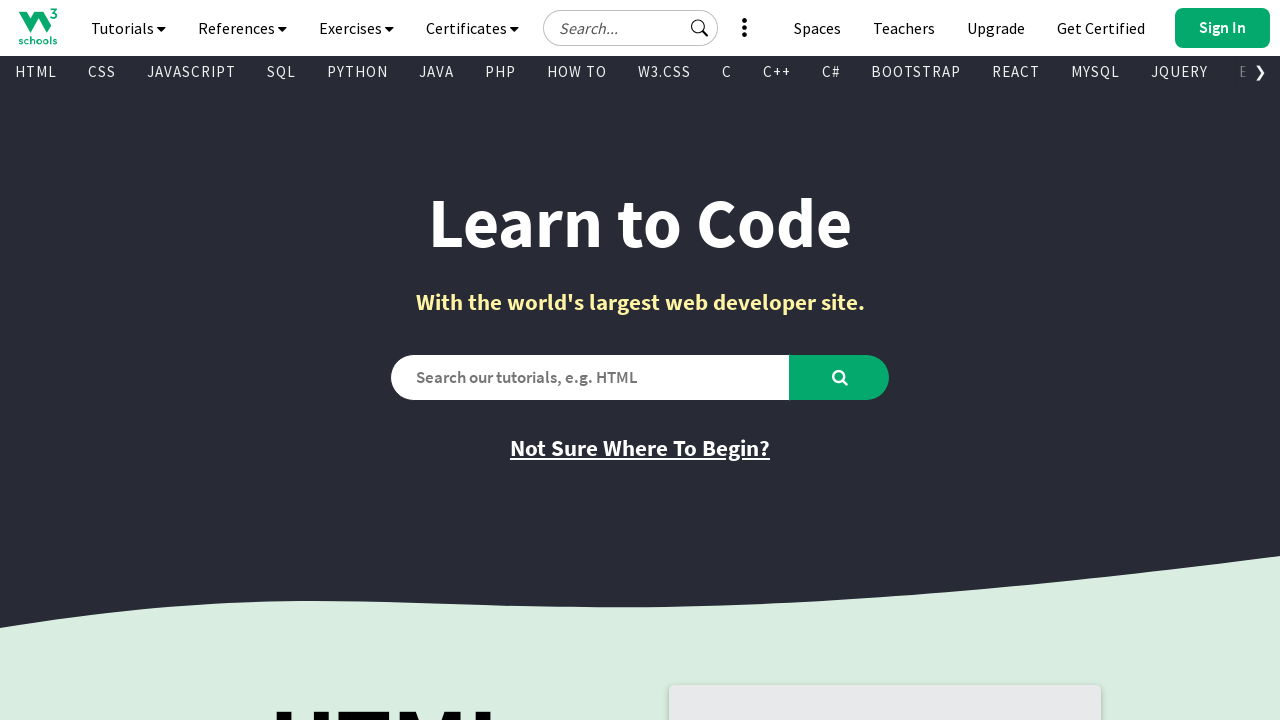

Retrieved text content from visible link: 'NUMPY'
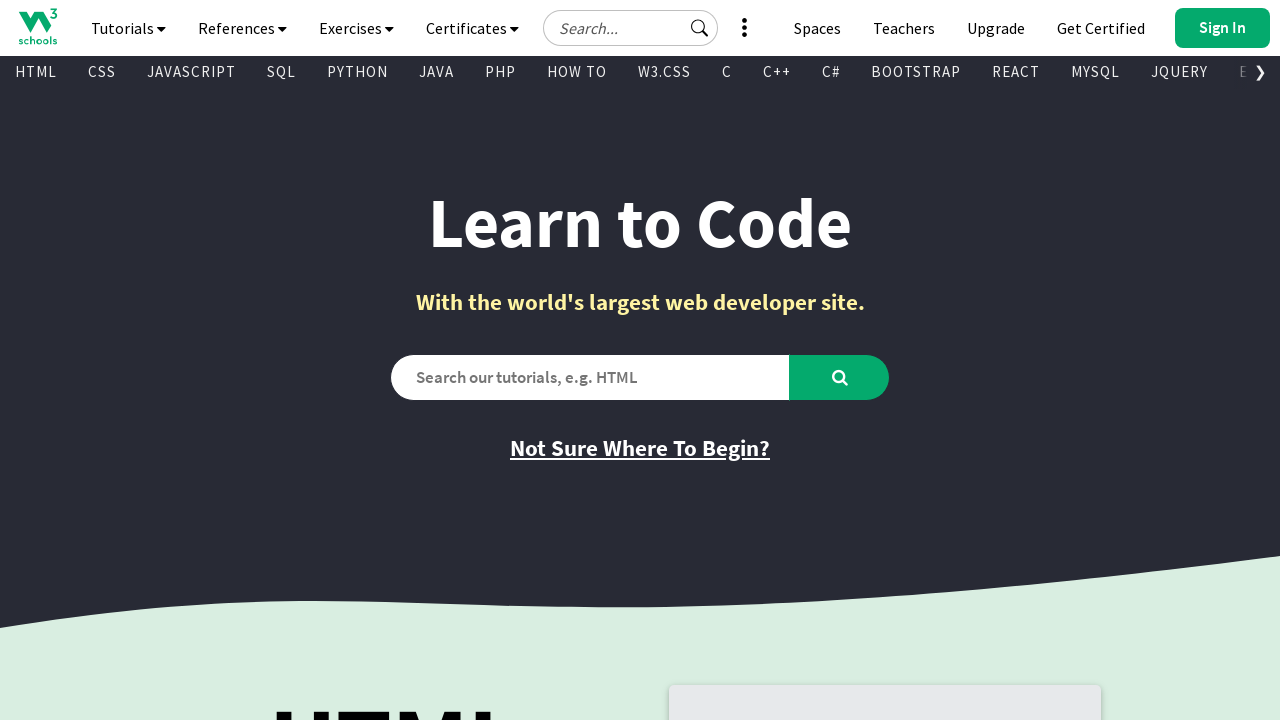

Retrieved href attribute from visible link: '/python/numpy/default.asp'
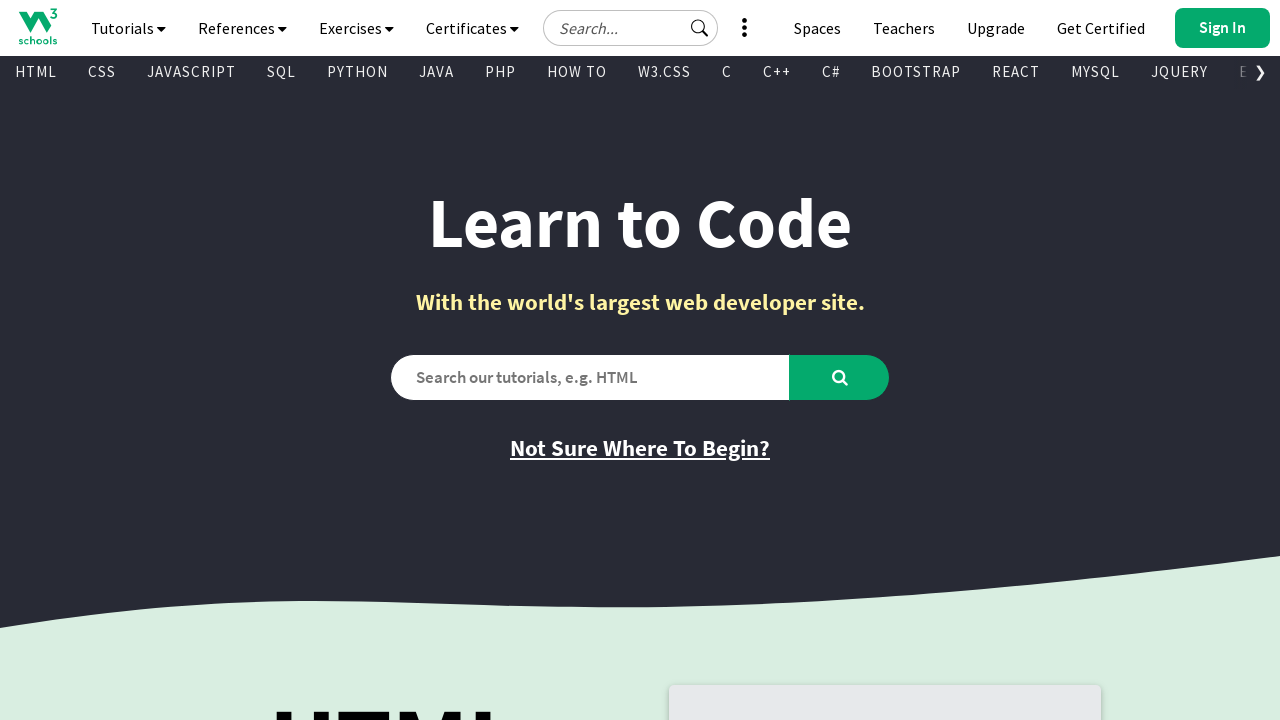

Retrieved text content from visible link: 'PANDAS'
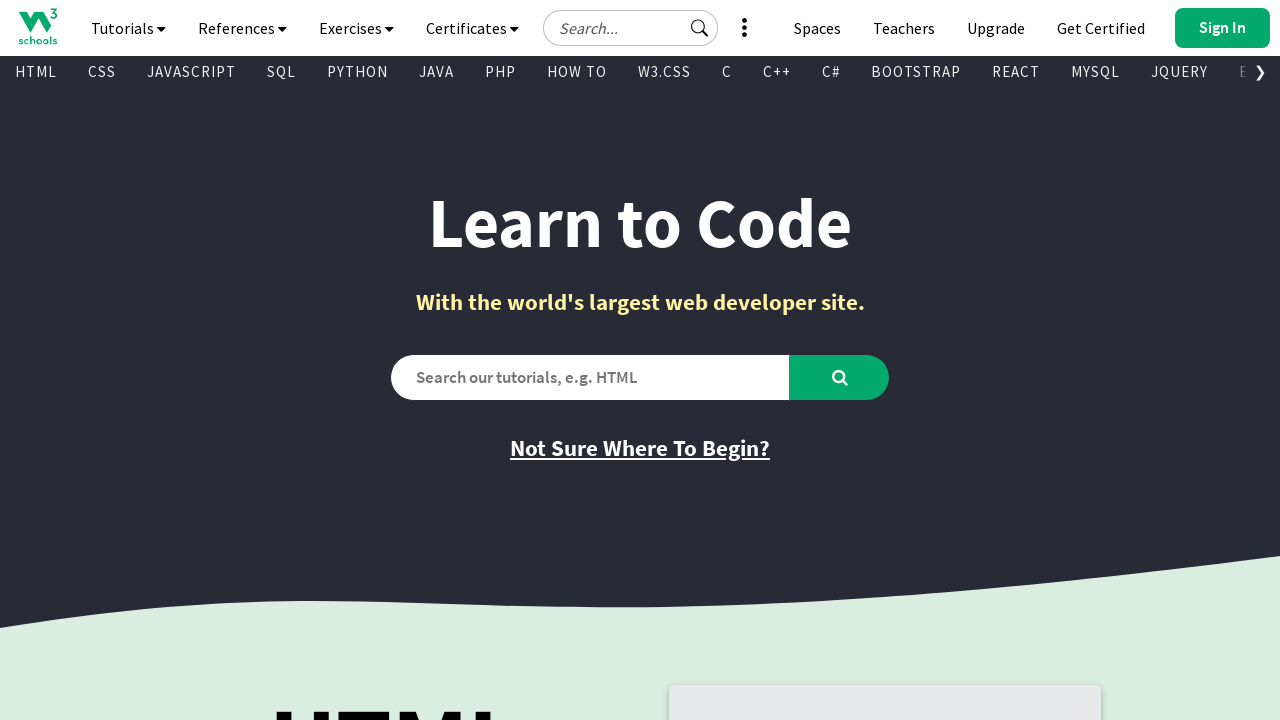

Retrieved href attribute from visible link: '/python/pandas/default.asp'
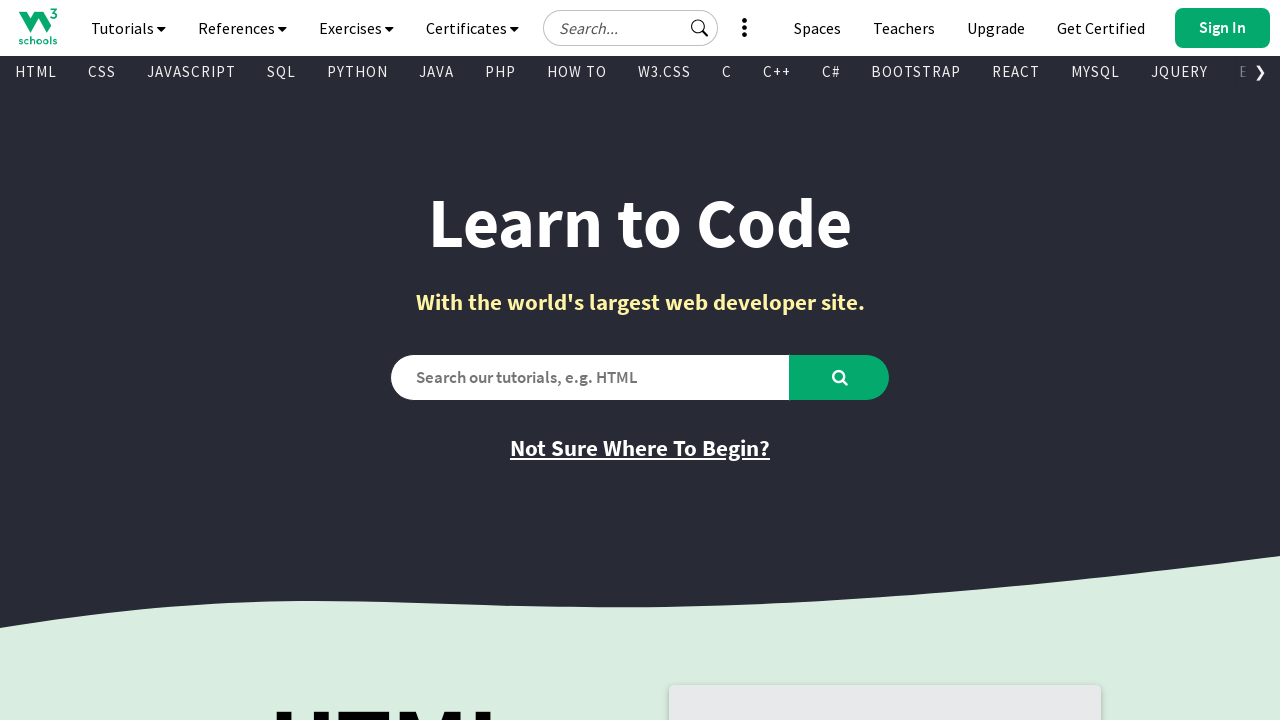

Retrieved text content from visible link: 'NODEJS'
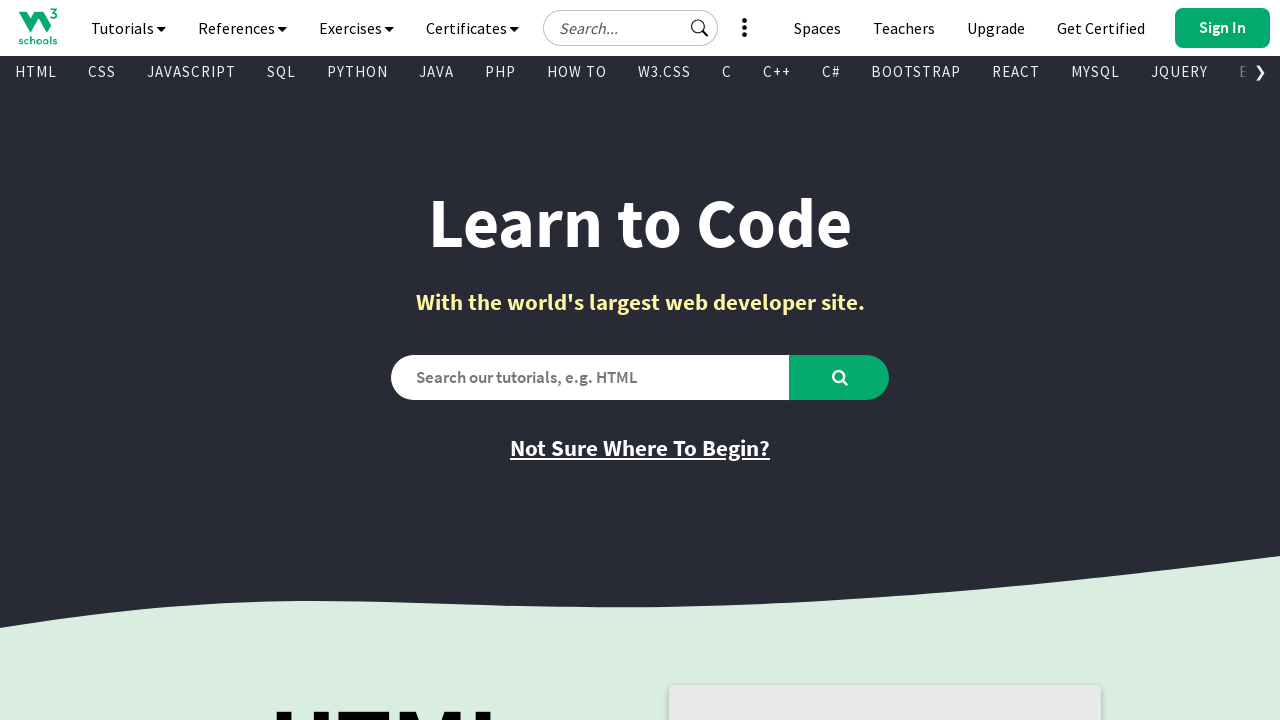

Retrieved href attribute from visible link: '/nodejs/default.asp'
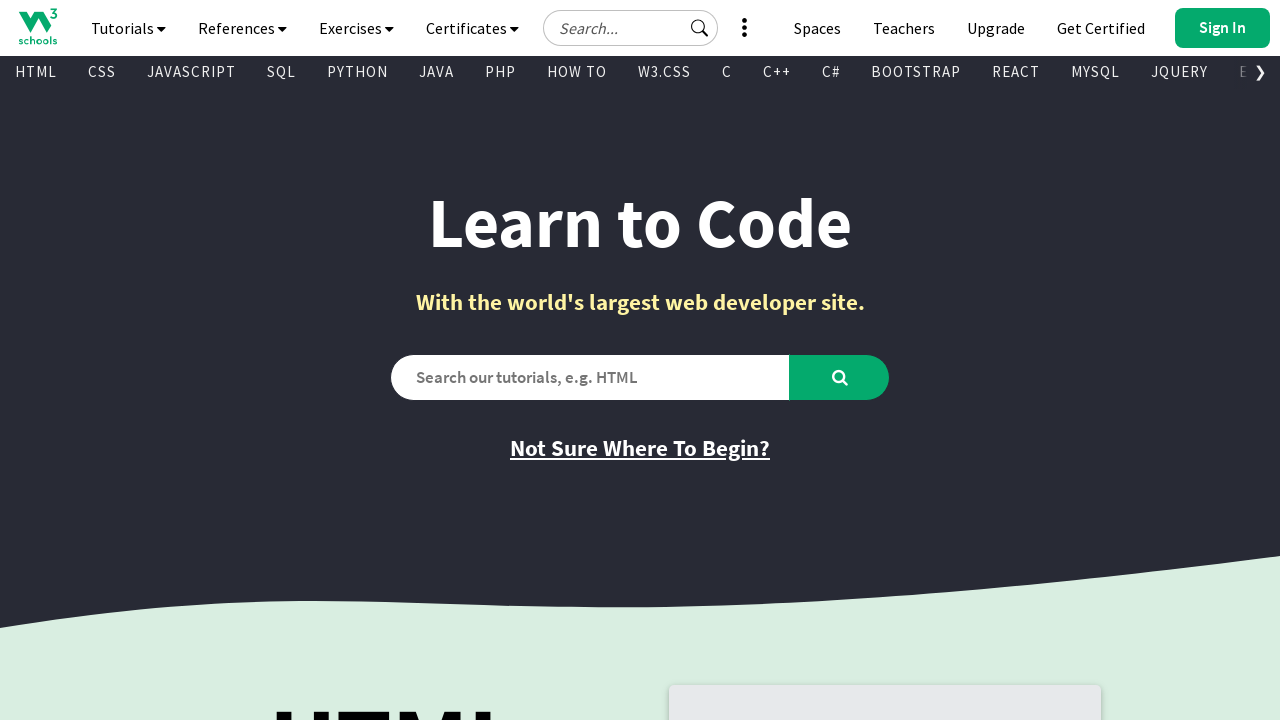

Retrieved text content from visible link: 'DSA'
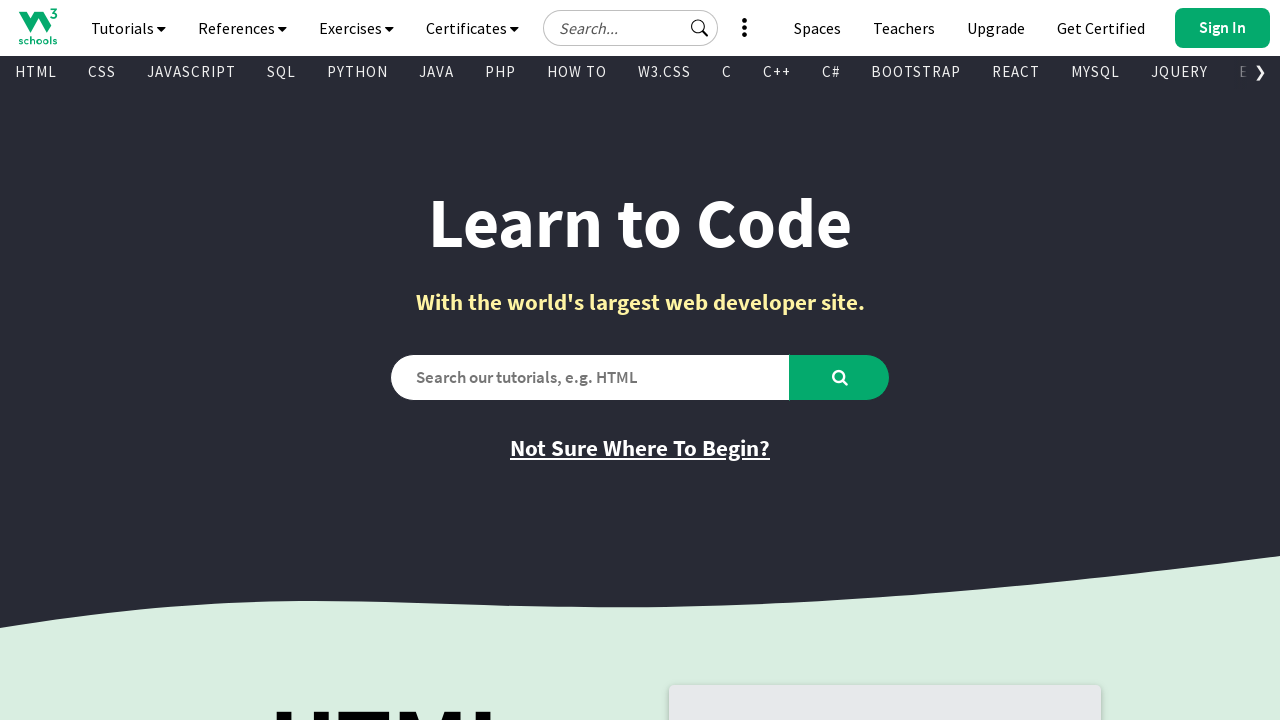

Retrieved href attribute from visible link: '/dsa/index.php'
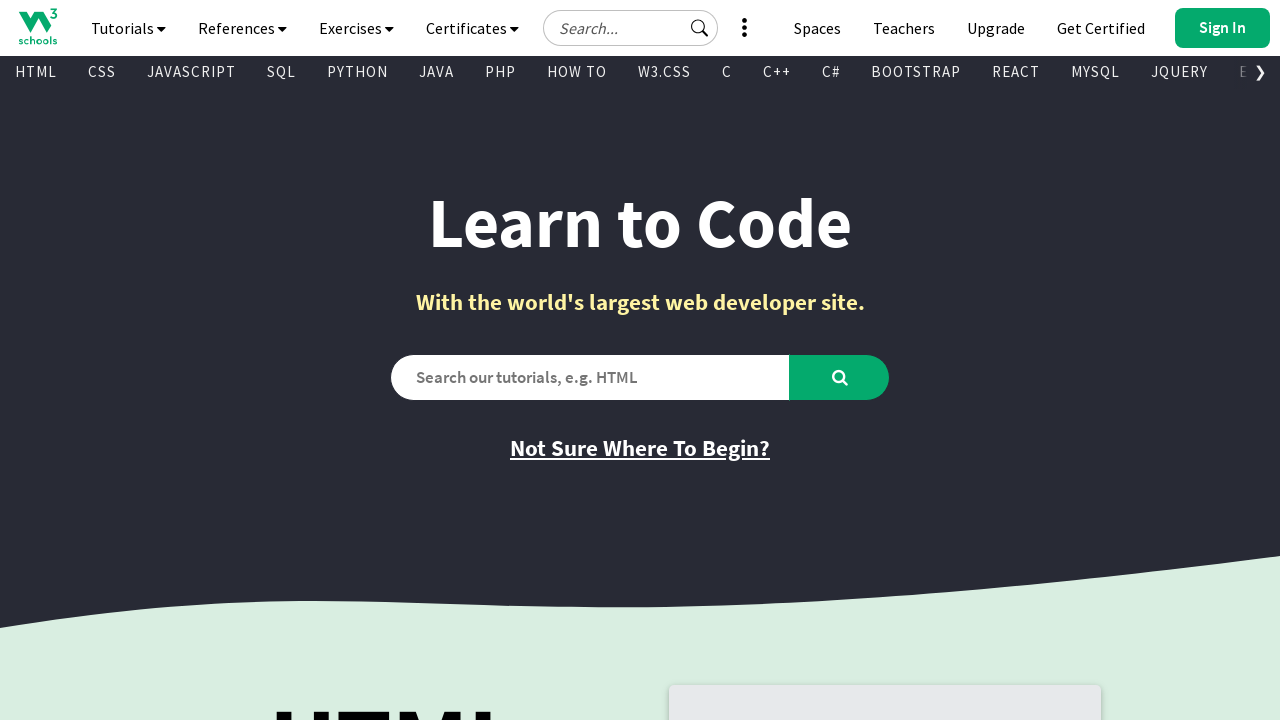

Retrieved text content from visible link: 'TYPESCRIPT'
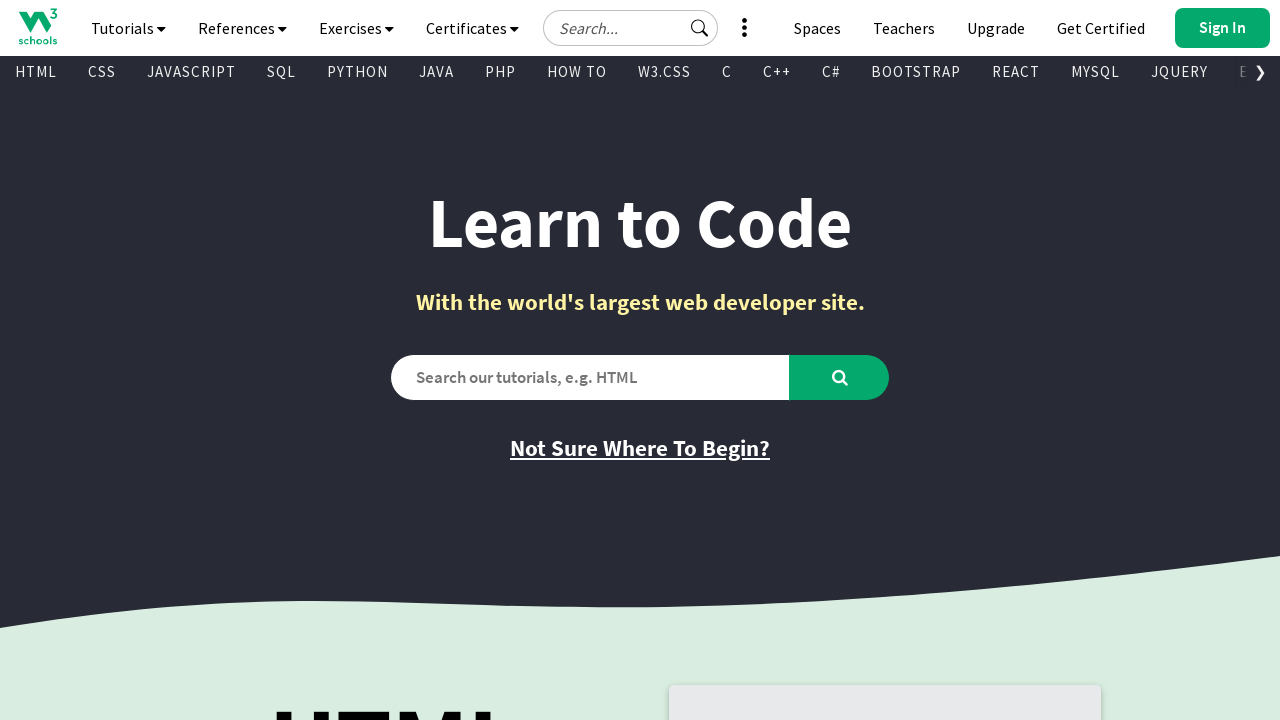

Retrieved href attribute from visible link: '/typescript/index.php'
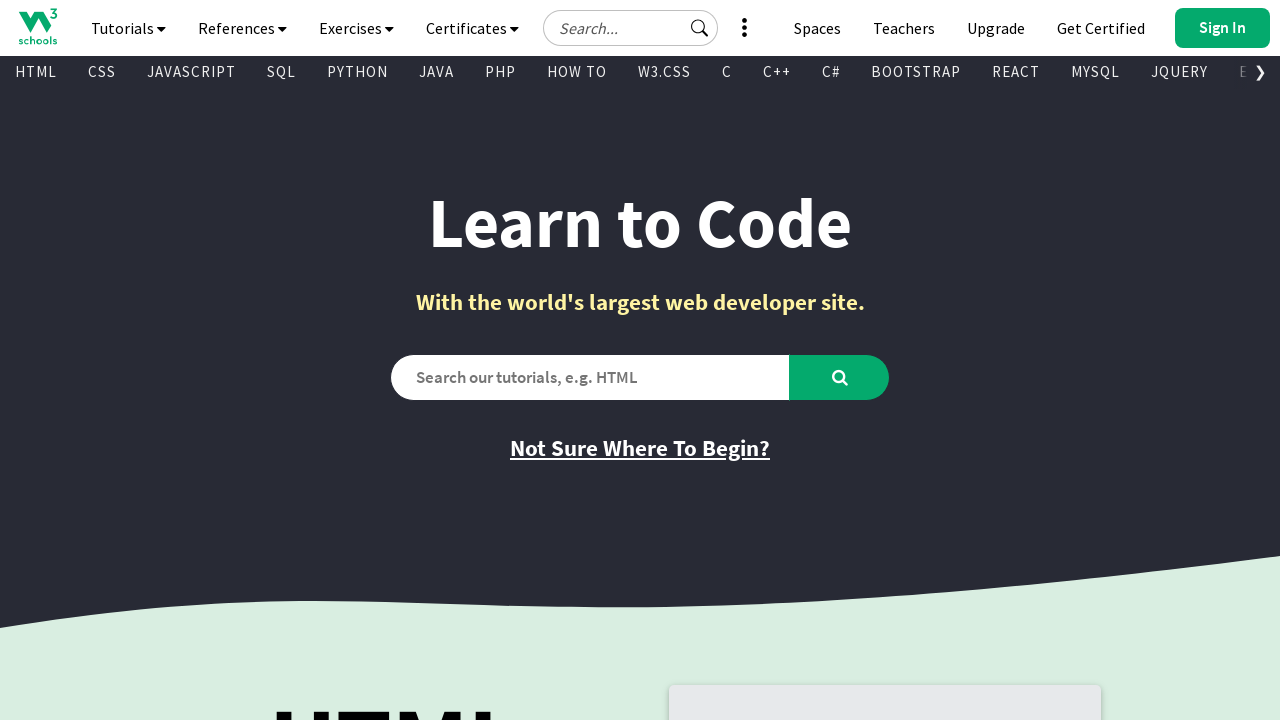

Retrieved text content from visible link: 'ANGULAR'
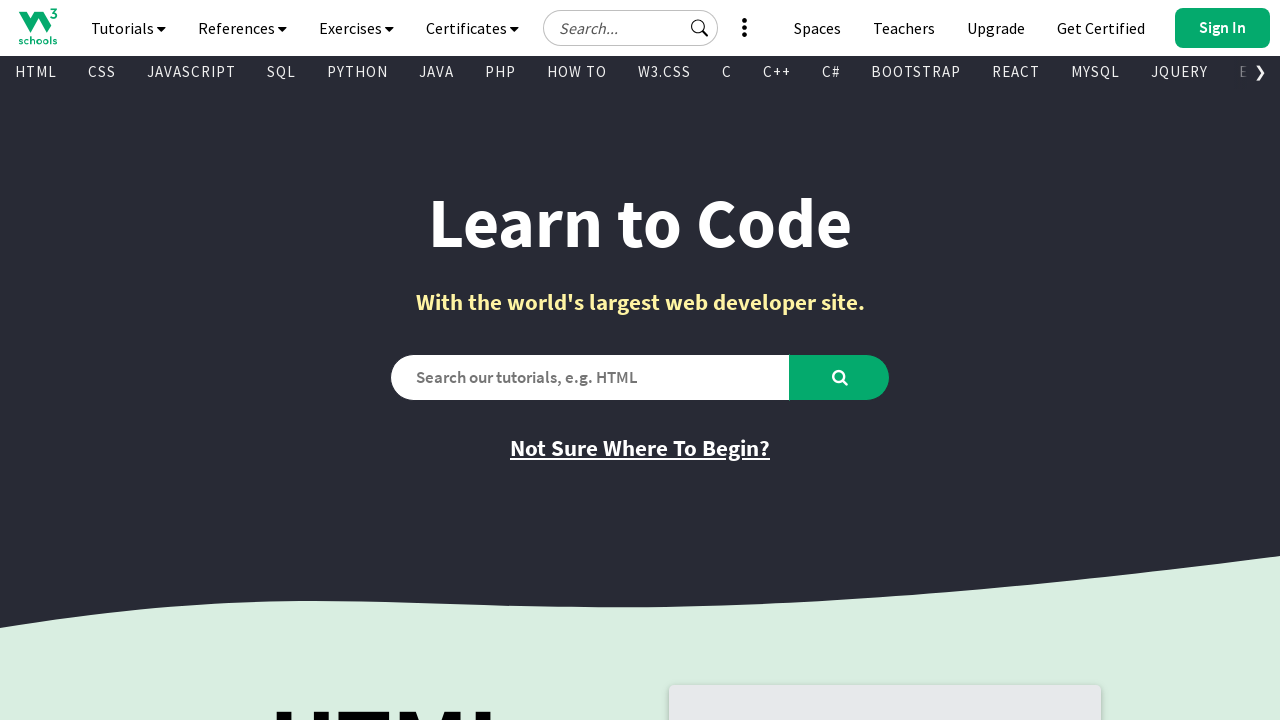

Retrieved href attribute from visible link: '/angular/default.asp'
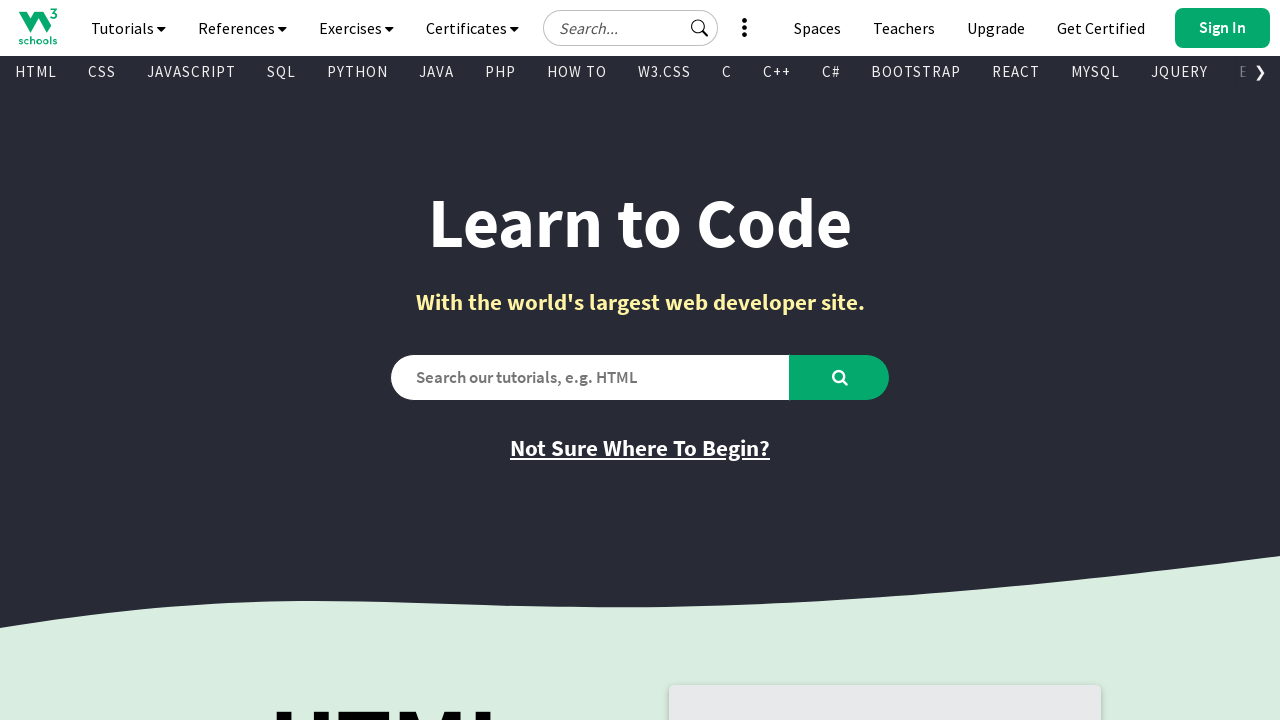

Retrieved text content from visible link: 'ANGULARJS'
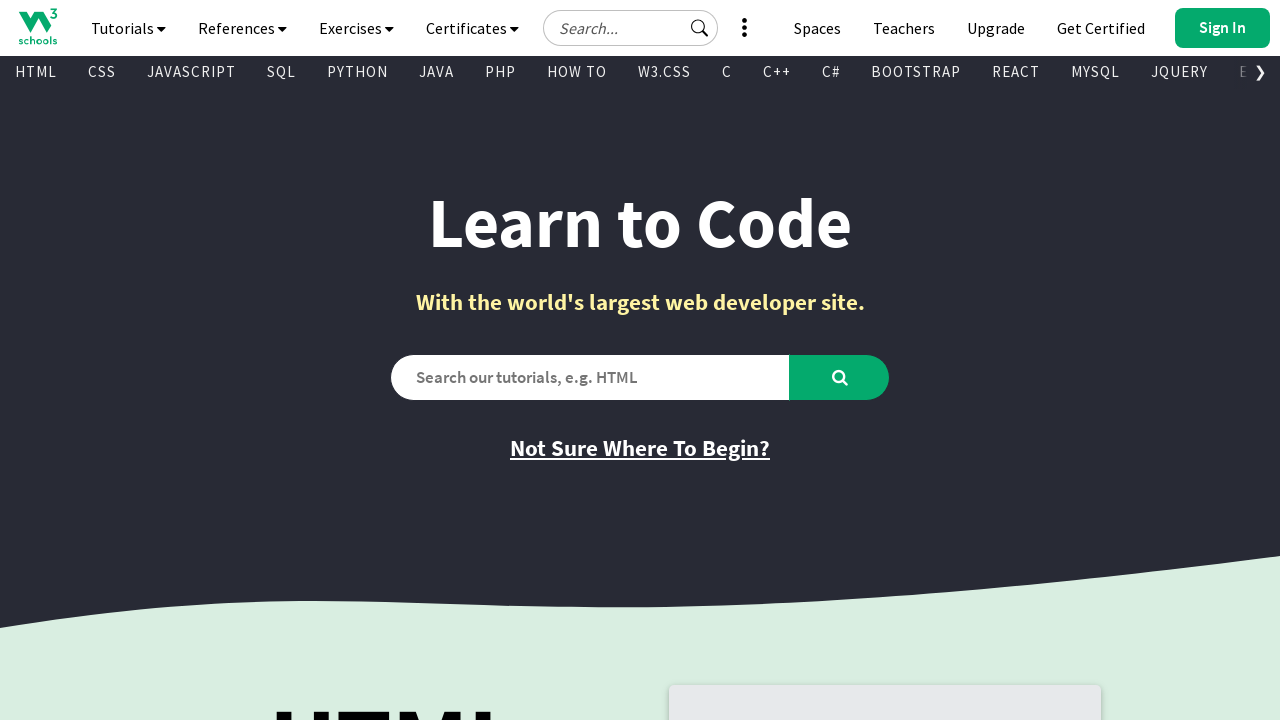

Retrieved href attribute from visible link: '/angularjs/default.asp'
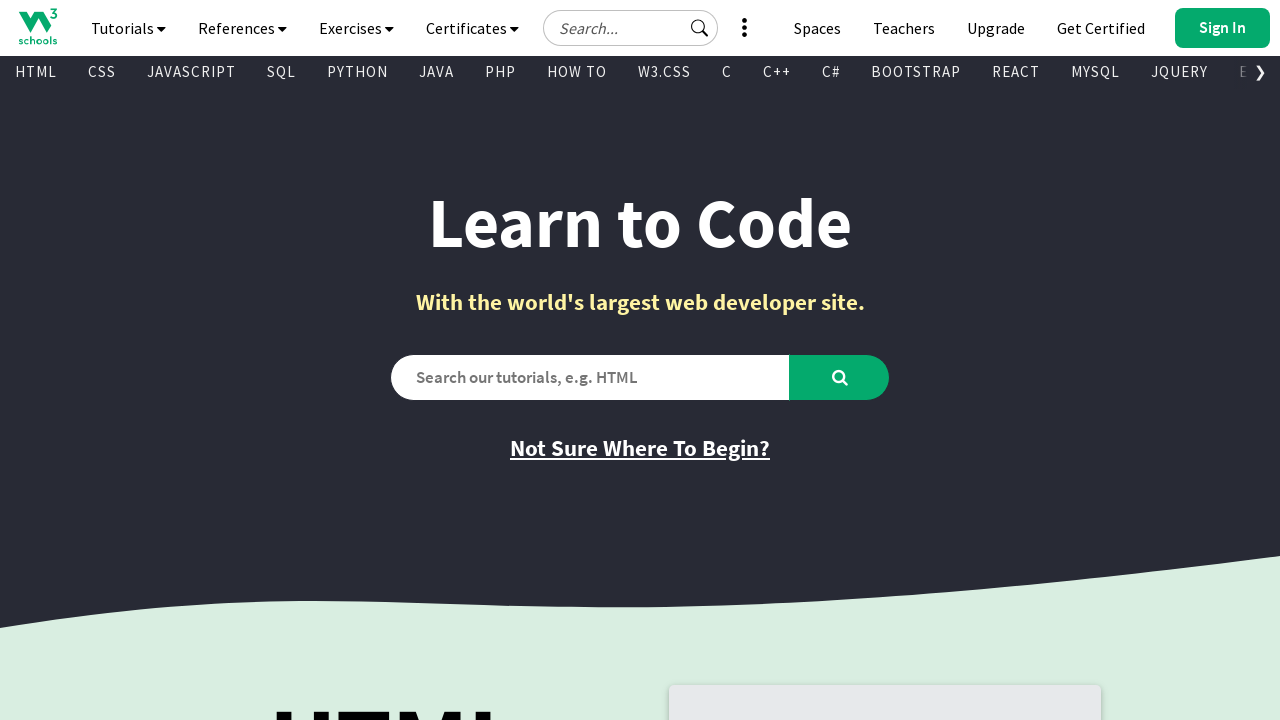

Retrieved text content from visible link: 'GIT'
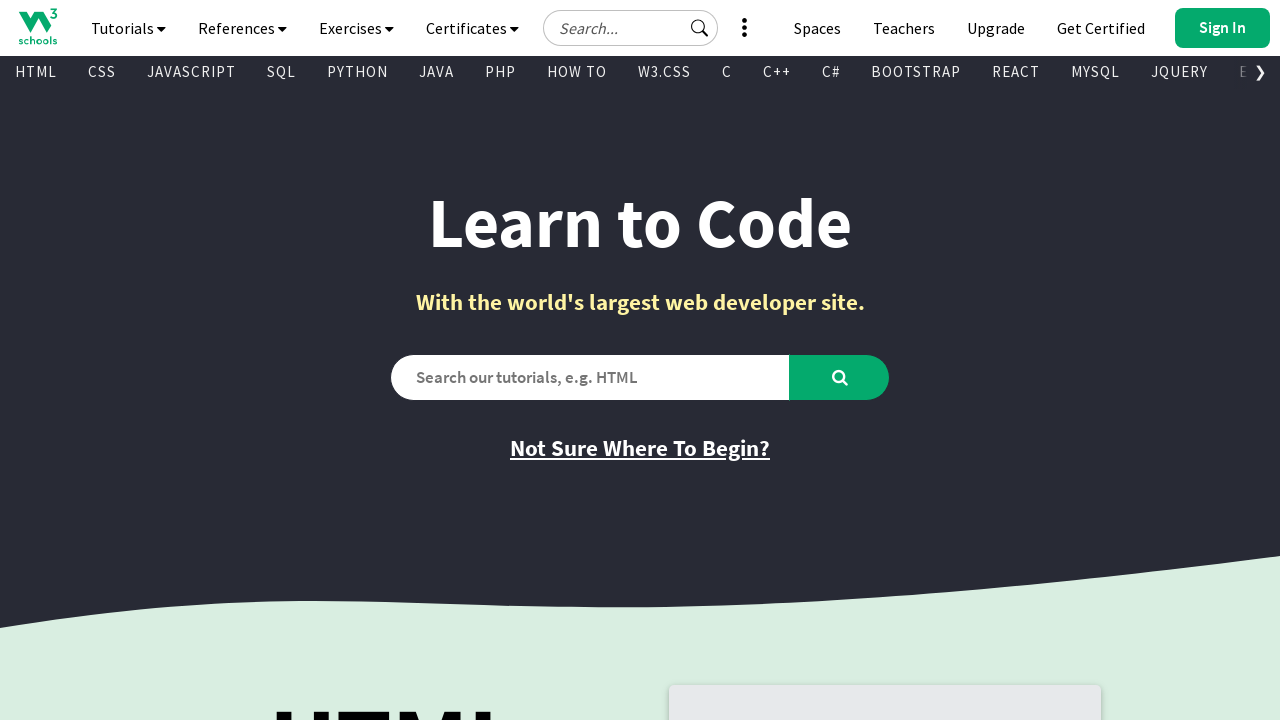

Retrieved href attribute from visible link: '/git/default.asp'
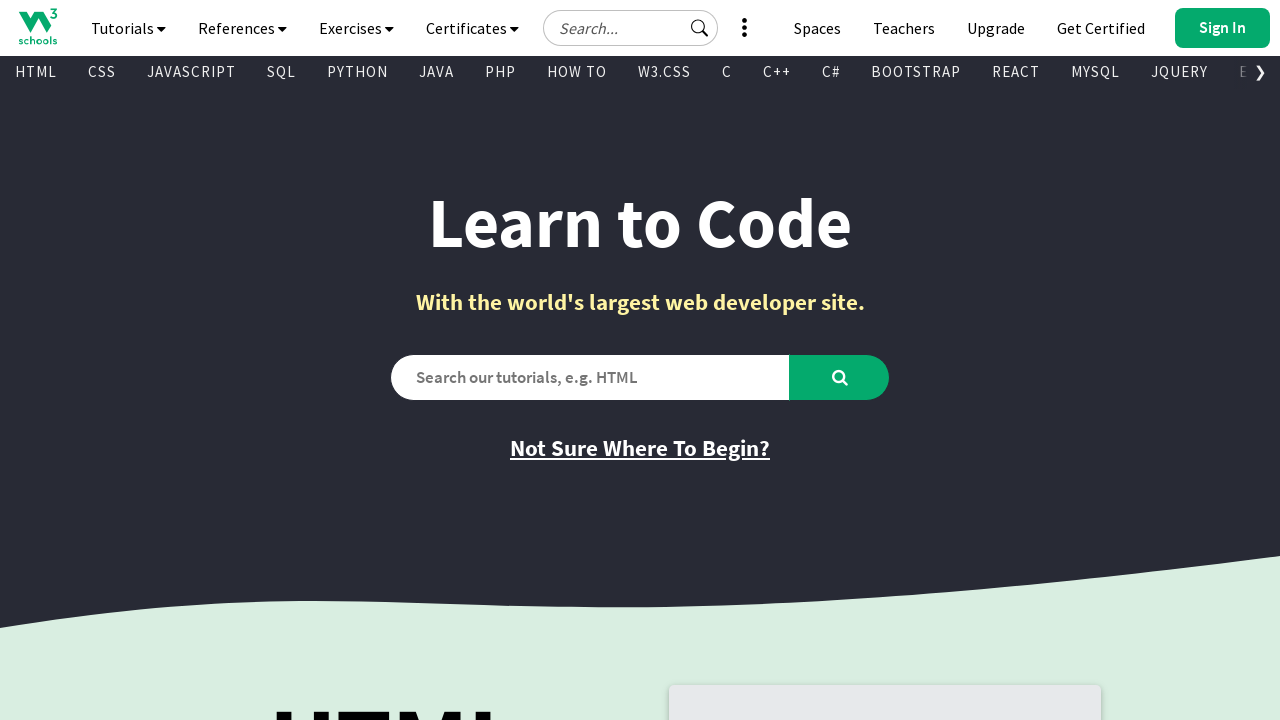

Retrieved text content from visible link: 'POSTGRESQL'
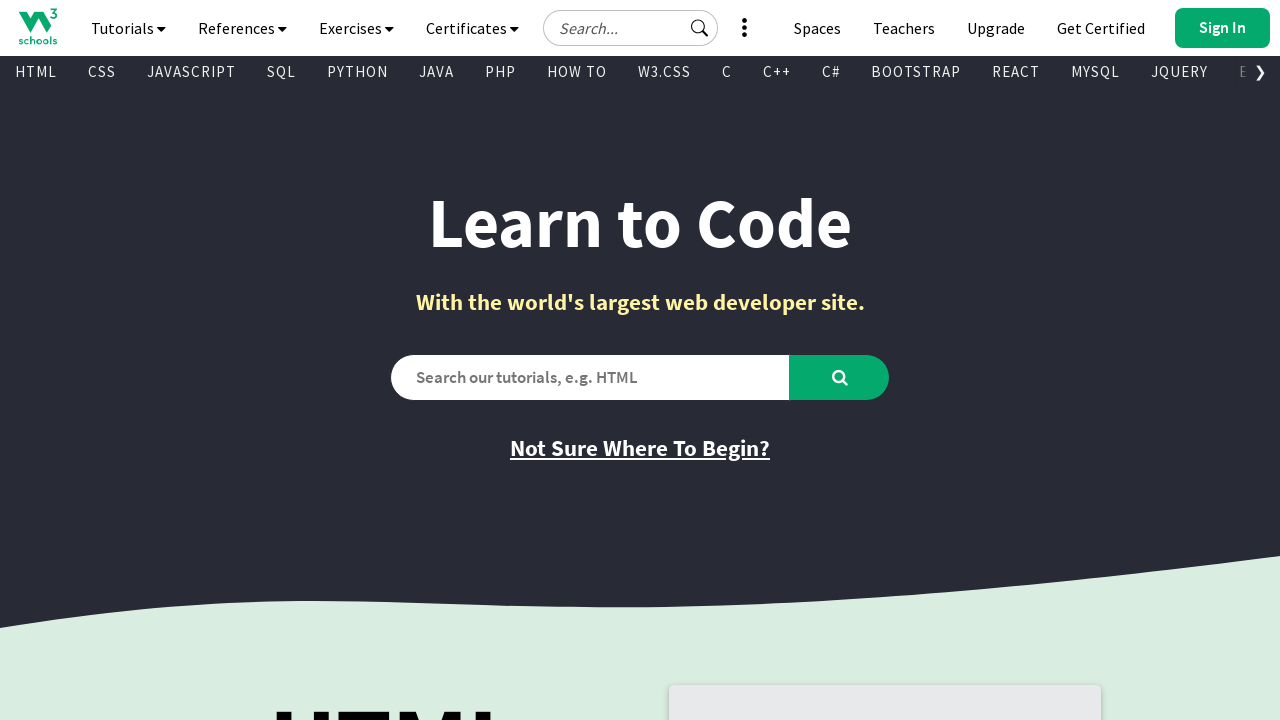

Retrieved href attribute from visible link: '/postgresql/index.php'
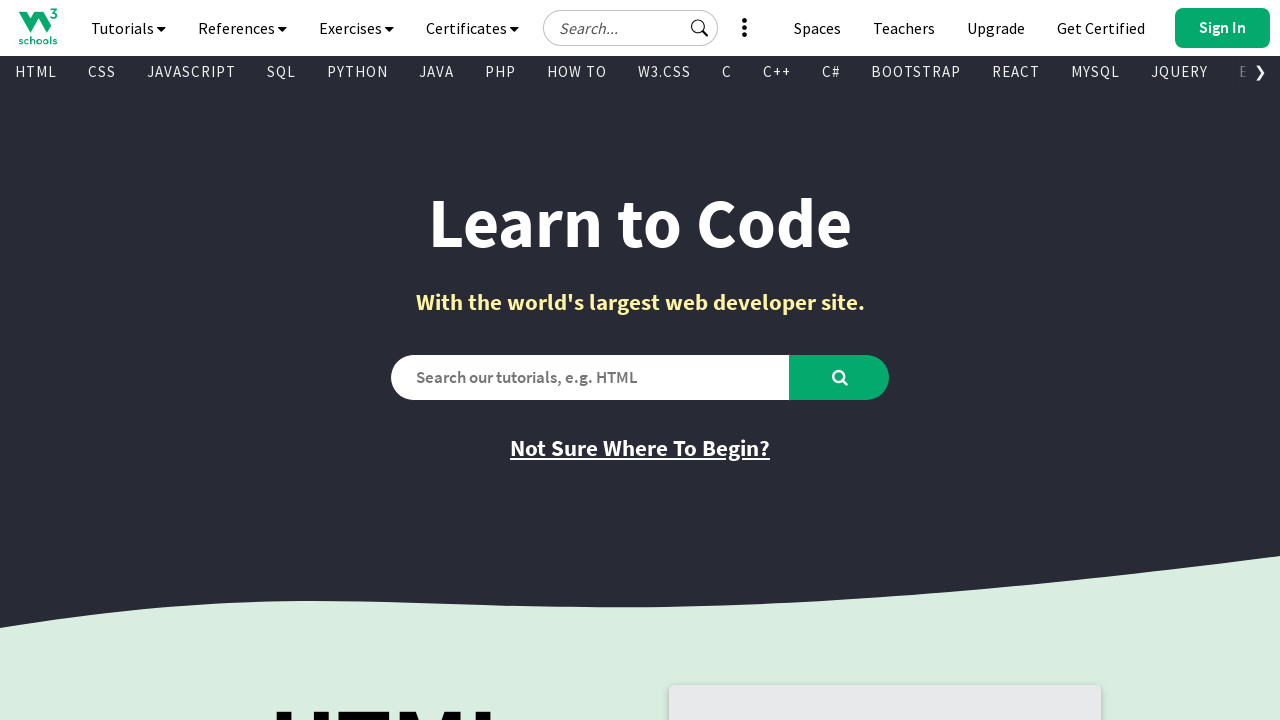

Retrieved text content from visible link: 'MONGODB'
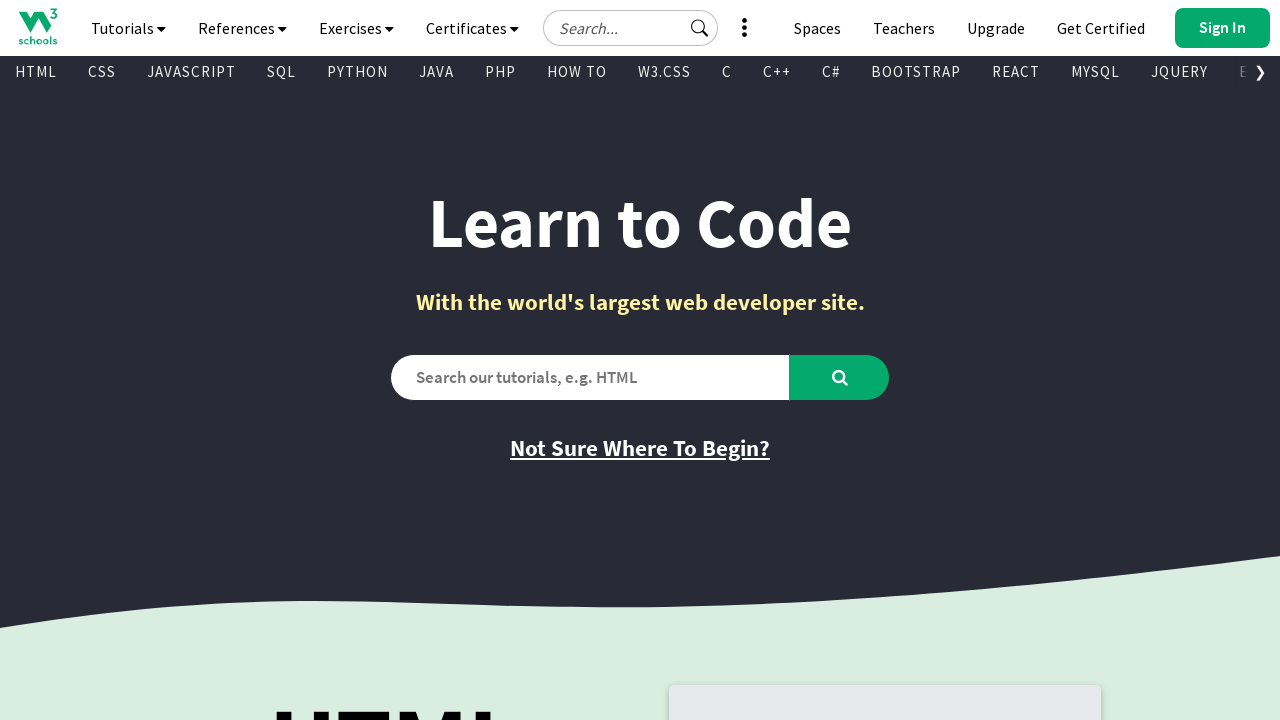

Retrieved href attribute from visible link: '/mongodb/index.php'
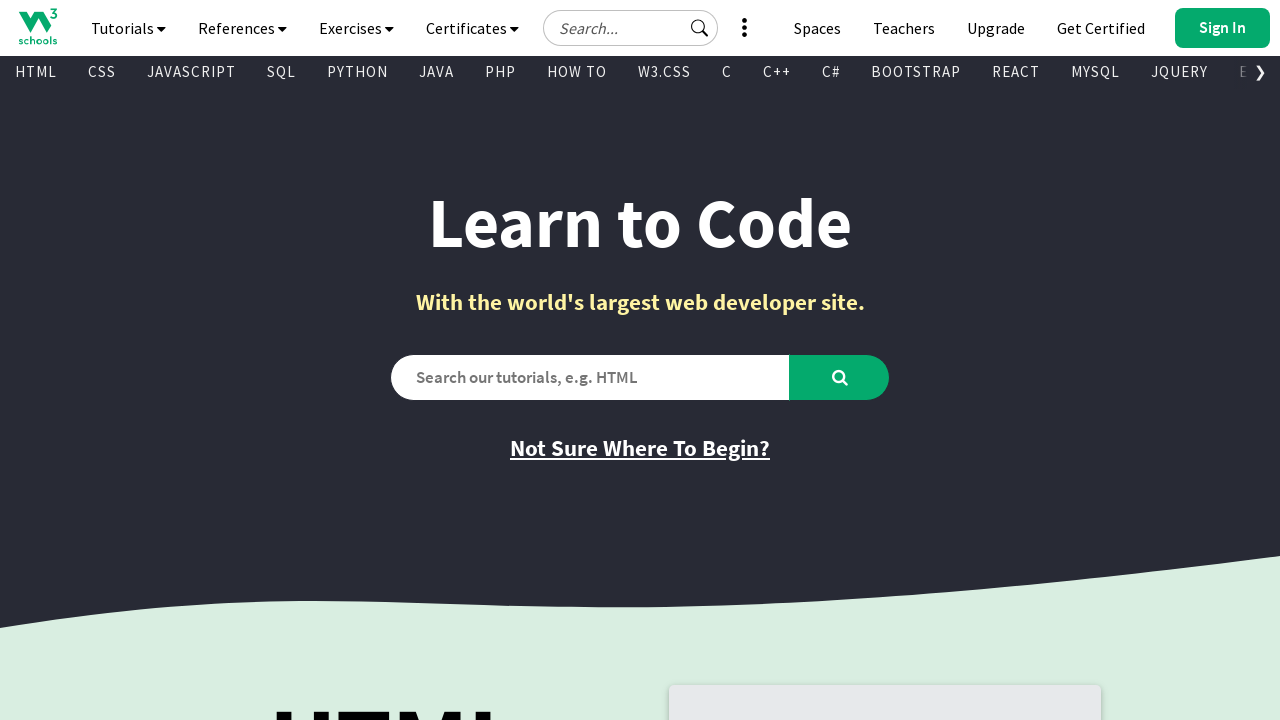

Retrieved text content from visible link: 'ASP'
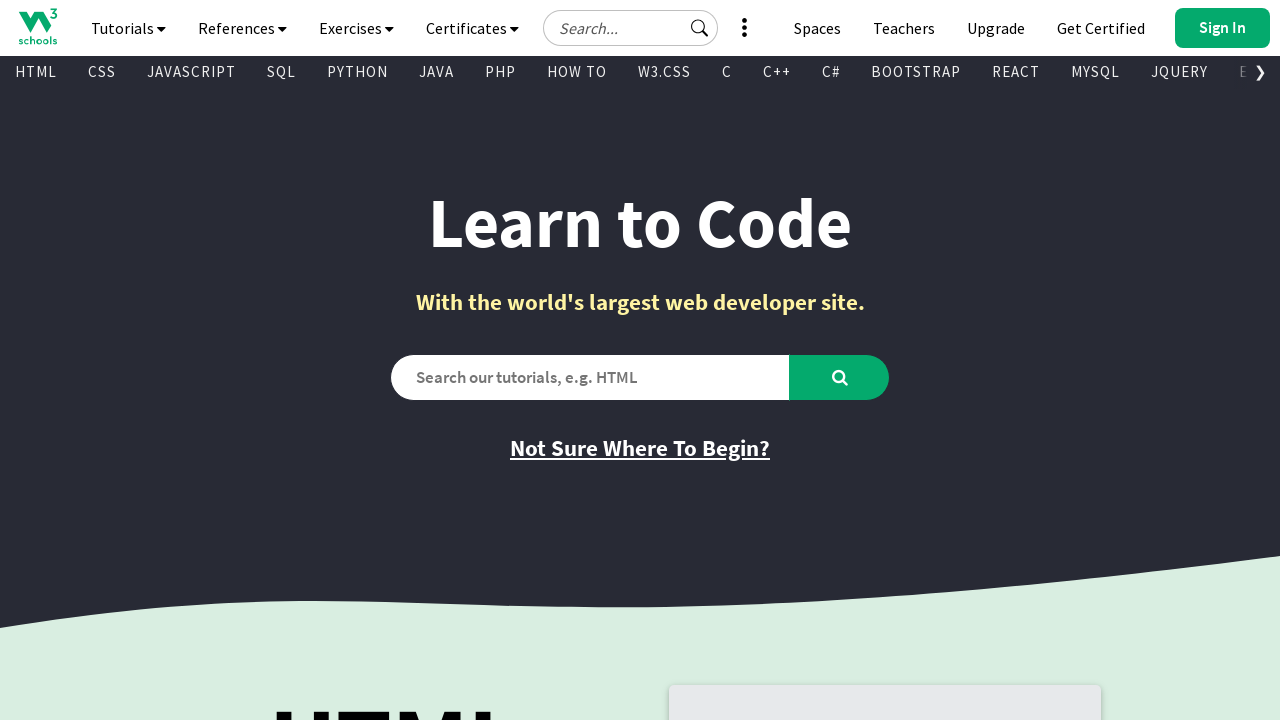

Retrieved href attribute from visible link: '/asp/default.asp'
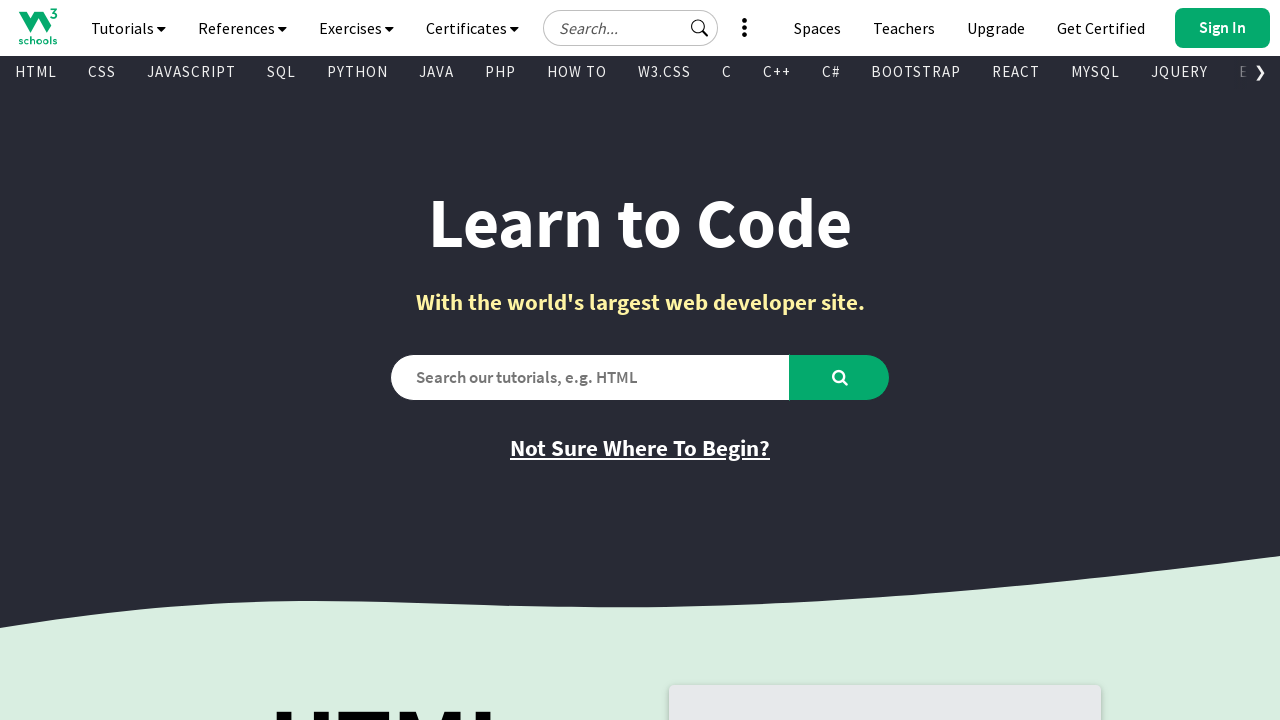

Retrieved text content from visible link: 'AI'
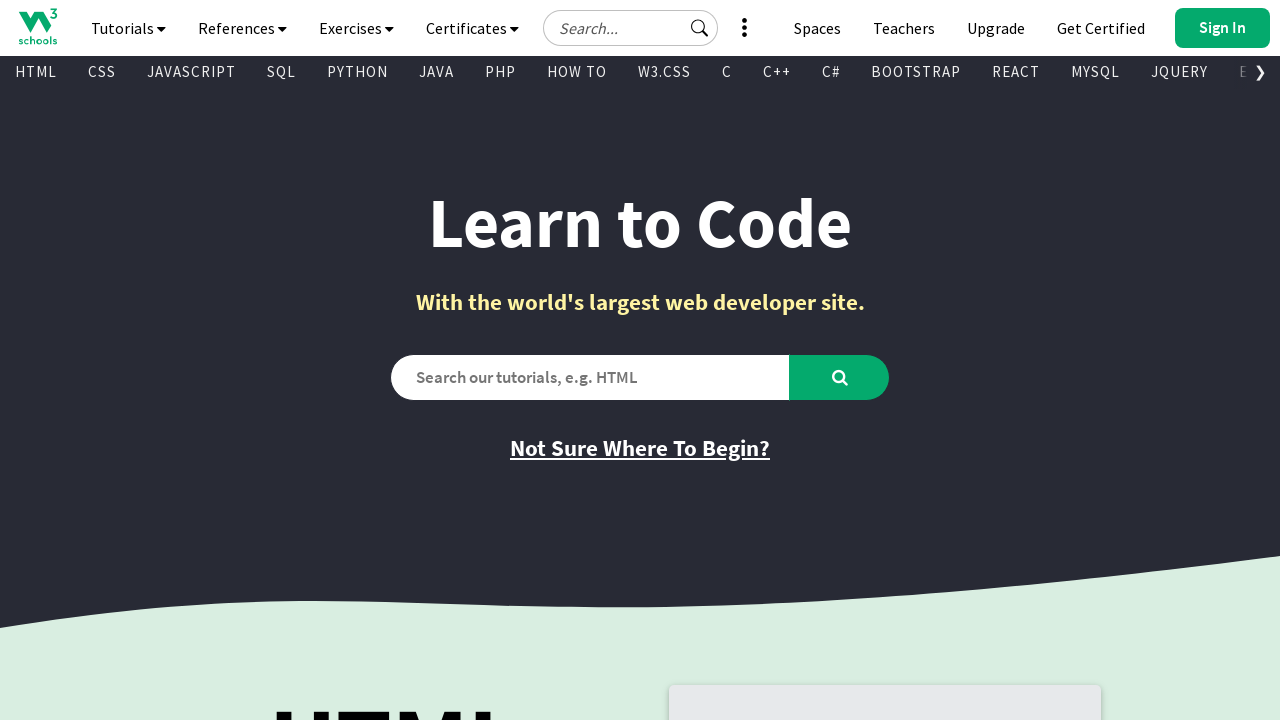

Retrieved href attribute from visible link: '/ai/default.asp'
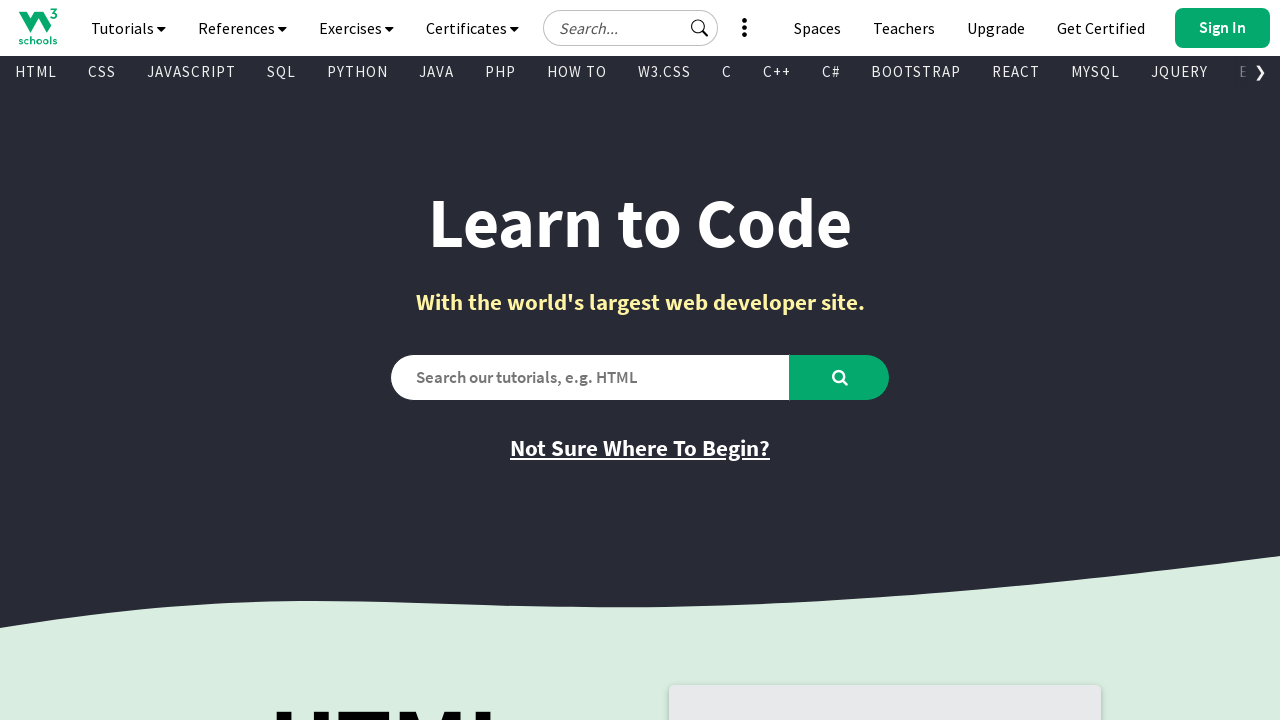

Retrieved text content from visible link: 'R'
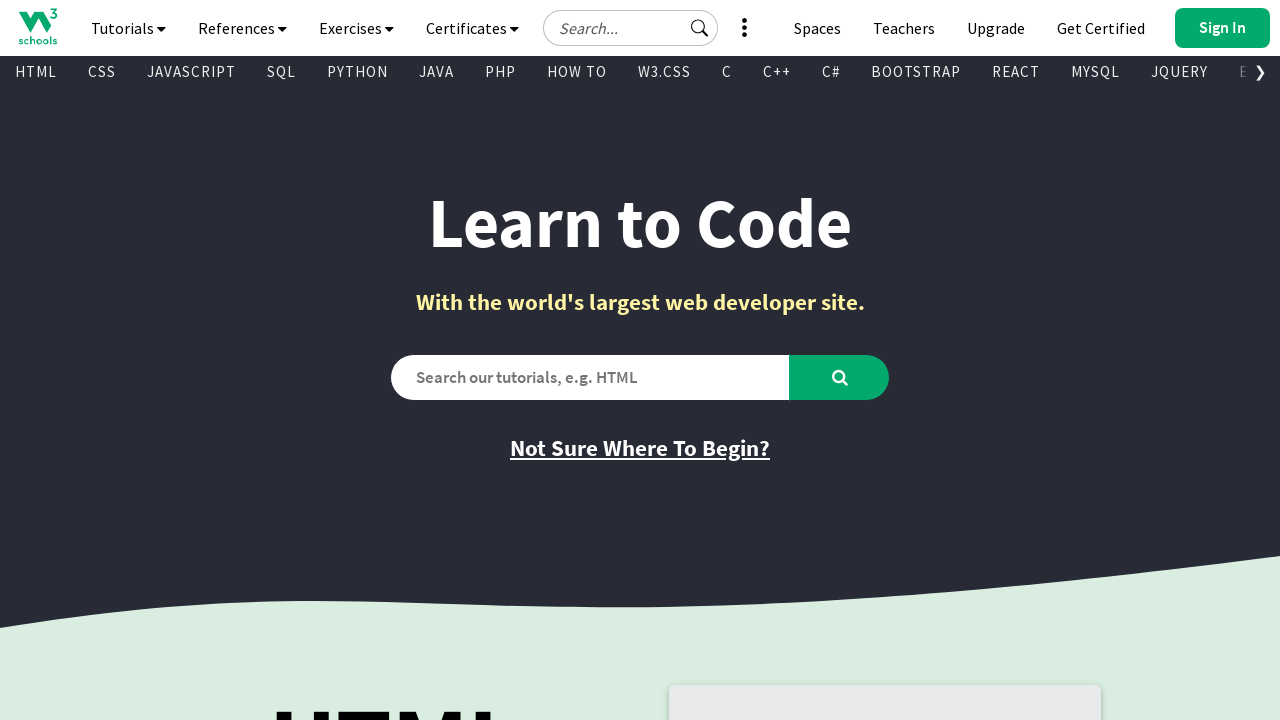

Retrieved href attribute from visible link: '/r/default.asp'
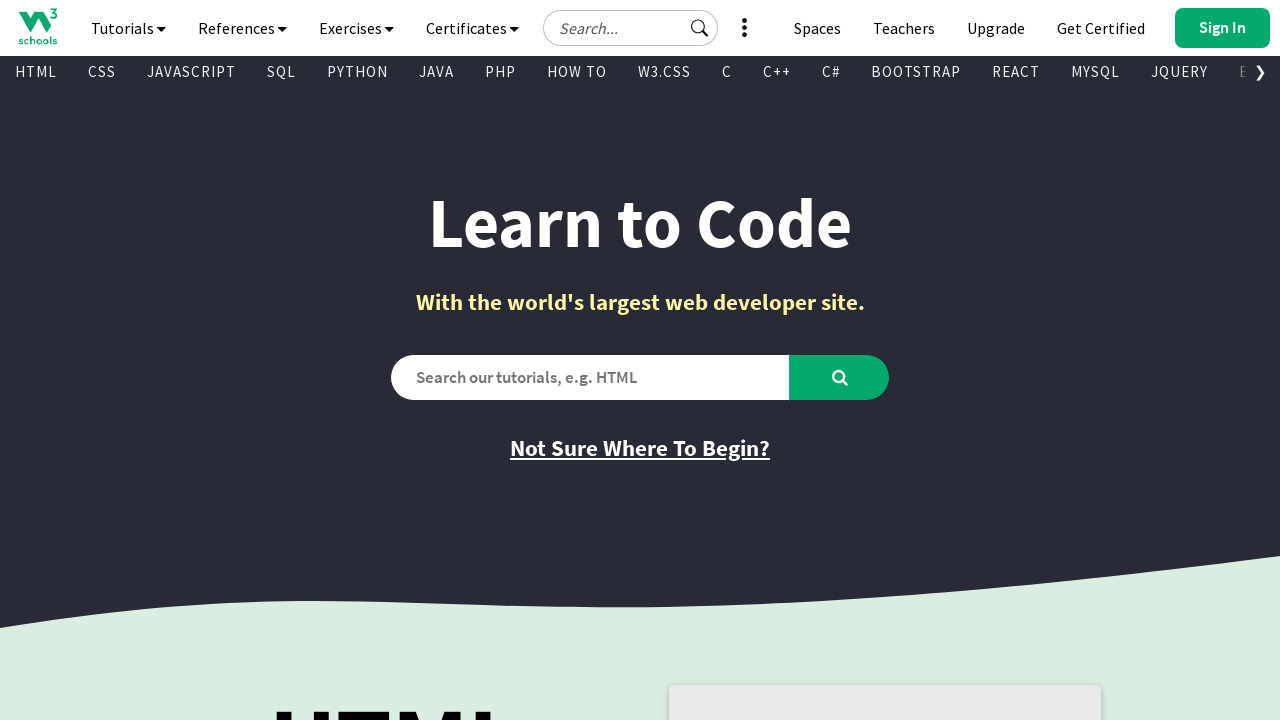

Retrieved text content from visible link: 'GO'
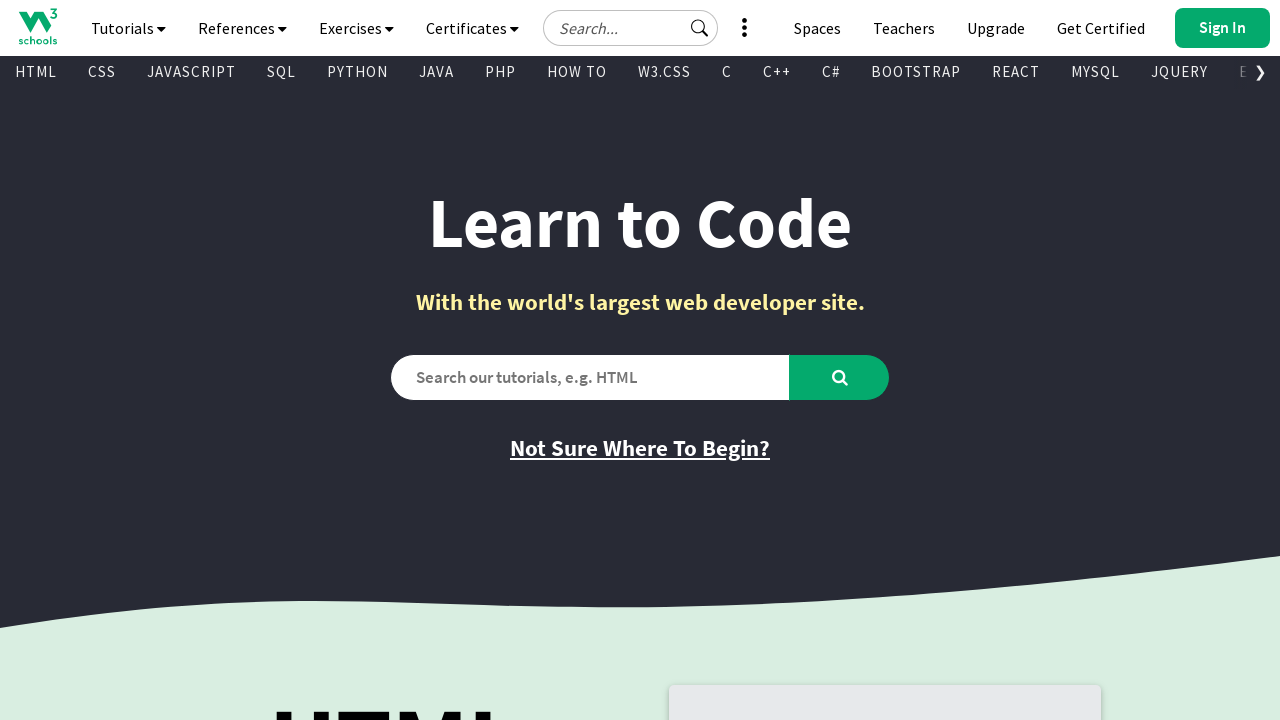

Retrieved href attribute from visible link: '/go/index.php'
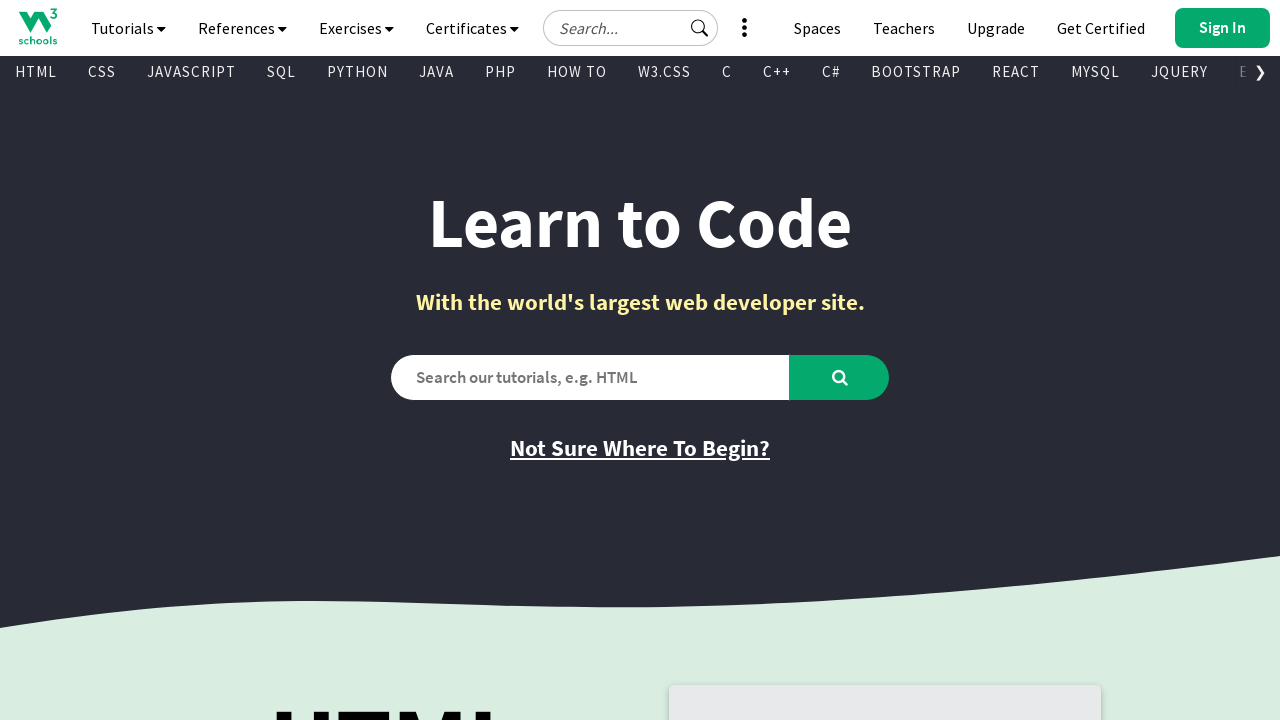

Retrieved text content from visible link: 'KOTLIN'
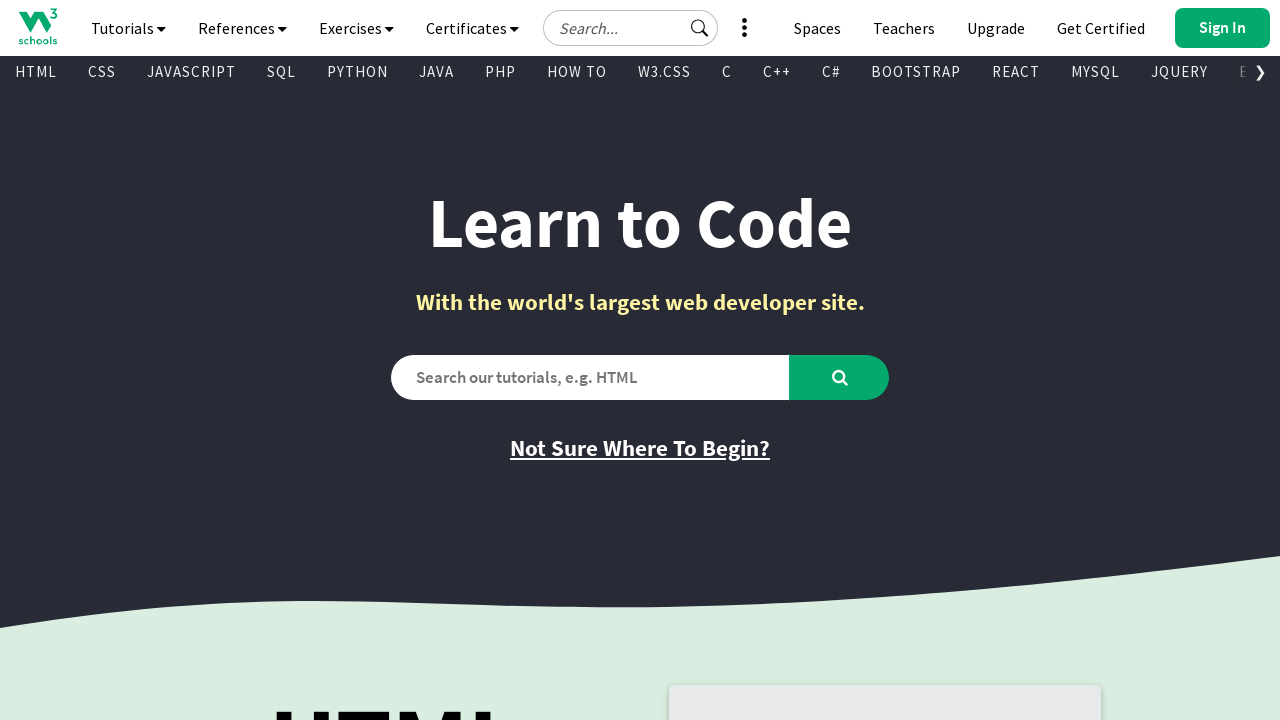

Retrieved href attribute from visible link: '/kotlin/index.php'
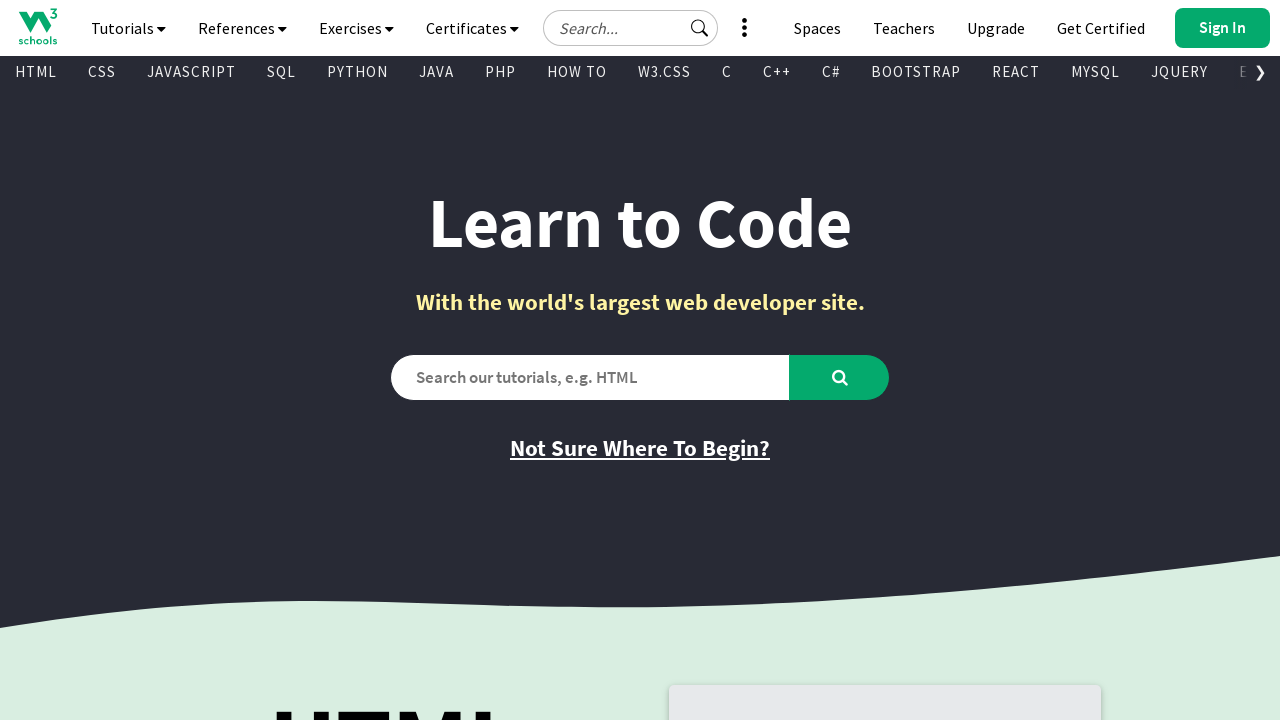

Retrieved text content from visible link: 'SWIFT'
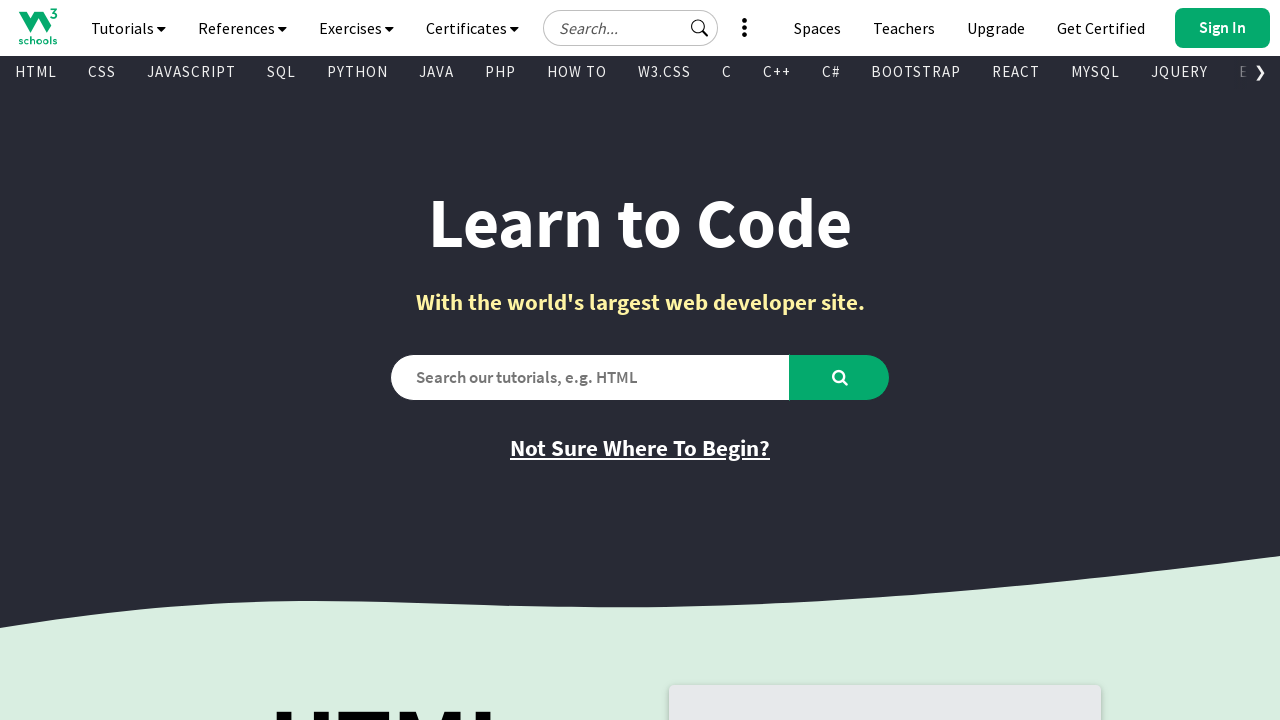

Retrieved href attribute from visible link: '/swift/default.asp'
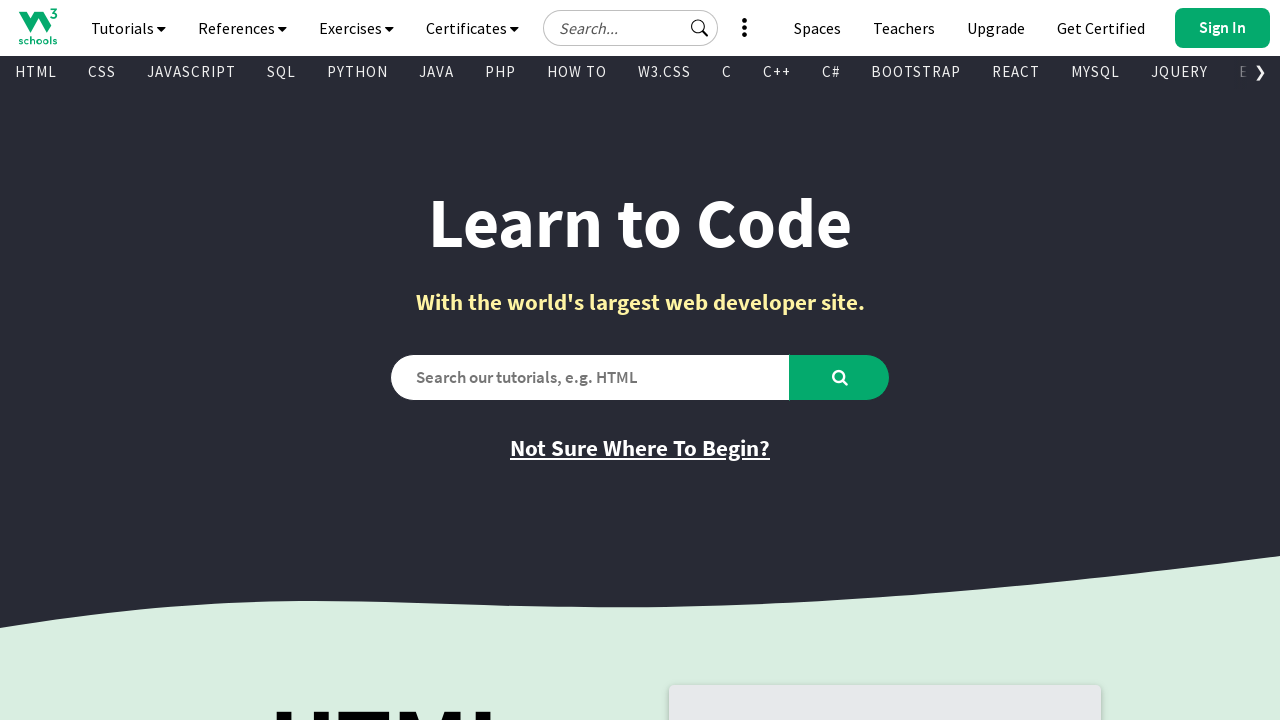

Retrieved text content from visible link: 'SASS'
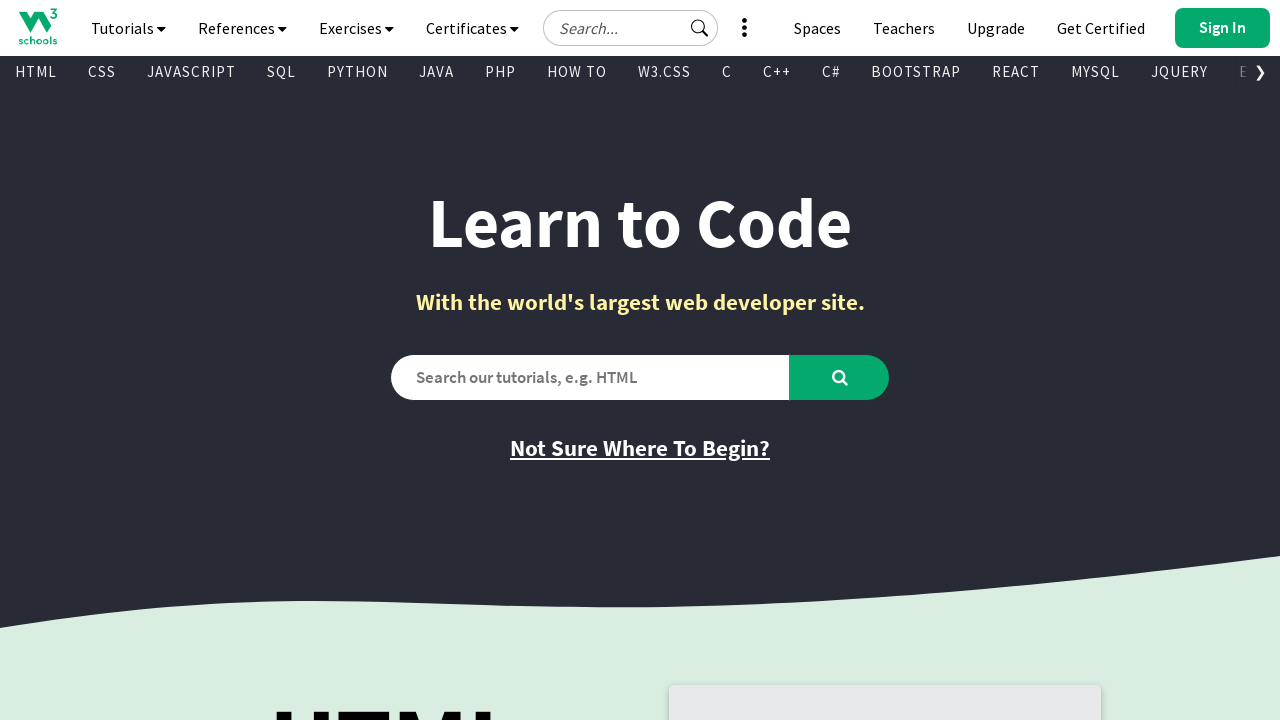

Retrieved href attribute from visible link: '/sass/default.asp'
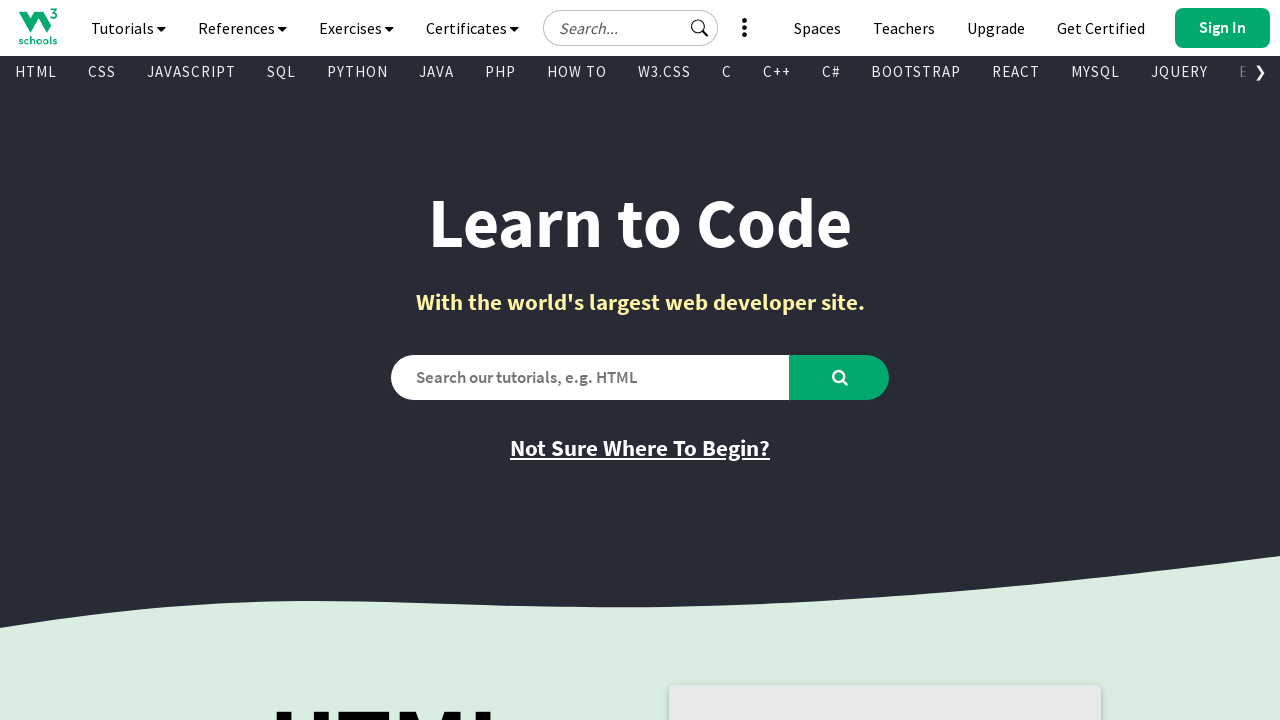

Retrieved text content from visible link: 'VUE'
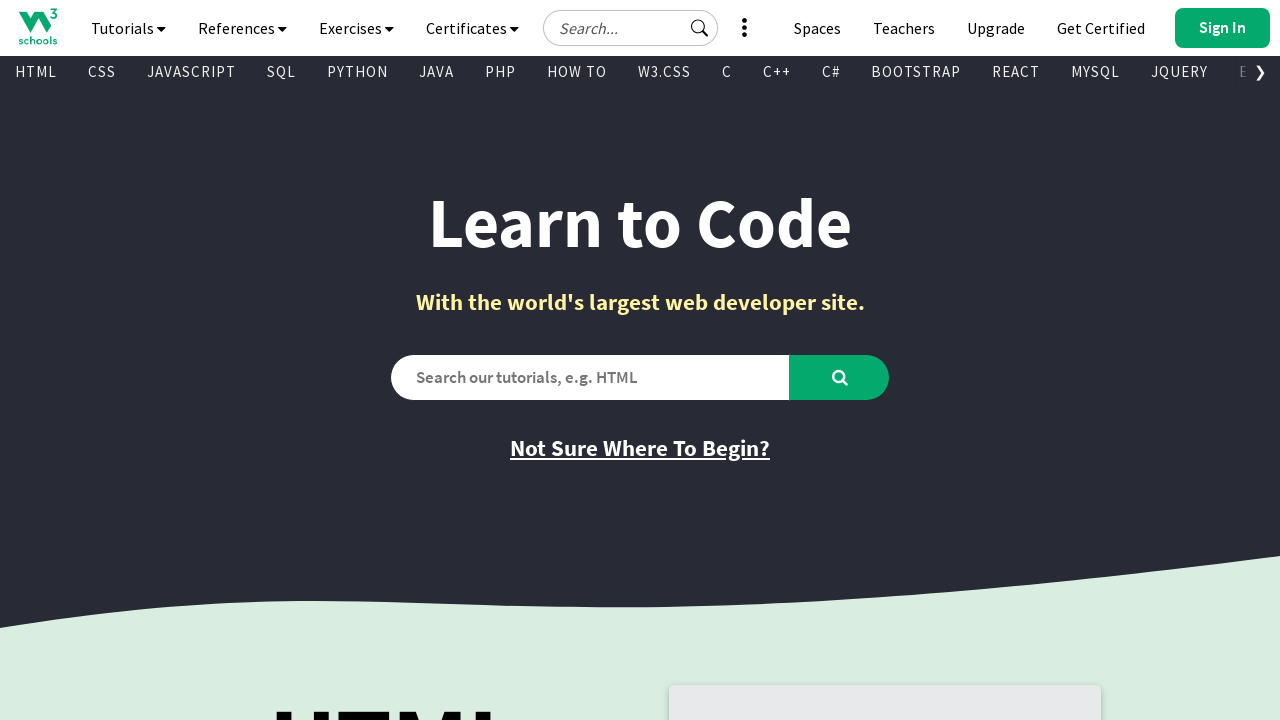

Retrieved href attribute from visible link: '/vue/index.php'
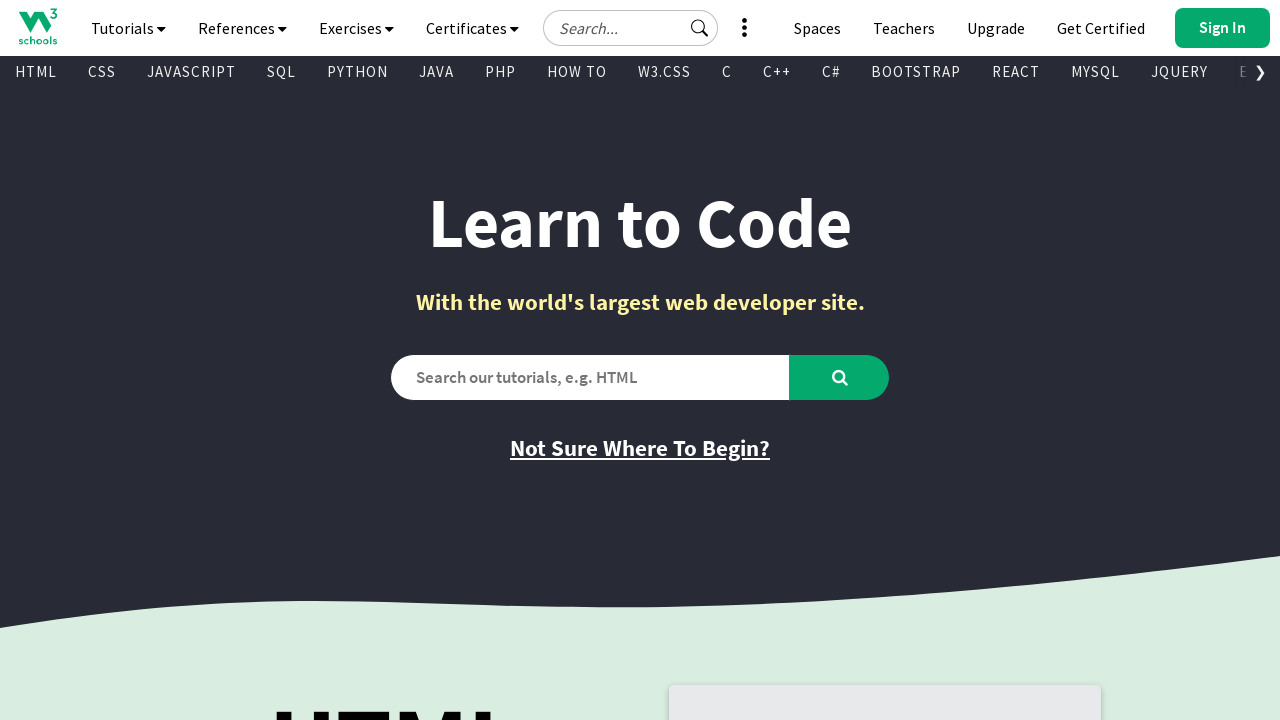

Retrieved text content from visible link: 'GEN AI'
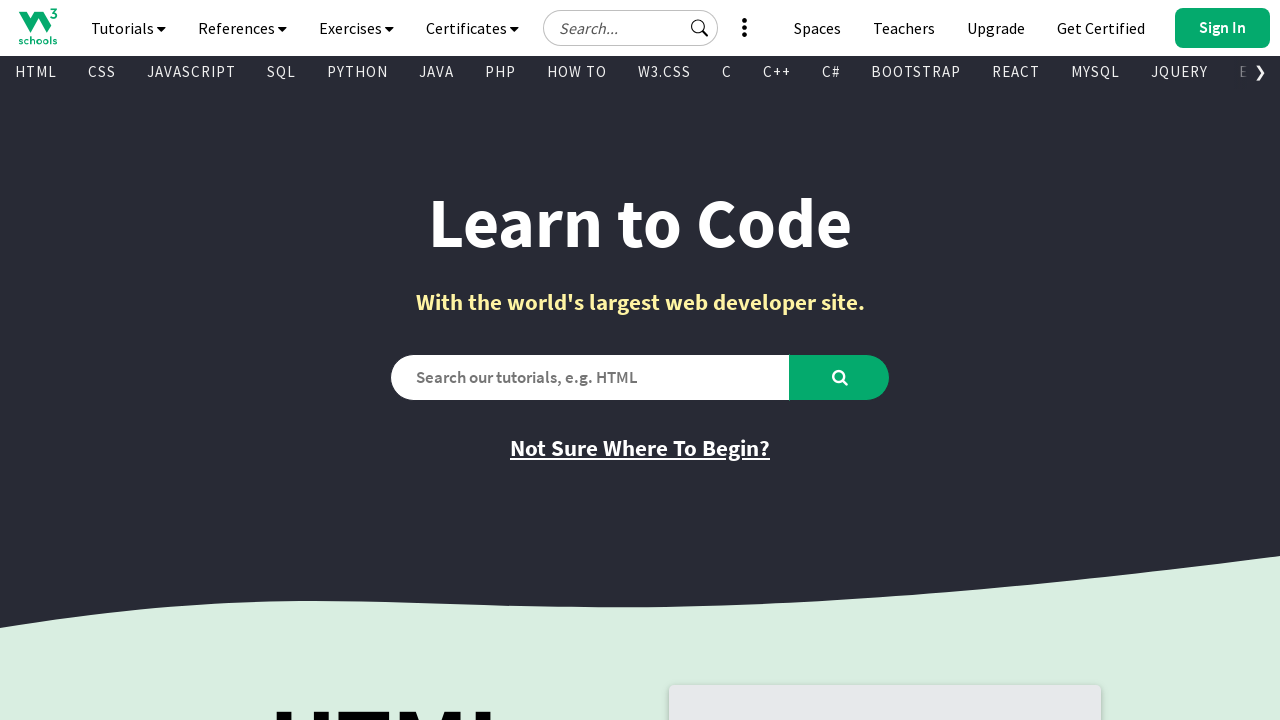

Retrieved href attribute from visible link: '/gen_ai/index.php'
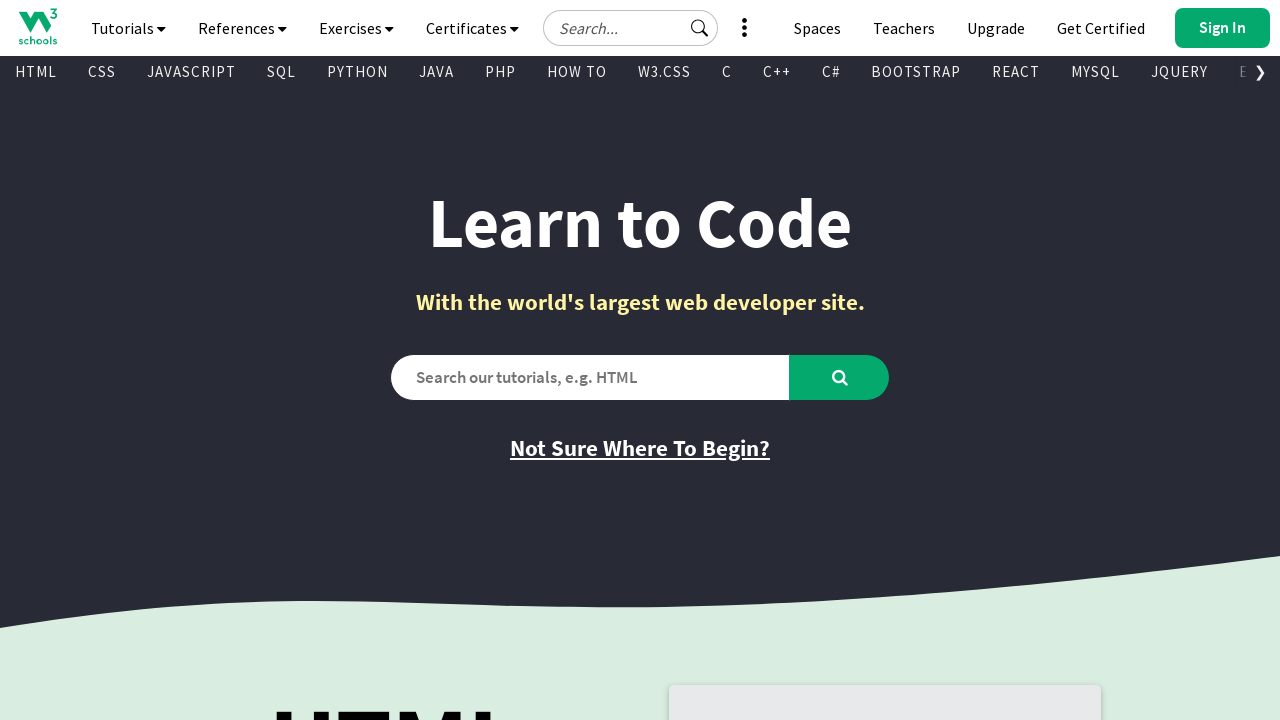

Retrieved text content from visible link: 'SCIPY'
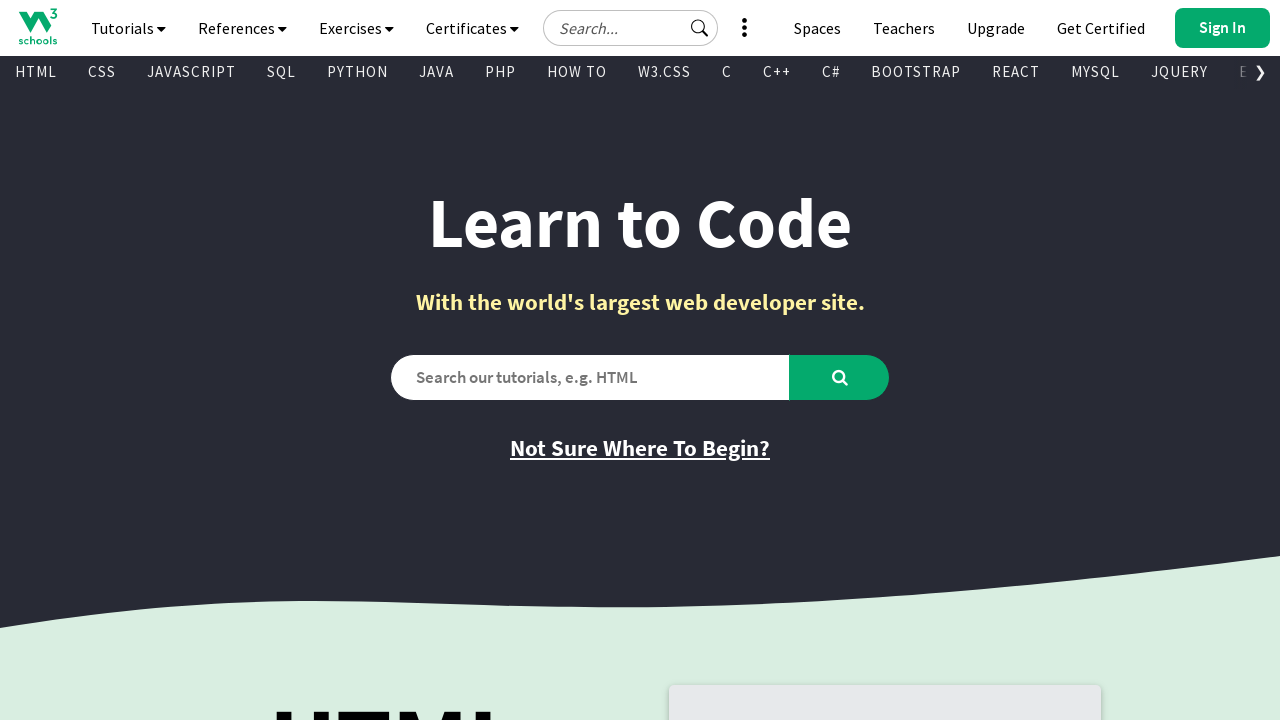

Retrieved href attribute from visible link: '/python/scipy/index.php'
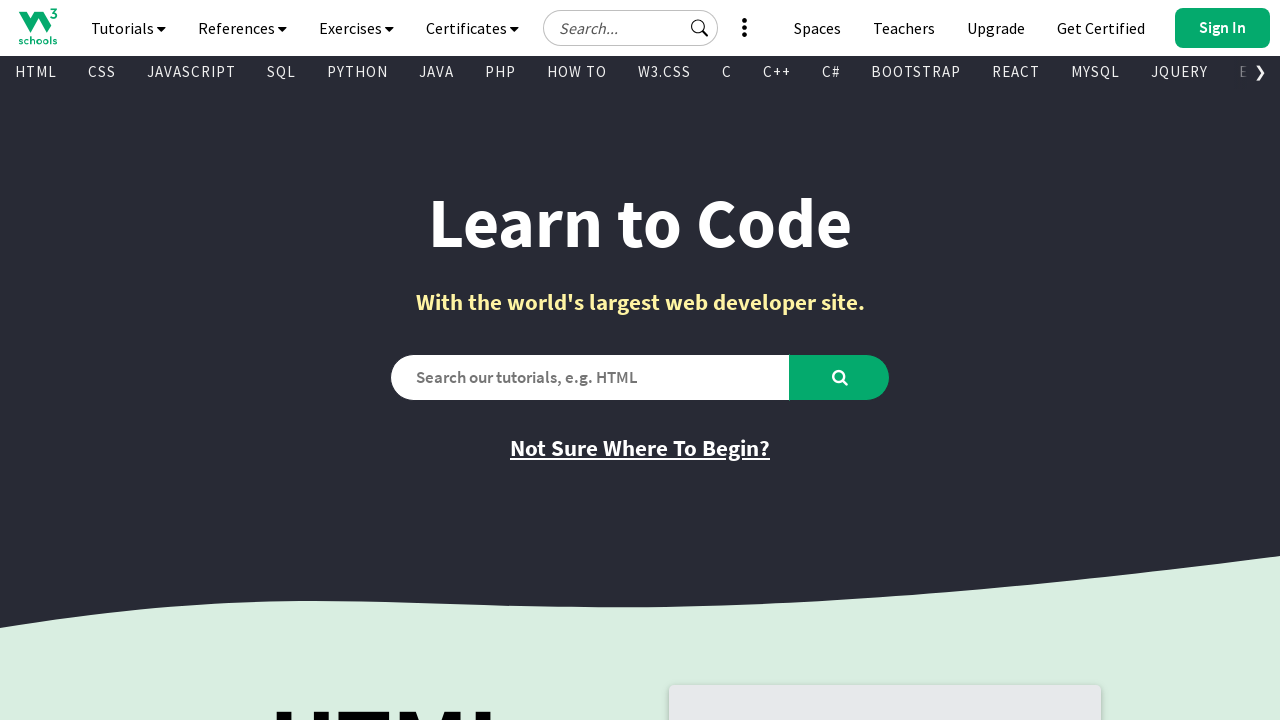

Retrieved text content from visible link: 'AWS'
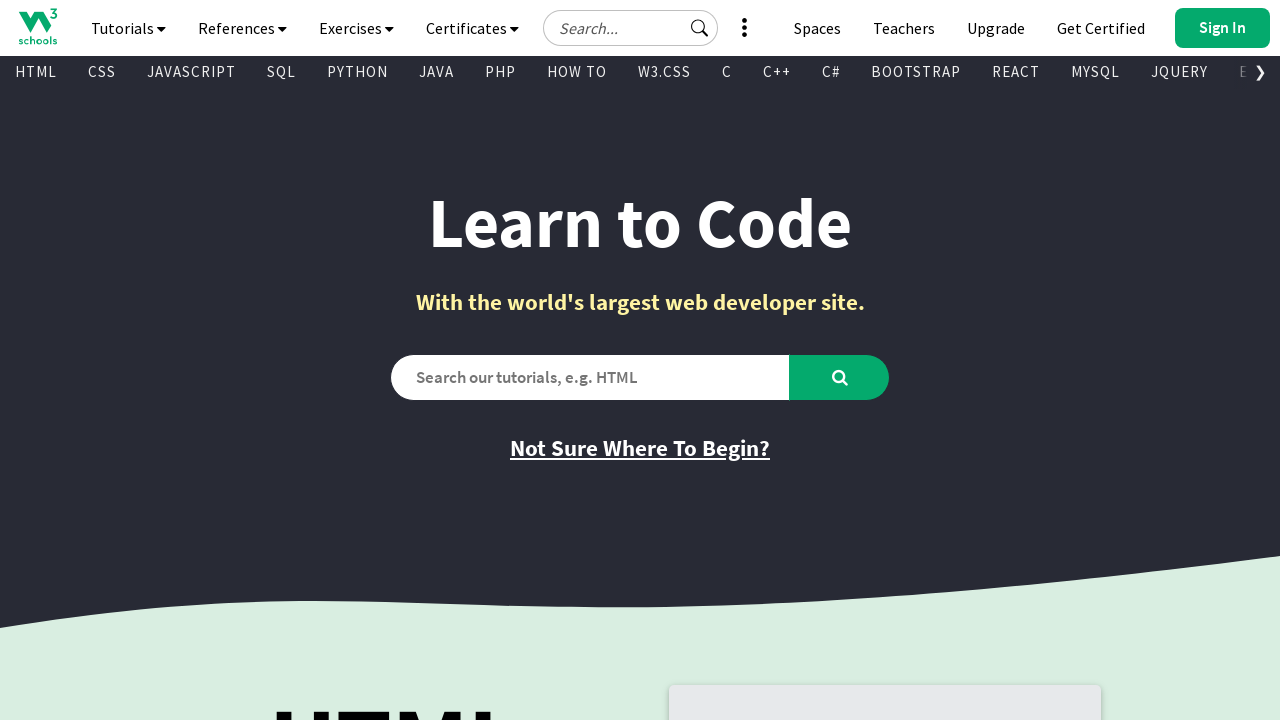

Retrieved href attribute from visible link: '/aws/index.php'
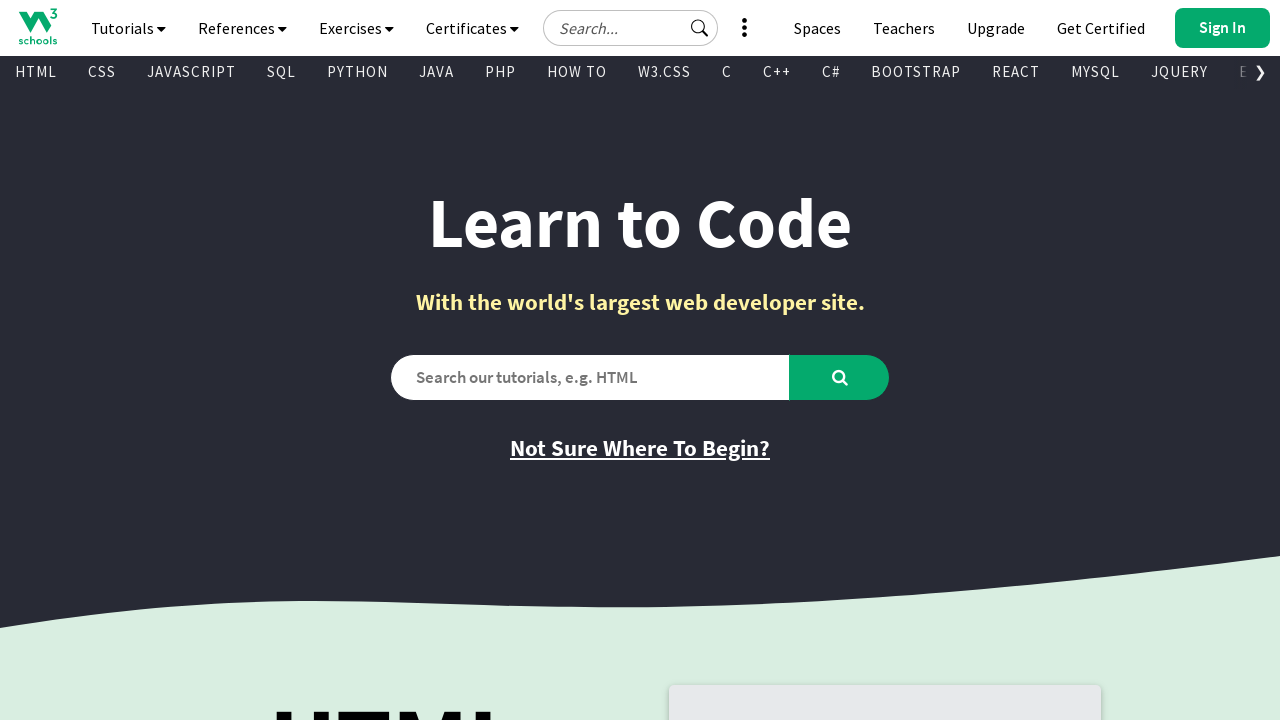

Retrieved text content from visible link: 'CYBERSECURITY'
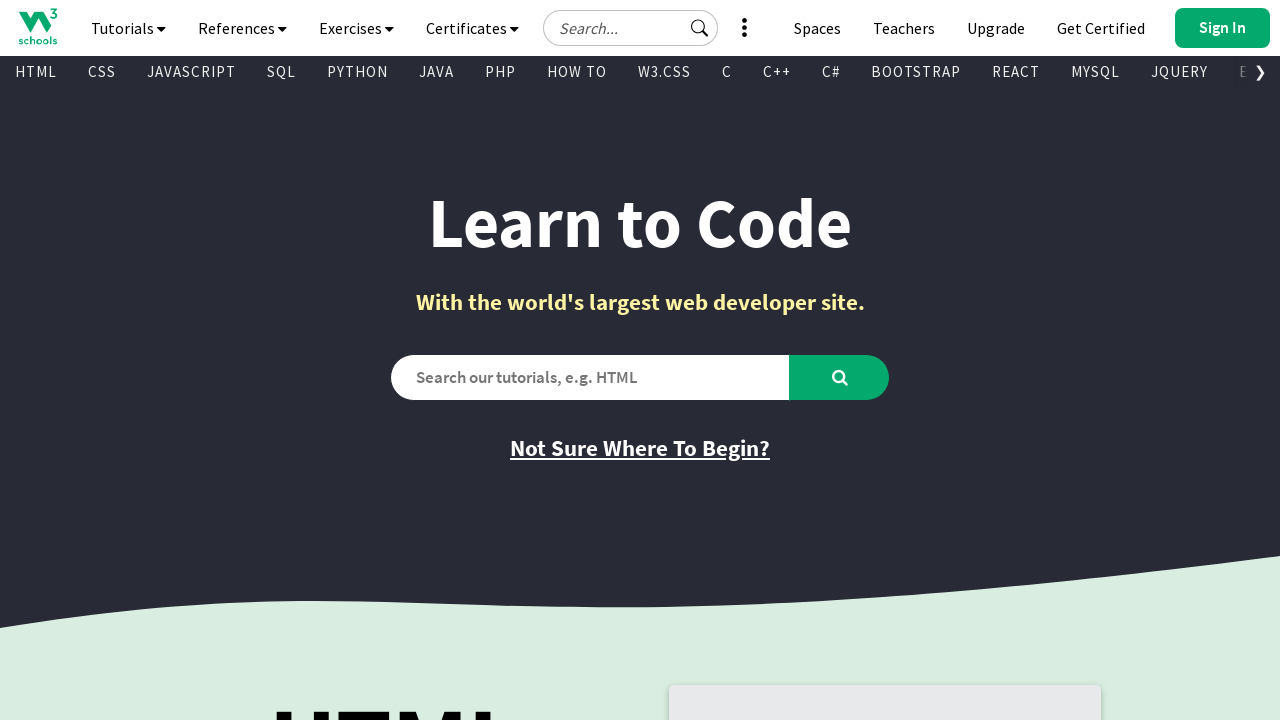

Retrieved href attribute from visible link: '/cybersecurity/index.php'
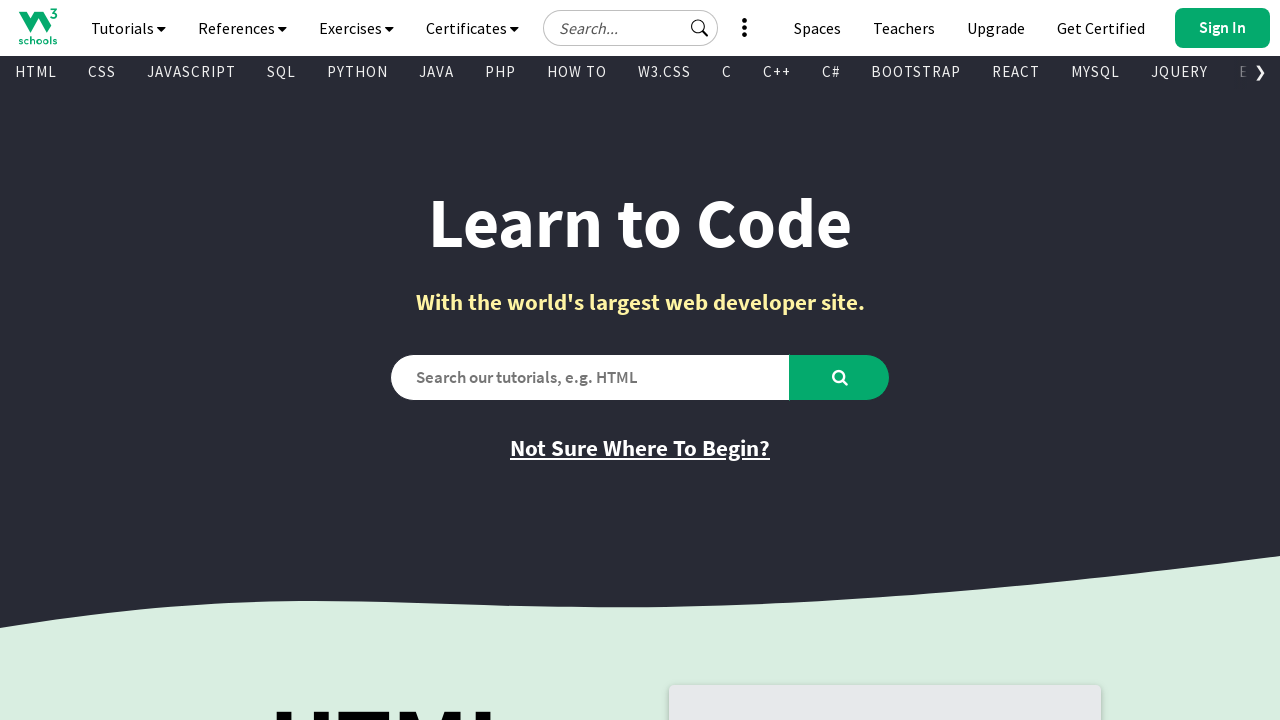

Retrieved text content from visible link: 'DATA SCIENCE'
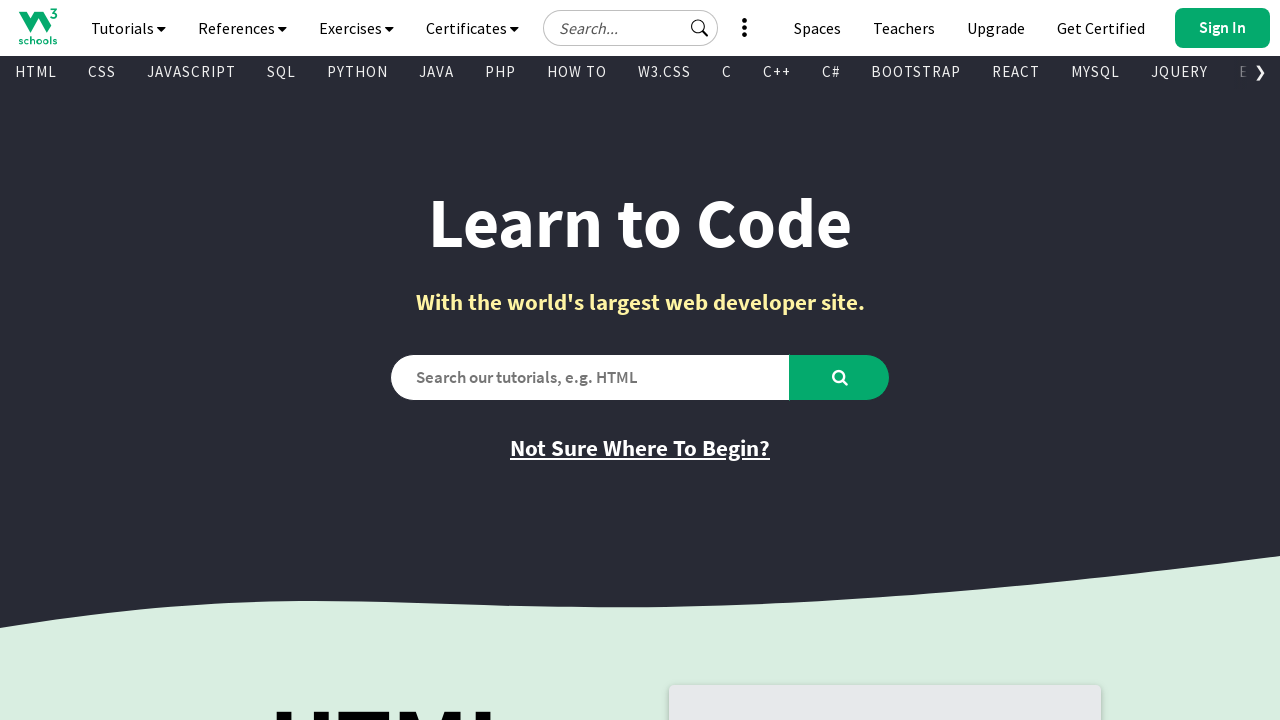

Retrieved href attribute from visible link: '/datascience/default.asp'
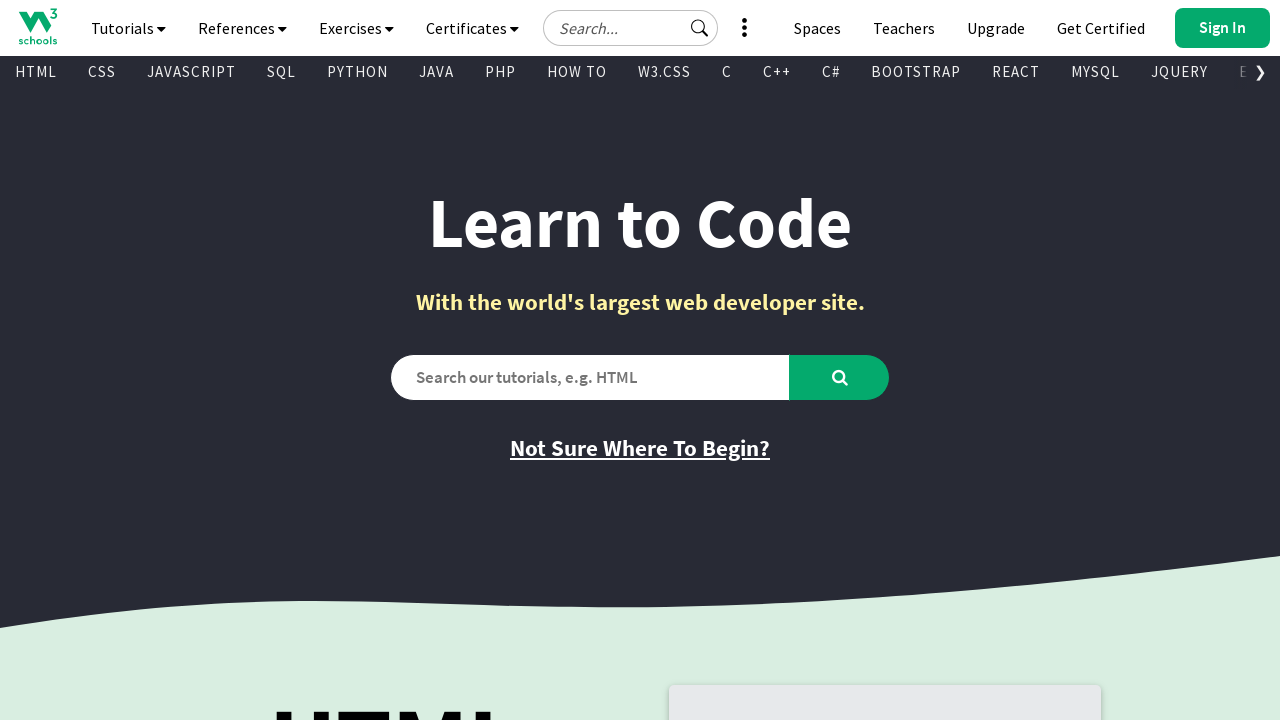

Retrieved text content from visible link: 'INTRO TO PROGRAMMING'
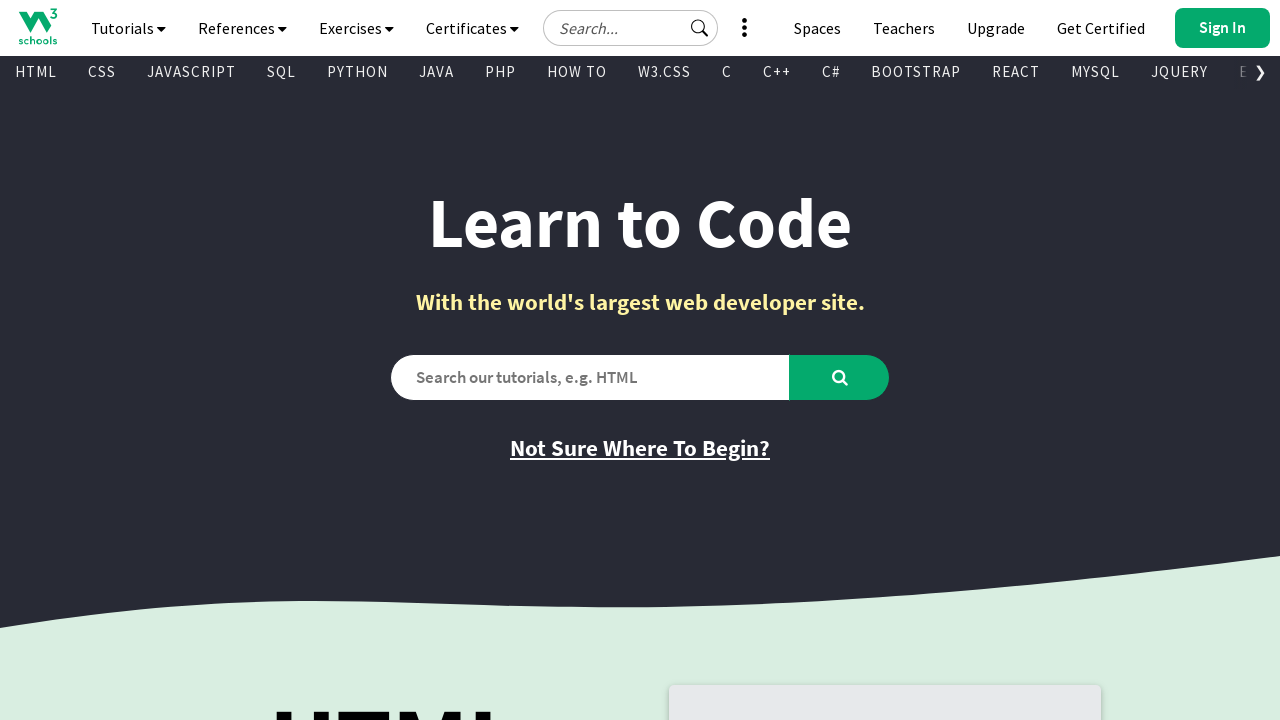

Retrieved href attribute from visible link: '/programming/index.php'
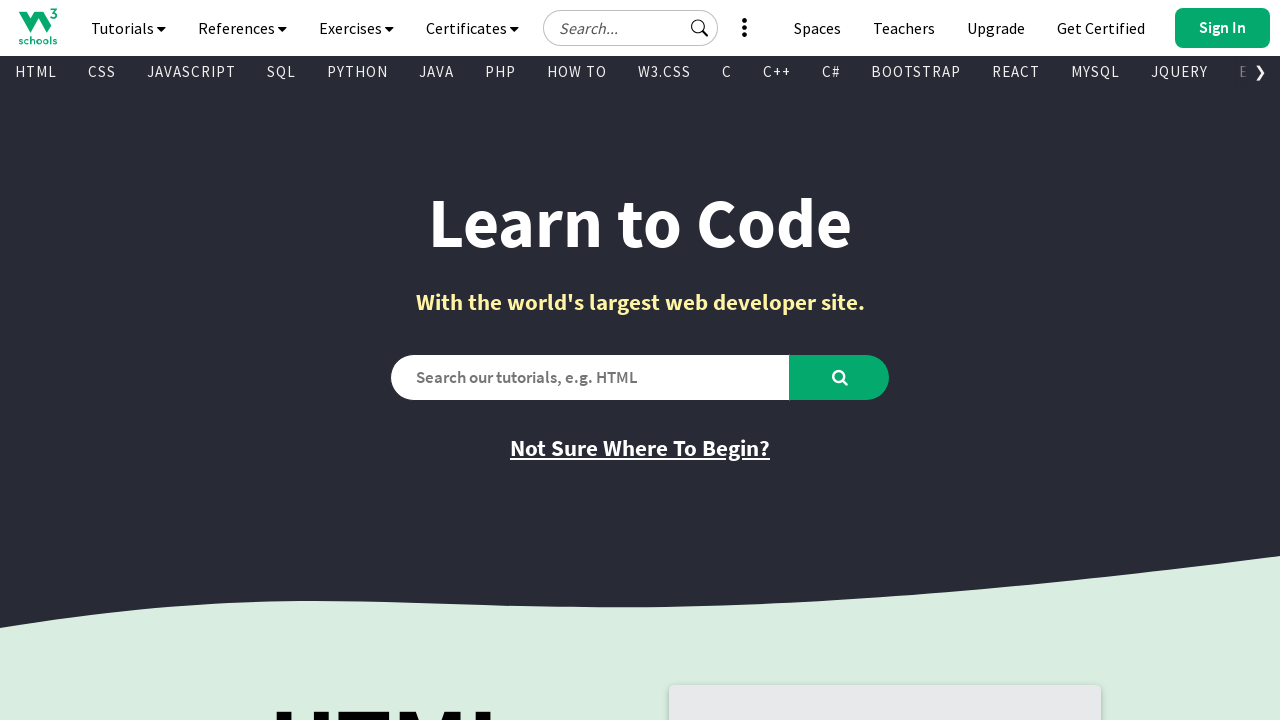

Retrieved text content from visible link: 'INTRO TO HTML & CSS'
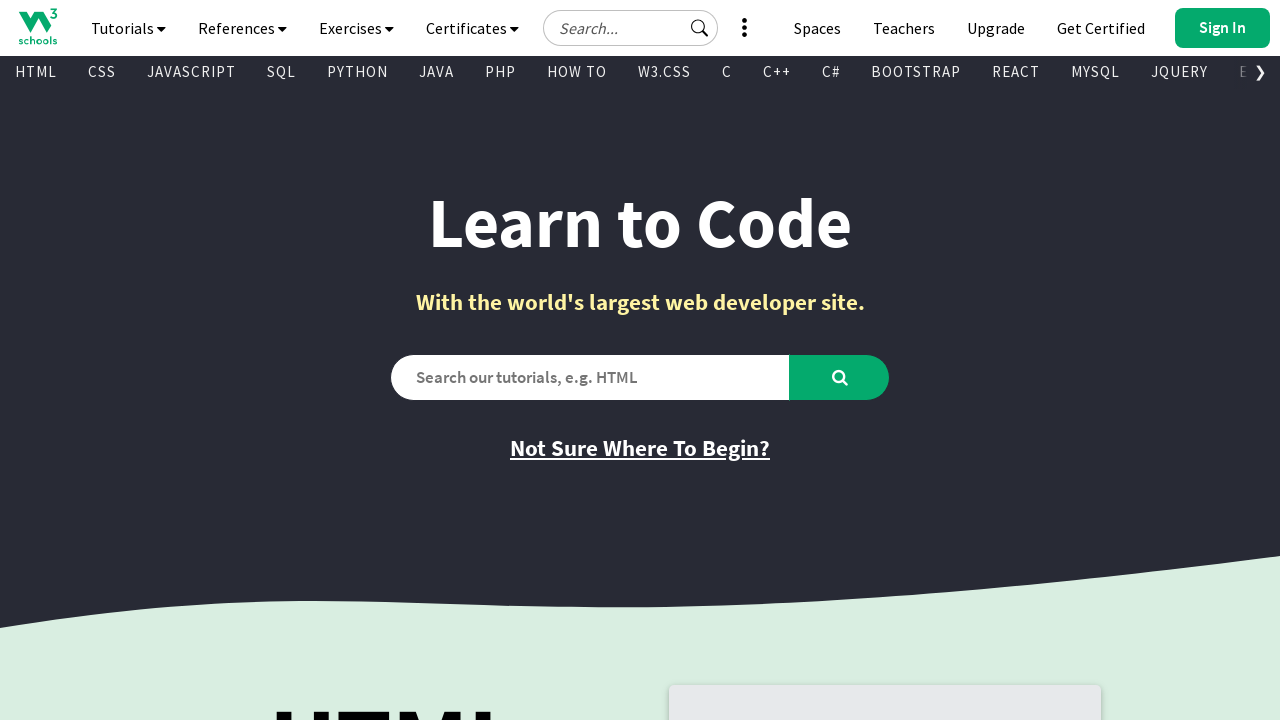

Retrieved href attribute from visible link: '/htmlcss/default.asp'
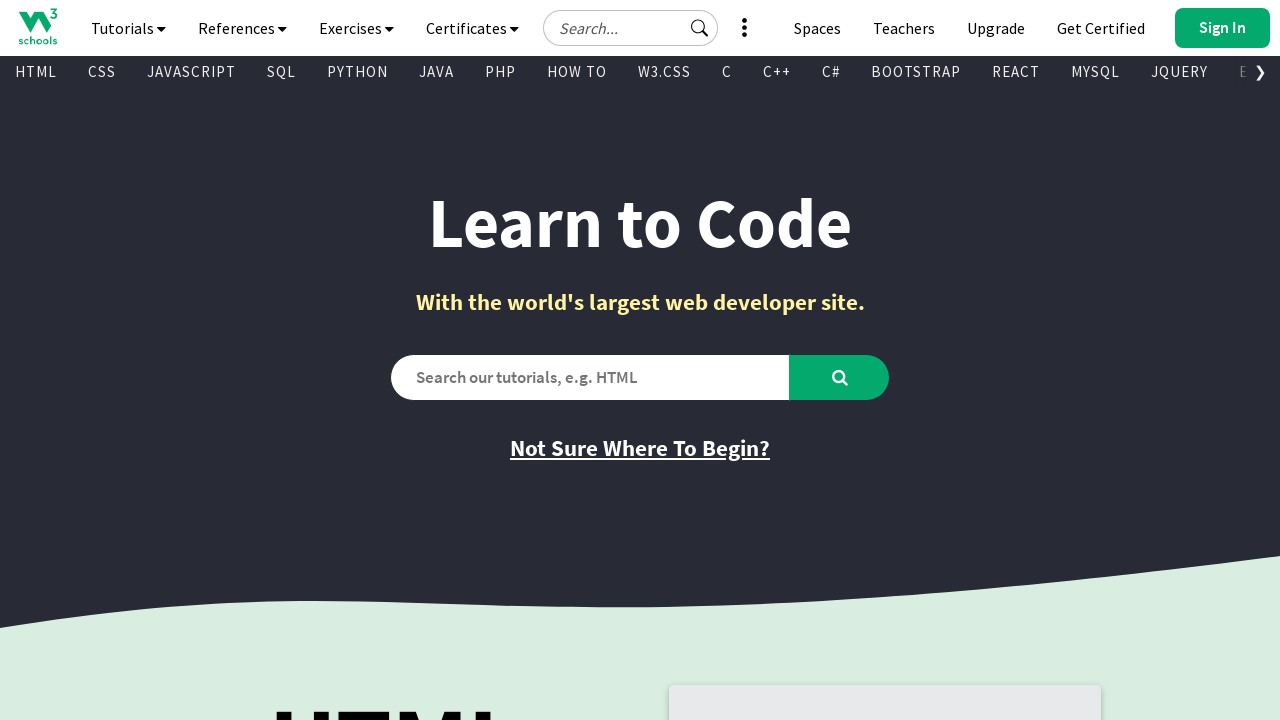

Retrieved text content from visible link: 'BASH'
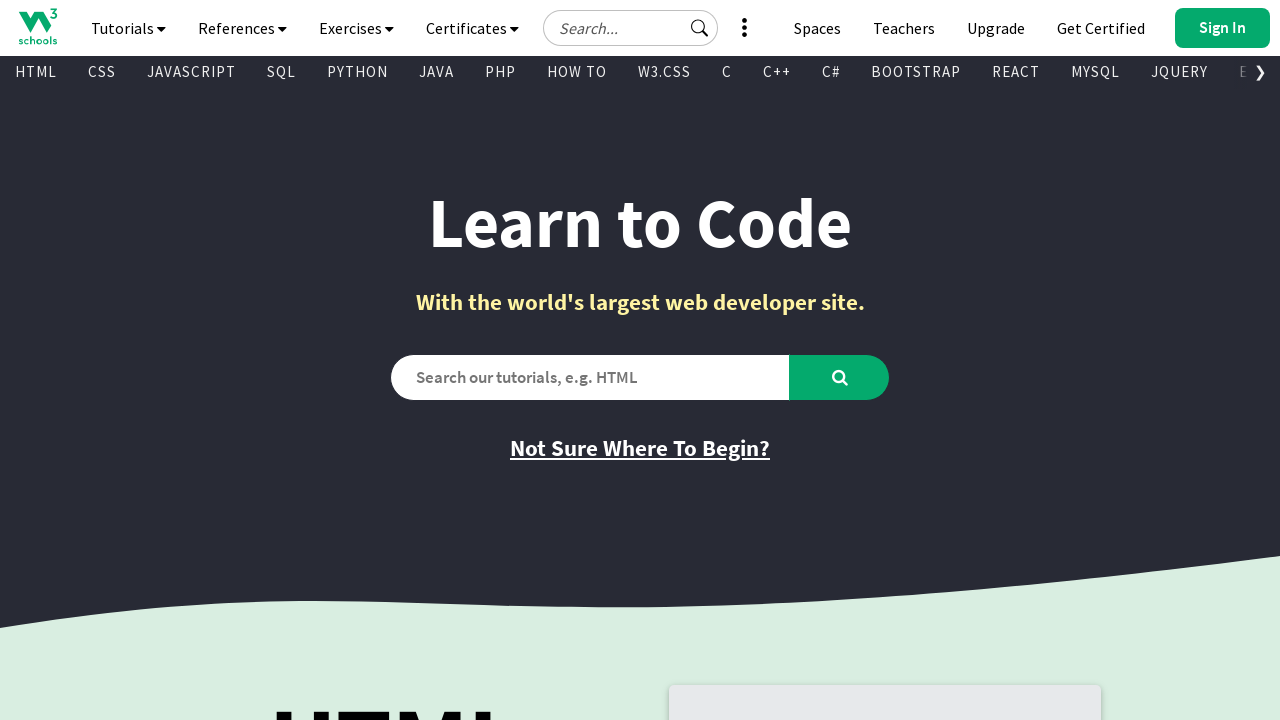

Retrieved href attribute from visible link: '/bash/index.php'
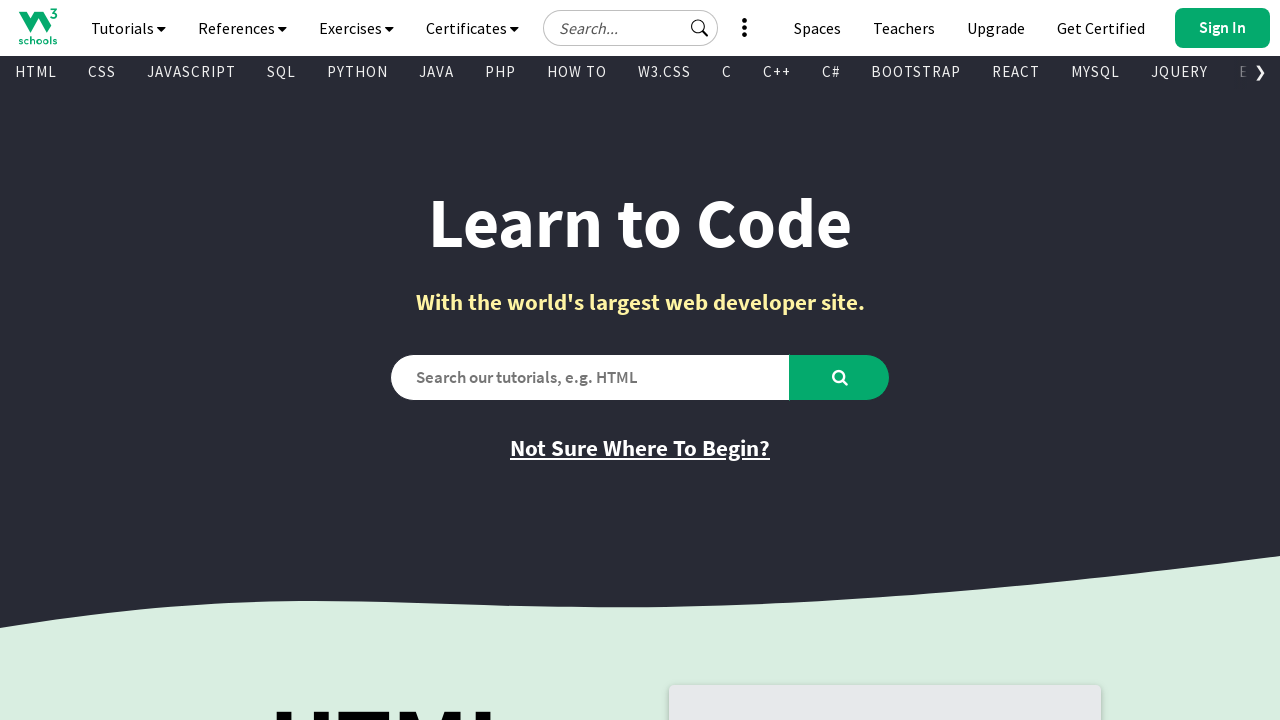

Retrieved text content from visible link: 'RUST'
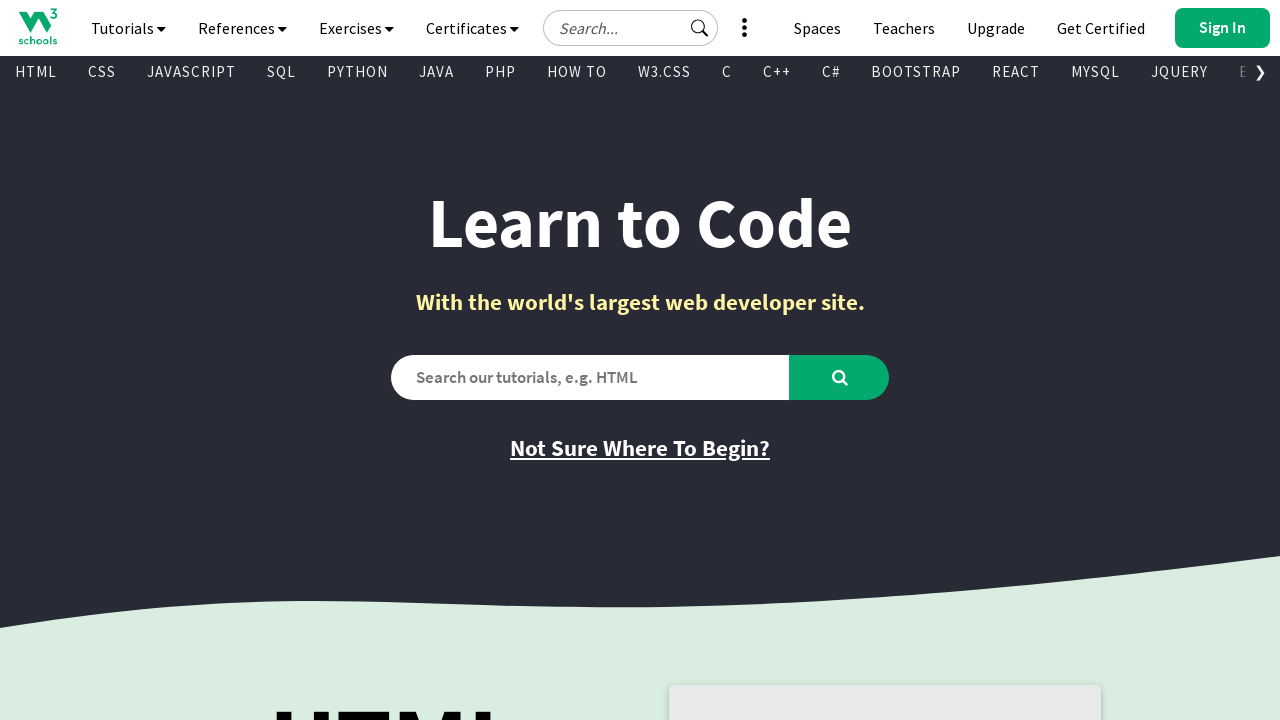

Retrieved href attribute from visible link: '/rust/index.php'
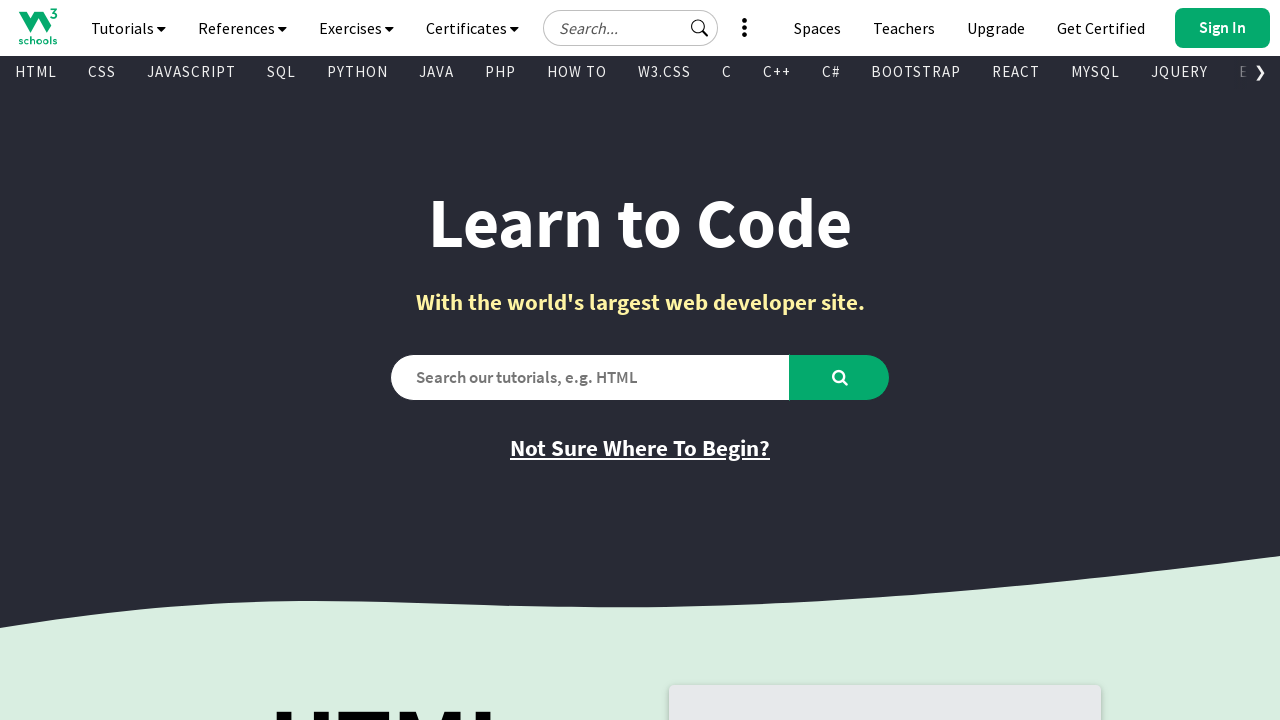

Retrieved text content from visible link: 'Not Sure Where To Begin?'
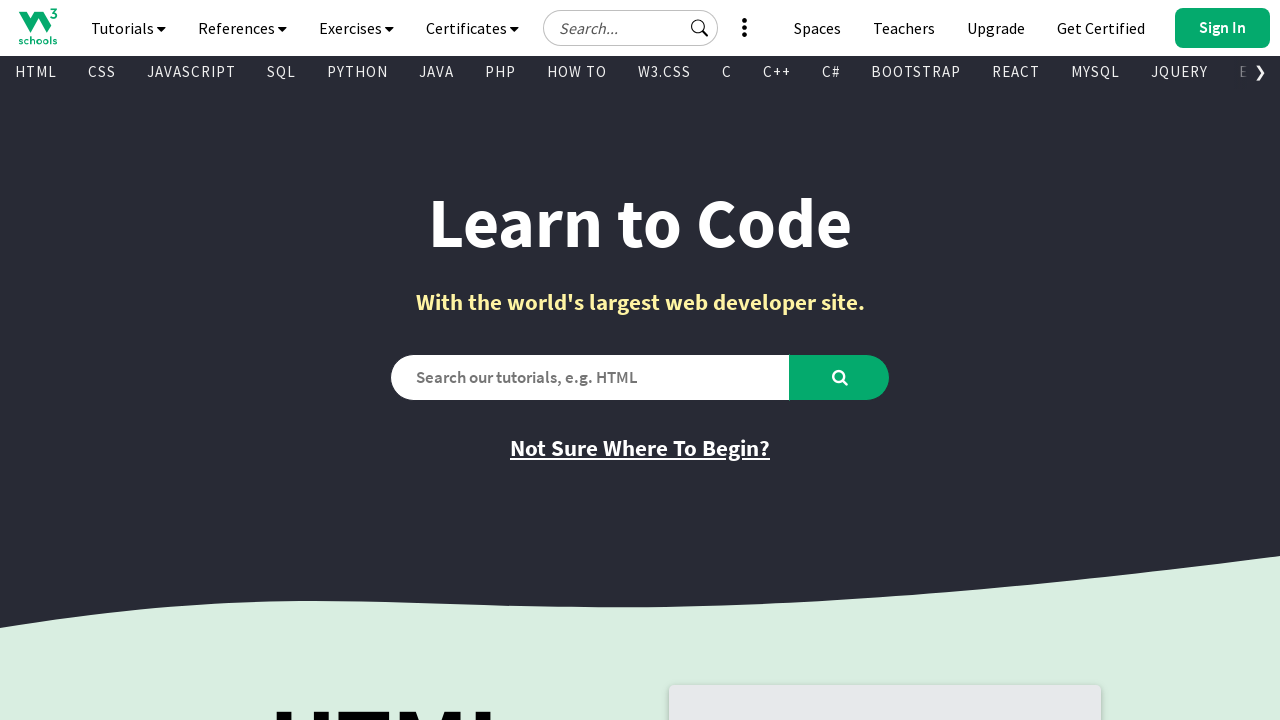

Retrieved href attribute from visible link: 'where_to_start.asp'
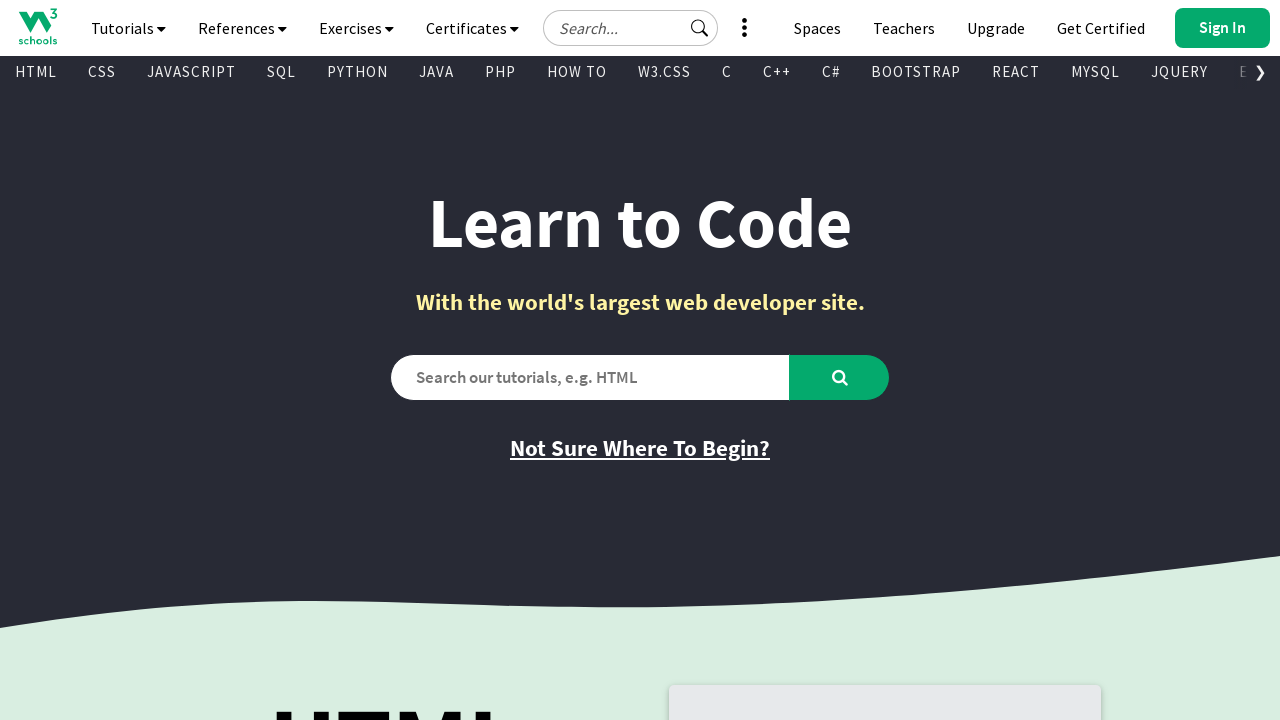

Retrieved text content from visible link: 'Learn HTML'
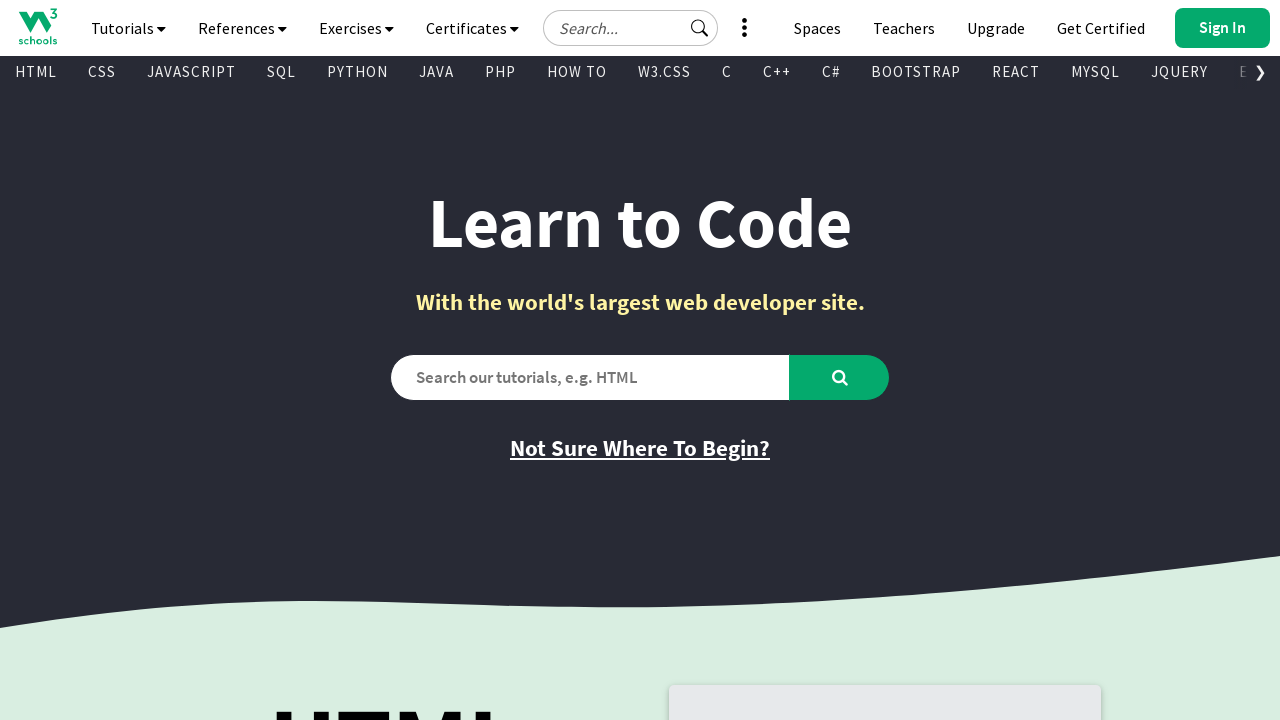

Retrieved href attribute from visible link: '/html/default.asp'
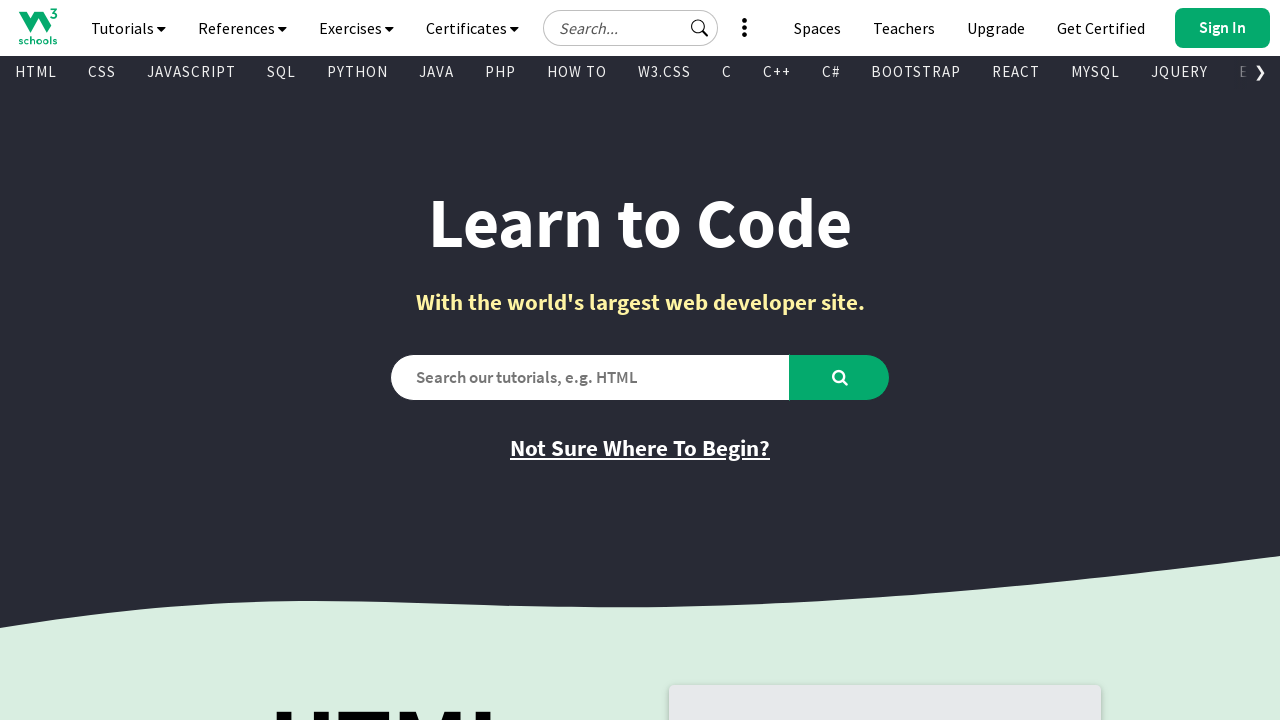

Retrieved text content from visible link: 'Video Tutorial'
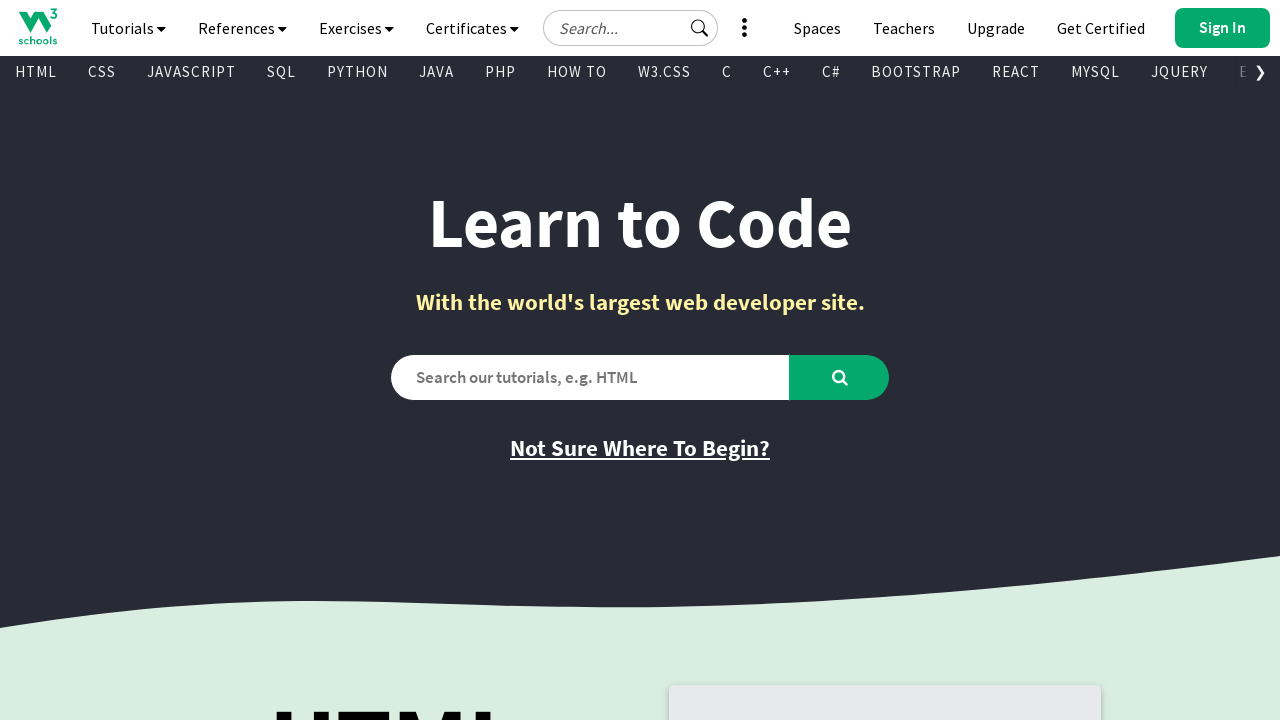

Retrieved href attribute from visible link: 'https://www.w3schools.com/videos/index.php'
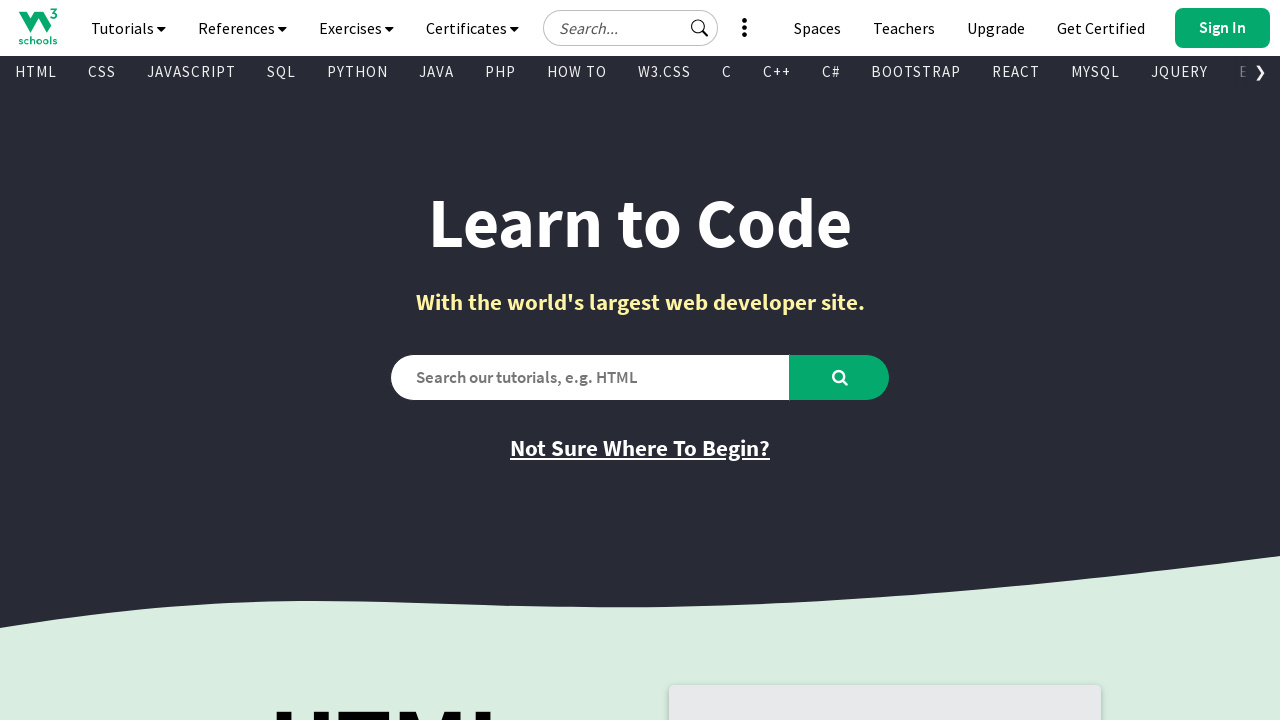

Retrieved text content from visible link: 'HTML Reference'
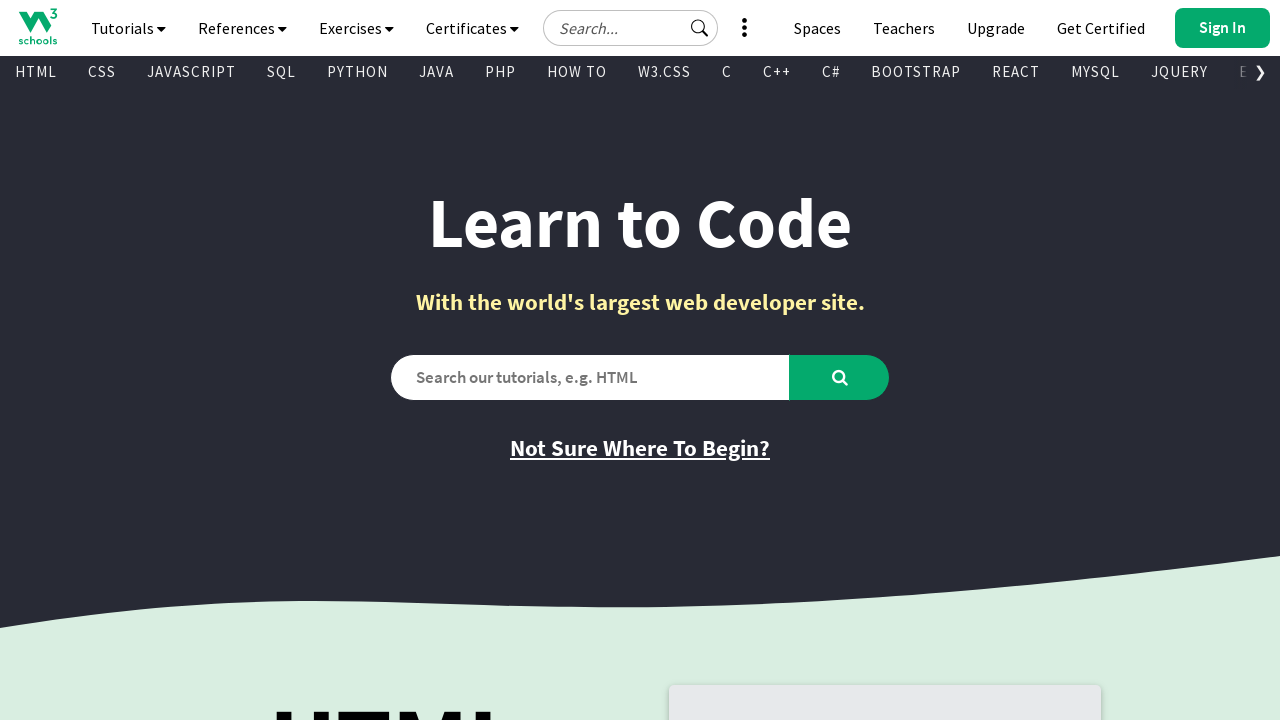

Retrieved href attribute from visible link: '/tags/default.asp'
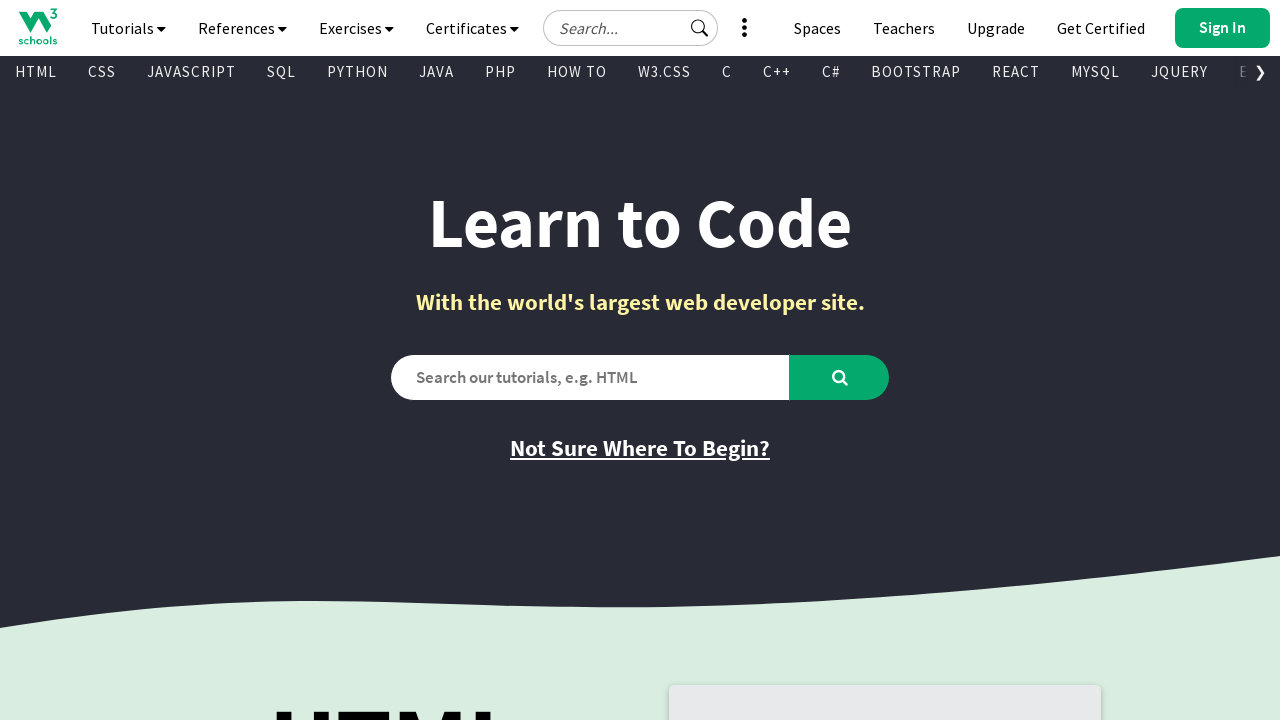

Retrieved text content from visible link: 'Get Certified'
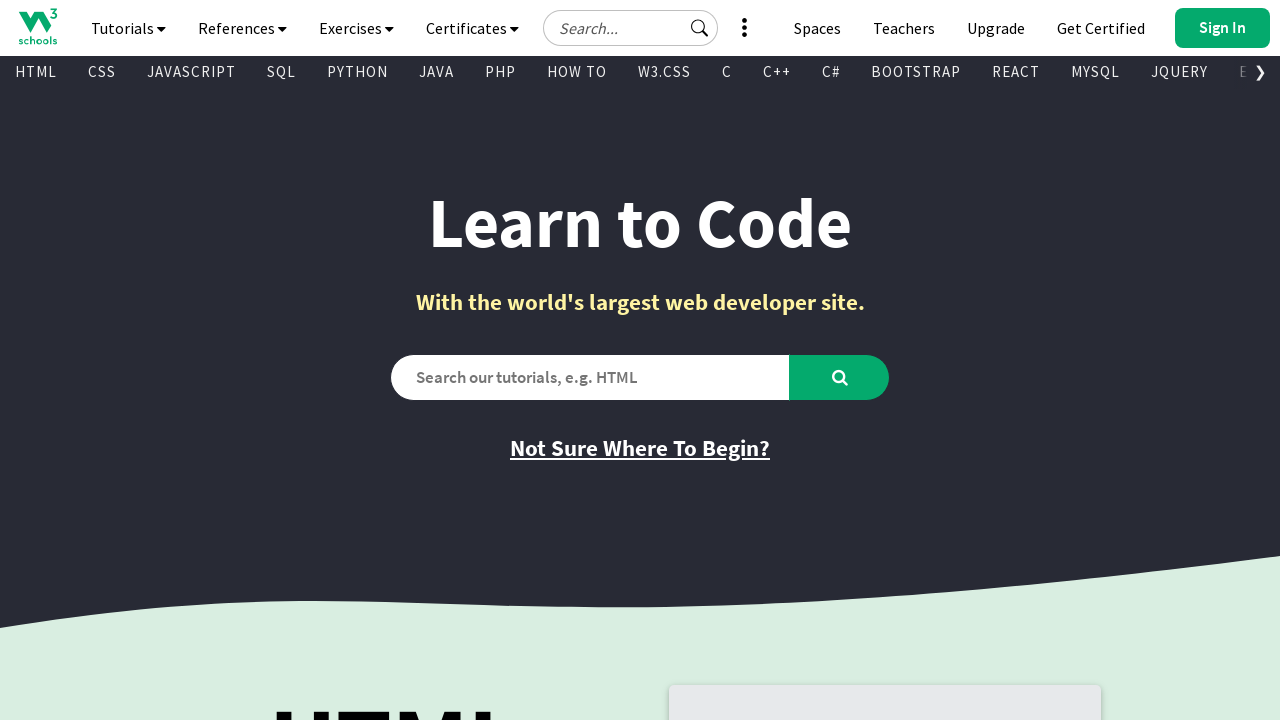

Retrieved href attribute from visible link: 'https://campus.w3schools.com/collections/certifications/products/html-certificate'
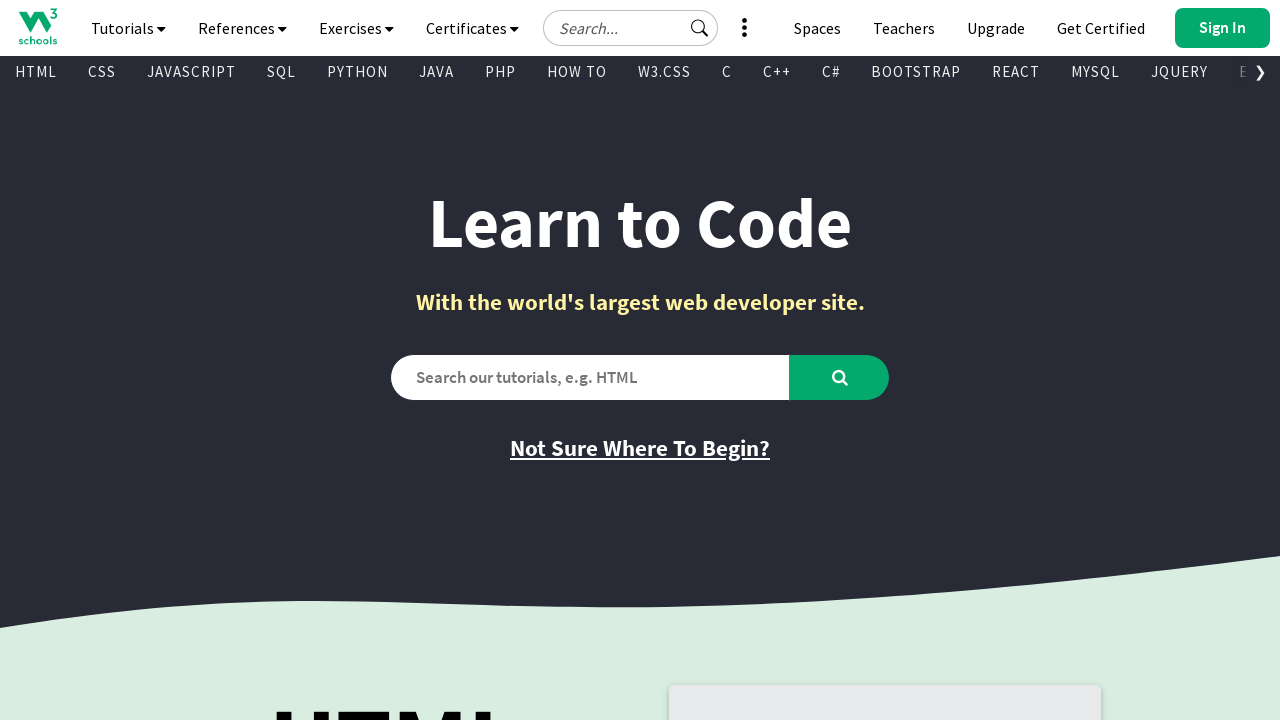

Retrieved text content from visible link: 'Try it Yourself'
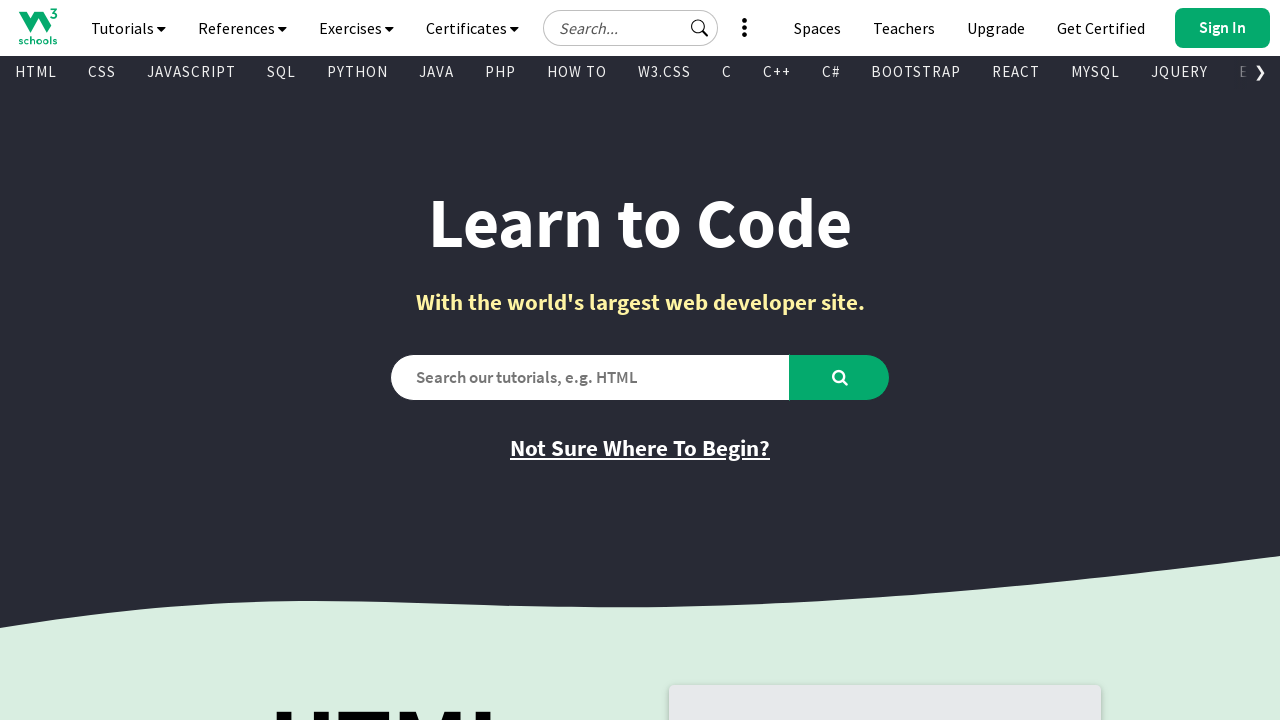

Retrieved href attribute from visible link: '/html/tryit.asp?filename=tryhtml_default_default'
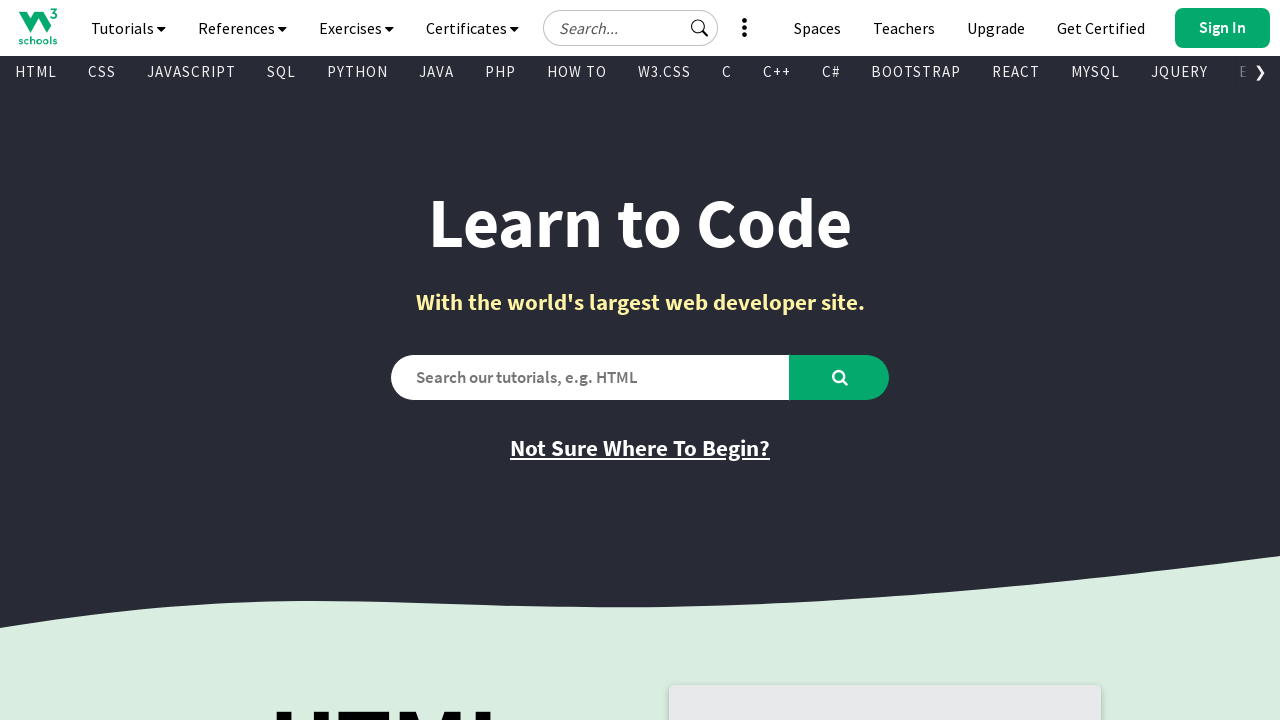

Retrieved text content from visible link: 'Learn CSS'
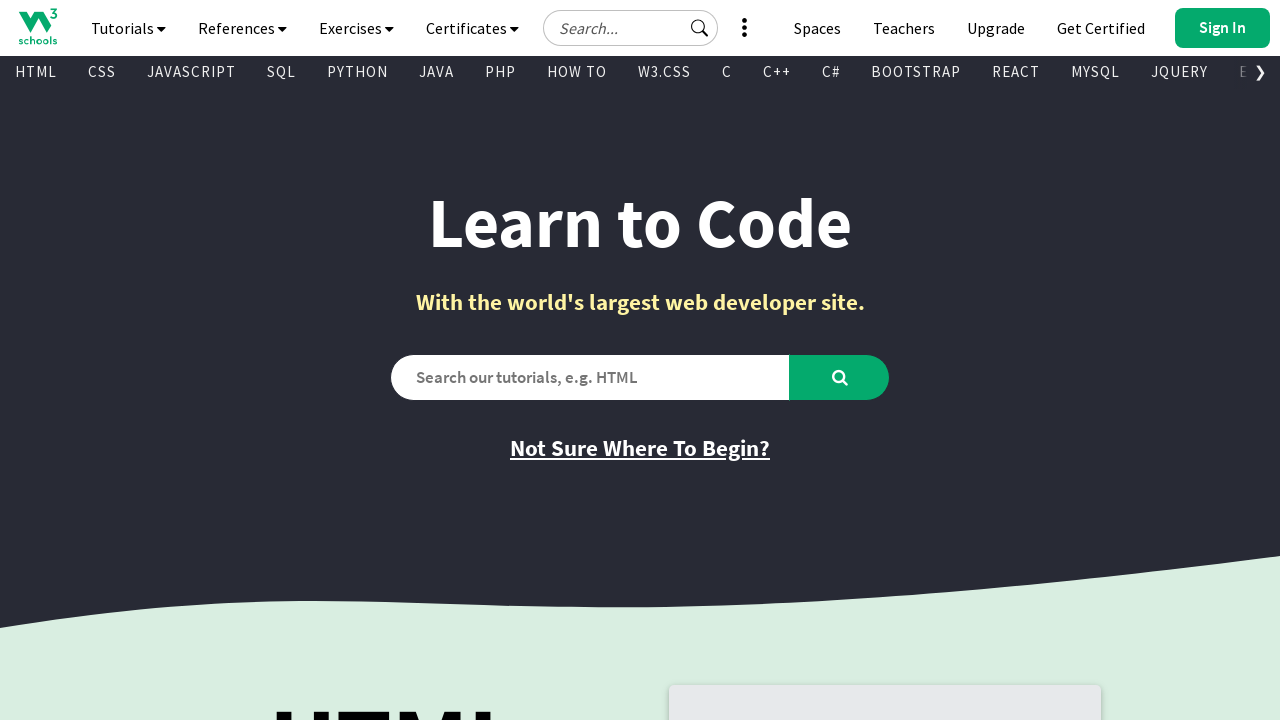

Retrieved href attribute from visible link: '/css/default.asp'
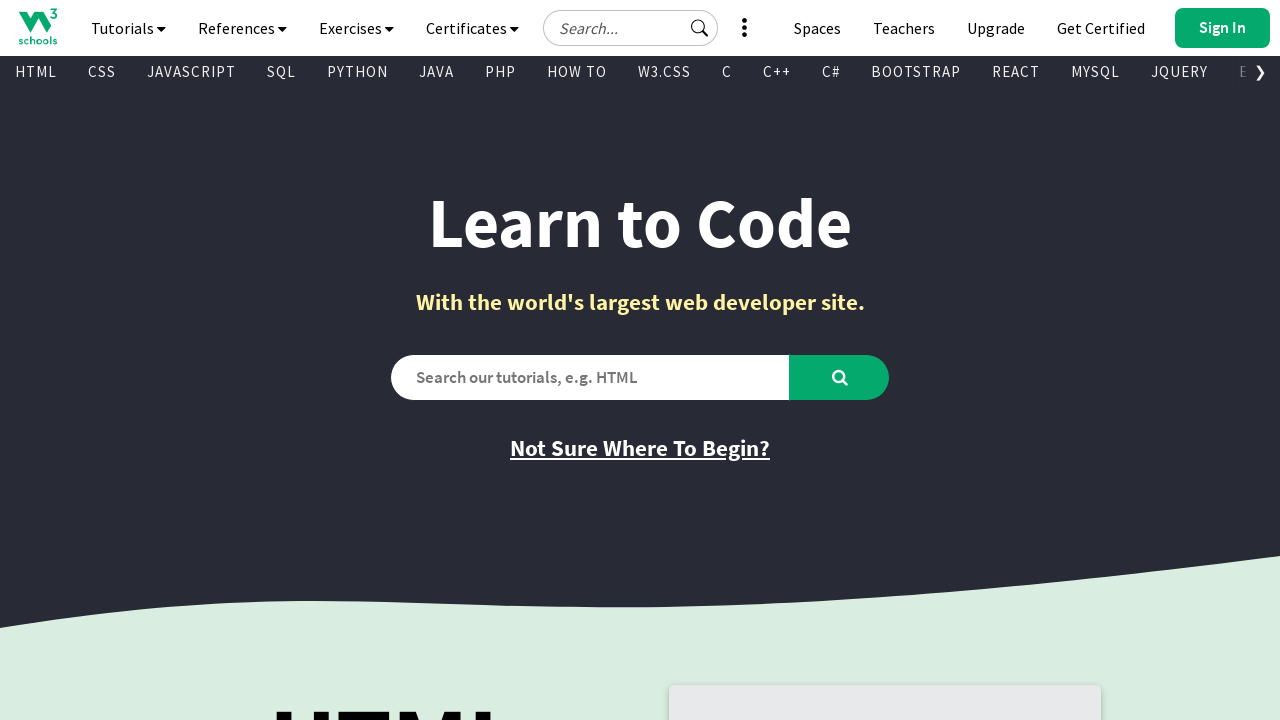

Retrieved text content from visible link: 'CSS Reference'
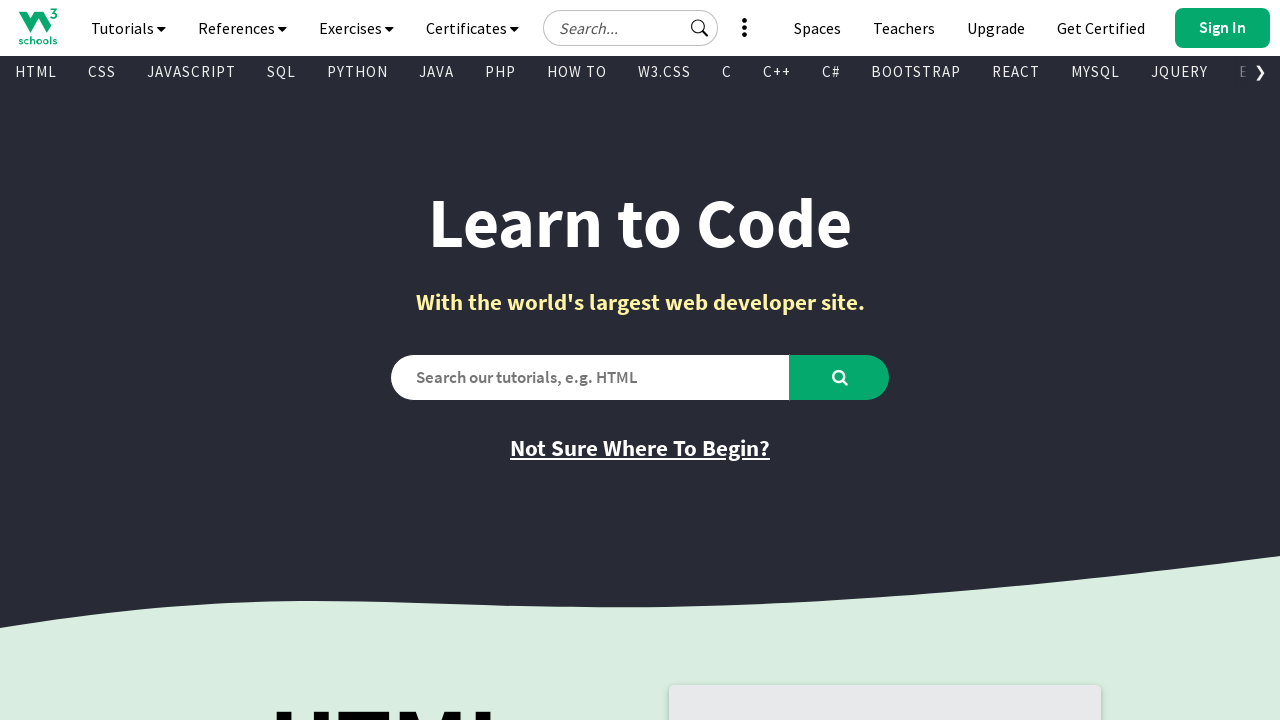

Retrieved href attribute from visible link: '/cssref/index.php'
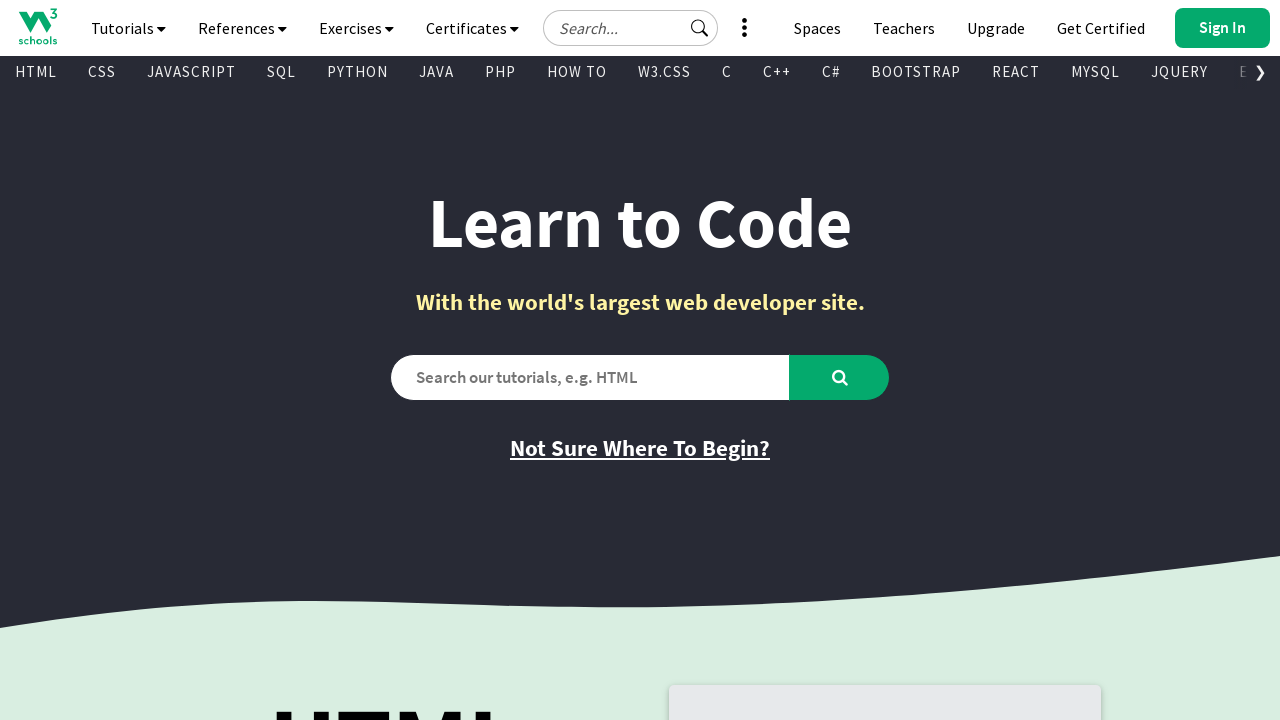

Retrieved text content from visible link: 'Get Certified'
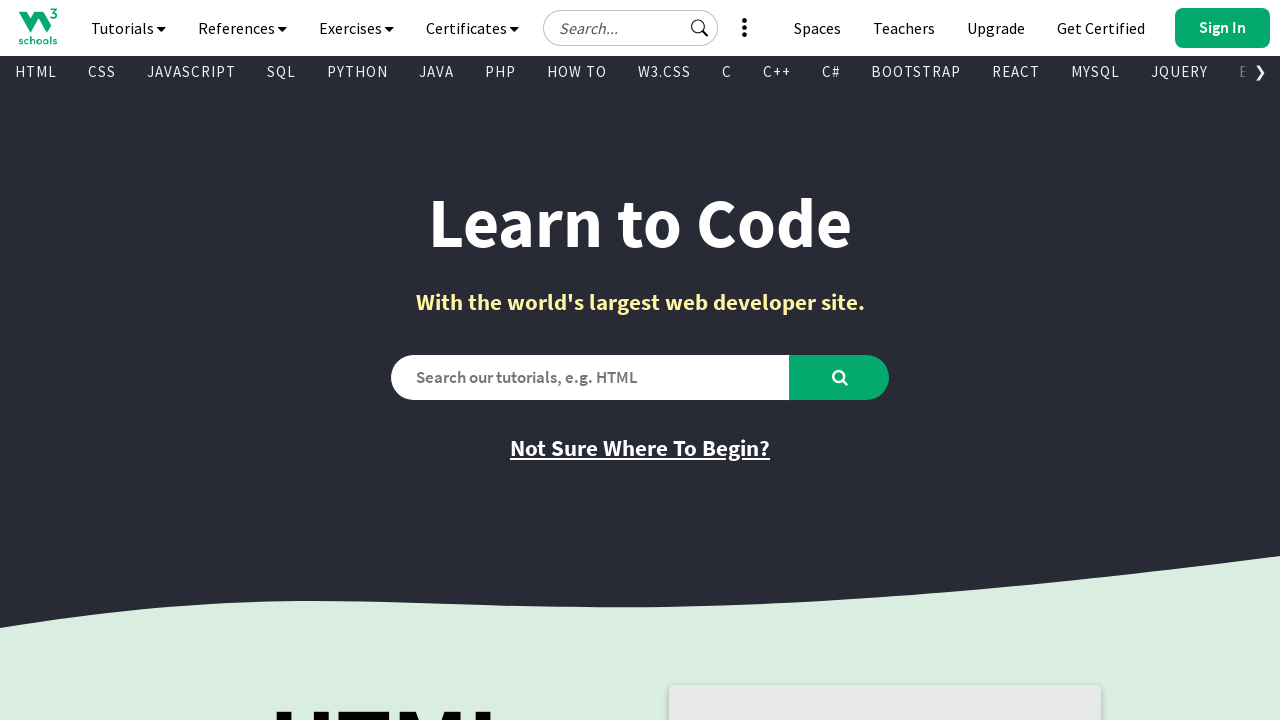

Retrieved href attribute from visible link: 'https://campus.w3schools.com/collections/certifications/products/css-certificate'
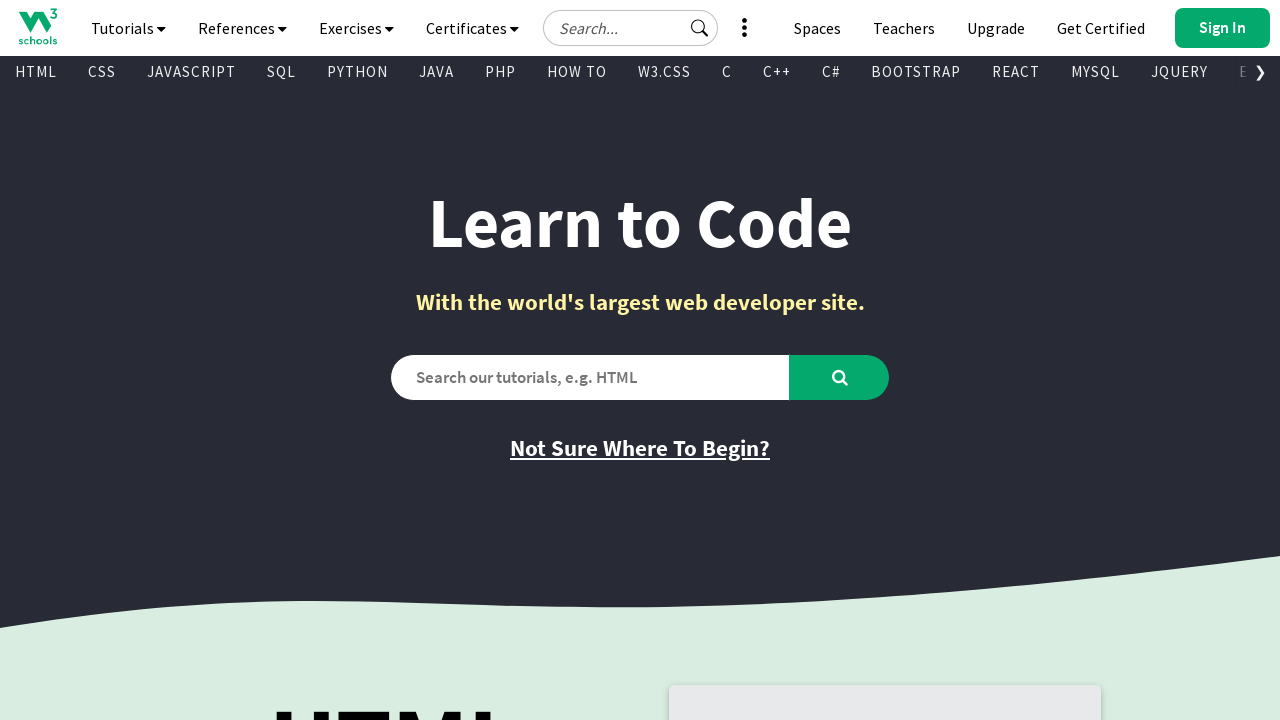

Retrieved text content from visible link: 'Try it Yourself'
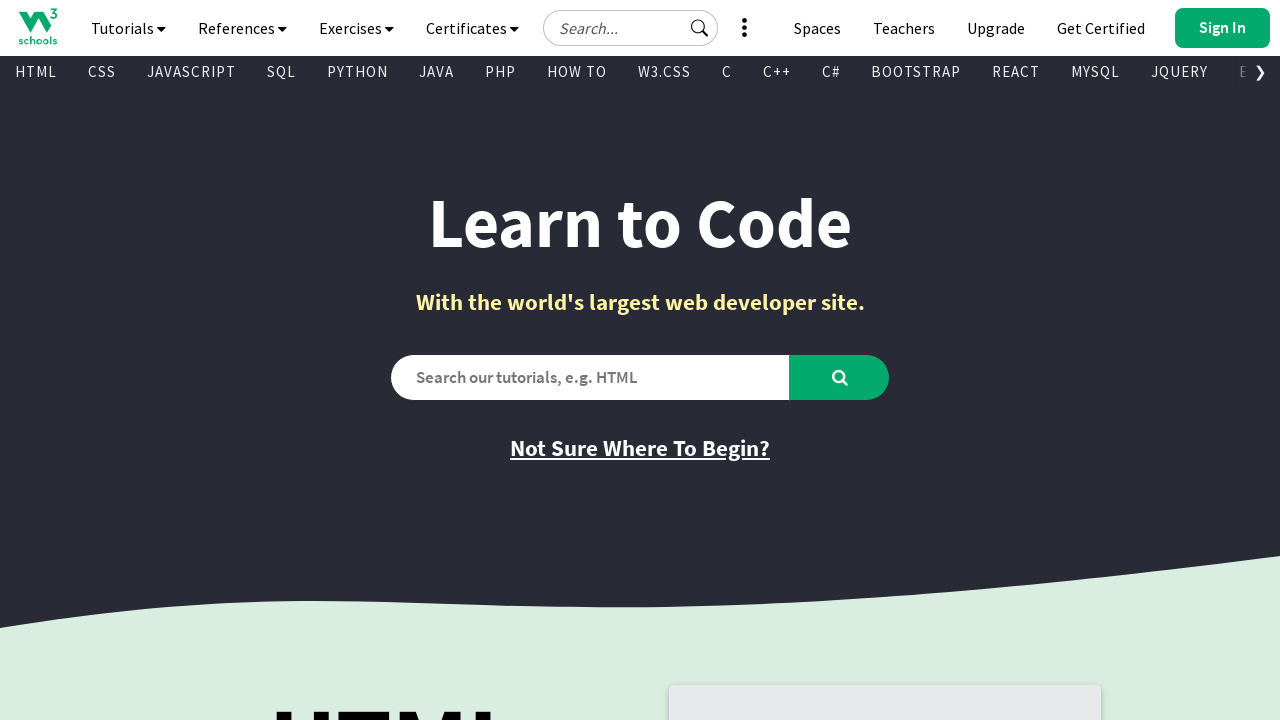

Retrieved href attribute from visible link: '/css/tryit.asp?filename=trycss_default'
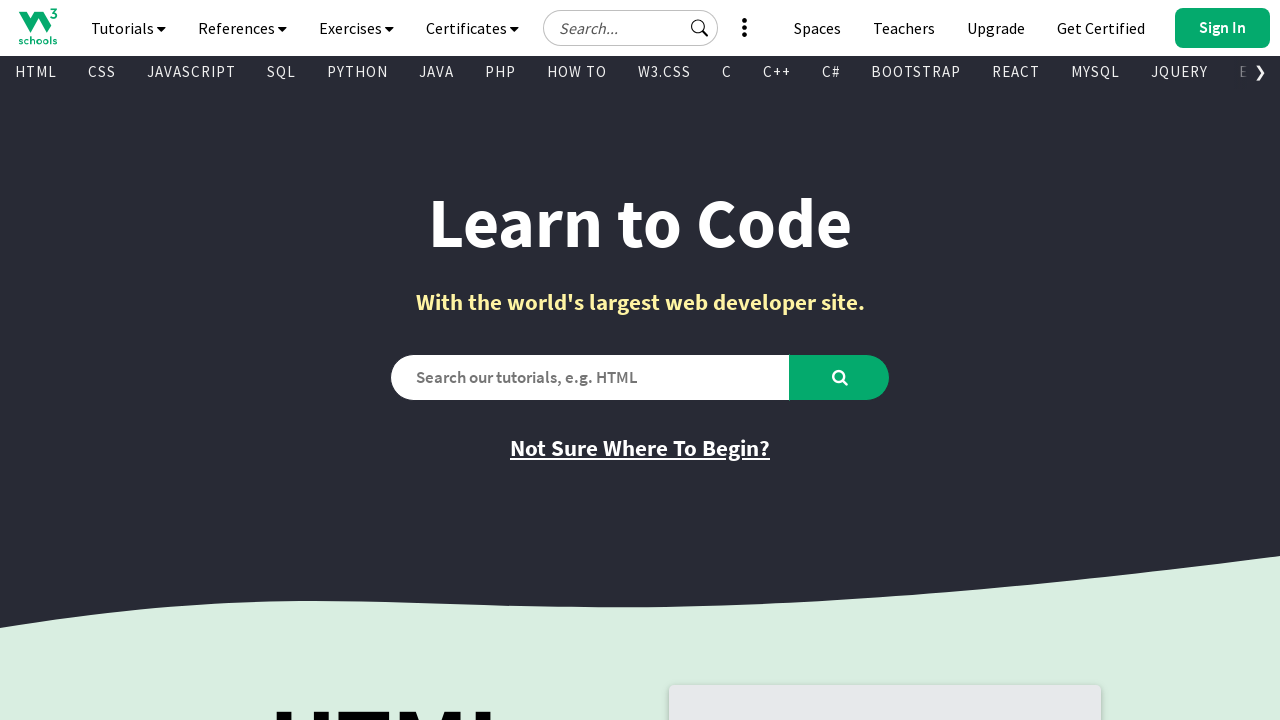

Retrieved text content from visible link: 'Learn JavaScript'
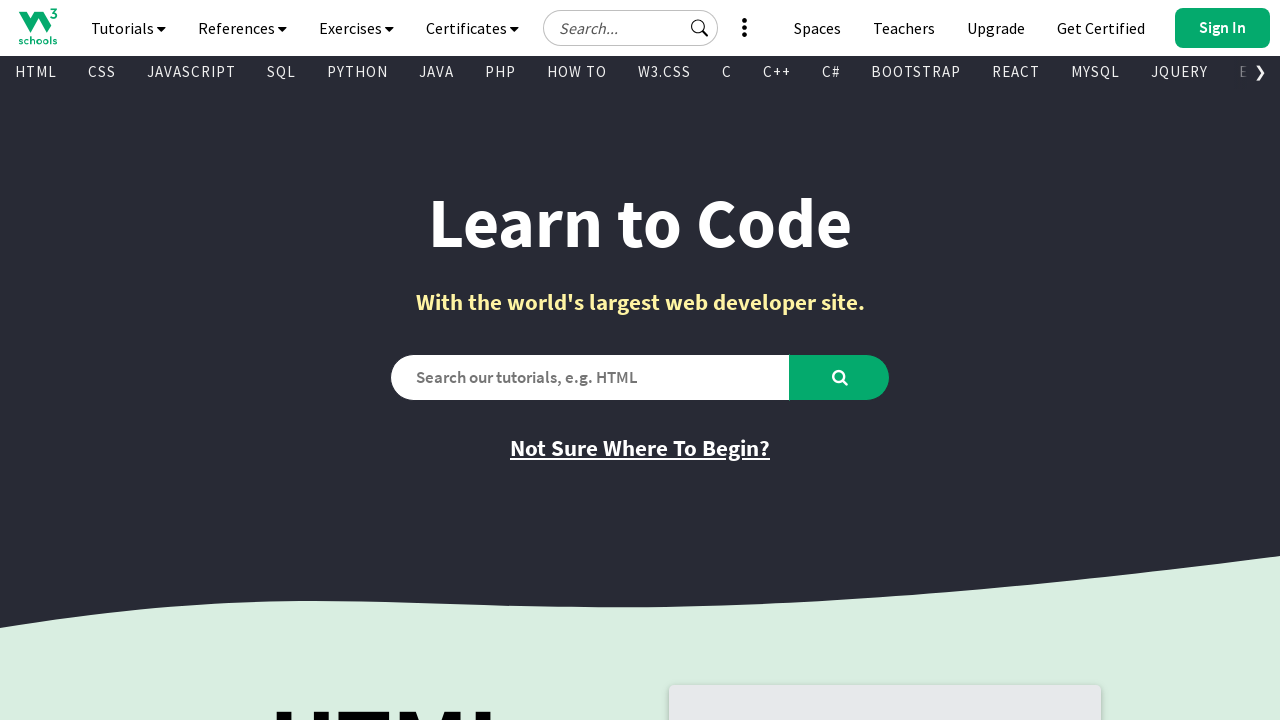

Retrieved href attribute from visible link: '/js/default.asp'
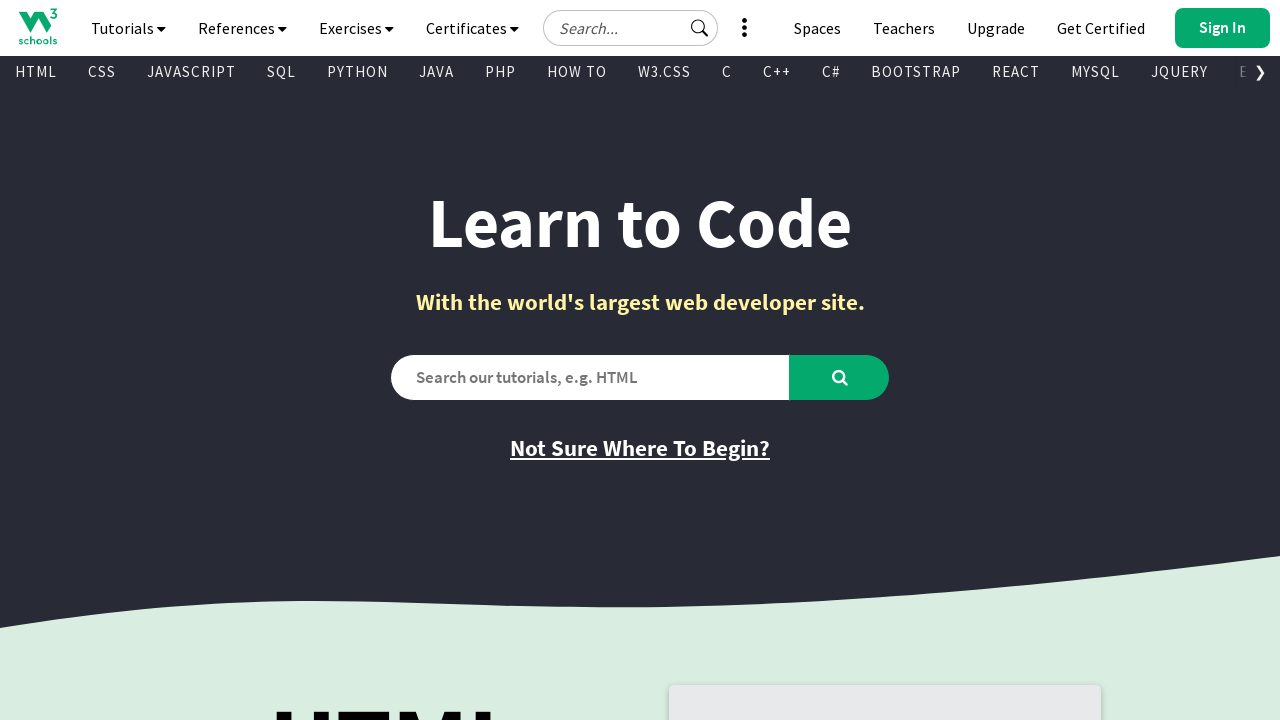

Retrieved text content from visible link: 'JavaScript Reference'
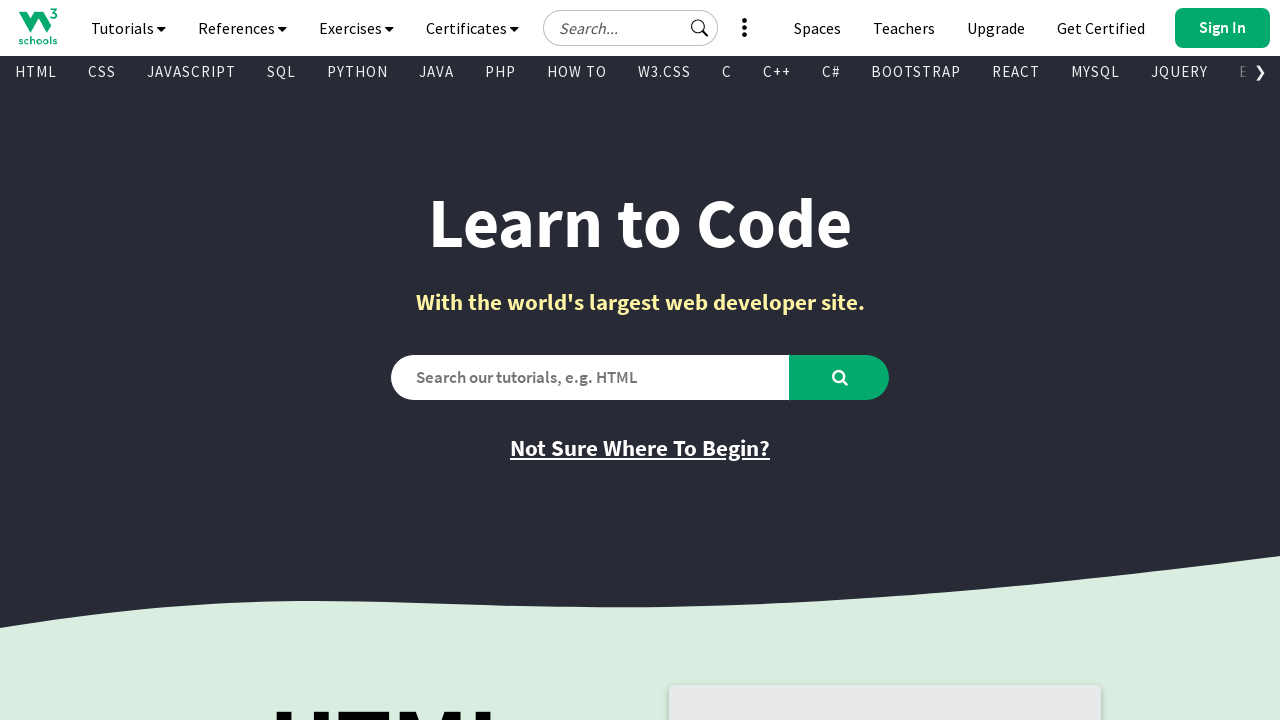

Retrieved href attribute from visible link: '/jsref/default.asp'
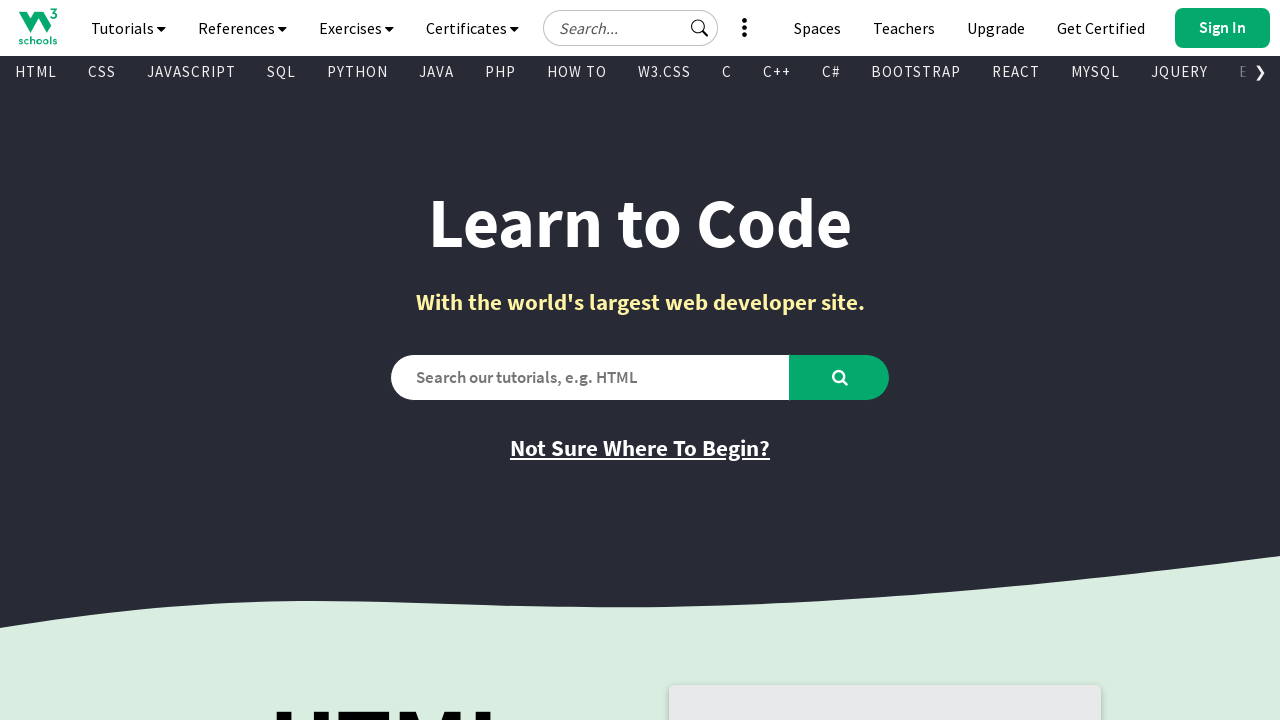

Retrieved text content from visible link: 'Get Certified'
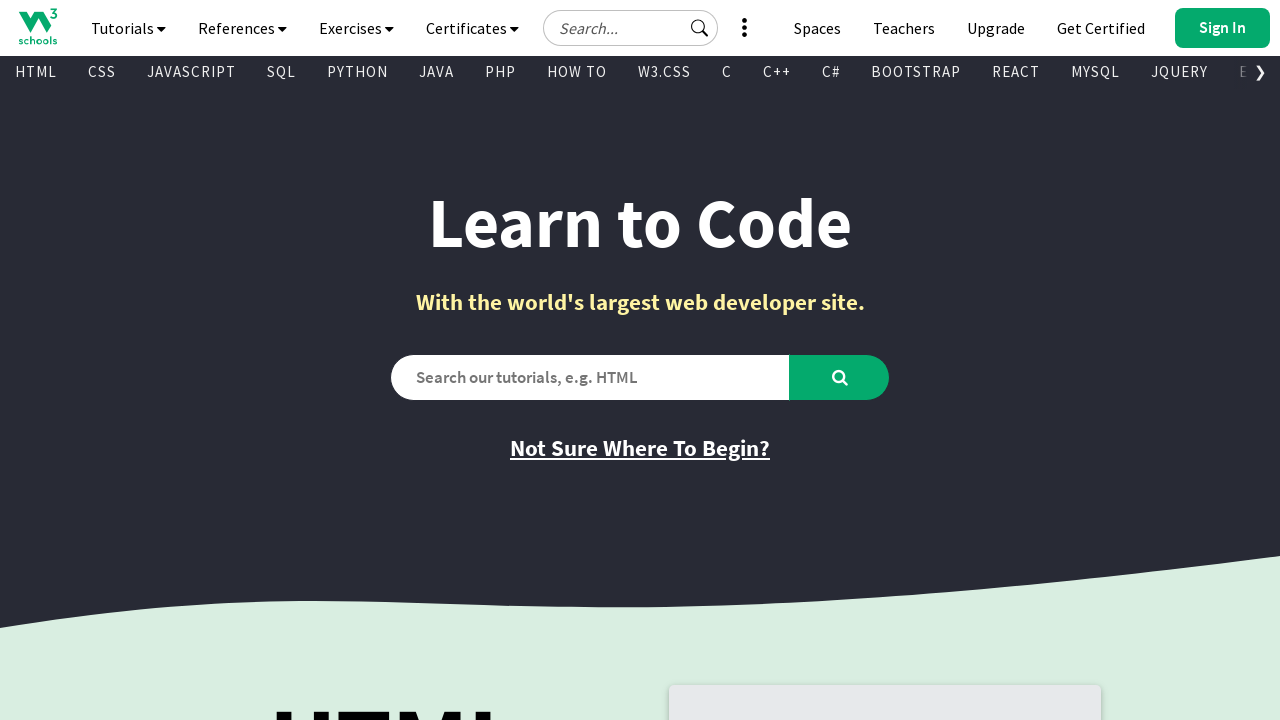

Retrieved href attribute from visible link: 'https://campus.w3schools.com/collections/certifications/products/javascript-certificate'
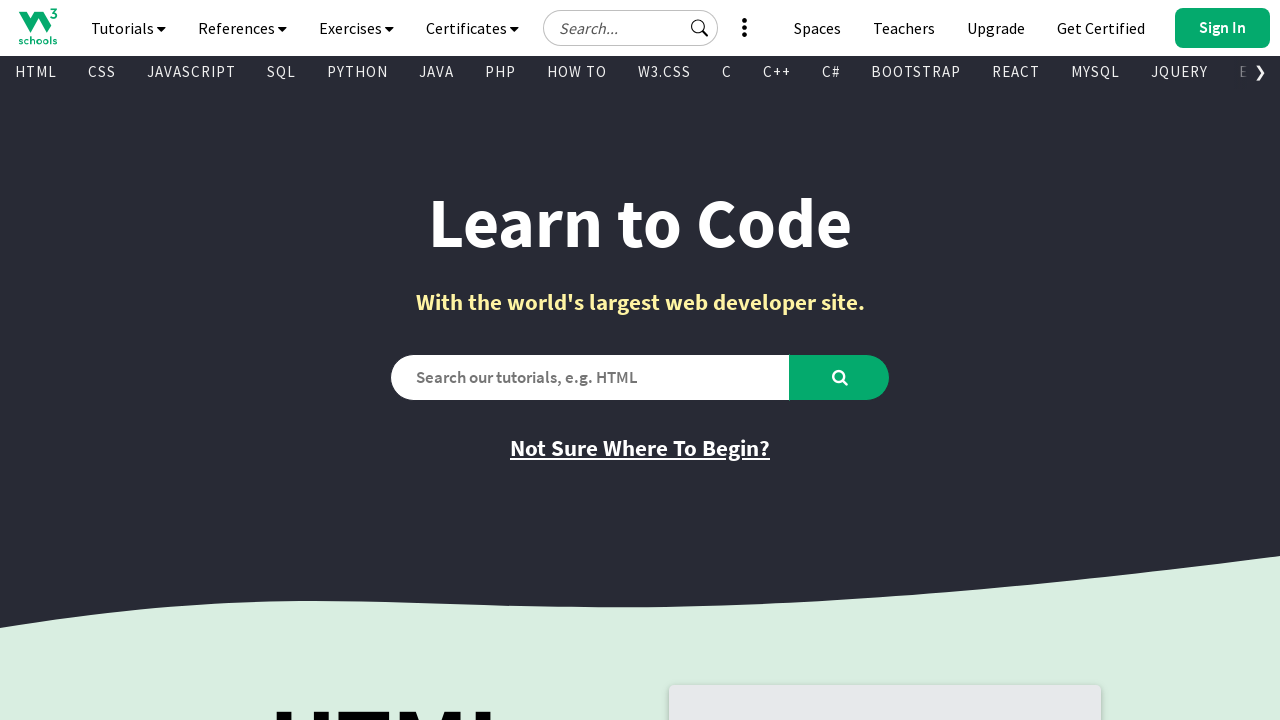

Retrieved text content from visible link: 'Try it Yourself'
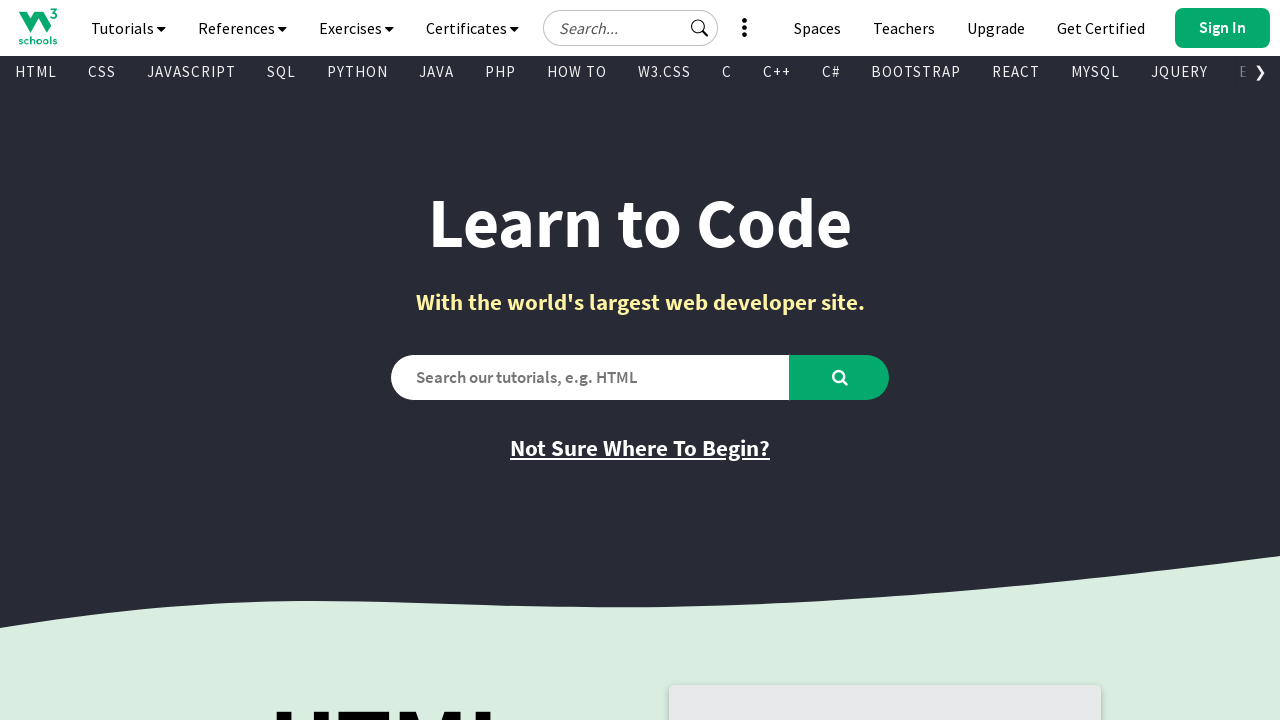

Retrieved href attribute from visible link: '/js/tryit.asp?filename=tryjs_default'
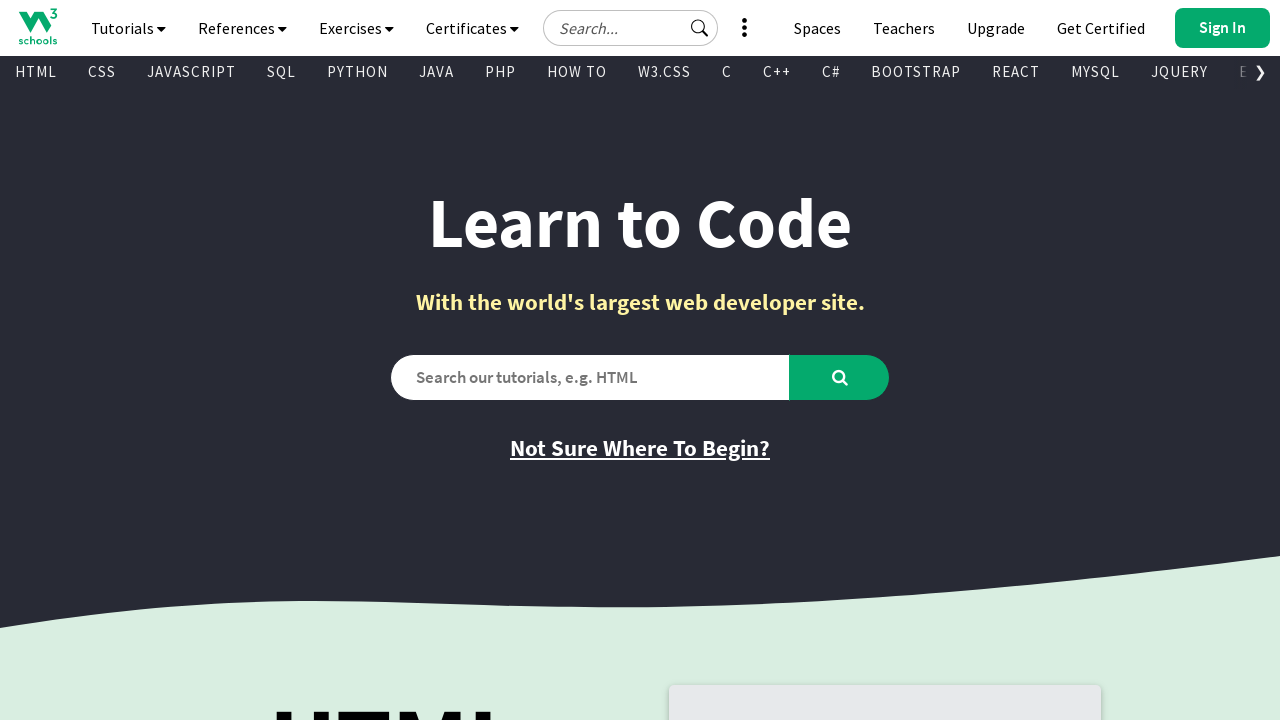

Retrieved text content from visible link: 'Learn Python'
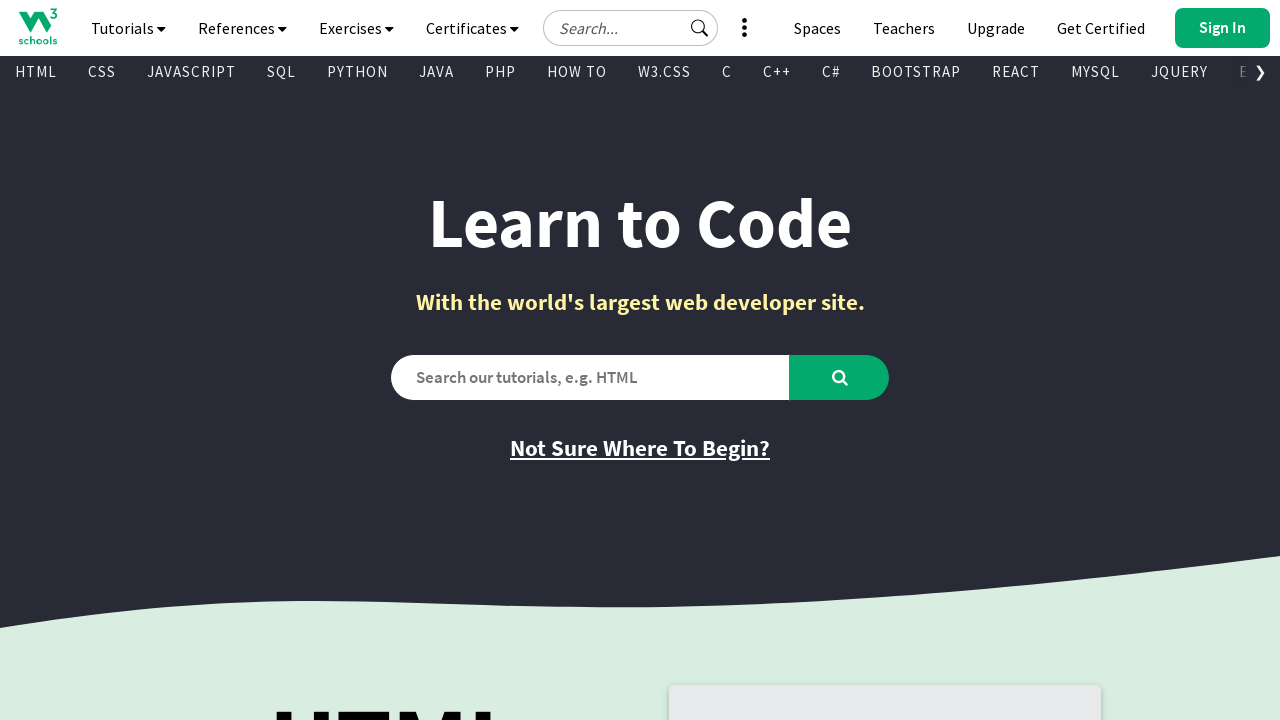

Retrieved href attribute from visible link: '/python/default.asp'
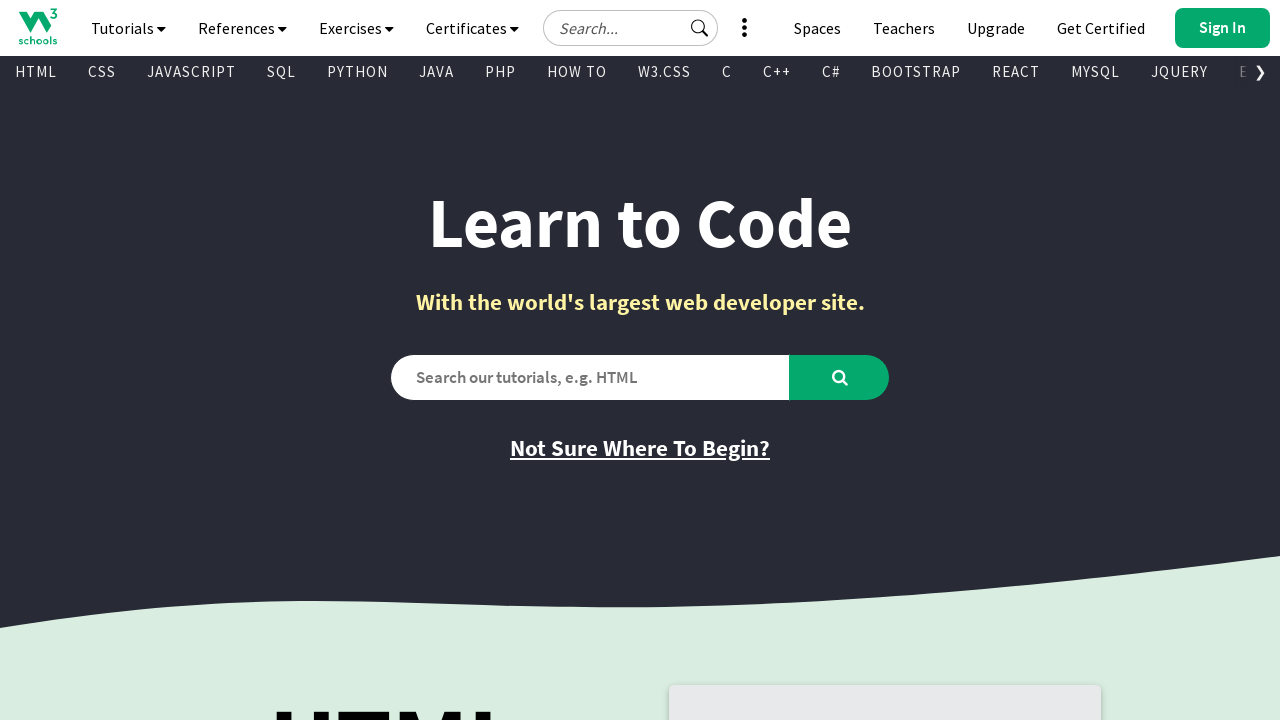

Retrieved text content from visible link: 'Python Reference'
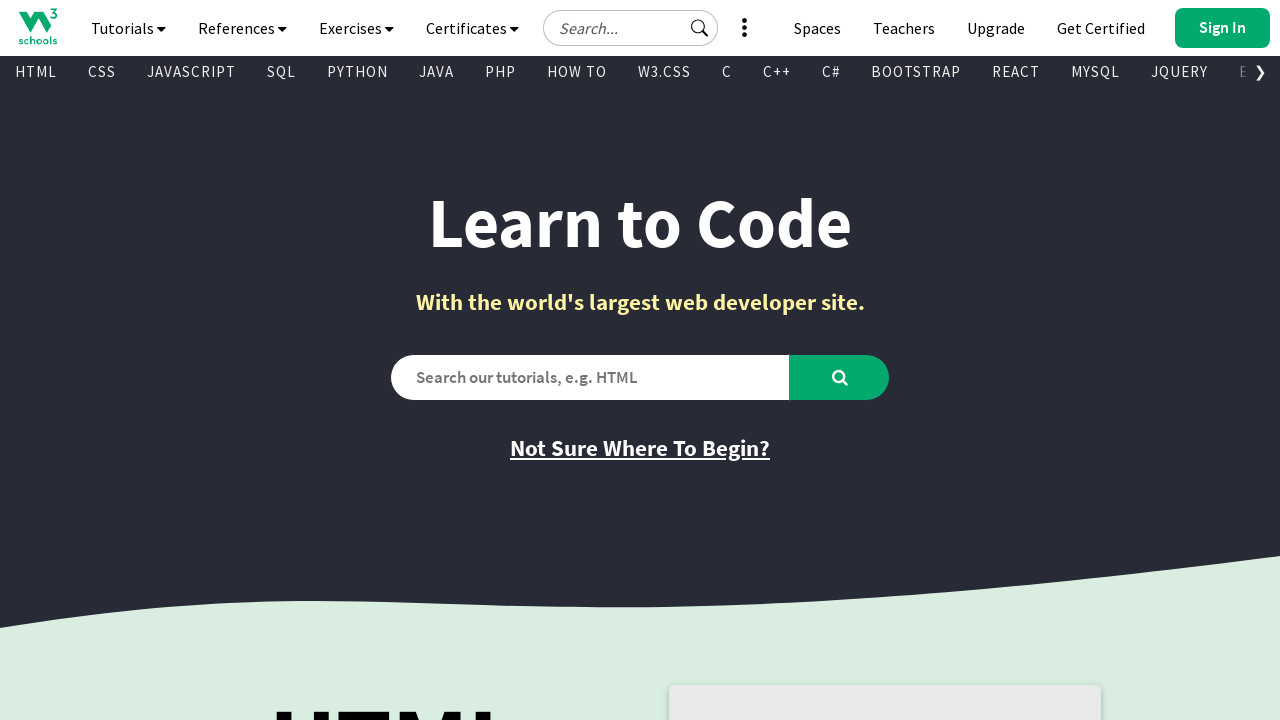

Retrieved href attribute from visible link: '/python/python_reference.asp'
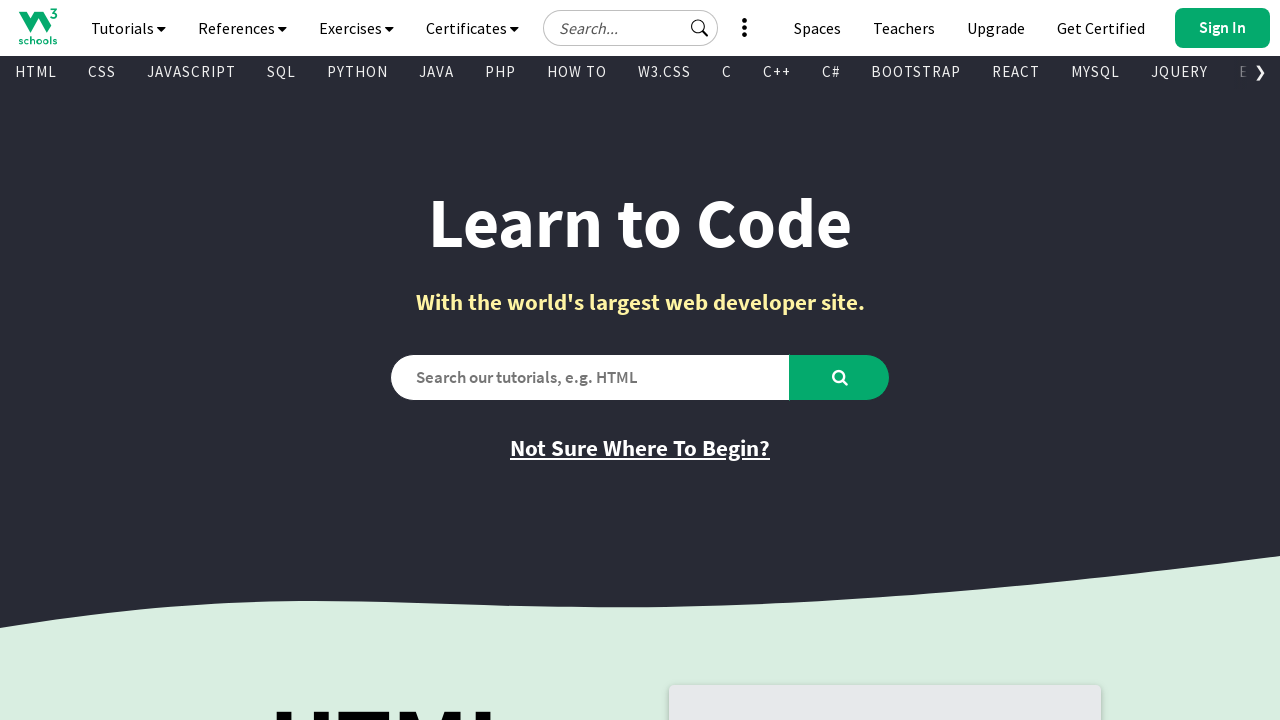

Retrieved text content from visible link: 'Get Certified'
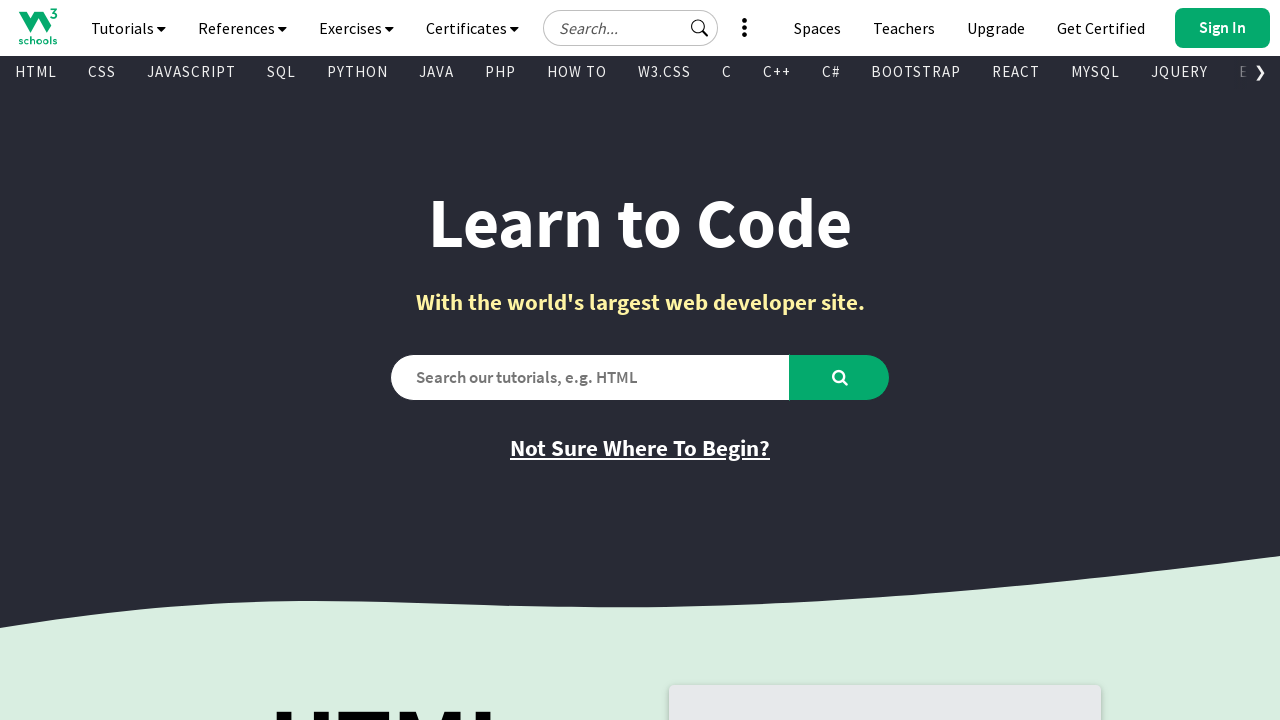

Retrieved href attribute from visible link: 'https://campus.w3schools.com/collections/certifications/products/python-certificate'
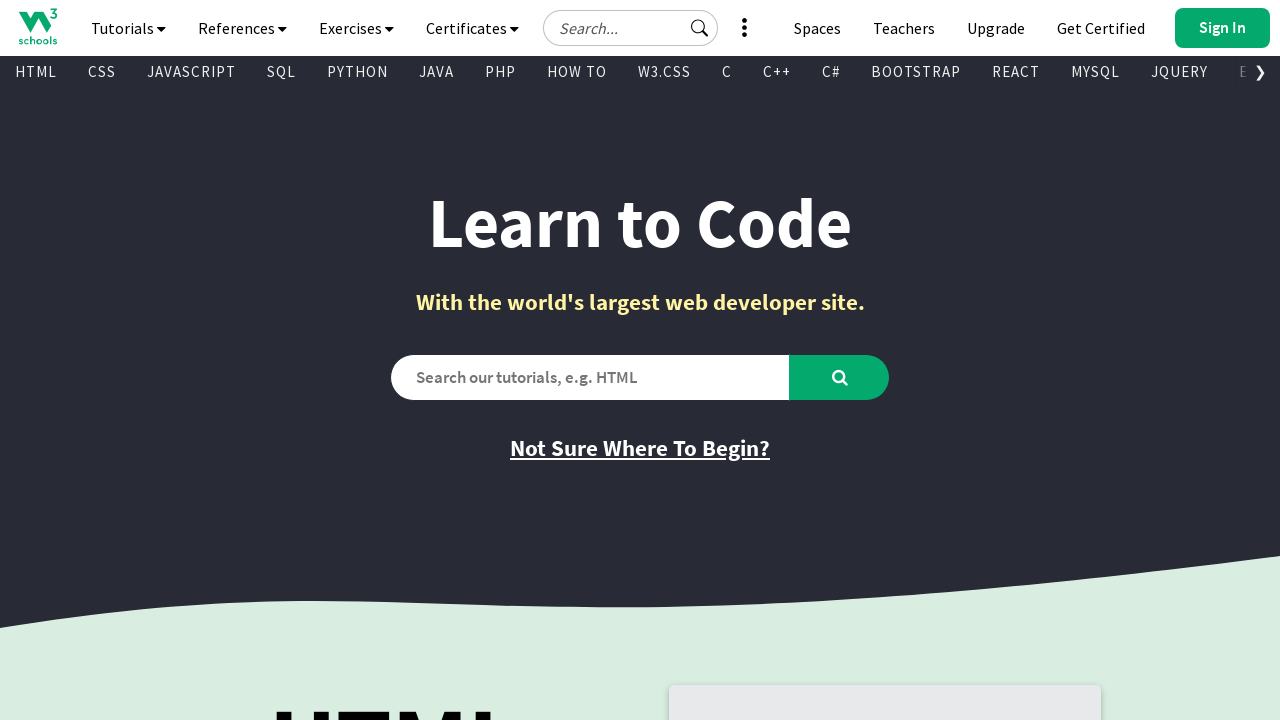

Retrieved text content from visible link: 'Try it Yourself'
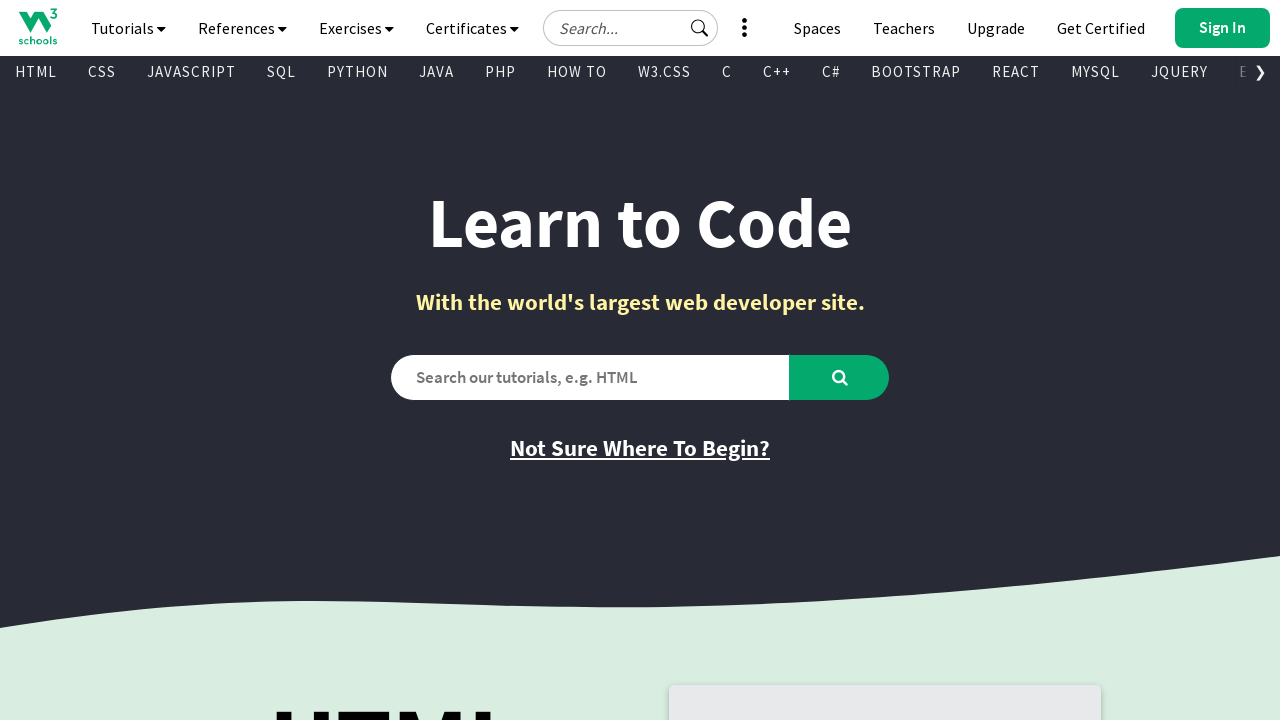

Retrieved href attribute from visible link: '/python/trypython.asp?filename=demo_indentation'
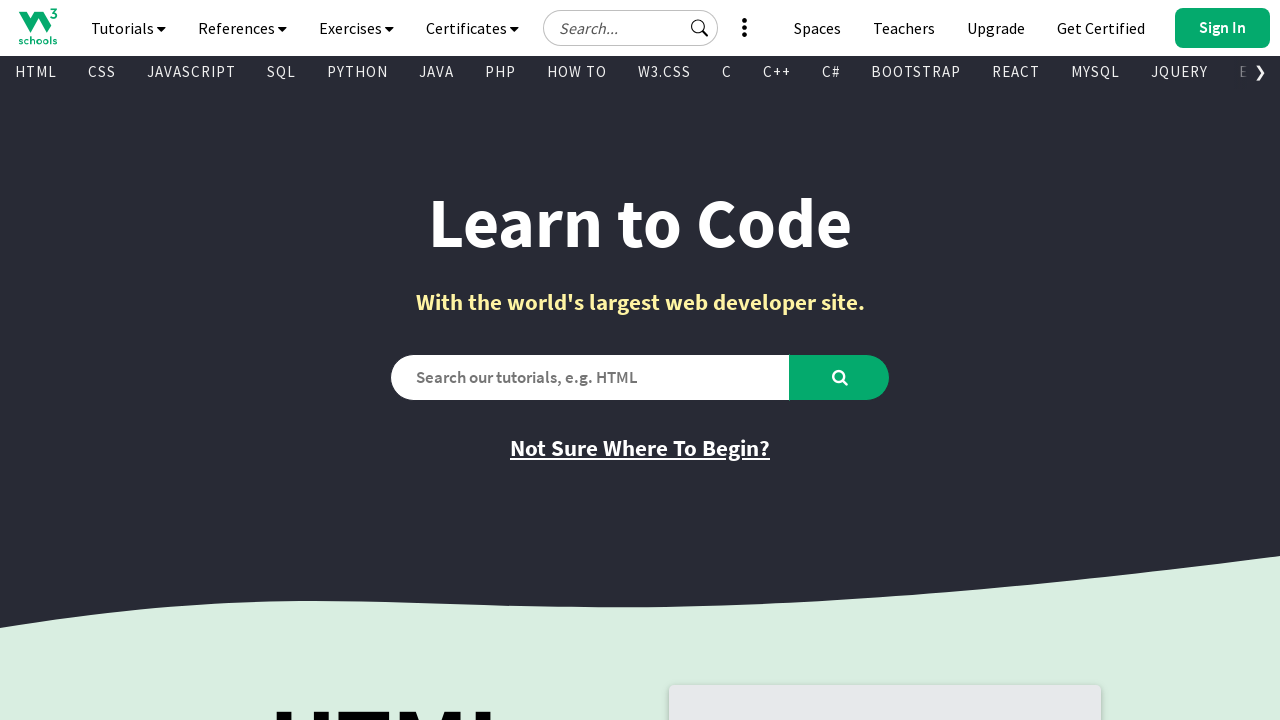

Retrieved text content from visible link: 'Learn SQL'
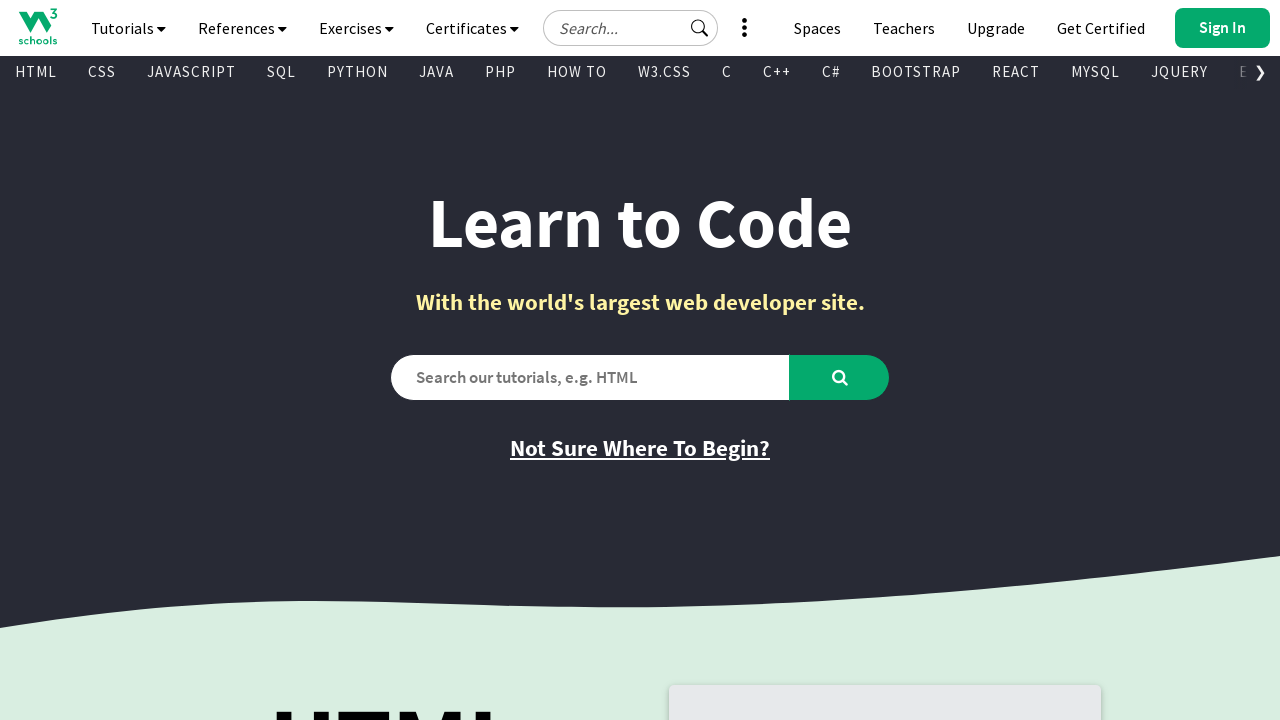

Retrieved href attribute from visible link: '/sql/default.asp'
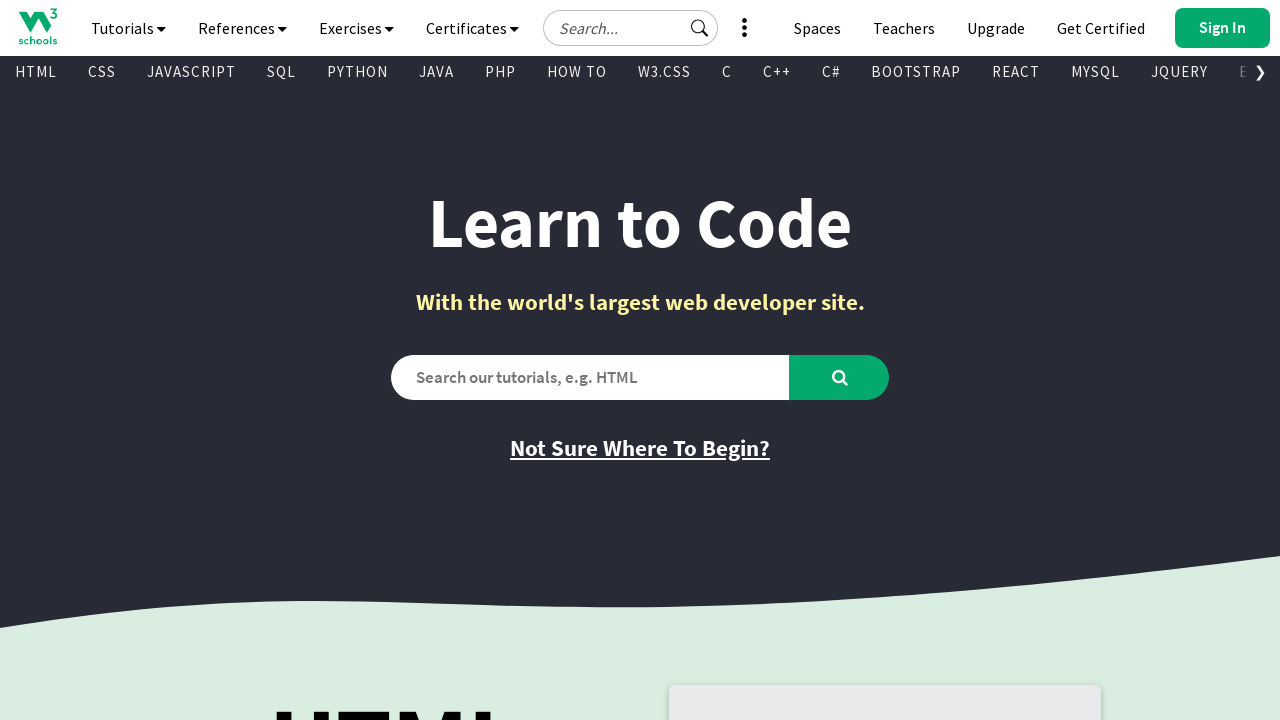

Retrieved text content from visible link: 'SQL Reference'
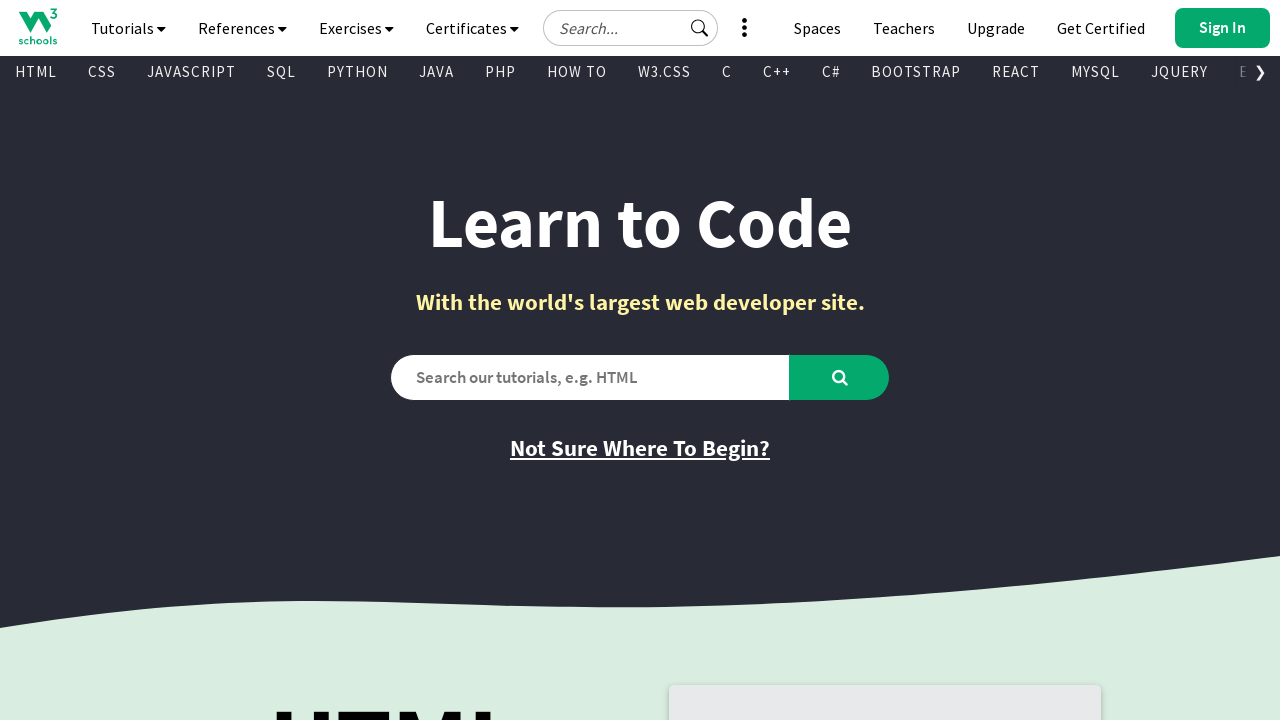

Retrieved href attribute from visible link: '/sql/sql_ref_keywords.asp'
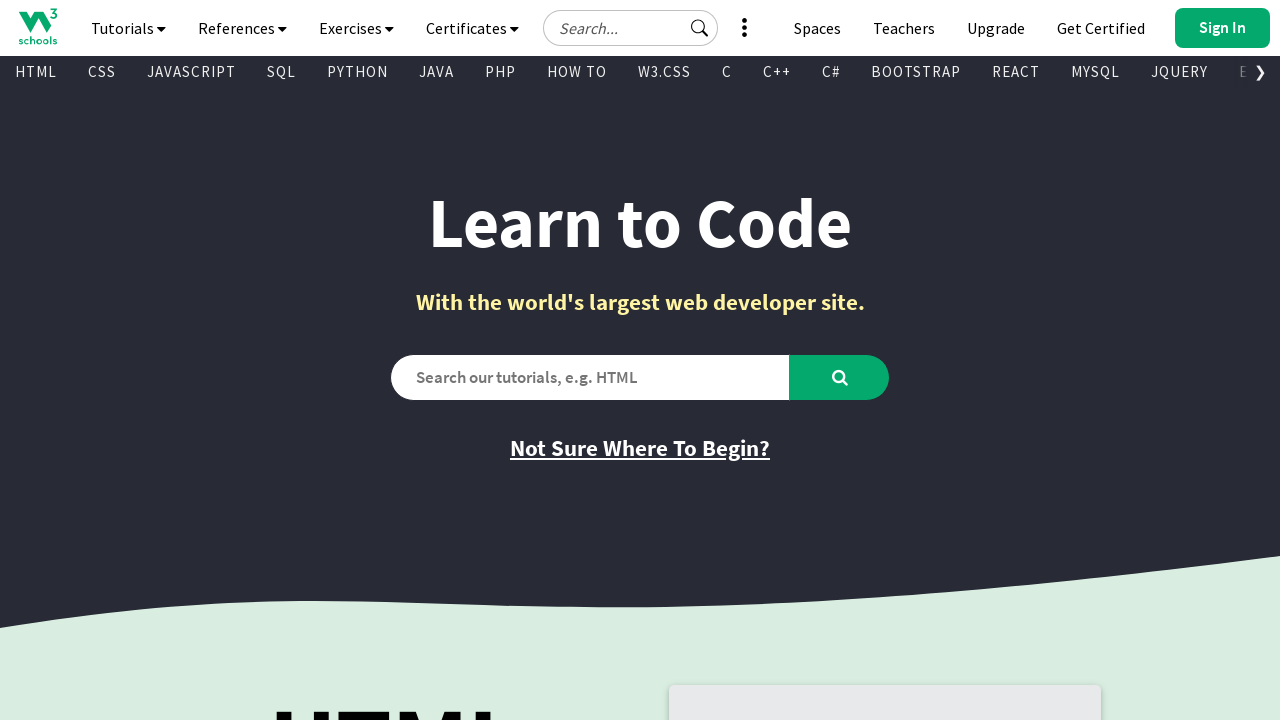

Retrieved text content from visible link: 'Get Certified'
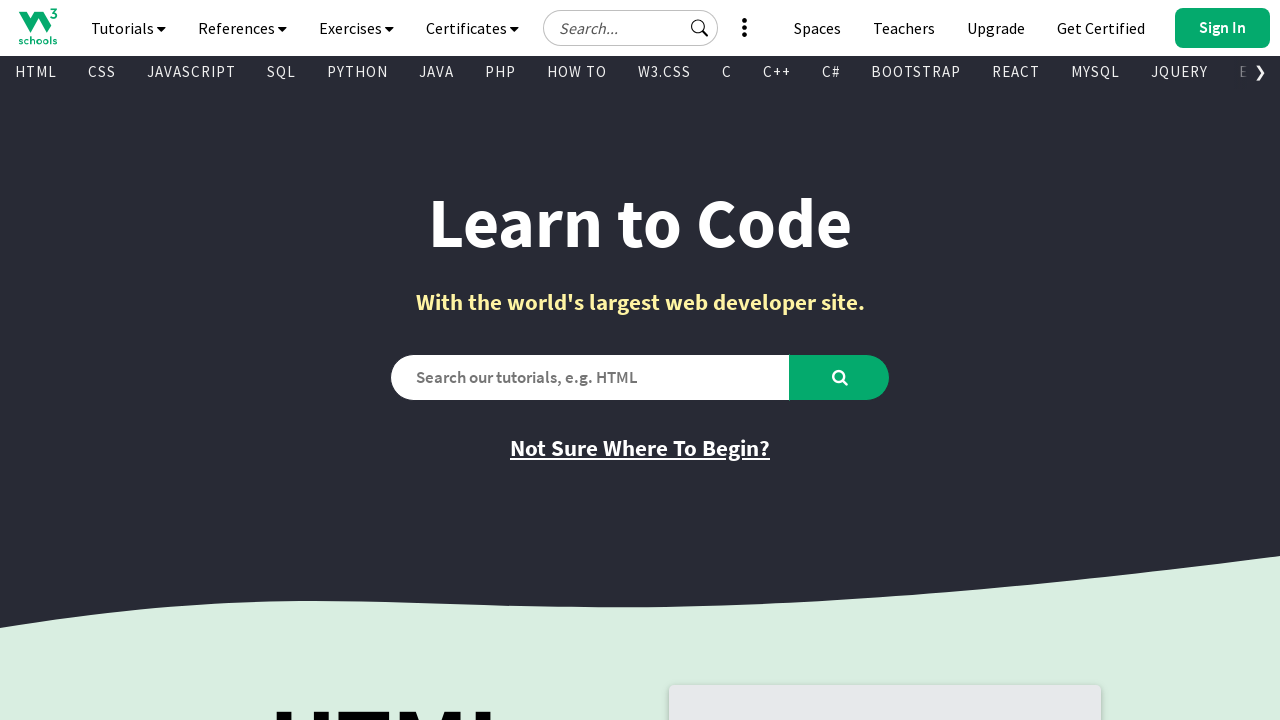

Retrieved href attribute from visible link: 'https://campus.w3schools.com/collections/certifications/products/sql-certificate'
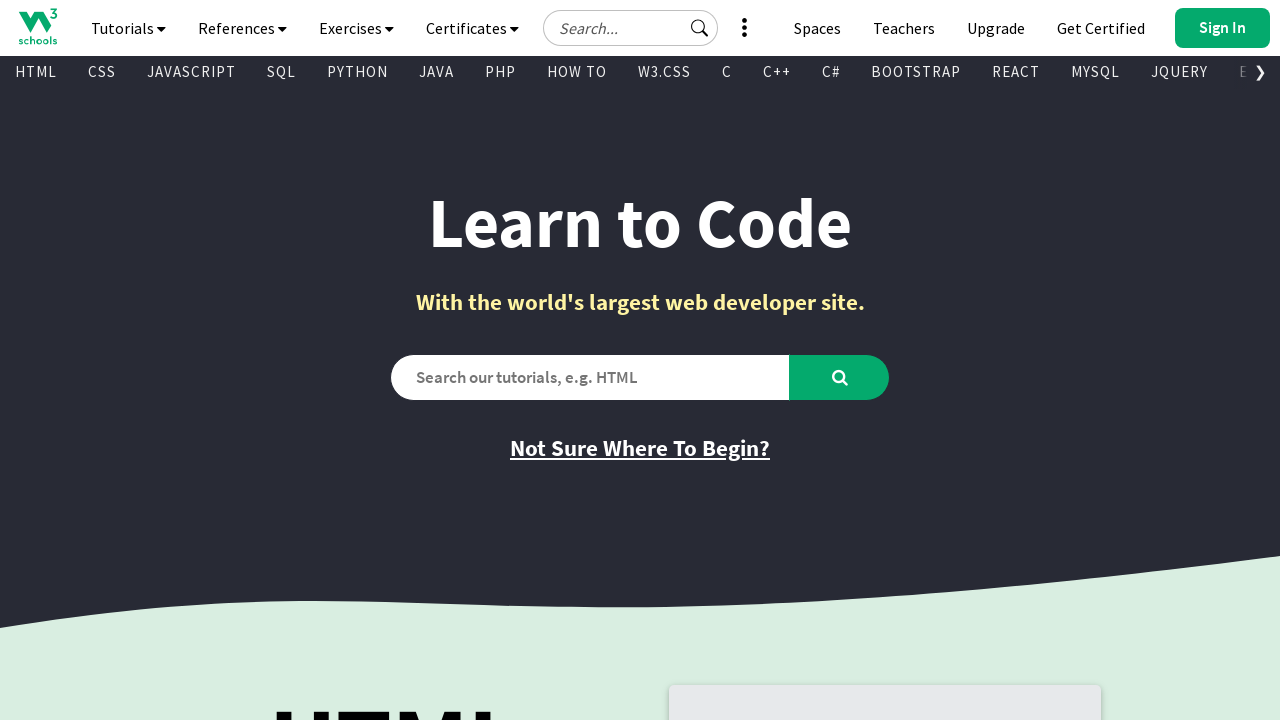

Retrieved text content from visible link: 'Try it Yourself'
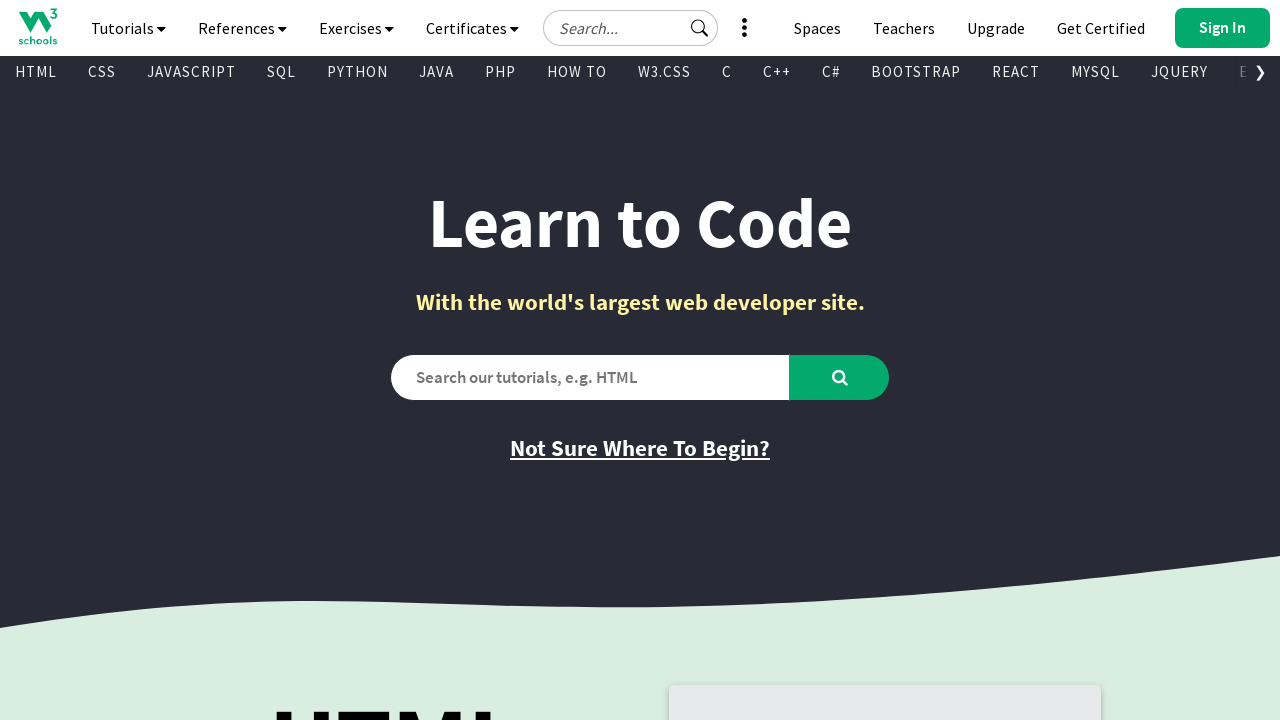

Retrieved href attribute from visible link: '/sql/trysql.asp?filename=trysql_select_where'
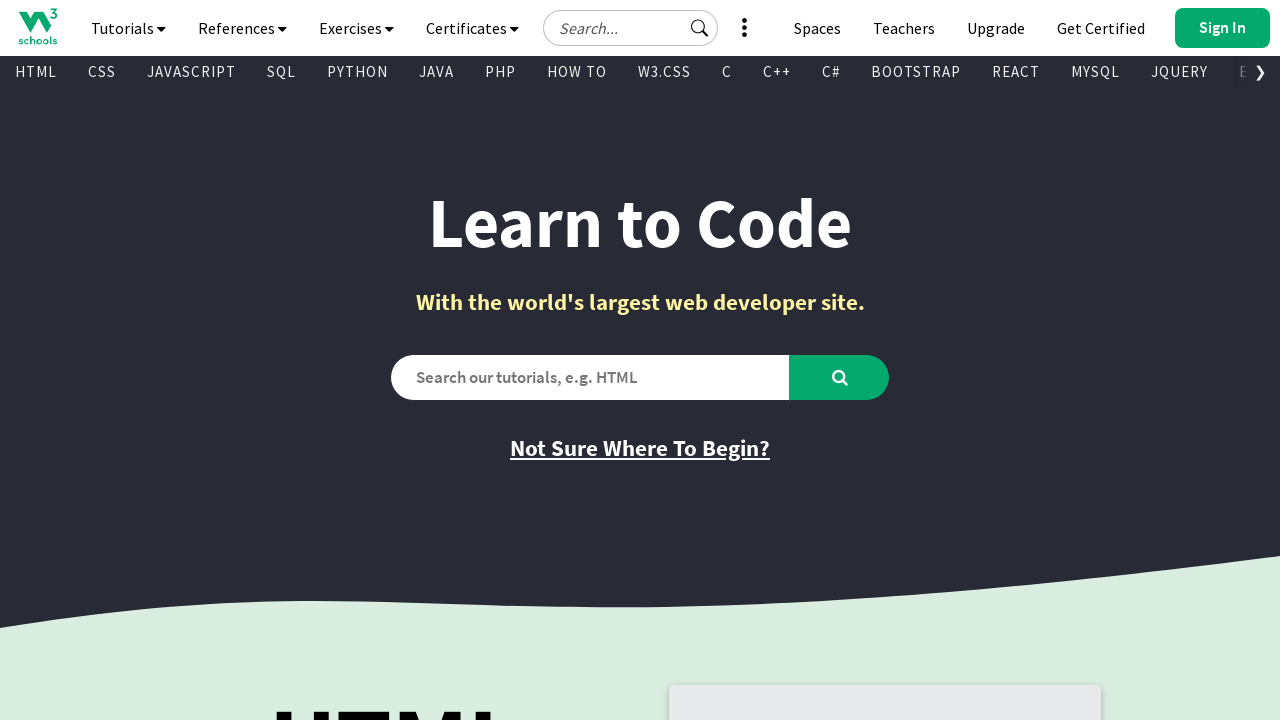

Retrieved text content from visible link: 'Learn PHP'
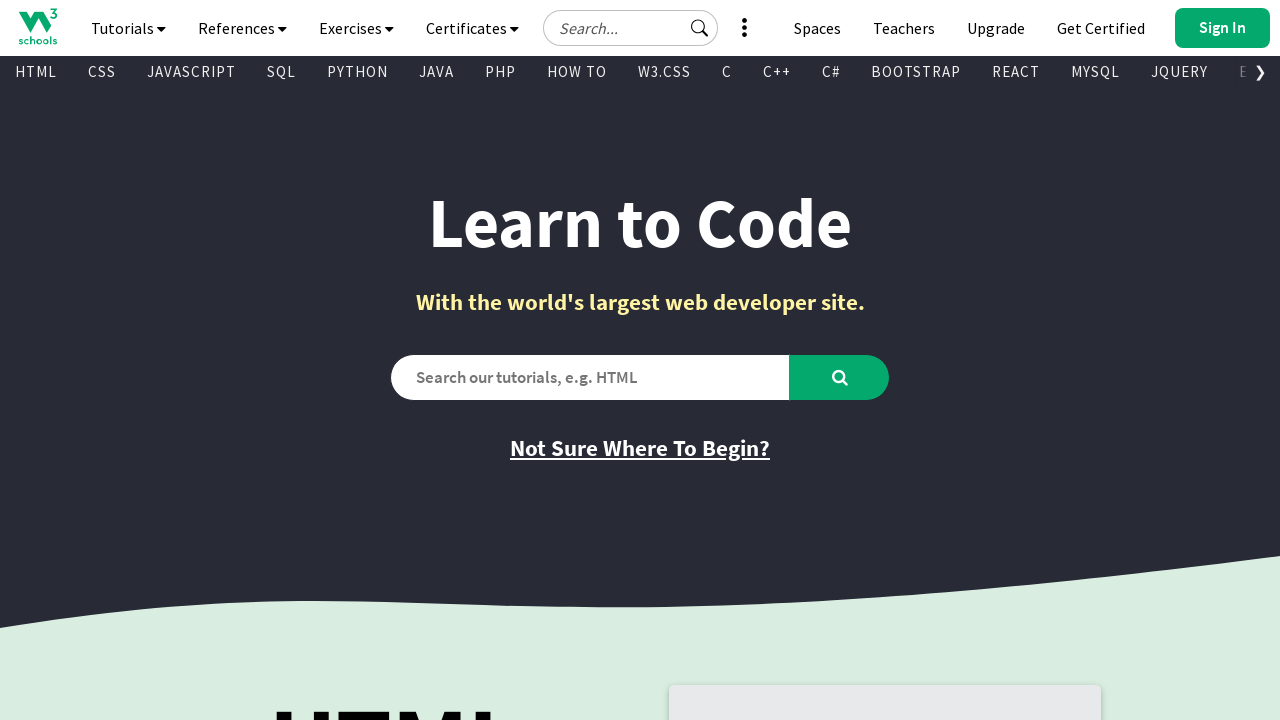

Retrieved href attribute from visible link: '/php/default.asp'
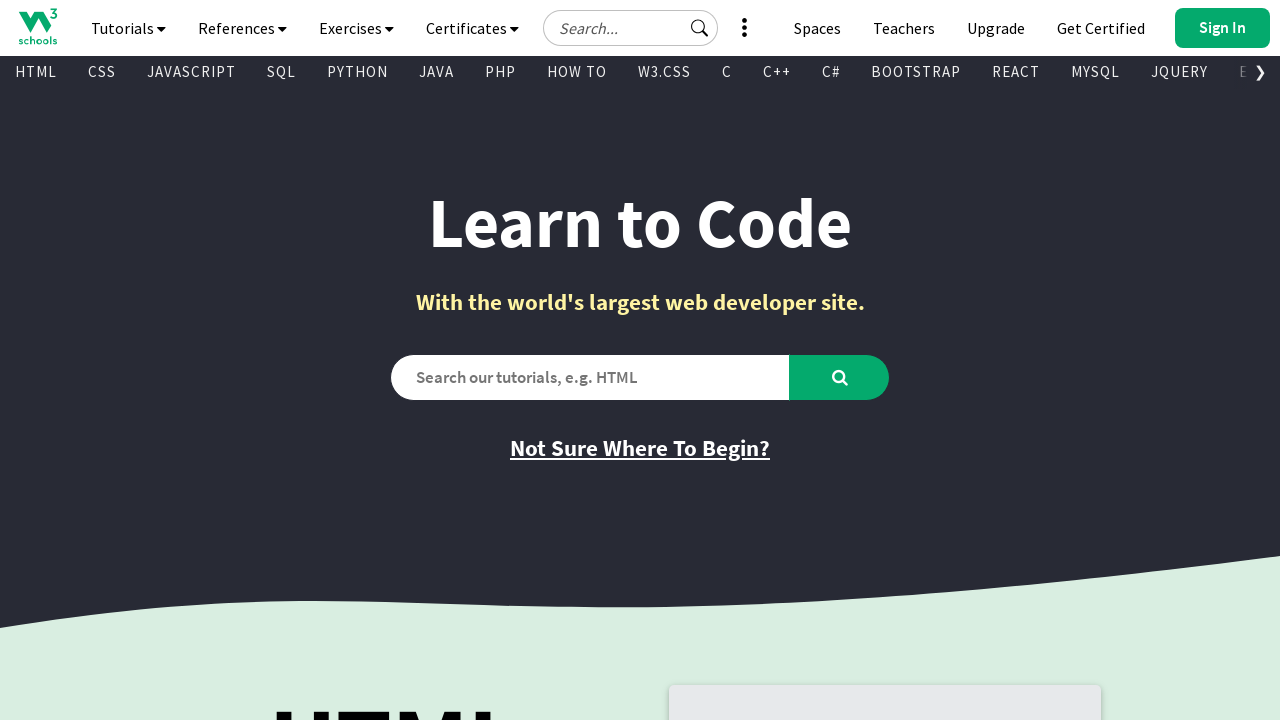

Retrieved text content from visible link: 'Learn jQuery'
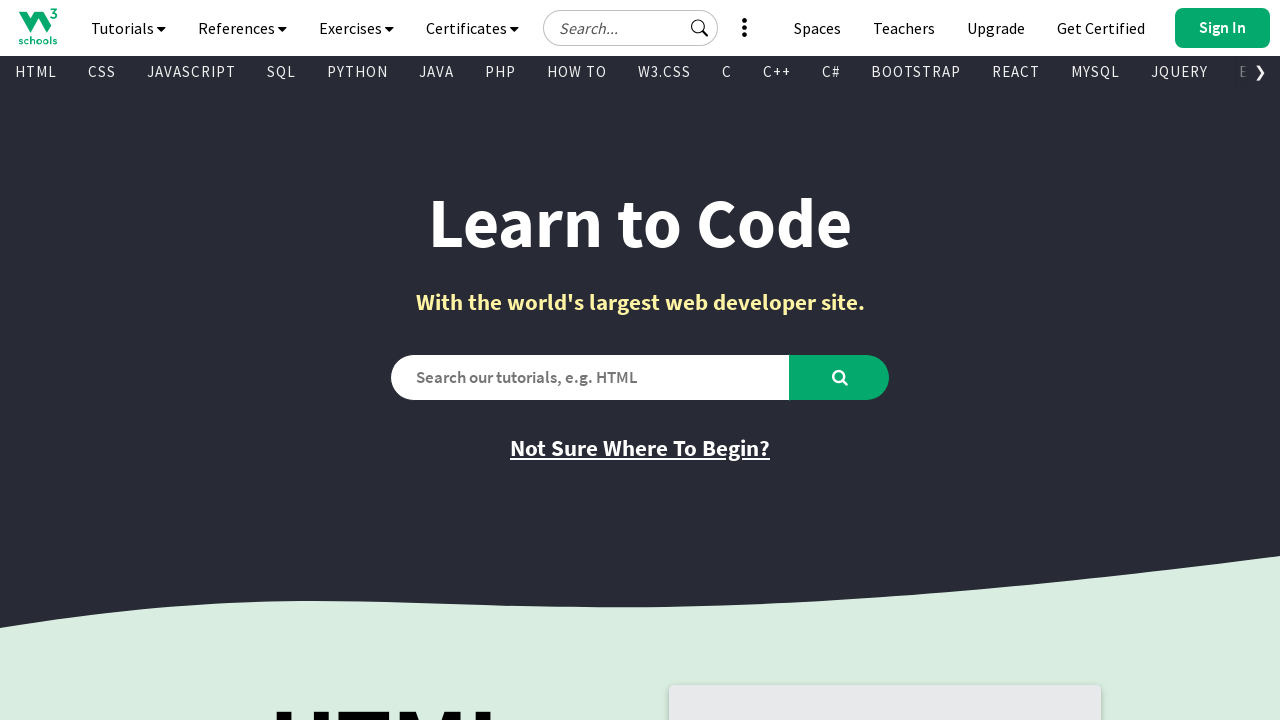

Retrieved href attribute from visible link: '/jquery/default.asp'
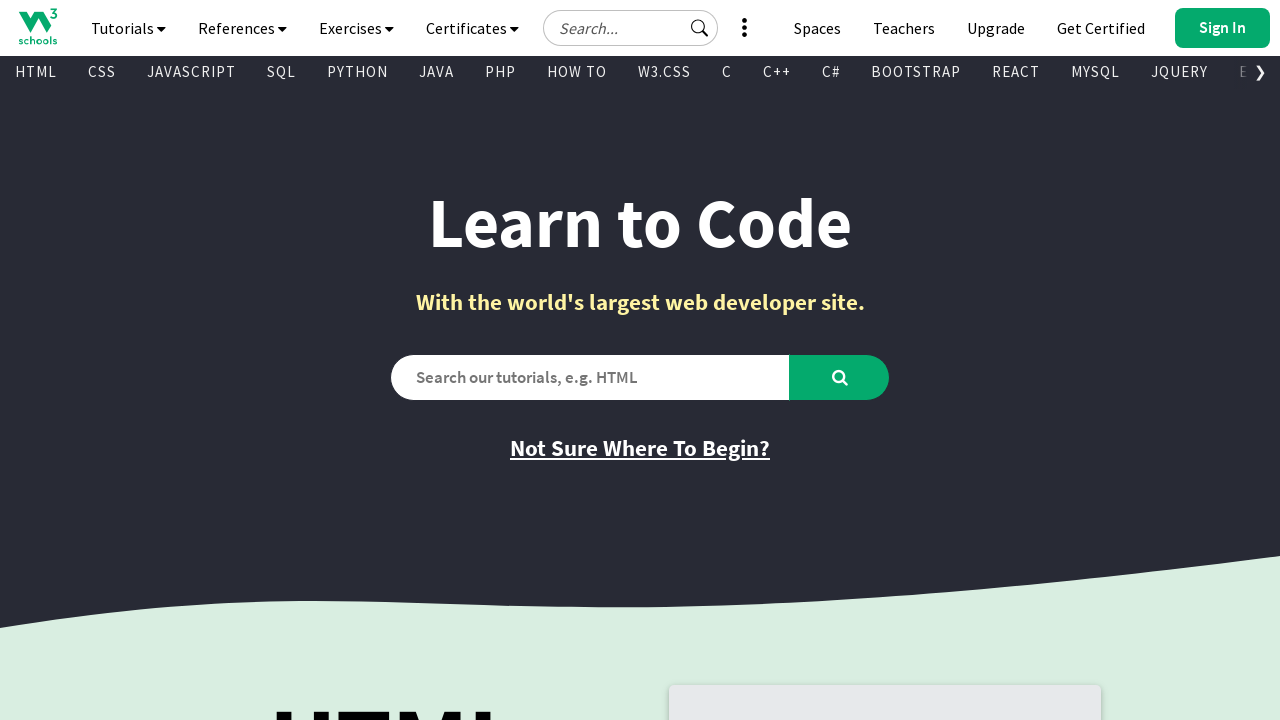

Retrieved text content from visible link: 'Learn Java'
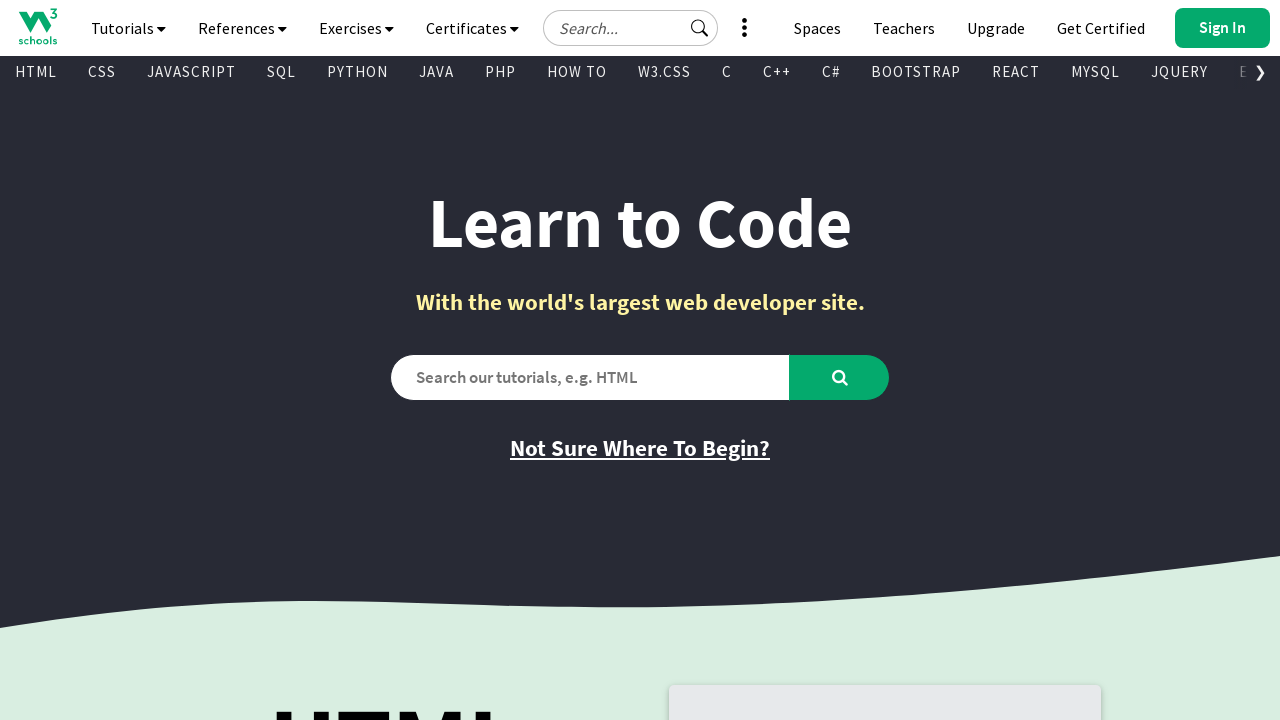

Retrieved href attribute from visible link: '/java/default.asp'
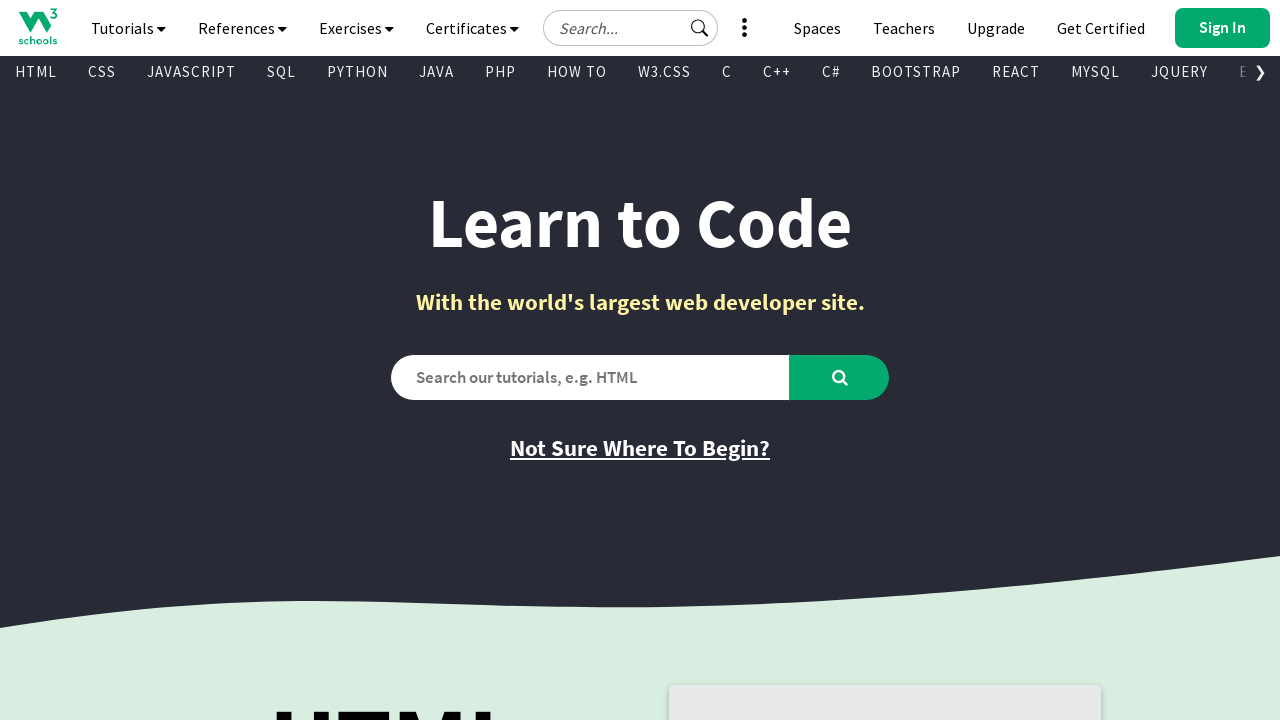

Retrieved text content from visible link: 'Learn C++'
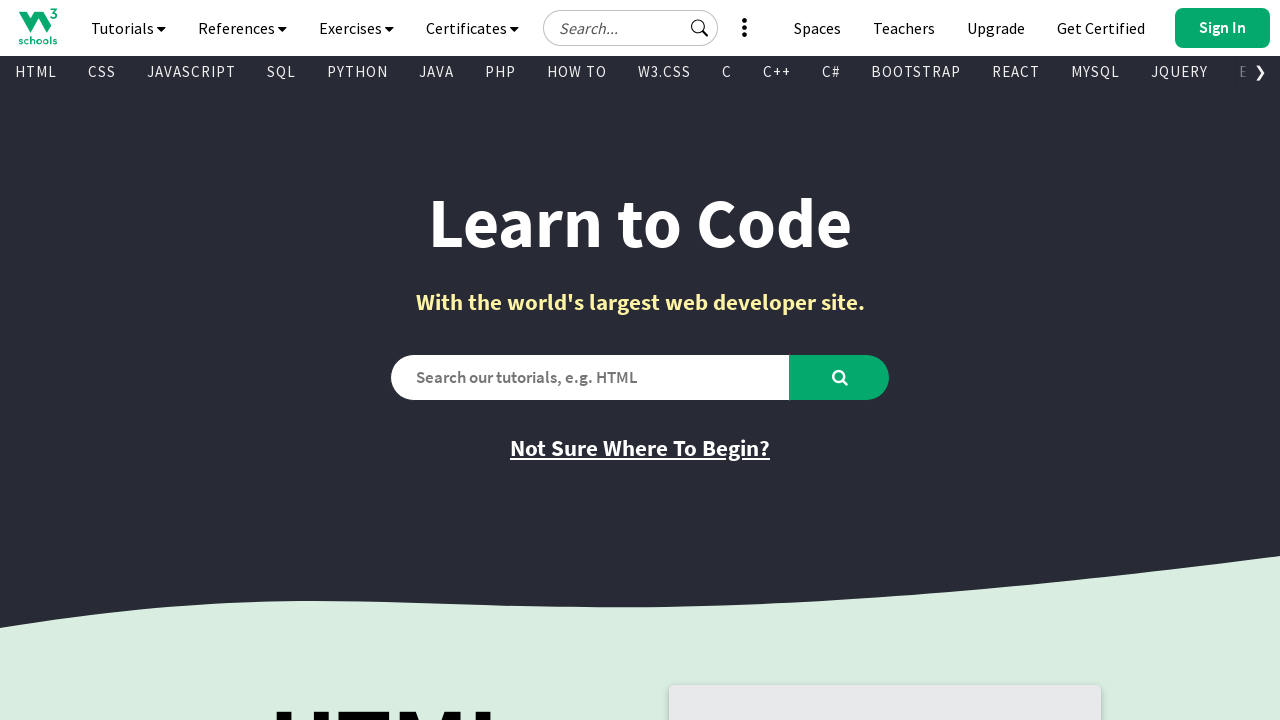

Retrieved href attribute from visible link: '/cpp/default.asp'
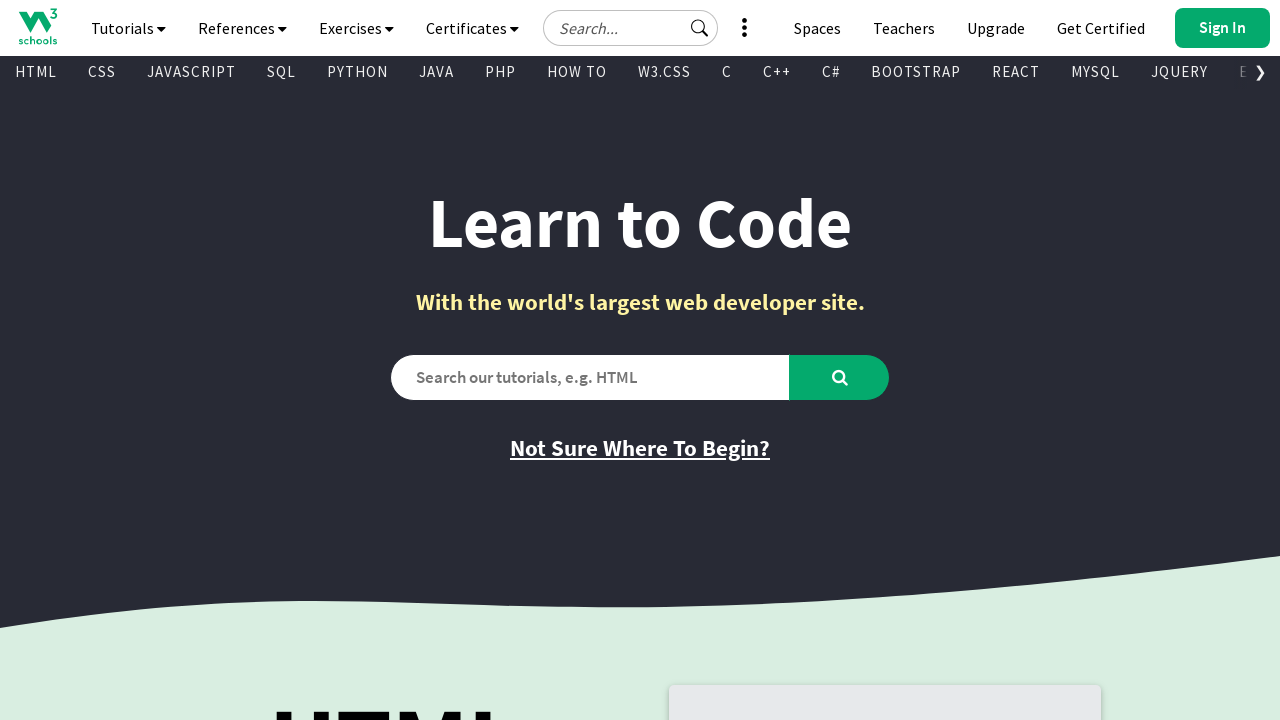

Retrieved text content from visible link: 'Learn W3.CSS'
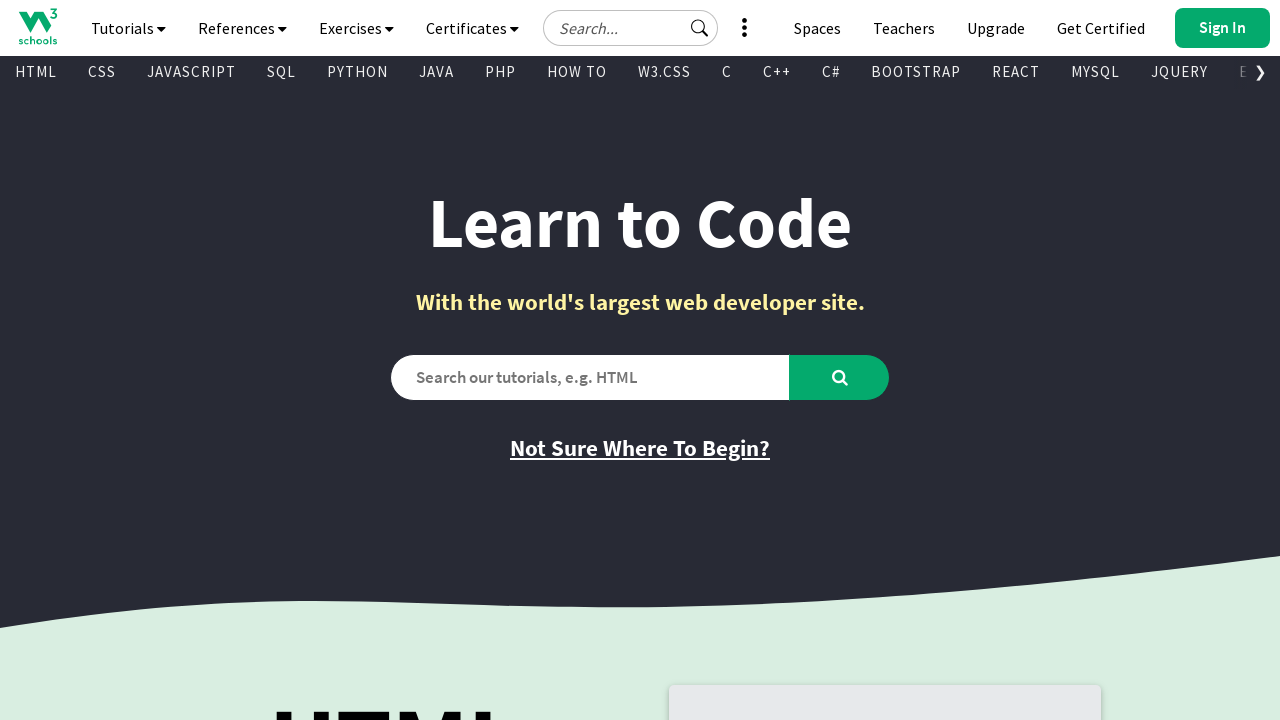

Retrieved href attribute from visible link: '/w3css/default.asp'
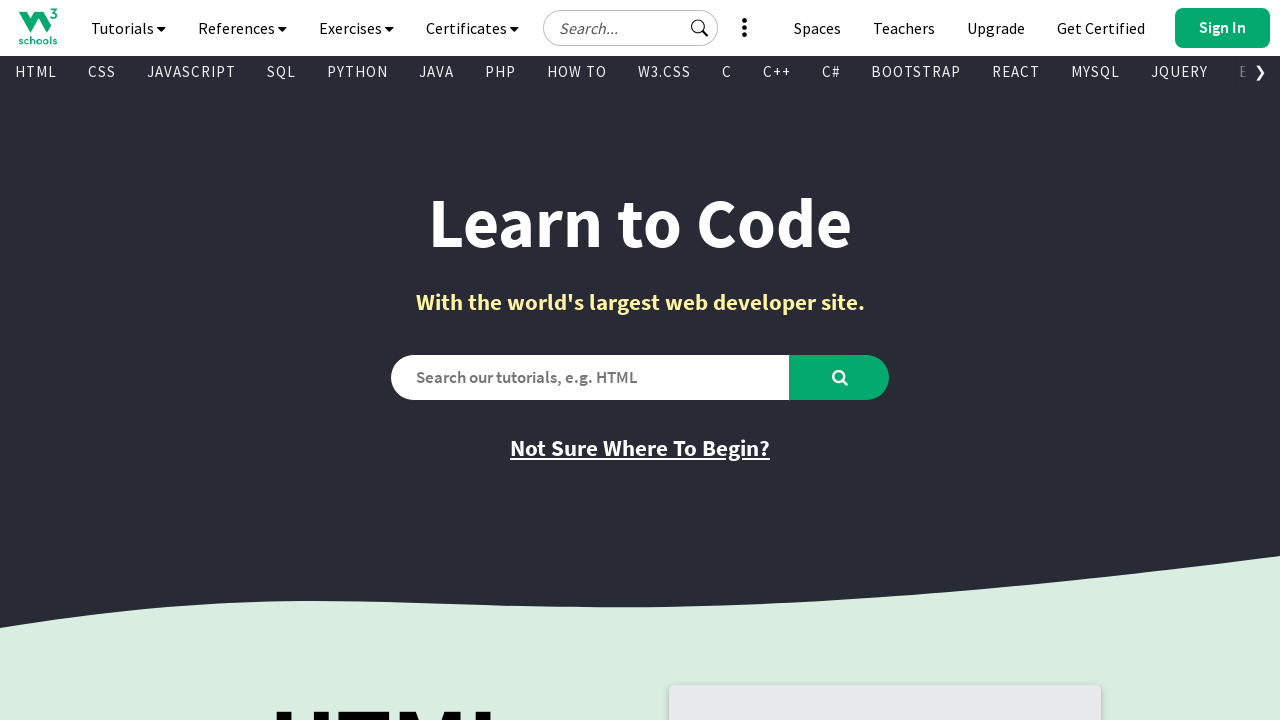

Retrieved text content from visible link: 'Learn Bootstrap'
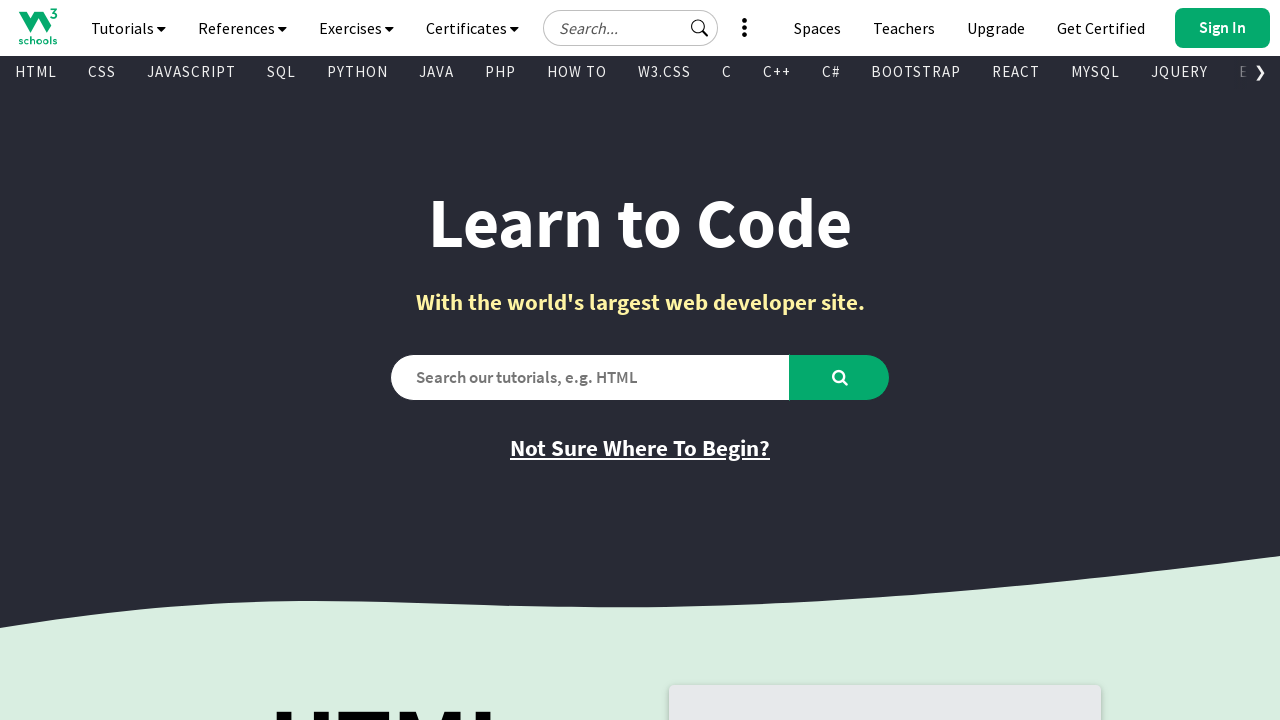

Retrieved href attribute from visible link: '/bootstrap/bootstrap_ver.asp'
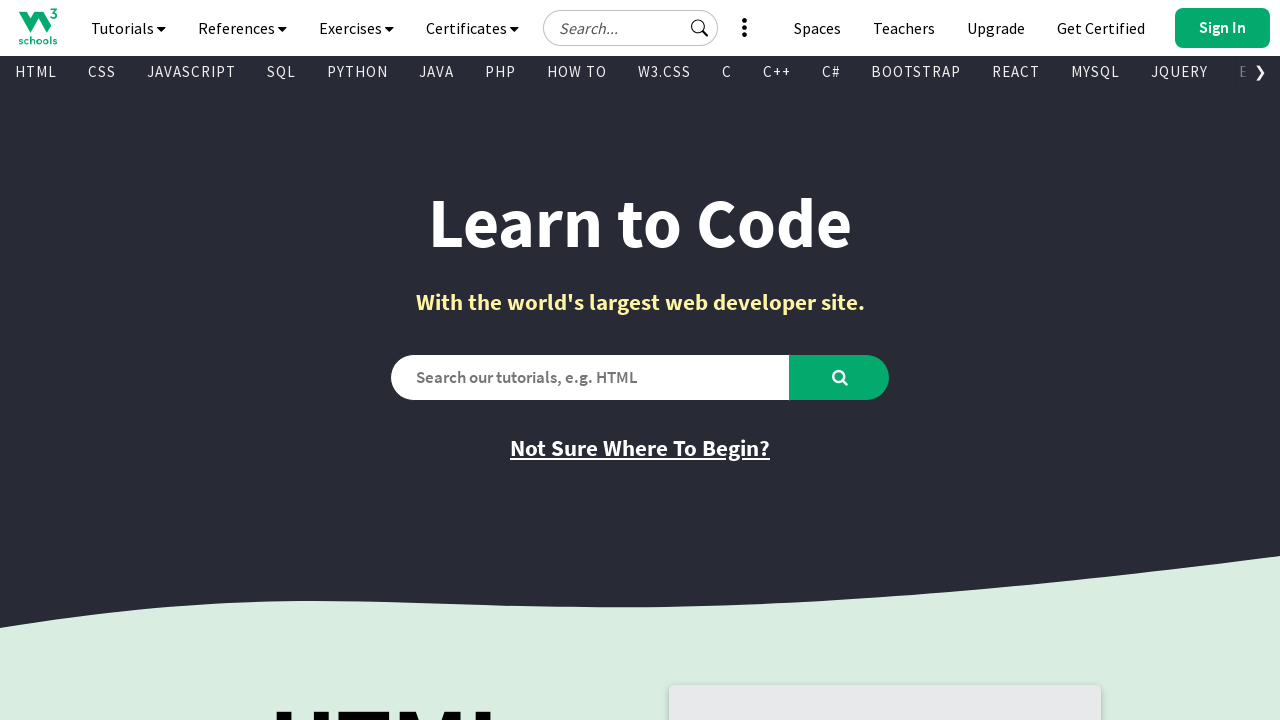

Retrieved text content from visible link: '
        
          C
        
      '
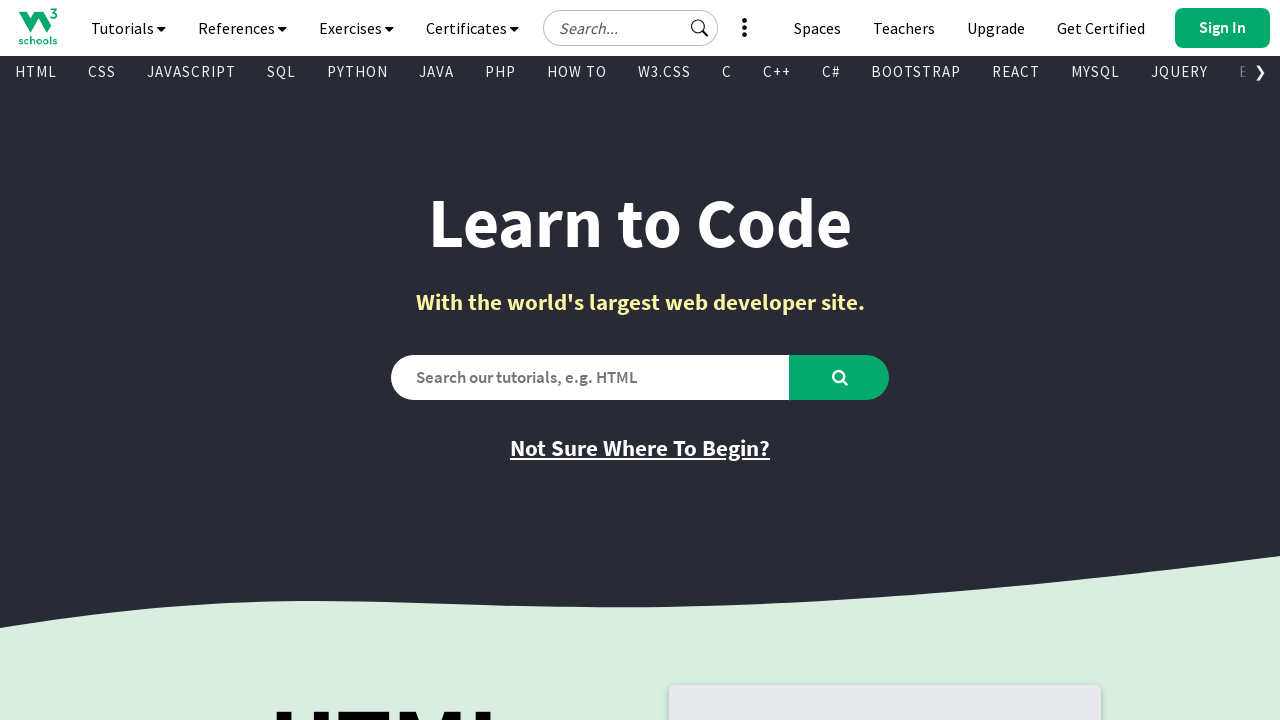

Retrieved href attribute from visible link: '/c/index.php'
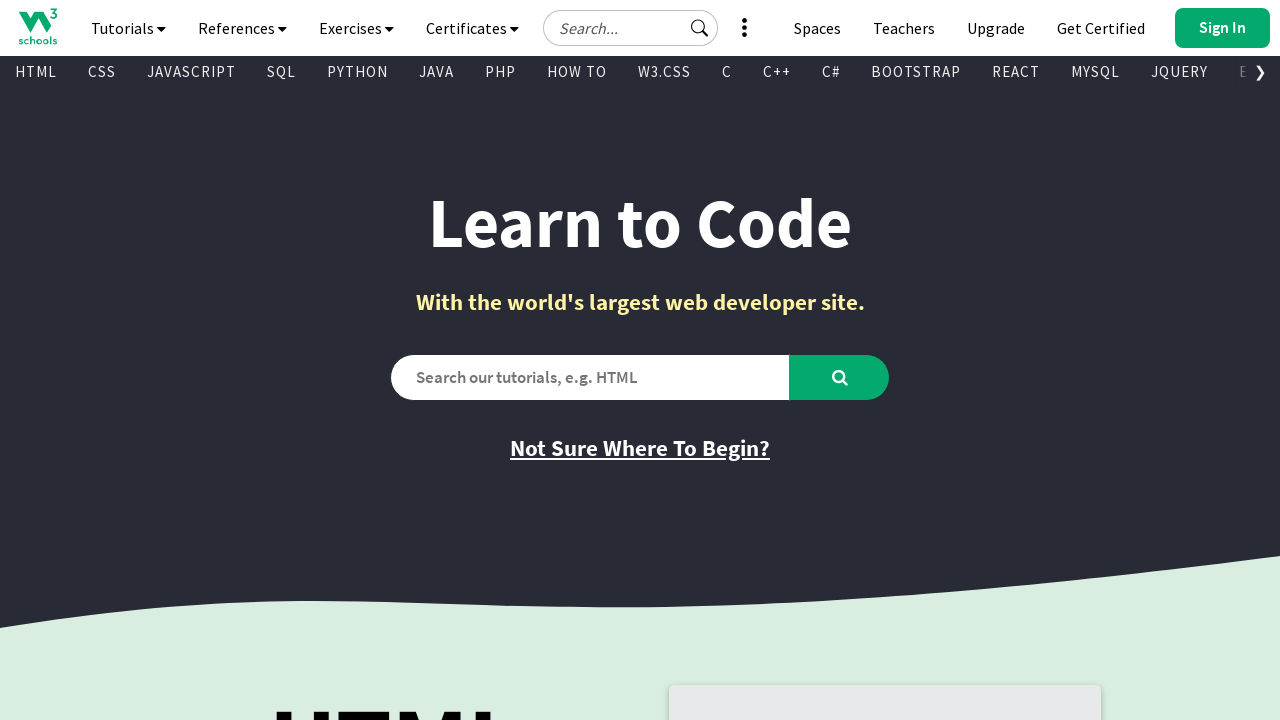

Retrieved text content from visible link: '
        
          C#
        
      '
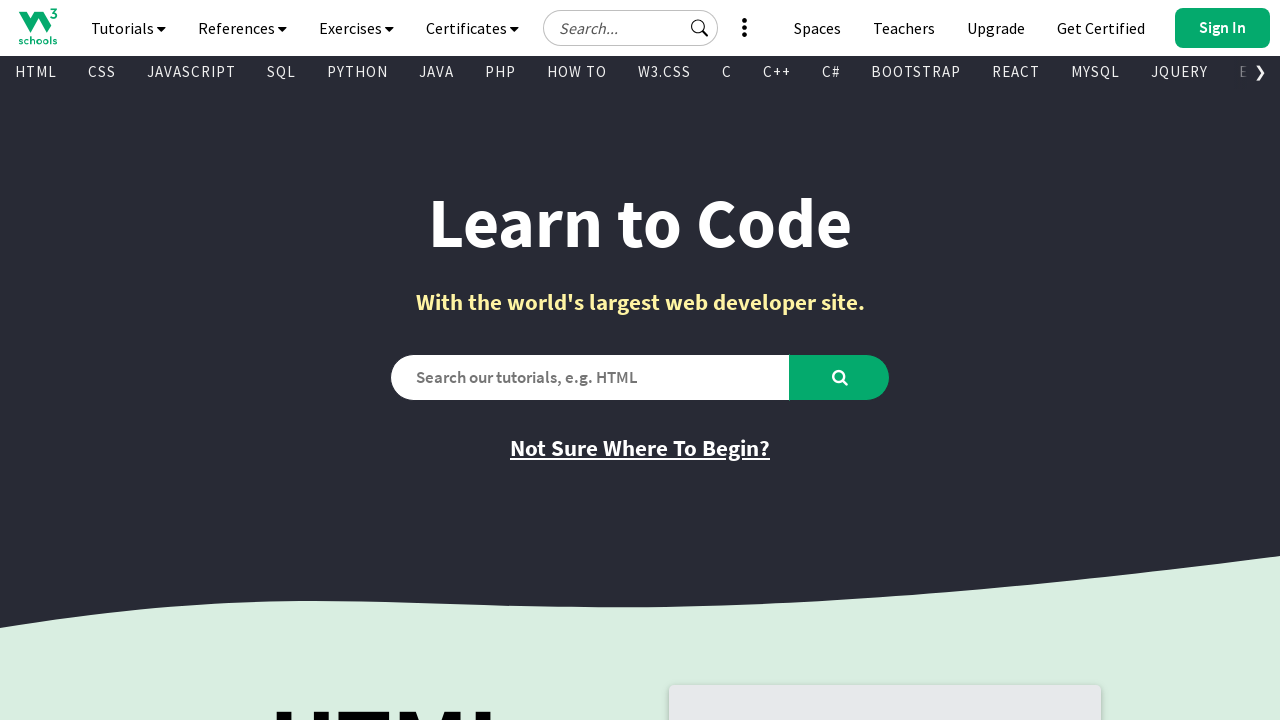

Retrieved href attribute from visible link: '/cs/index.php'
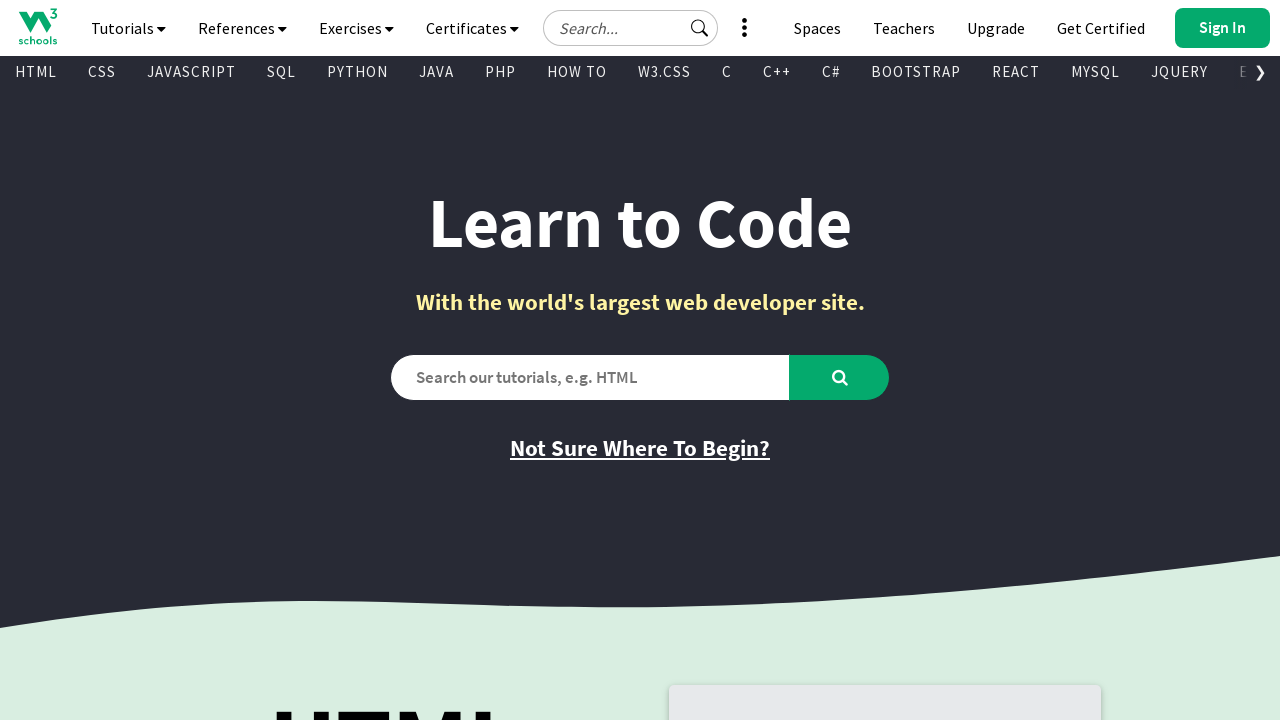

Retrieved text content from visible link: '
        
          R
        
      '
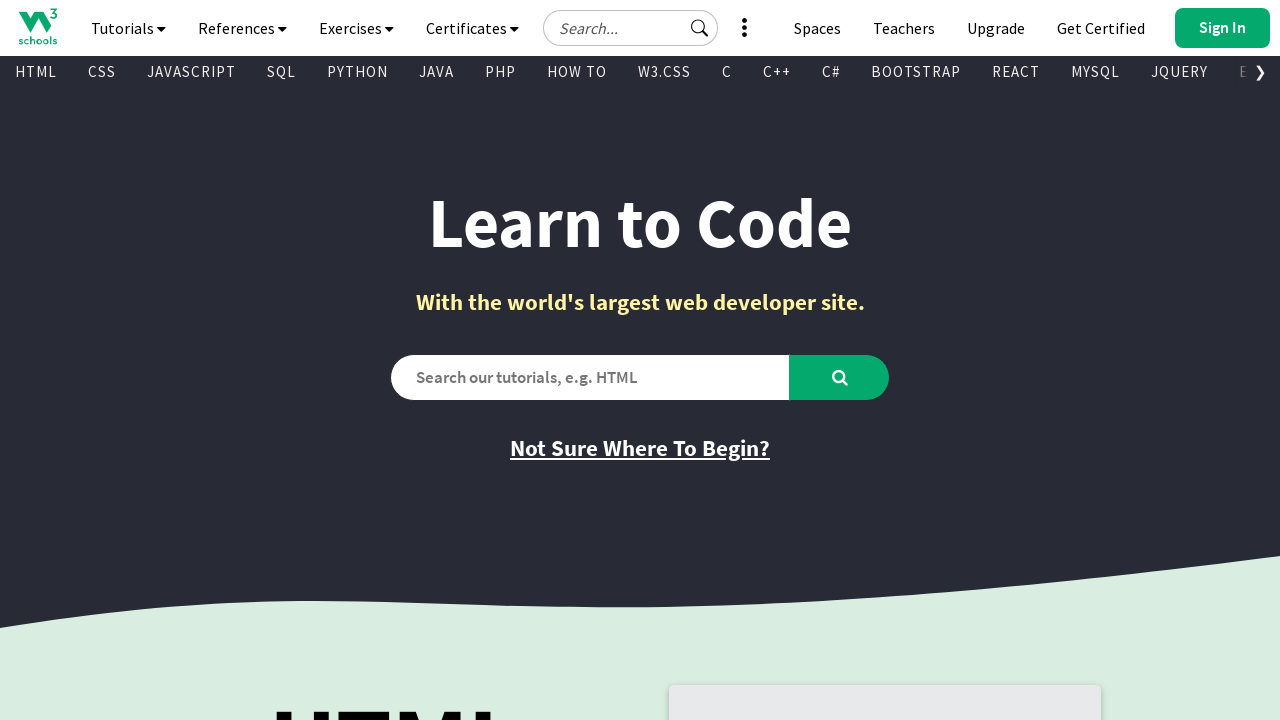

Retrieved href attribute from visible link: '/r/default.asp'
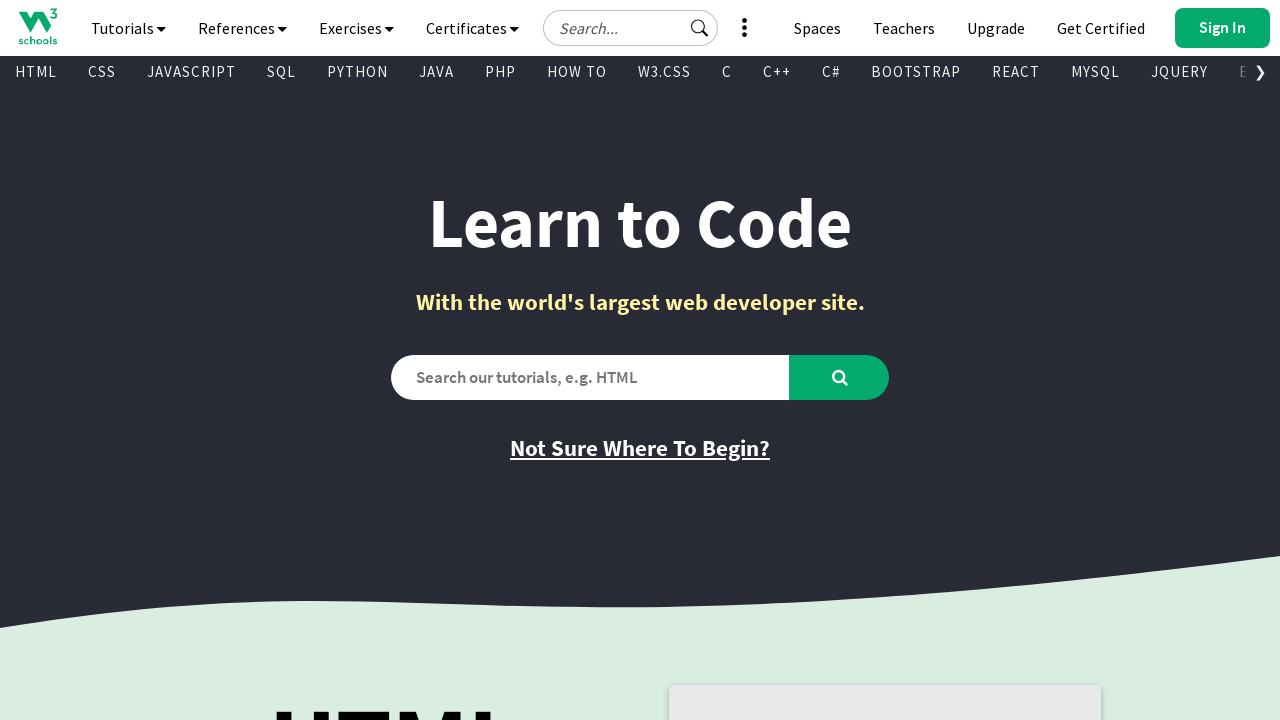

Retrieved text content from visible link: '
        
          Kotlin
        
      '
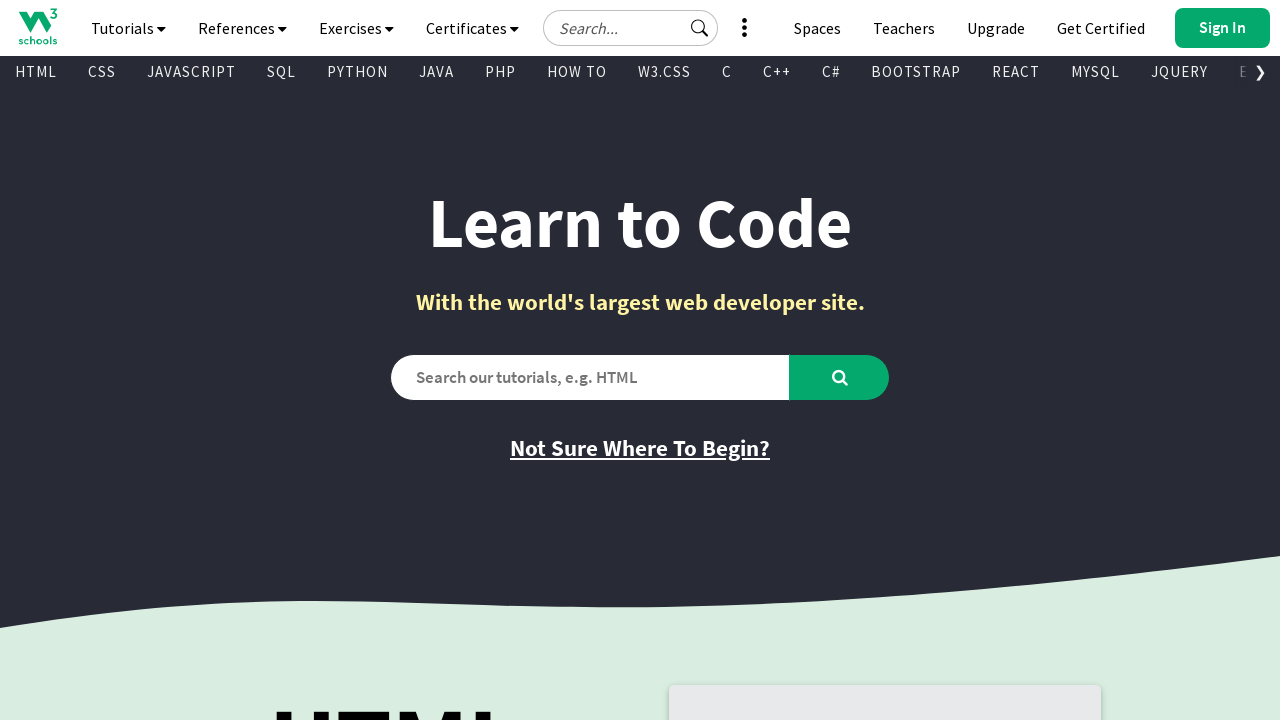

Retrieved href attribute from visible link: '/kotlin/index.php'
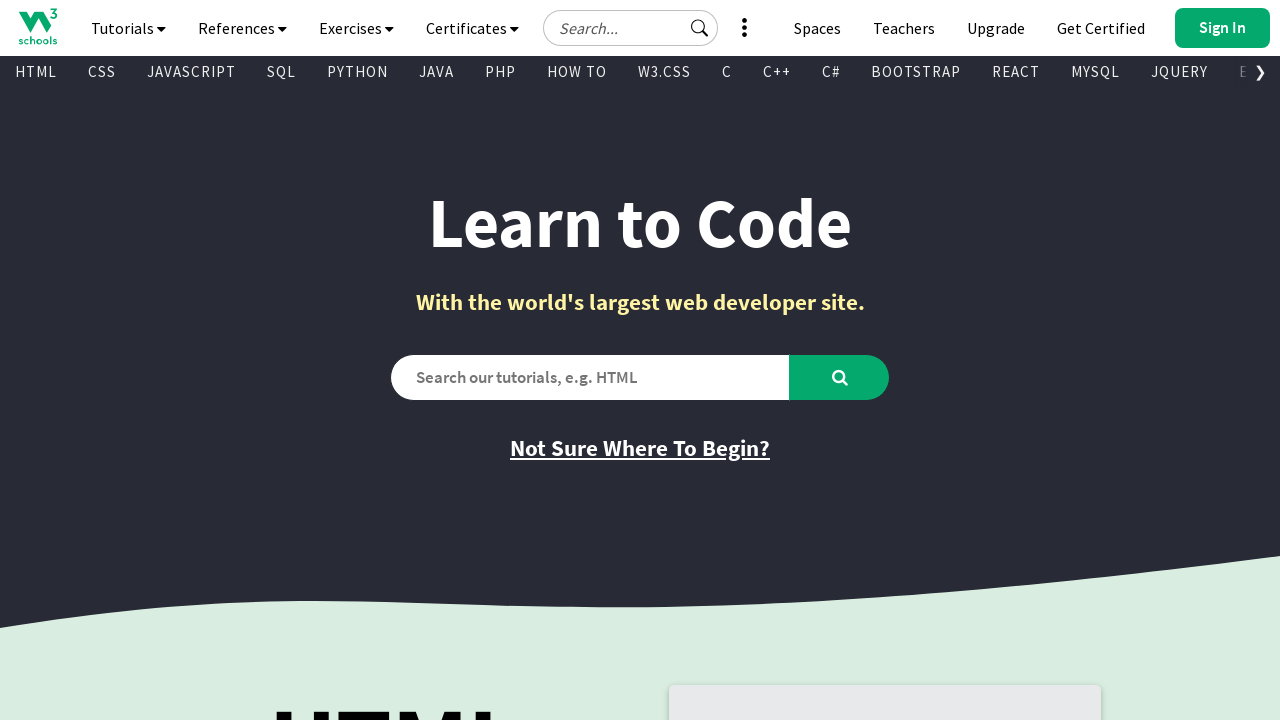

Retrieved text content from visible link: '
        
          Node.js
        
      '
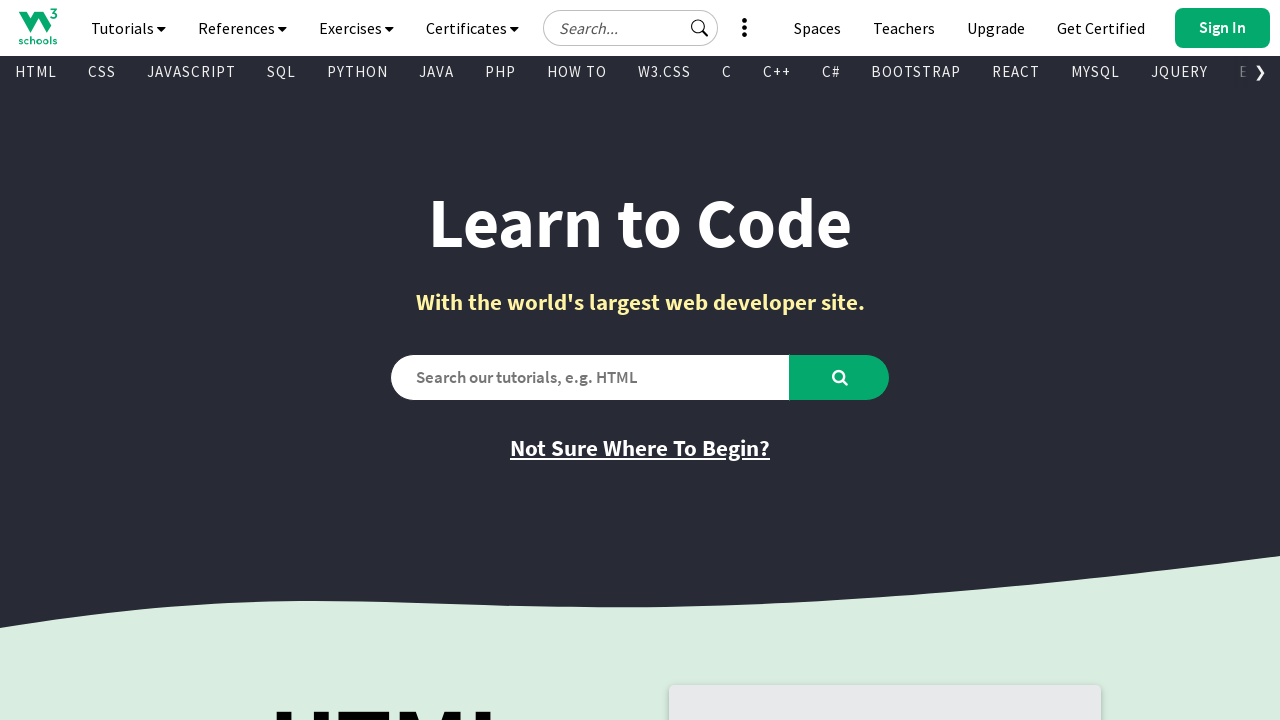

Retrieved href attribute from visible link: '/nodejs/default.asp'
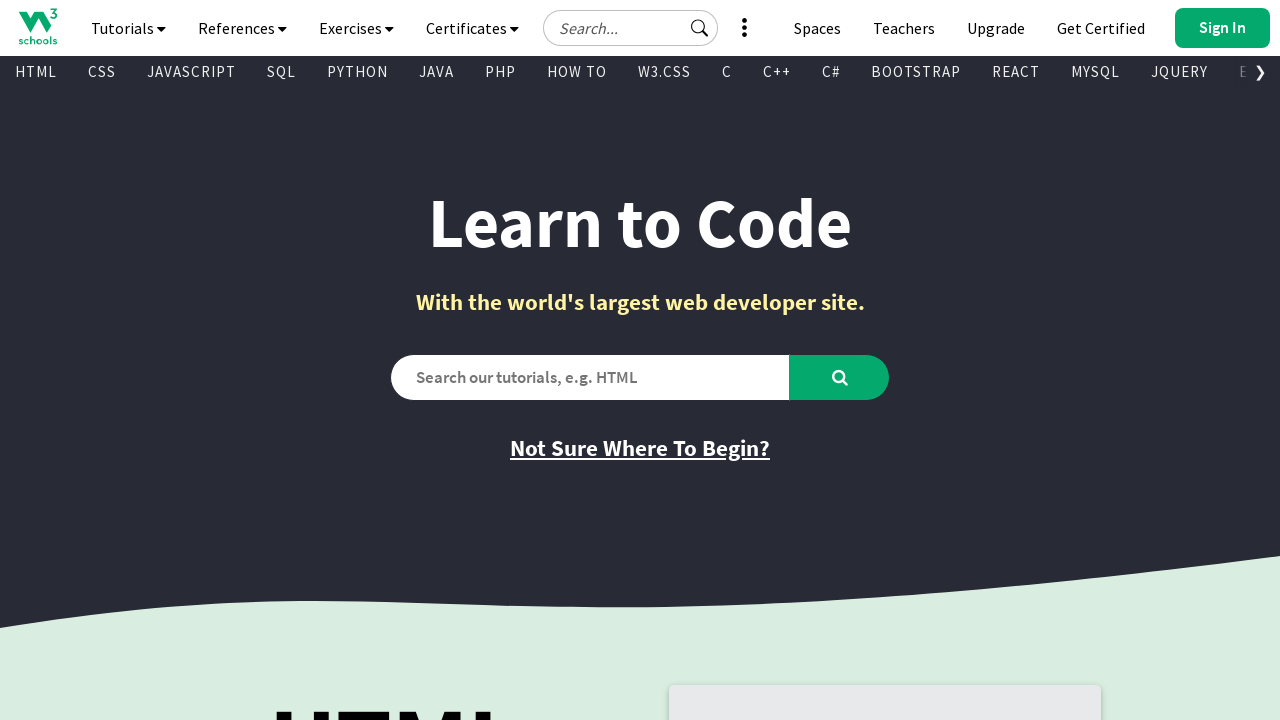

Retrieved text content from visible link: '
        
          React
        
      '
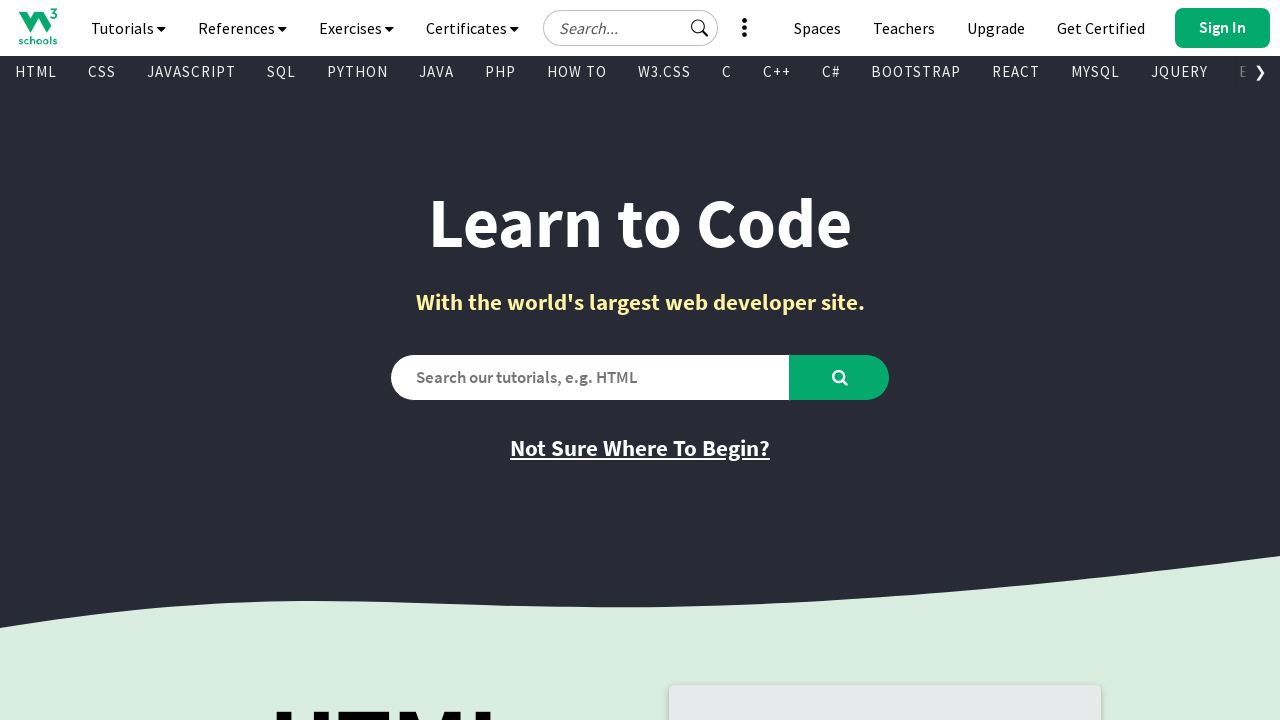

Retrieved href attribute from visible link: '/react/default.asp'
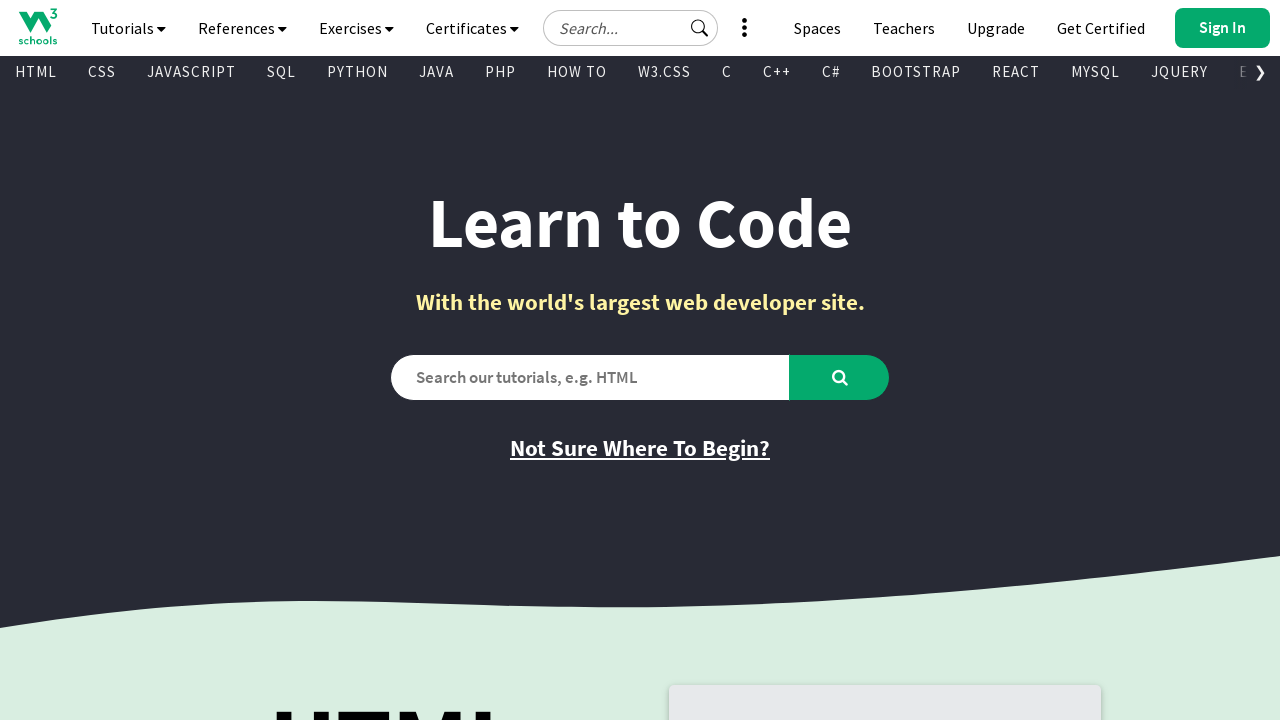

Retrieved text content from visible link: '
        
          JSON
        
      '
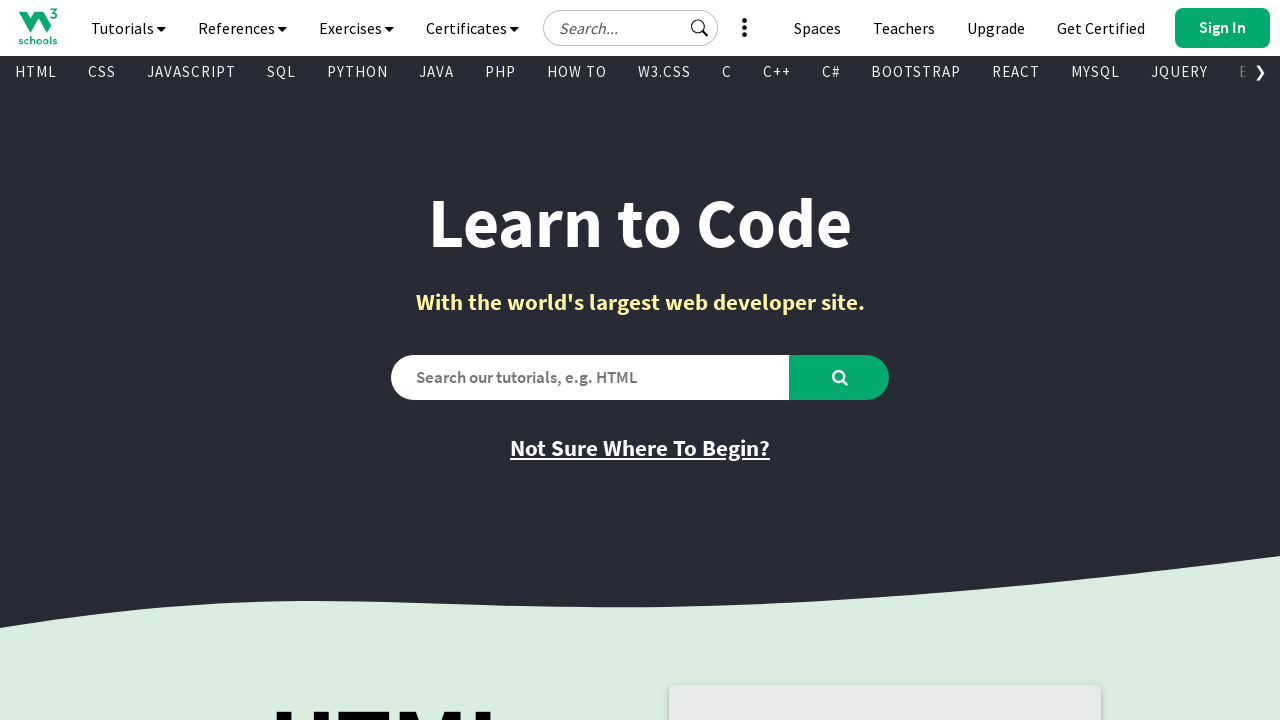

Retrieved href attribute from visible link: '/js/js_json.asp'
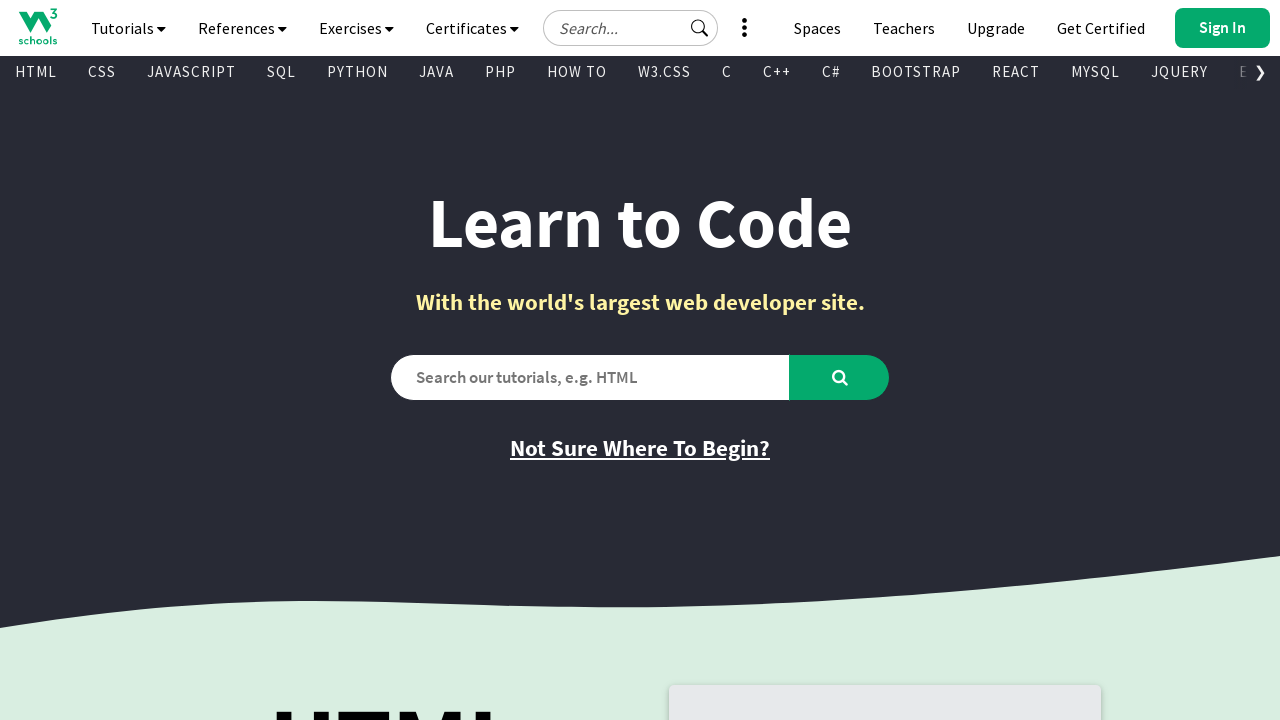

Retrieved text content from visible link: '
        
          Vue
        
      '
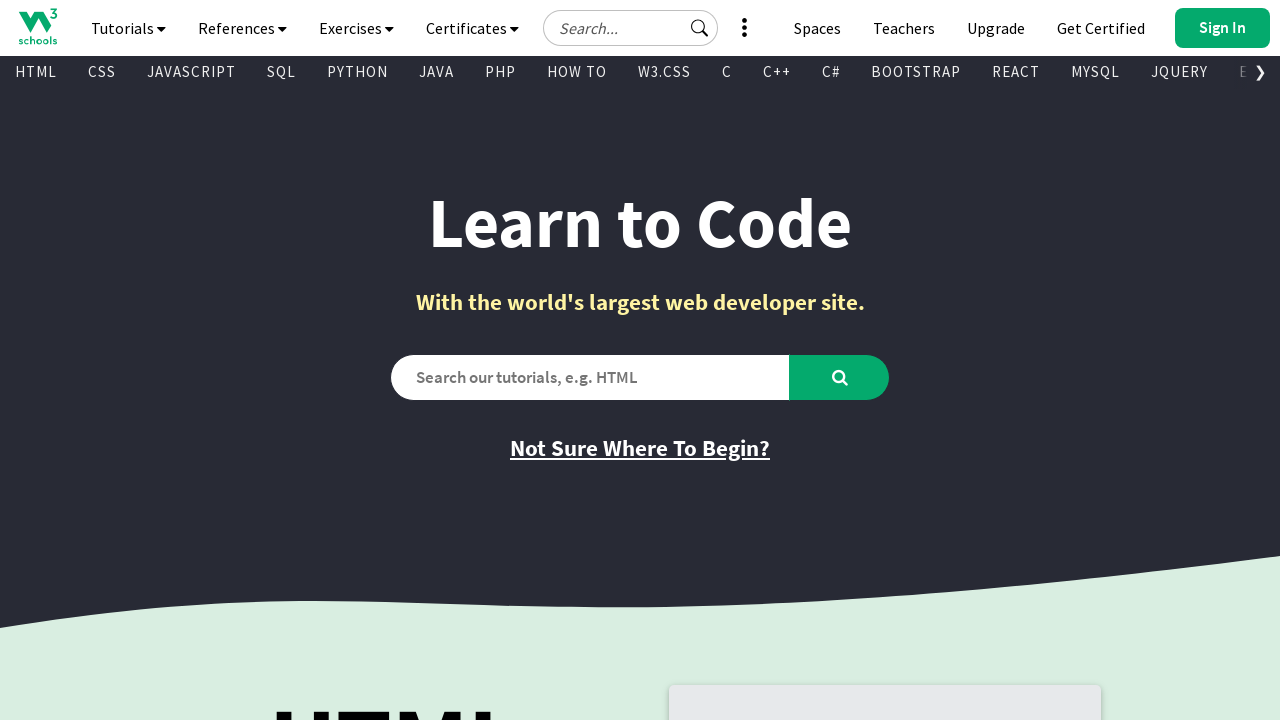

Retrieved href attribute from visible link: '/vue/index.php'
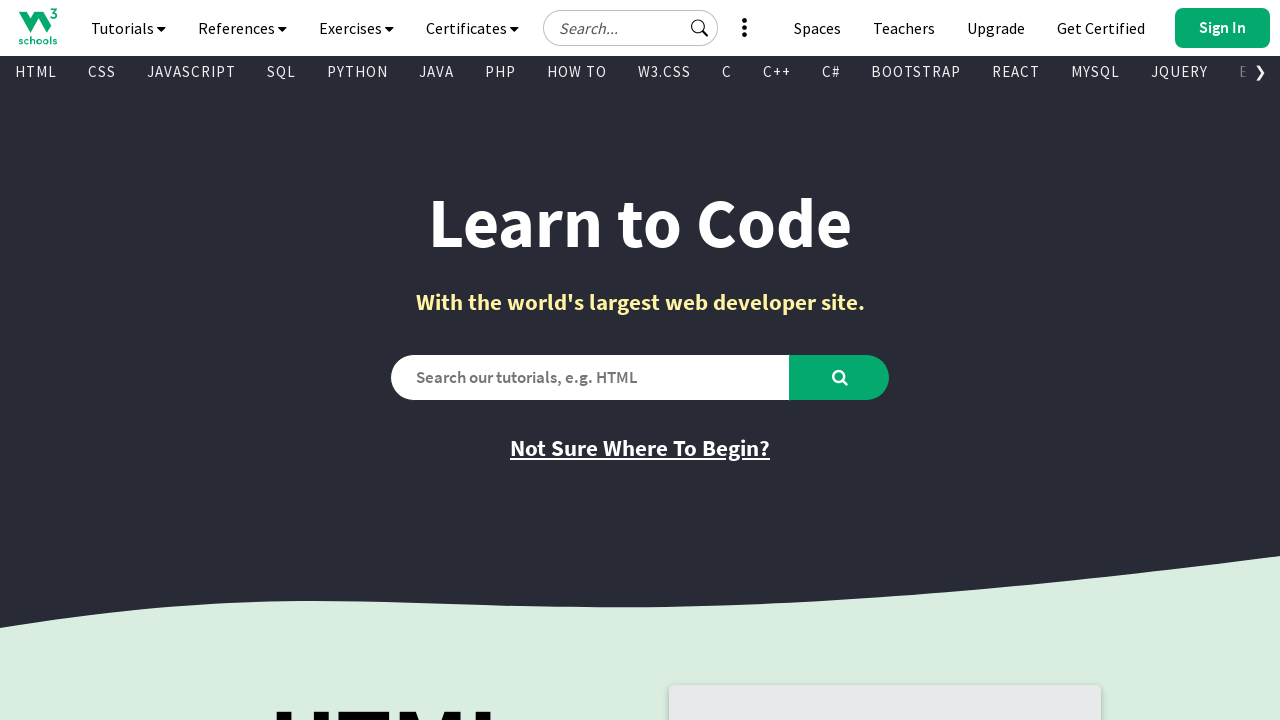

Retrieved text content from visible link: '
        
          MySQL
        
      '
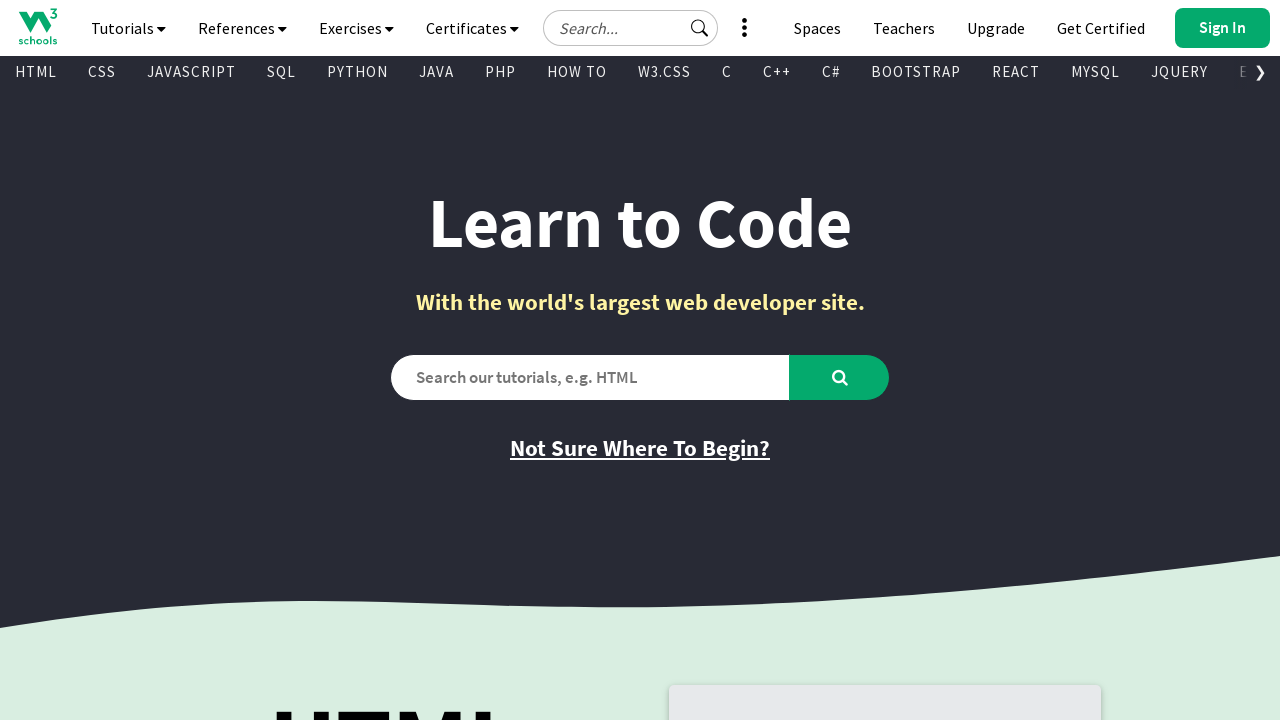

Retrieved href attribute from visible link: '/mysql/default.asp'
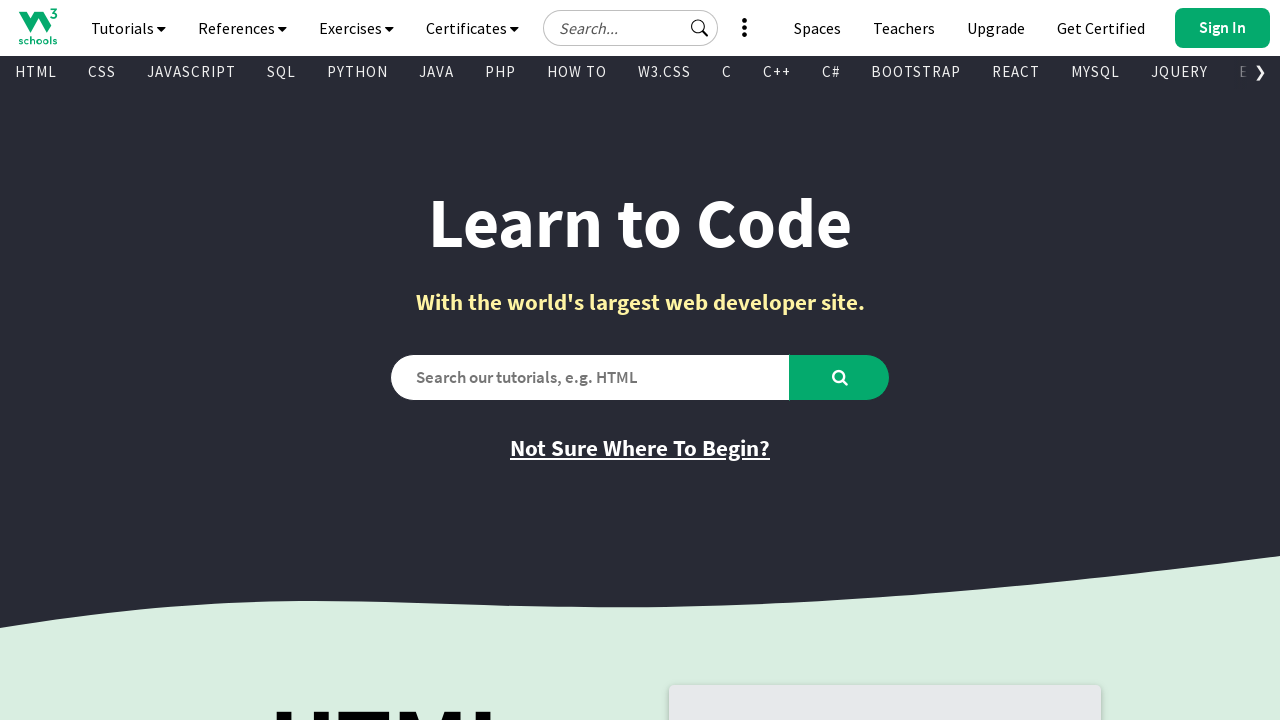

Retrieved text content from visible link: '
        
          XML
        
      '
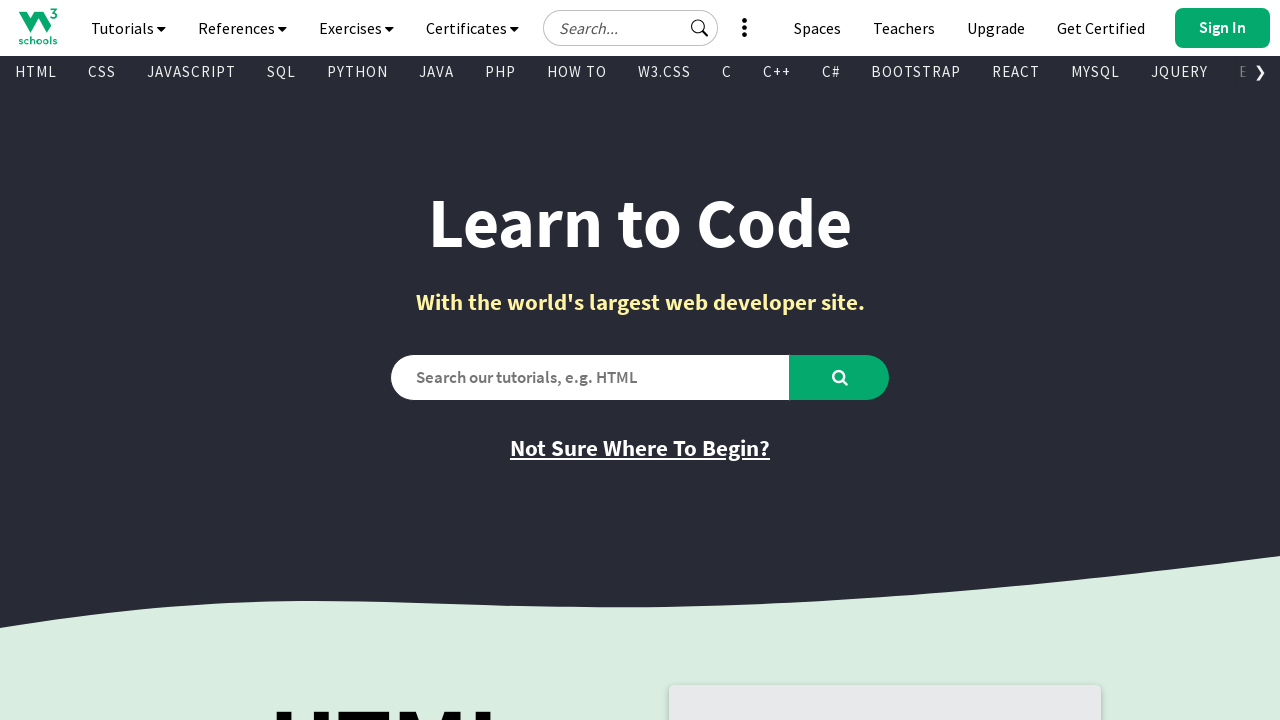

Retrieved href attribute from visible link: '/xml/default.asp'
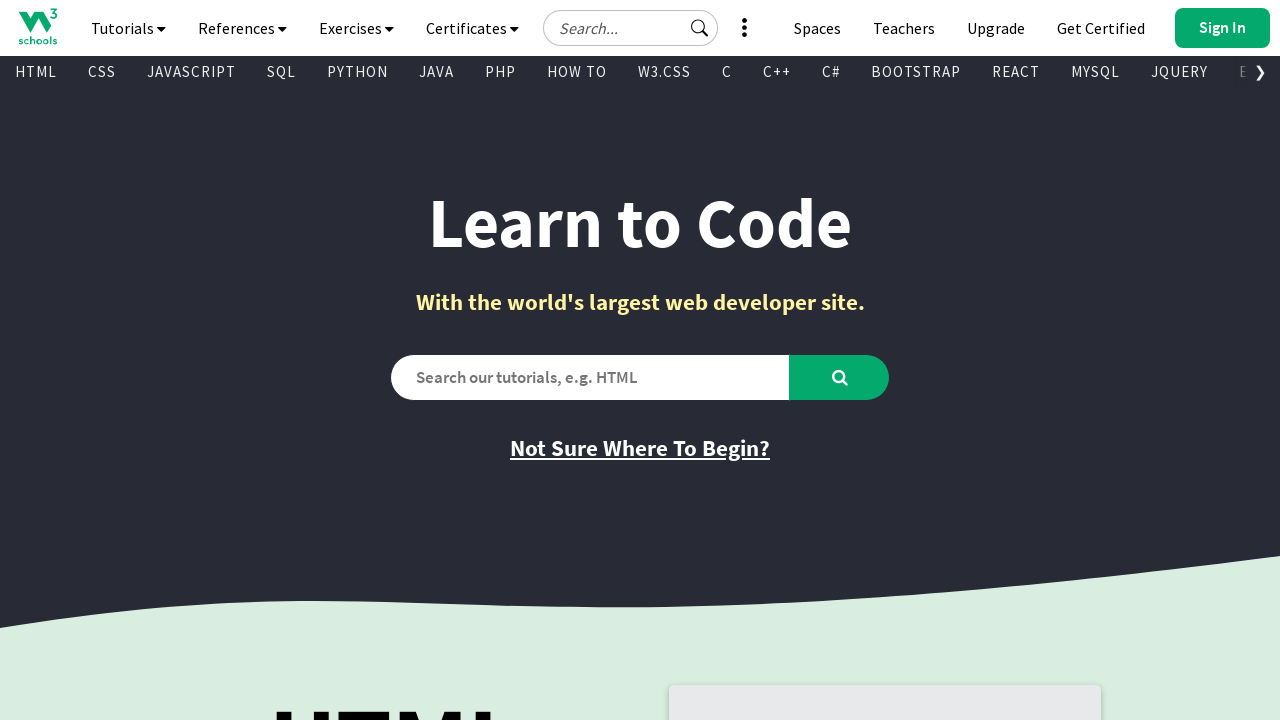

Retrieved text content from visible link: '
        
          Sass
        
      '
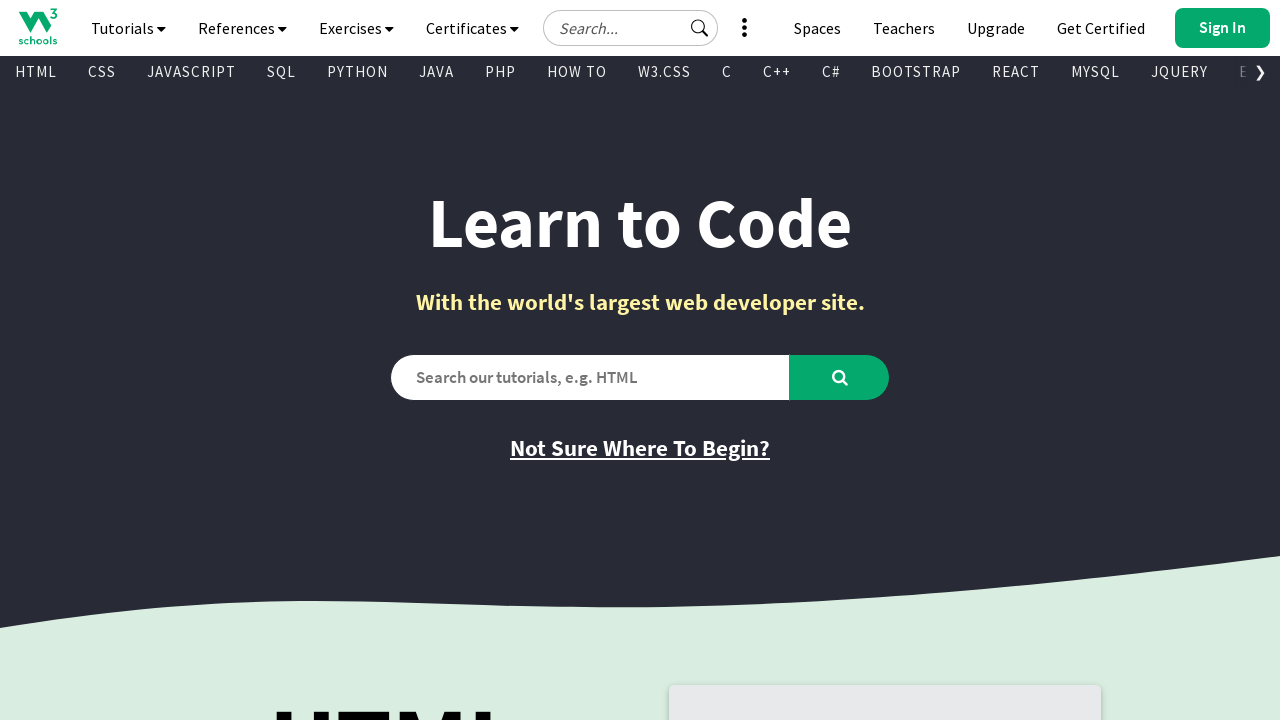

Retrieved href attribute from visible link: '/sass/default.asp'
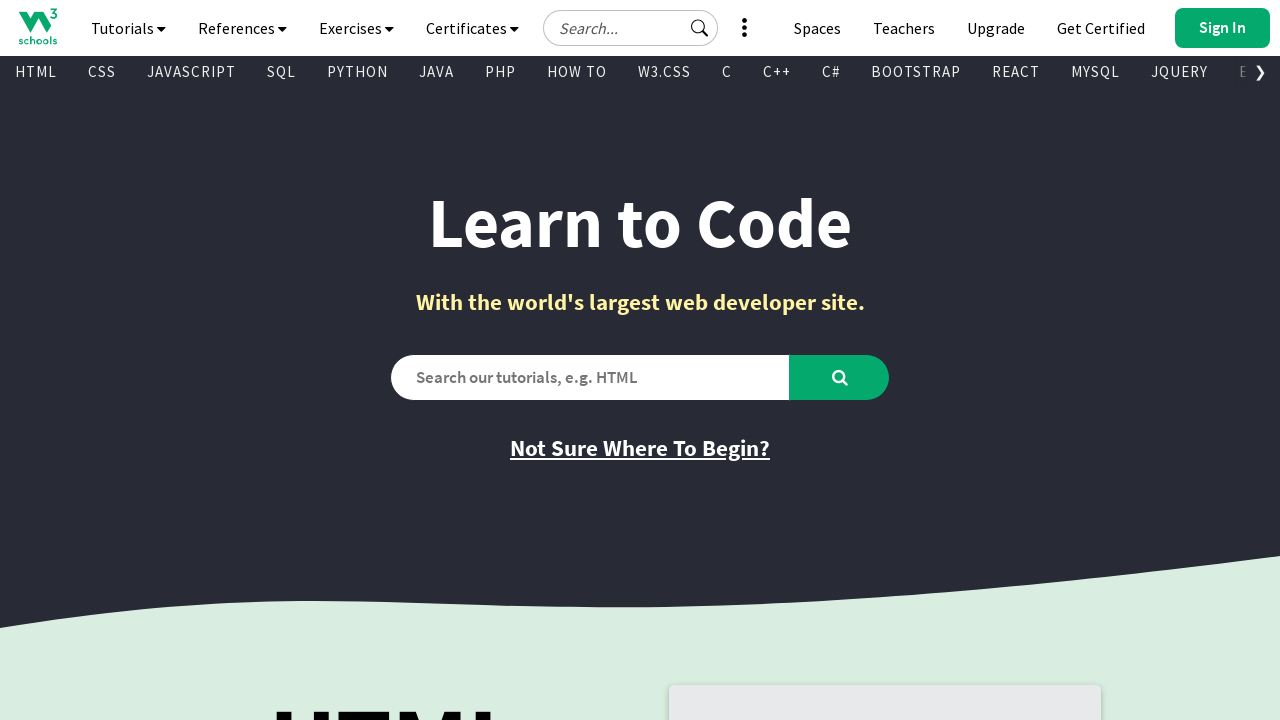

Retrieved text content from visible link: '
        
          Icons
        
      '
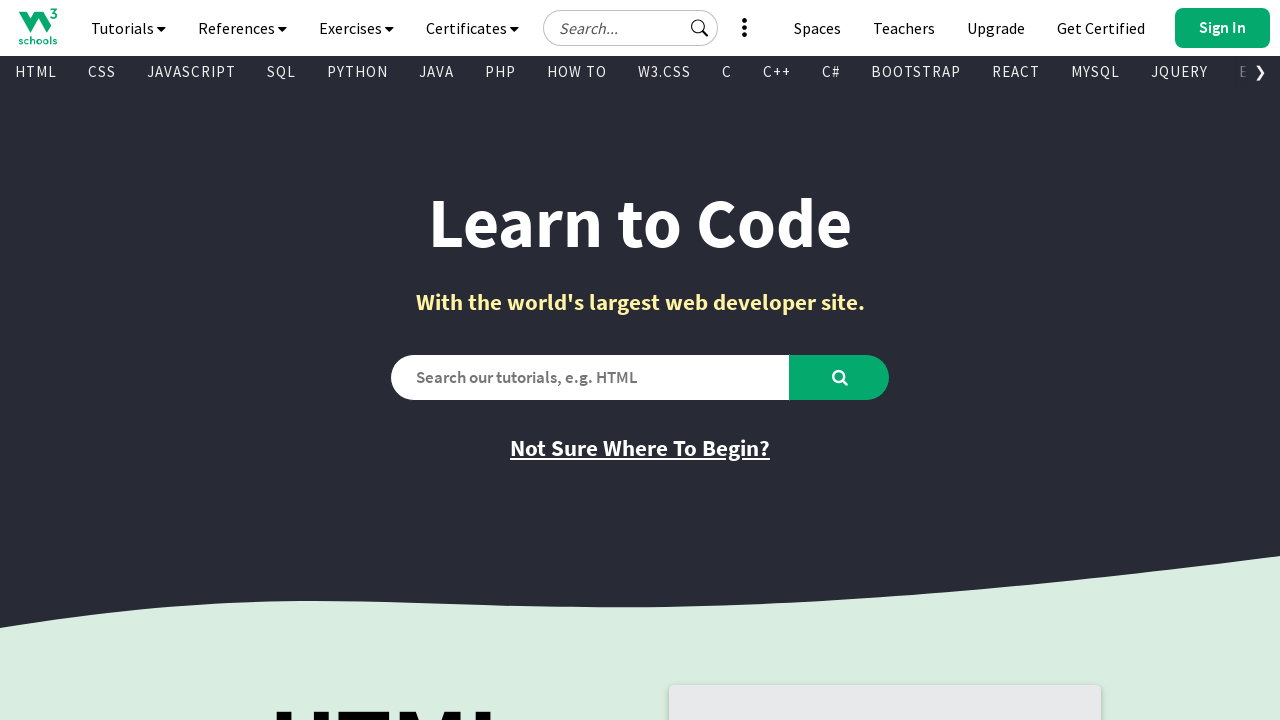

Retrieved href attribute from visible link: '/icons/default.asp'
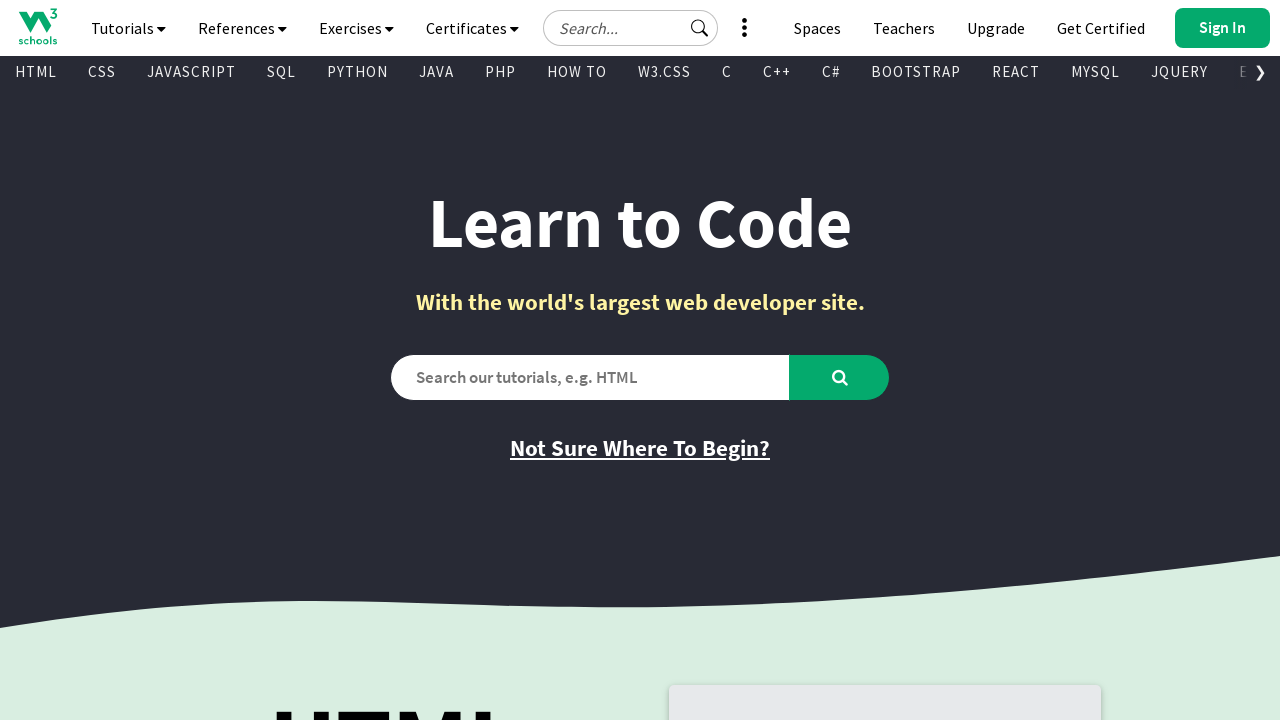

Retrieved text content from visible link: '
        
          RWD
        
      '
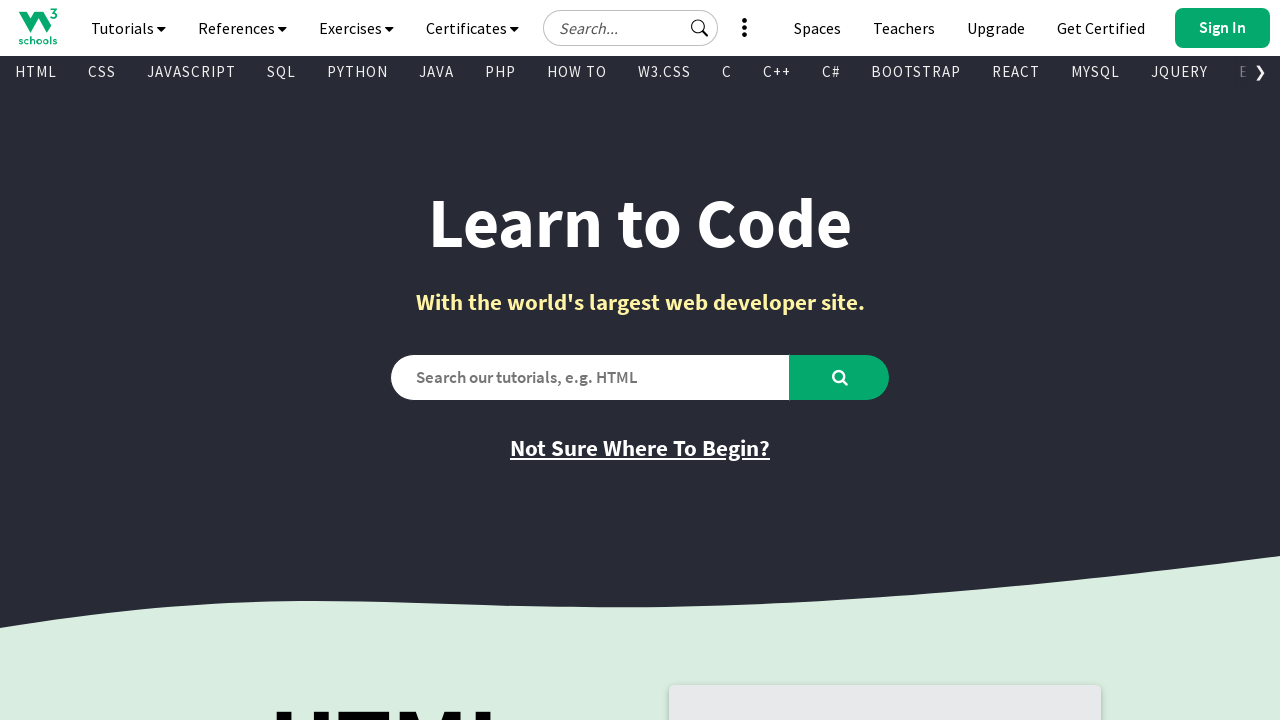

Retrieved href attribute from visible link: '/css/css_rwd_intro.asp'
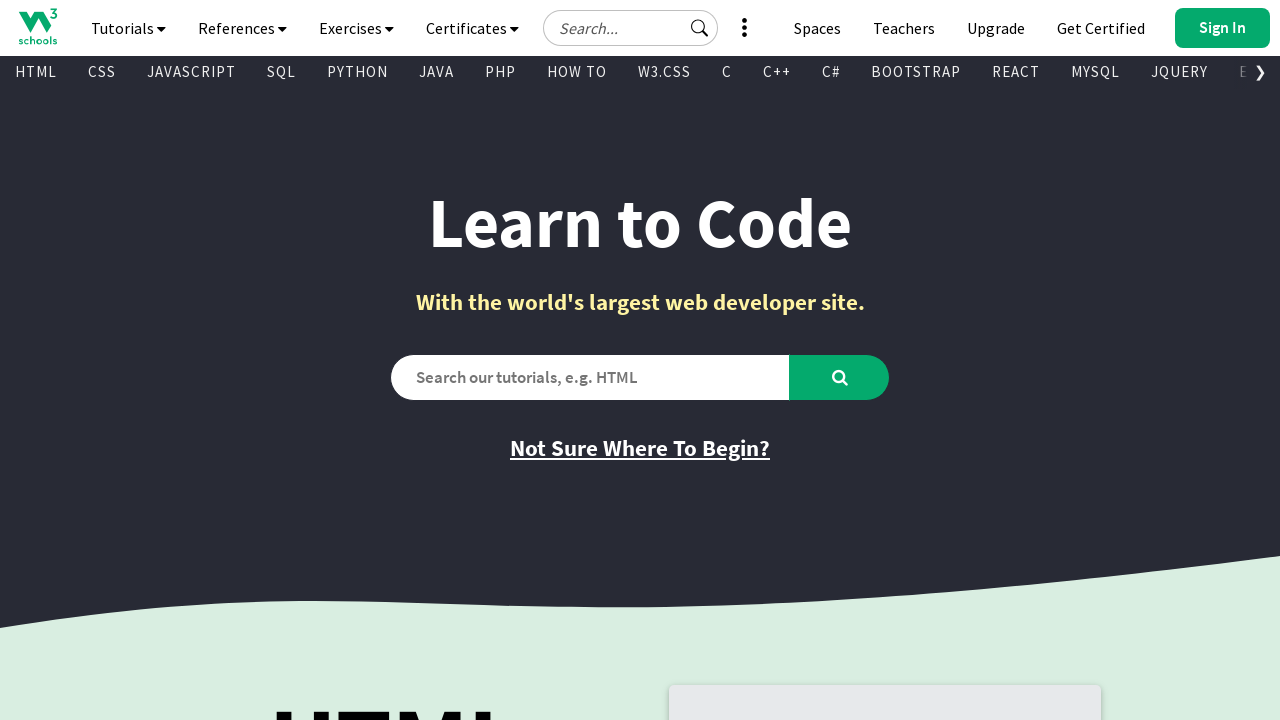

Retrieved text content from visible link: '
        
          Graphics
        
      '
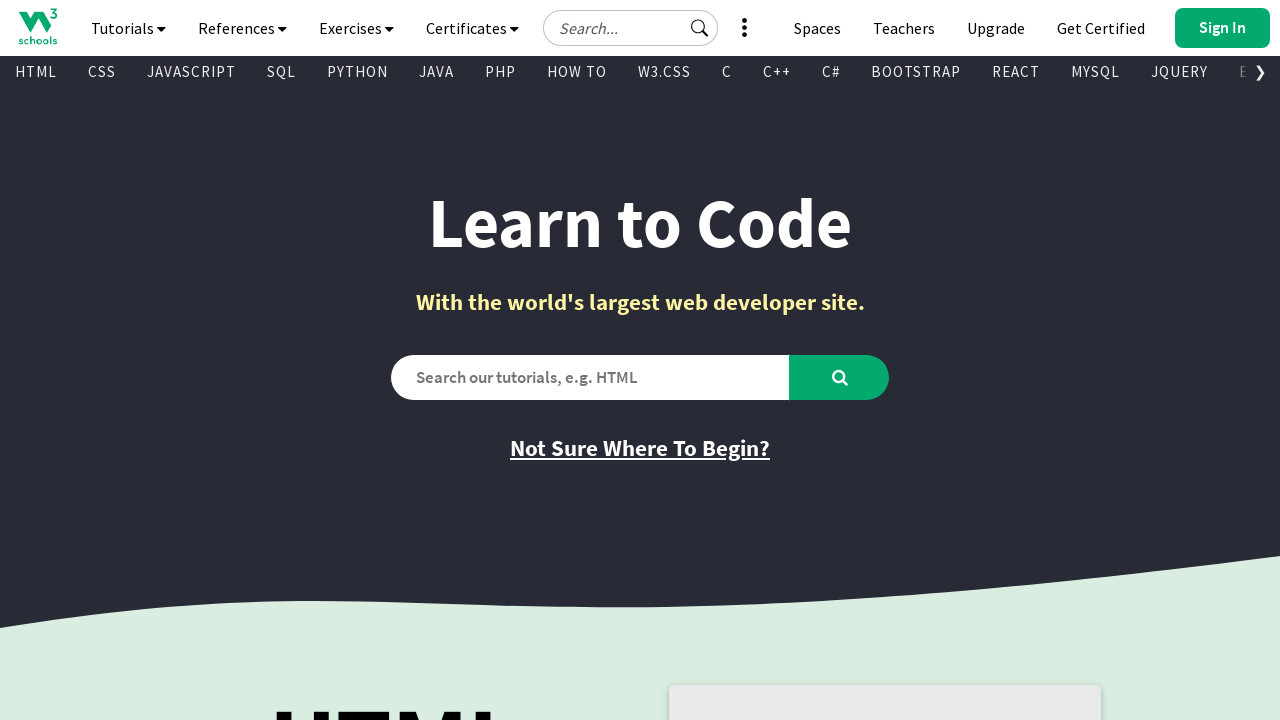

Retrieved href attribute from visible link: '/graphics/default.asp'
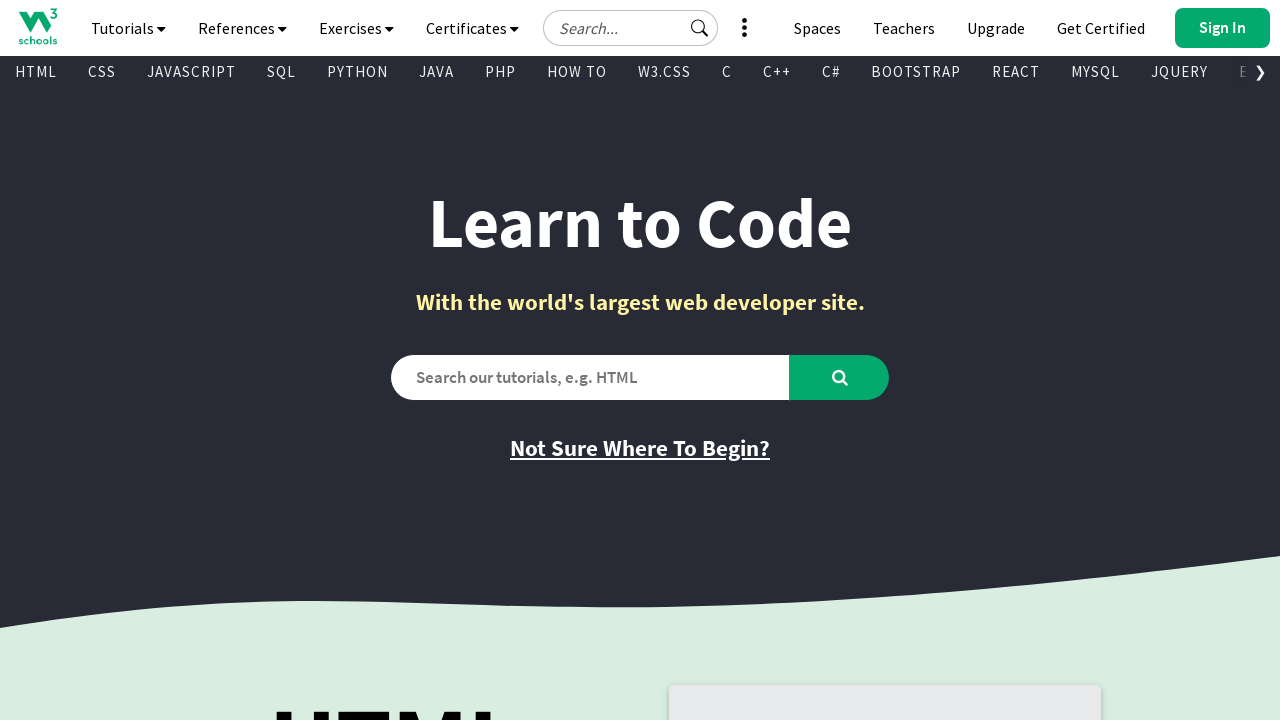

Retrieved text content from visible link: '
        
          SVG
        
      '
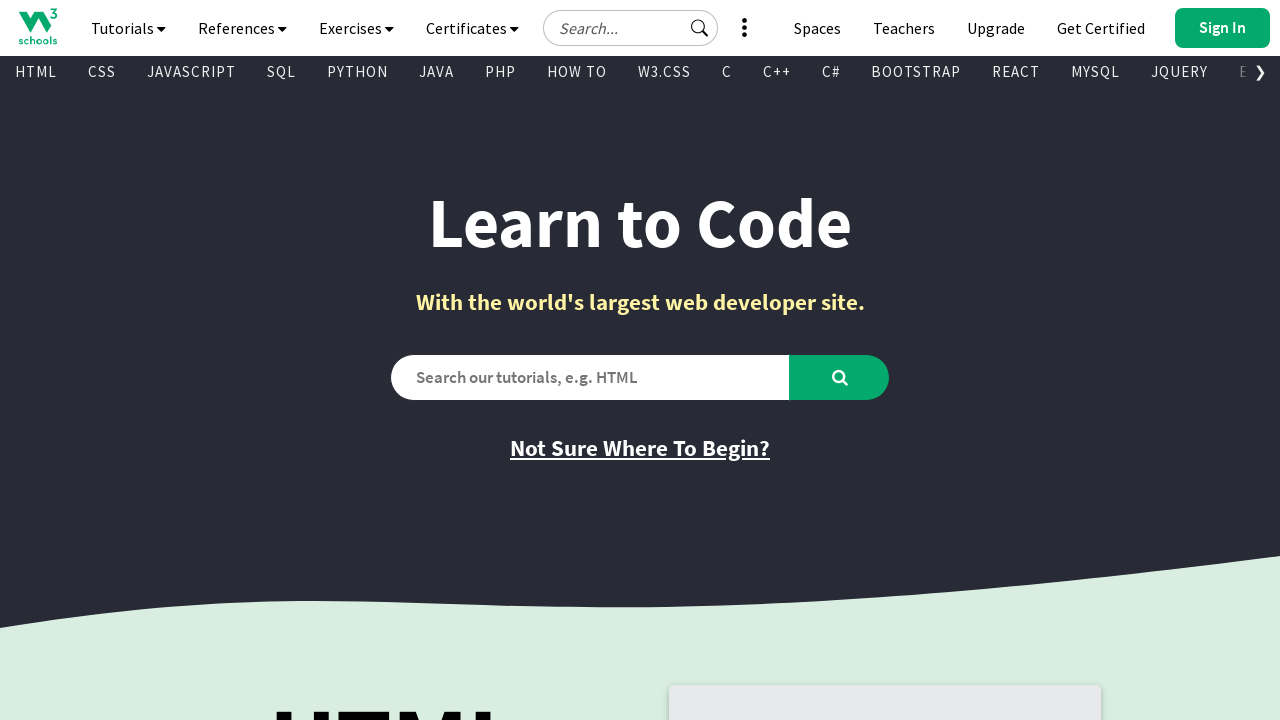

Retrieved href attribute from visible link: '/graphics/svg_intro.asp'
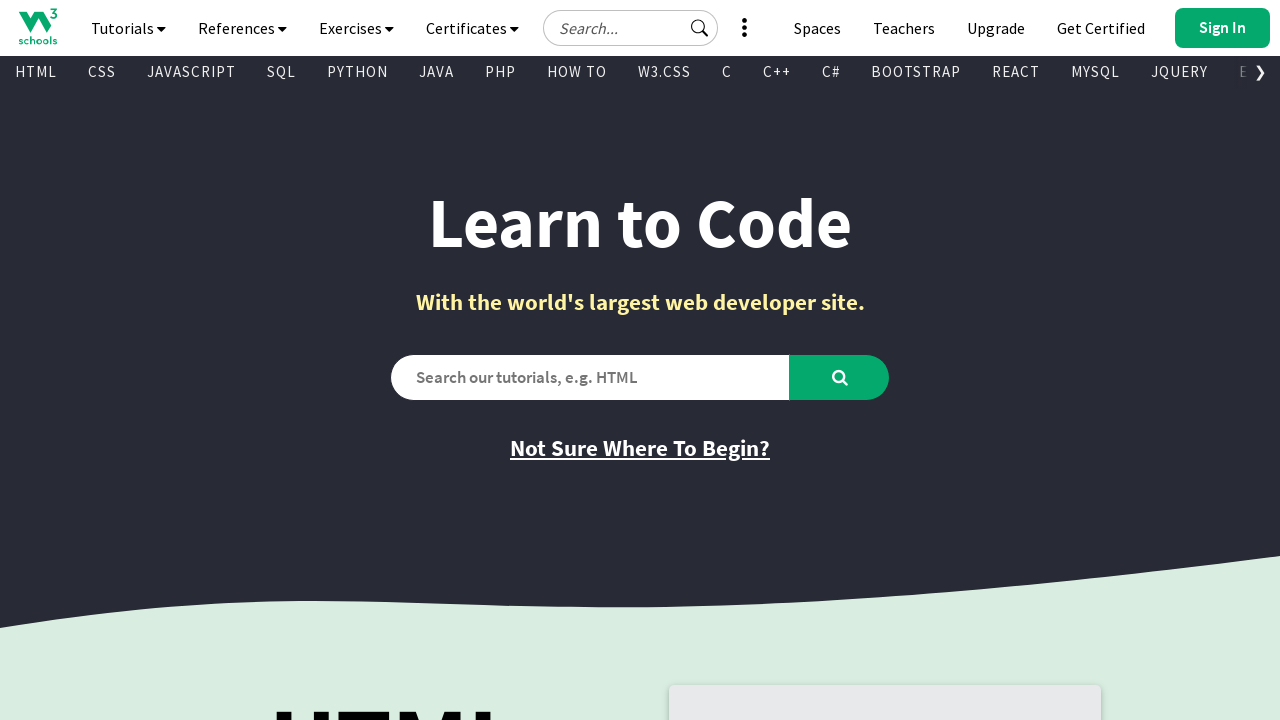

Retrieved text content from visible link: '
        
          Canvas
        
      '
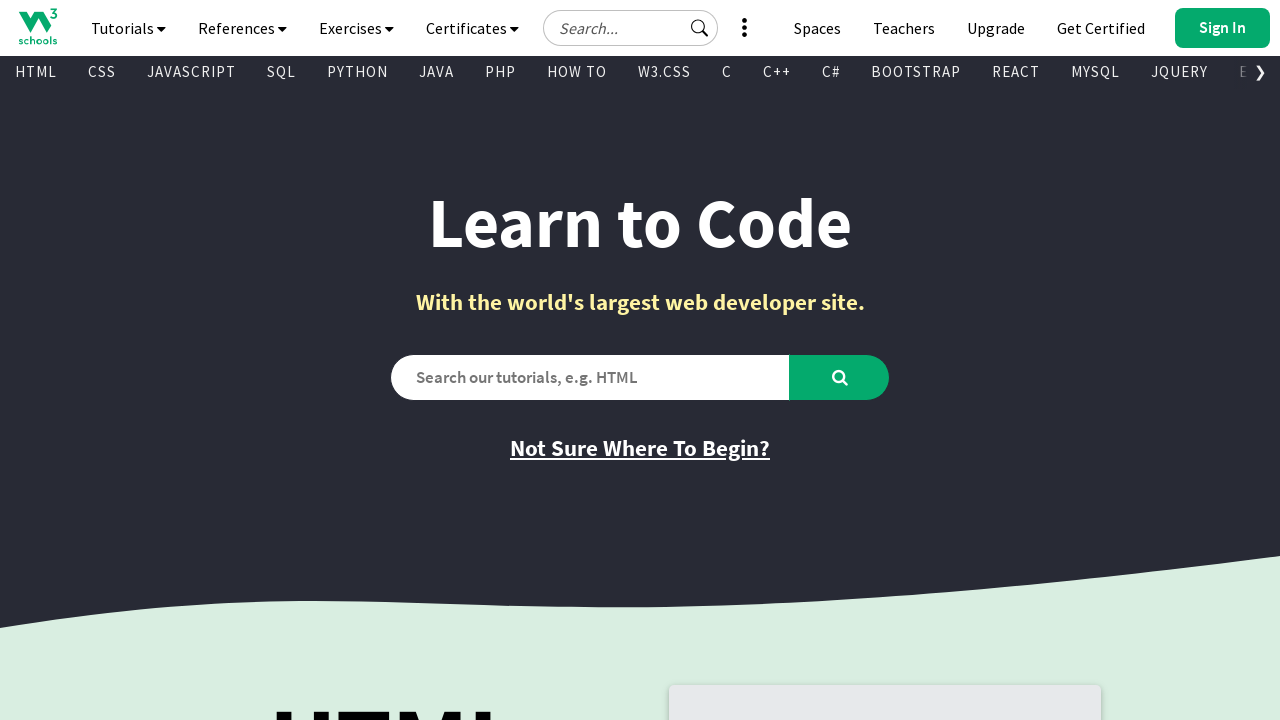

Retrieved href attribute from visible link: '/graphics/canvas_intro.asp'
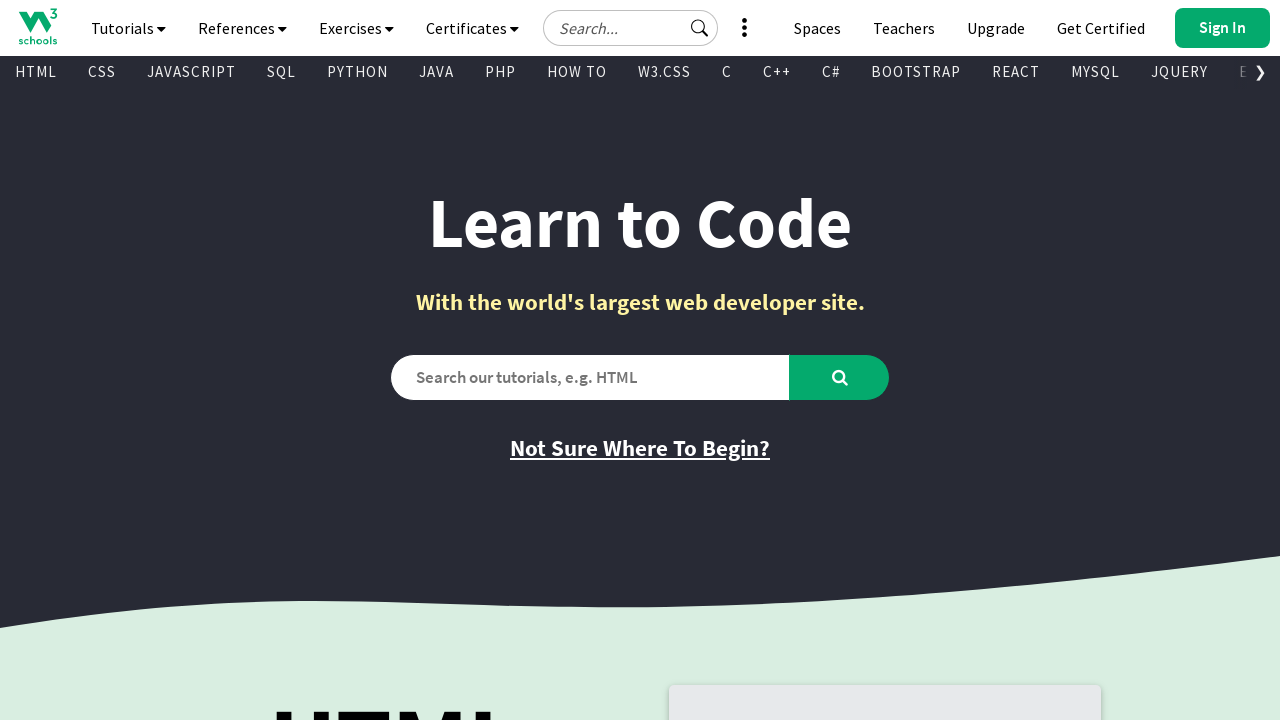

Retrieved text content from visible link: '
        
          Raspberry Pi
        
      '
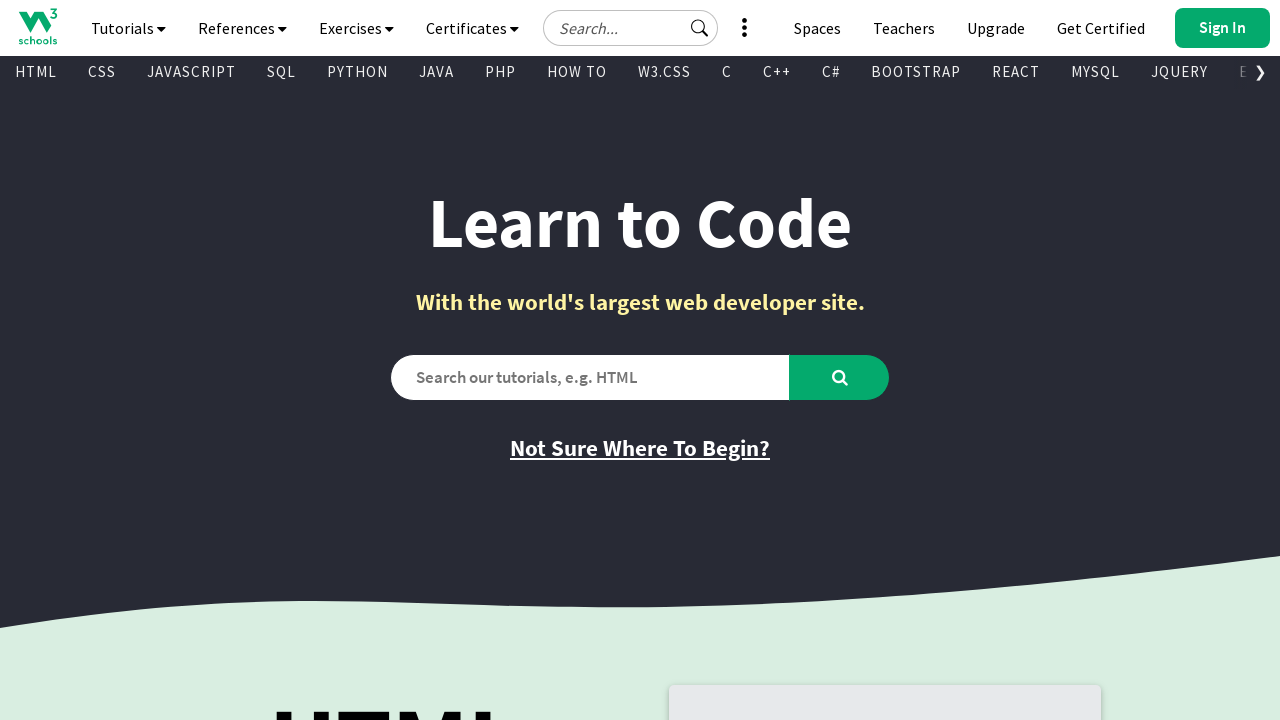

Retrieved href attribute from visible link: '/nodejs/nodejs_raspberrypi.asp'
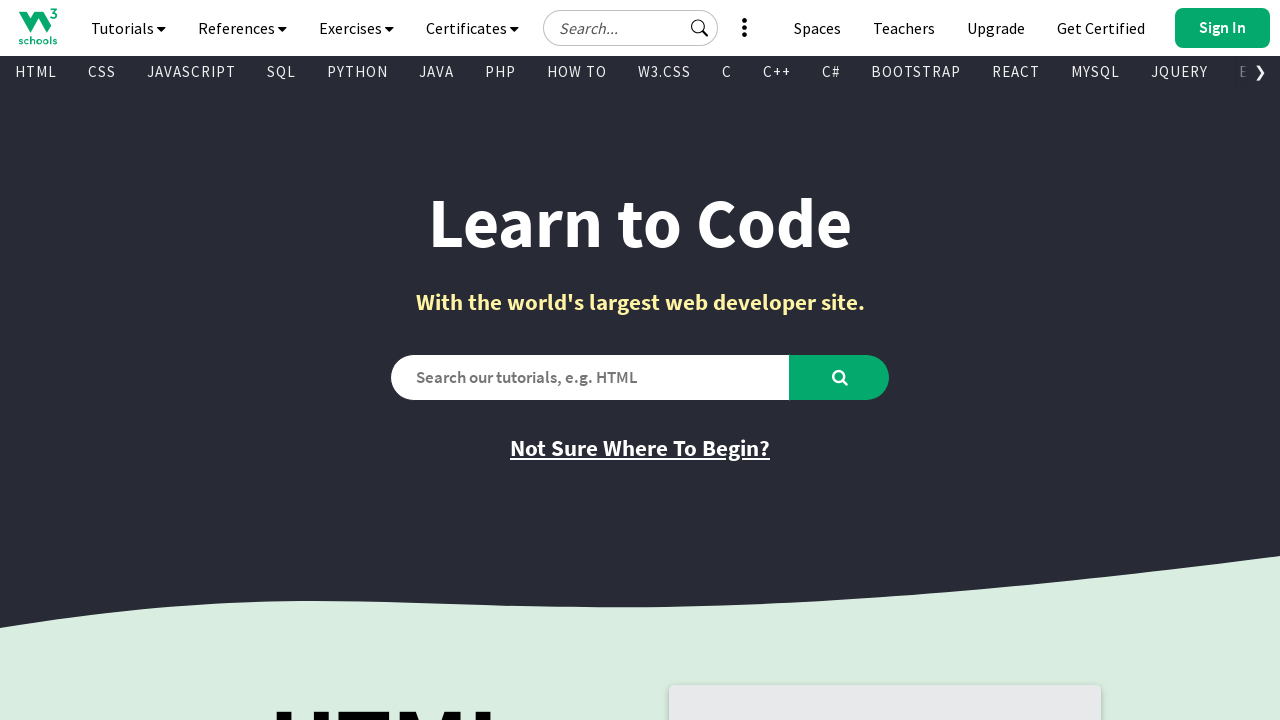

Retrieved text content from visible link: '
        
          Cyber Security
        
      '
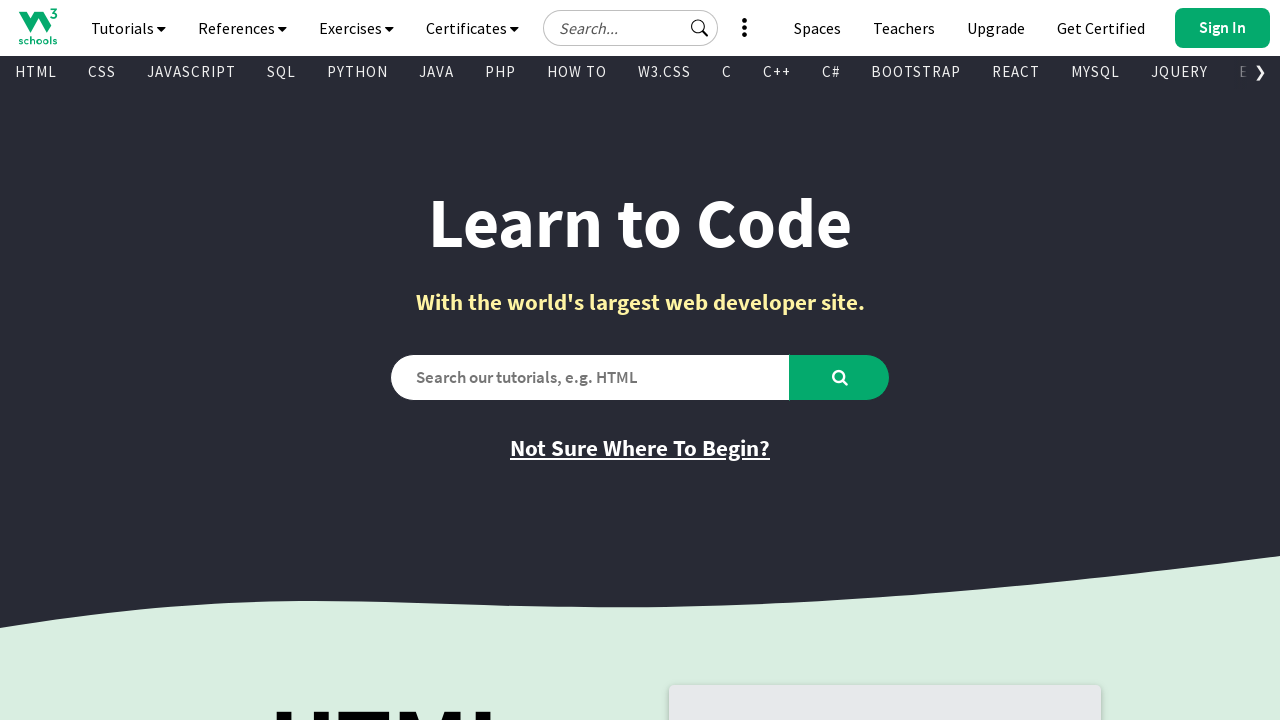

Retrieved href attribute from visible link: '/cybersecurity/index.php'
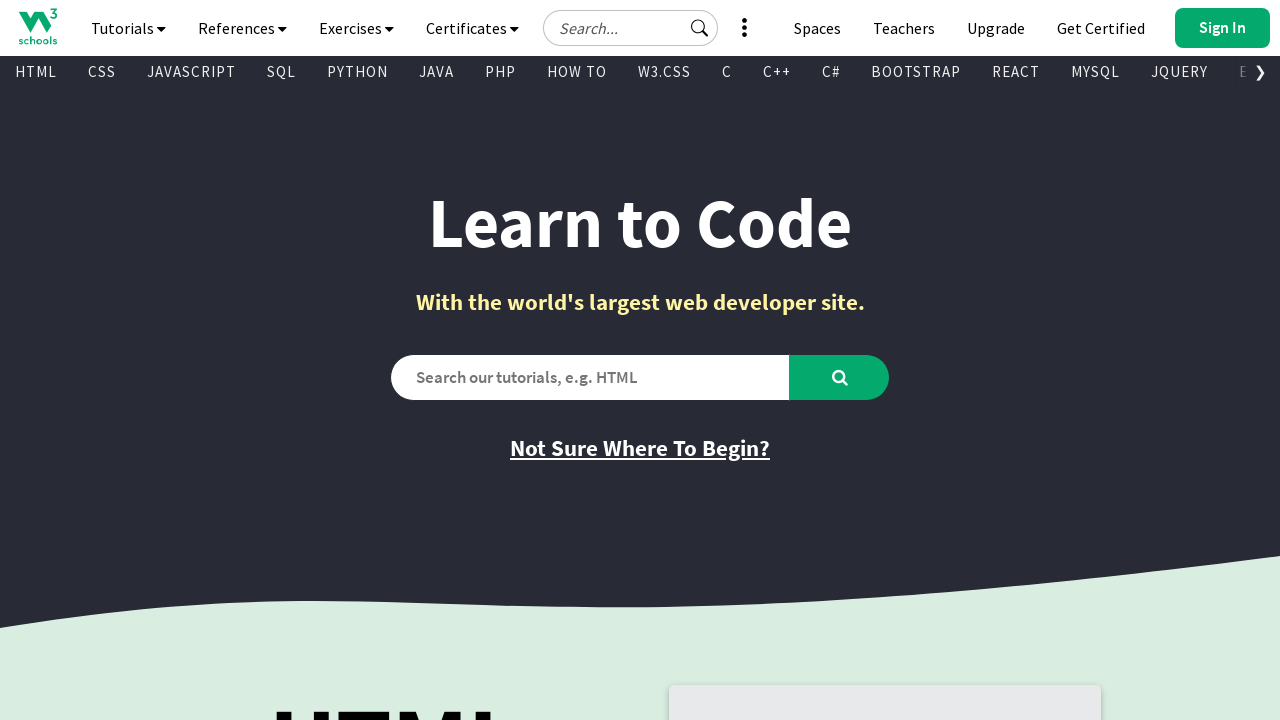

Retrieved text content from visible link: '
        
          Colors
        
      '
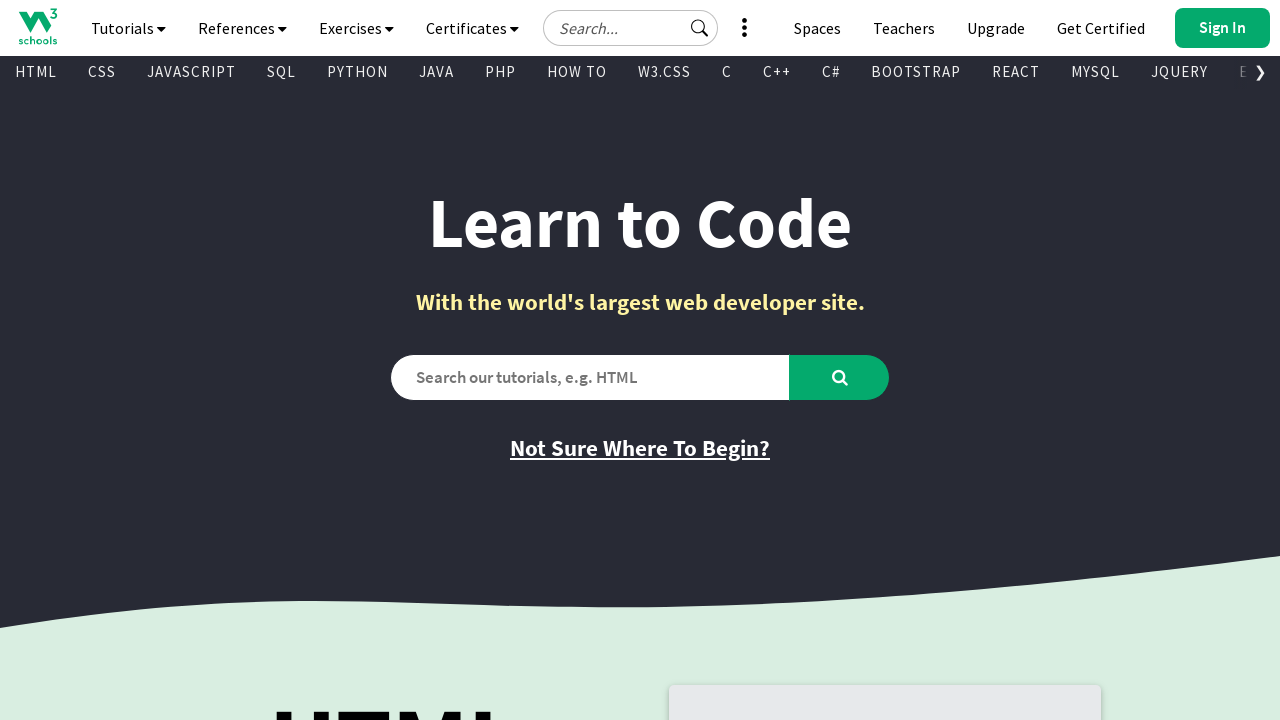

Retrieved href attribute from visible link: '/colors/default.asp'
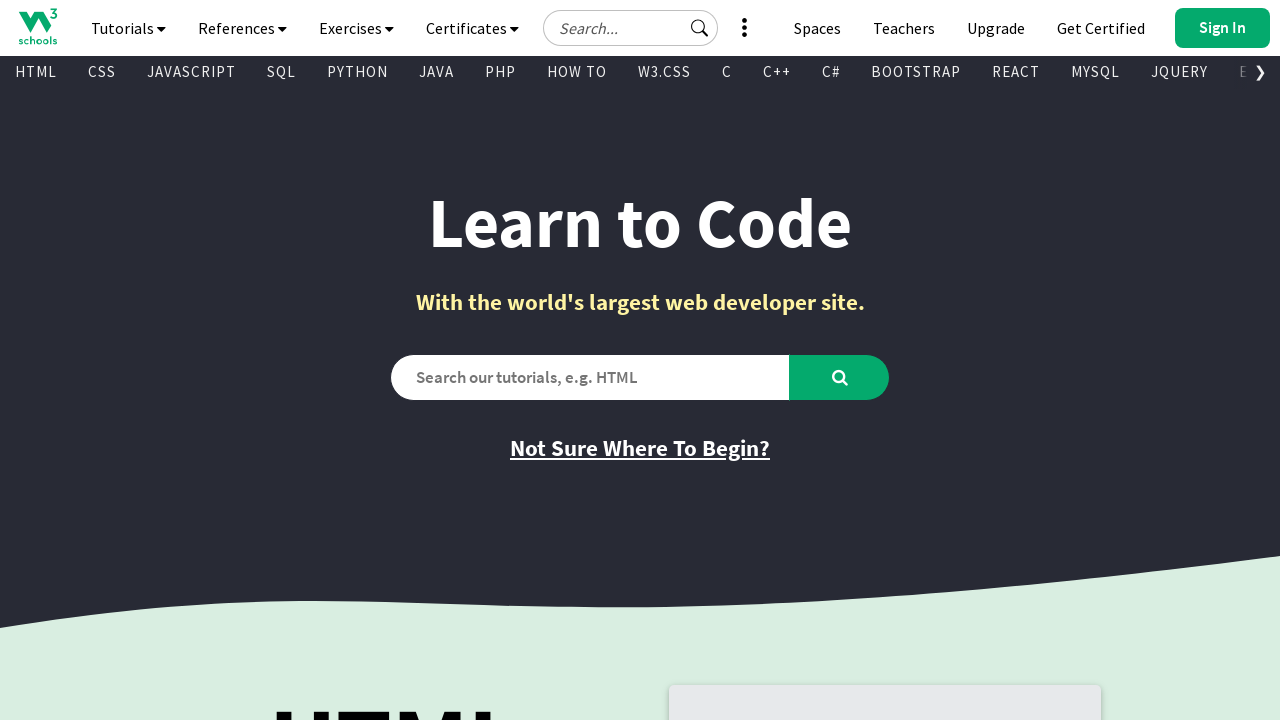

Retrieved text content from visible link: '
        
          Git
        
      '
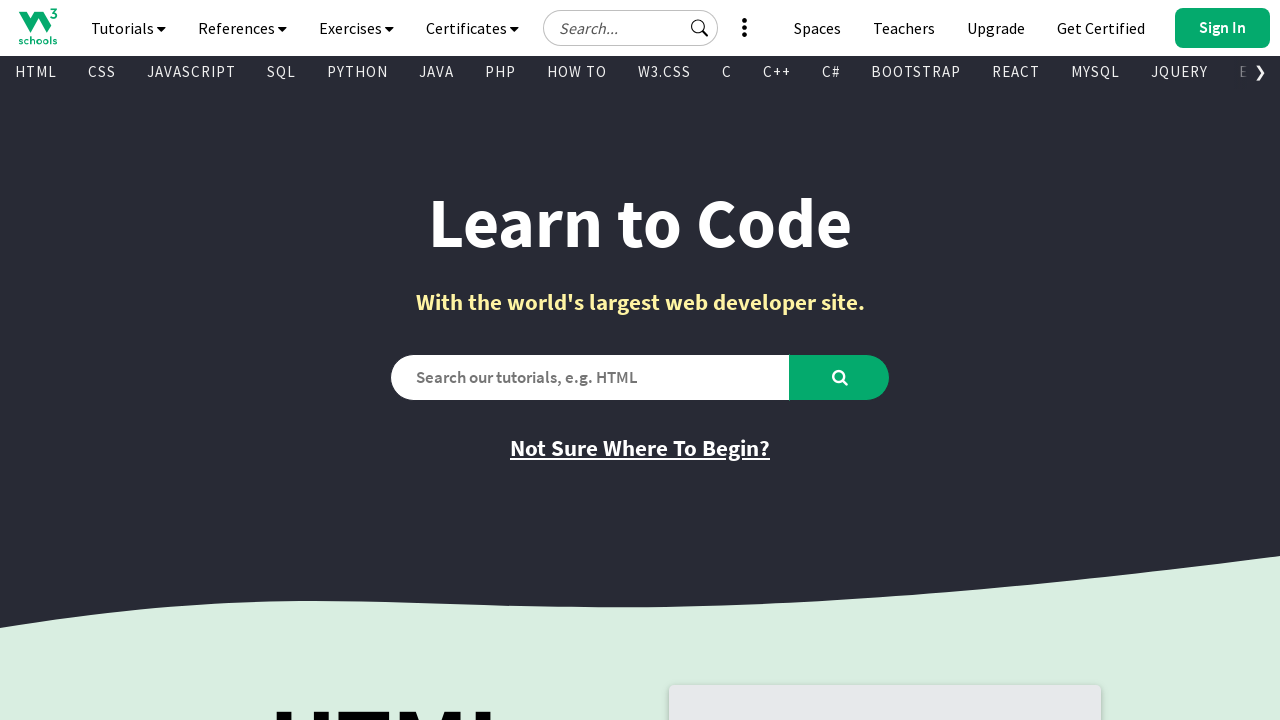

Retrieved href attribute from visible link: '/git/default.asp'
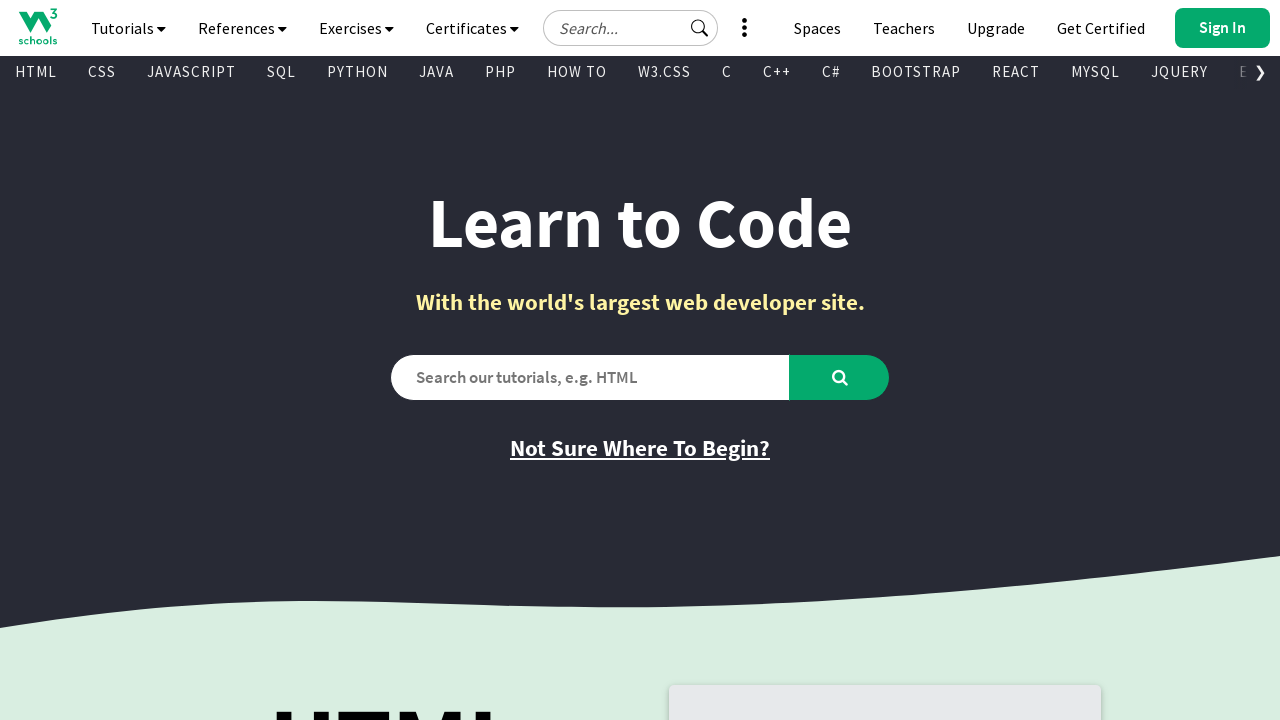

Retrieved text content from visible link: '
        
          Matplotlib
        
      '
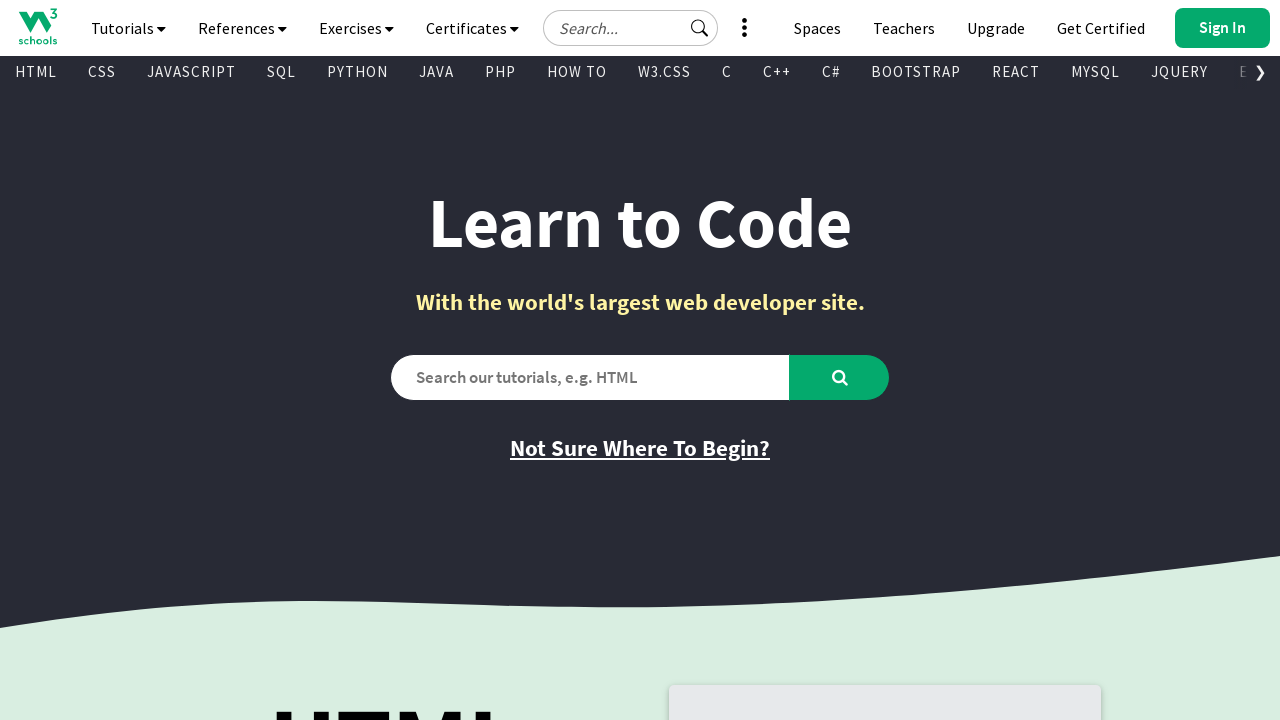

Retrieved href attribute from visible link: '/python/matplotlib_intro.asp'
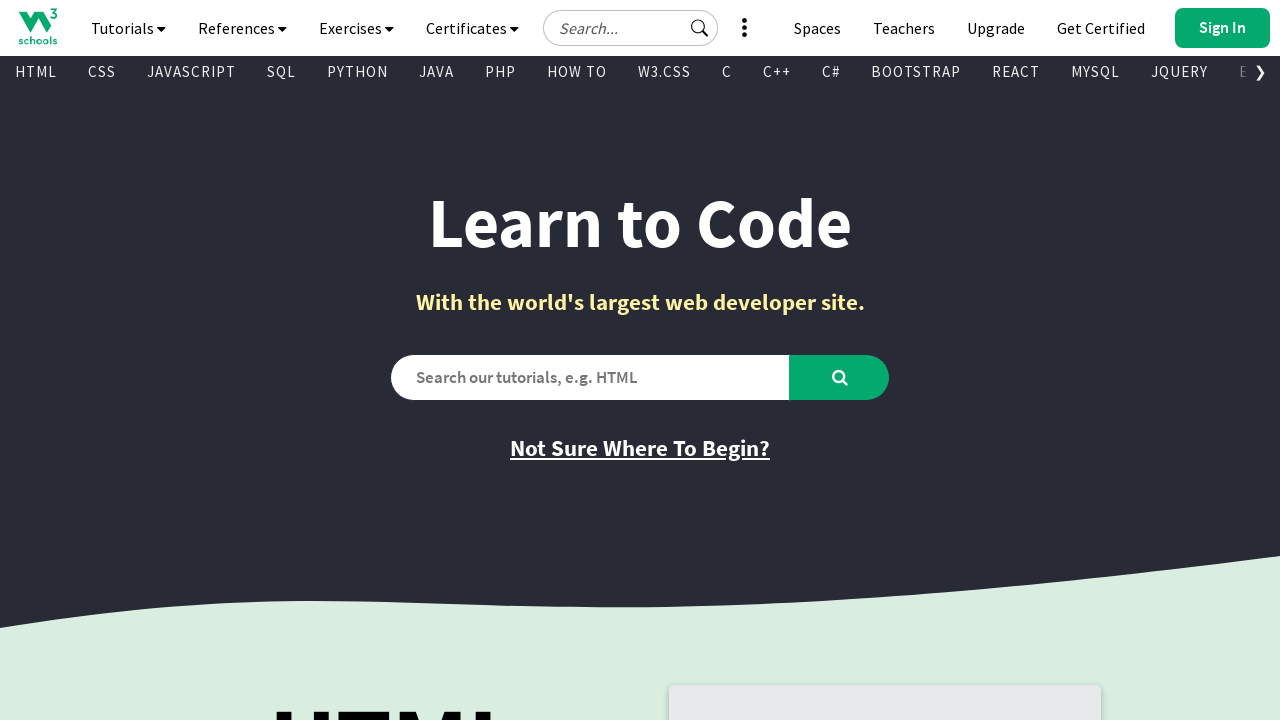

Retrieved text content from visible link: '
        
          NumPy
        
      '
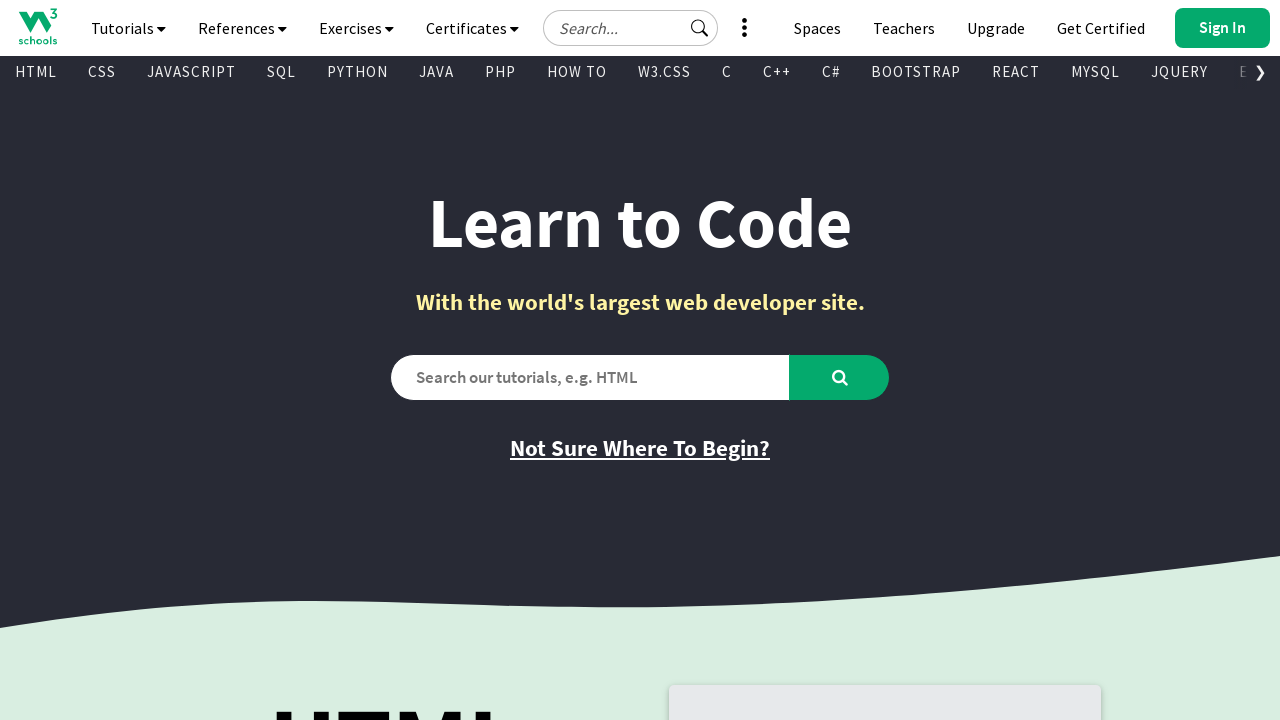

Retrieved href attribute from visible link: '/python/numpy/default.asp'
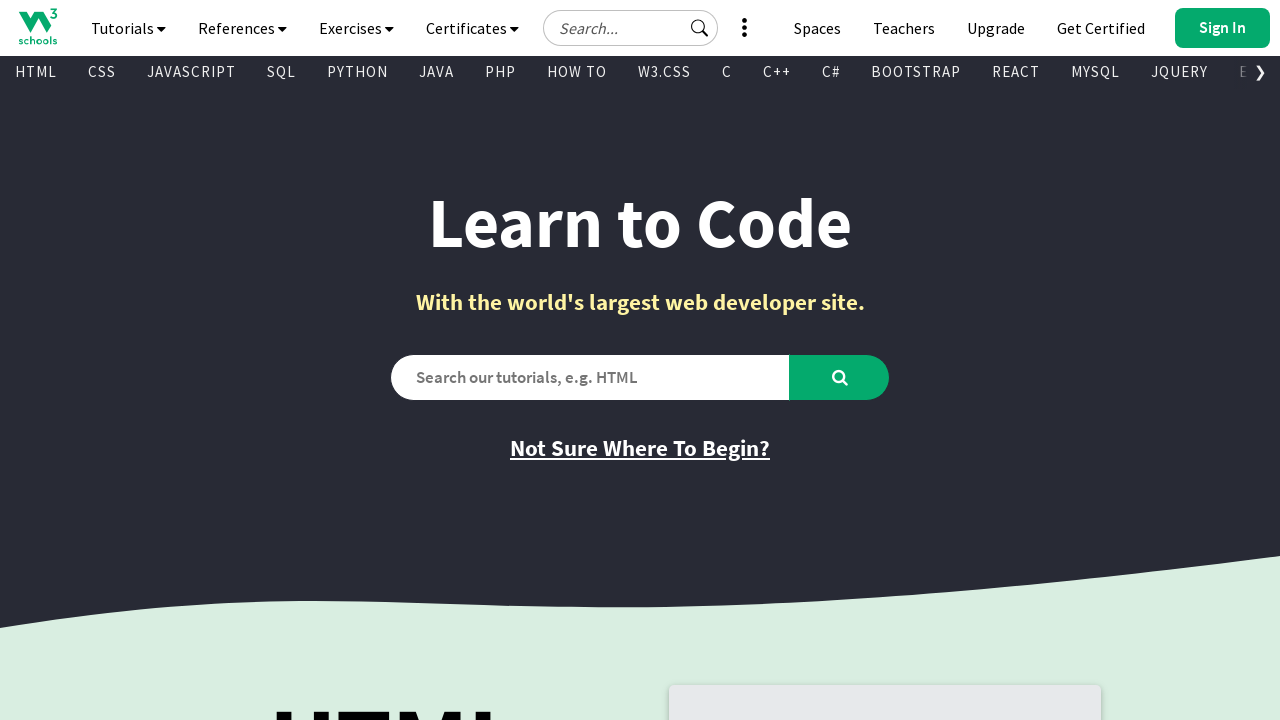

Retrieved text content from visible link: '
        
          Pandas
        
      '
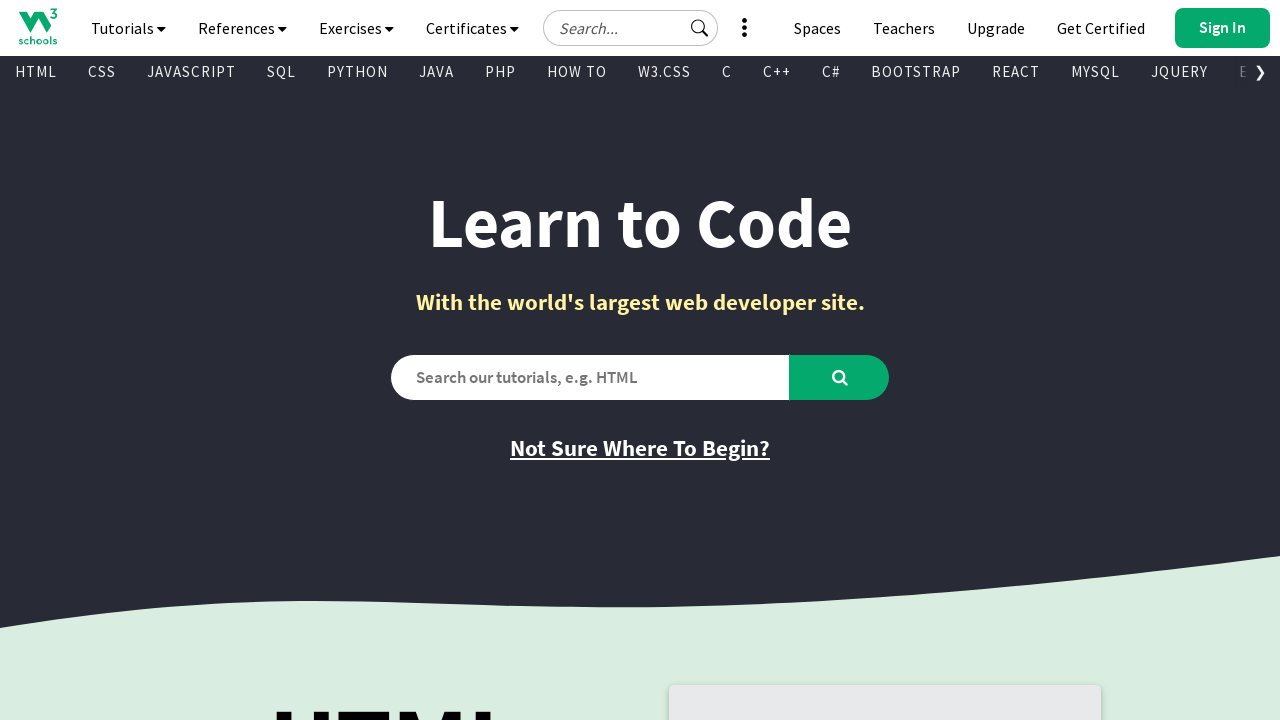

Retrieved href attribute from visible link: '/python/pandas/default.asp'
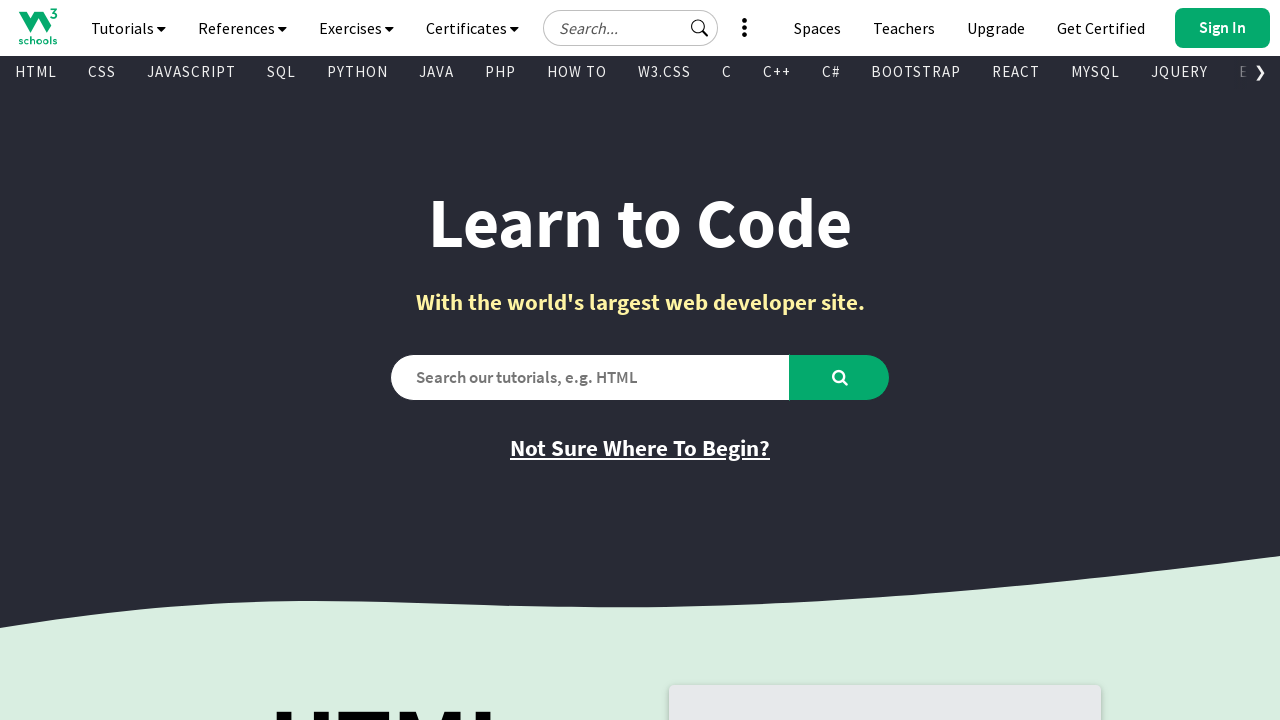

Retrieved text content from visible link: '
        
          SciPy
        
      '
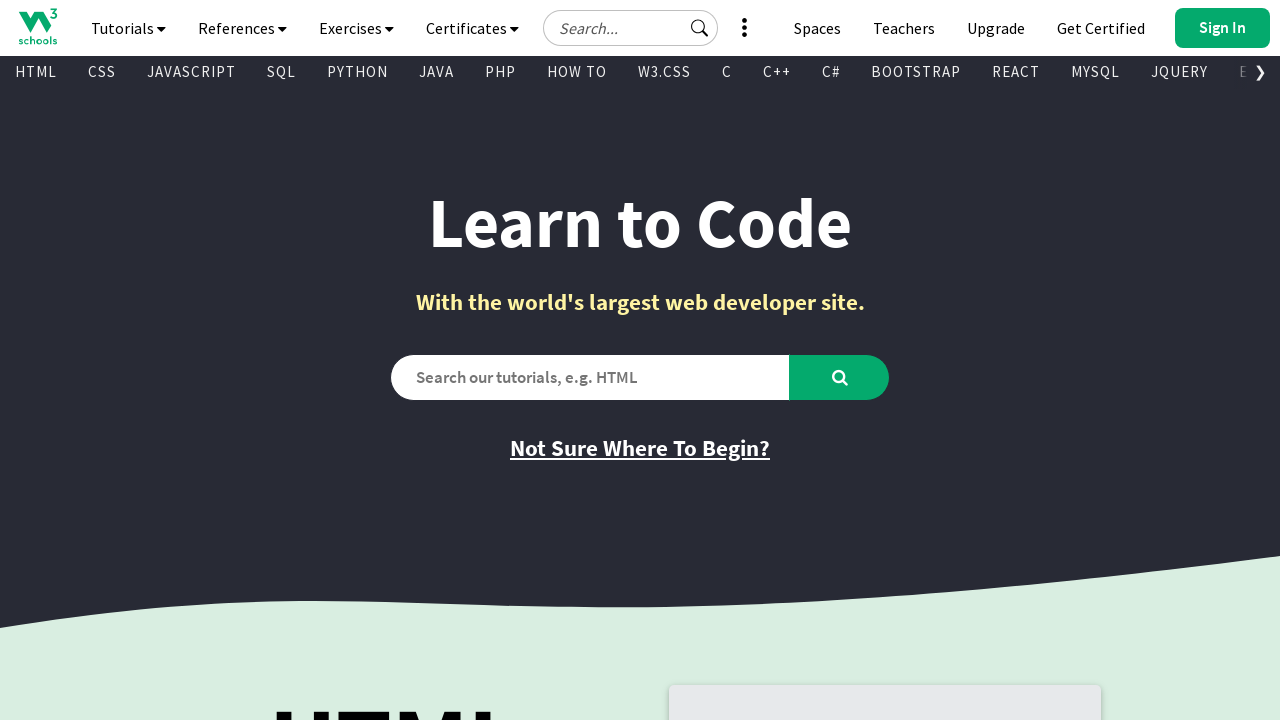

Retrieved href attribute from visible link: '/python/scipy/index.php'
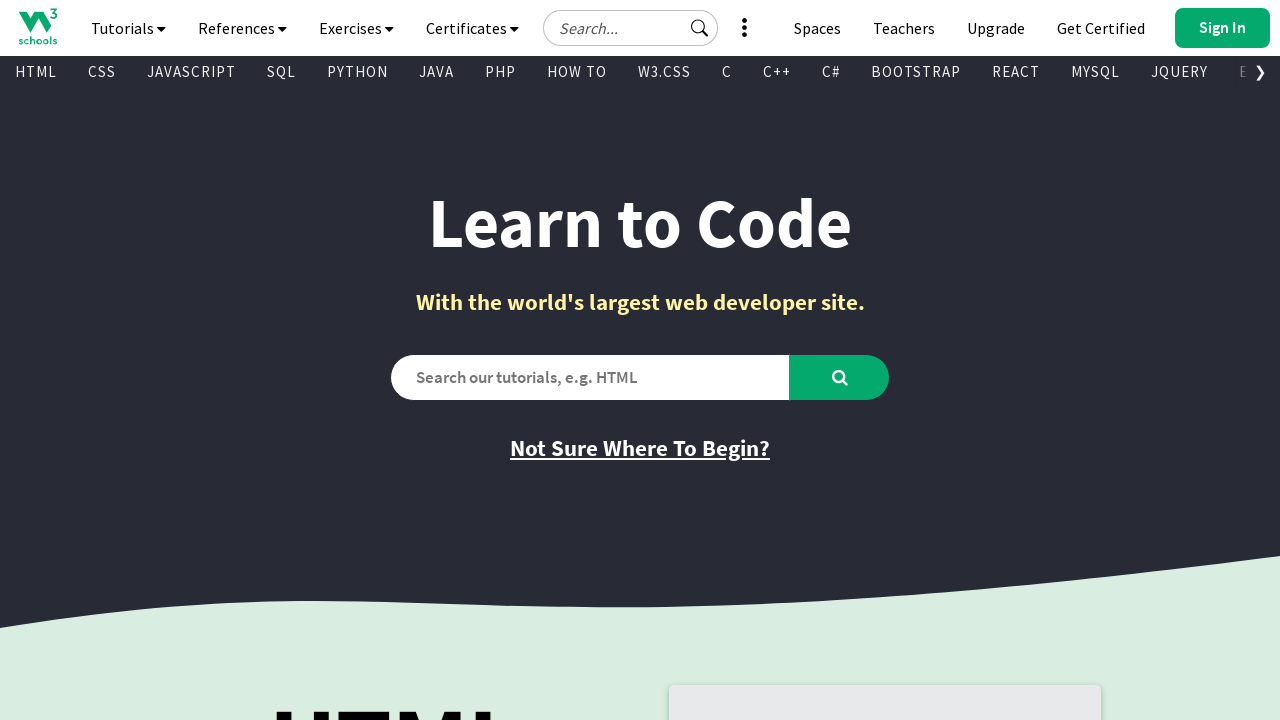

Retrieved text content from visible link: '
        
          ASP
        
      '
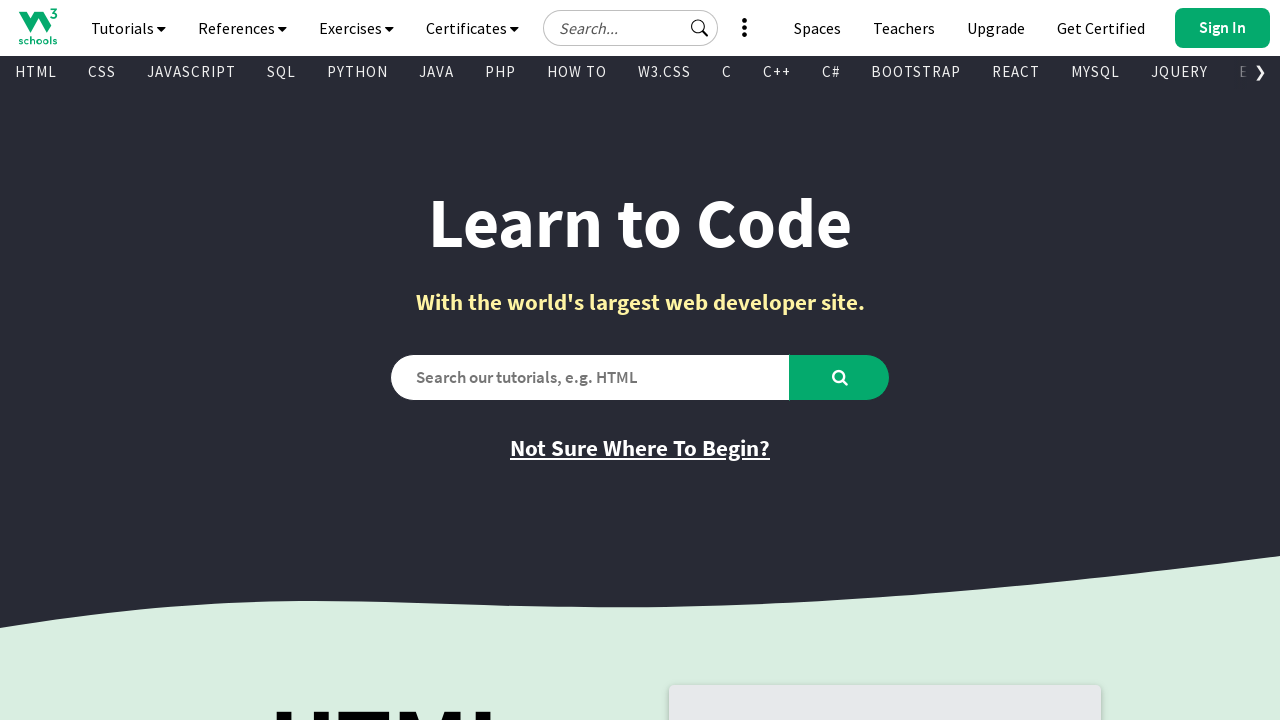

Retrieved href attribute from visible link: '/asp/default.asp'
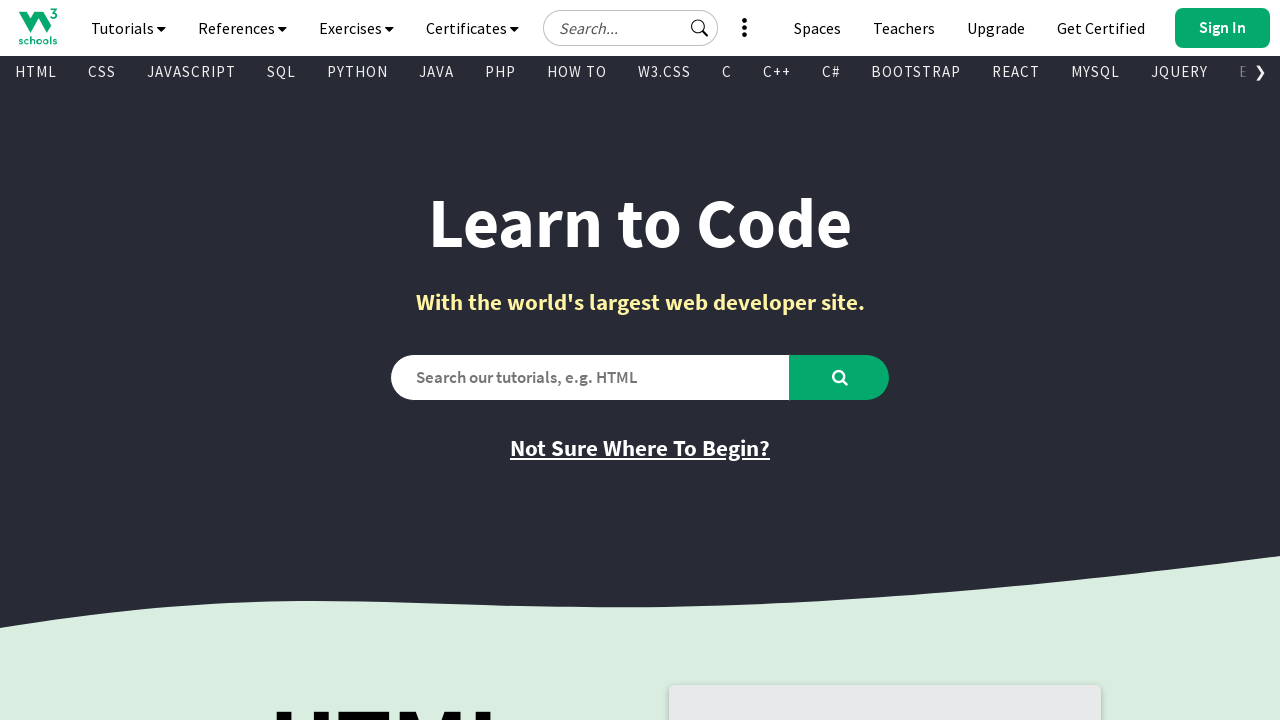

Retrieved text content from visible link: '
        
          AngularJS
        
      '
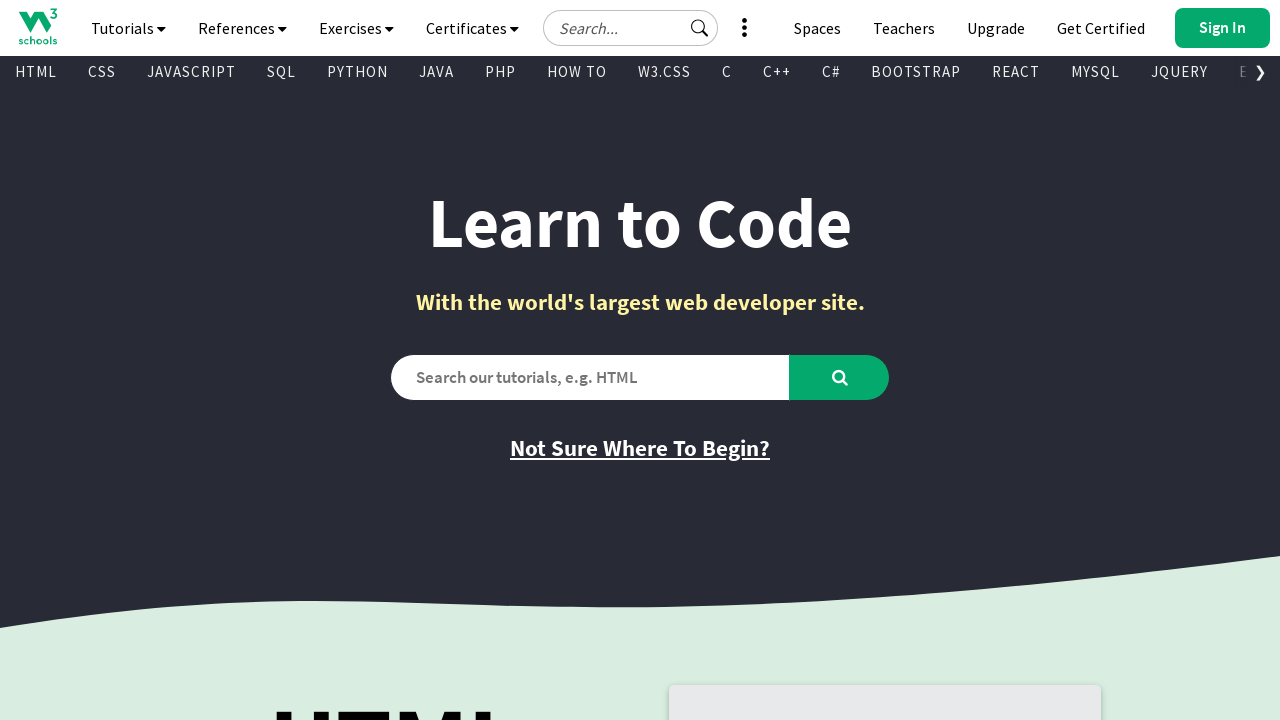

Retrieved href attribute from visible link: '/angularjs/default.asp'
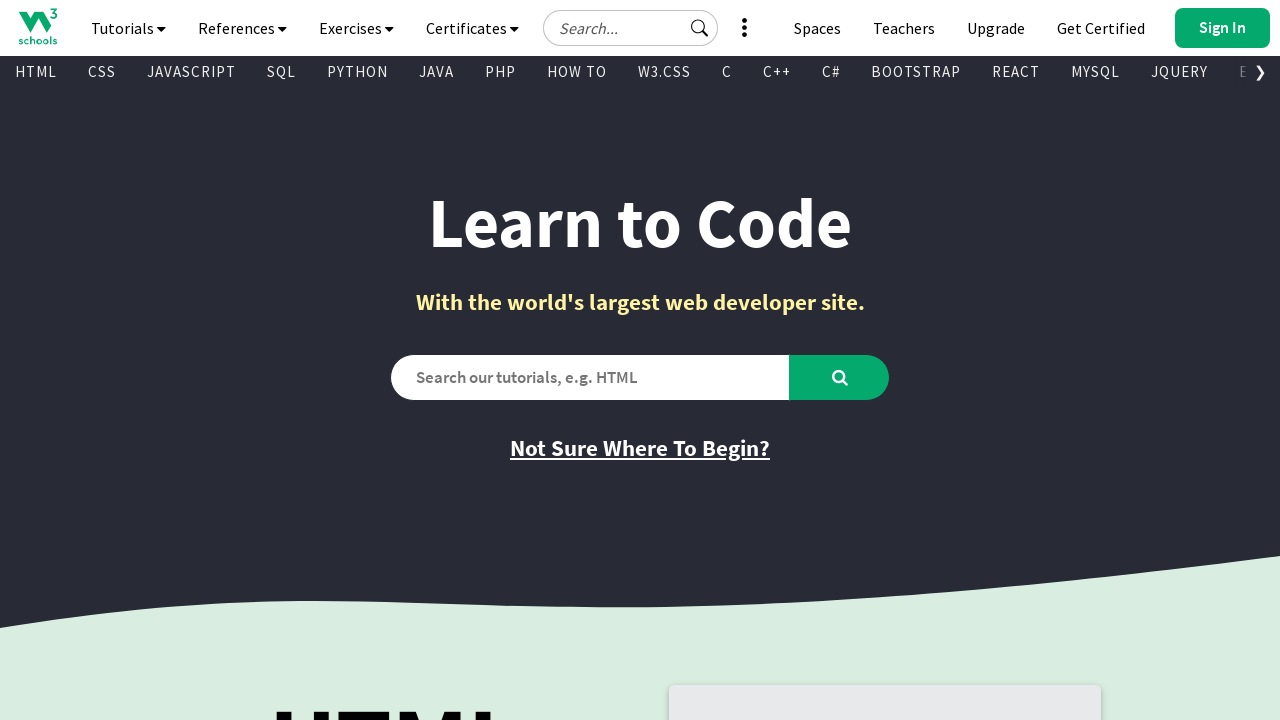

Retrieved text content from visible link: '
        
          AppML
        
      '
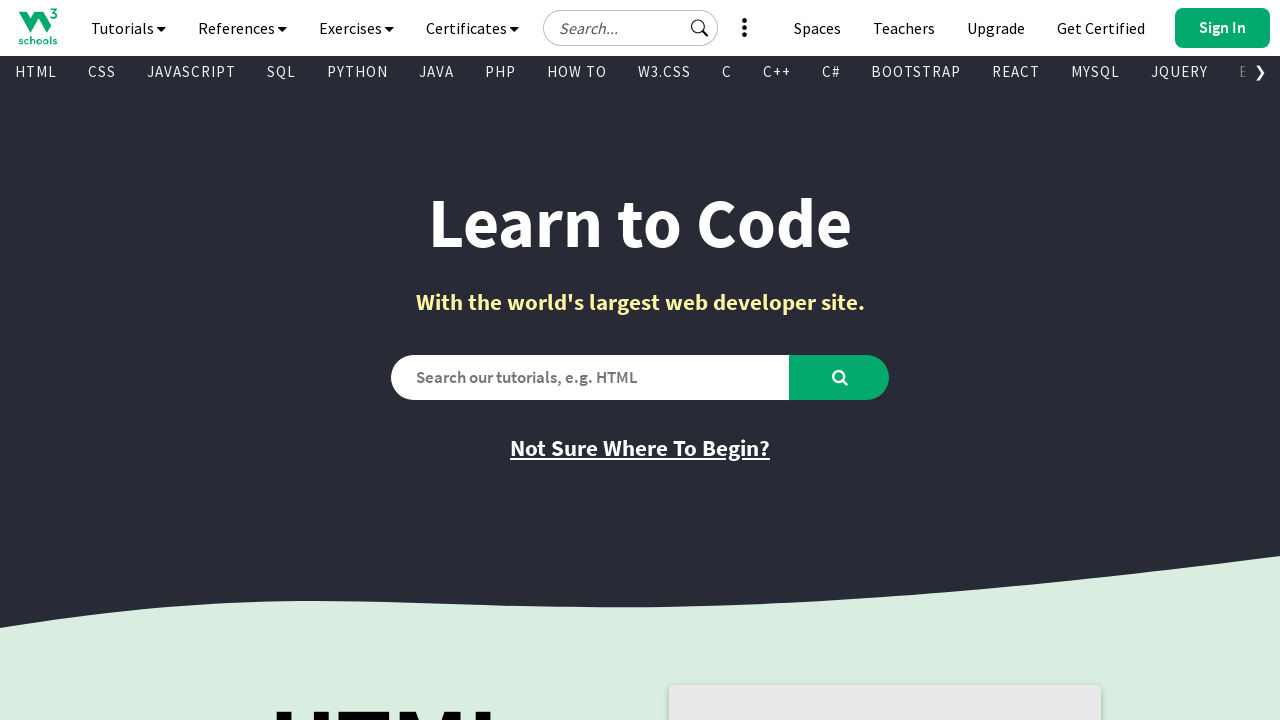

Retrieved href attribute from visible link: '/appml/default.asp'
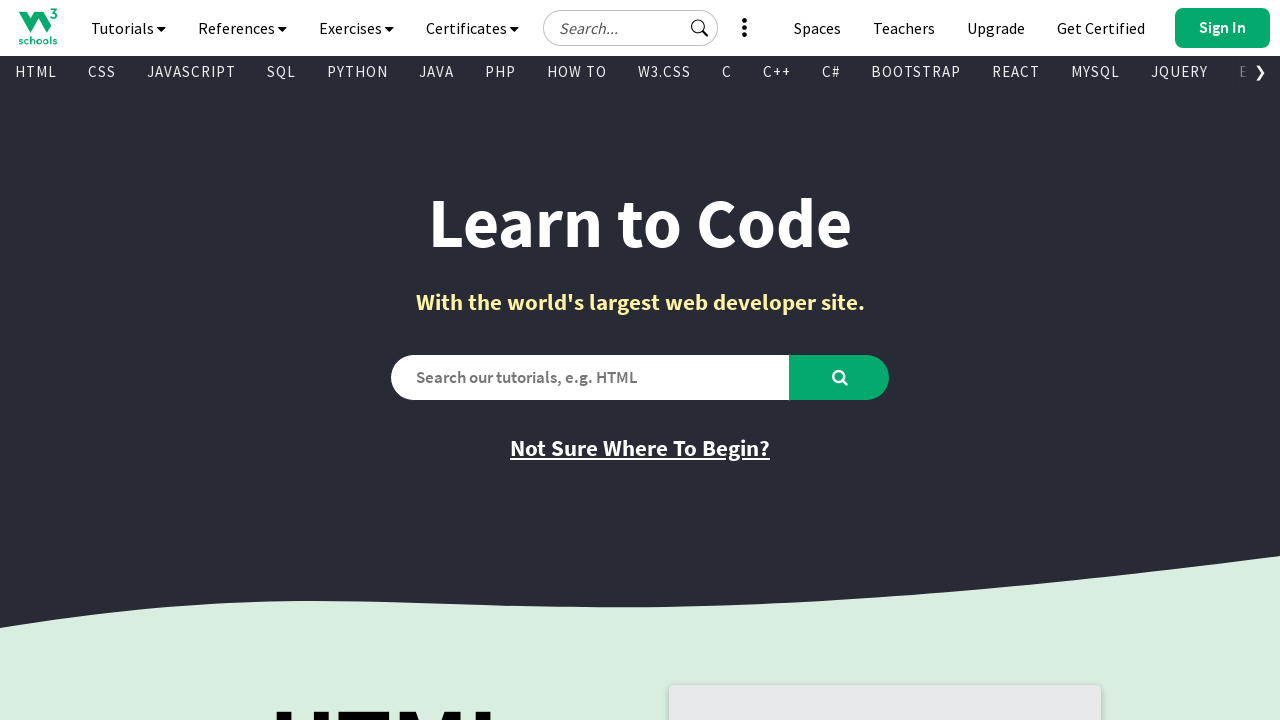

Retrieved text content from visible link: '
        
          Go
        
      '
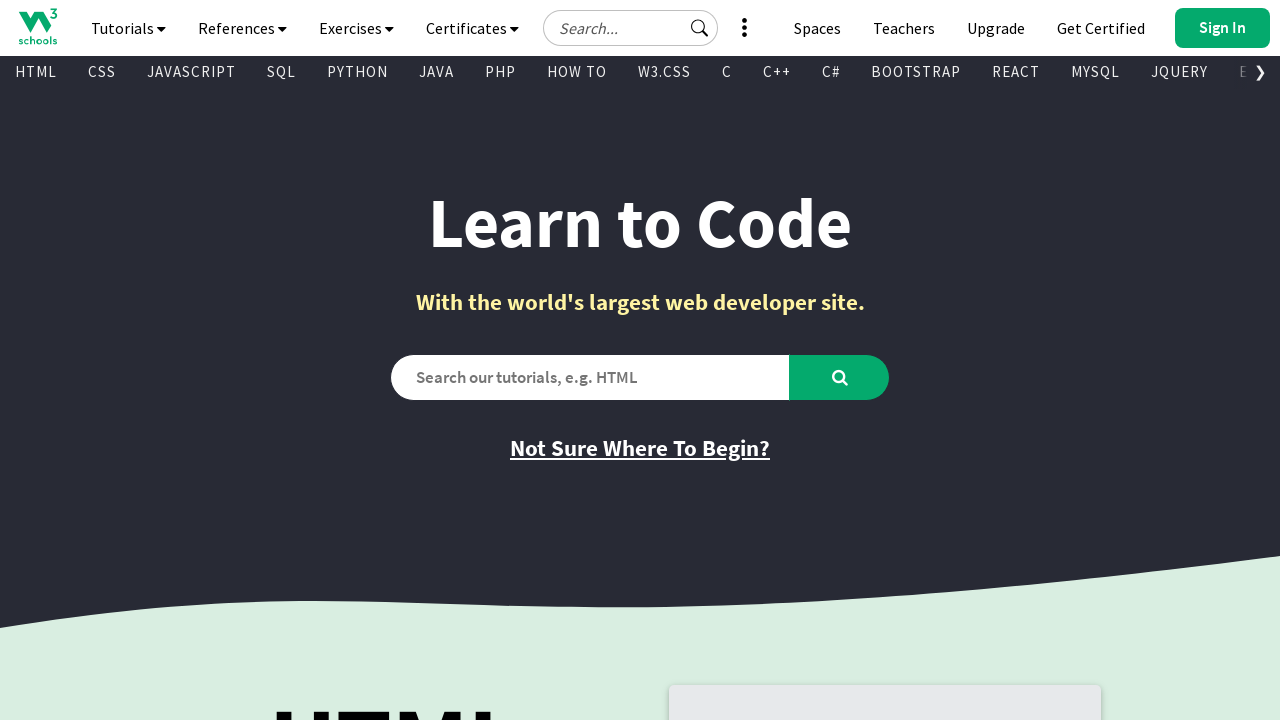

Retrieved href attribute from visible link: '/go/index.php'
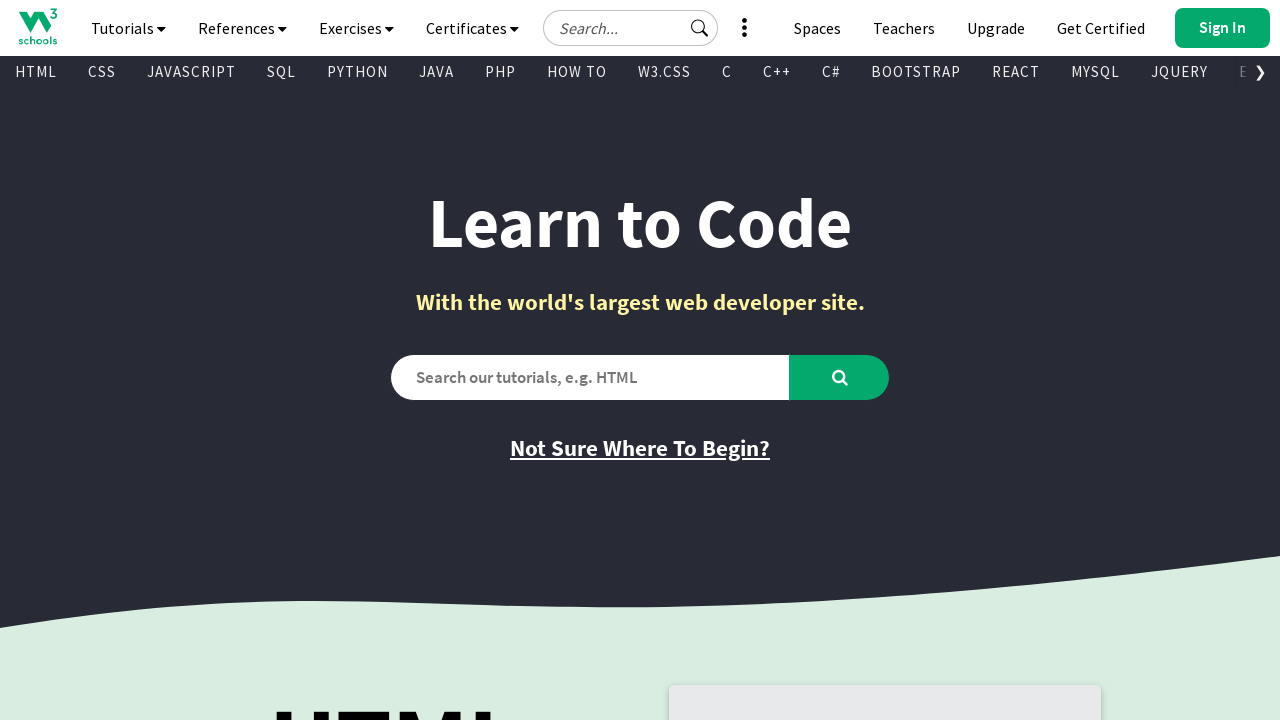

Retrieved text content from visible link: '
        
          TypeScript
        
      '
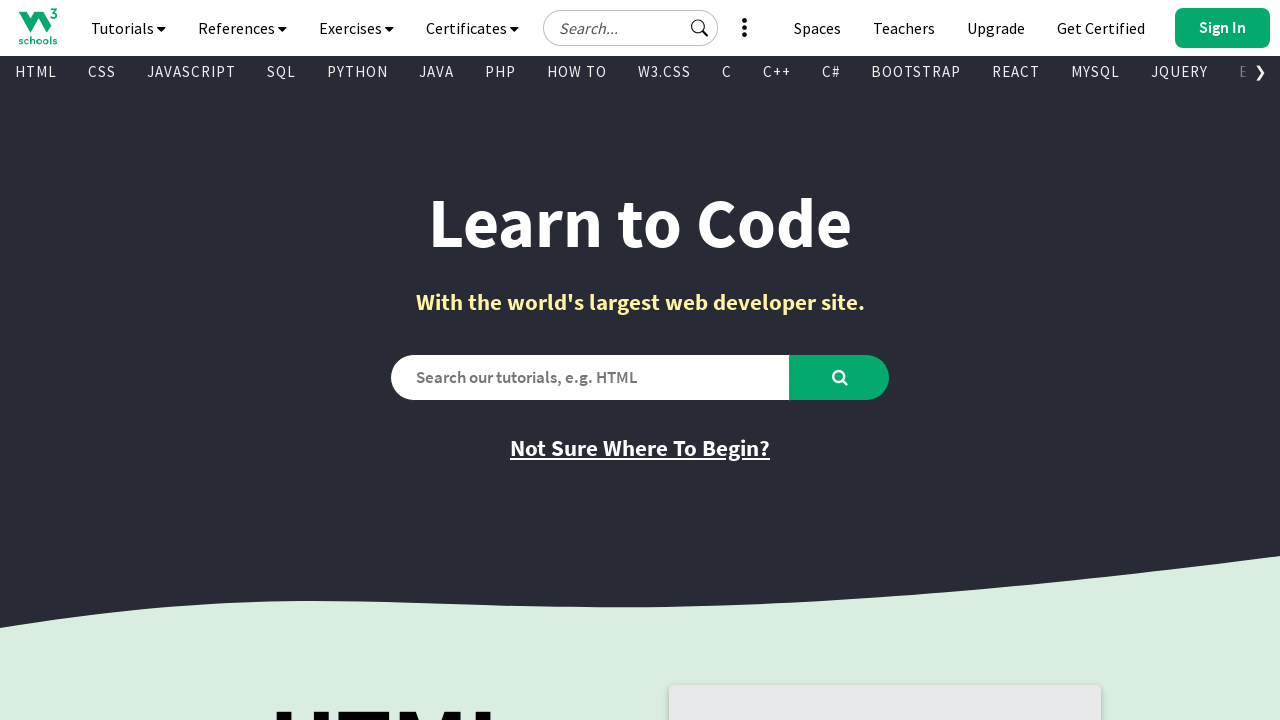

Retrieved href attribute from visible link: '/typescript/index.php'
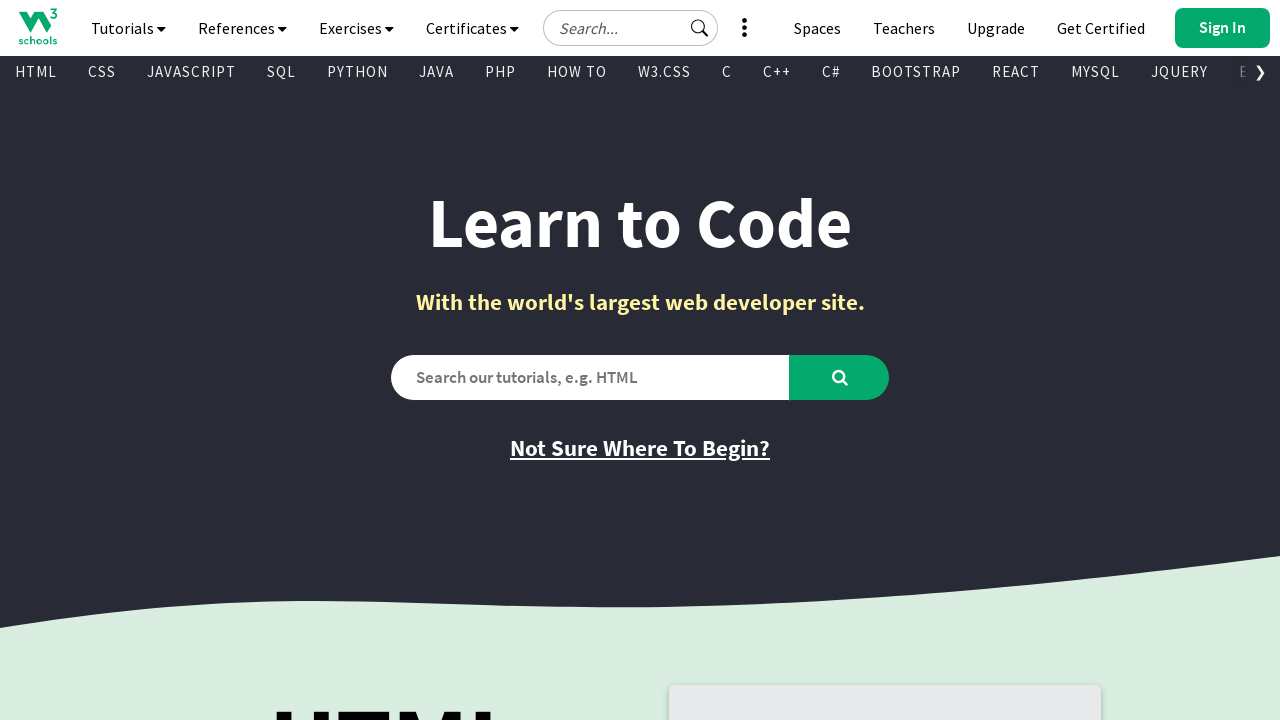

Retrieved text content from visible link: '
        
          Django
        
      '
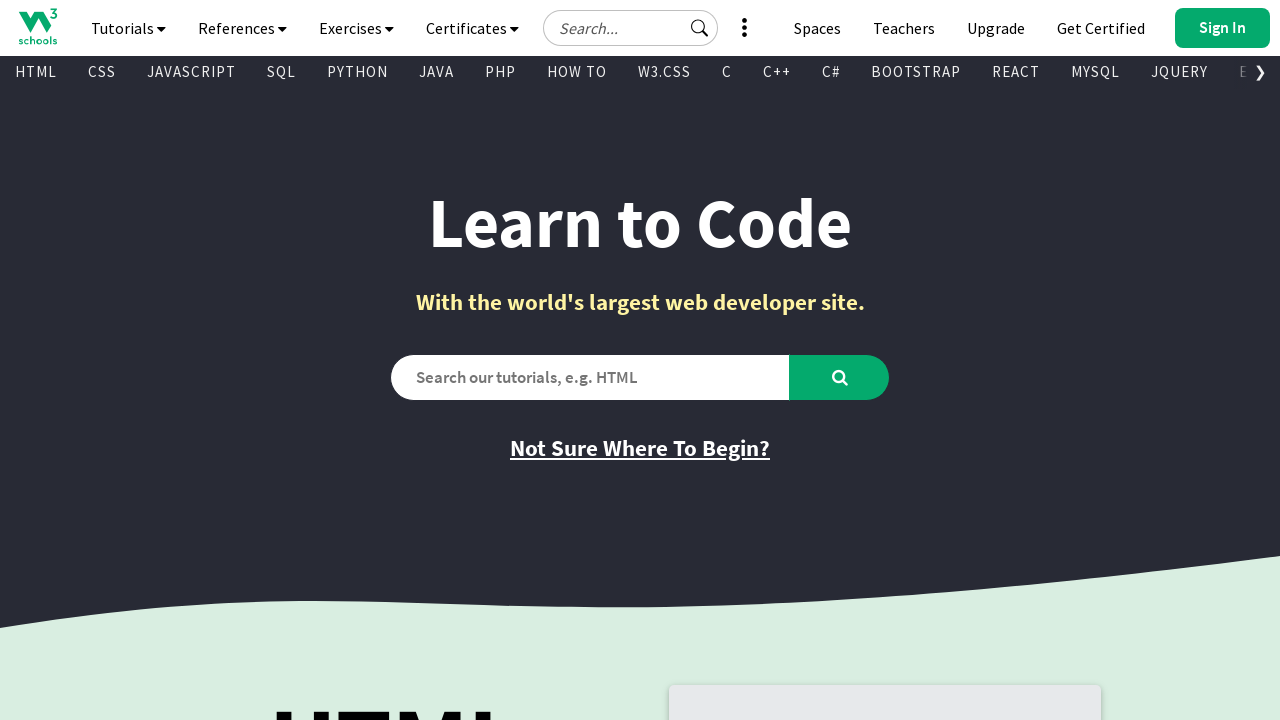

Retrieved href attribute from visible link: '/django/index.php'
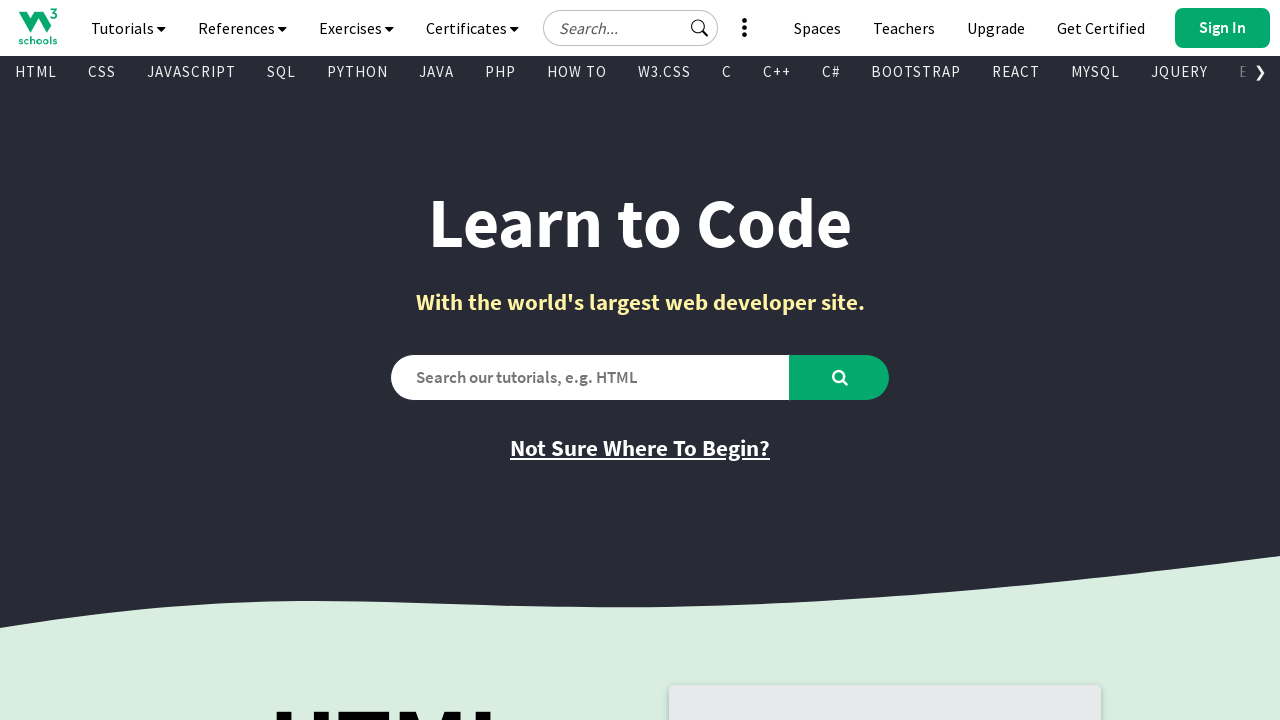

Retrieved text content from visible link: '
        
          MongoDB
        
      '
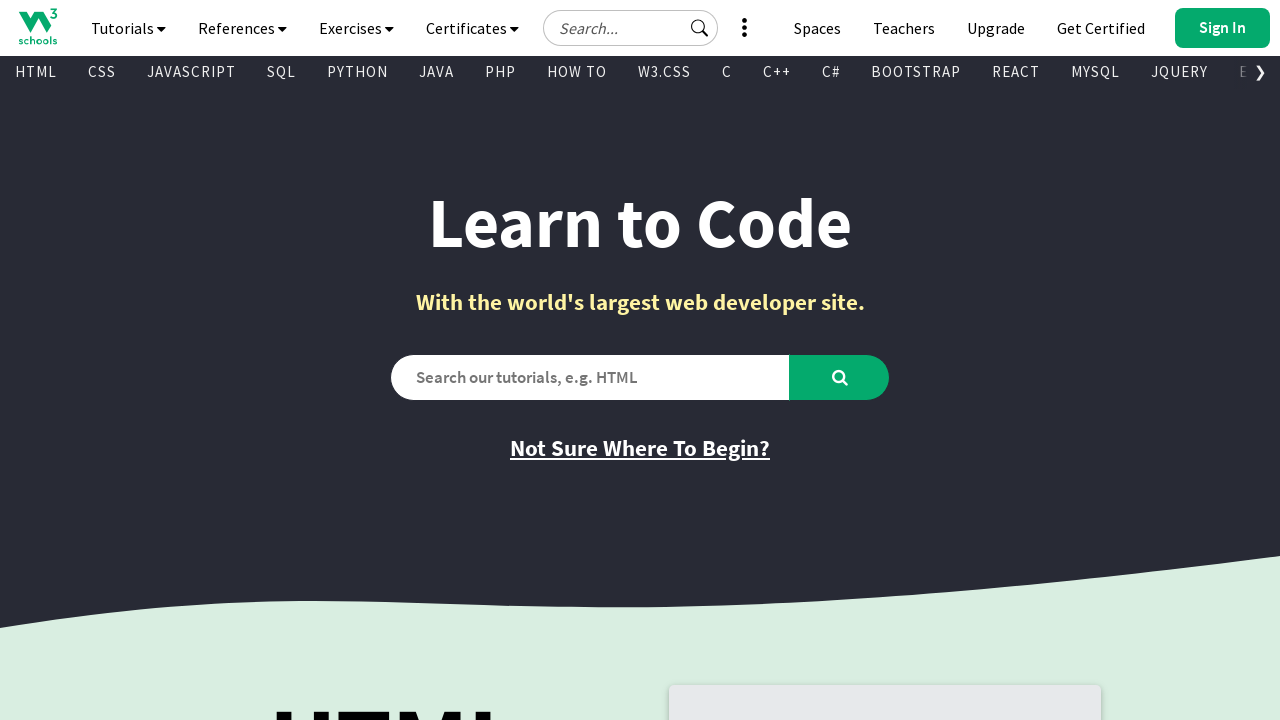

Retrieved href attribute from visible link: '/mongodb/index.php'
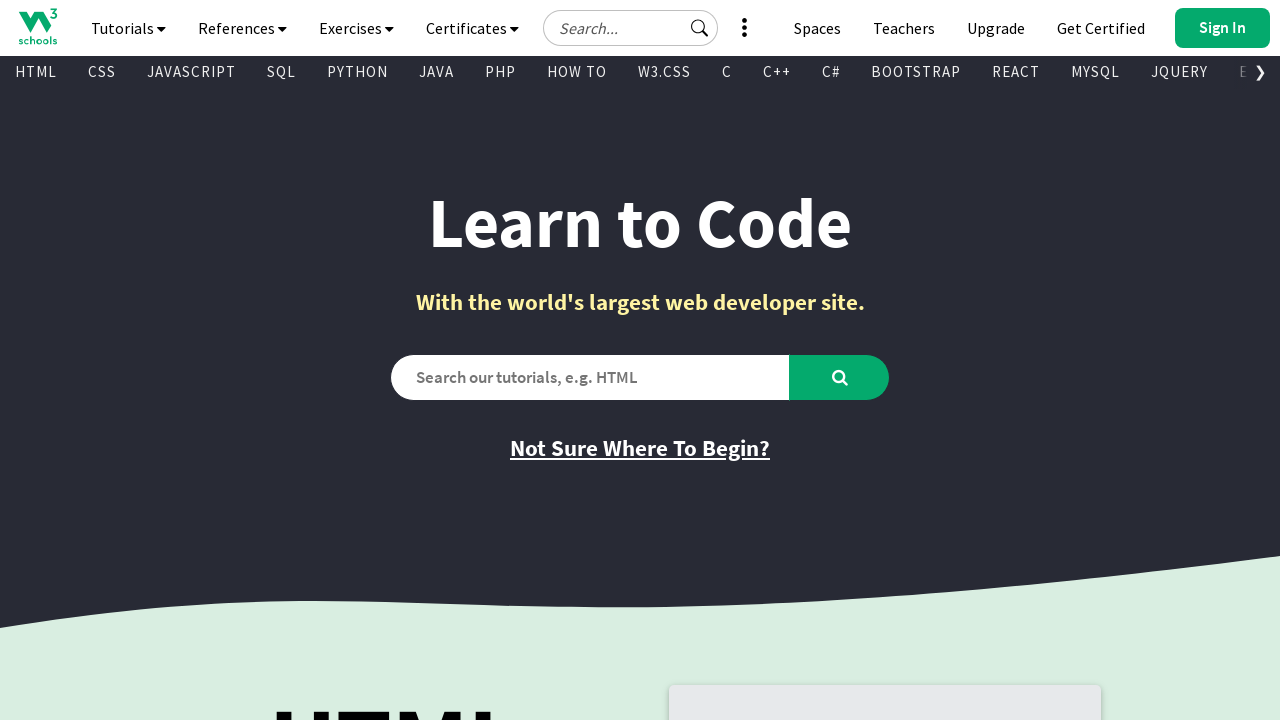

Retrieved text content from visible link: '
        
          Statistics
        
      '
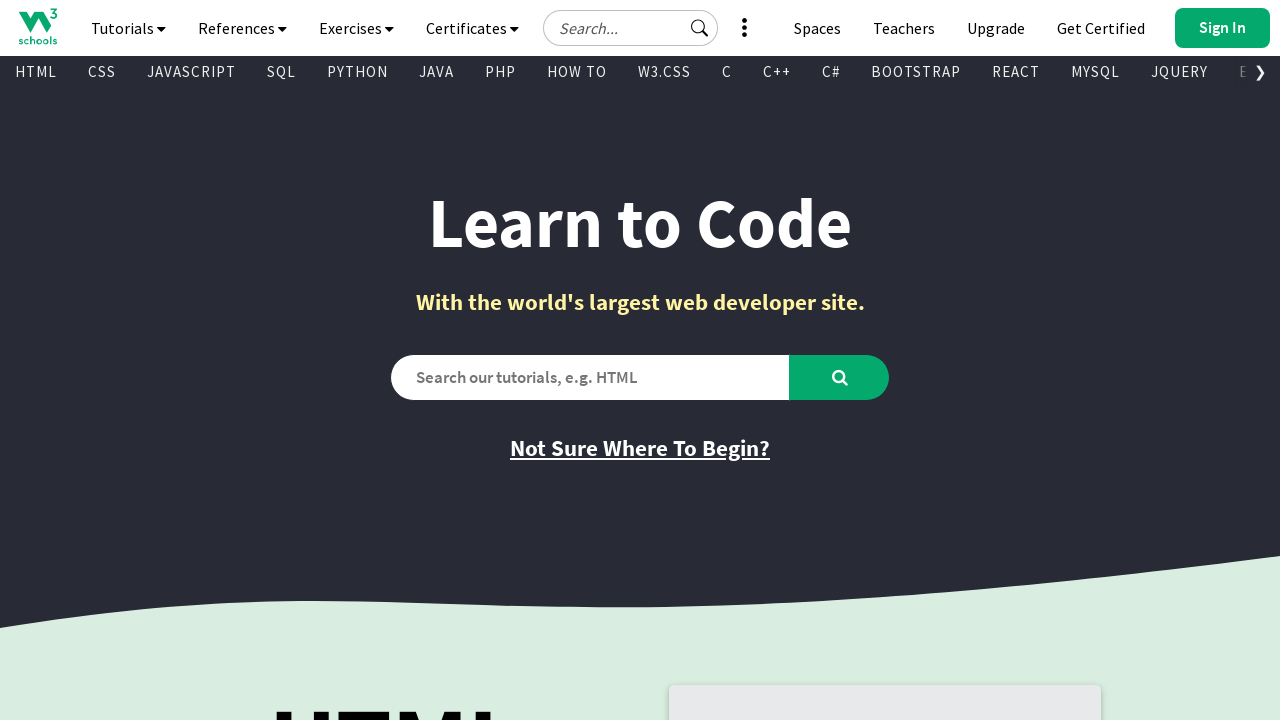

Retrieved href attribute from visible link: '/statistics/index.php'
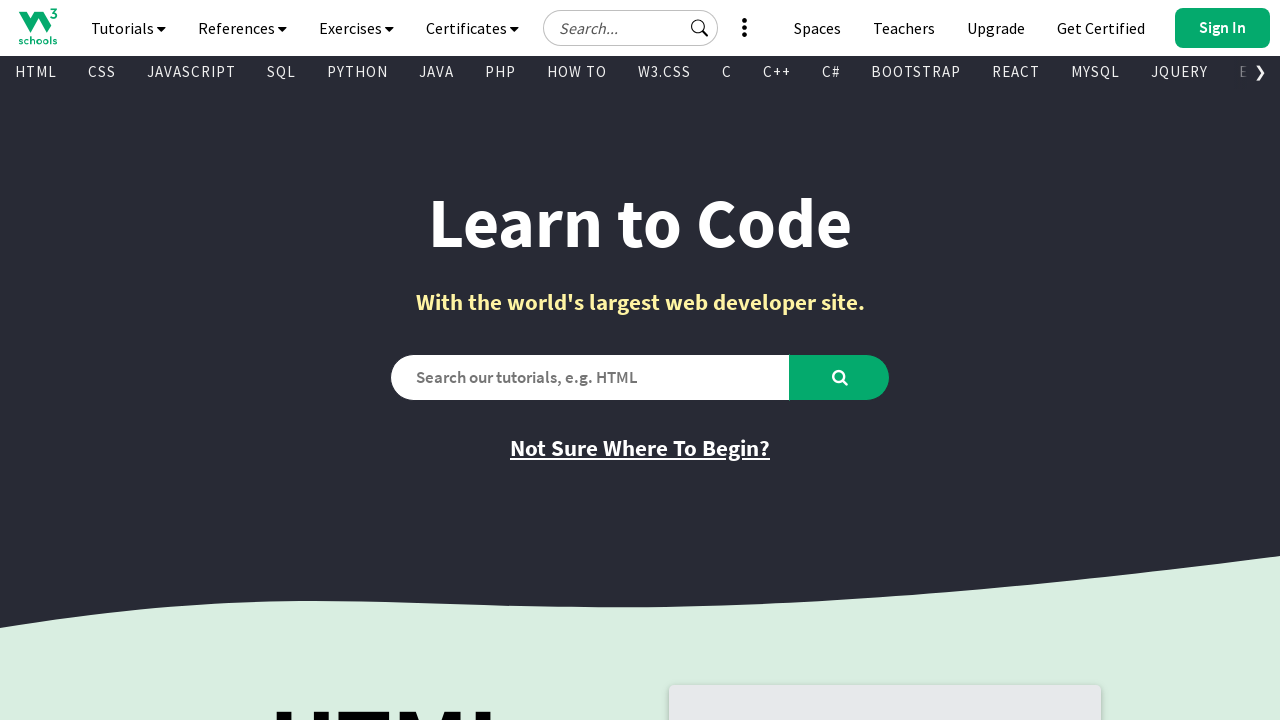

Retrieved text content from visible link: '
        
          Data Science
        
      '
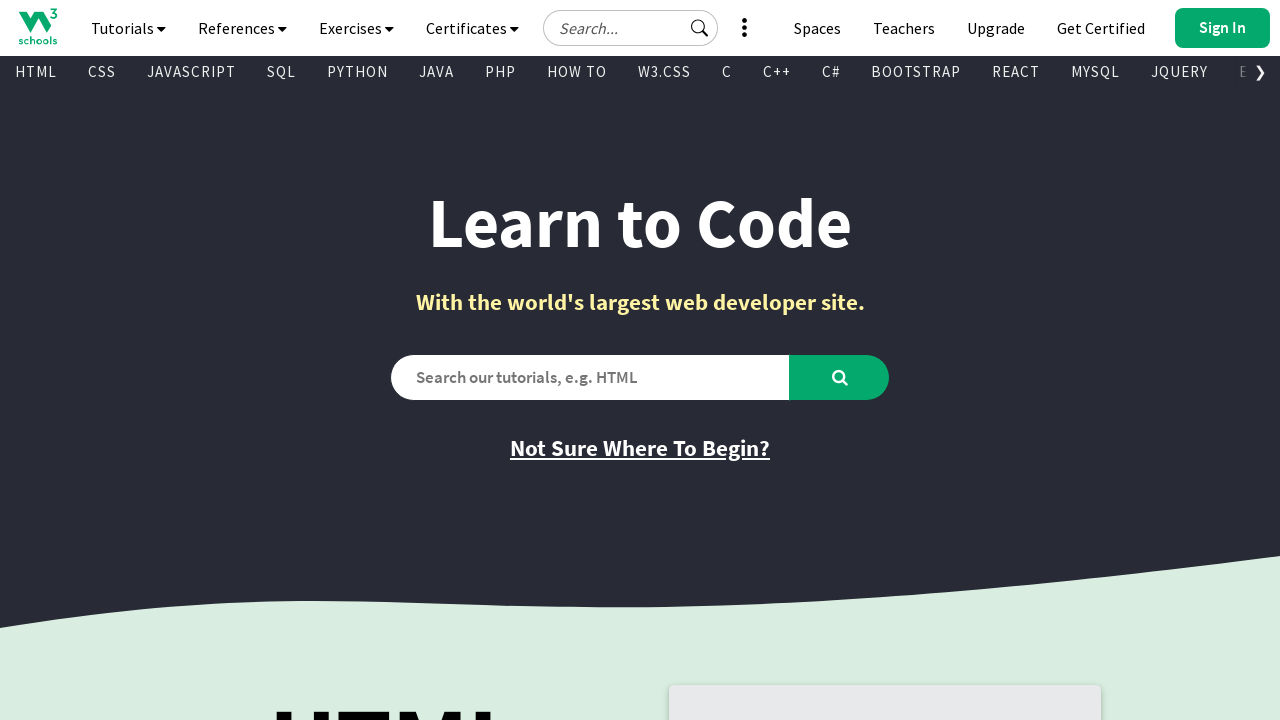

Retrieved href attribute from visible link: '/datascience/default.asp'
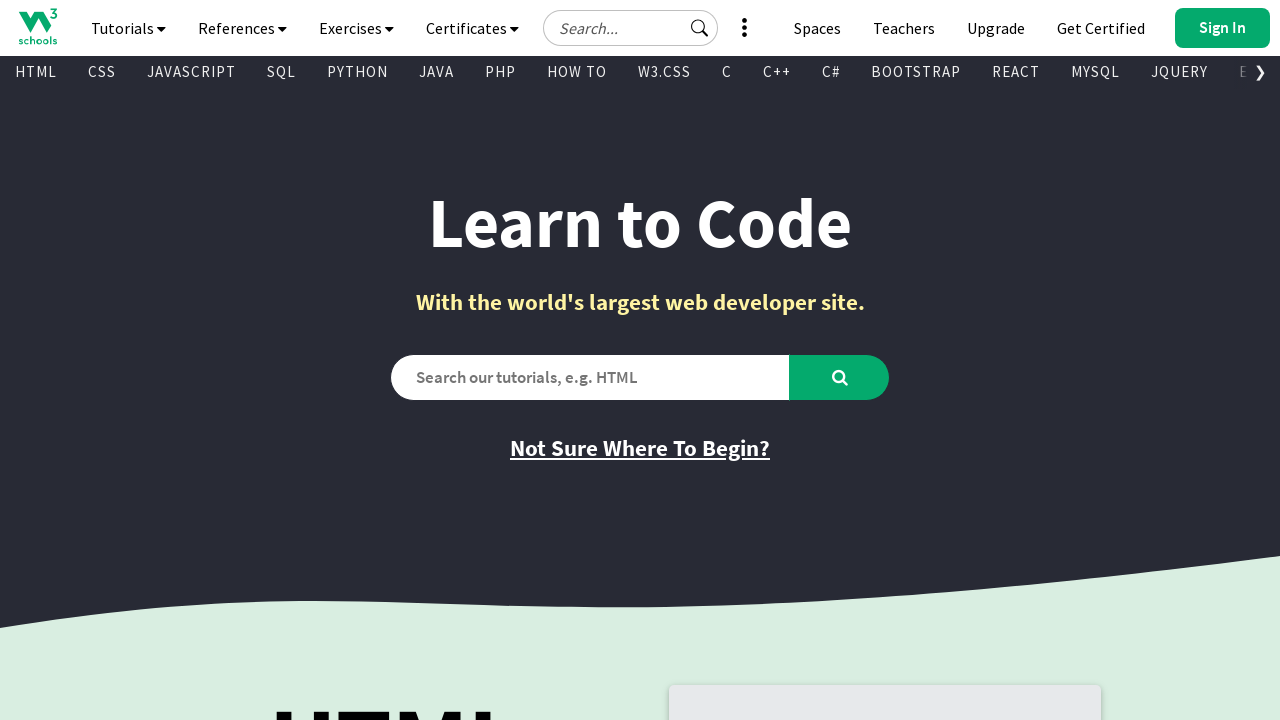

Retrieved text content from visible link: '
        
          PostgreSQL
        
      '
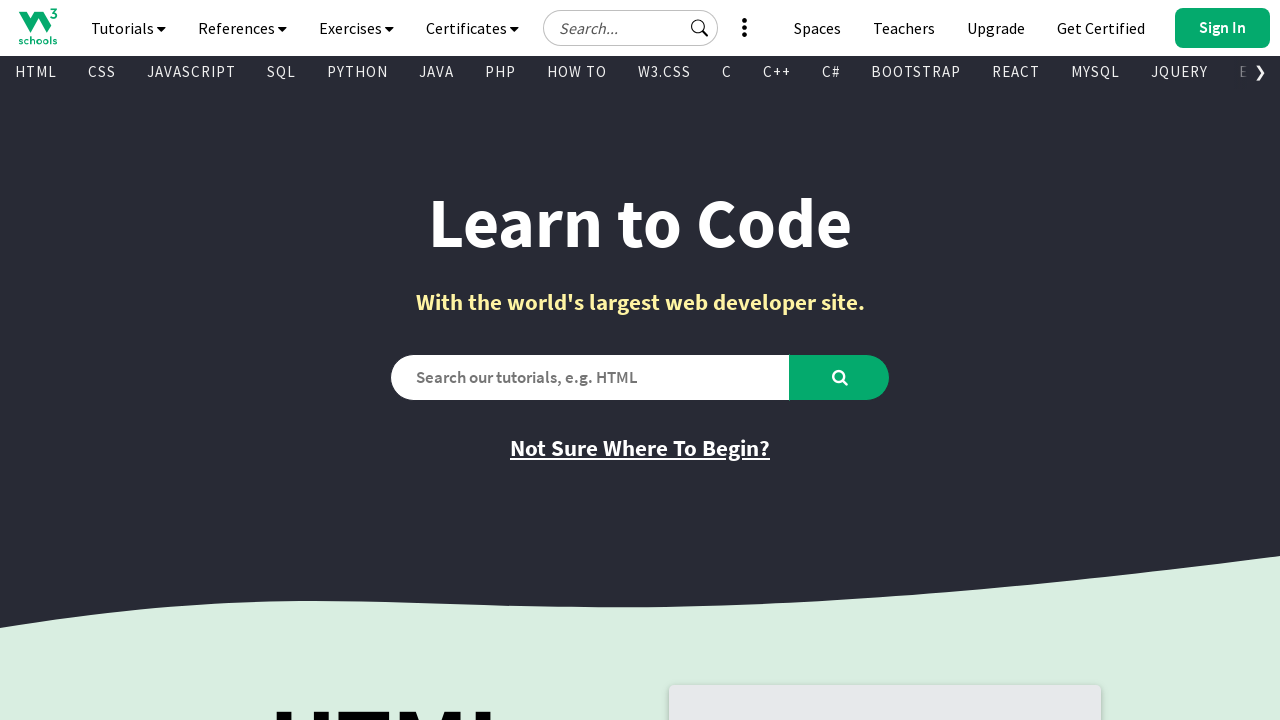

Retrieved href attribute from visible link: '/postgresql/index.php'
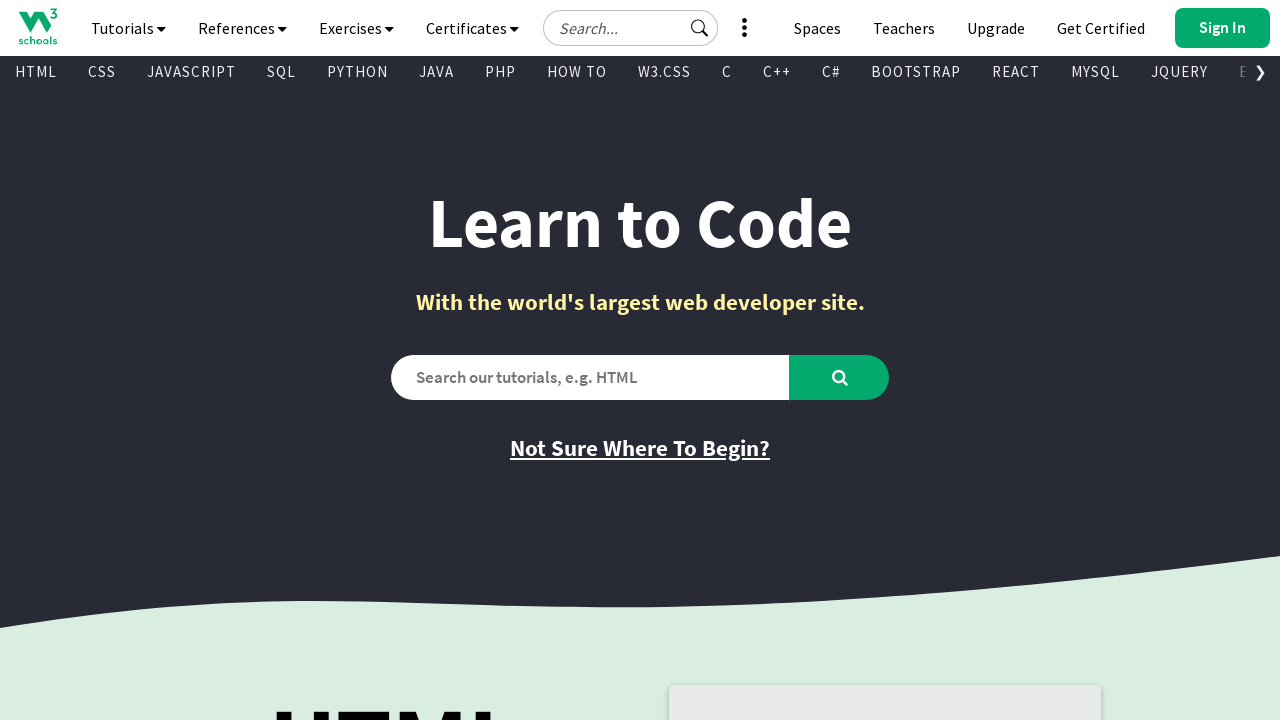

Retrieved text content from visible link: '
        
          HowTo
        
      '
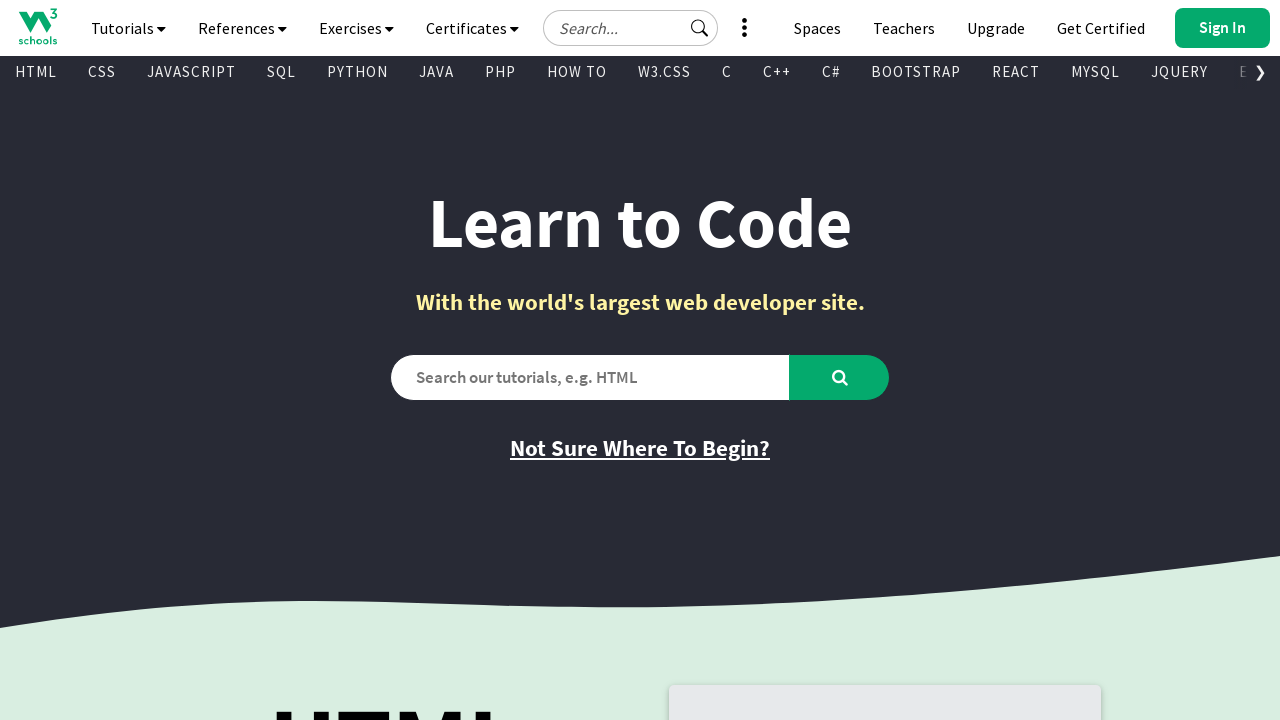

Retrieved href attribute from visible link: '/howto/default.asp'
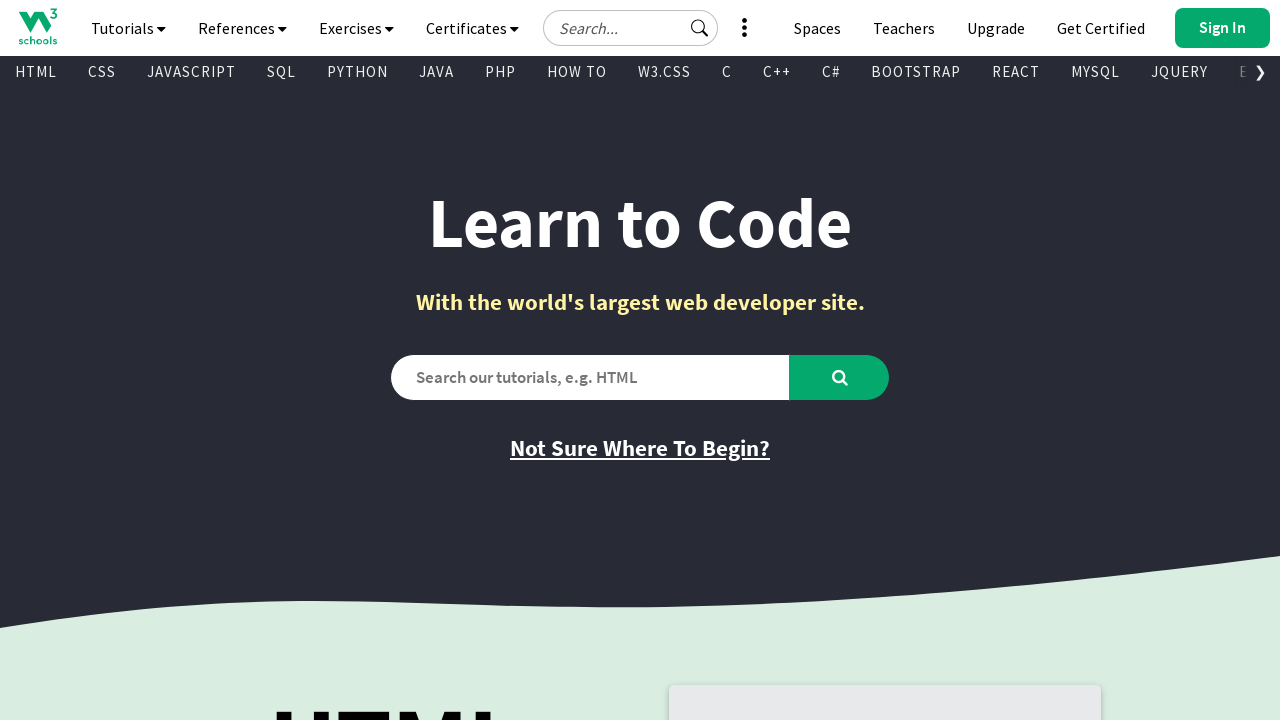

Retrieved text content from visible link: '
        
          Rust
        
      '
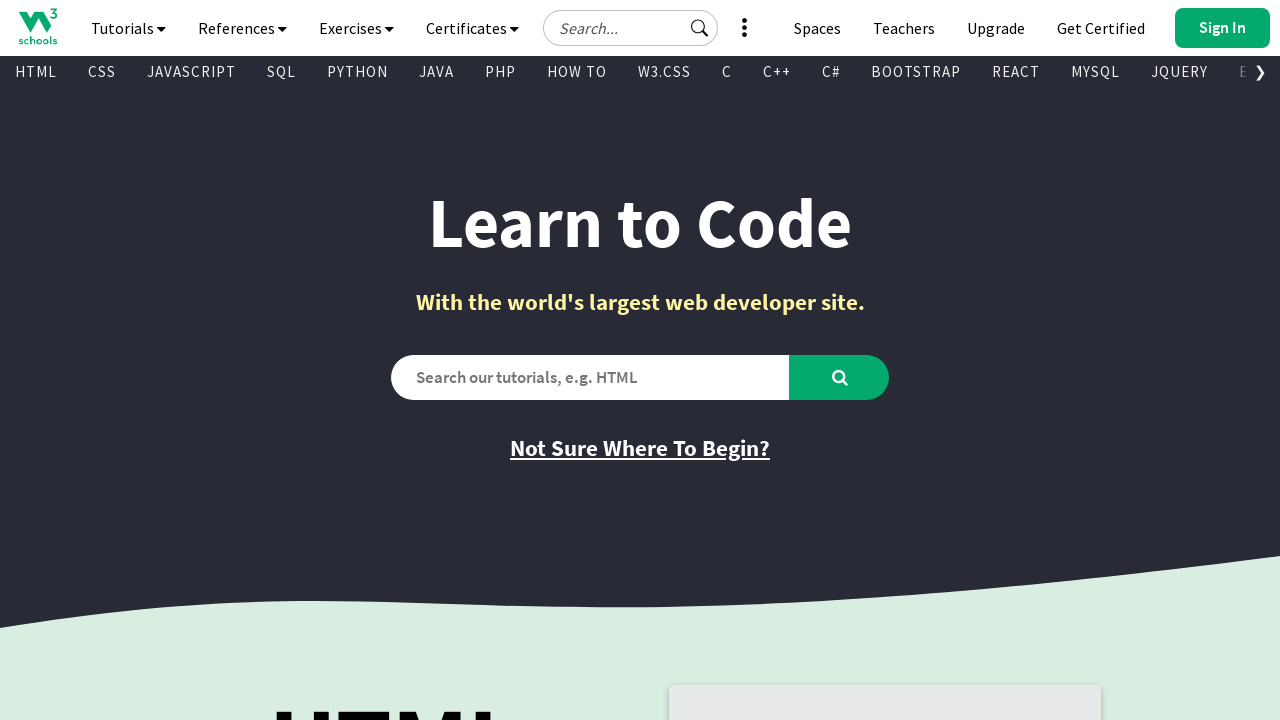

Retrieved href attribute from visible link: '/rust/index.php'
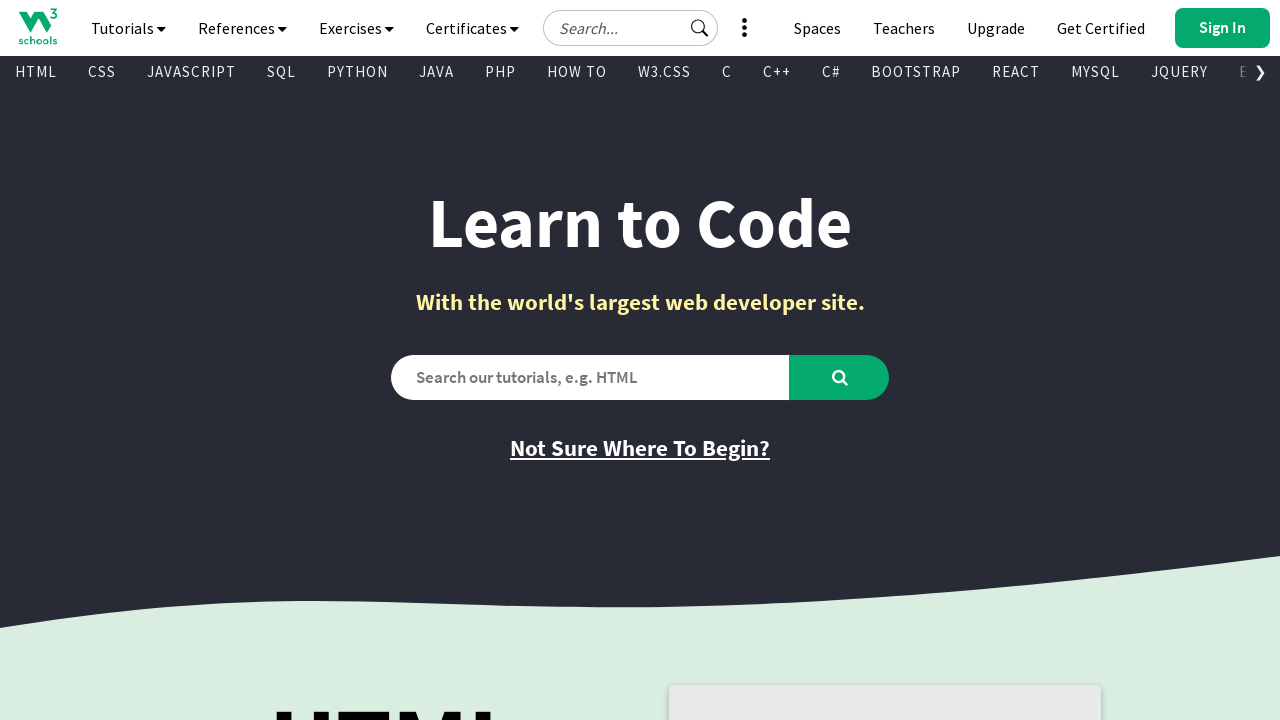

Retrieved text content from visible link: '
        
          Spaces
        
      '
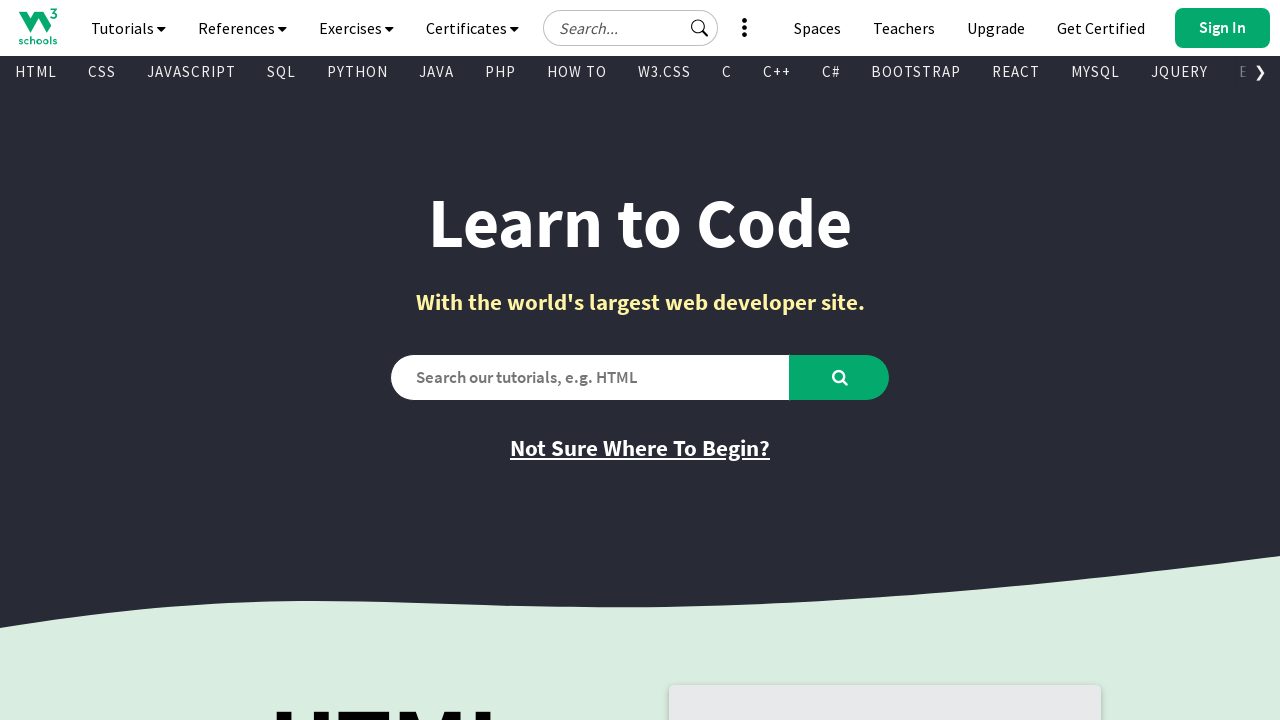

Retrieved href attribute from visible link: '/spaces/index.php'
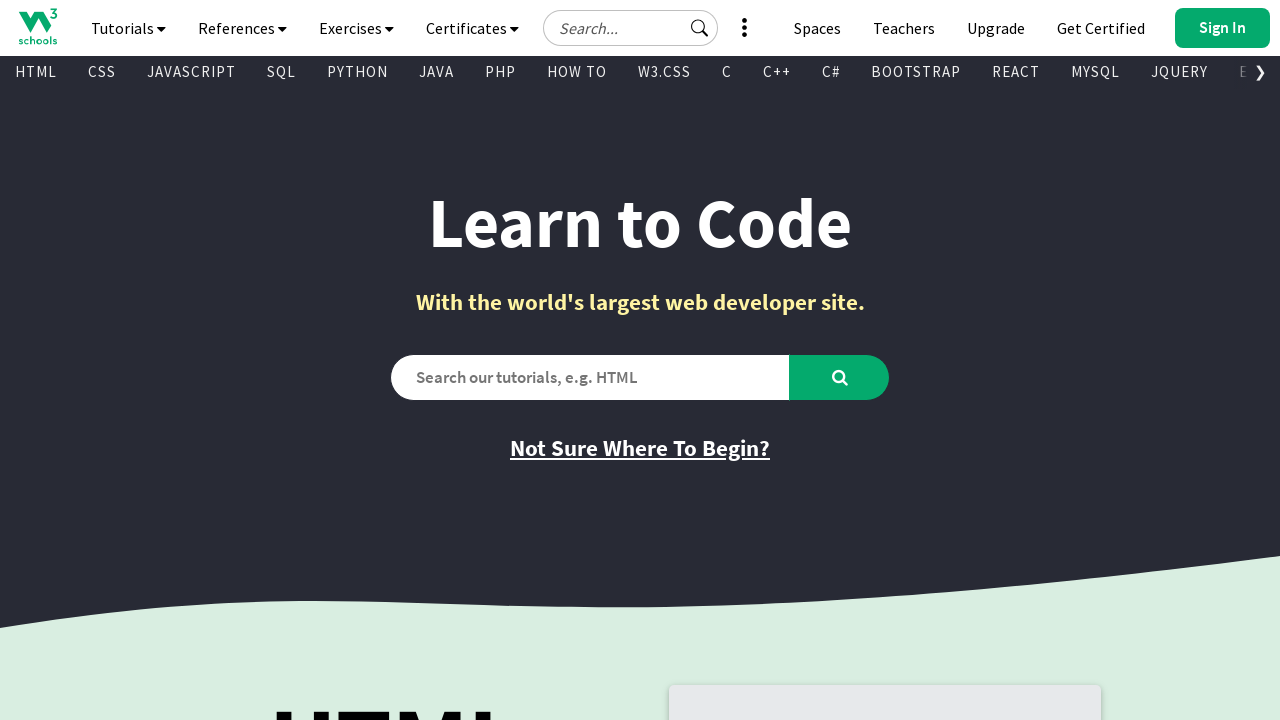

Retrieved text content from visible link: '
        
          Typing Speed
        
      '
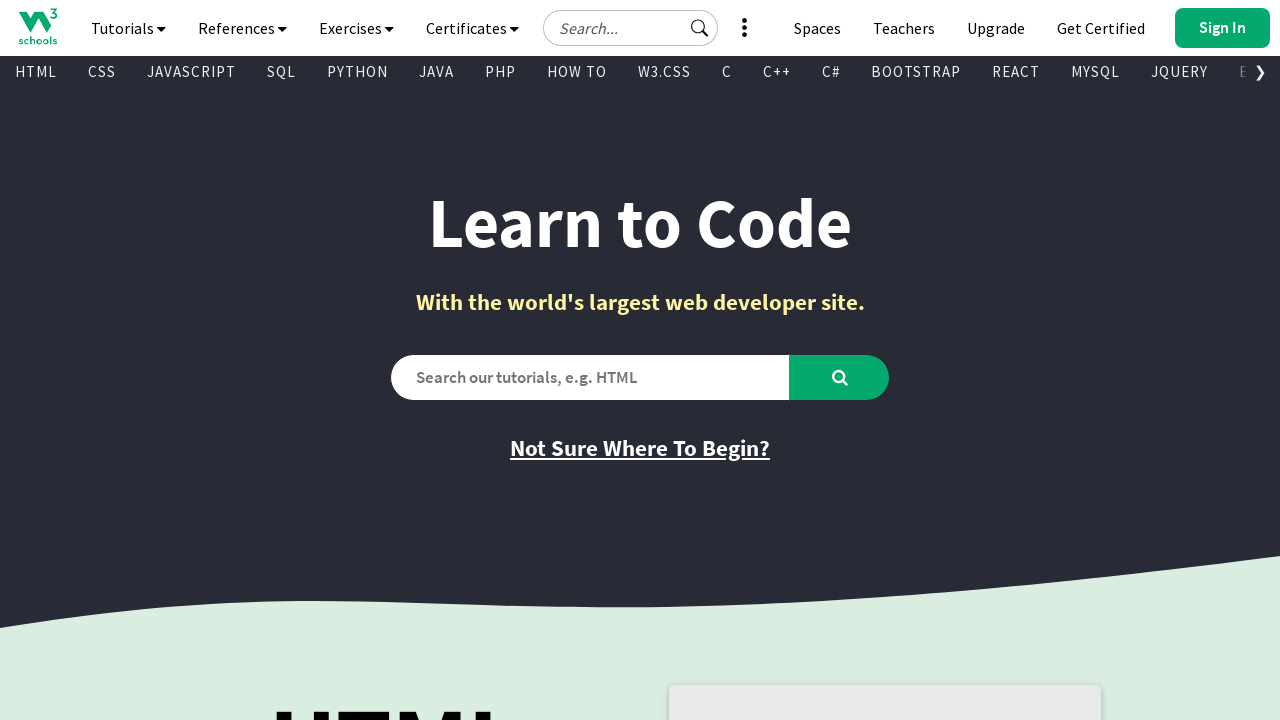

Retrieved href attribute from visible link: '/typingspeed/default.asp'
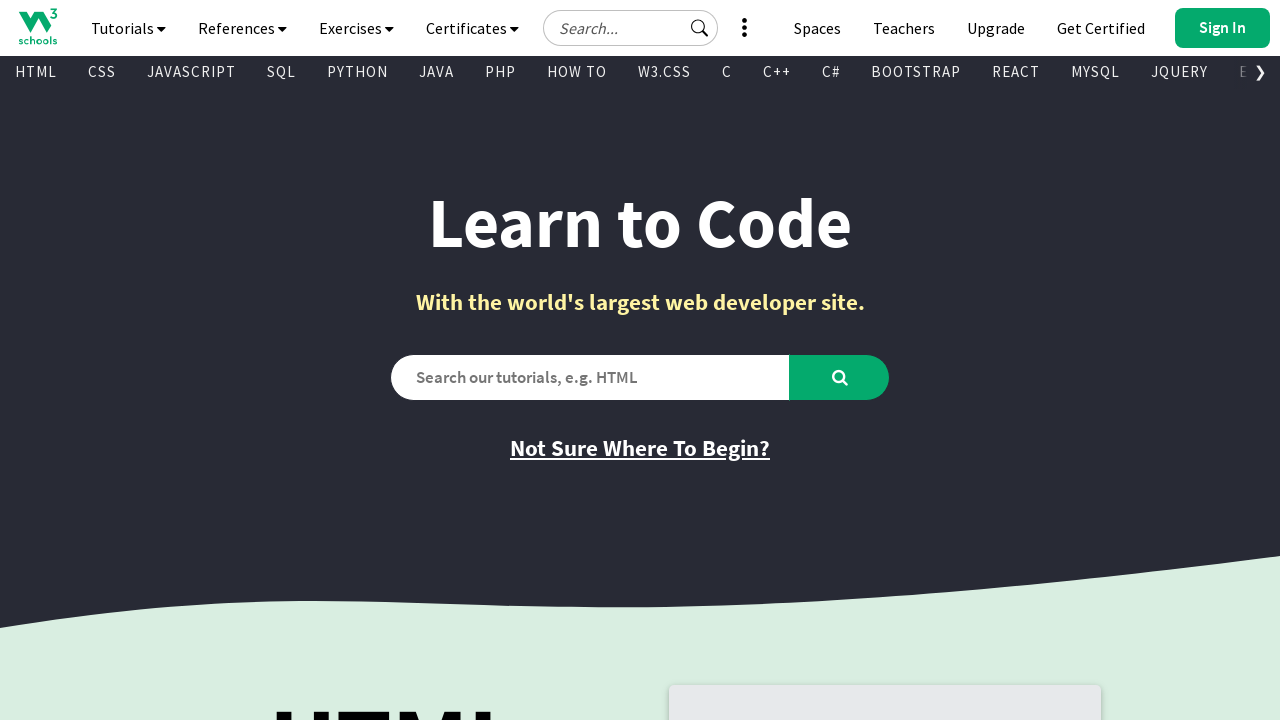

Retrieved text content from visible link: '
        
          Excel
        
      '
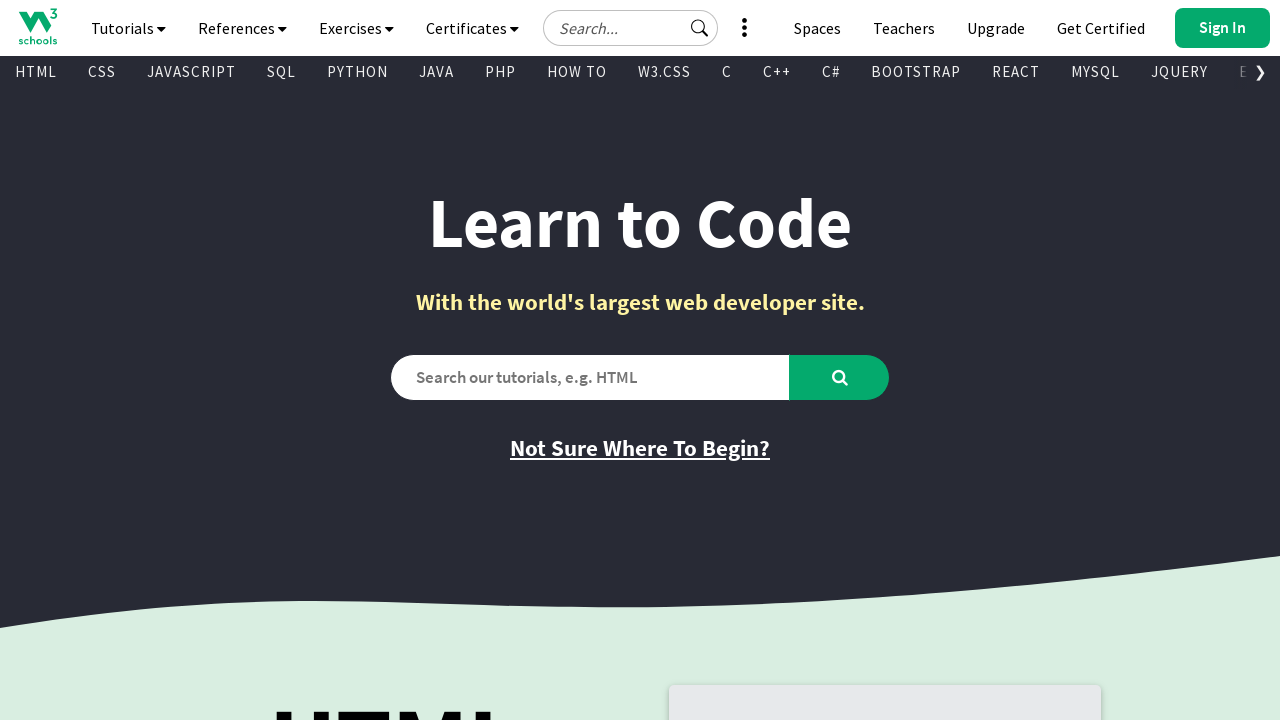

Retrieved href attribute from visible link: '/excel/index.php'
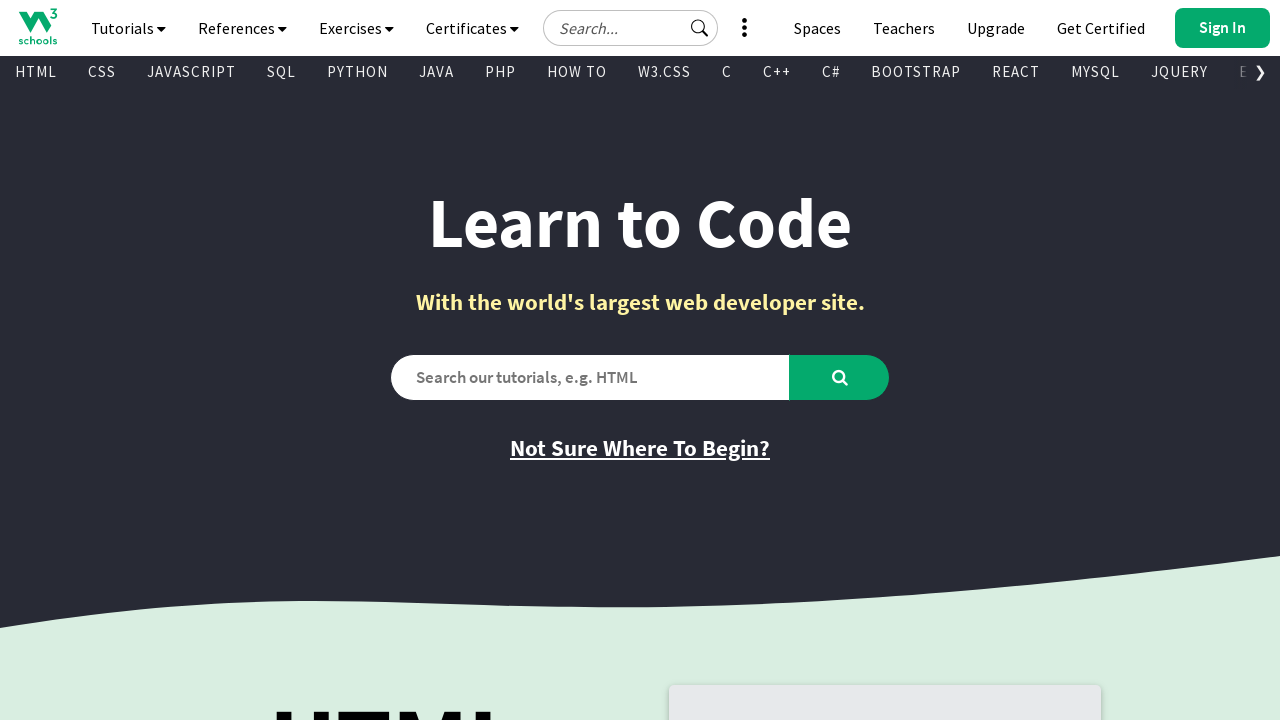

Retrieved text content from visible link: '
        
          DSA - Data Structures and Algorithms
        
      '
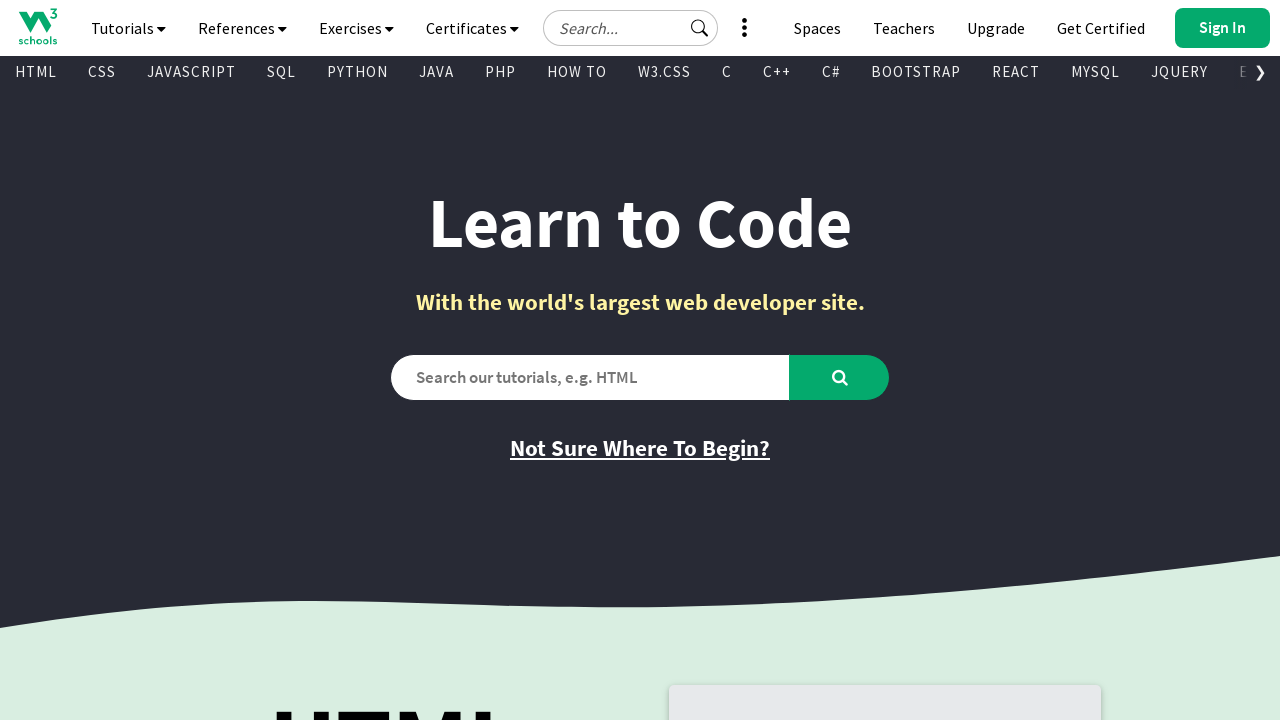

Retrieved href attribute from visible link: '/dsa/index.php'
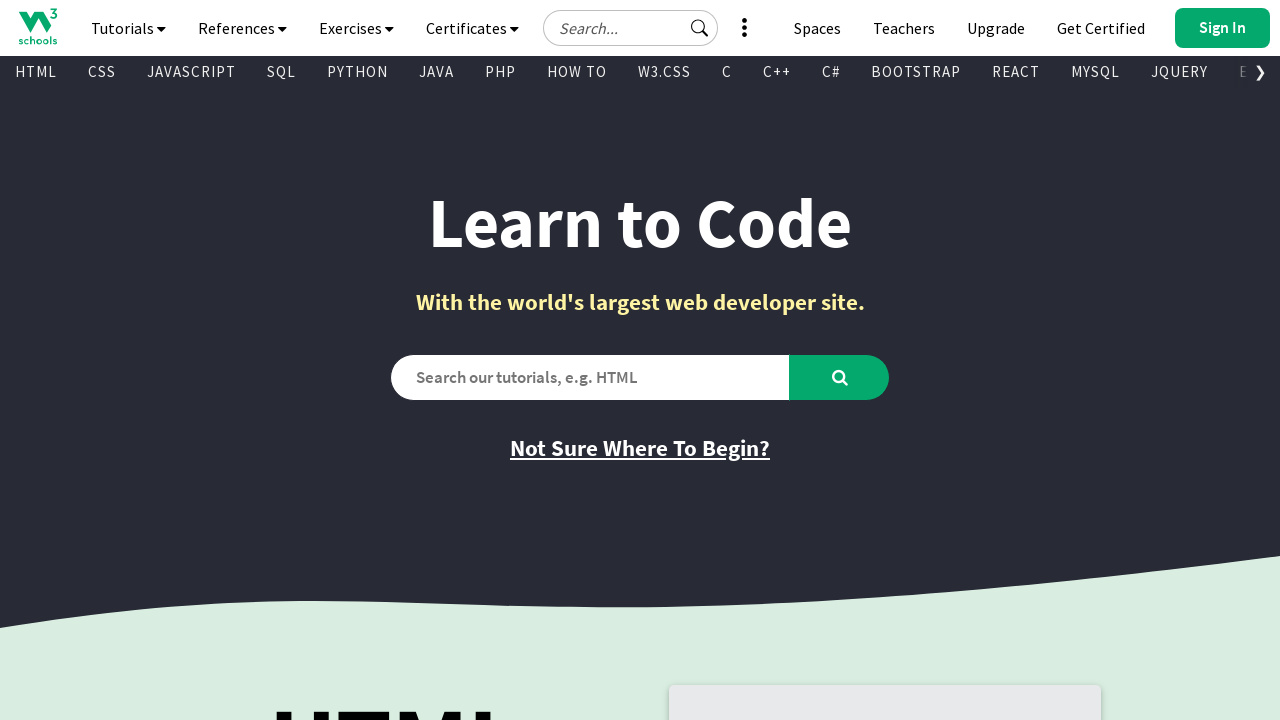

Retrieved text content from visible link: '
        
          Machine Learning
        
      '
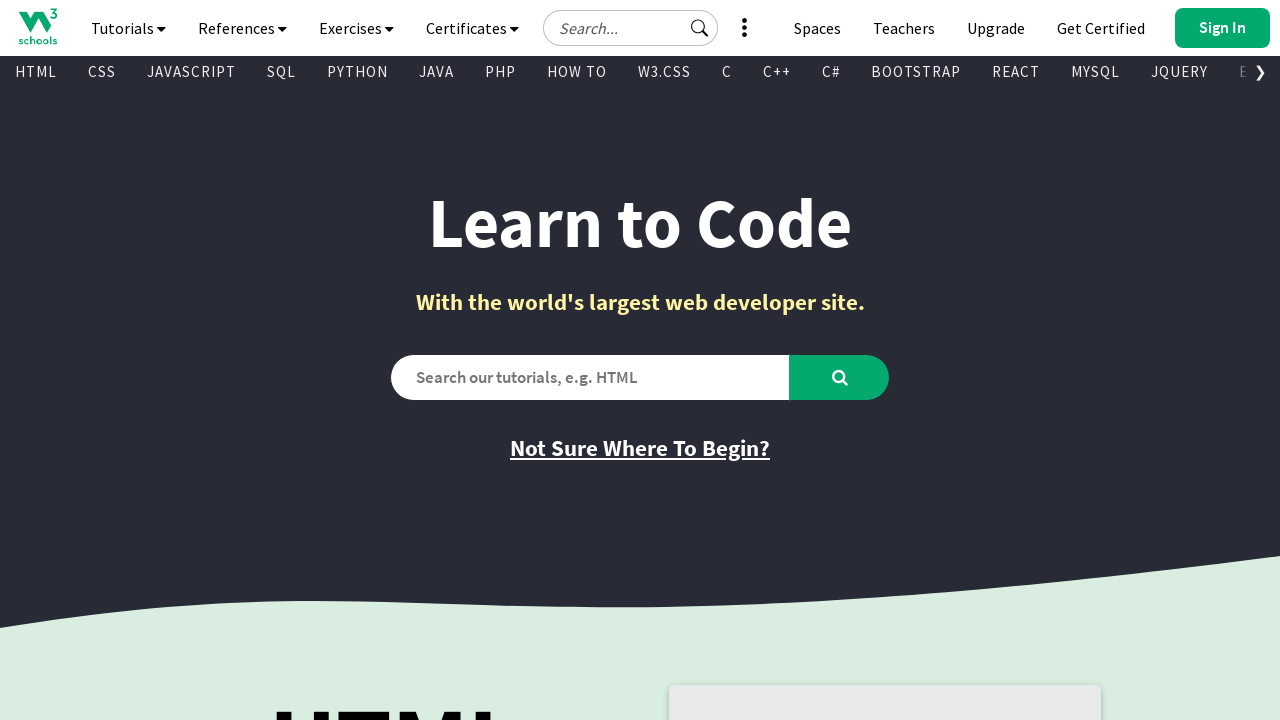

Retrieved href attribute from visible link: '/python/python_ml_getting_started.asp'
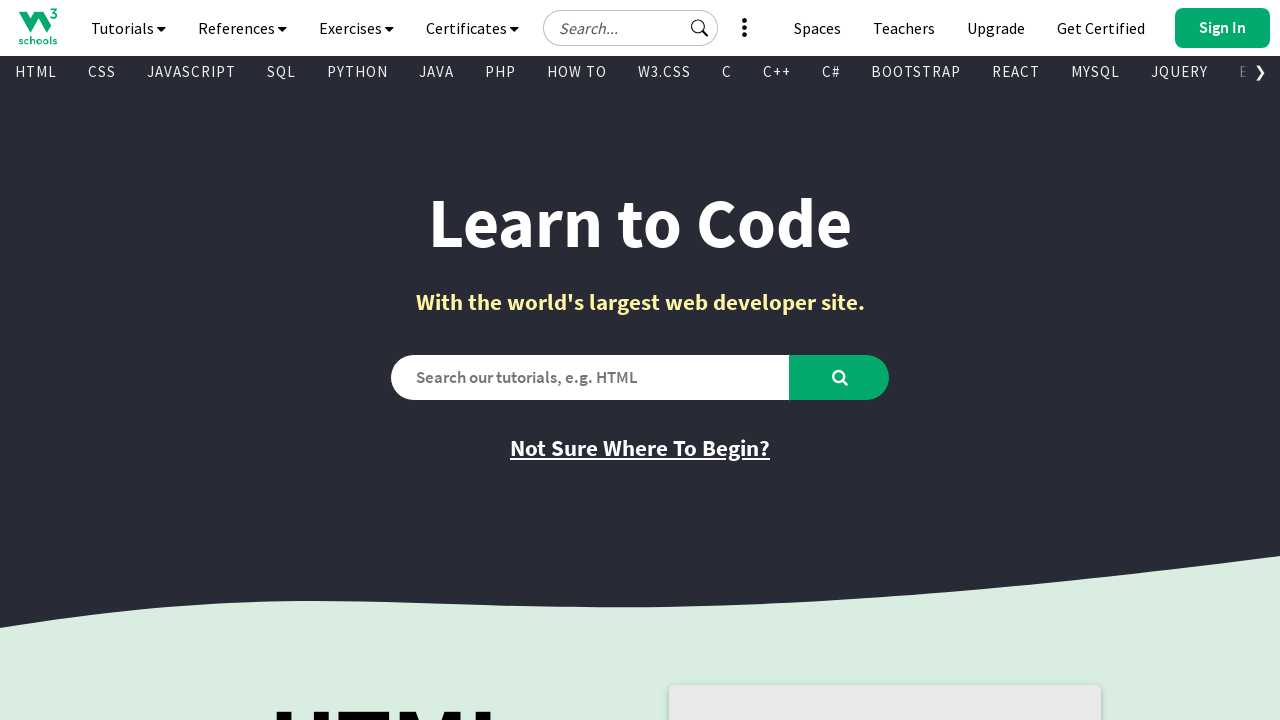

Retrieved text content from visible link: '
        
          Artificial Intelligence
        
      '
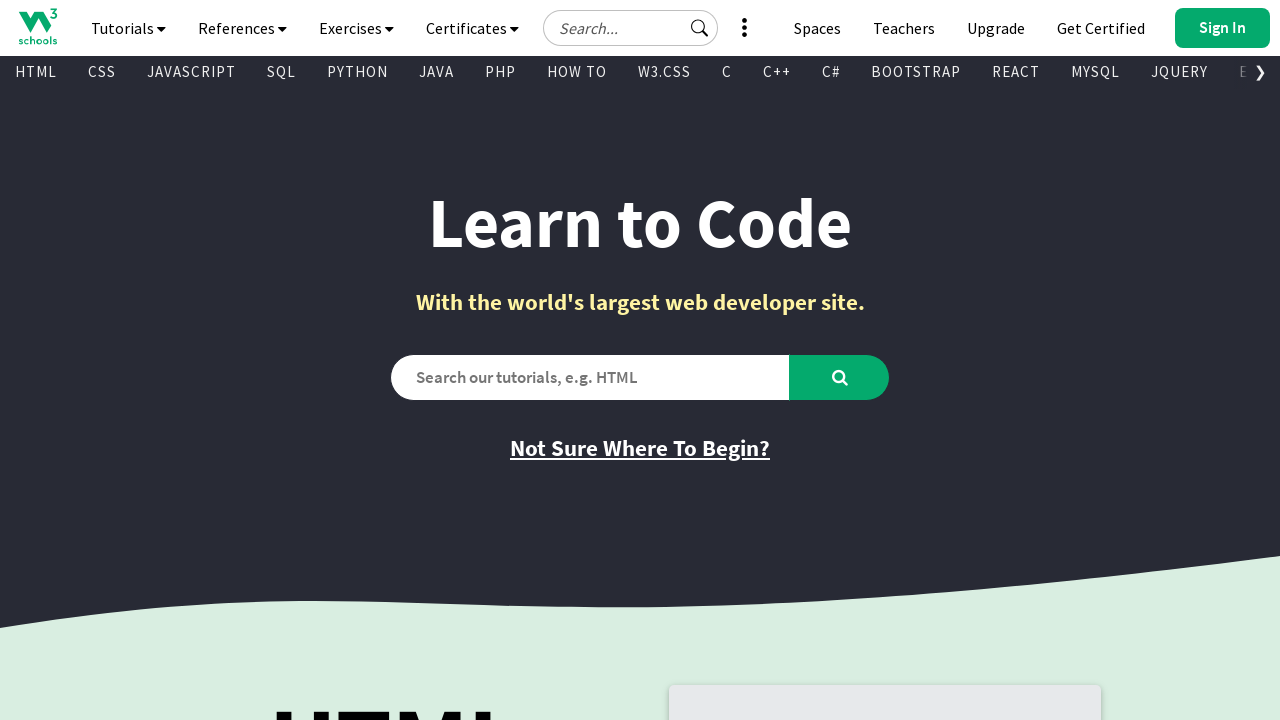

Retrieved href attribute from visible link: '/ai/default.asp'
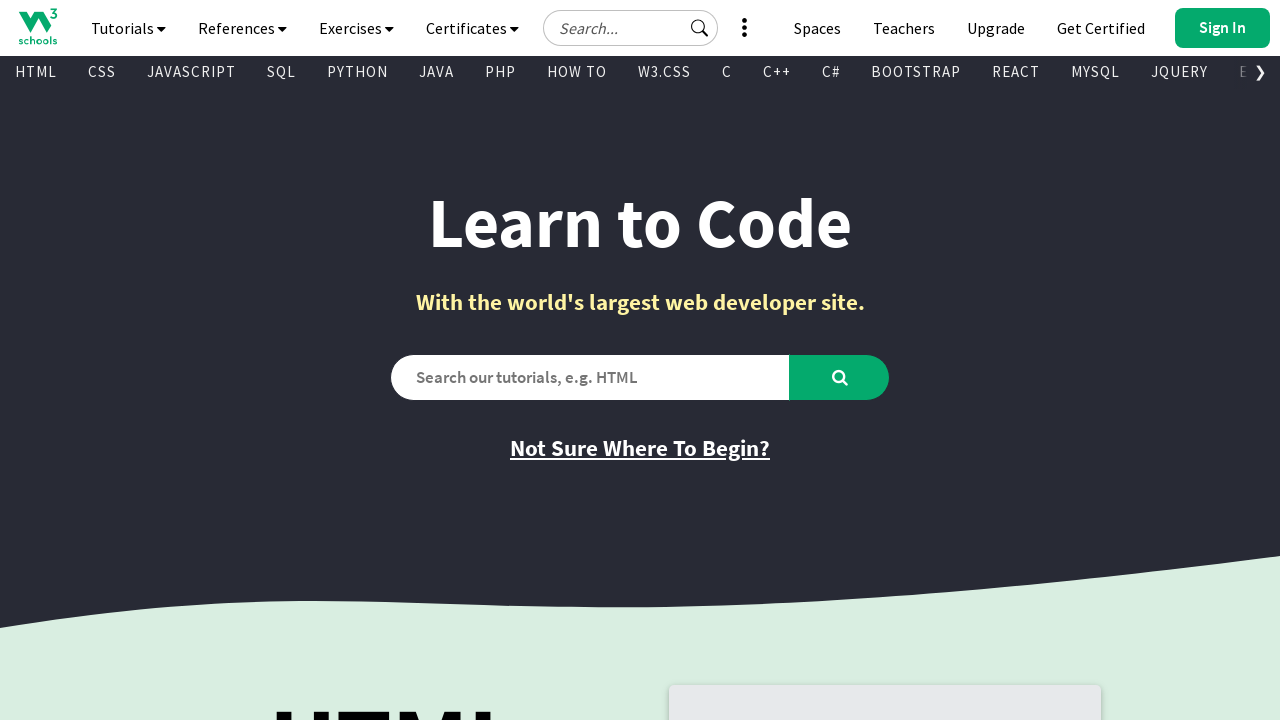

Retrieved text content from visible link: '
        
          Introduction to Programming
        
      '
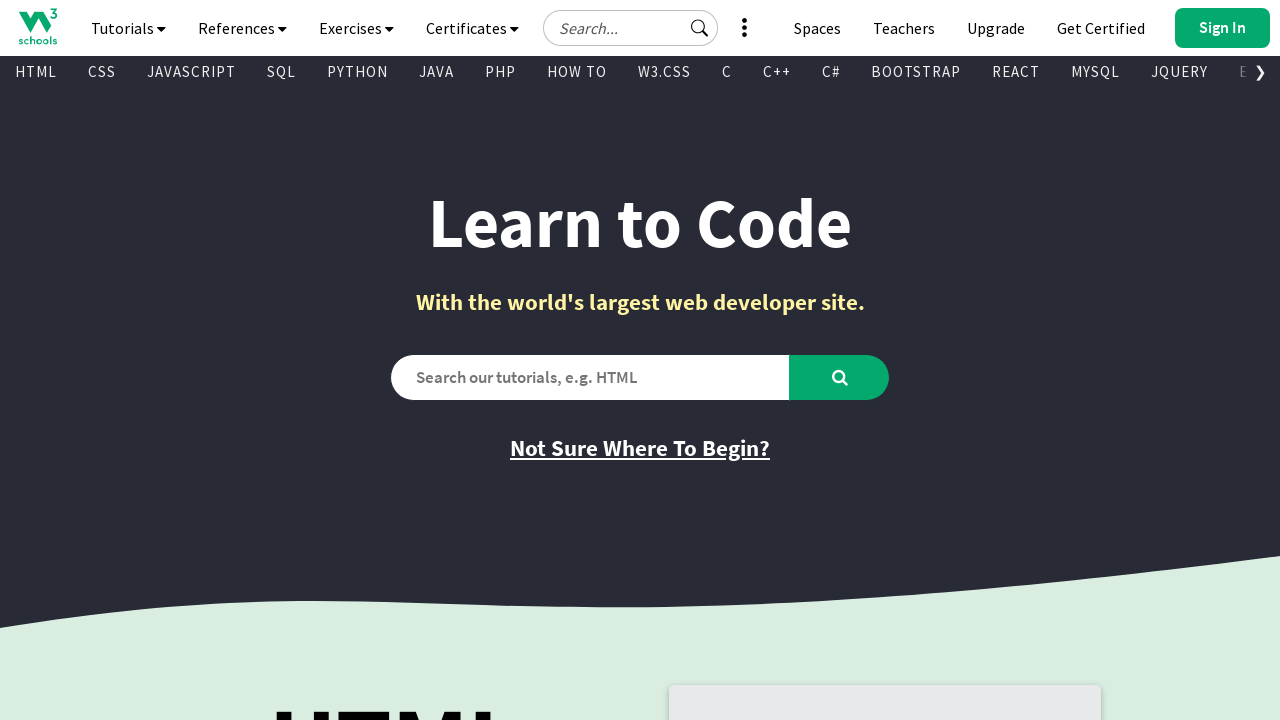

Retrieved href attribute from visible link: '/programming/index.php'
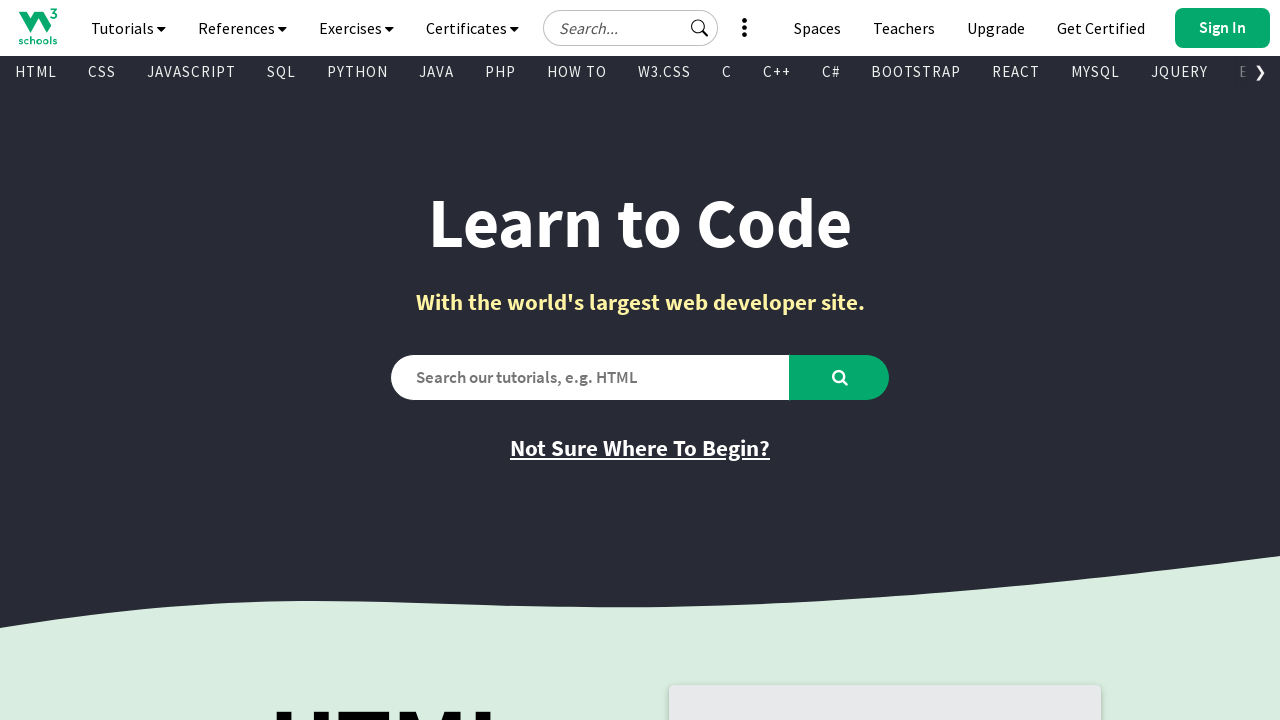

Retrieved text content from visible link: '
        
          Bash
        
      '
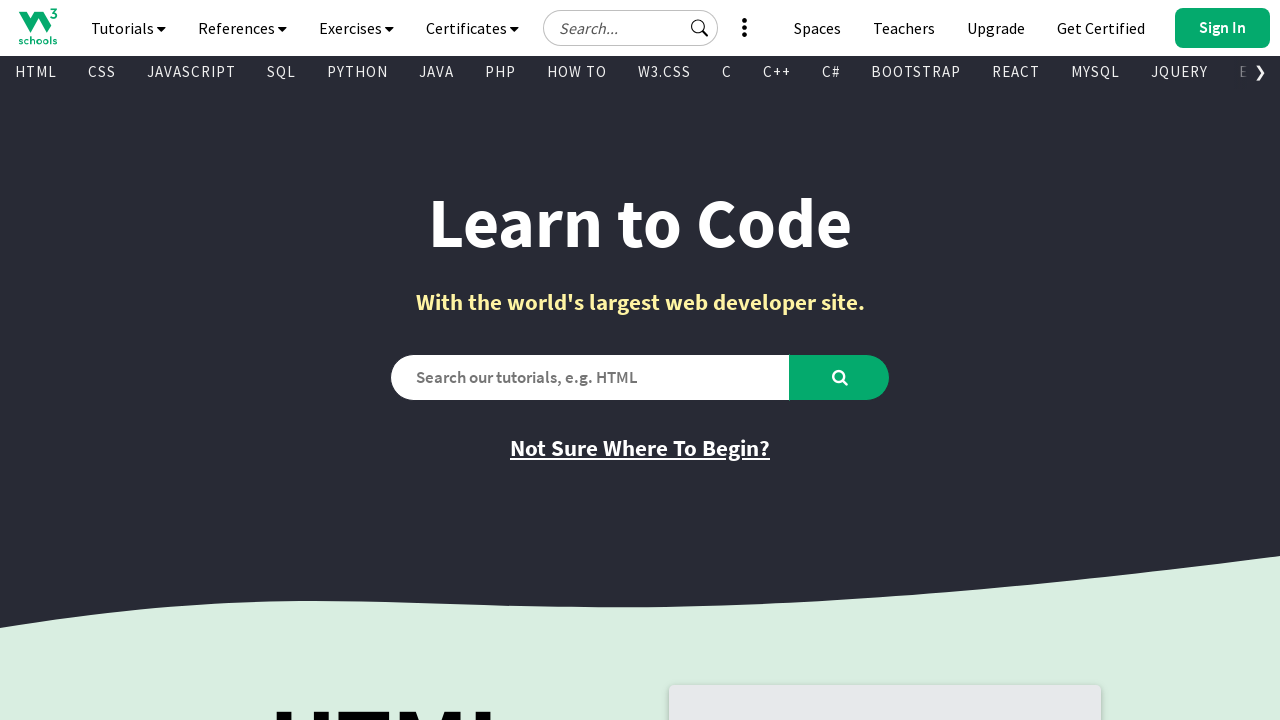

Retrieved href attribute from visible link: '/bash/index.php'
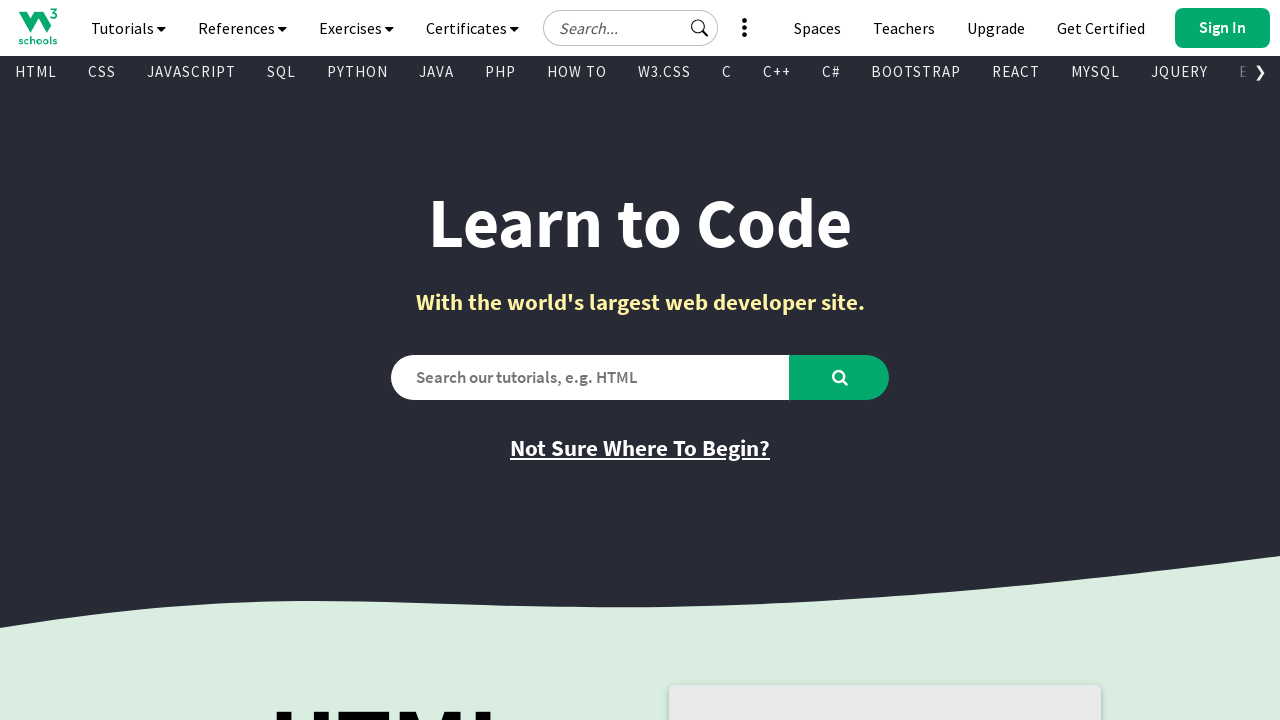

Retrieved text content from visible link: '
        
          Swift
        
      '
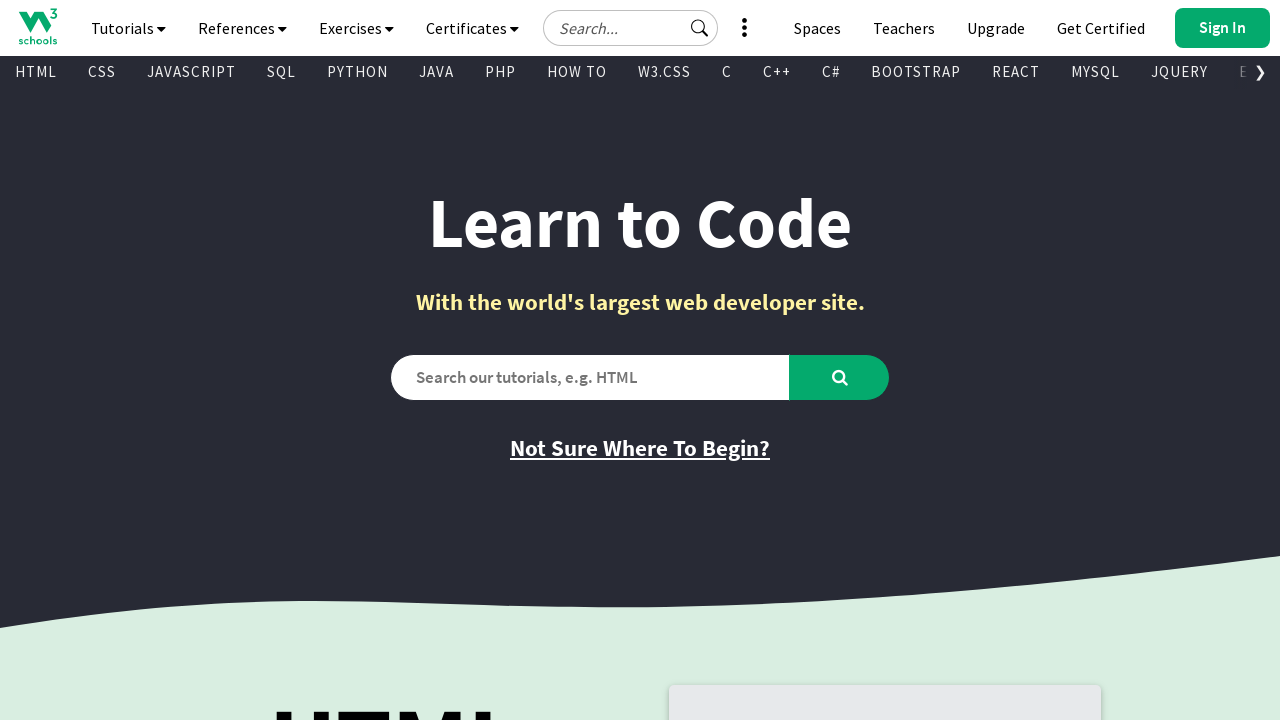

Retrieved href attribute from visible link: '/swift/default.asp'
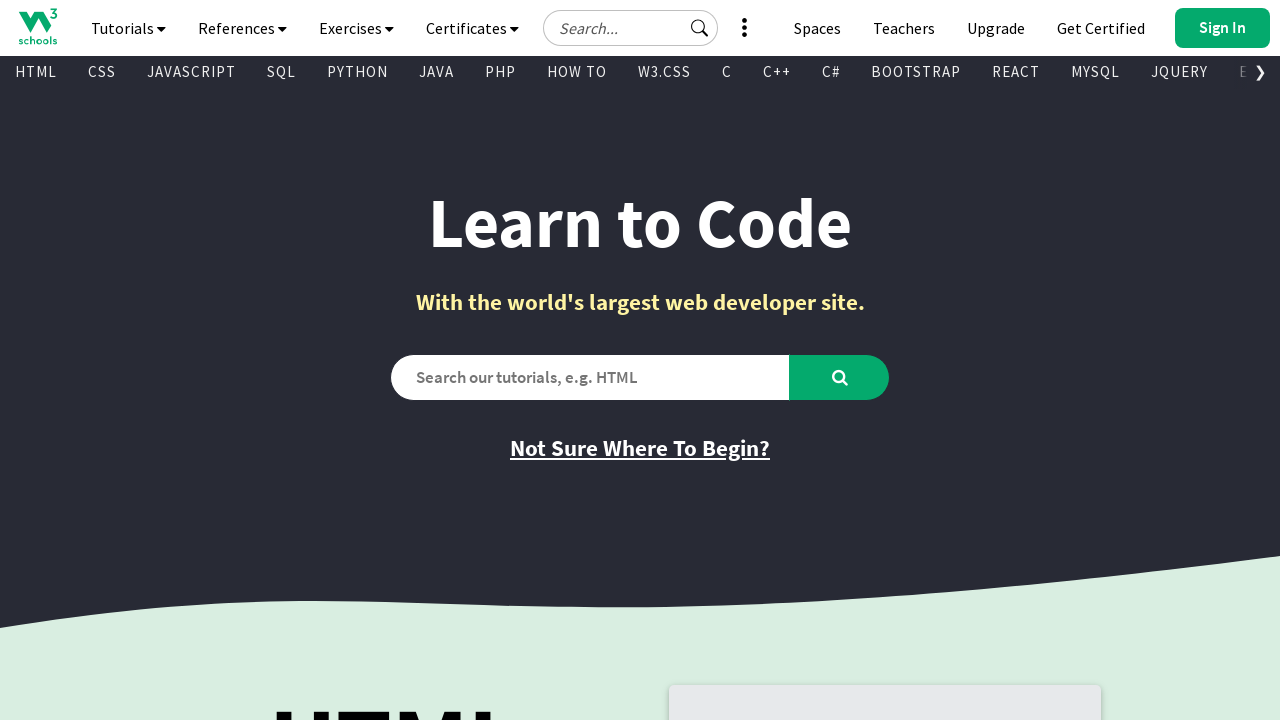

Retrieved text content from visible link: '
        
          Angular
        
      '
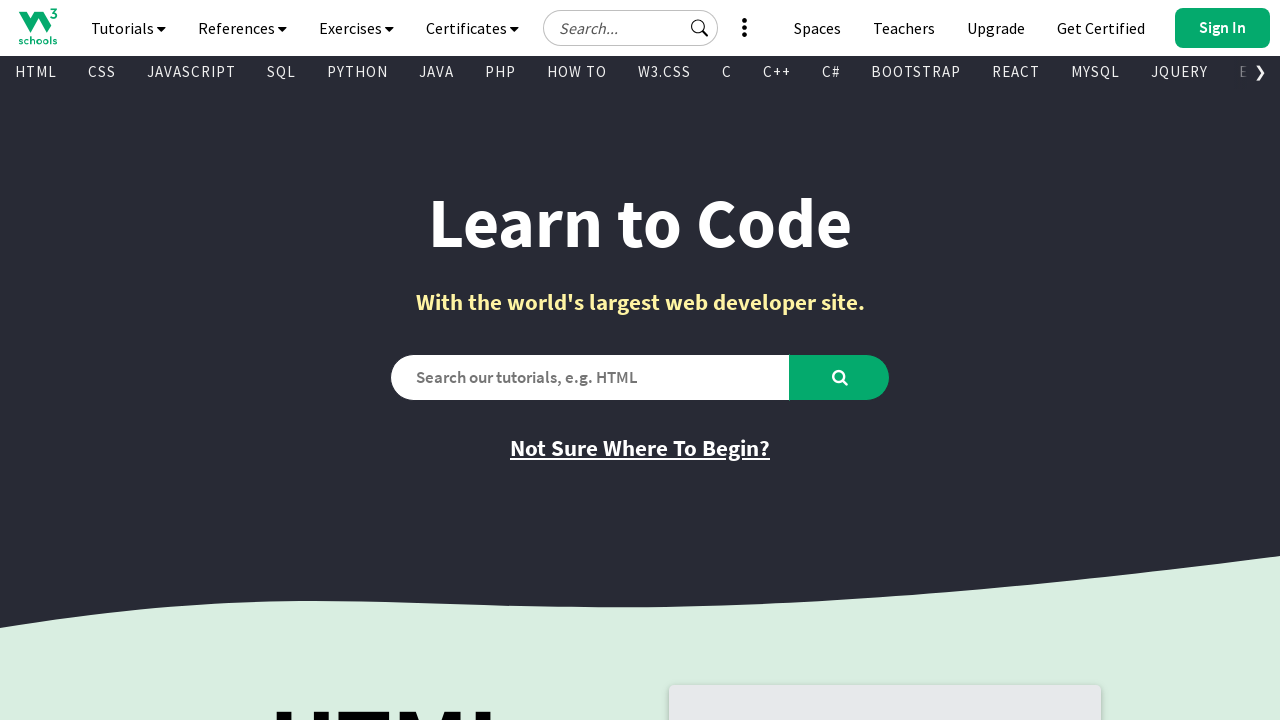

Retrieved href attribute from visible link: '/angular/default.asp'
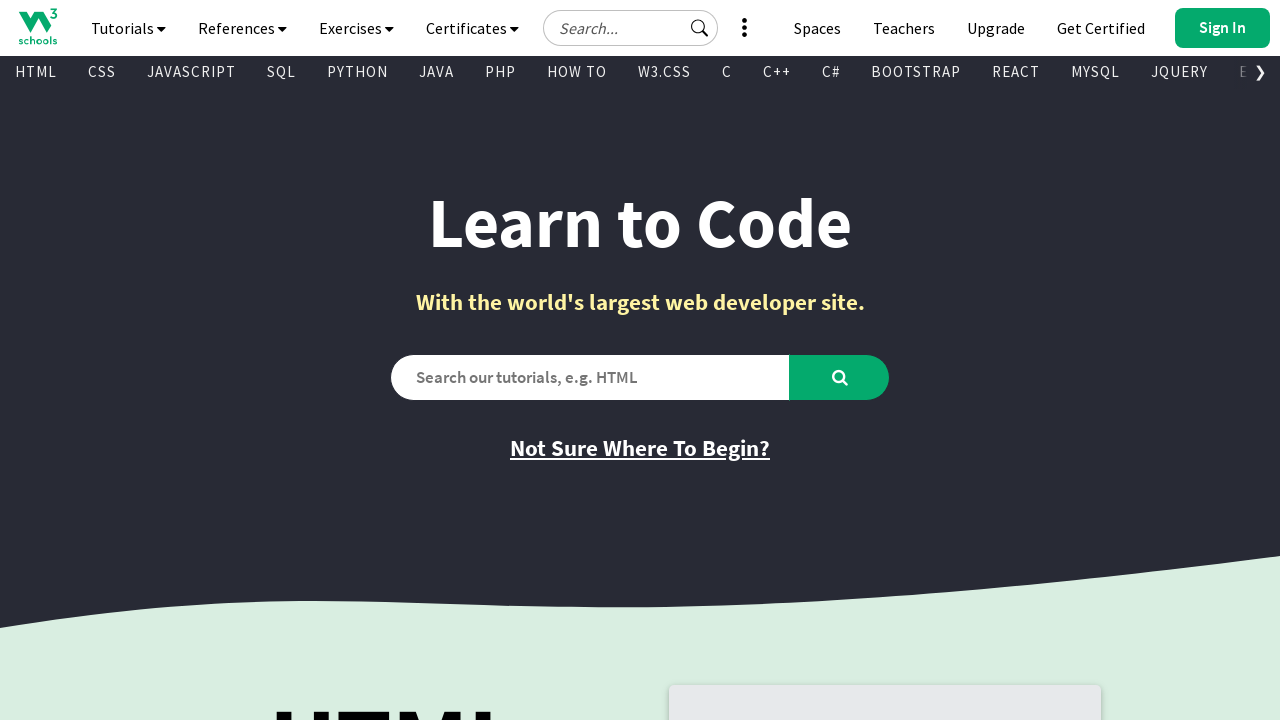

Retrieved text content from visible link: 'Sign Up'
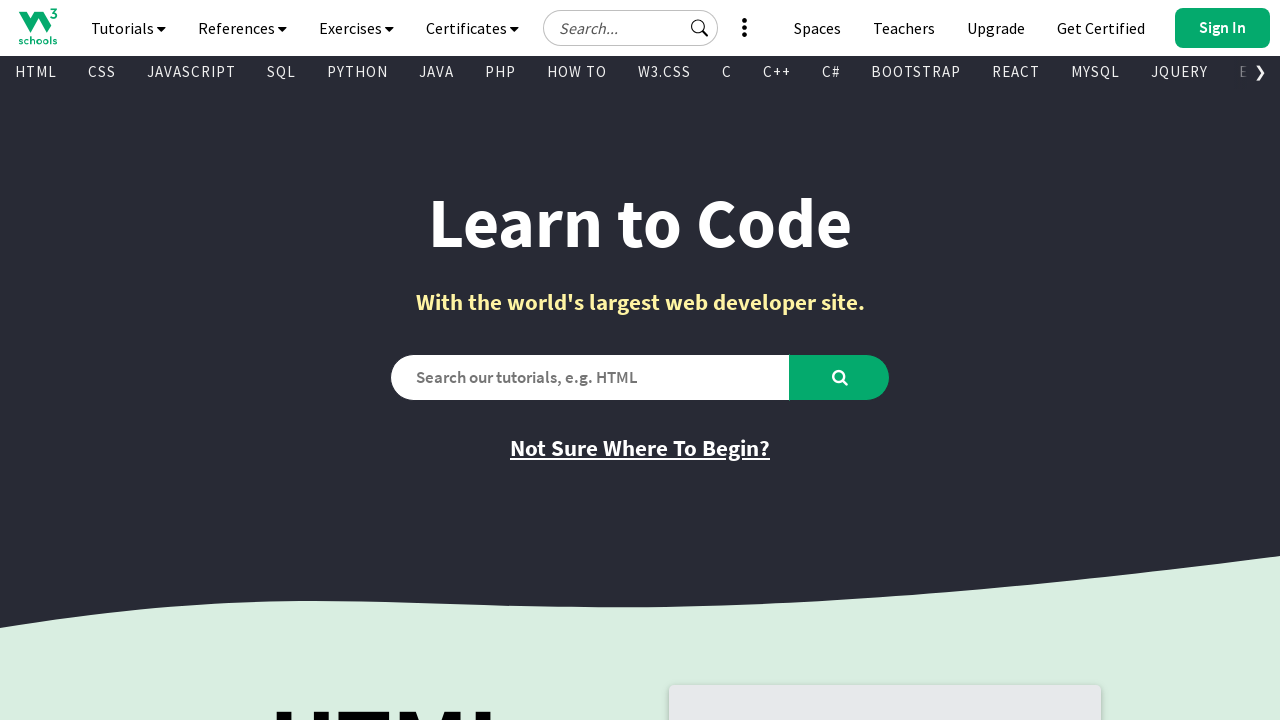

Retrieved href attribute from visible link: 'https://profile.w3schools.com/sign-up?redirect_url=https%3A%2F%2Fwww.w3schools.com%2F'
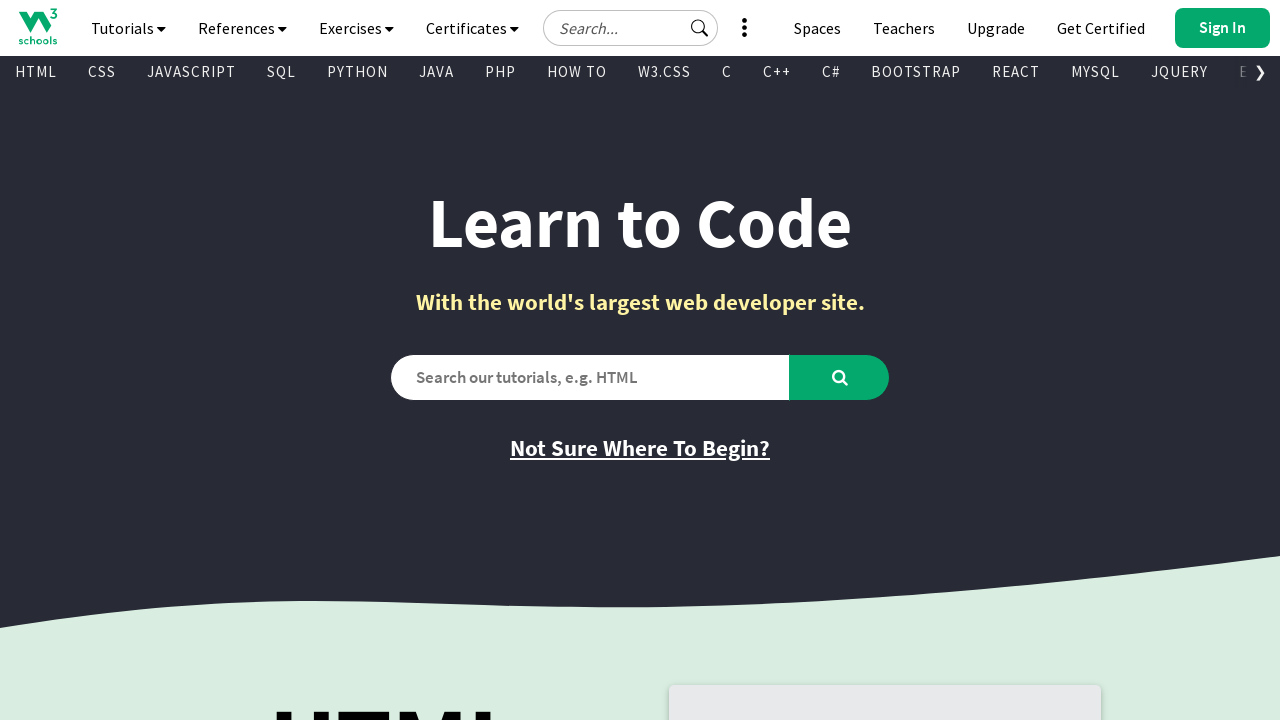

Retrieved text content from visible link: 'Try Frontend Editor (HTML/CSS/JS)'
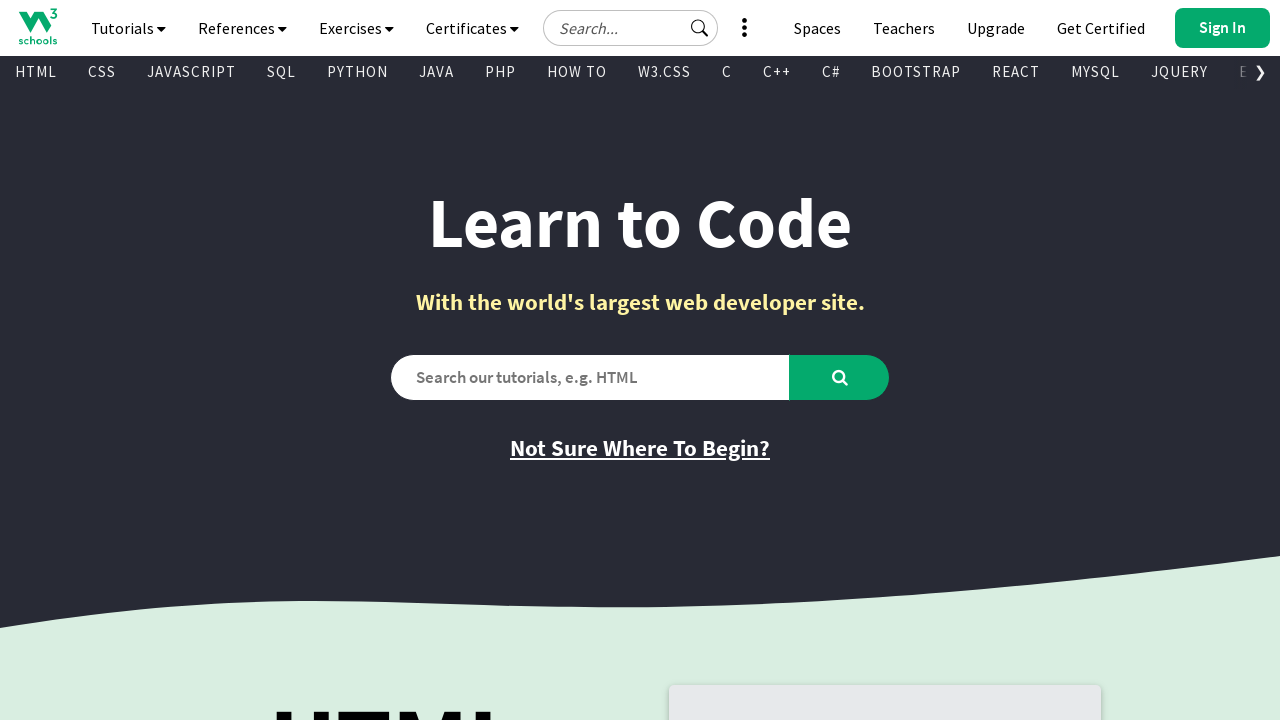

Retrieved href attribute from visible link: '/tryit/tryit.asp?filename=tryhtml_hello'
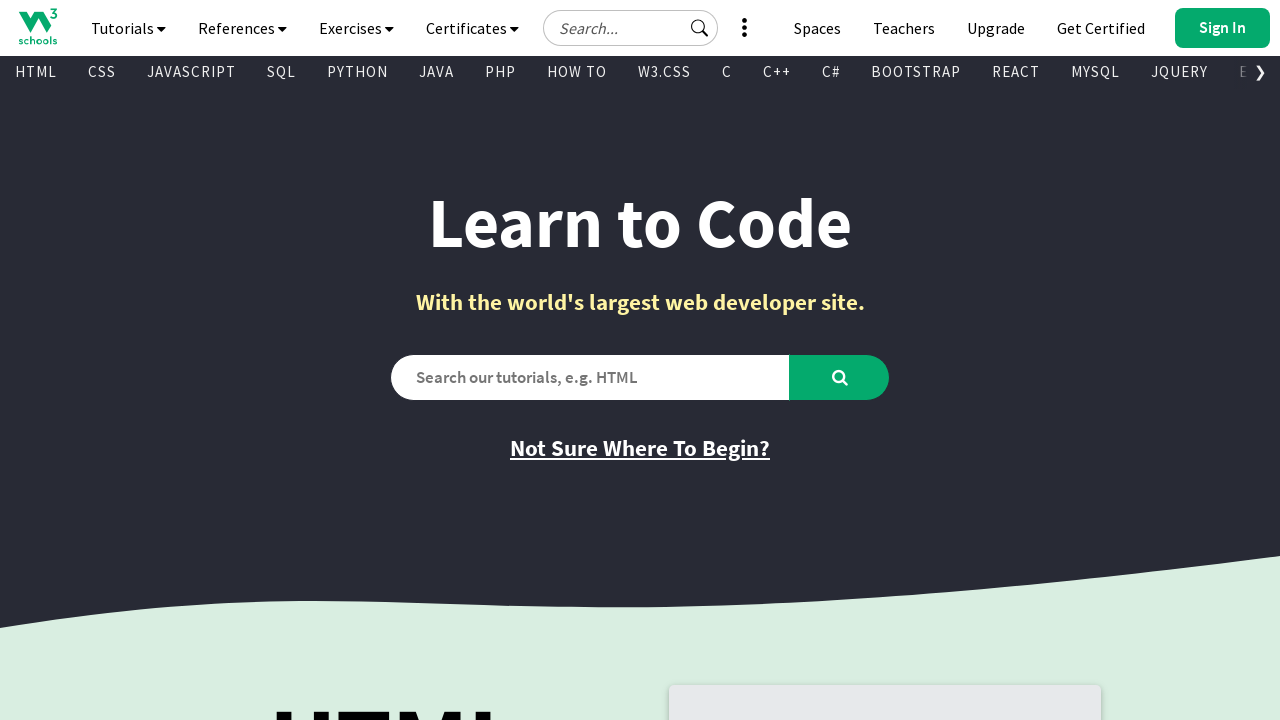

Retrieved text content from visible link: 'Try Backend Editor (Python/PHP/Java/C..)'
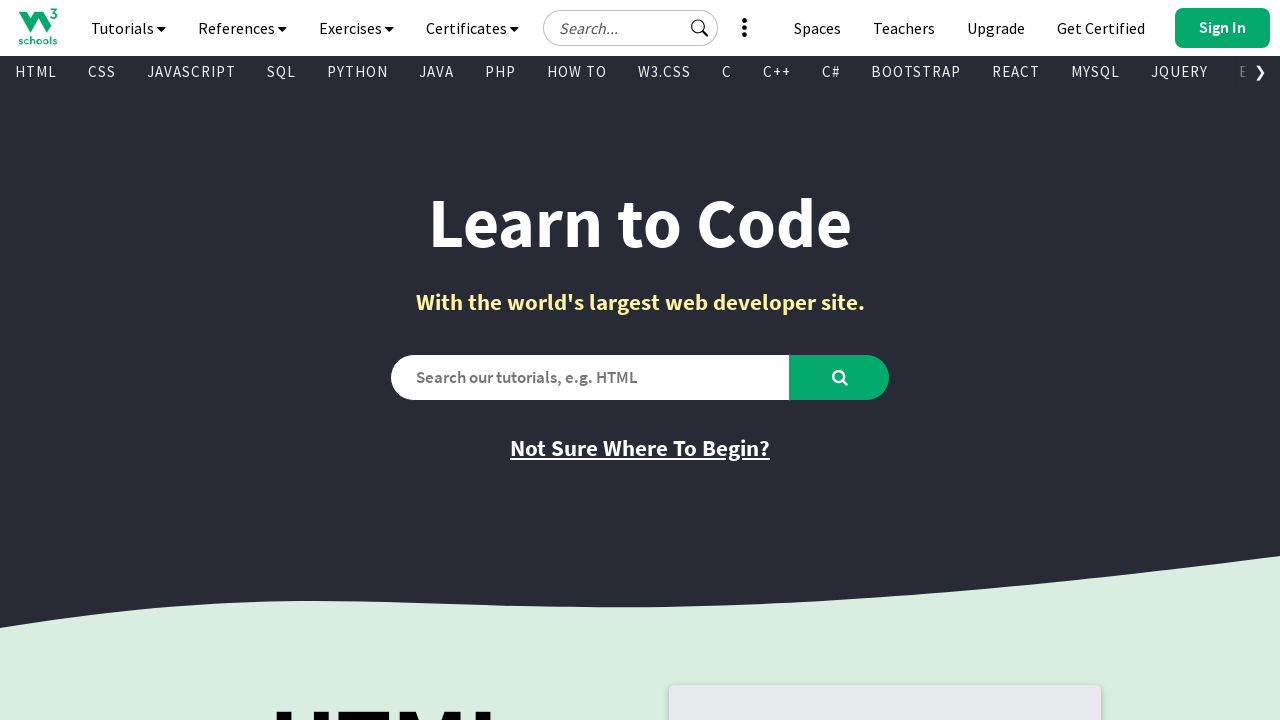

Retrieved href attribute from visible link: '/tryit/trycompiler.asp?filename=demo_python'
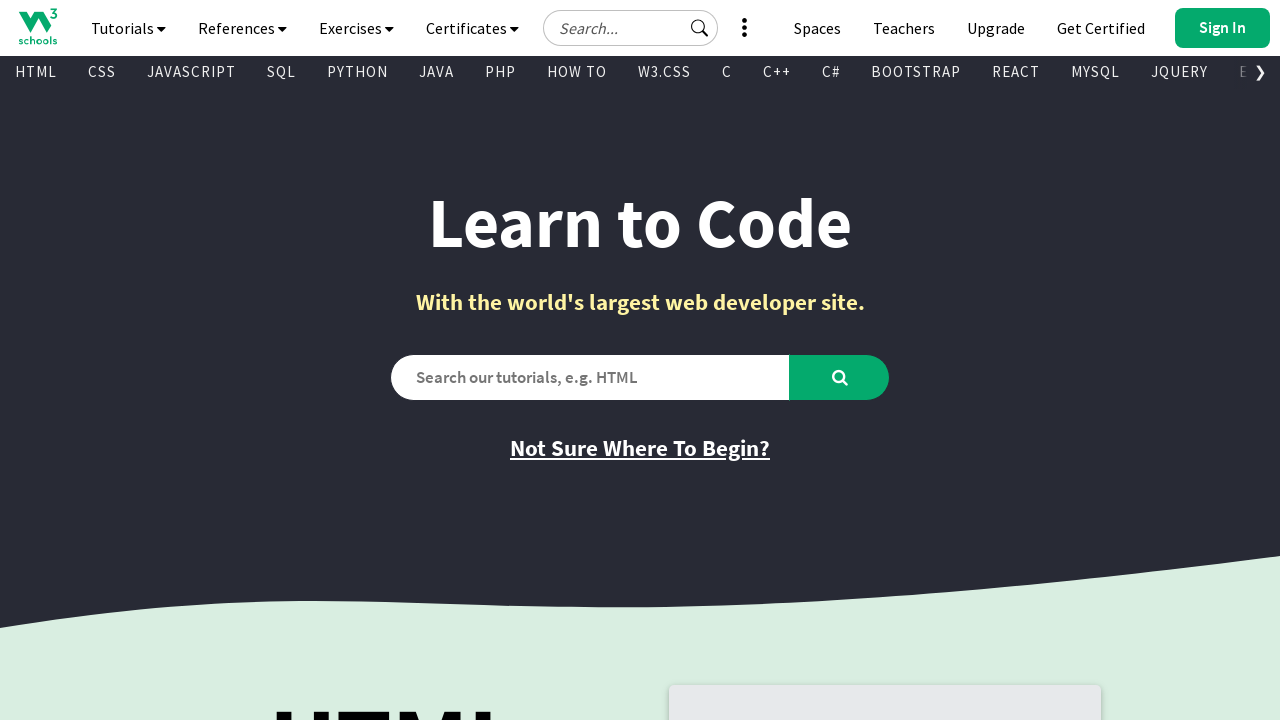

Retrieved text content from visible link: 'W3Schools Spaces'
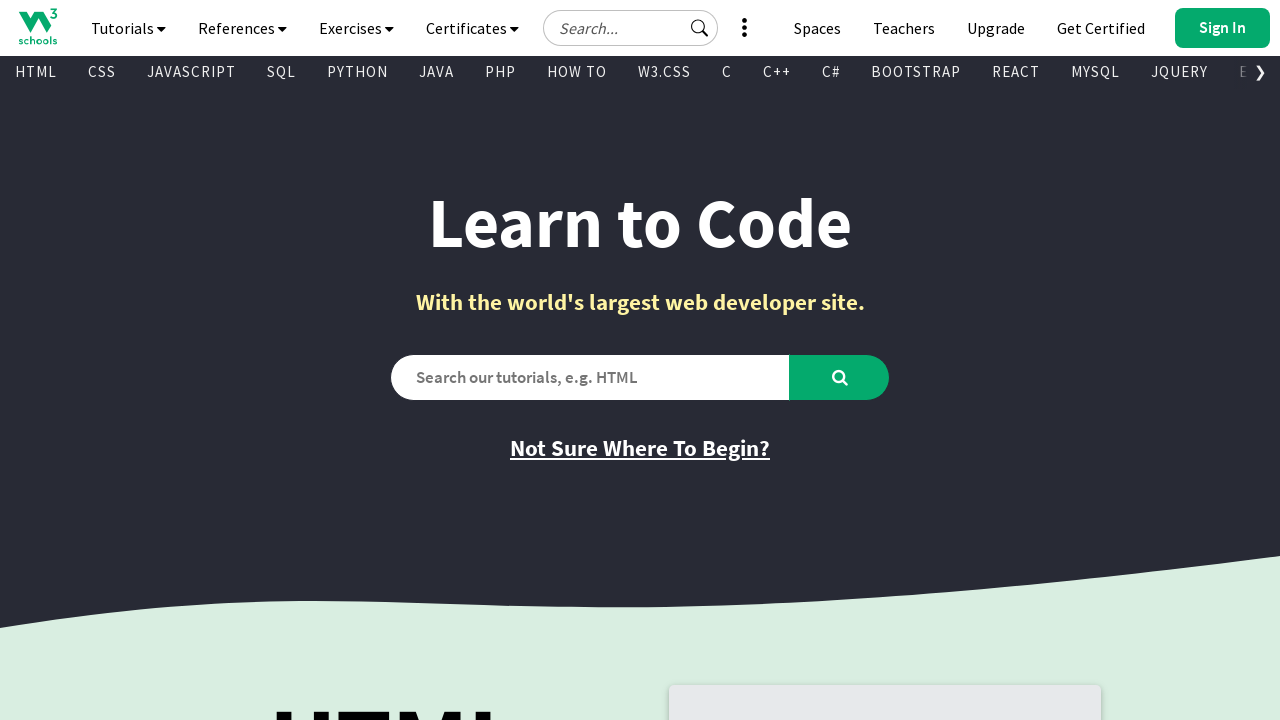

Retrieved href attribute from visible link: '/spaces/index.php'
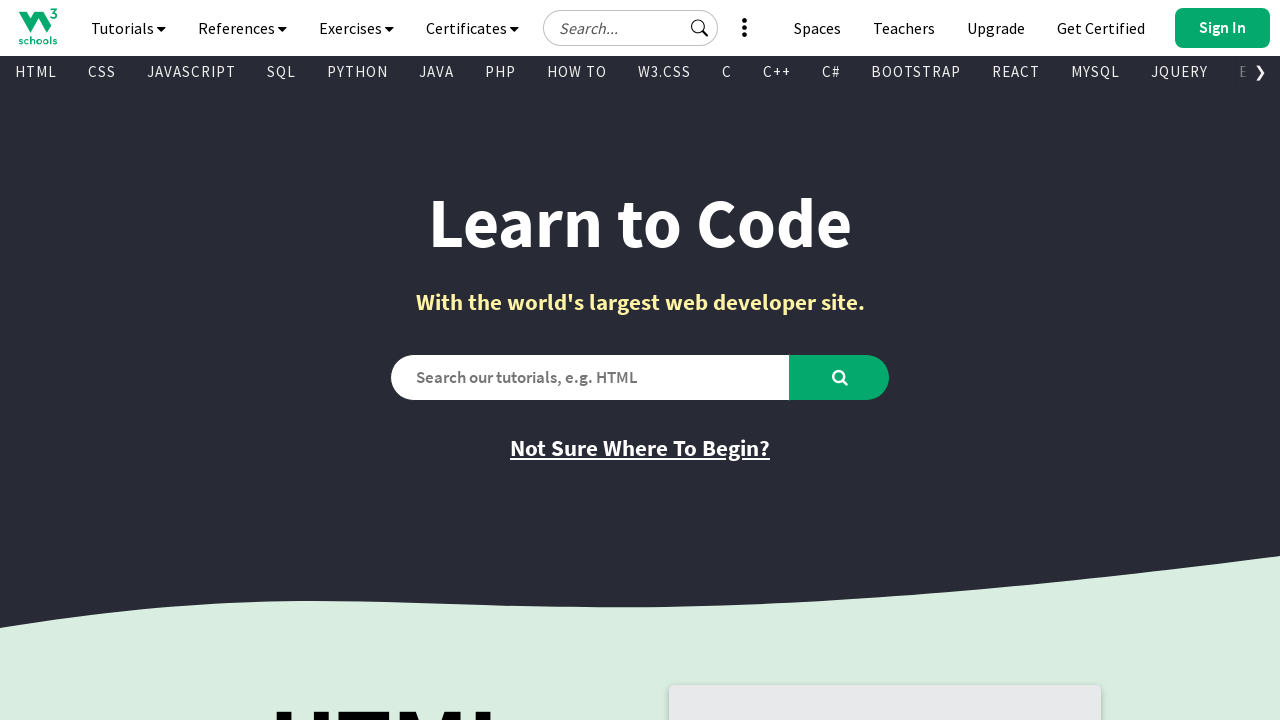

Retrieved text content from visible link: 'Learn More'
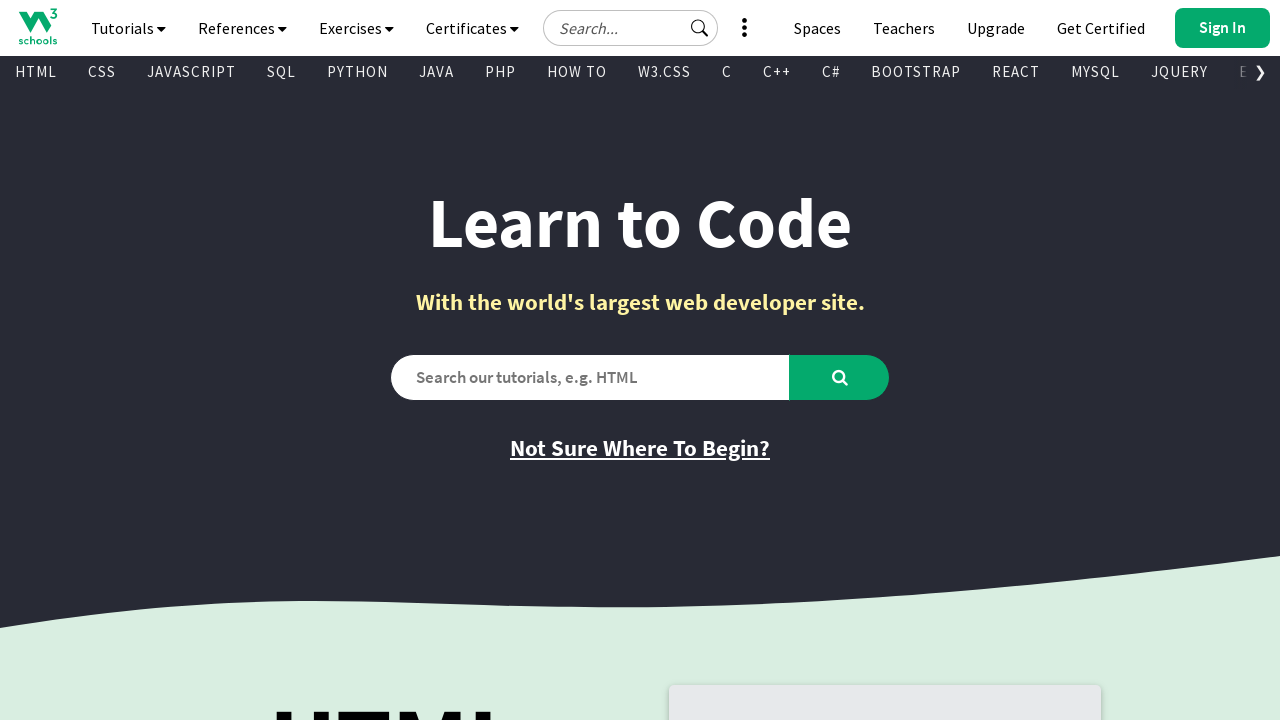

Retrieved href attribute from visible link: '/spaces/index.php'
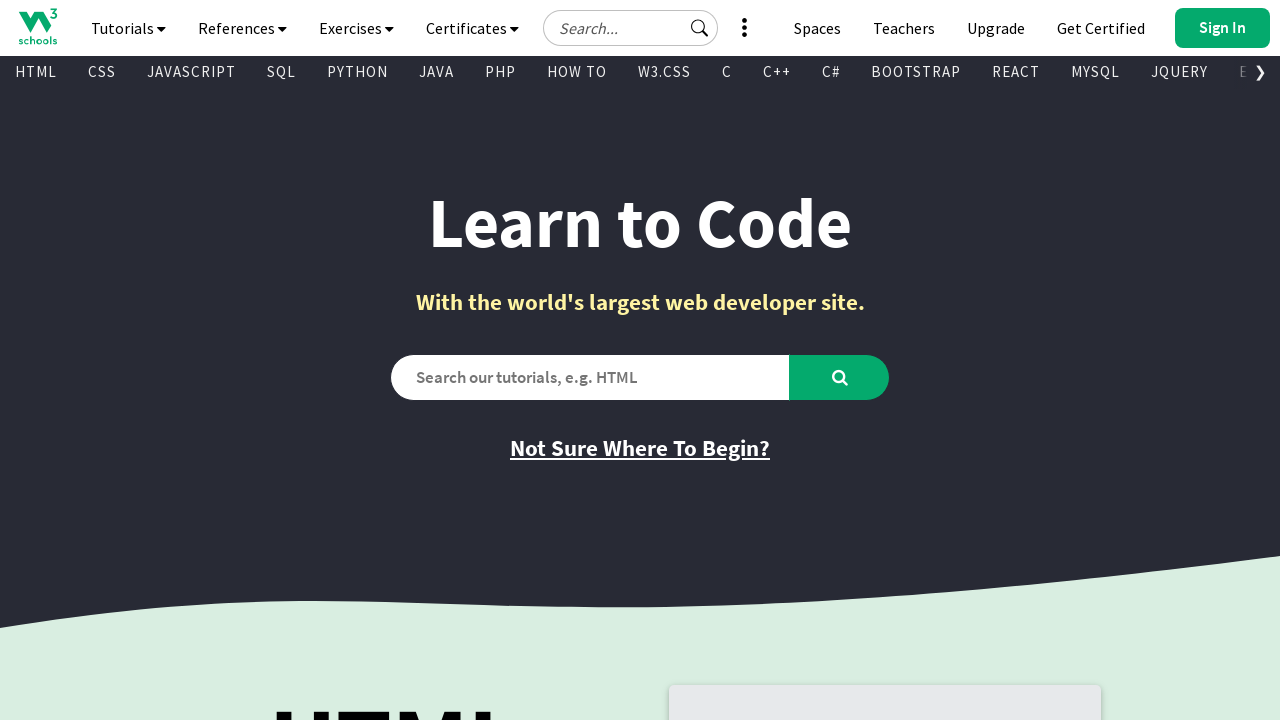

Retrieved text content from visible link: 'Learn More'
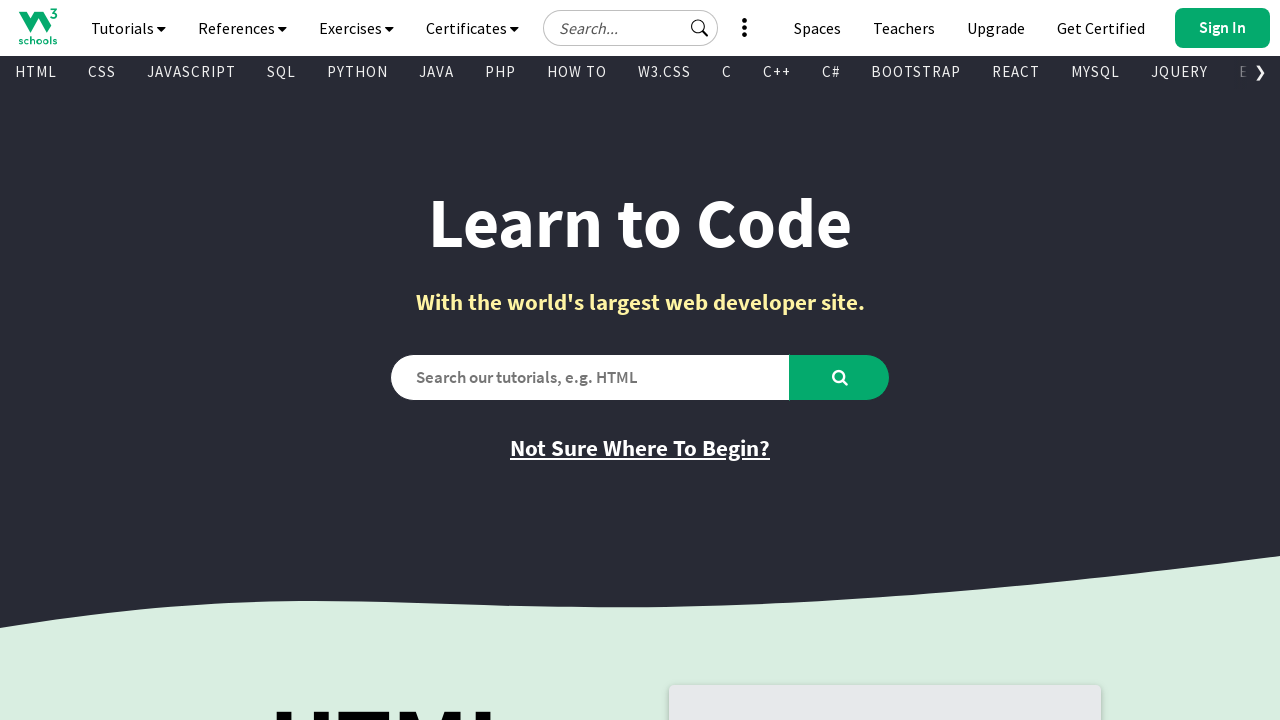

Retrieved href attribute from visible link: 'https://order.w3schools.com/plans'
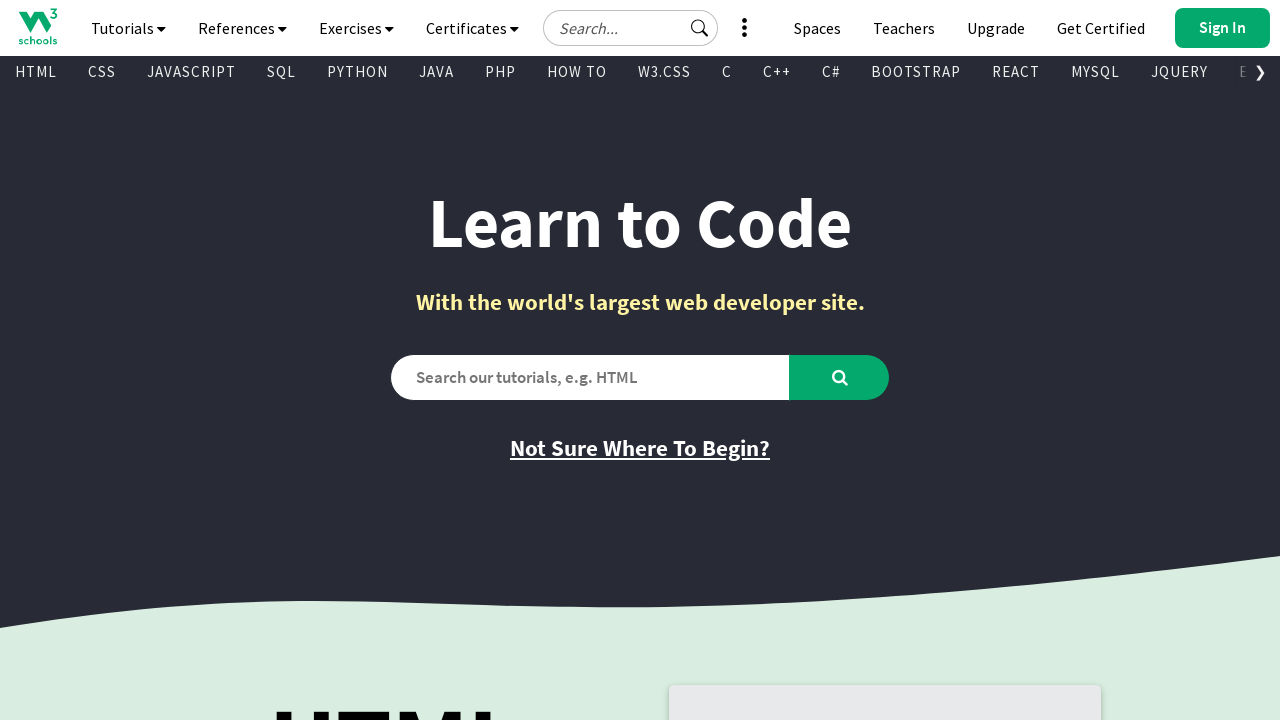

Retrieved text content from visible link: 'Learn More'
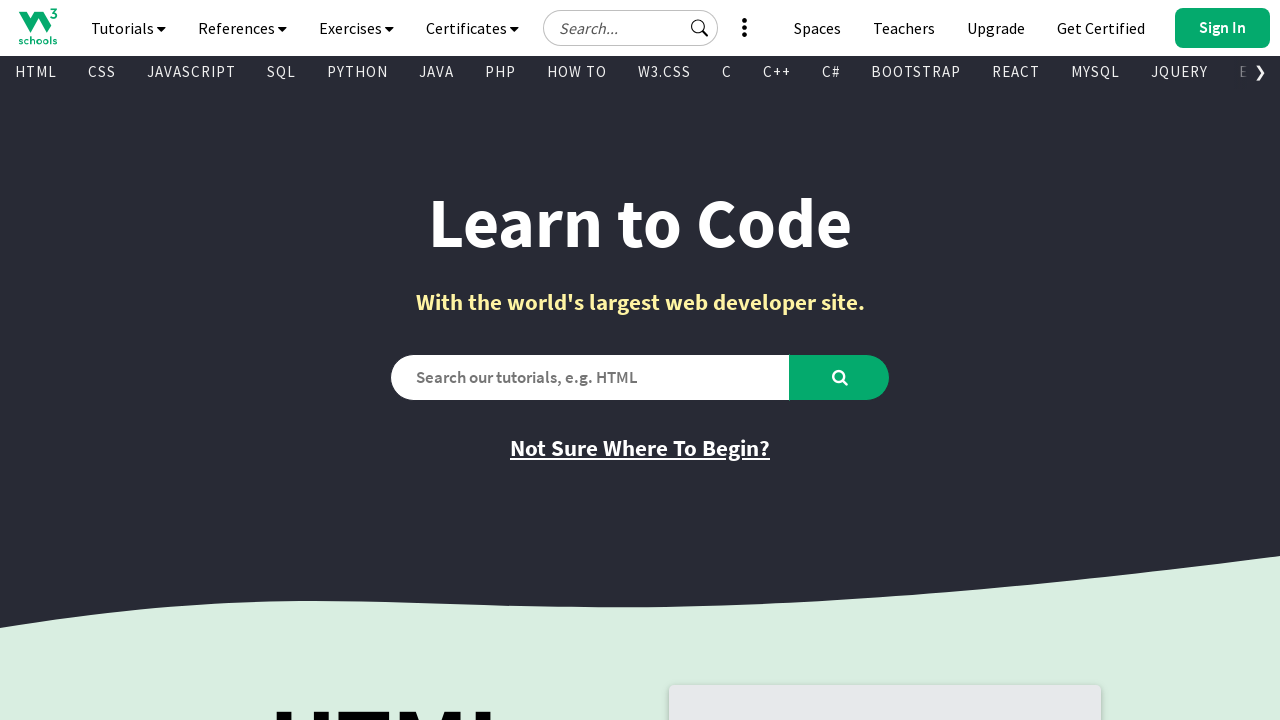

Retrieved href attribute from visible link: '/academy/index.php'
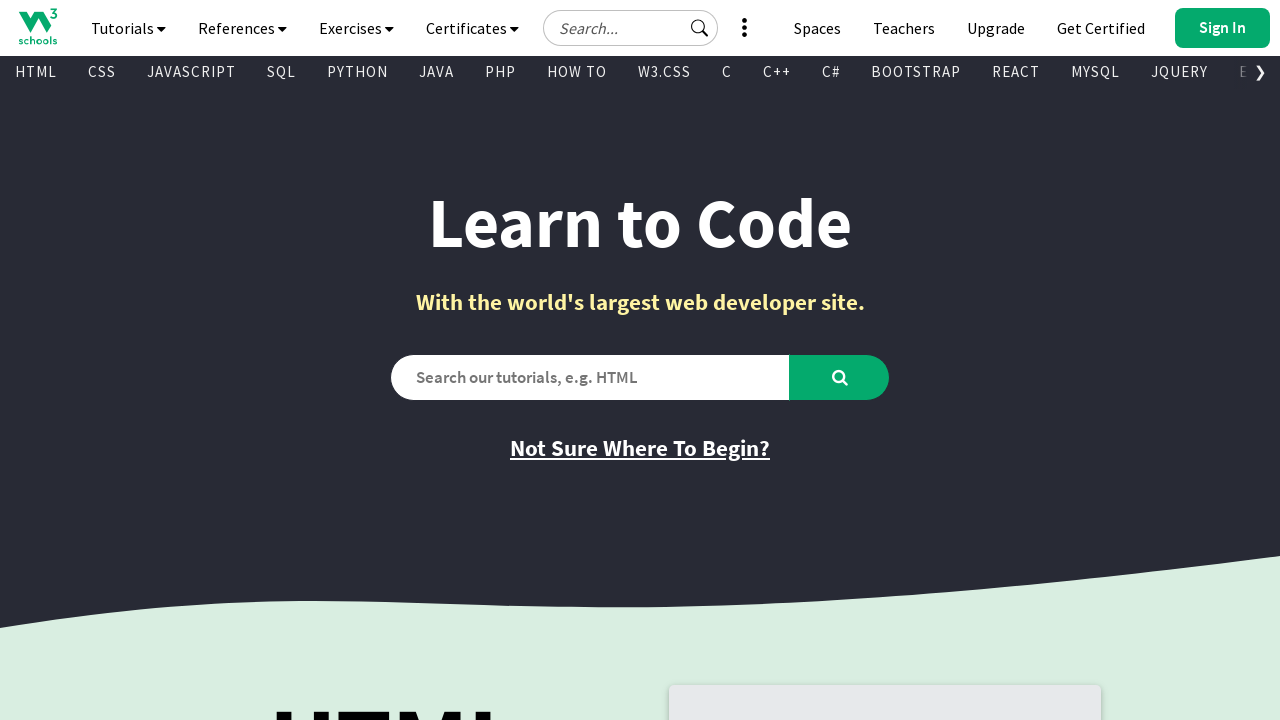

Retrieved text content from visible link: '
      
        
        
      
      '
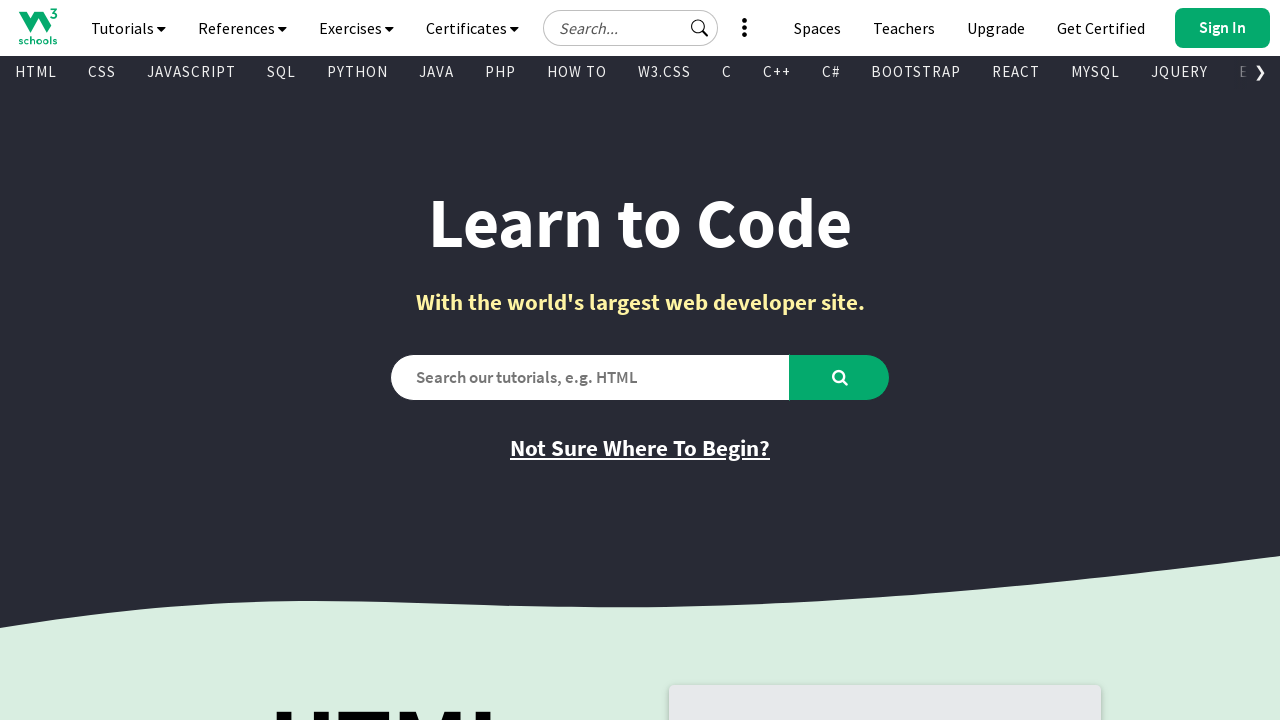

Retrieved href attribute from visible link: '/academy/index.php'
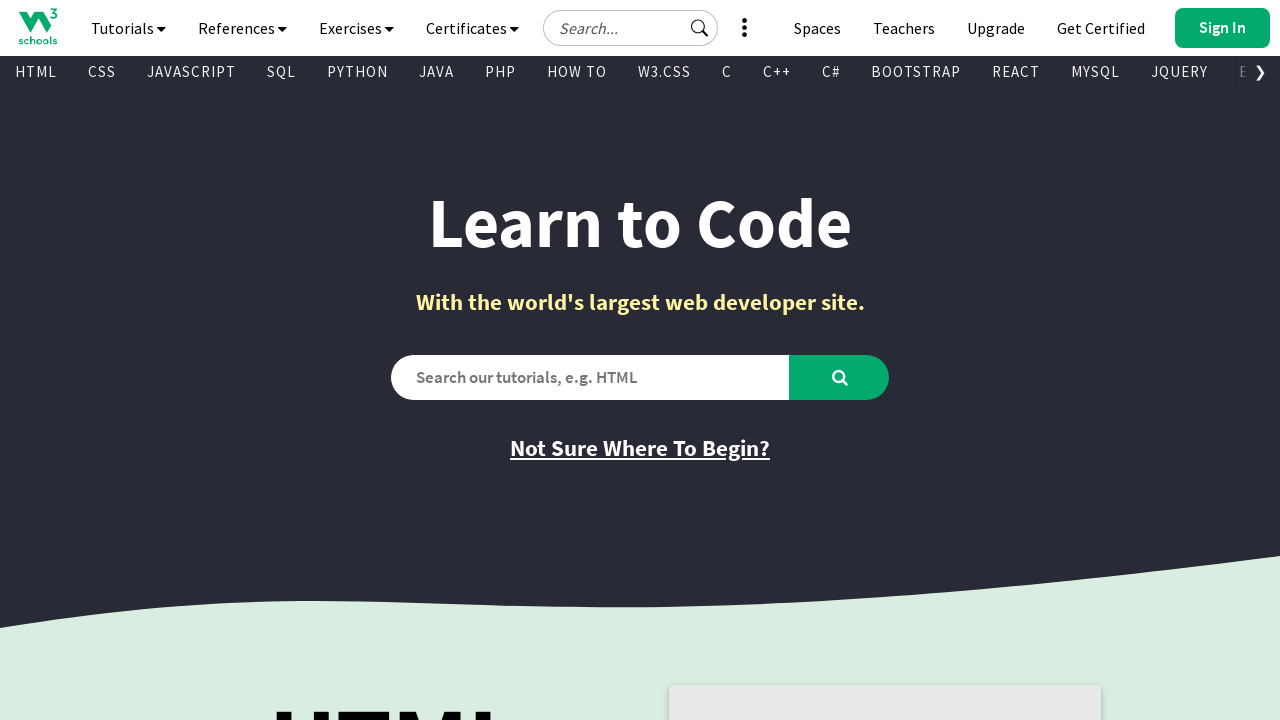

Retrieved text content from visible link: '
    
      
      
    
  '
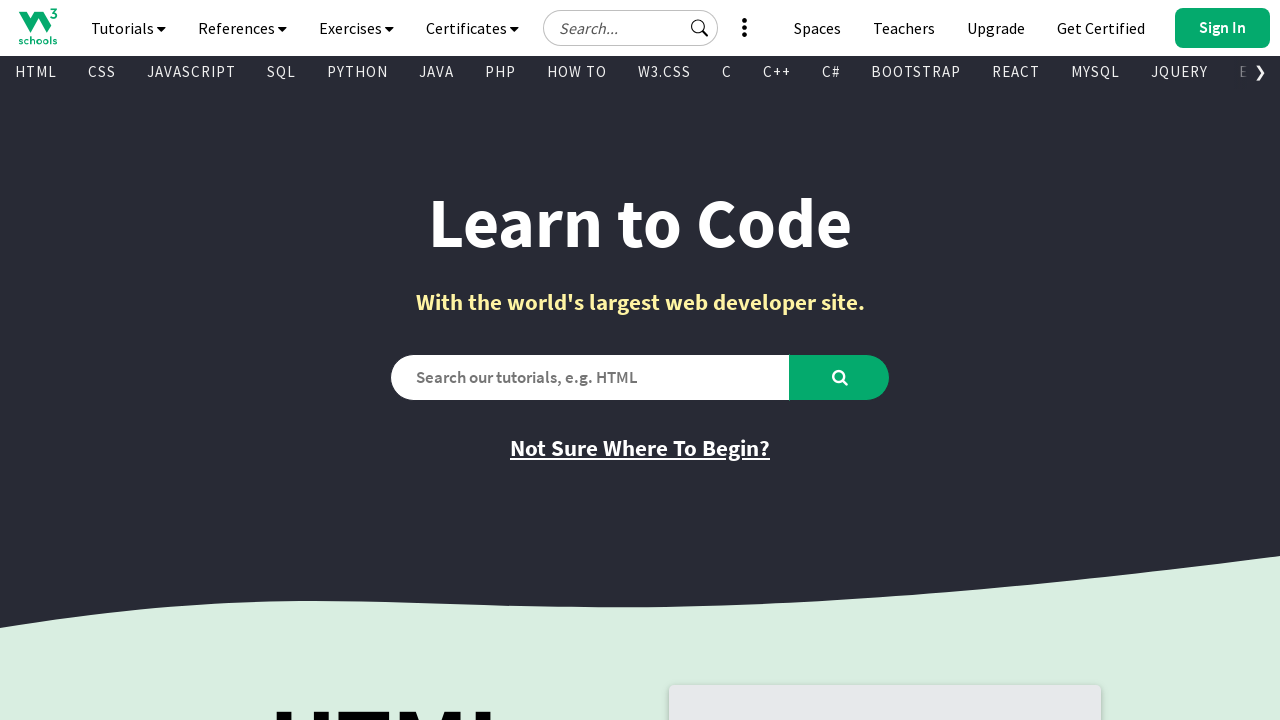

Retrieved href attribute from visible link: '/colors/colors_picker.asp'
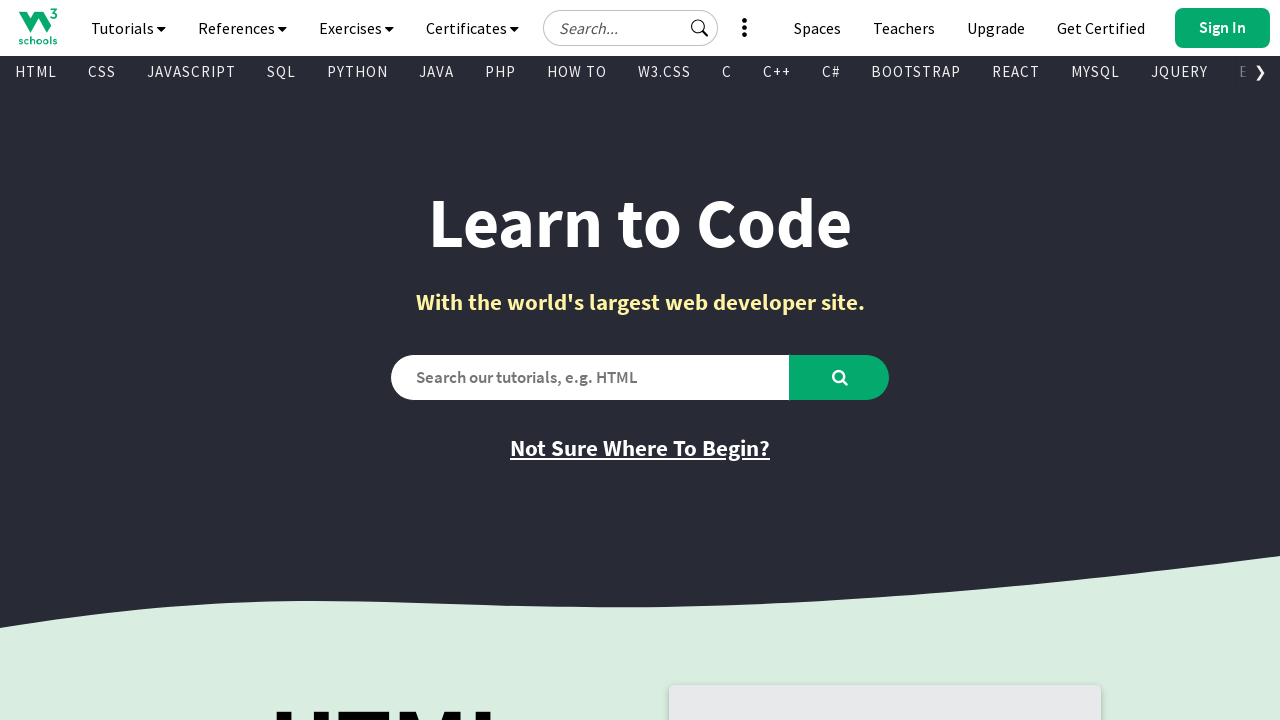

Retrieved text content from visible link: 'Play Game'
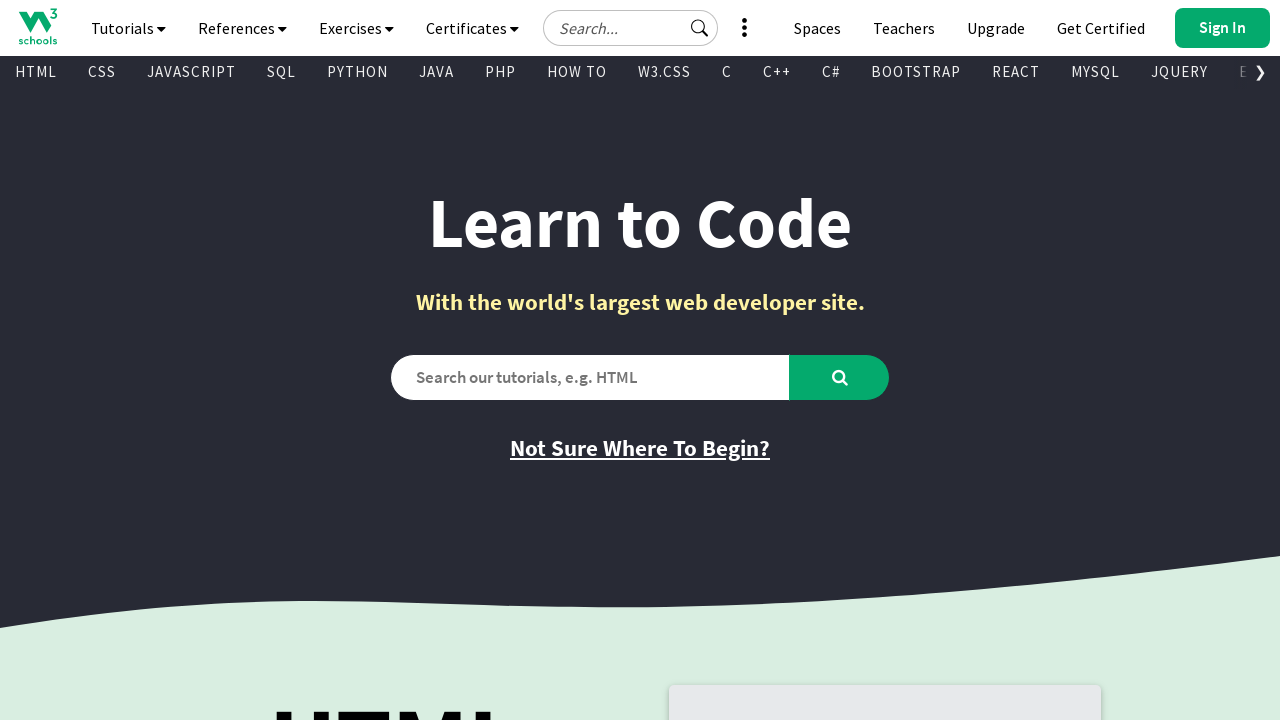

Retrieved href attribute from visible link: '/codegame/index.html'
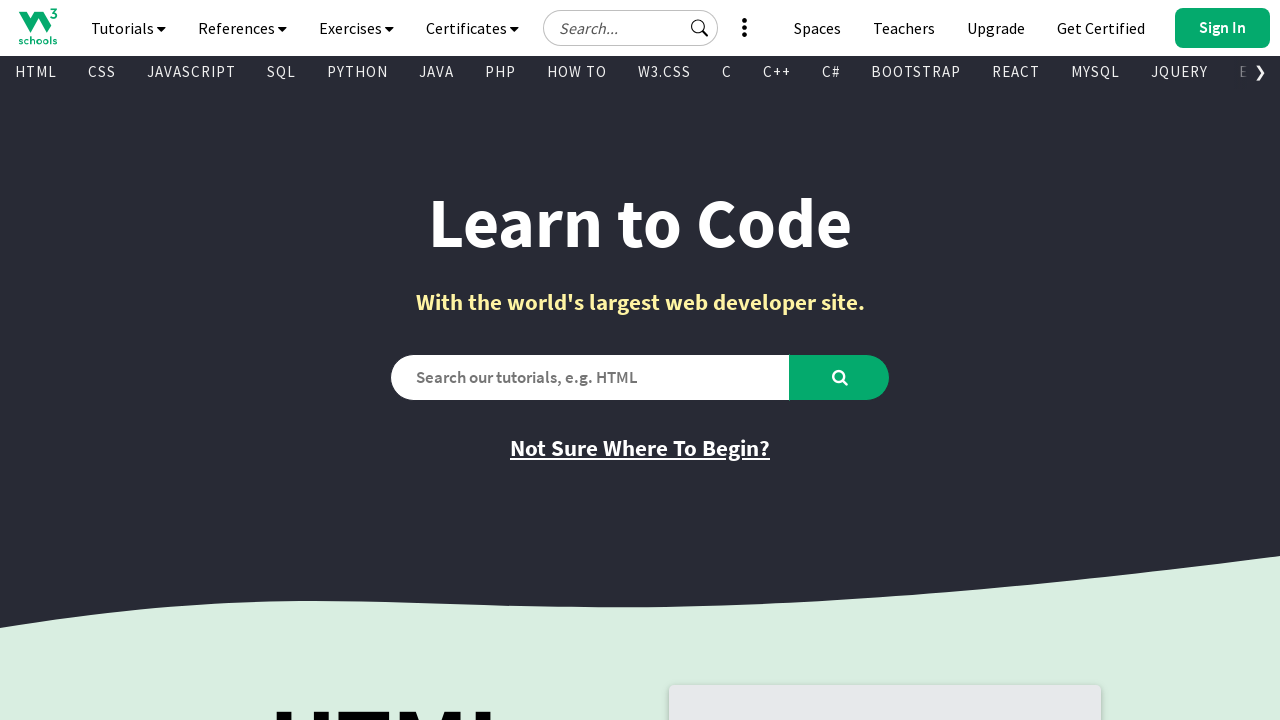

Retrieved text content from visible link: 'Exercises'
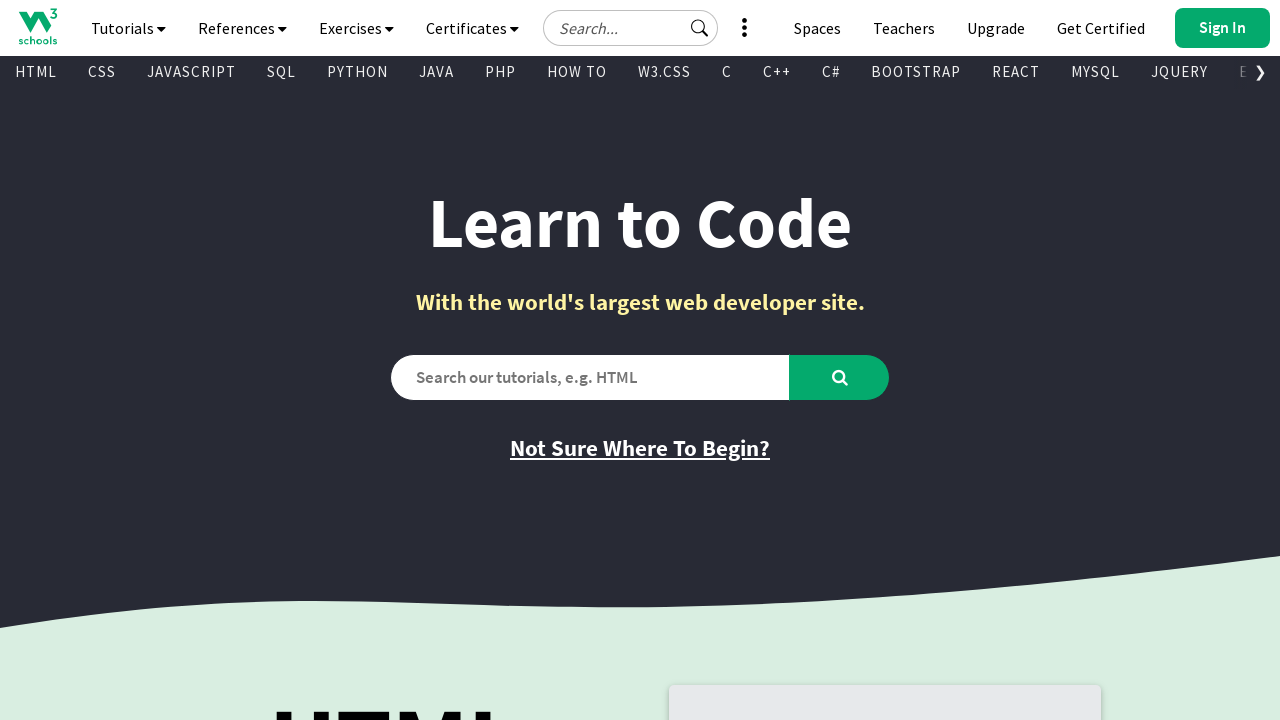

Retrieved href attribute from visible link: '/exercises/index.php'
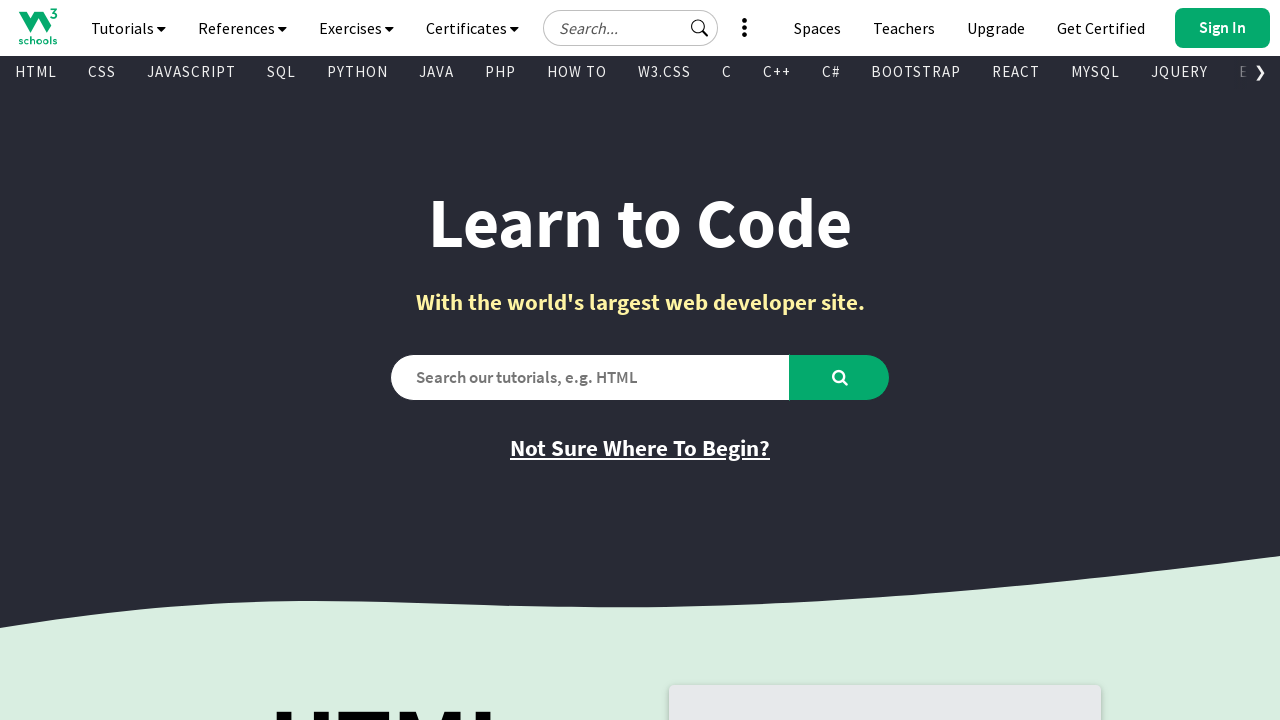

Retrieved text content from visible link: 'Quizzes'
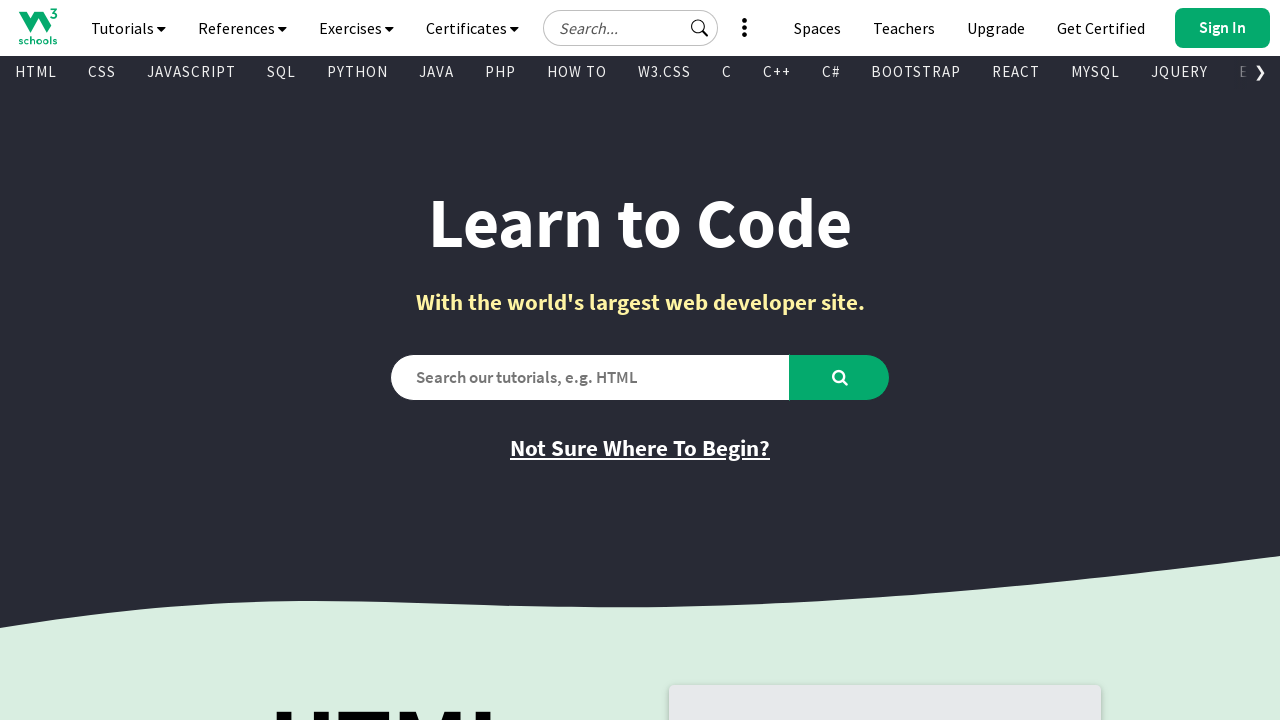

Retrieved href attribute from visible link: '/quiztest/default.asp'
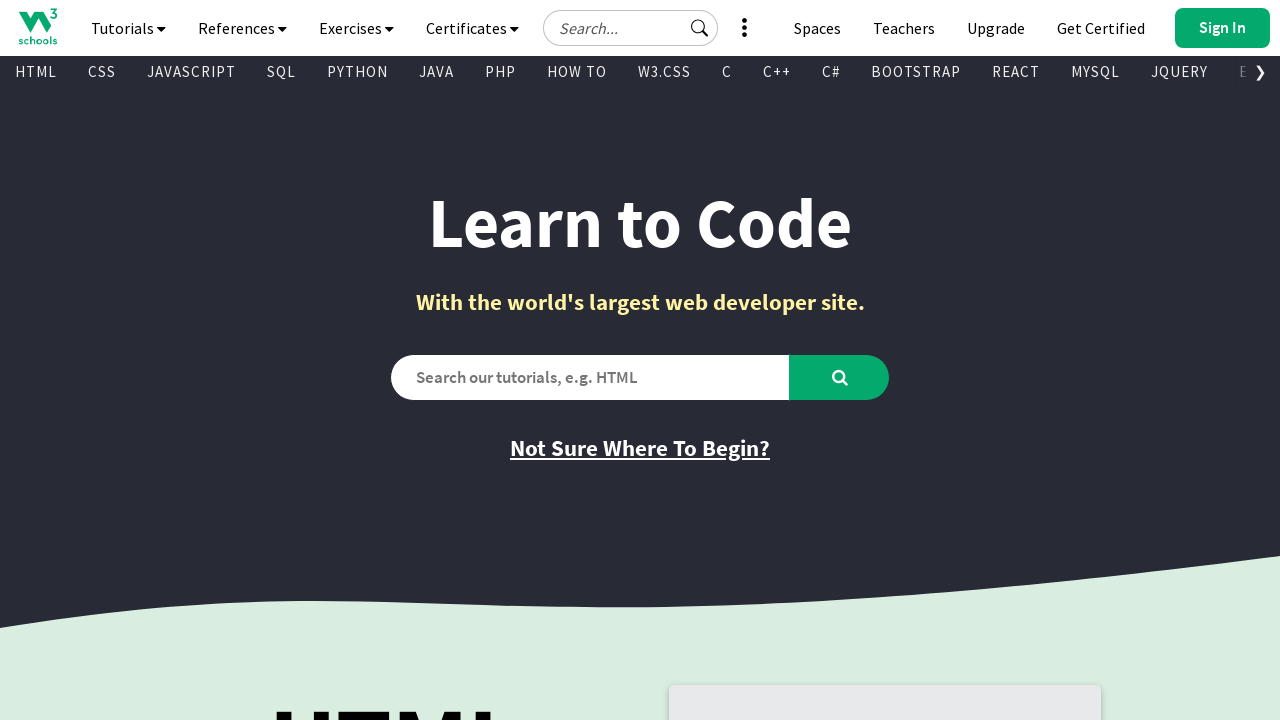

Retrieved text content from visible link: '
      
        
        
      
    '
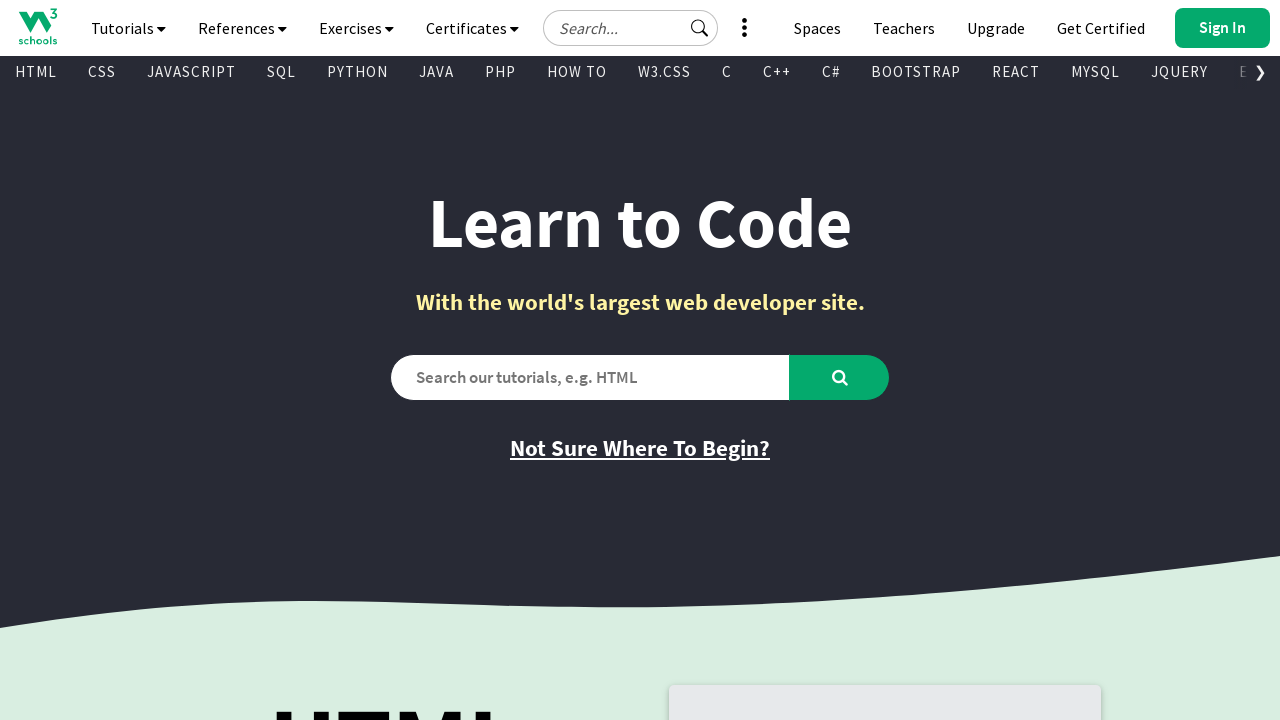

Retrieved href attribute from visible link: '/w3css/w3css_templates.asp'
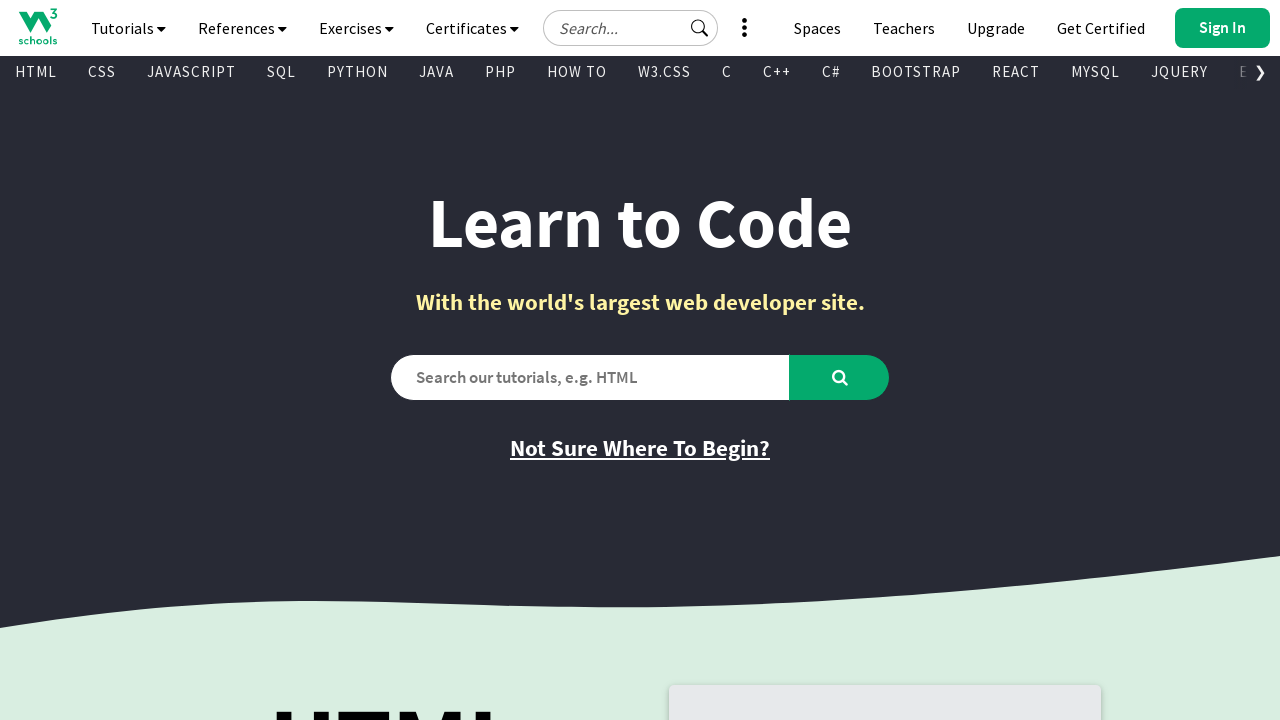

Retrieved text content from visible link: 'Browse Templates'
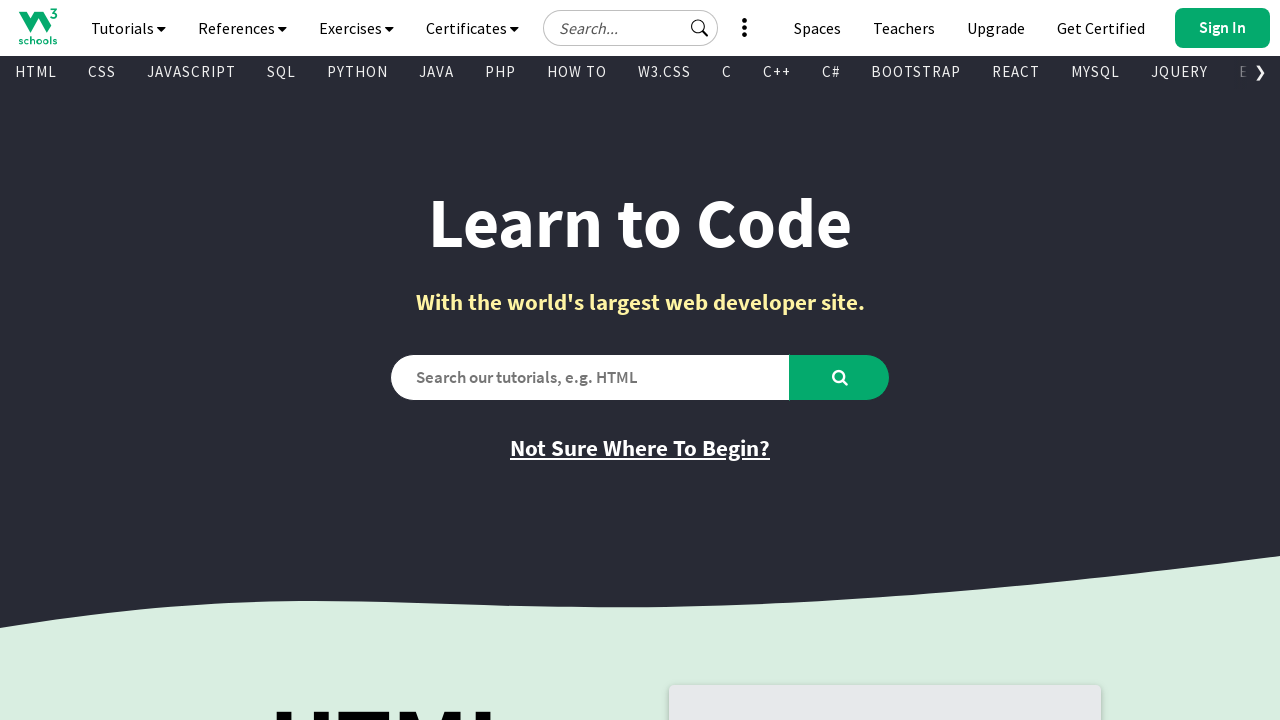

Retrieved href attribute from visible link: '/w3css/w3css_templates.asp'
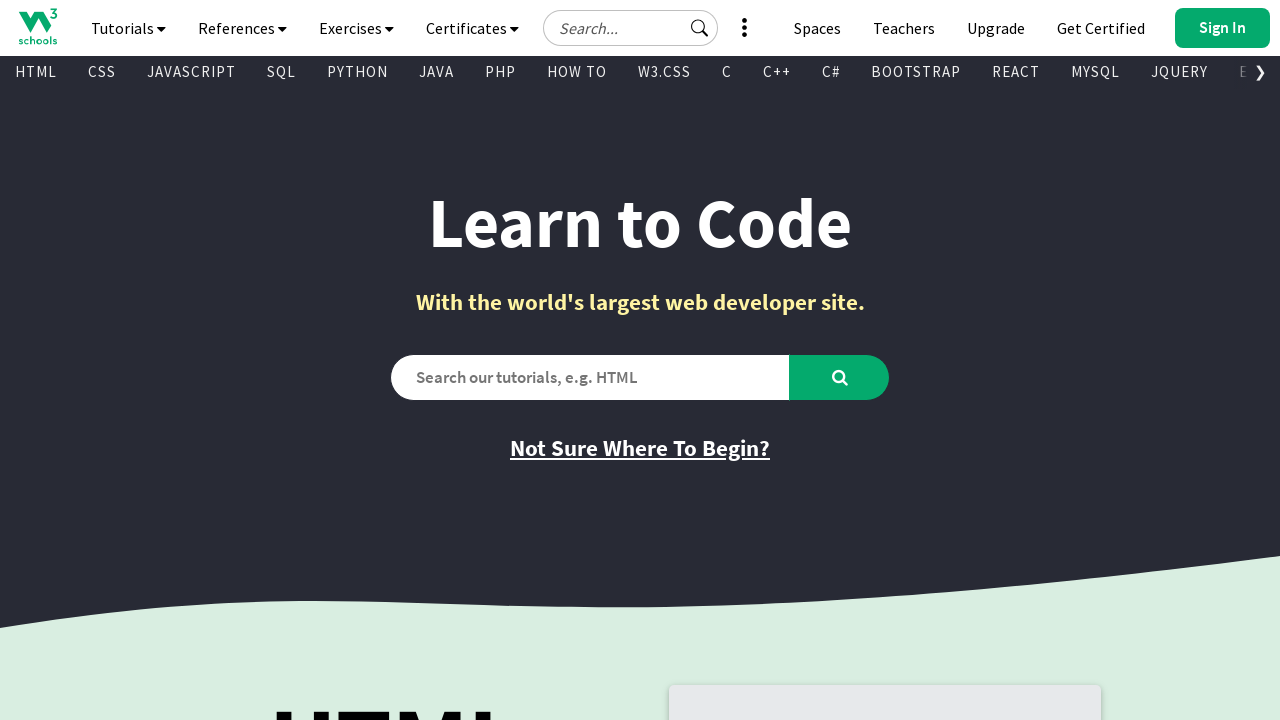

Retrieved text content from visible link: 'Get started'
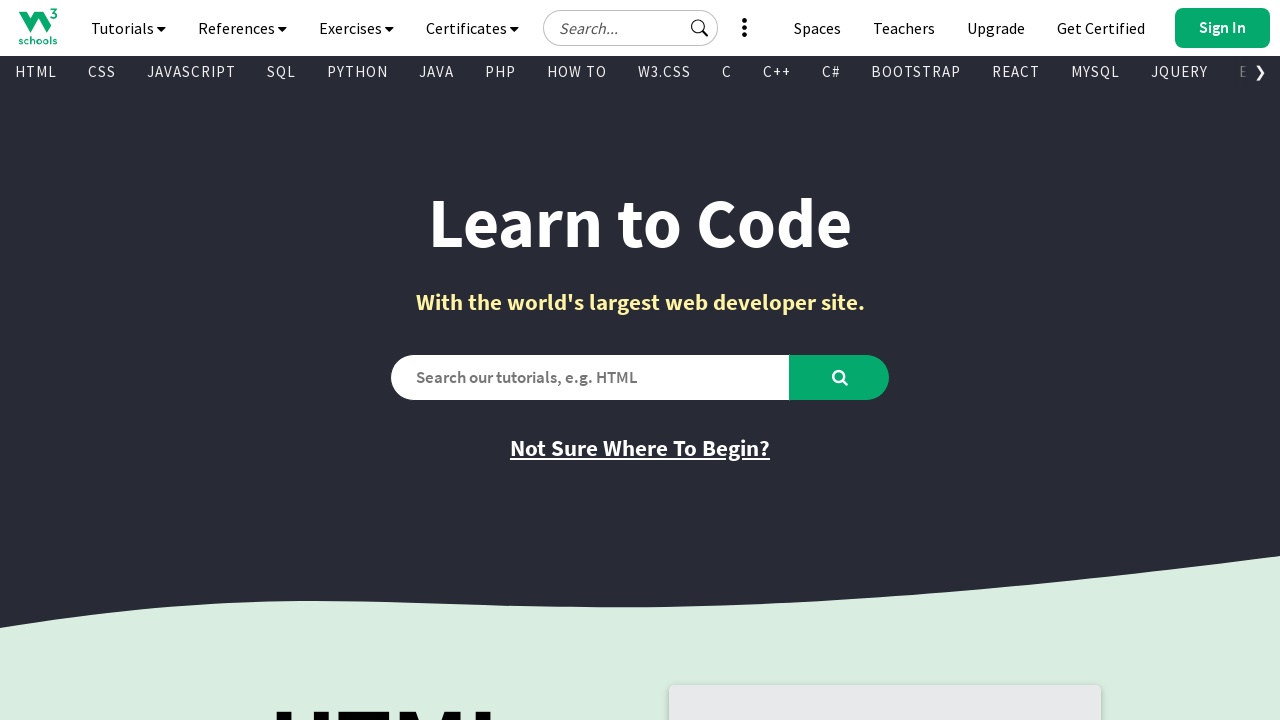

Retrieved href attribute from visible link: 'https://campus.w3schools.com/collections/course-catalog'
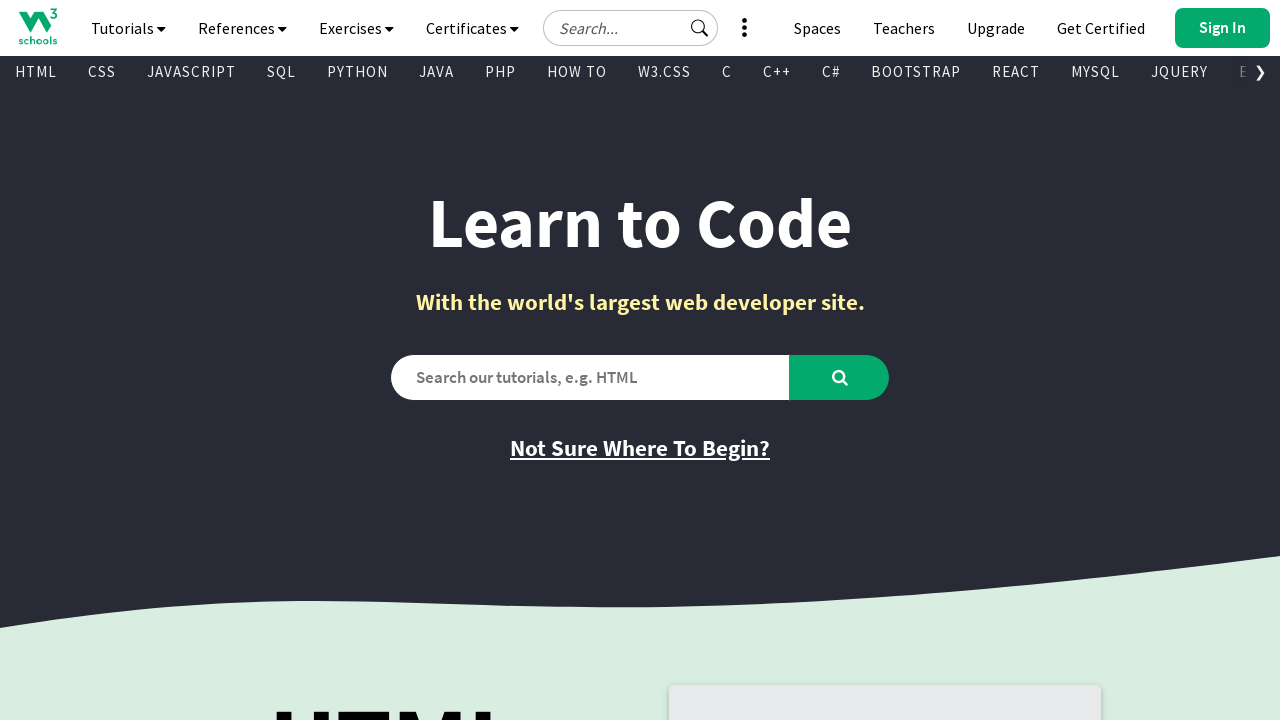

Retrieved text content from visible link: 'Learn How To'
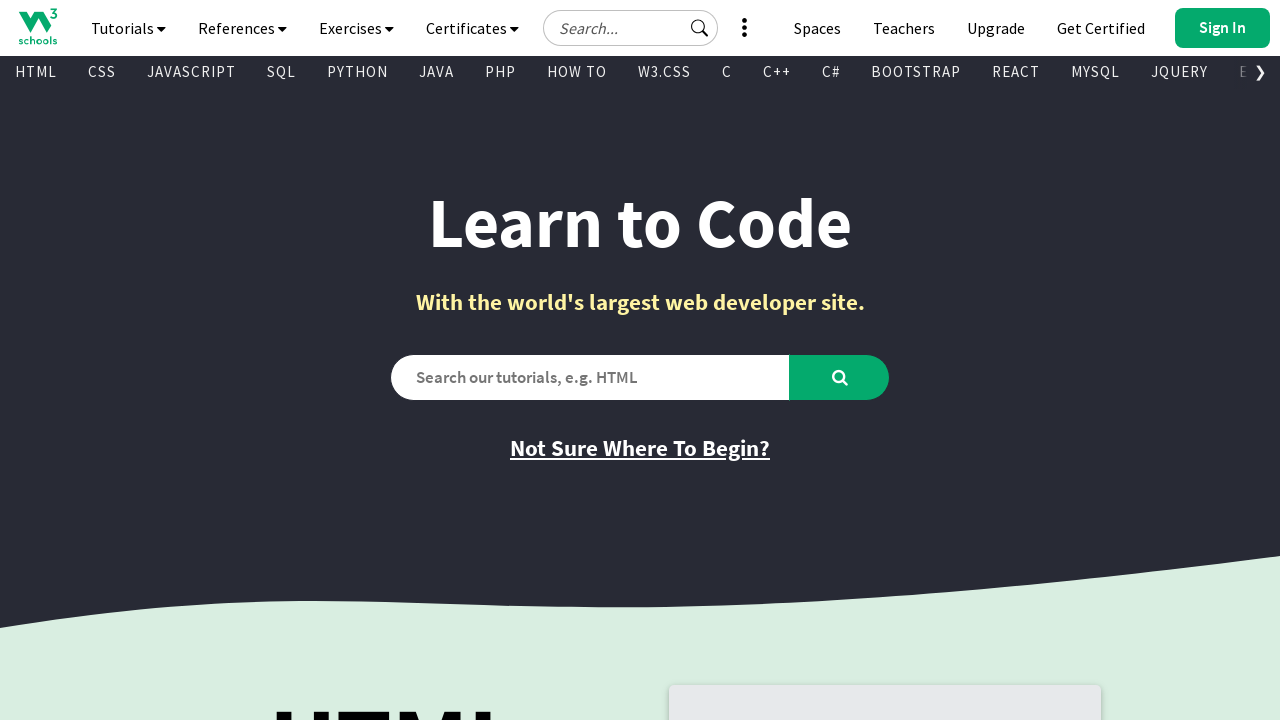

Retrieved href attribute from visible link: '/howto/default.asp'
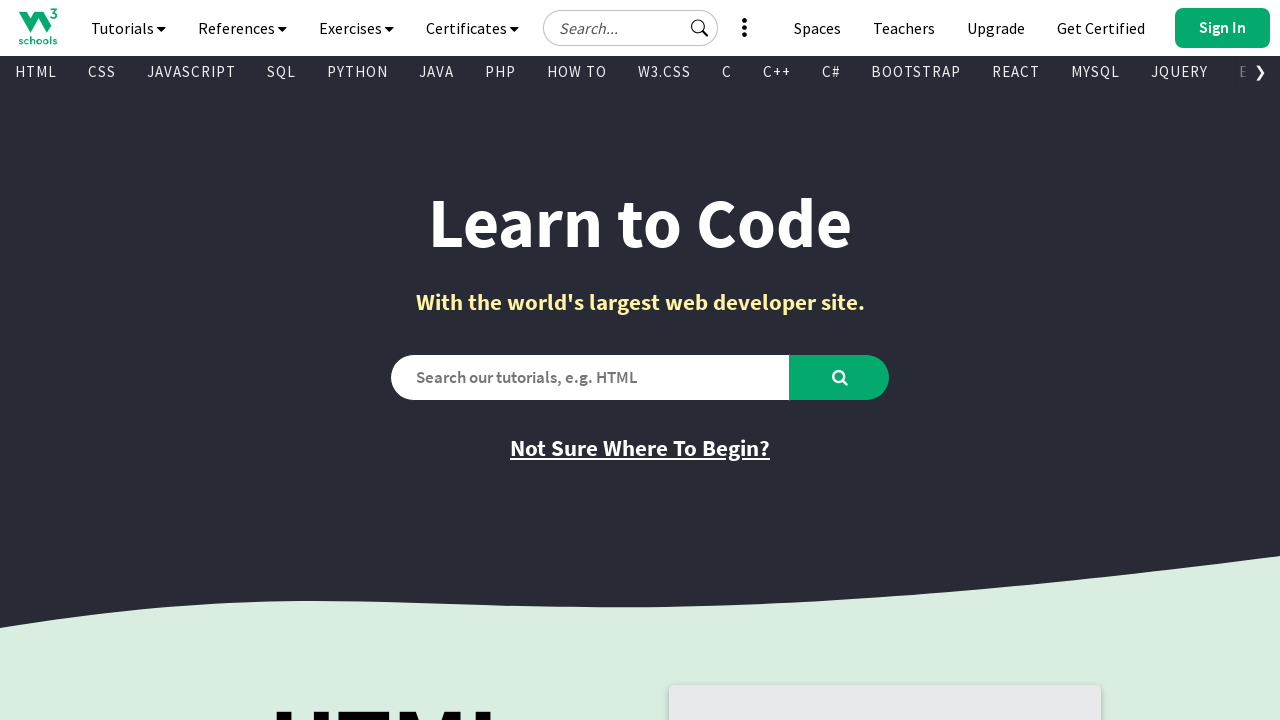

Retrieved text content from visible link: '
    
  '
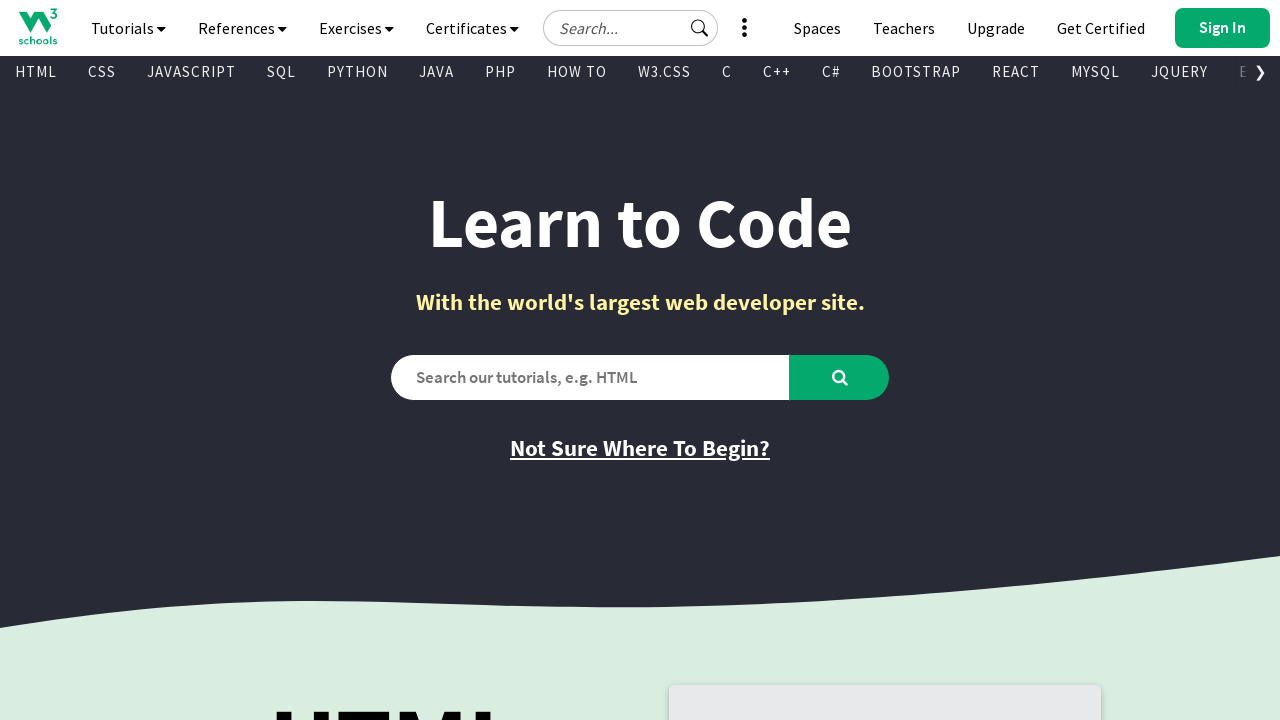

Retrieved href attribute from visible link: '//www.w3schools.com'
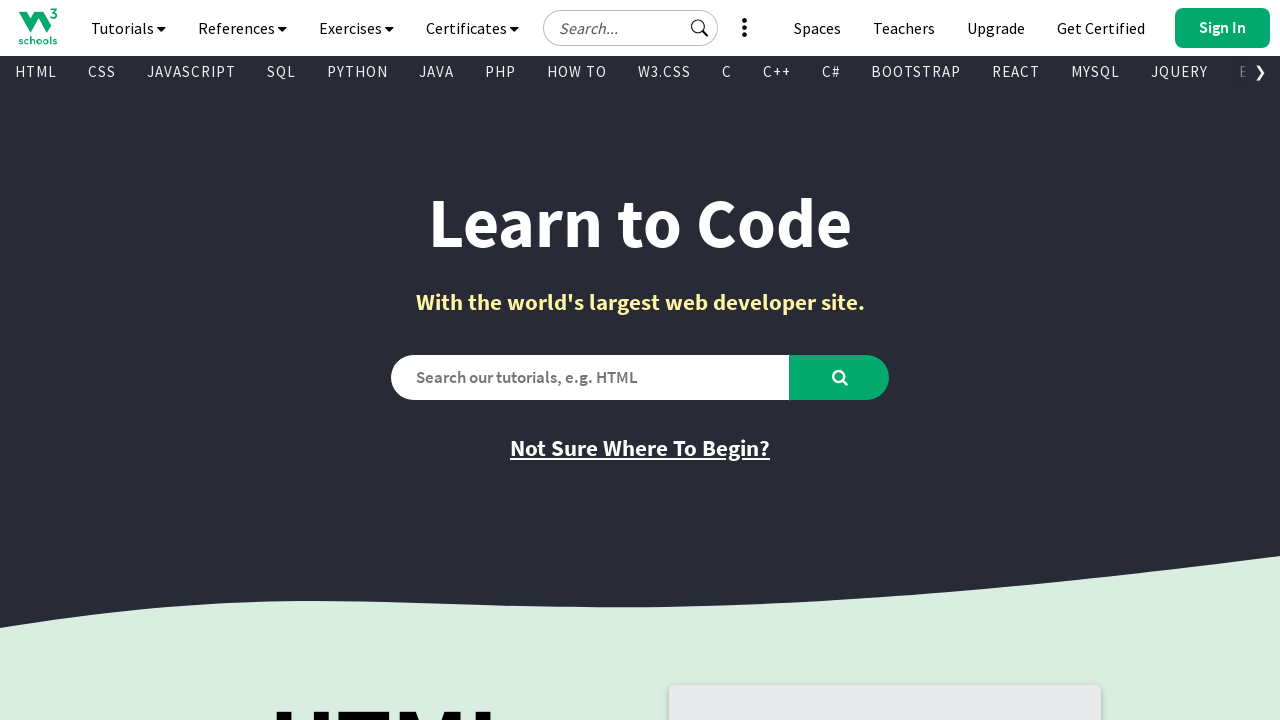

Retrieved text content from visible link: 'PLUS'
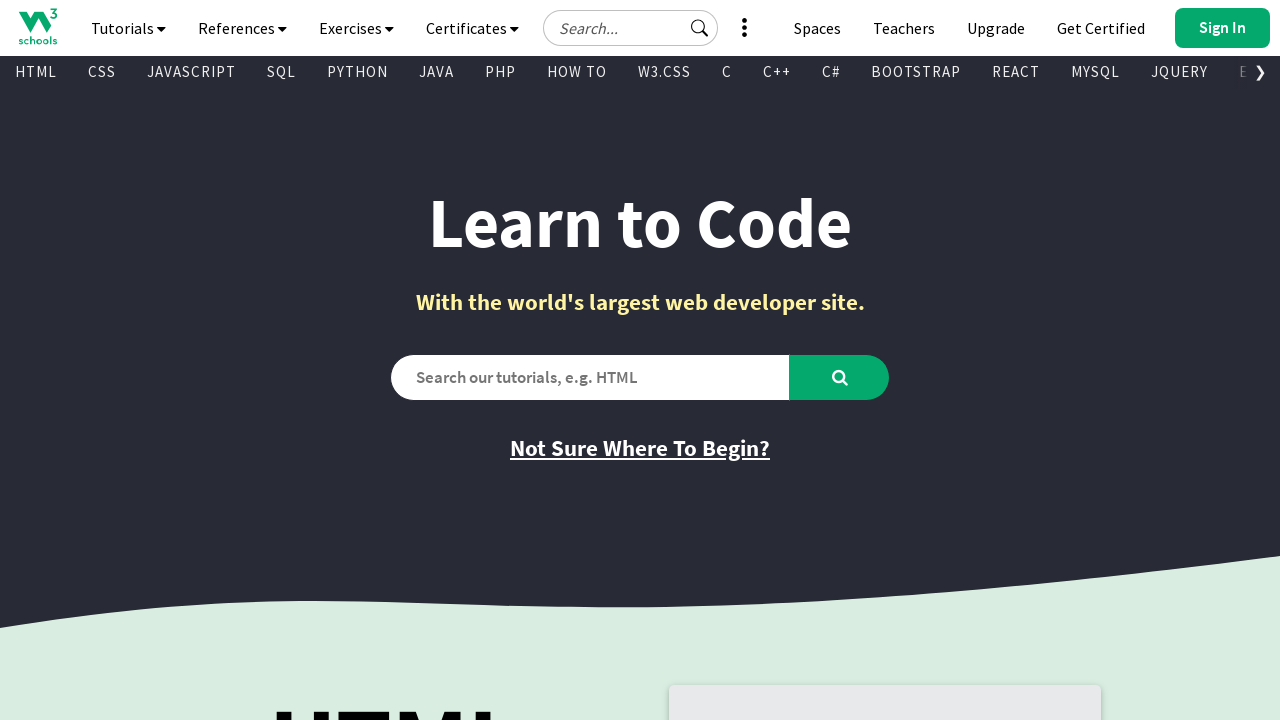

Retrieved href attribute from visible link: 'https://order.w3schools.com/plans'
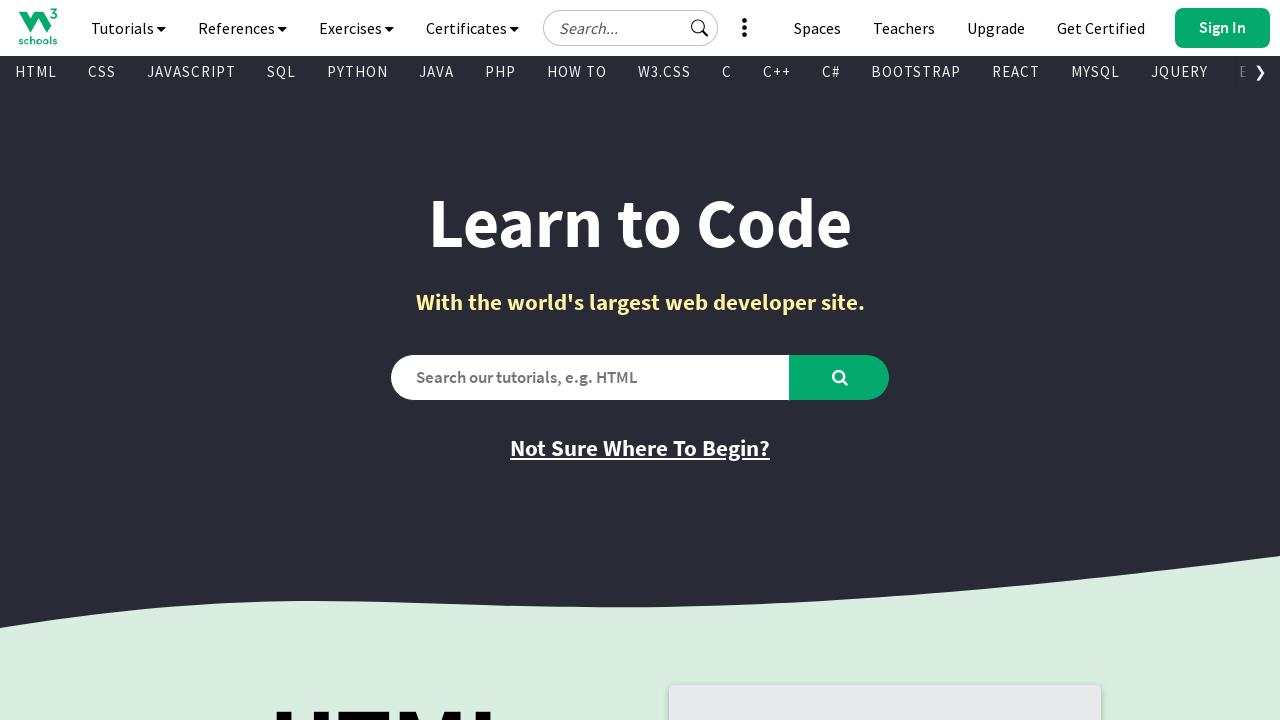

Retrieved text content from visible link: 'SPACES'
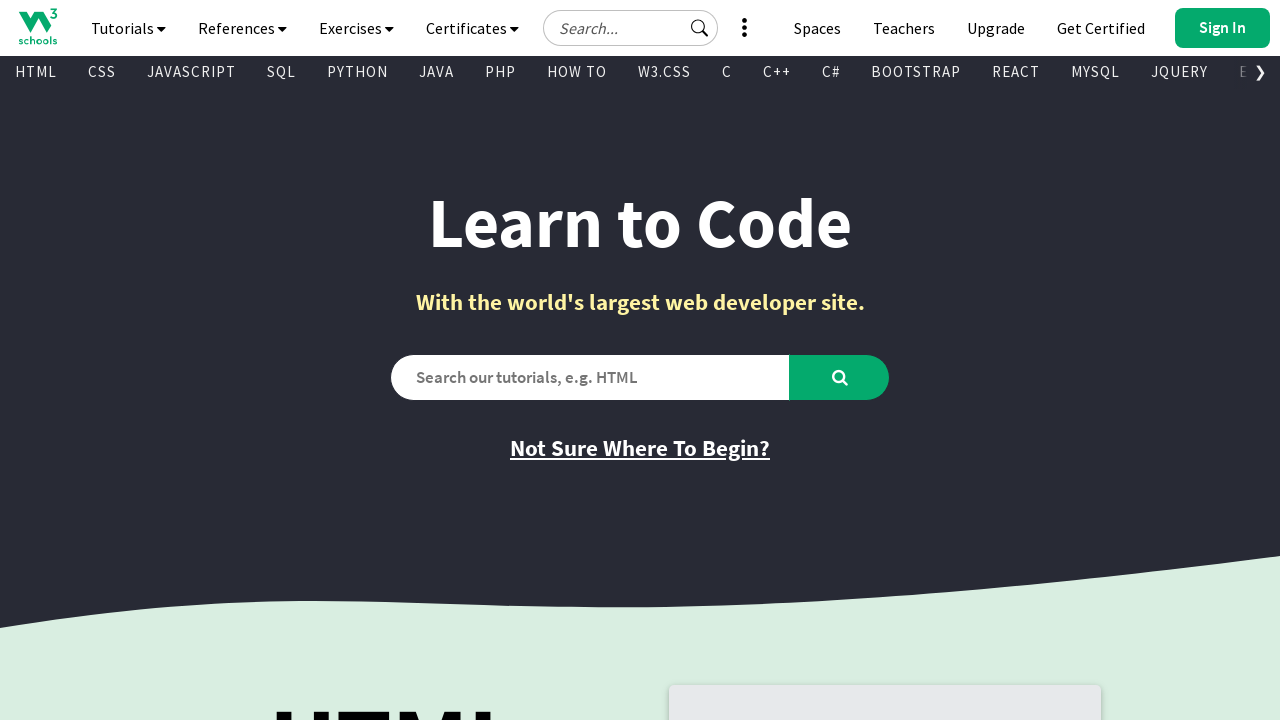

Retrieved href attribute from visible link: '/spaces/index.php'
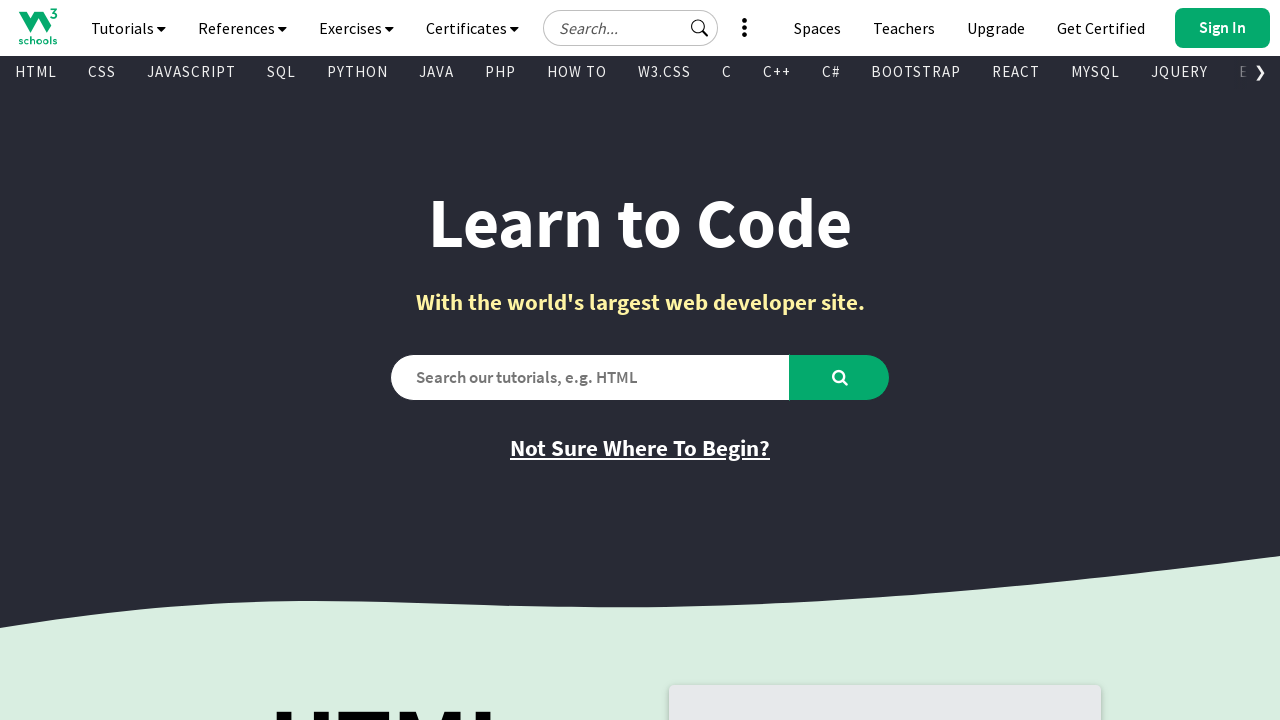

Retrieved text content from visible link: 'GET CERTIFIED'
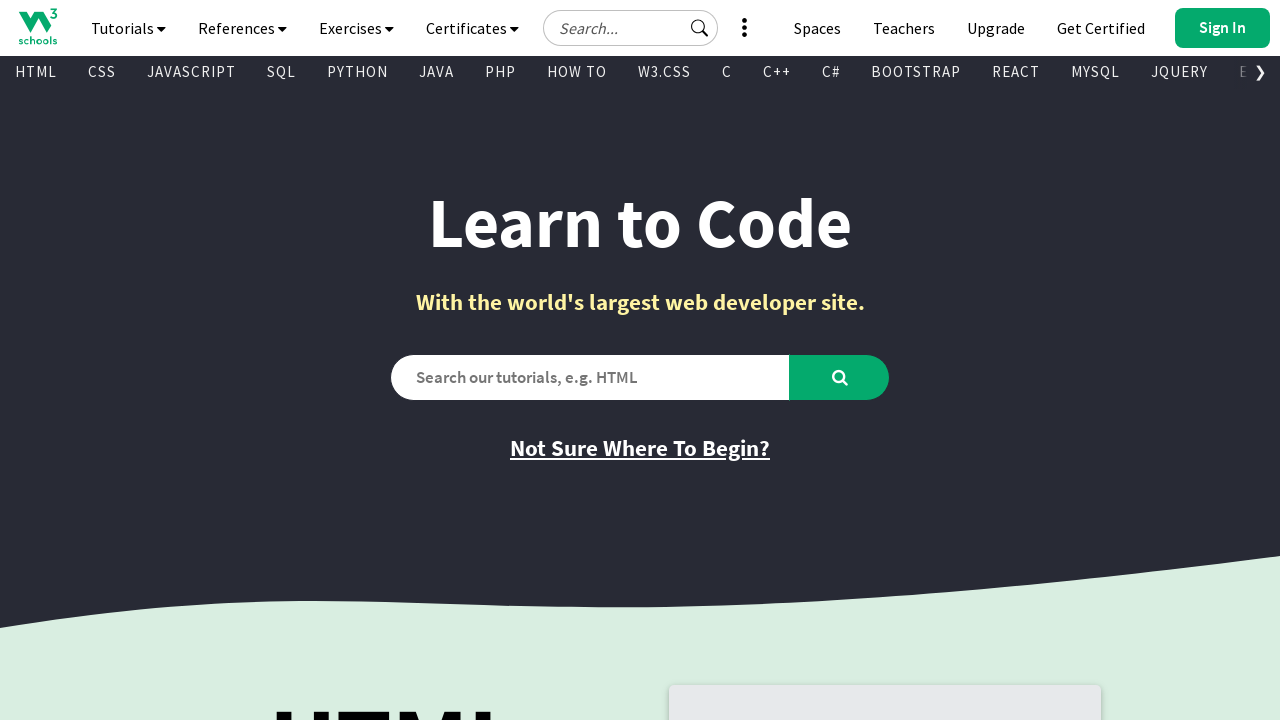

Retrieved href attribute from visible link: 'https://campus.w3schools.com/collections/certifications'
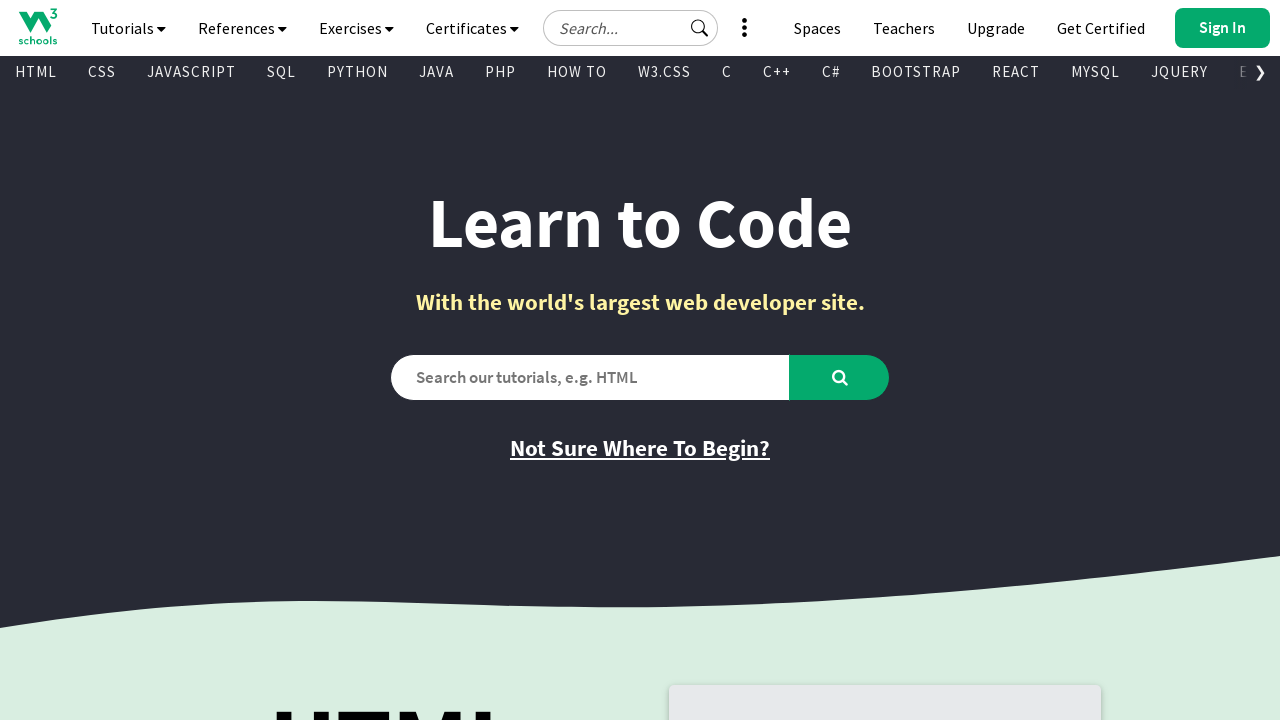

Retrieved text content from visible link: 'FOR TEACHERS'
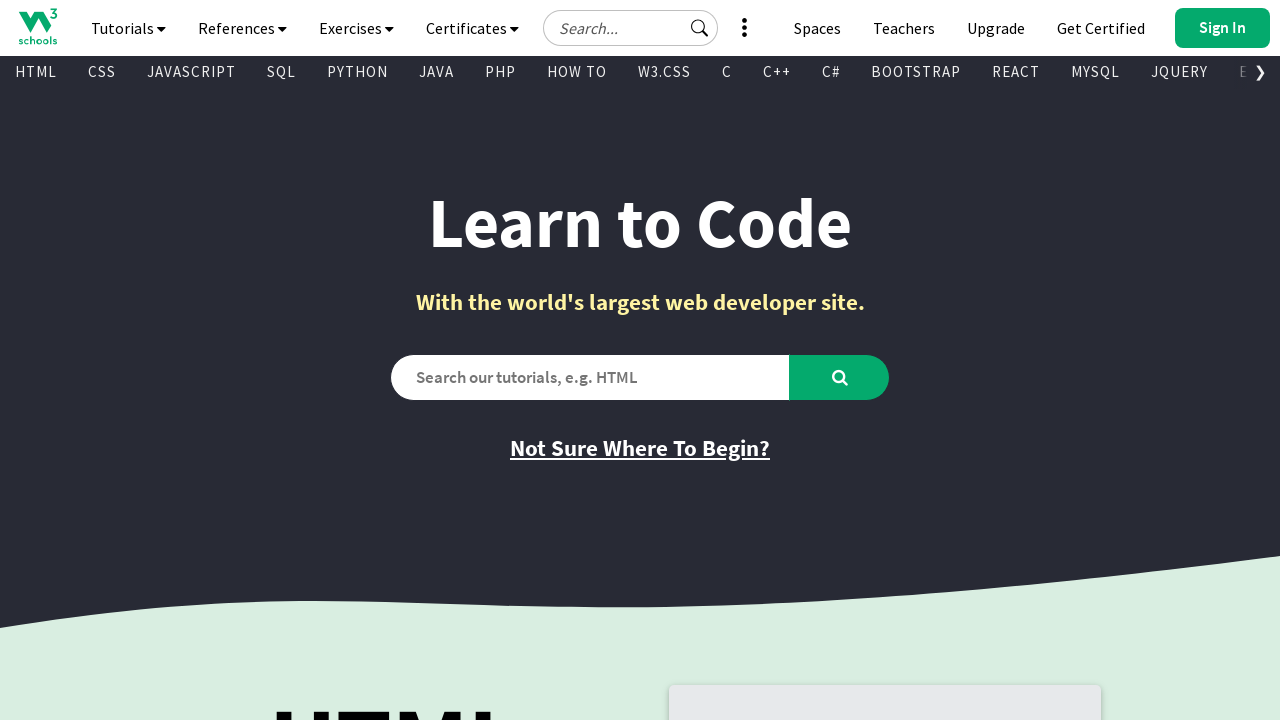

Retrieved href attribute from visible link: '/academy/index.php'
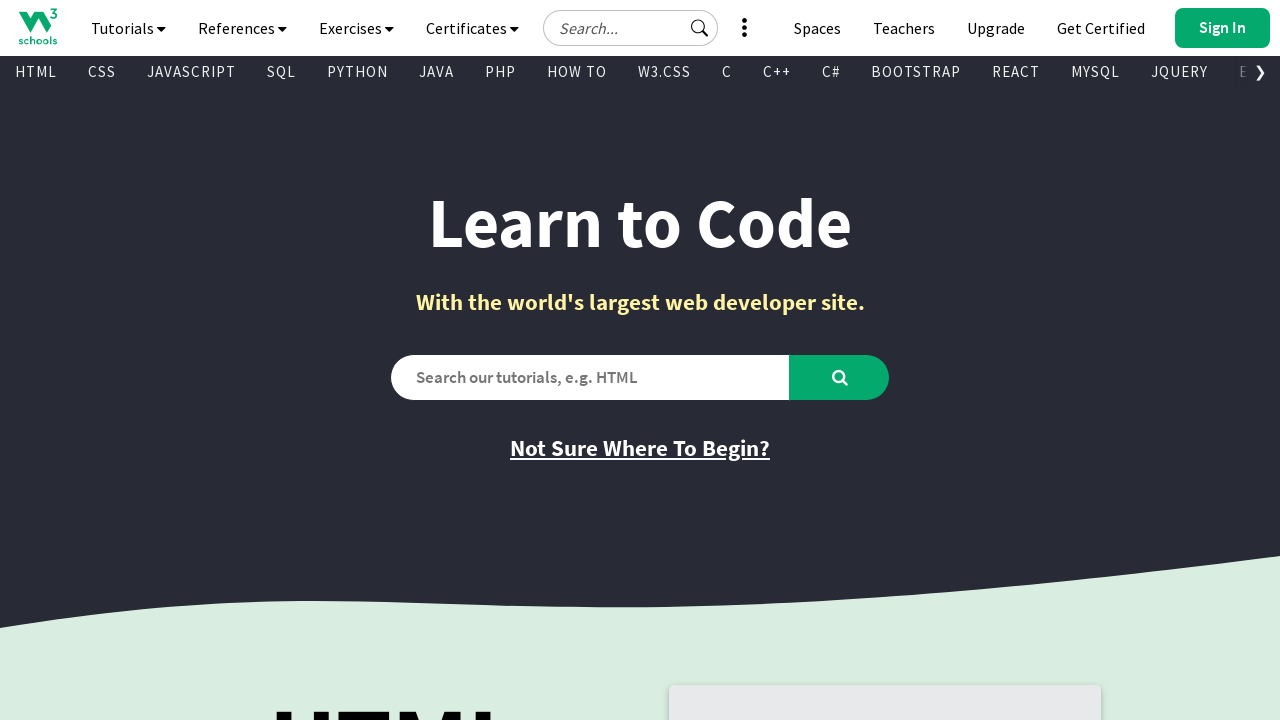

Retrieved text content from visible link: 'BOOTCAMPS'
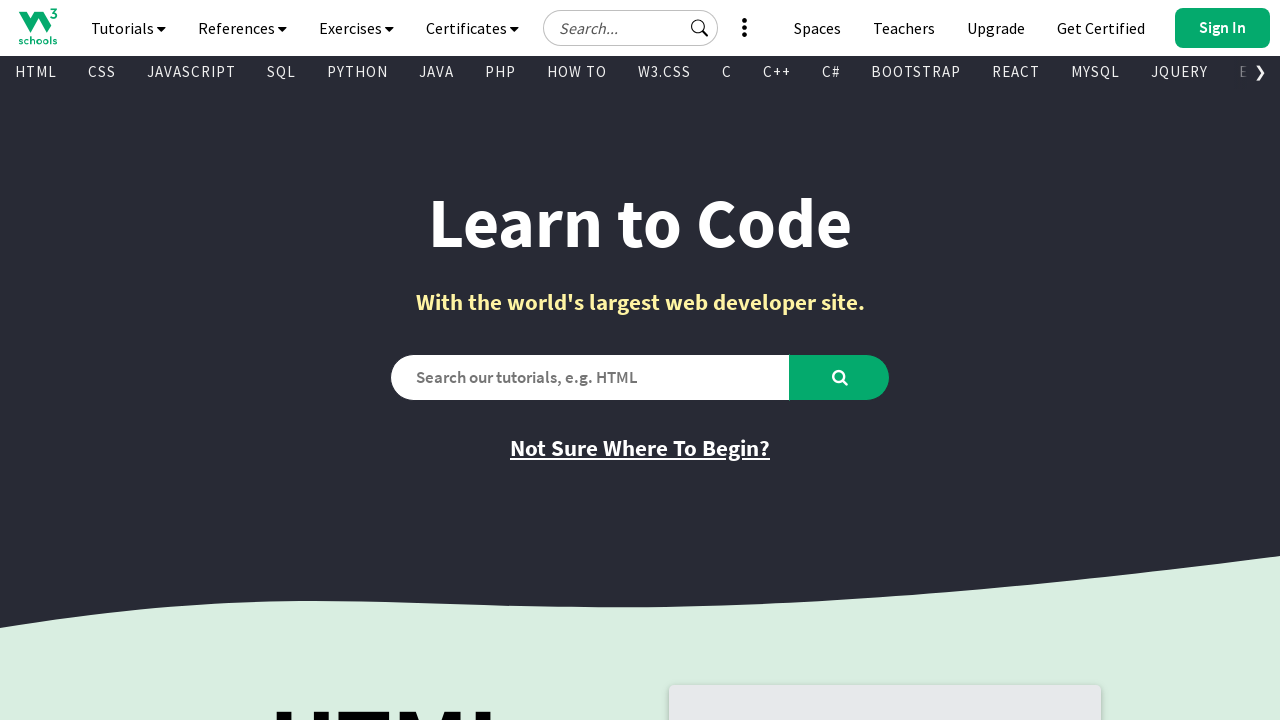

Retrieved href attribute from visible link: '/bootcamp/index.php'
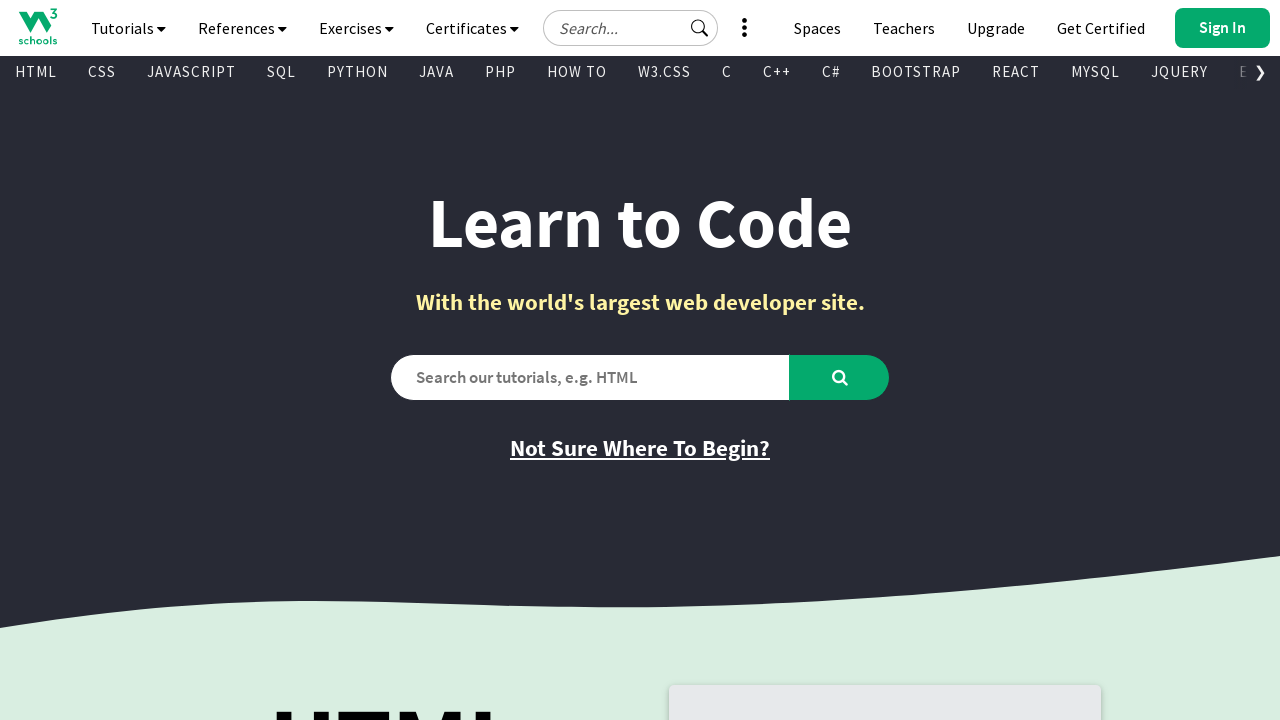

Retrieved text content from visible link: 'CONTACT US'
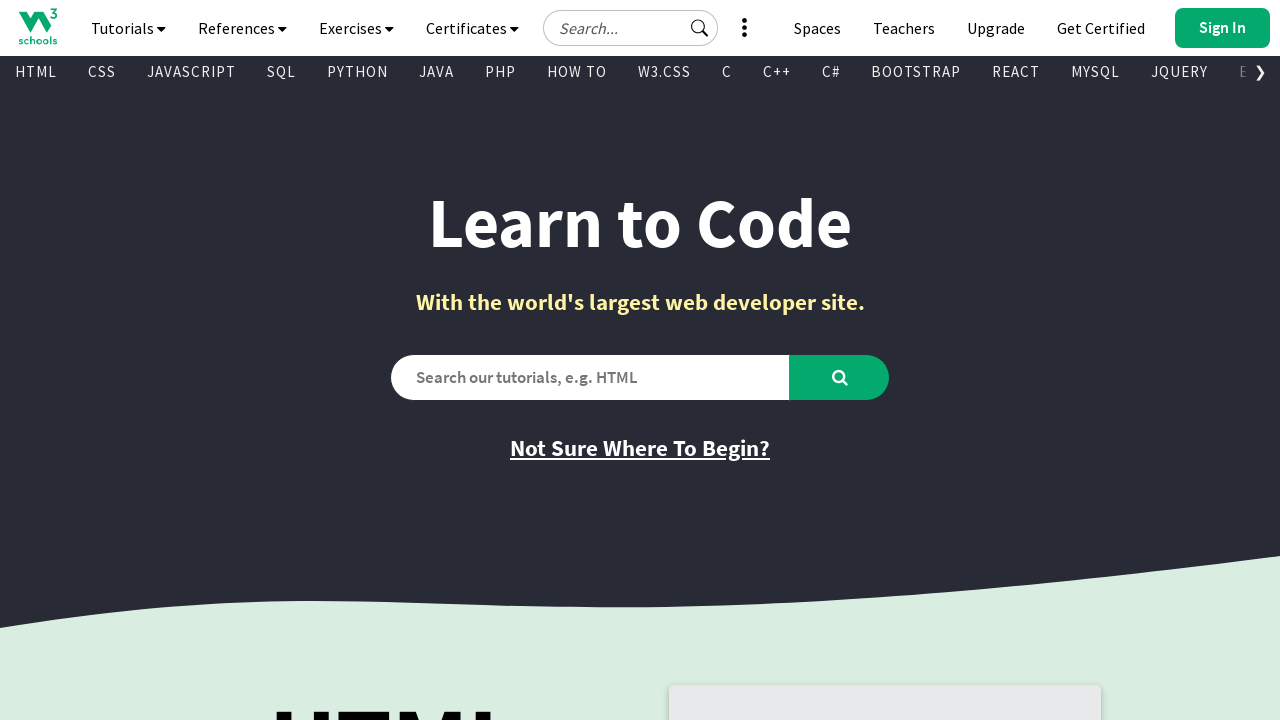

Retrieved href attribute from visible link: 'javascript:void(0);'
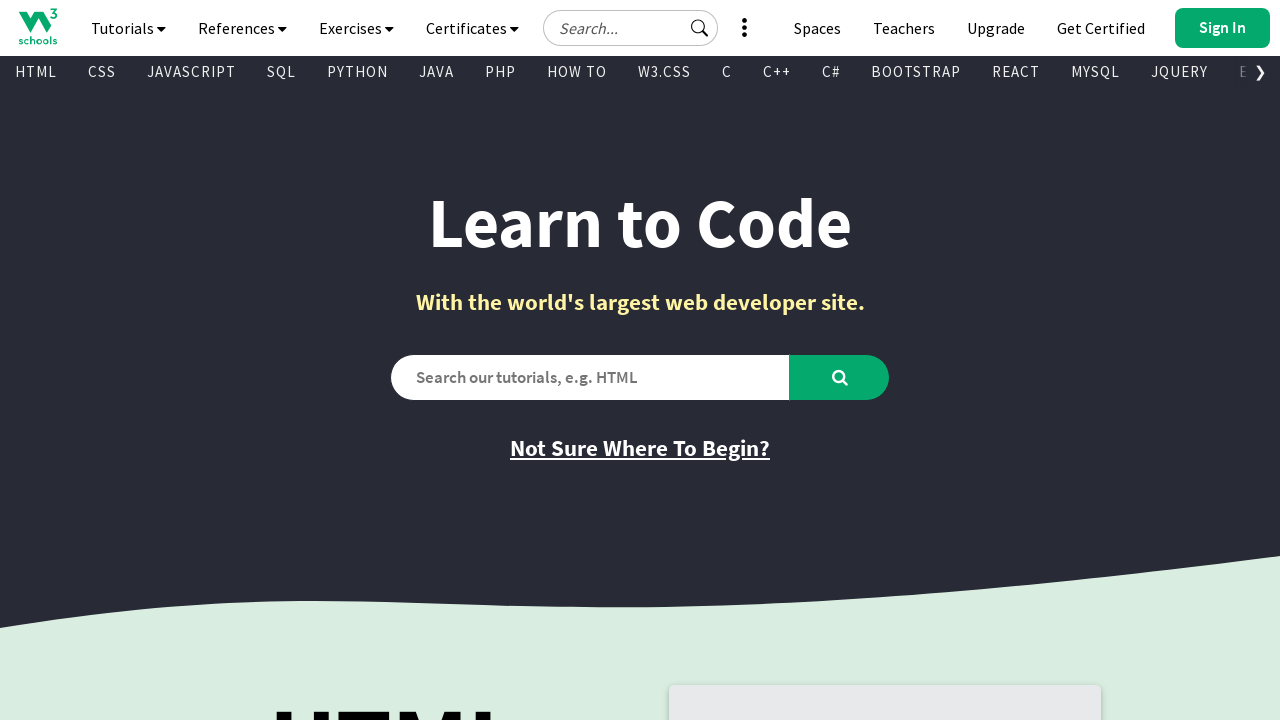

Retrieved text content from visible link: 'HTML Tutorial'
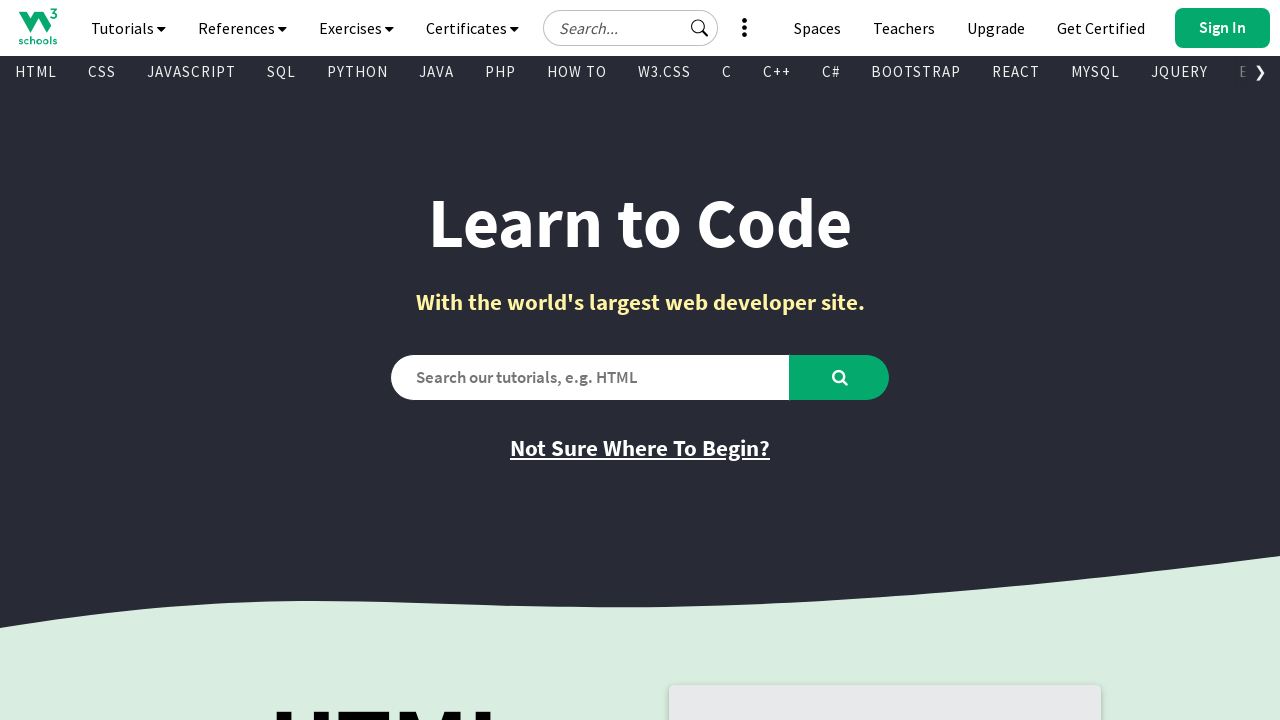

Retrieved href attribute from visible link: '/html/default.asp'
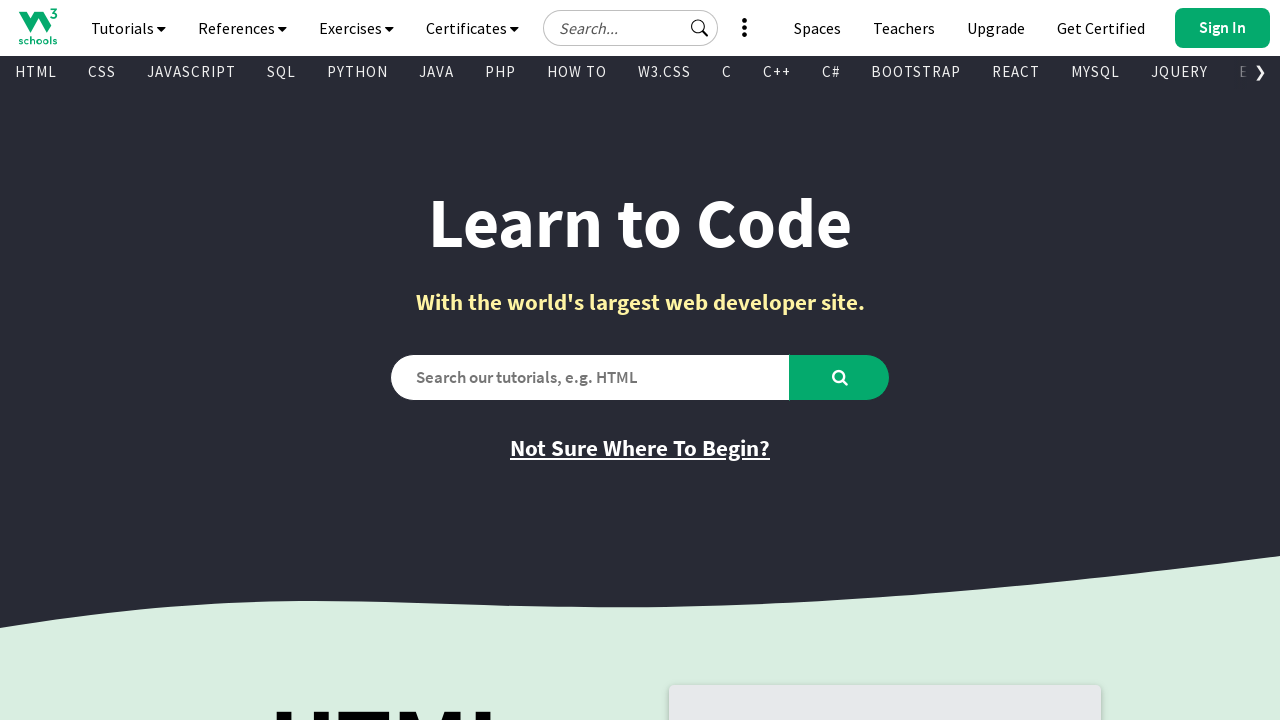

Retrieved text content from visible link: 'CSS Tutorial'
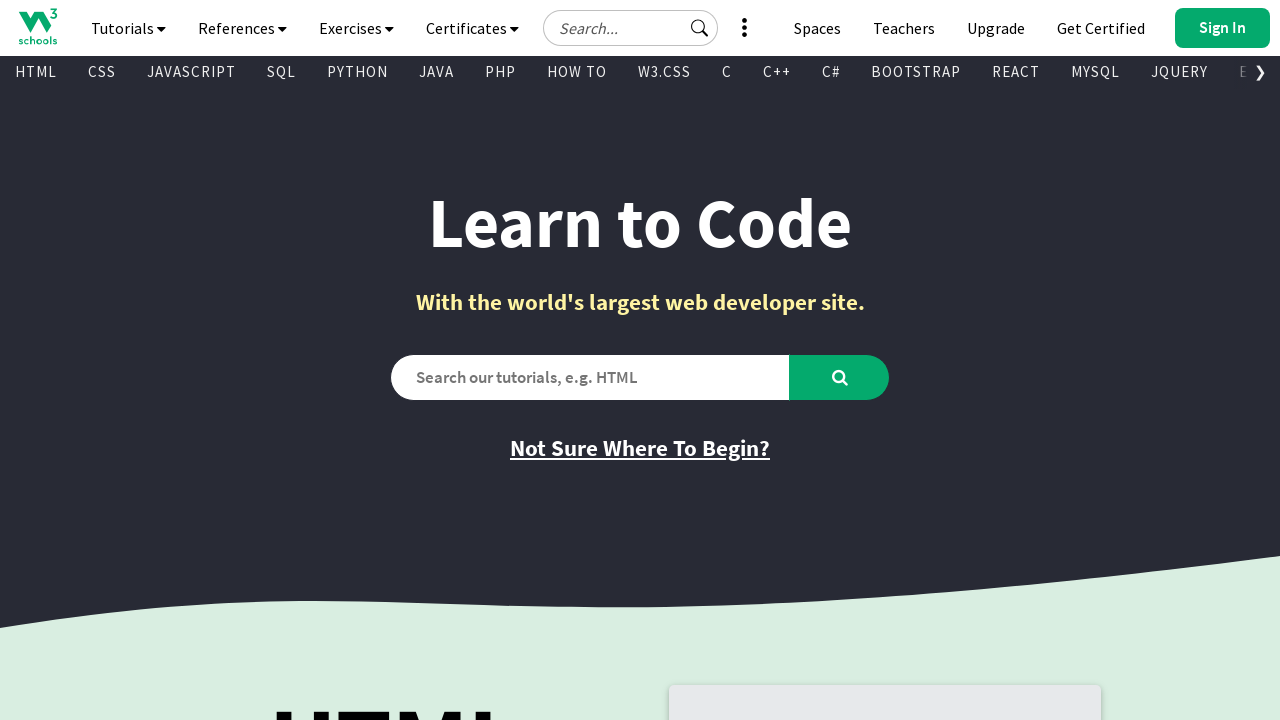

Retrieved href attribute from visible link: '/css/default.asp'
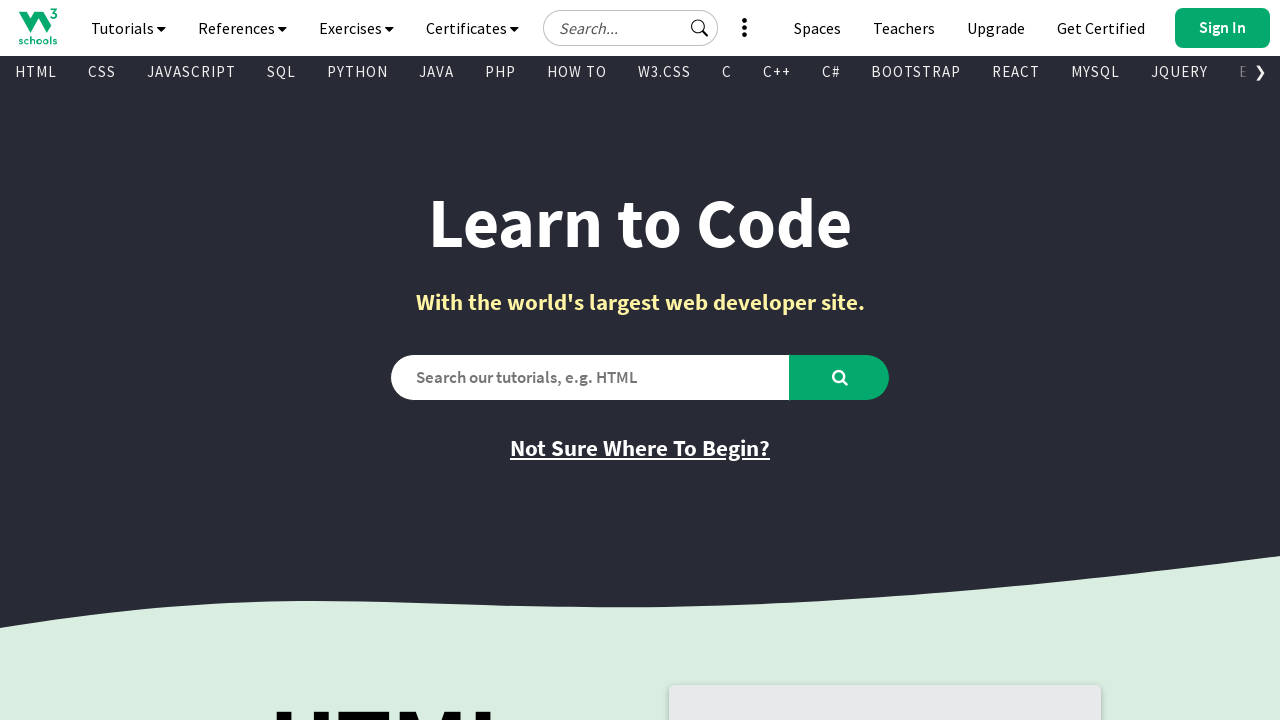

Retrieved text content from visible link: 'JavaScript Tutorial'
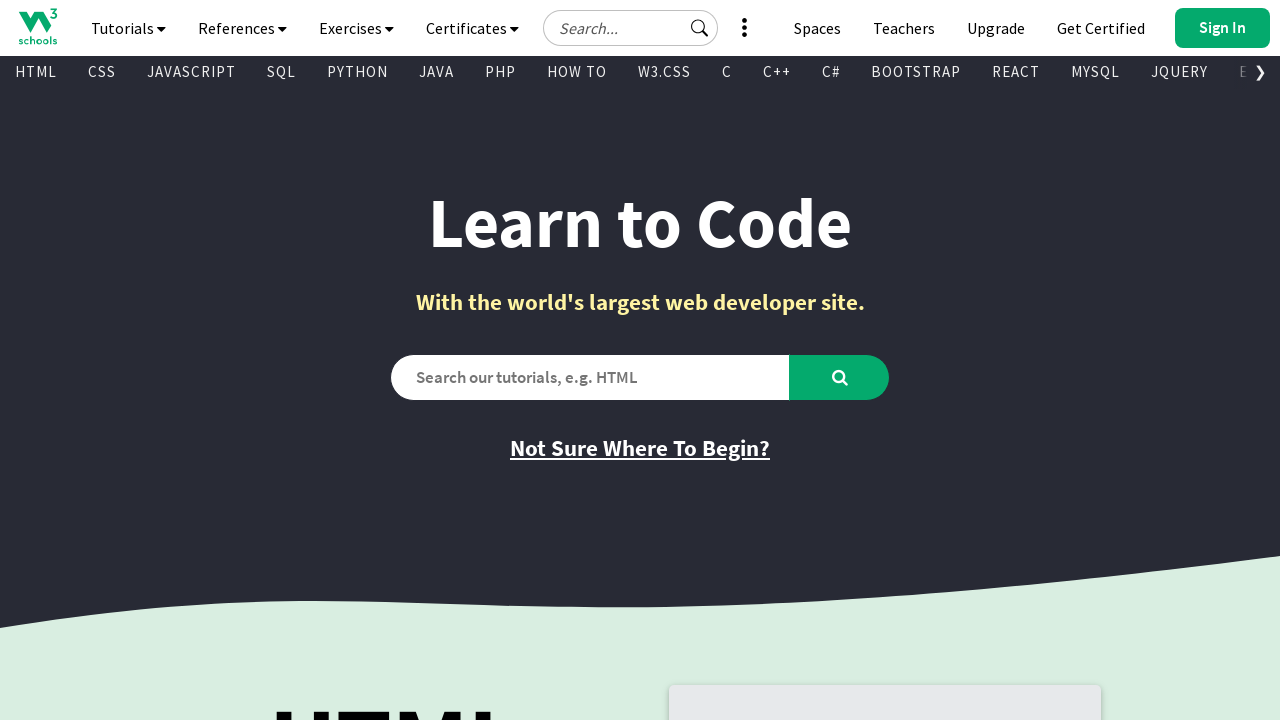

Retrieved href attribute from visible link: '/js/default.asp'
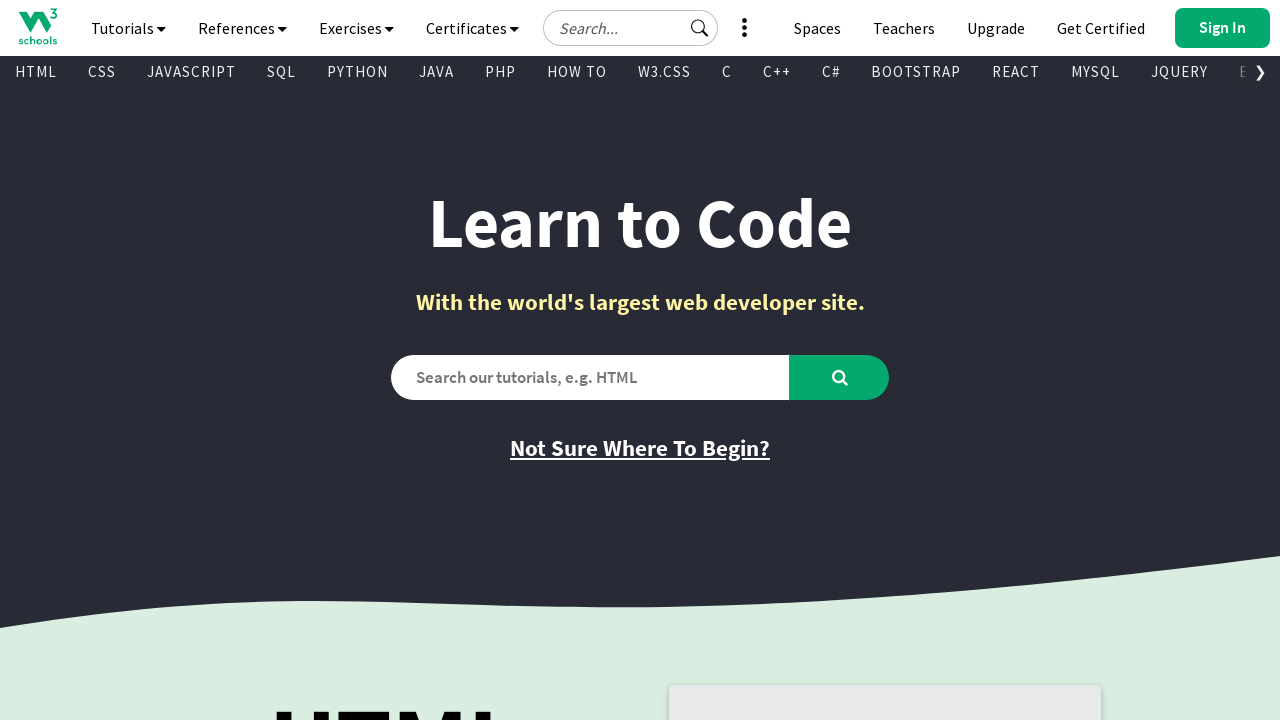

Retrieved text content from visible link: 'How To Tutorial'
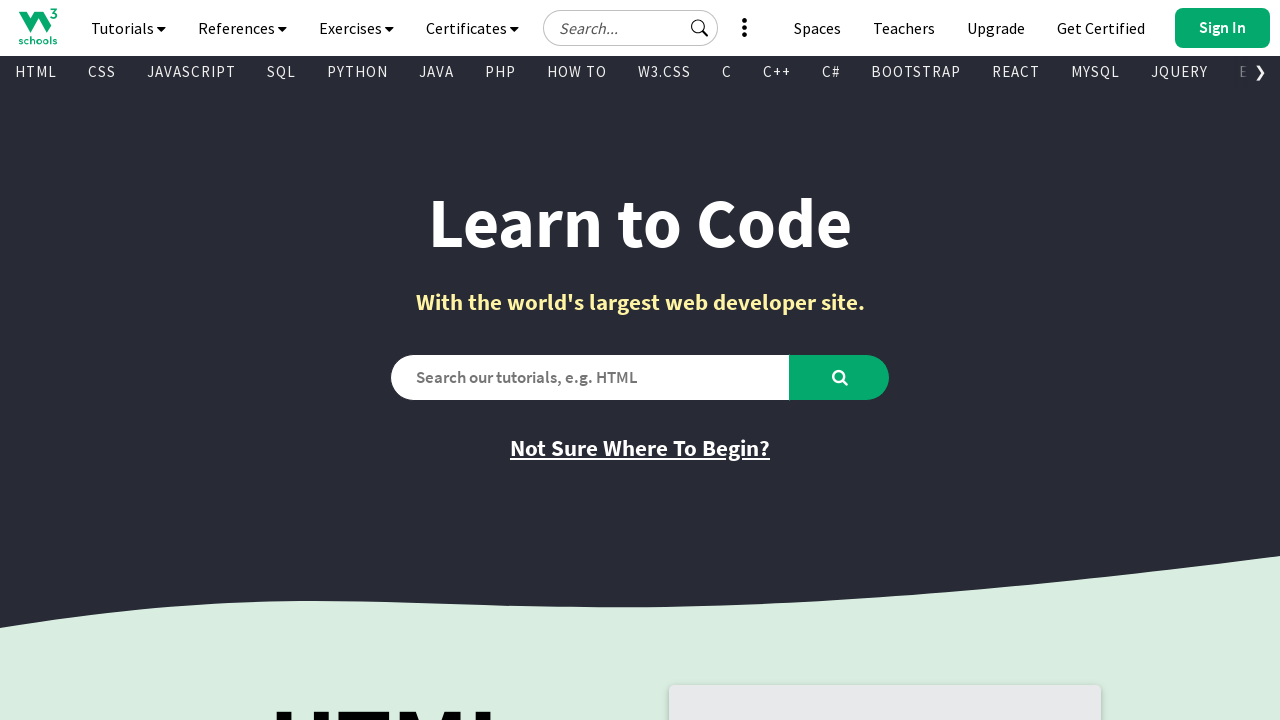

Retrieved href attribute from visible link: '/howto/default.asp'
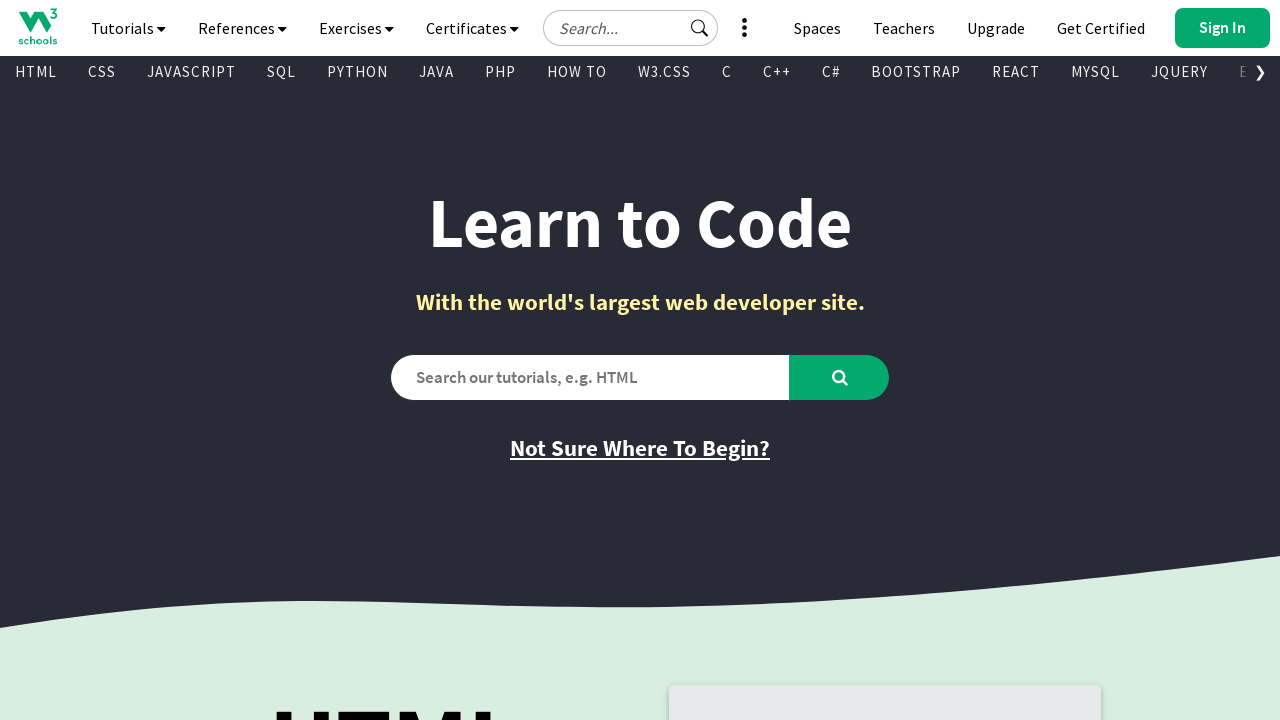

Retrieved text content from visible link: 'SQL Tutorial'
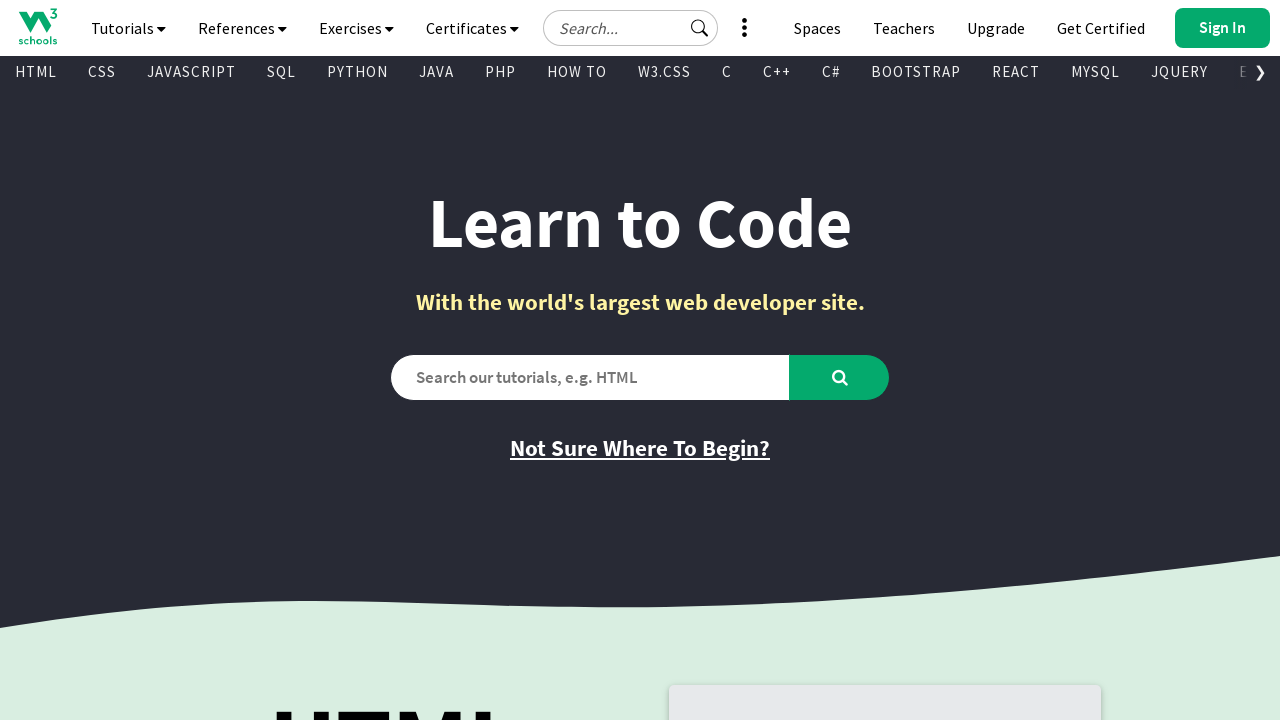

Retrieved href attribute from visible link: '/sql/default.asp'
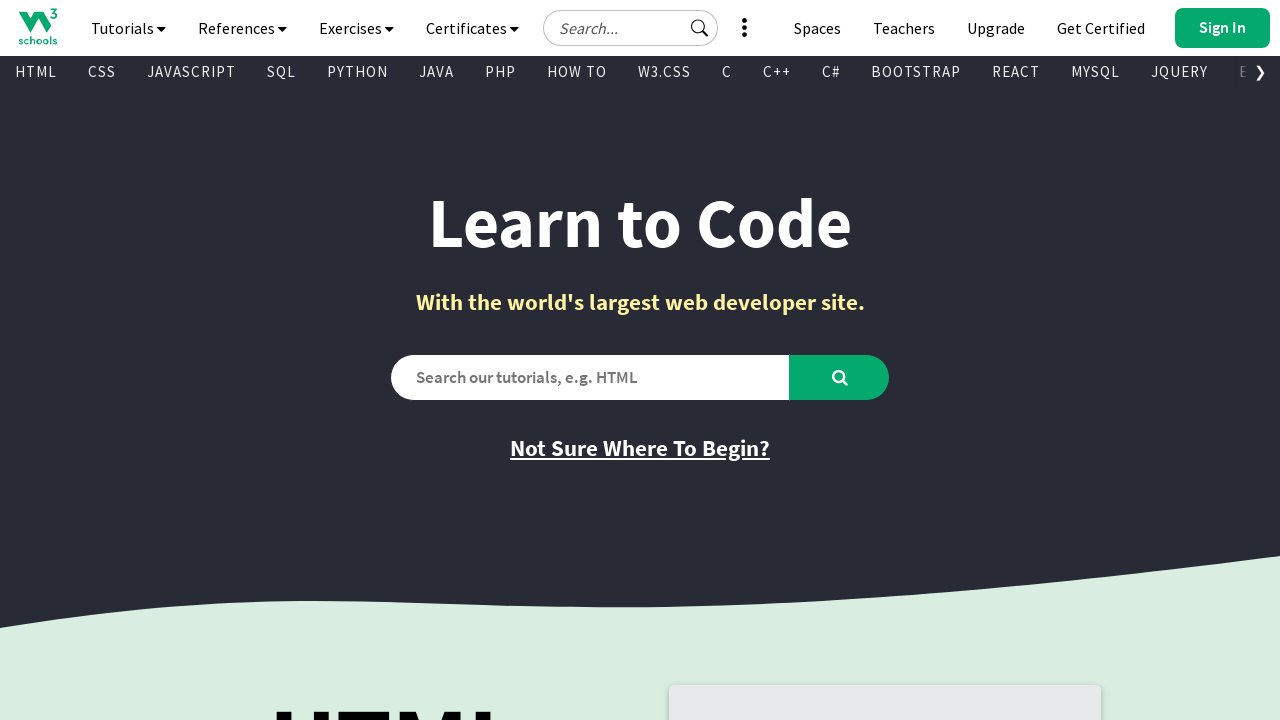

Retrieved text content from visible link: 'Python Tutorial'
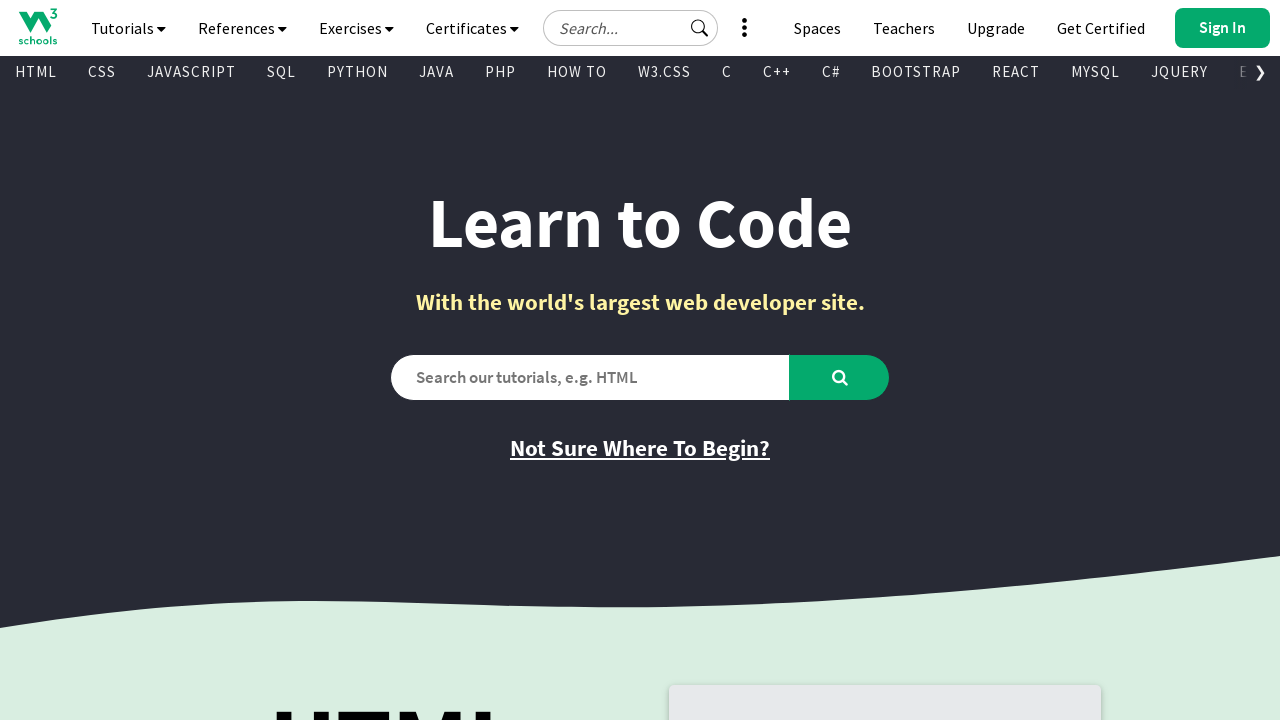

Retrieved href attribute from visible link: '/python/default.asp'
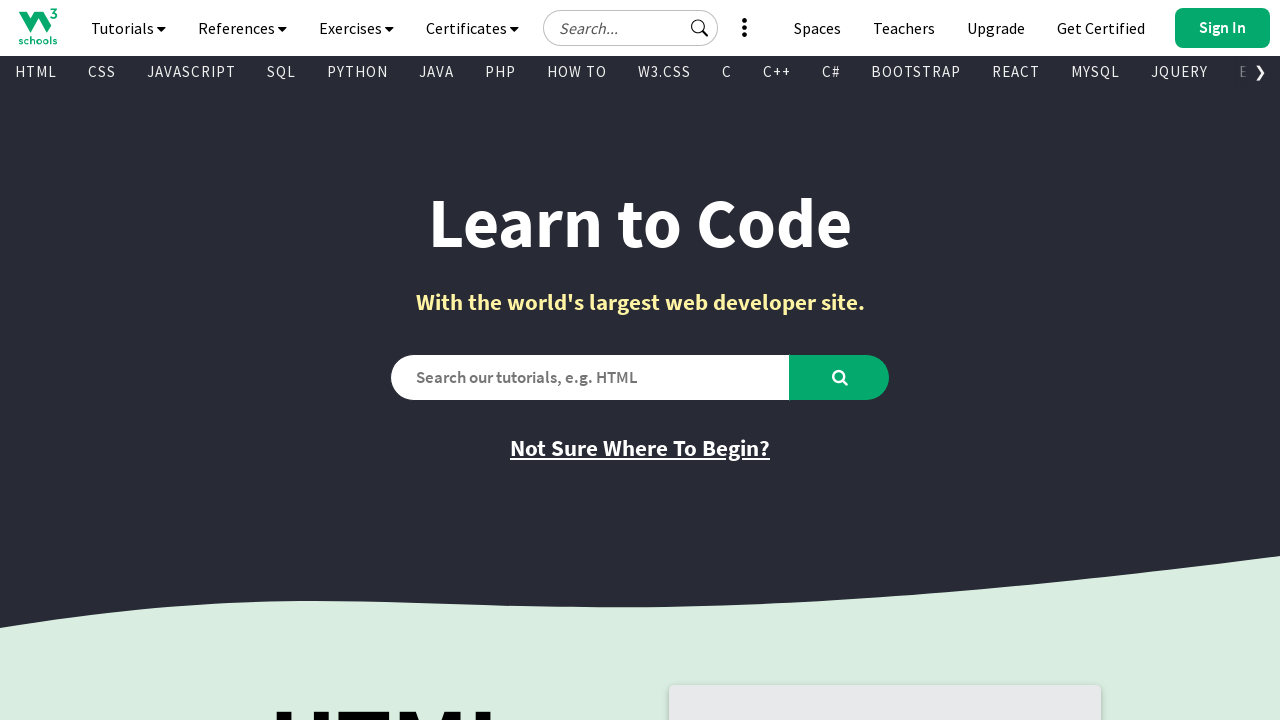

Retrieved text content from visible link: 'W3.CSS Tutorial'
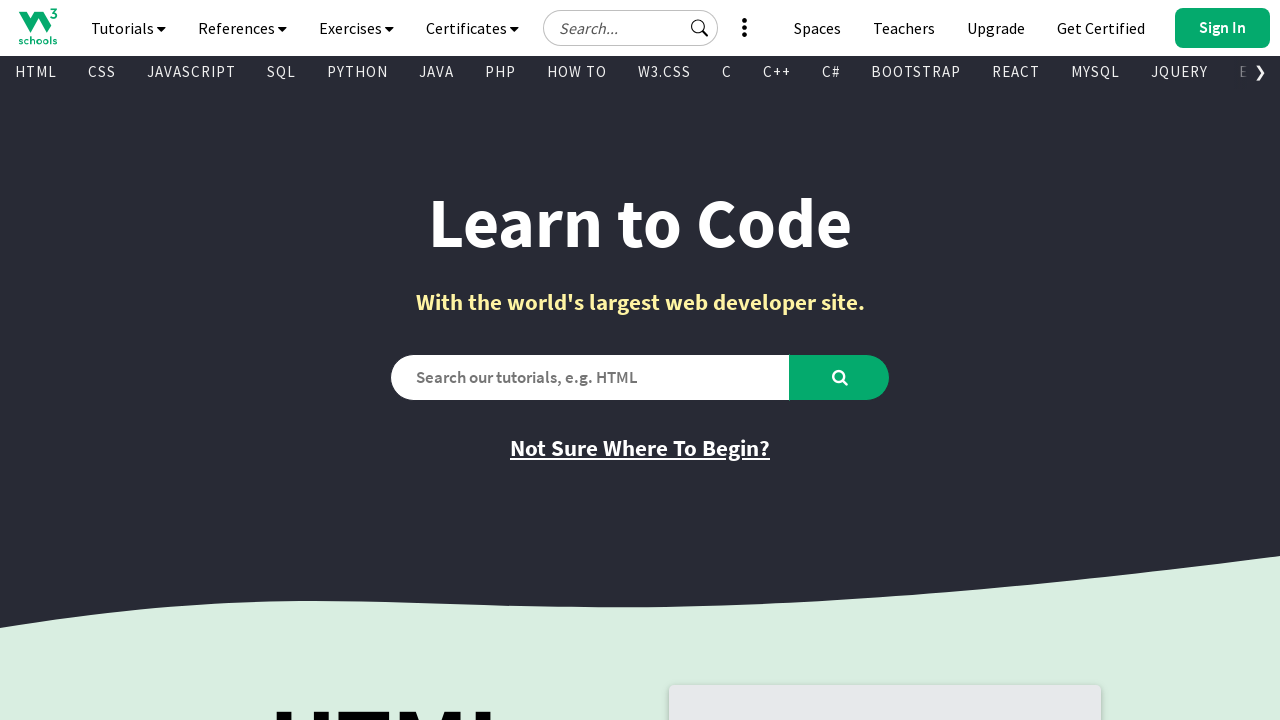

Retrieved href attribute from visible link: '/w3css/default.asp'
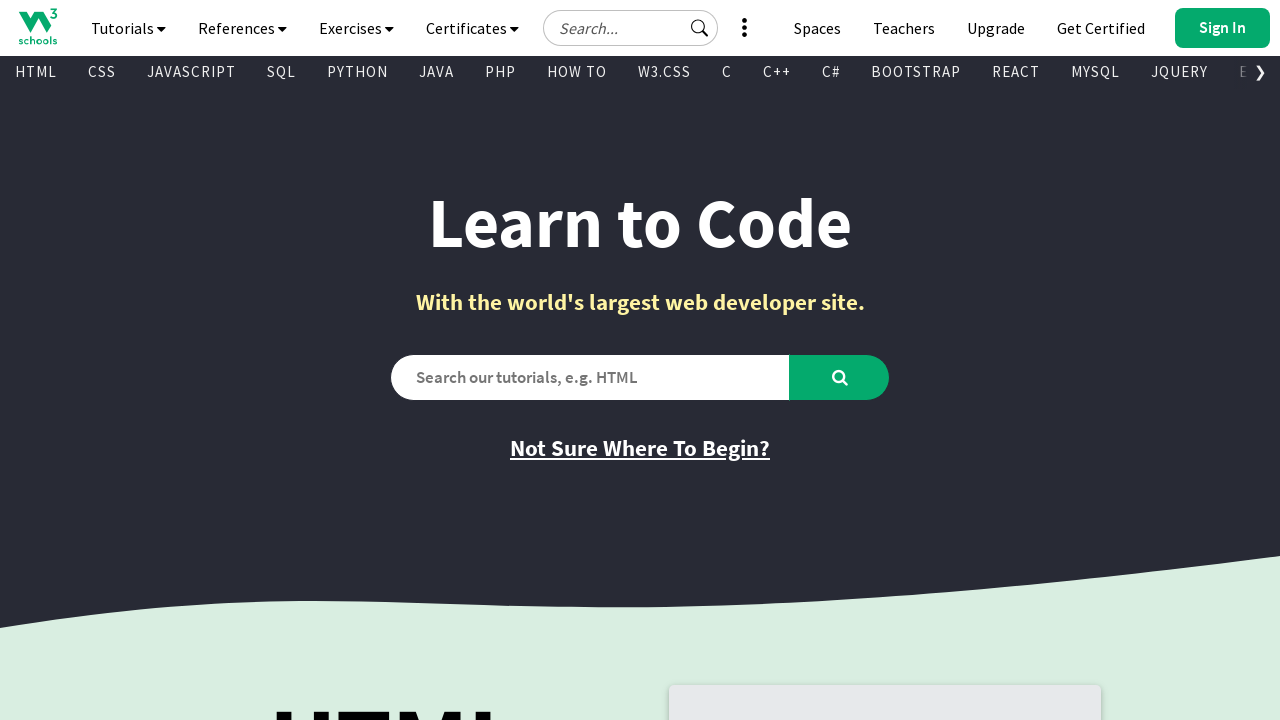

Retrieved text content from visible link: 'Bootstrap Tutorial'
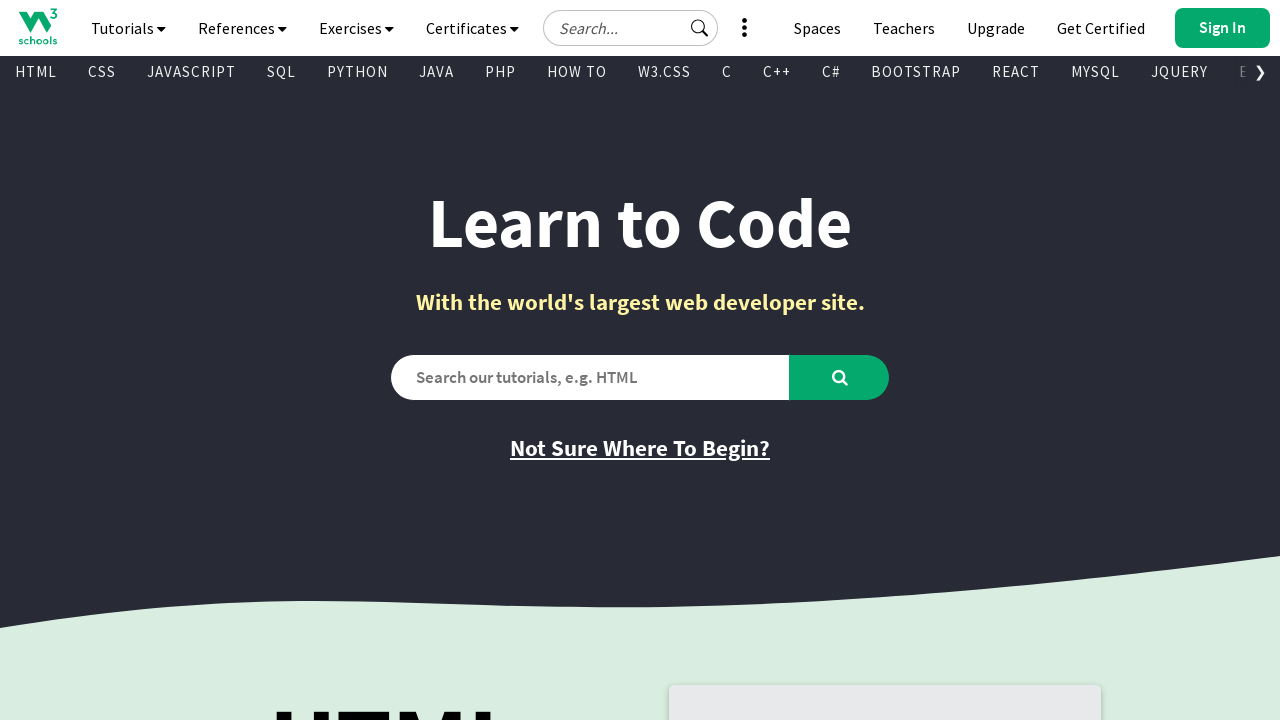

Retrieved href attribute from visible link: '/bootstrap/bootstrap_ver.asp'
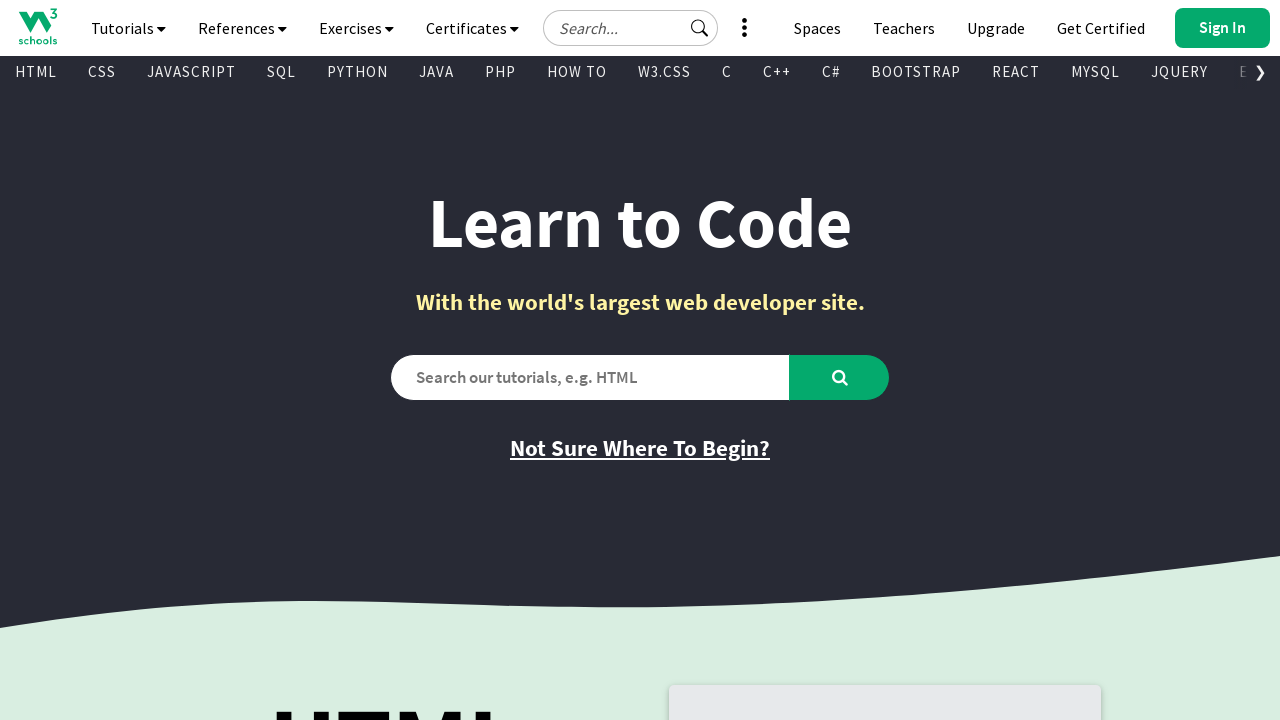

Retrieved text content from visible link: 'PHP Tutorial'
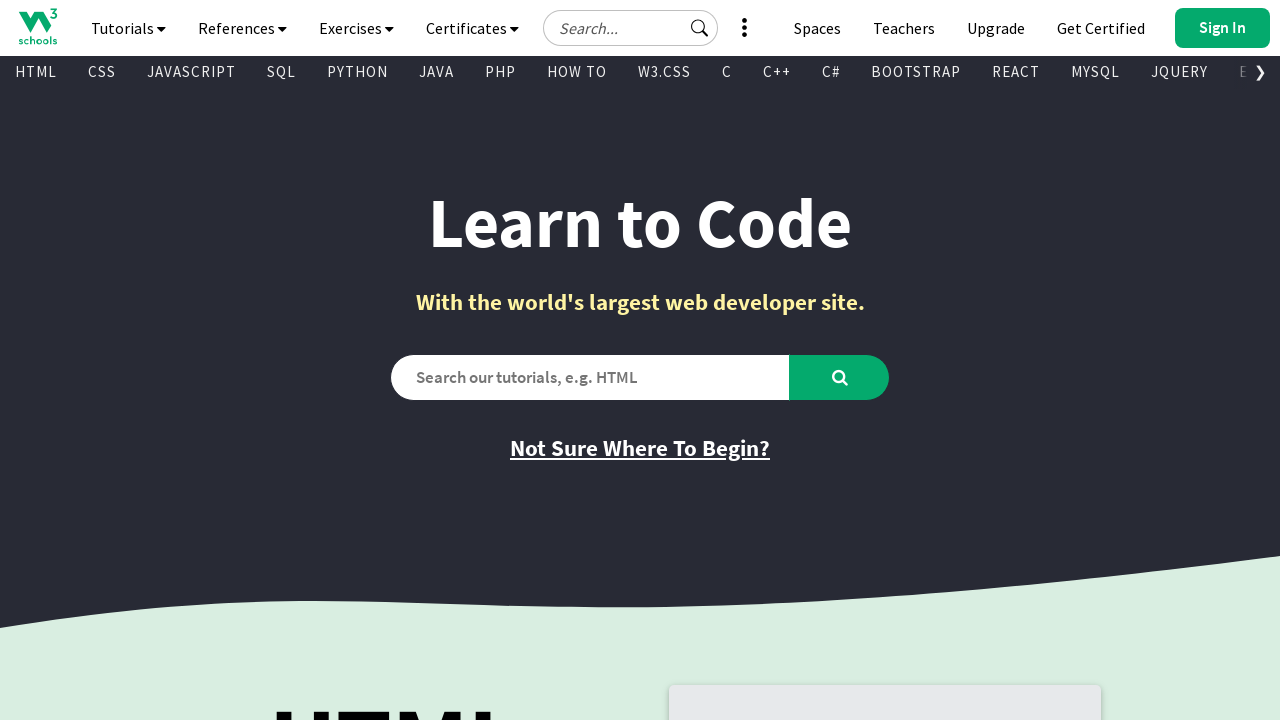

Retrieved href attribute from visible link: '/php/default.asp'
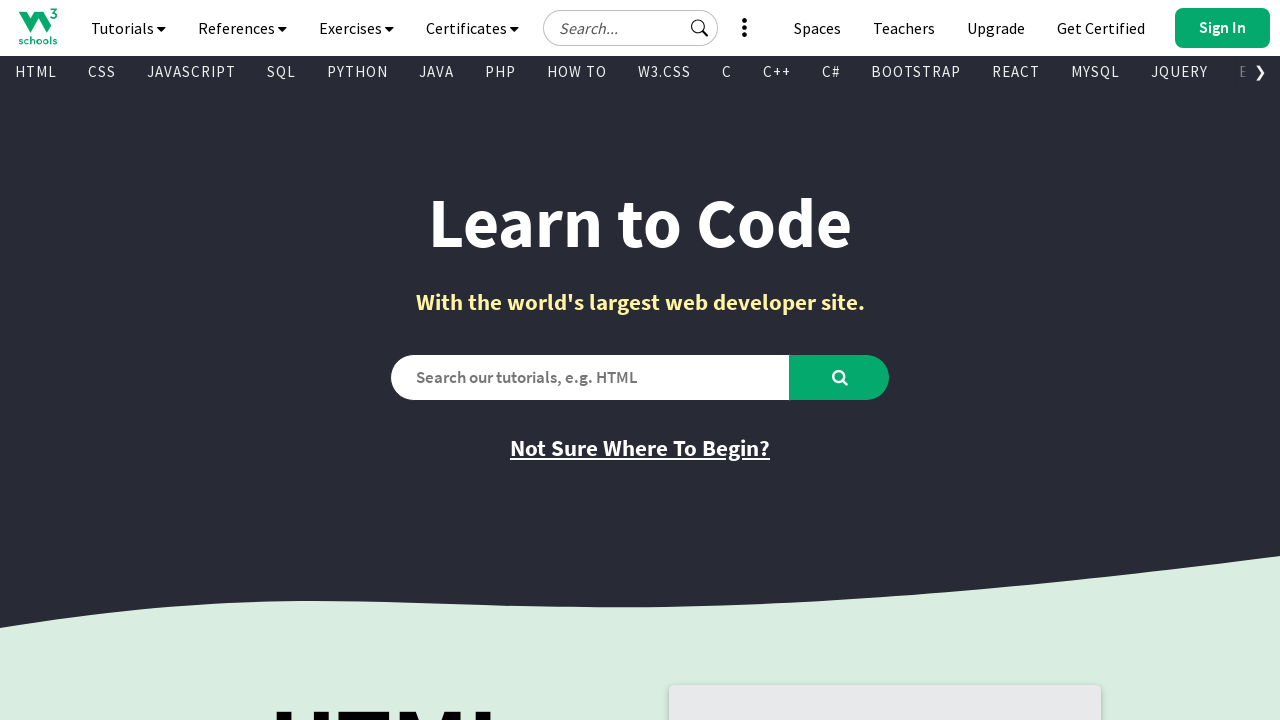

Retrieved text content from visible link: 'Java Tutorial'
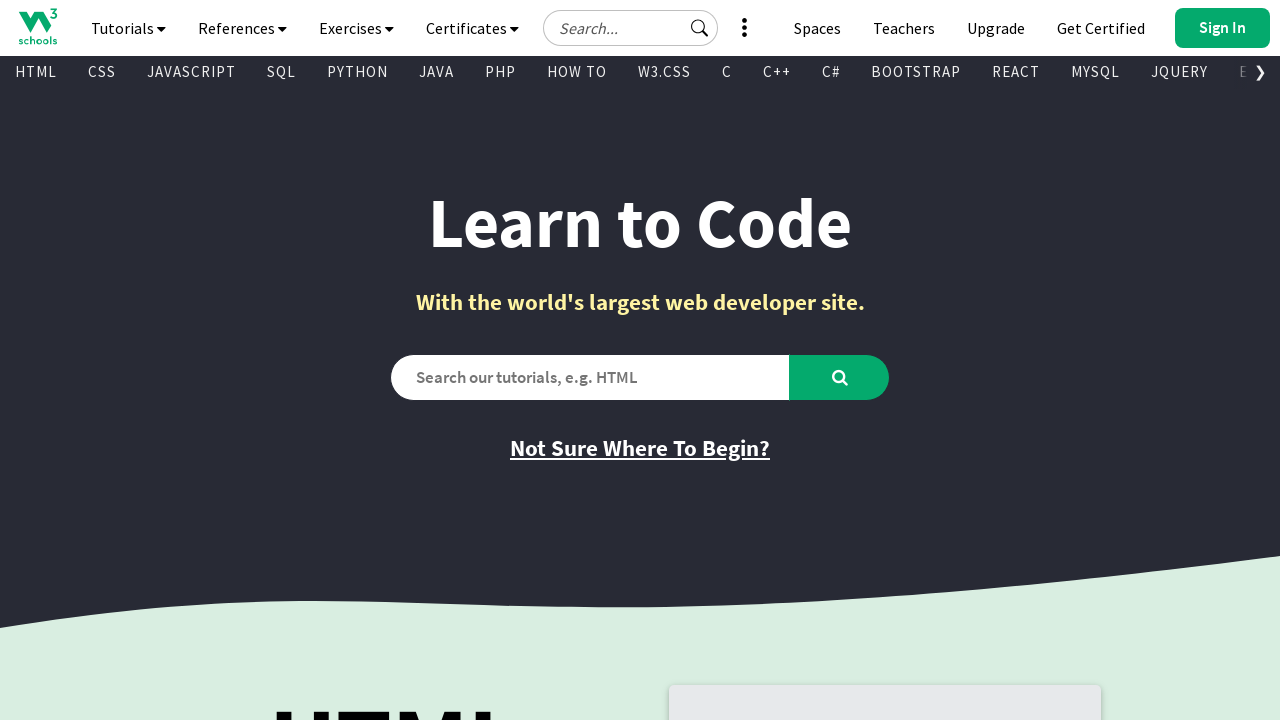

Retrieved href attribute from visible link: '/java/default.asp'
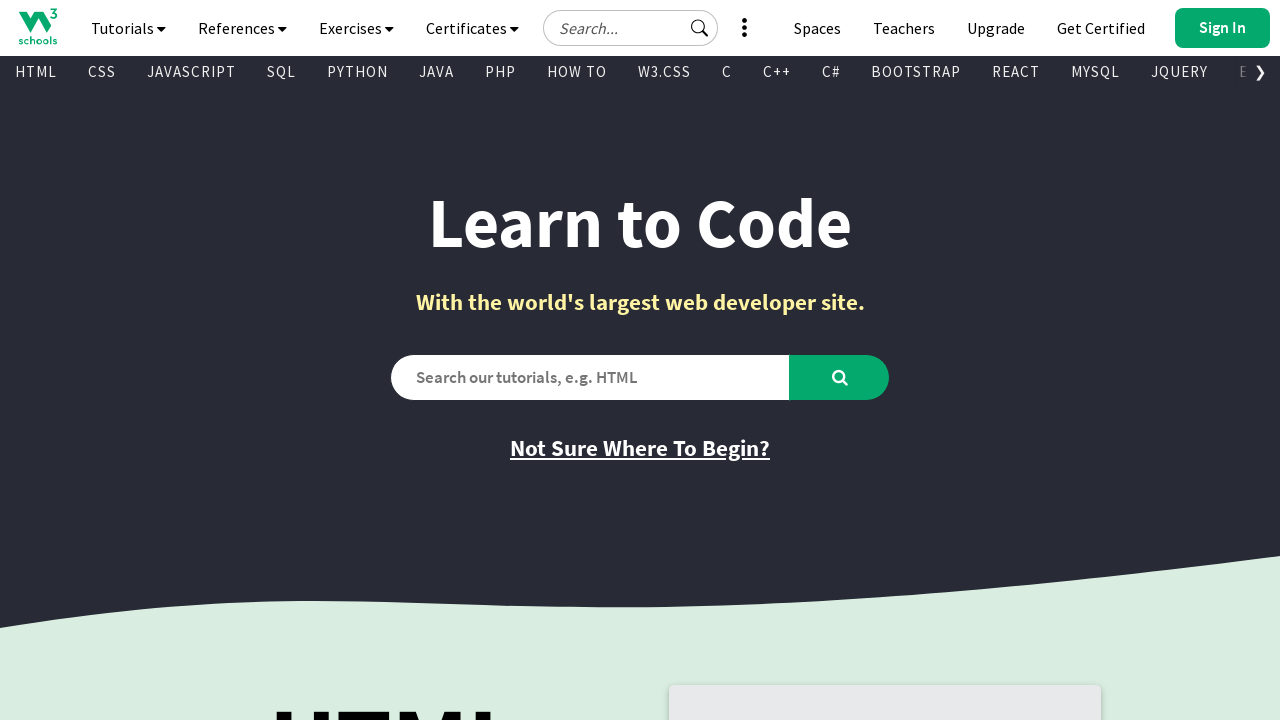

Retrieved text content from visible link: 'C++ Tutorial'
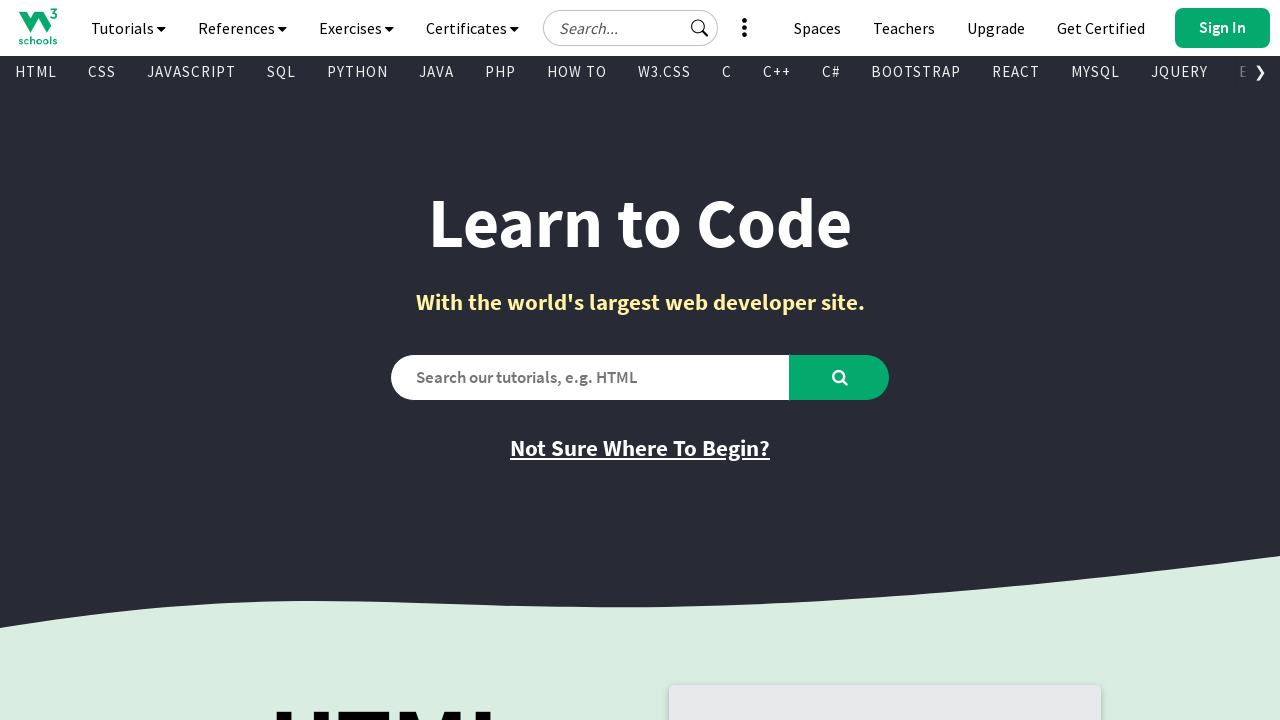

Retrieved href attribute from visible link: '/cpp/default.asp'
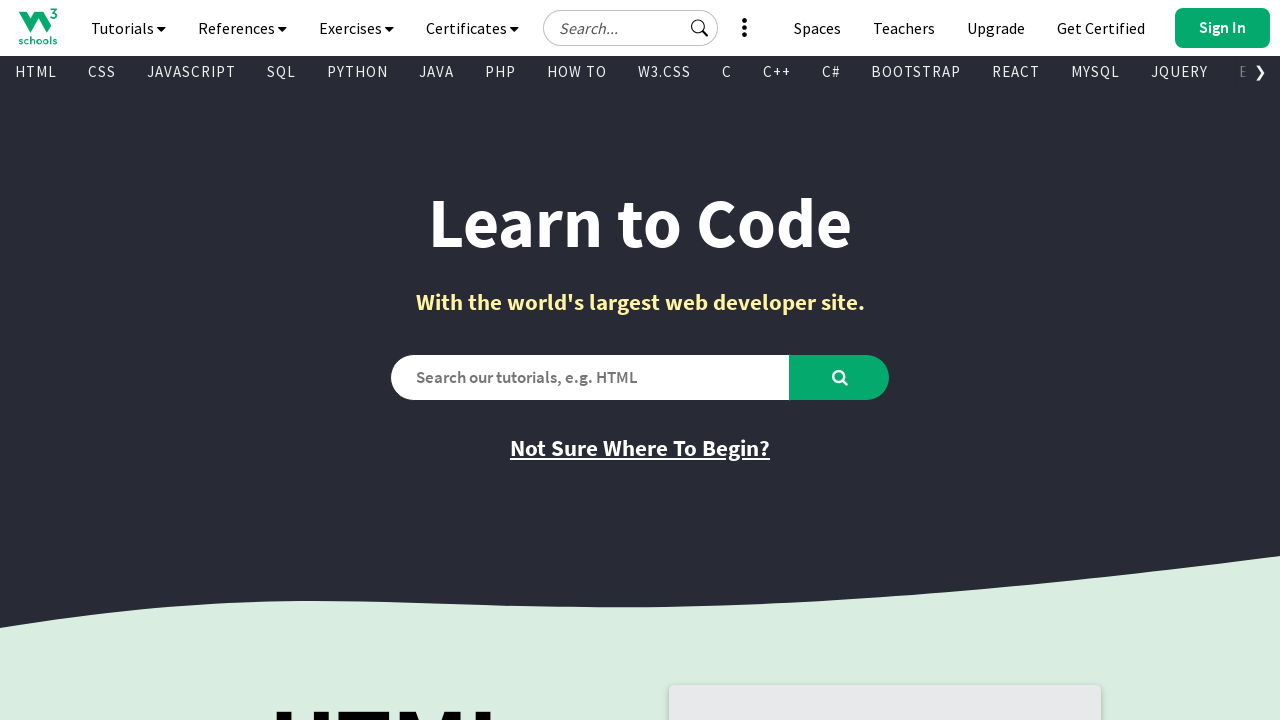

Retrieved text content from visible link: 'jQuery Tutorial'
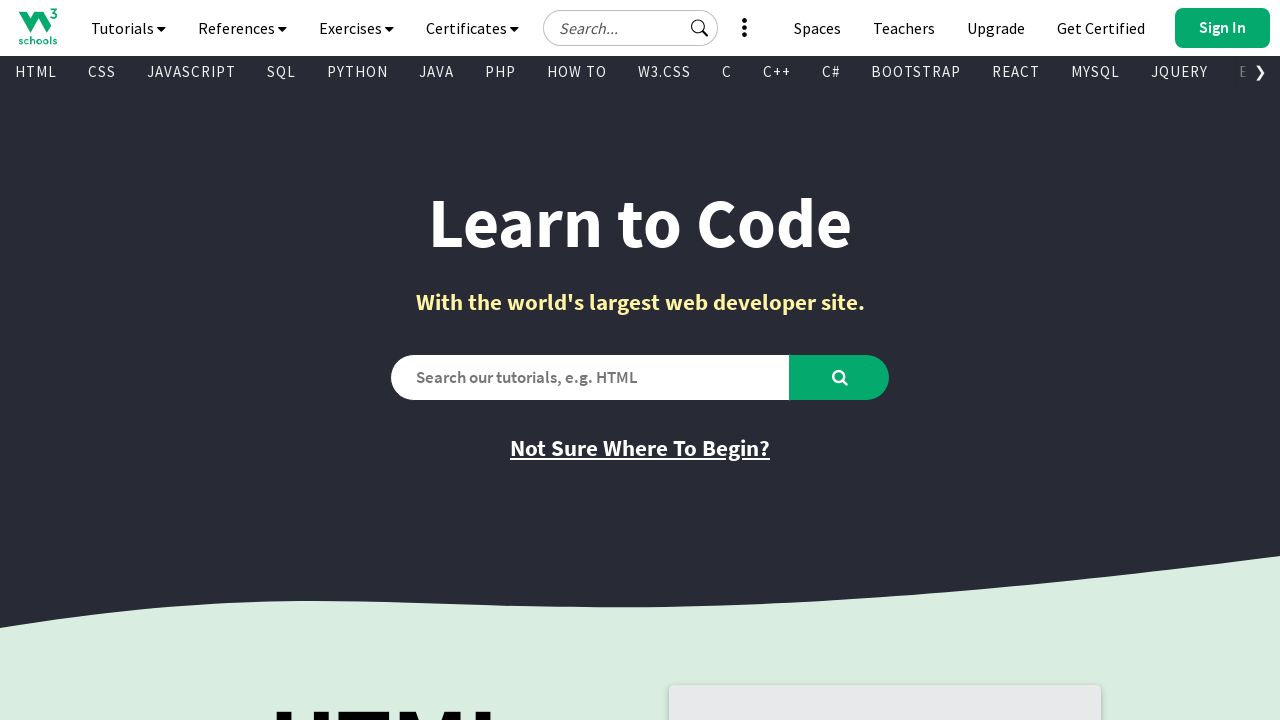

Retrieved href attribute from visible link: '/jquery/default.asp'
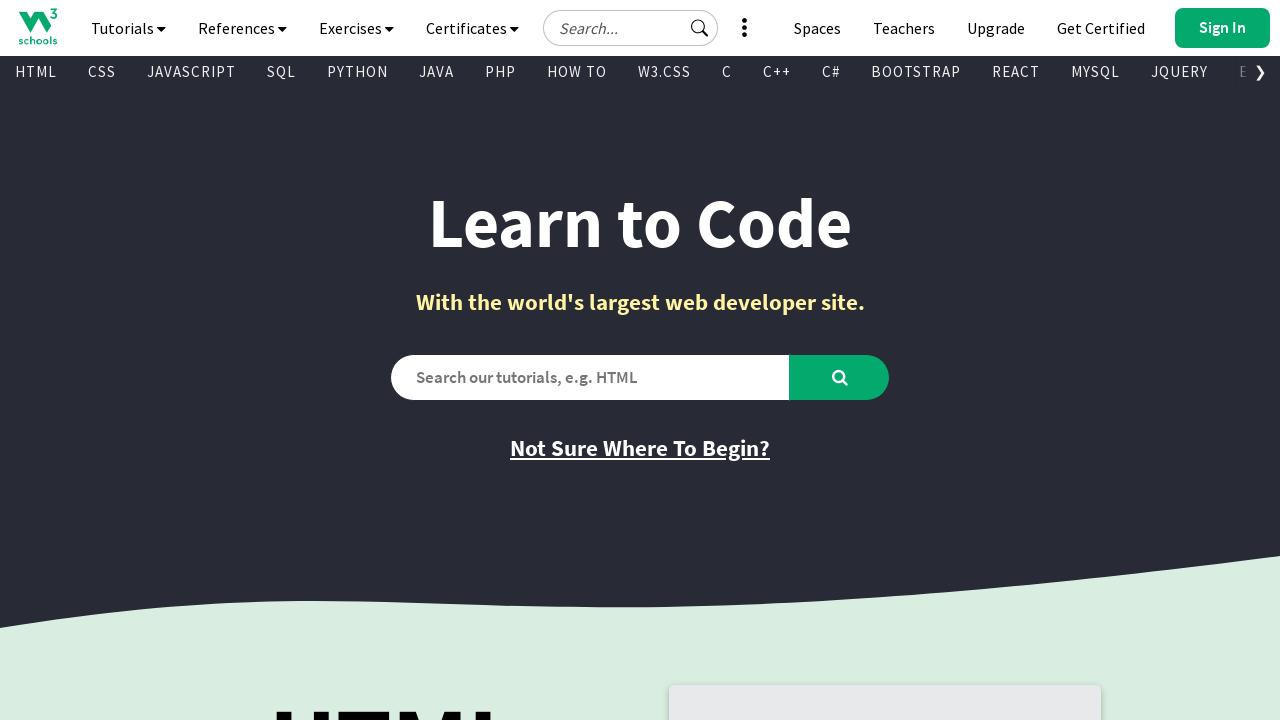

Retrieved text content from visible link: 'HTML Reference'
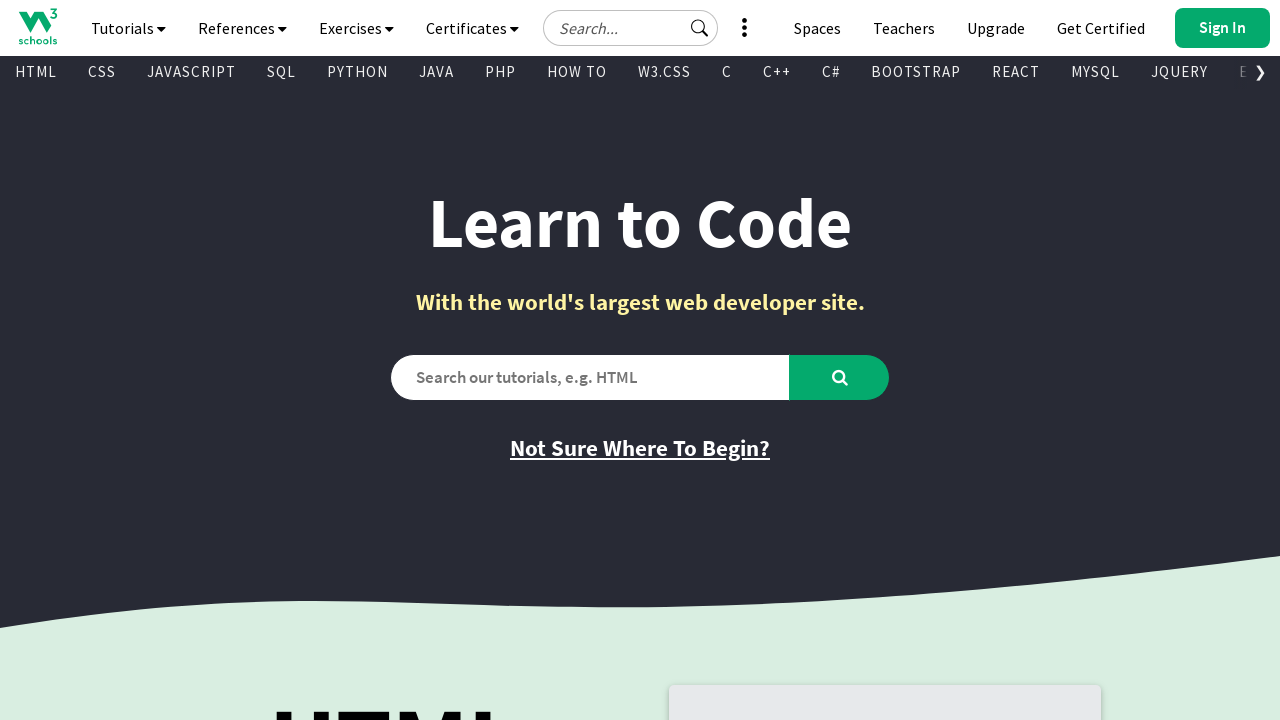

Retrieved href attribute from visible link: '/tags/default.asp'
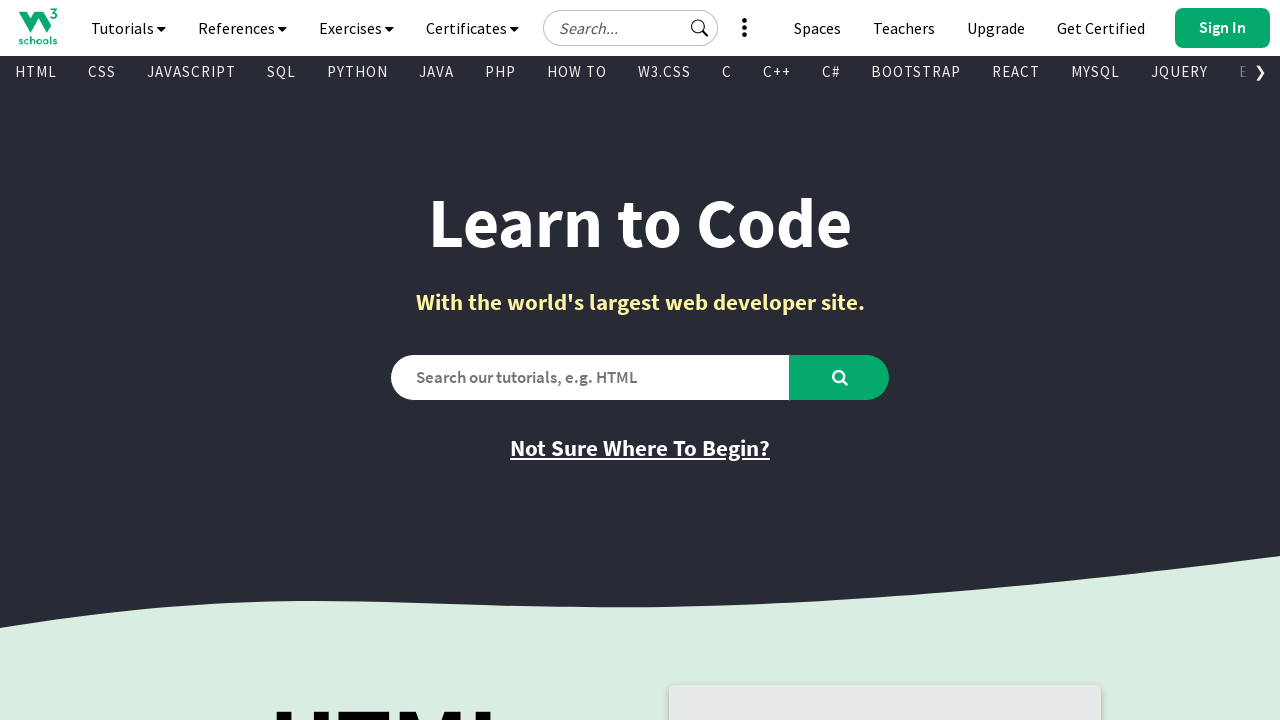

Retrieved text content from visible link: 'CSS Reference'
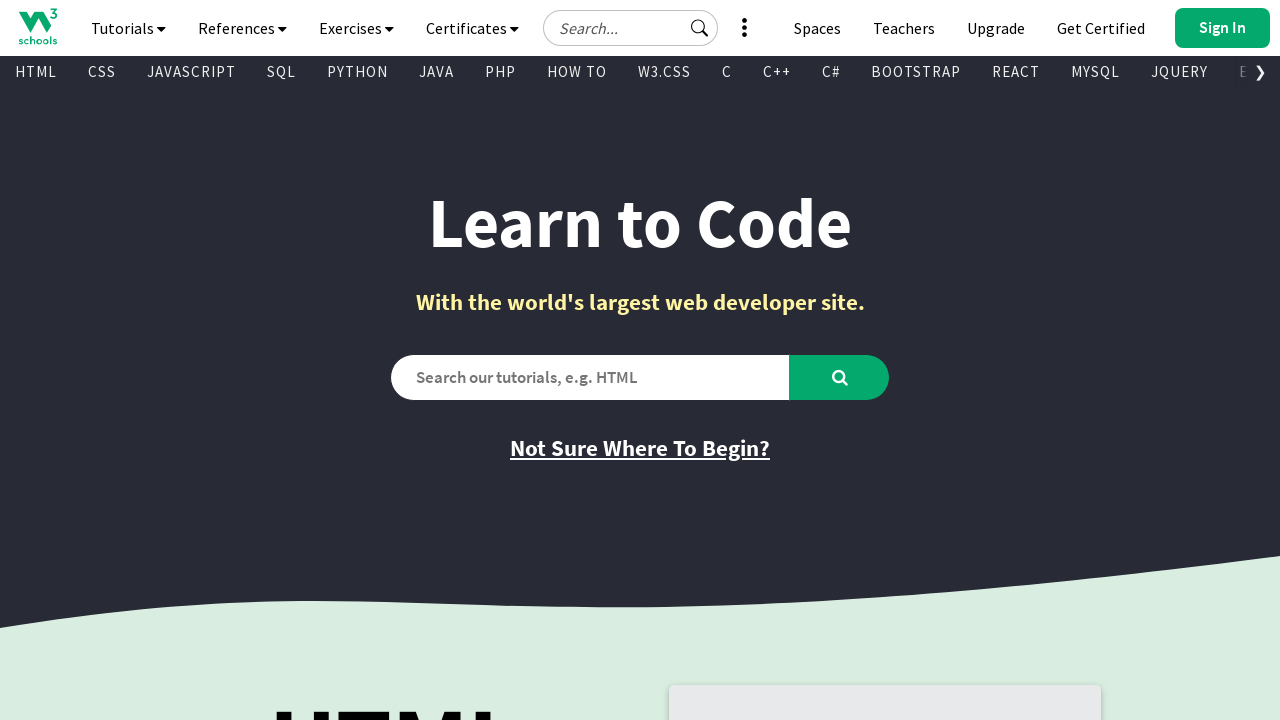

Retrieved href attribute from visible link: '/cssref/index.php'
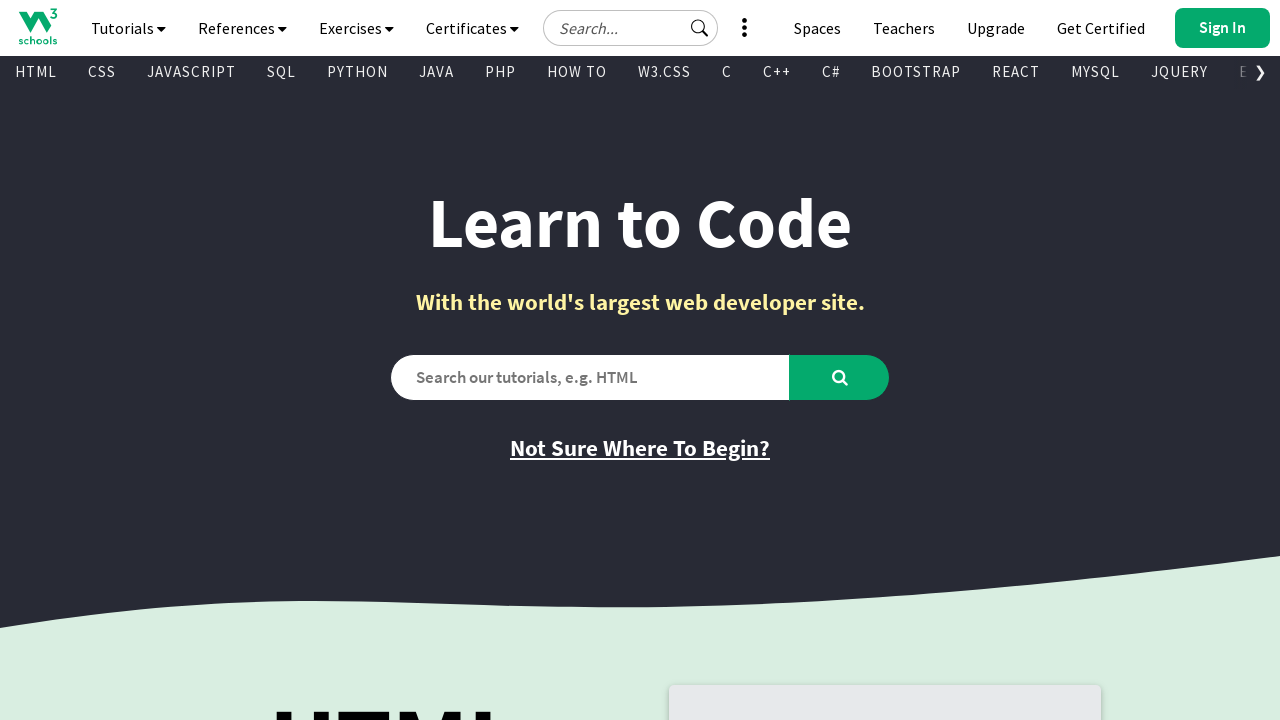

Retrieved text content from visible link: 'JavaScript Reference'
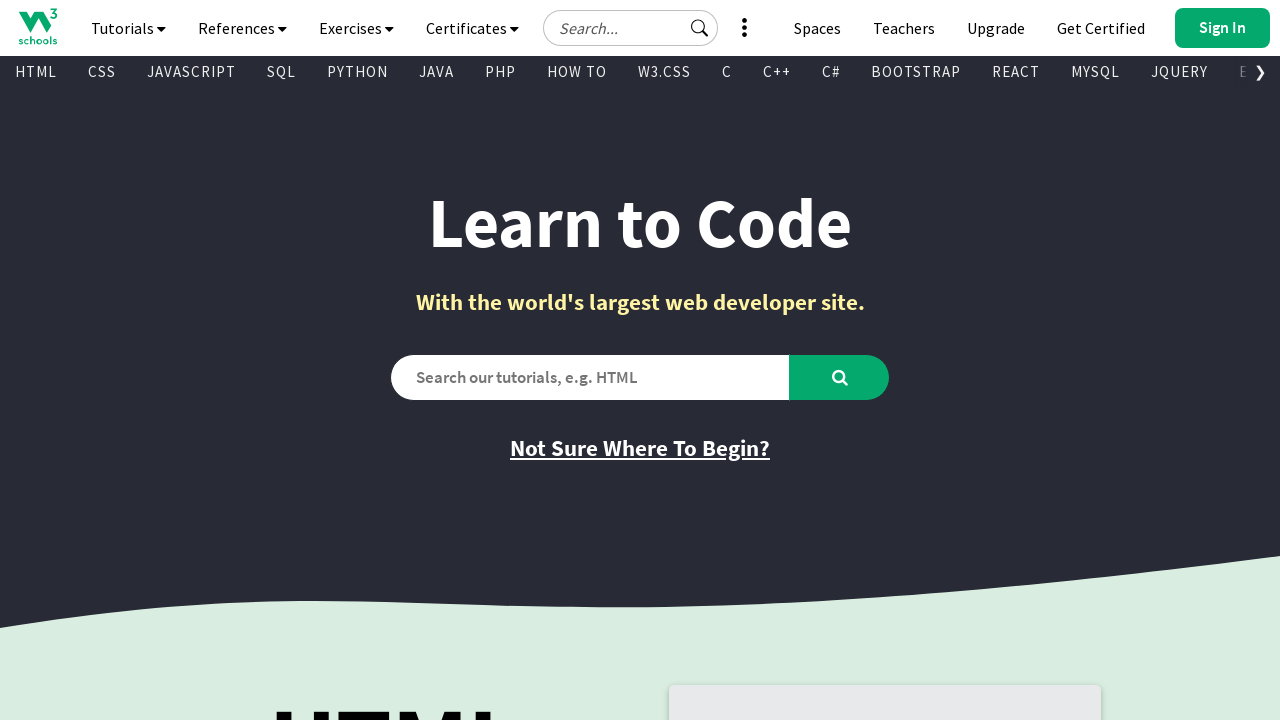

Retrieved href attribute from visible link: '/jsref/default.asp'
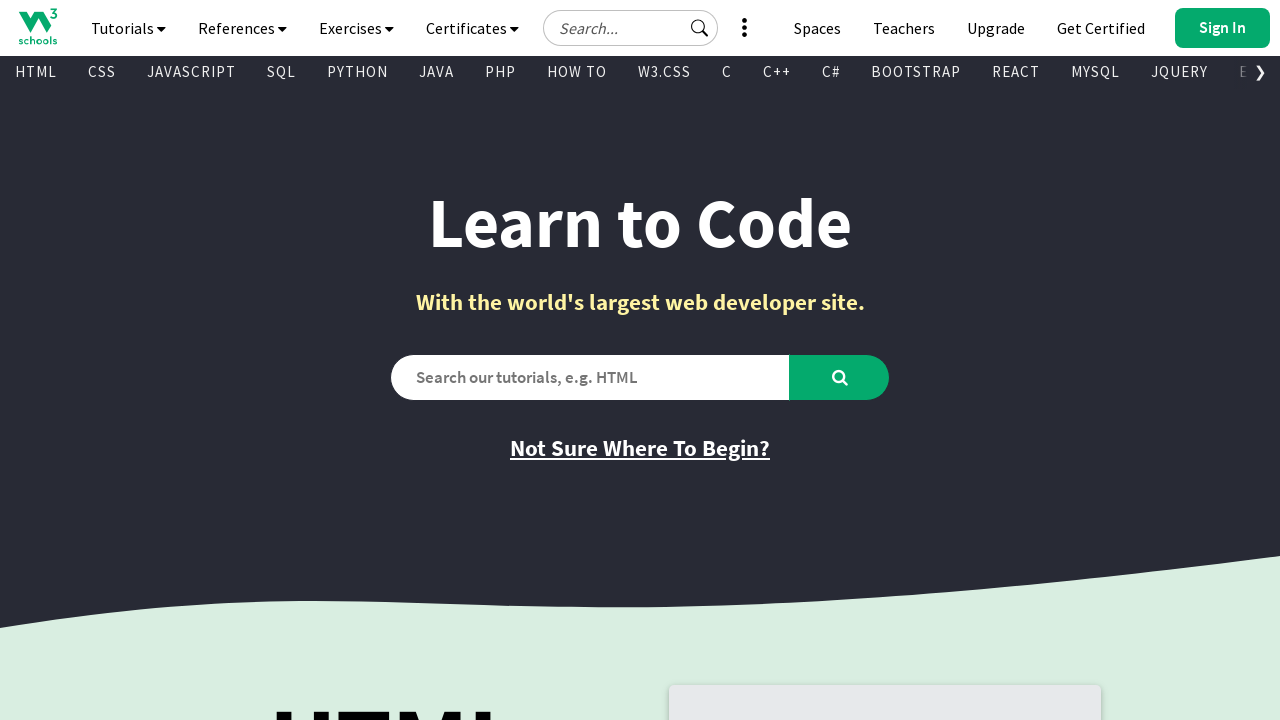

Retrieved text content from visible link: 'SQL Reference'
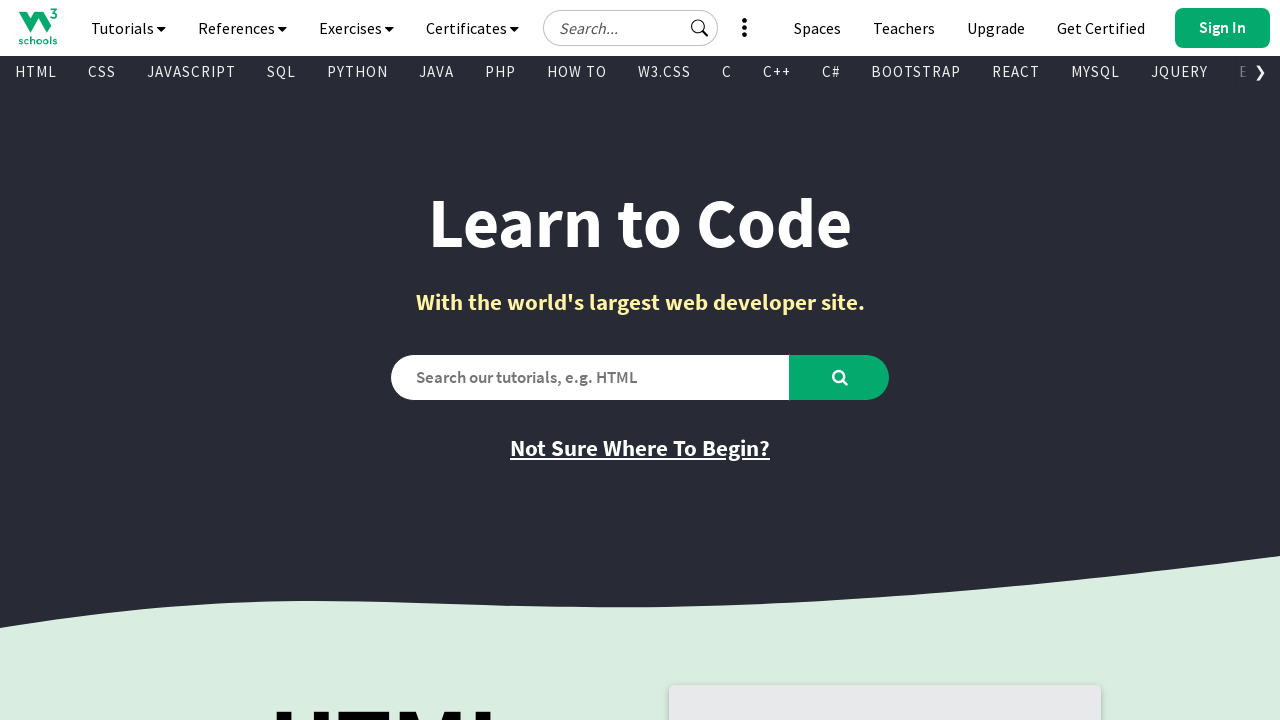

Retrieved href attribute from visible link: '/sql/sql_ref_keywords.asp'
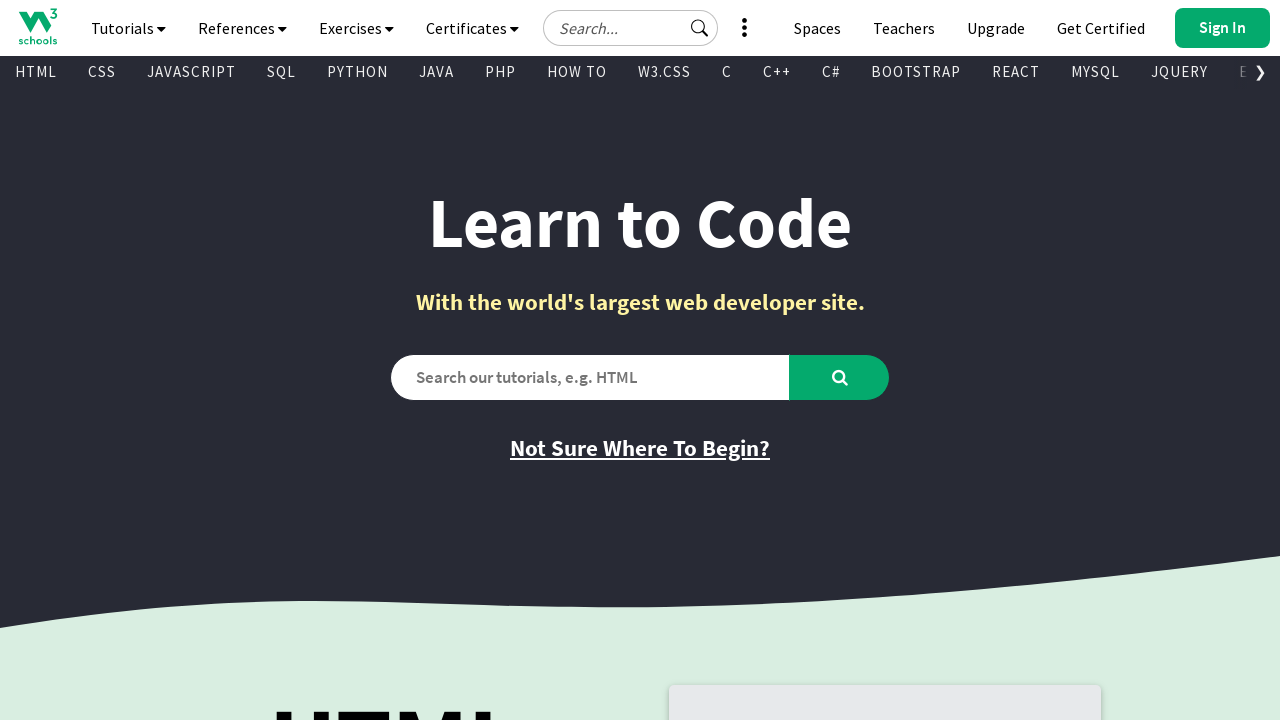

Retrieved text content from visible link: 'Python Reference'
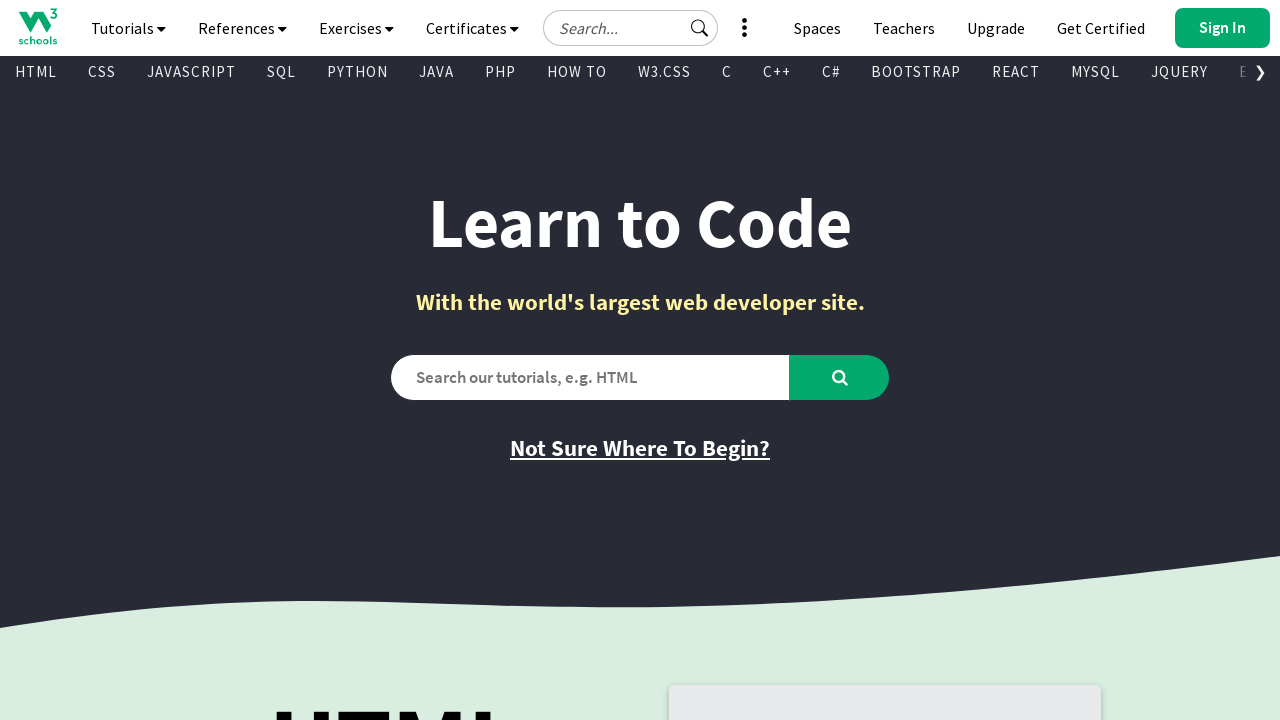

Retrieved href attribute from visible link: '/python/python_reference.asp'
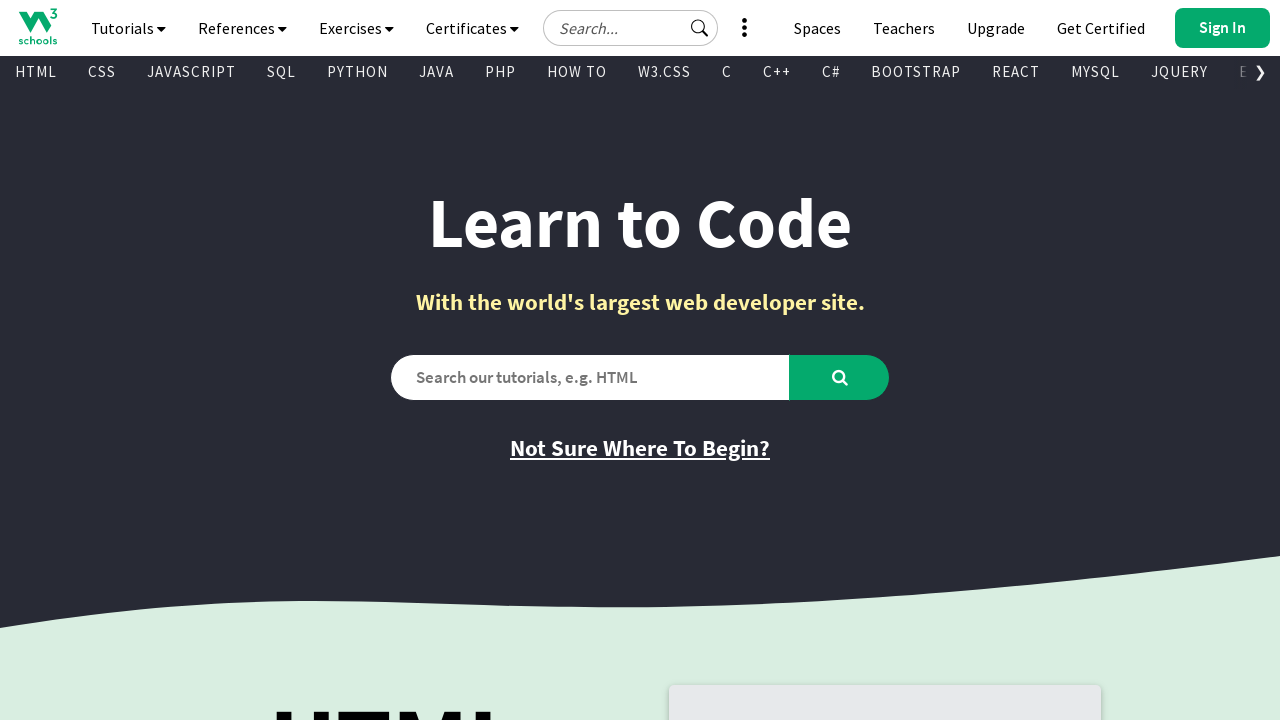

Retrieved text content from visible link: 'W3.CSS Reference'
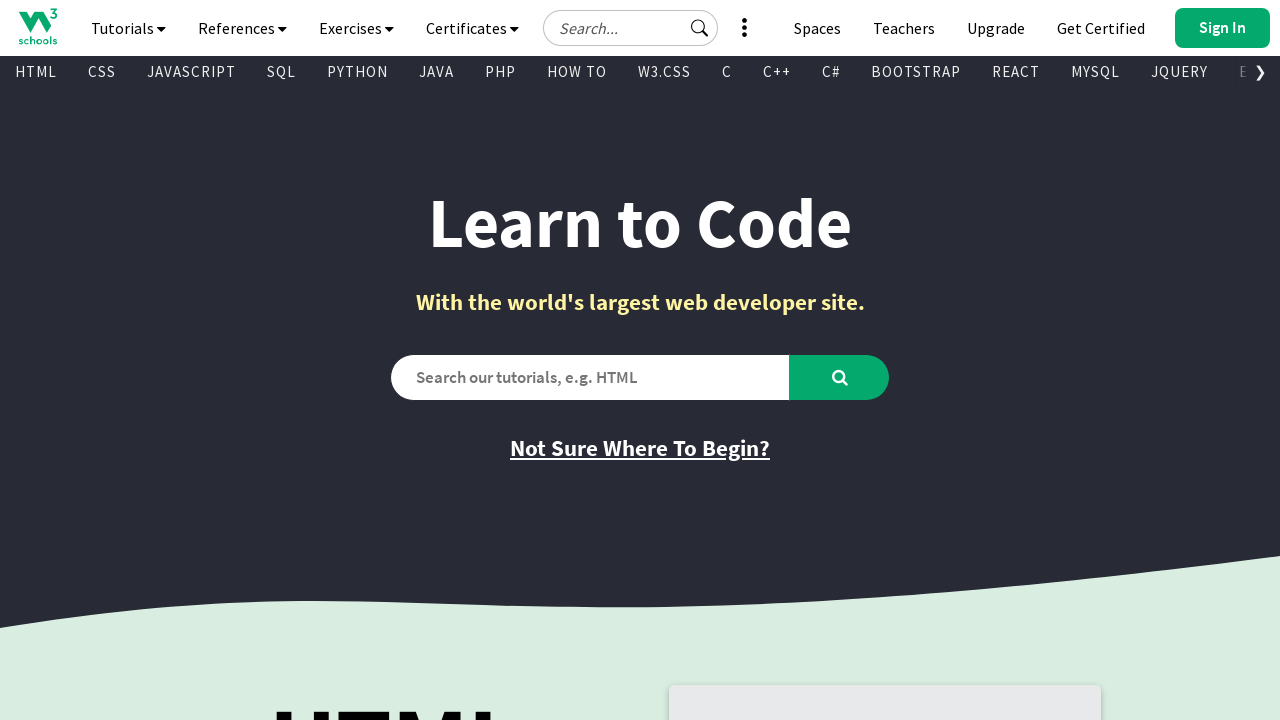

Retrieved href attribute from visible link: '/w3css/w3css_references.asp'
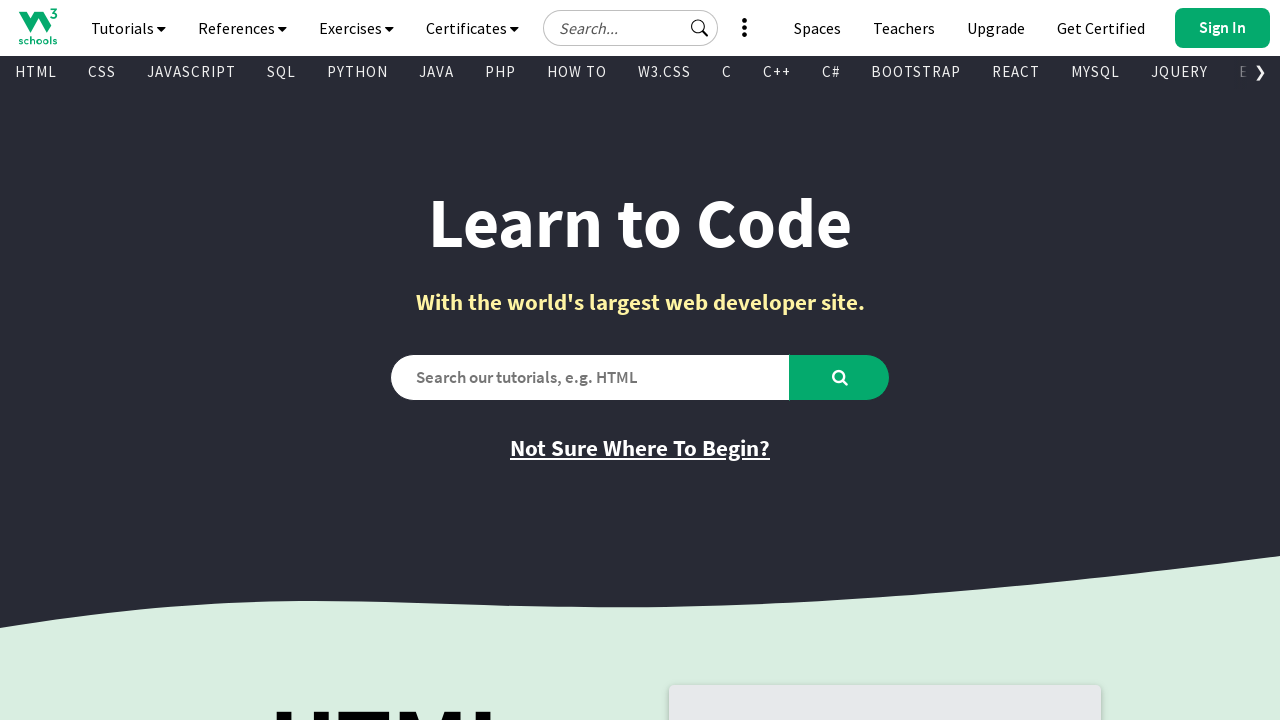

Retrieved text content from visible link: 'Bootstrap Reference'
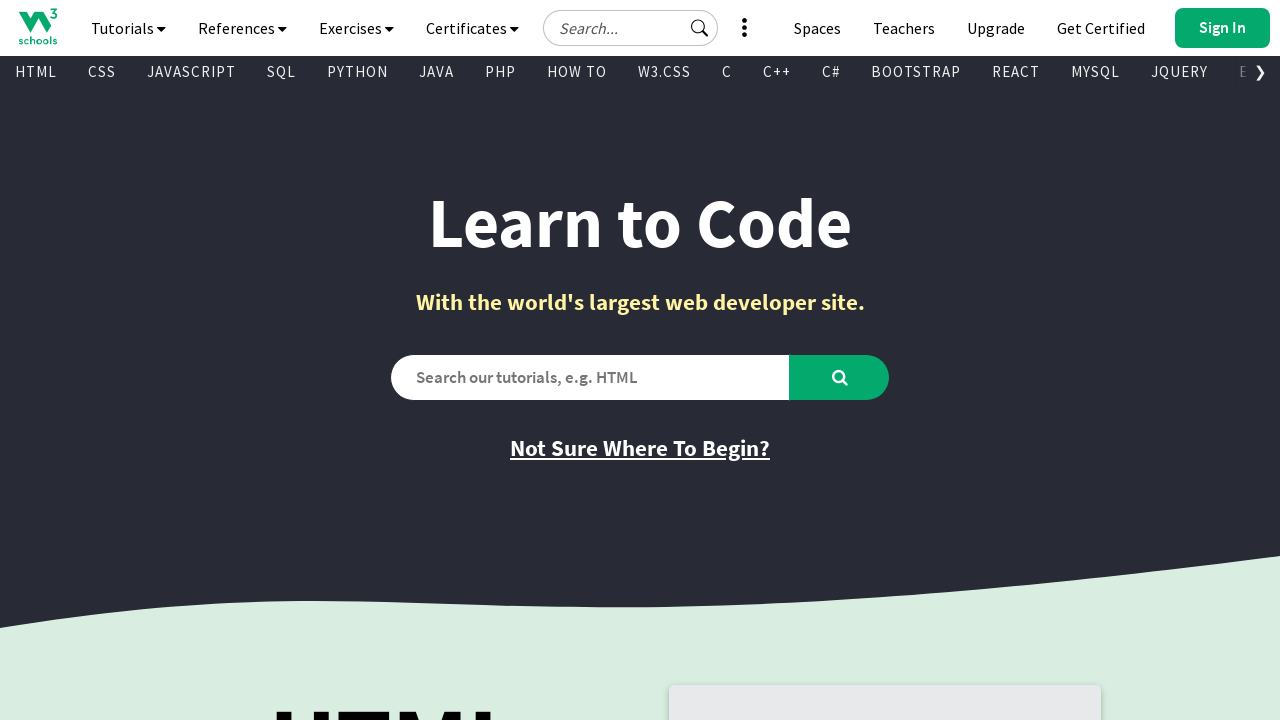

Retrieved href attribute from visible link: '/bootstrap/bootstrap_ref_all_classes.asp'
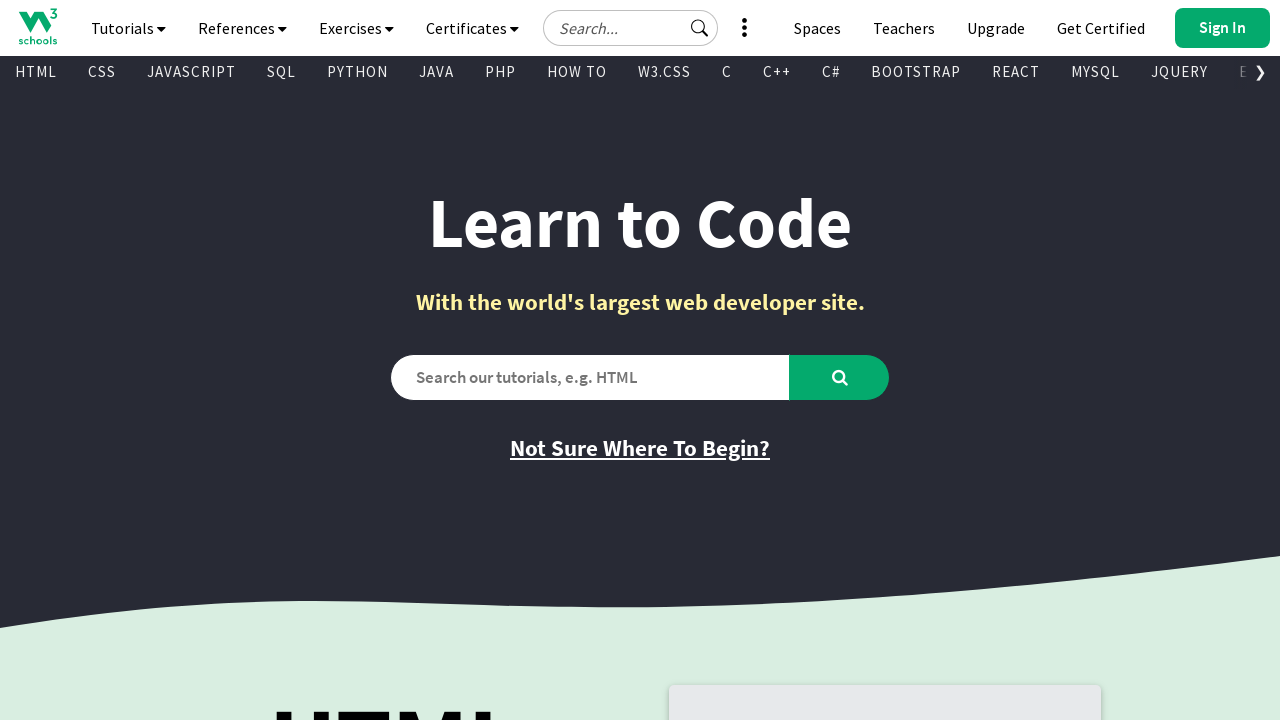

Retrieved text content from visible link: 'PHP Reference'
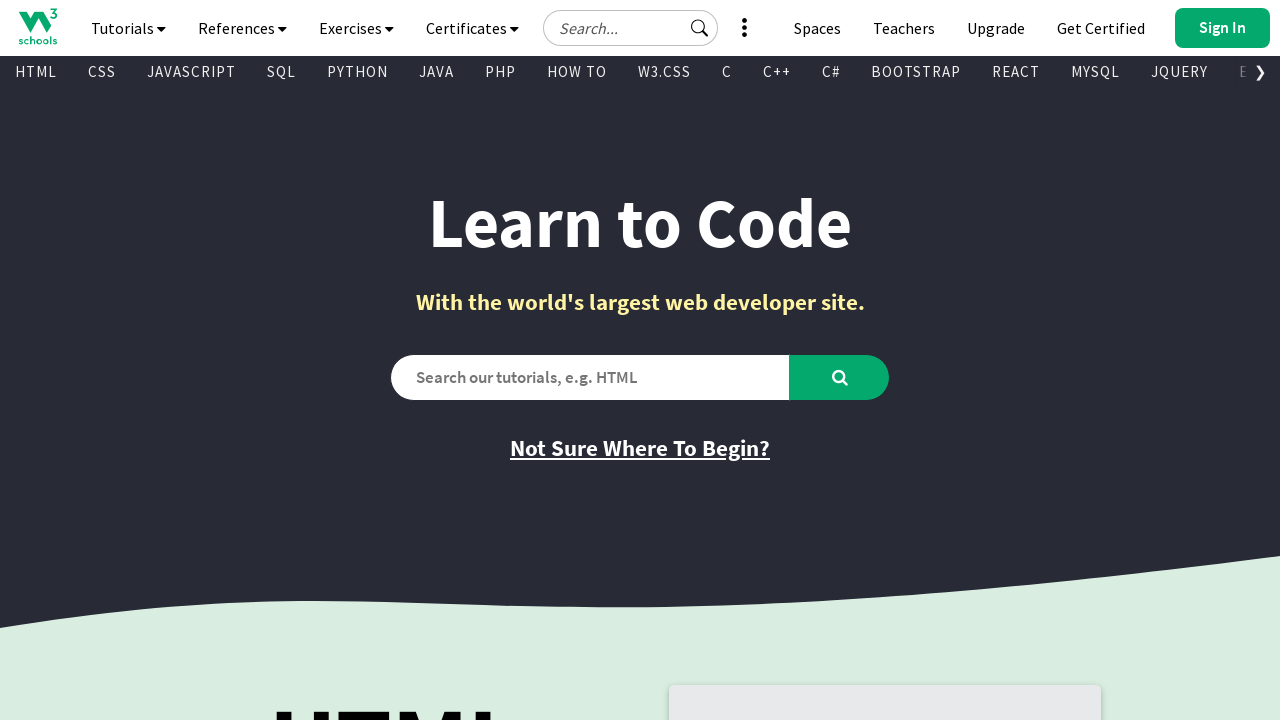

Retrieved href attribute from visible link: '/php/php_ref_overview.asp'
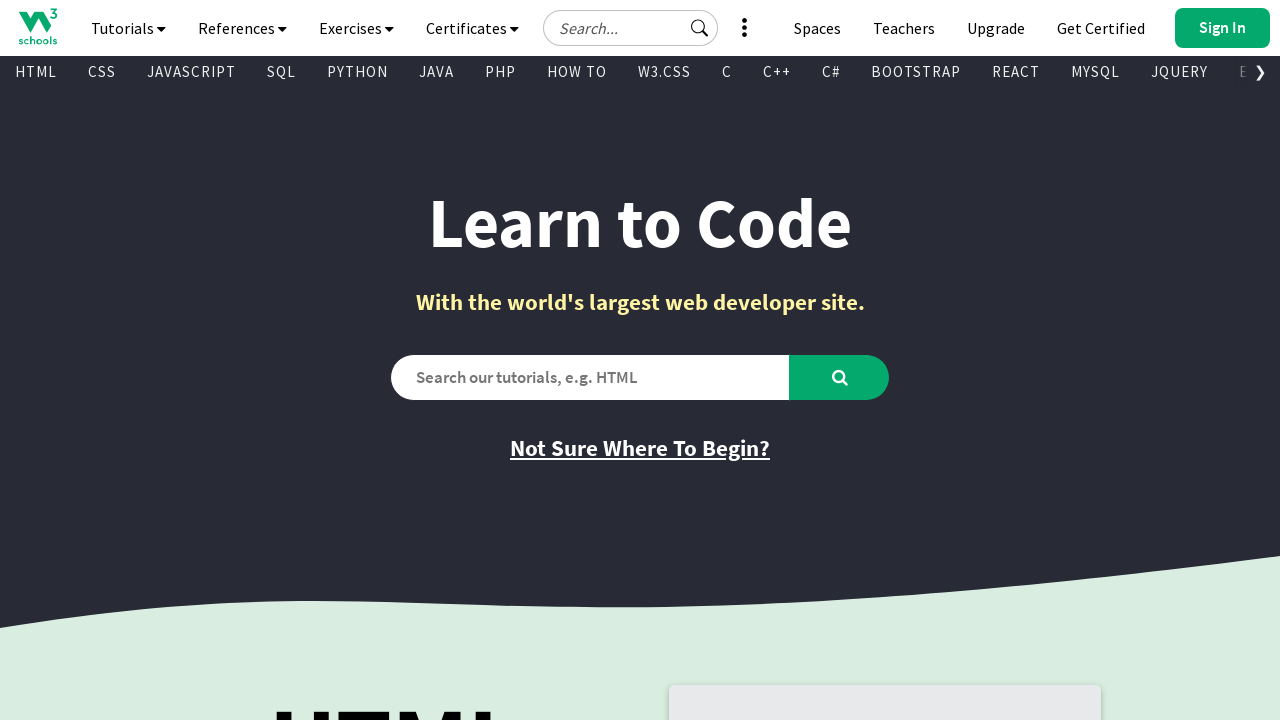

Retrieved text content from visible link: 'HTML Colors'
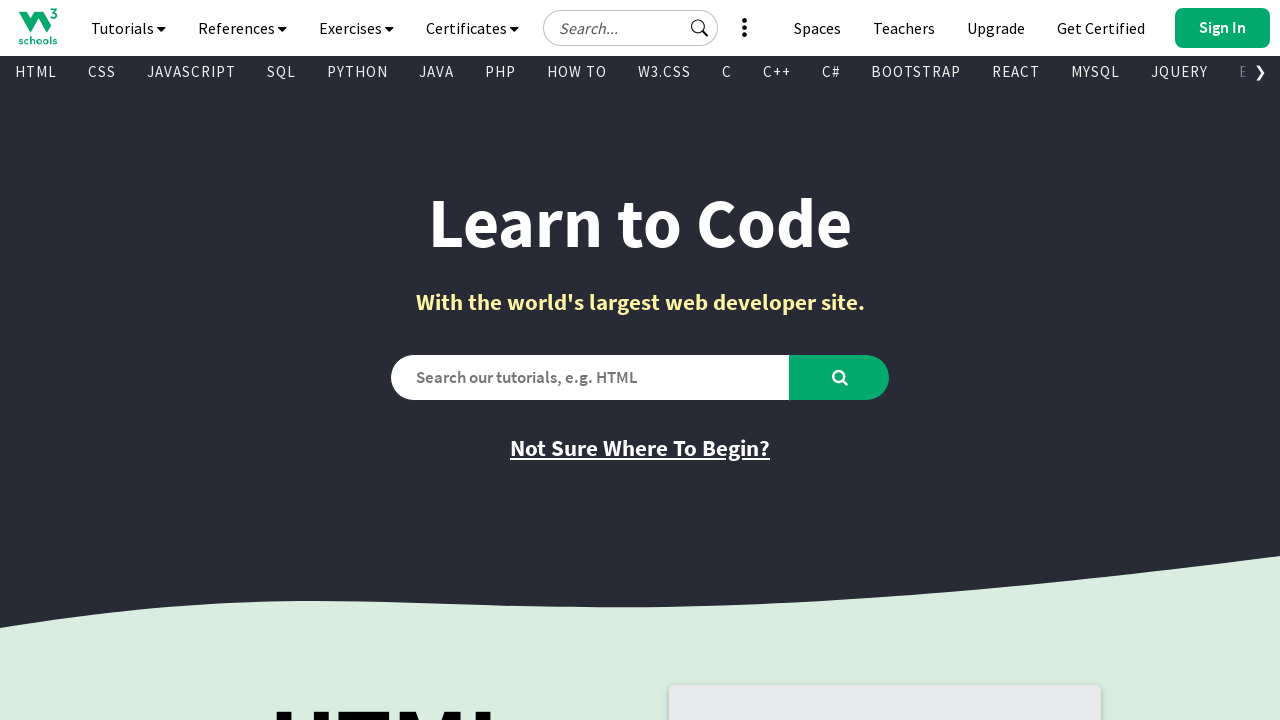

Retrieved href attribute from visible link: '/colors/colors_names.asp'
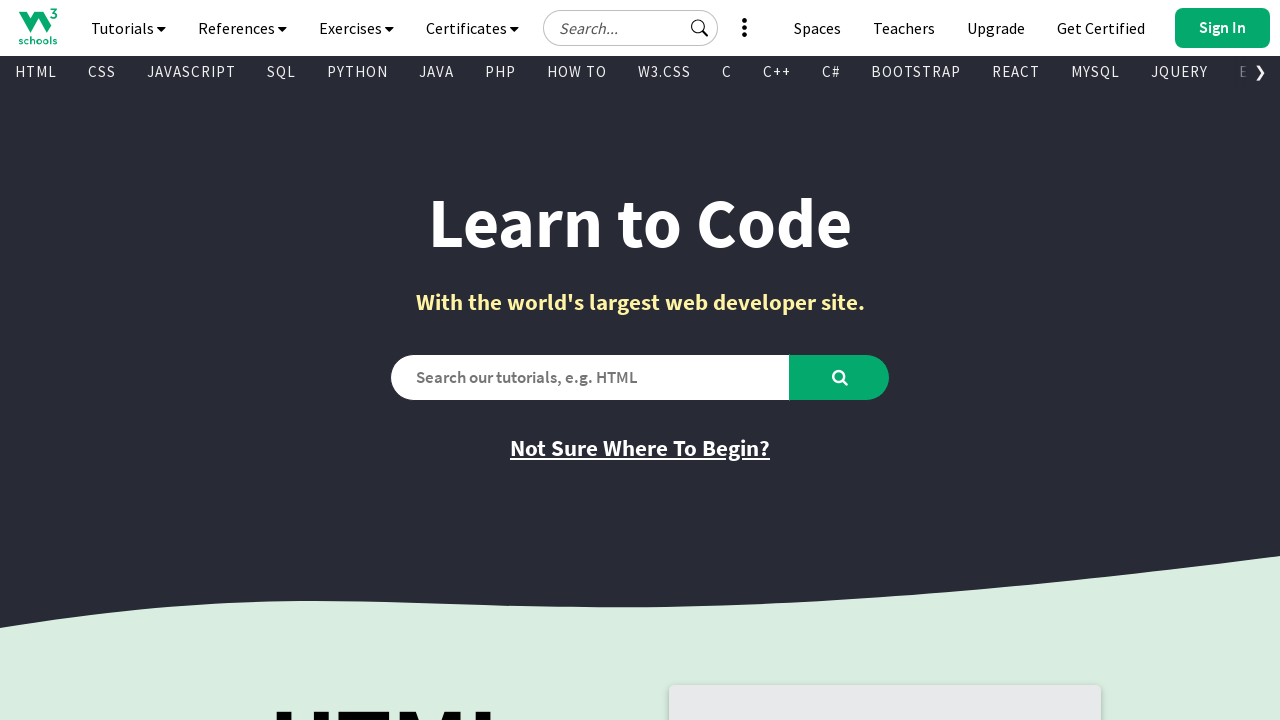

Retrieved text content from visible link: 'Java Reference'
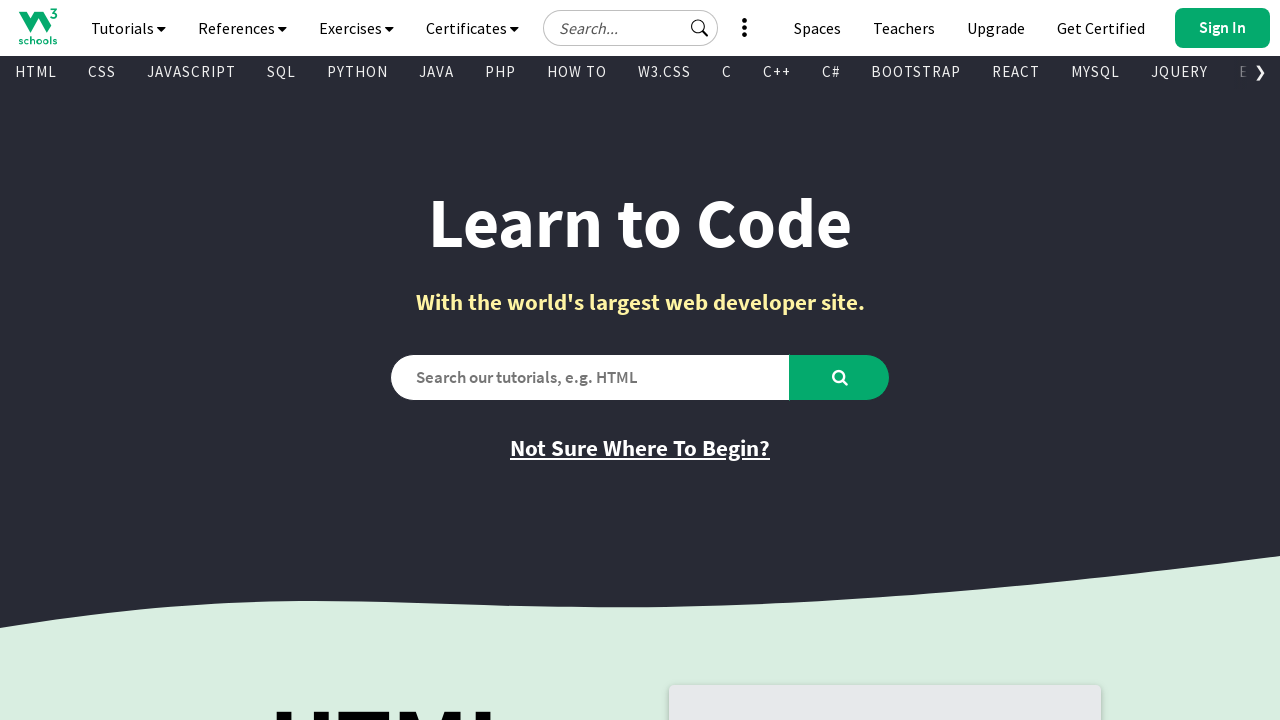

Retrieved href attribute from visible link: '/java/java_ref_keywords.asp'
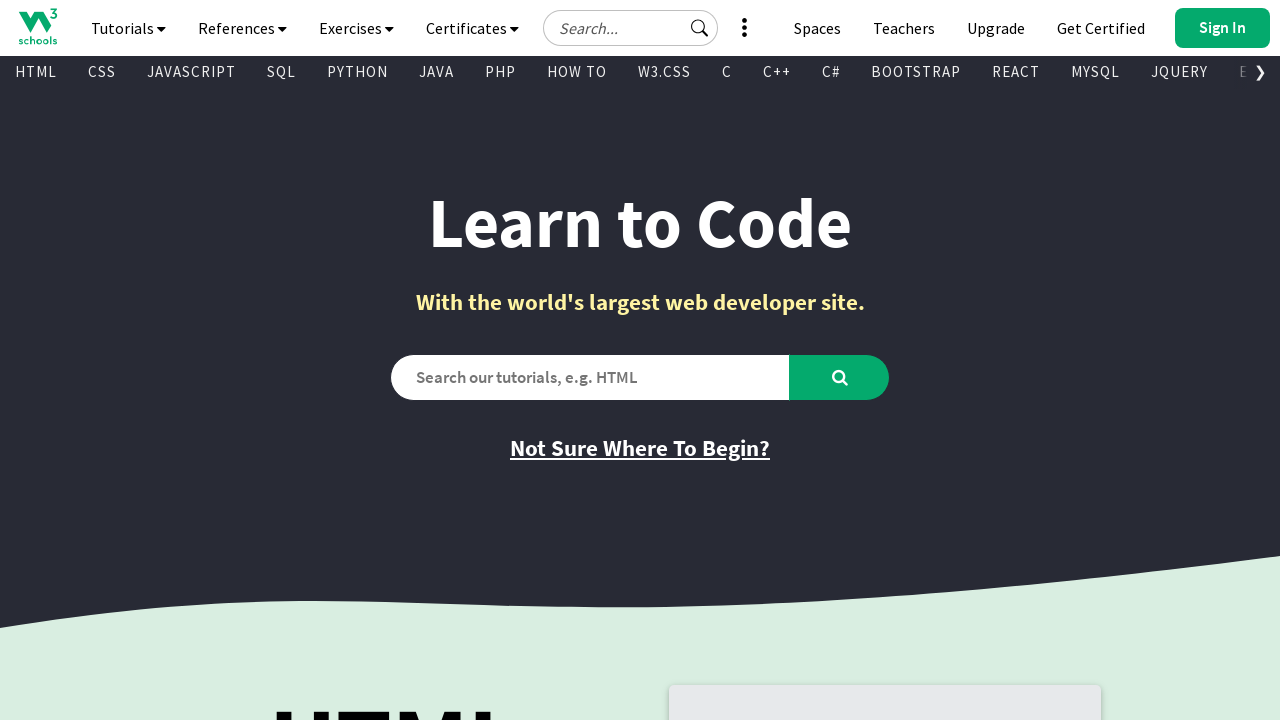

Retrieved text content from visible link: 'AngularJS Reference'
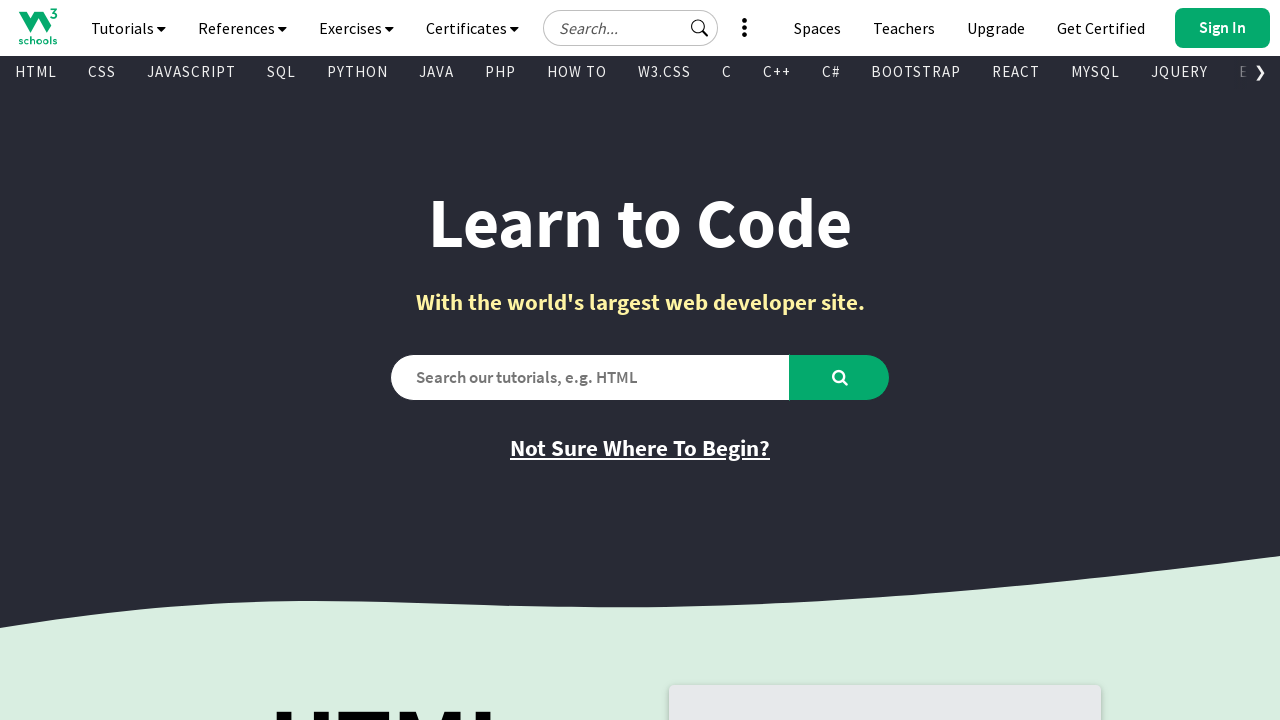

Retrieved href attribute from visible link: '/angularjs/angularjs_ref_directives.asp'
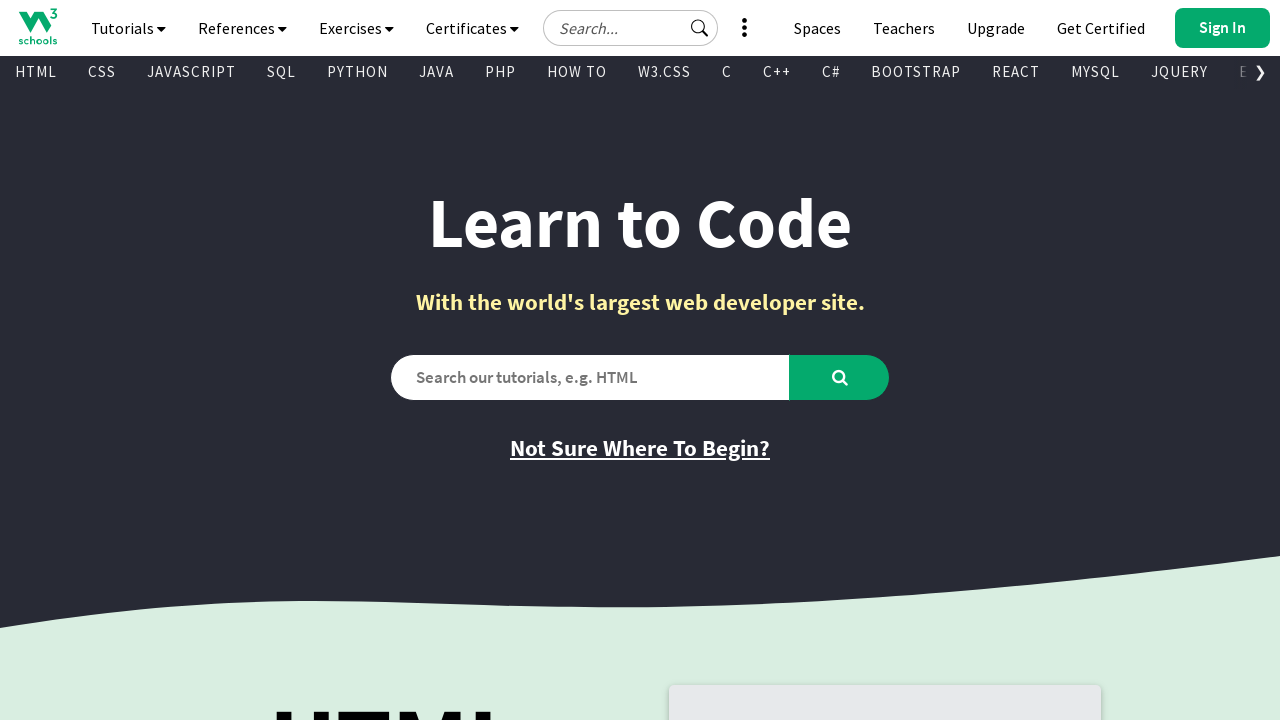

Retrieved text content from visible link: 'jQuery Reference'
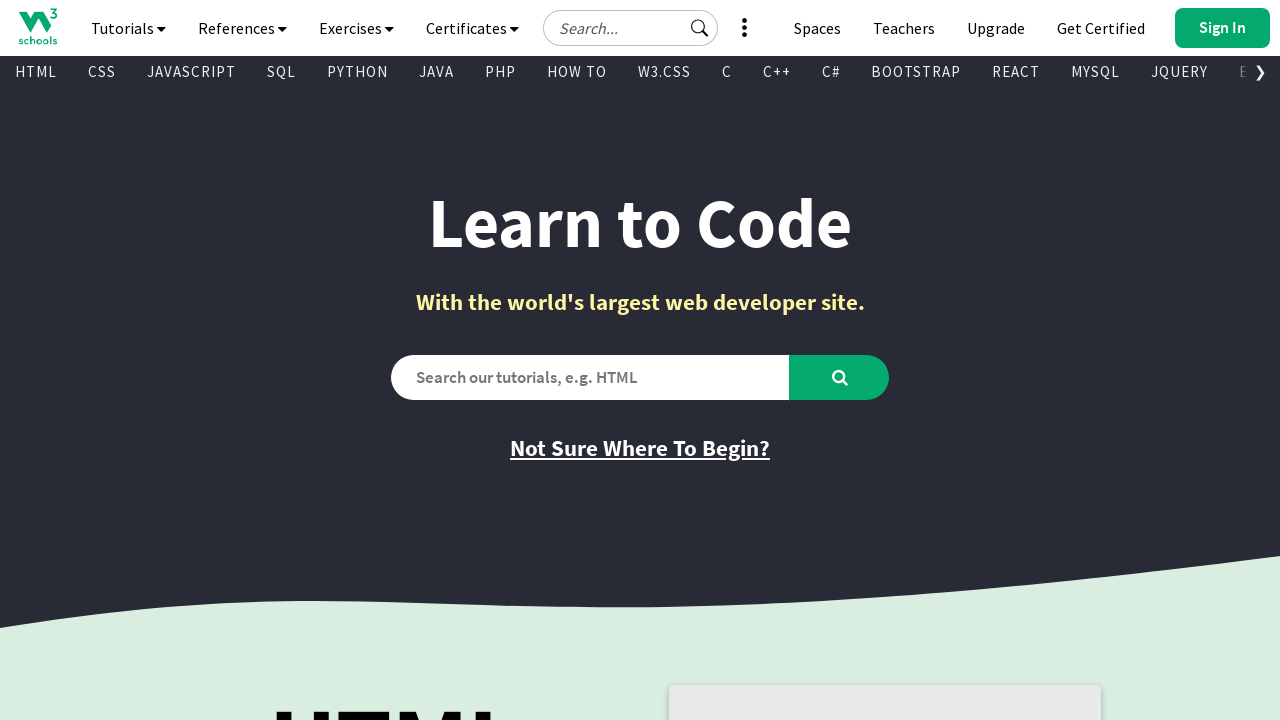

Retrieved href attribute from visible link: '/jquery/jquery_ref_overview.asp'
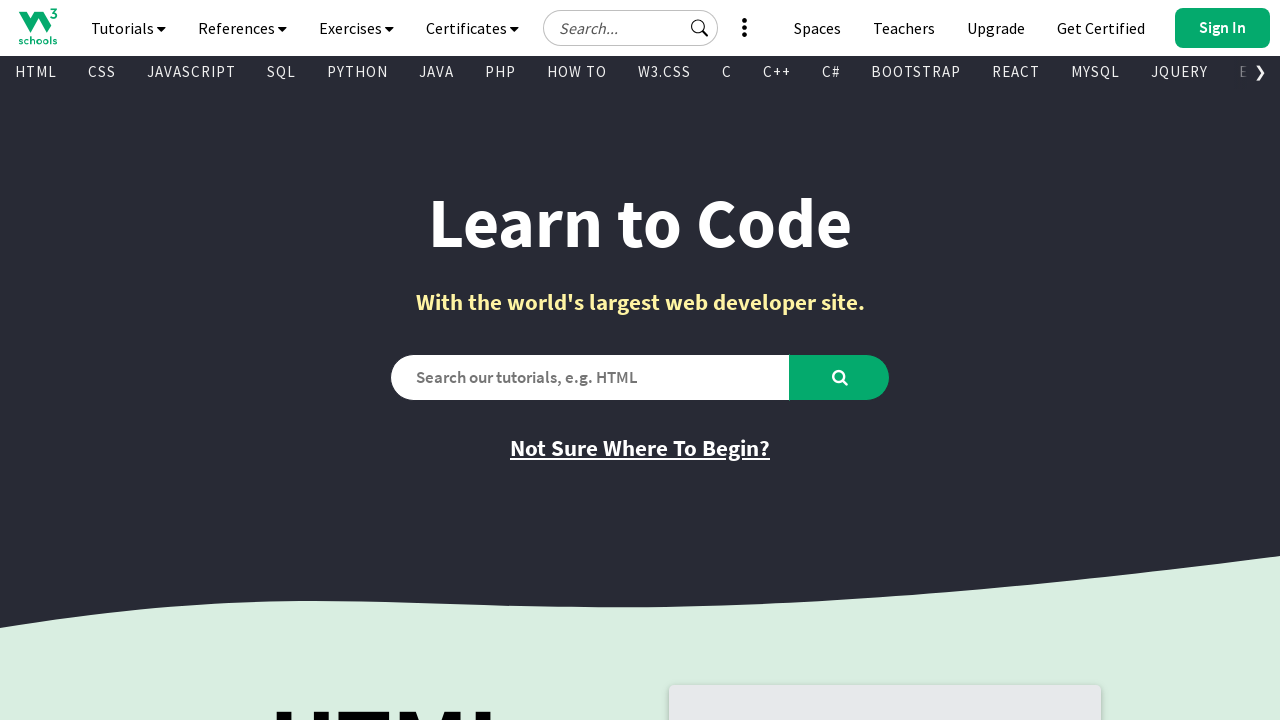

Retrieved text content from visible link: 'HTML Examples'
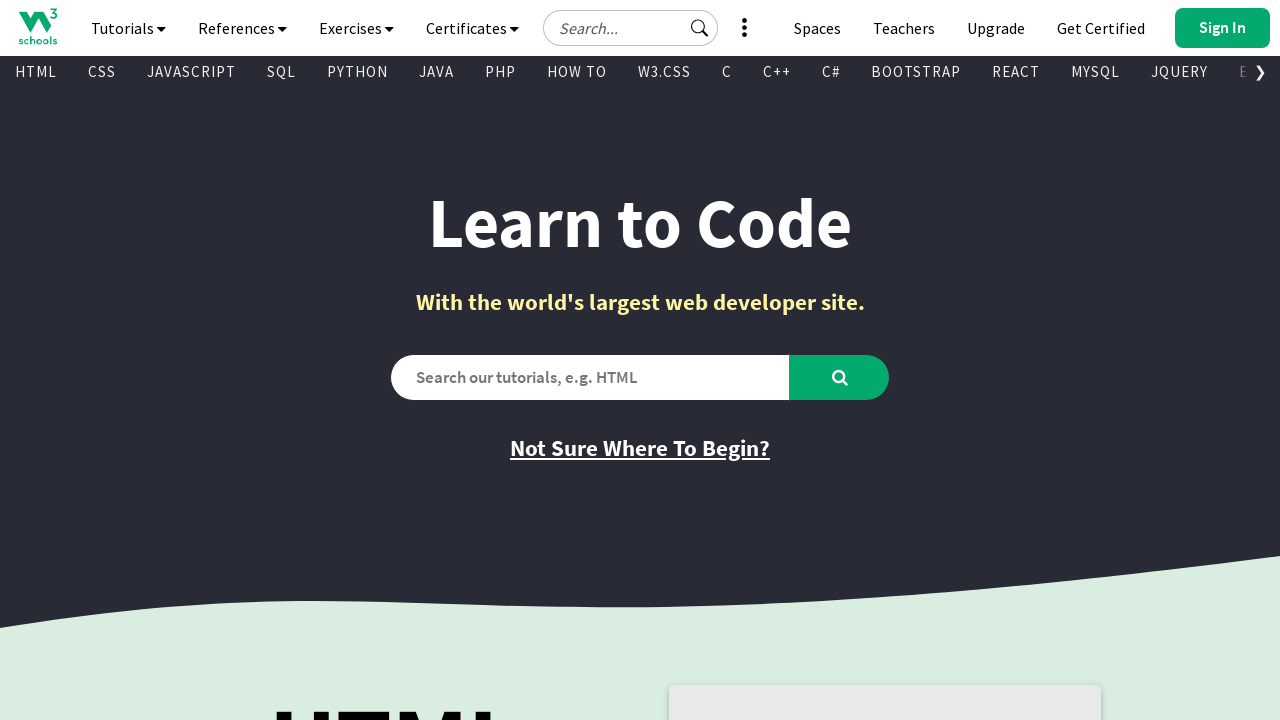

Retrieved href attribute from visible link: '/html/html_examples.asp'
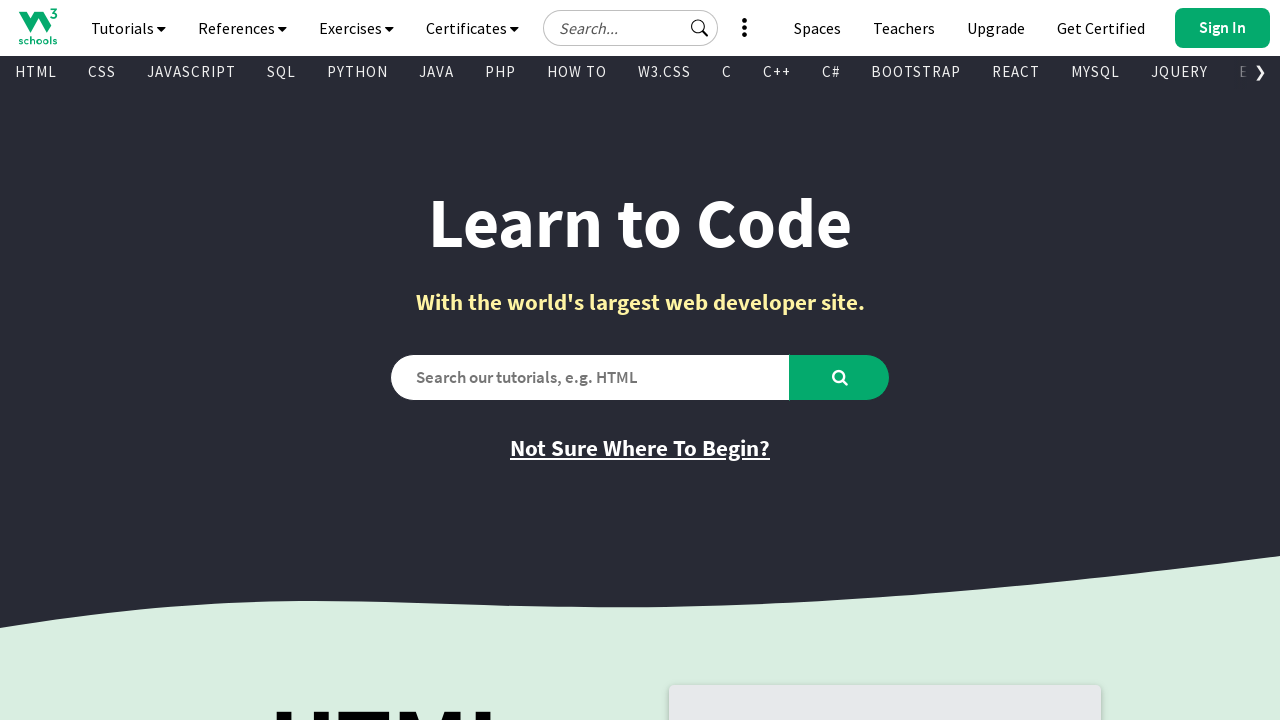

Retrieved text content from visible link: 'CSS Examples'
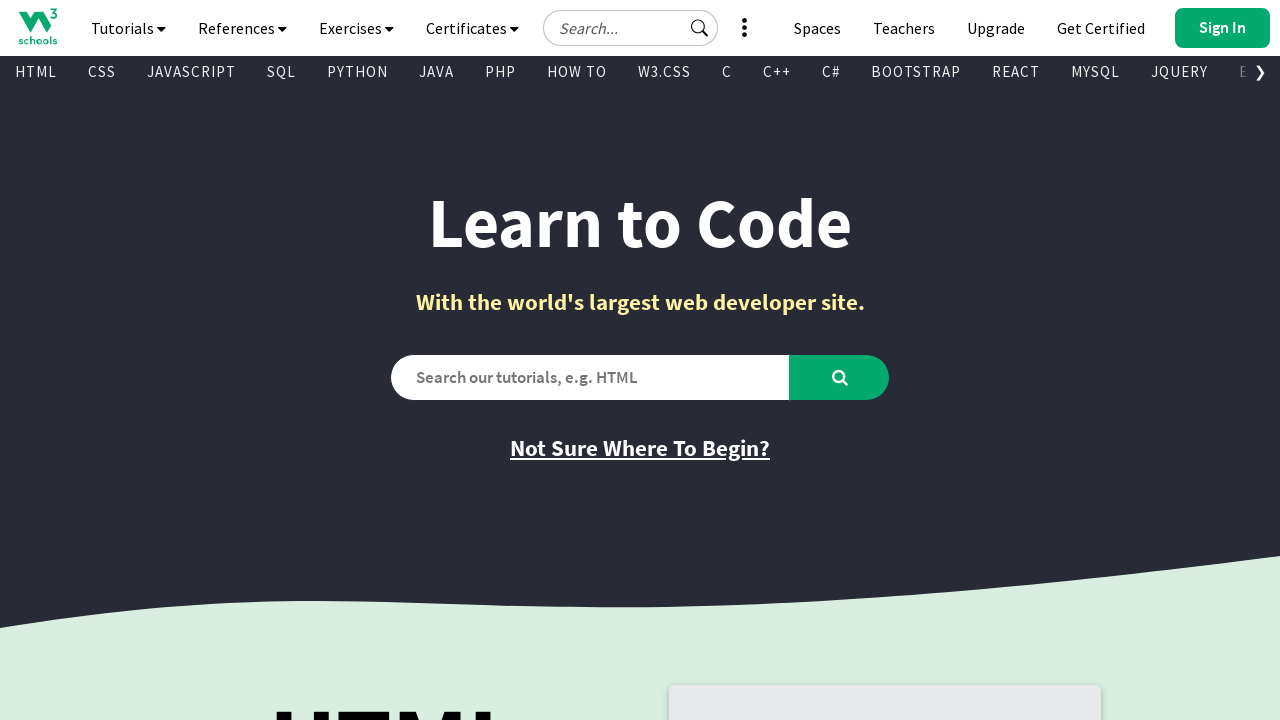

Retrieved href attribute from visible link: '/css/css_examples.asp'
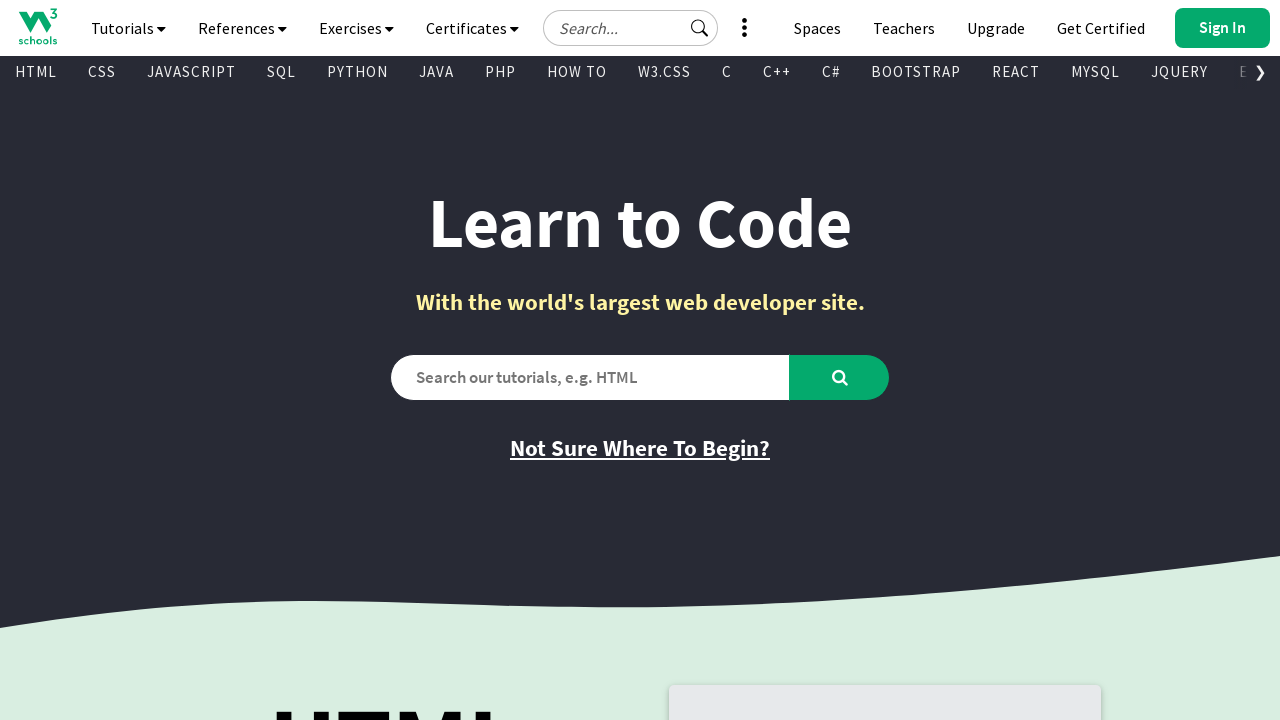

Retrieved text content from visible link: 'JavaScript Examples'
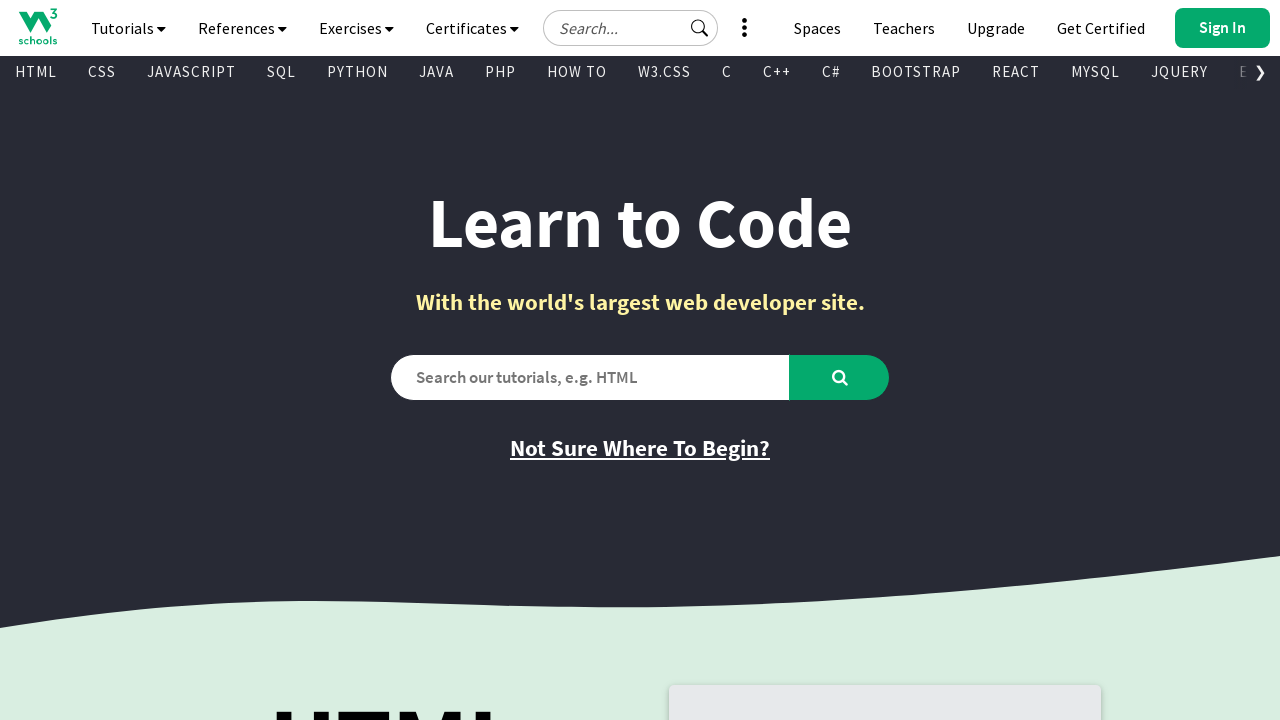

Retrieved href attribute from visible link: '/js/js_examples.asp'
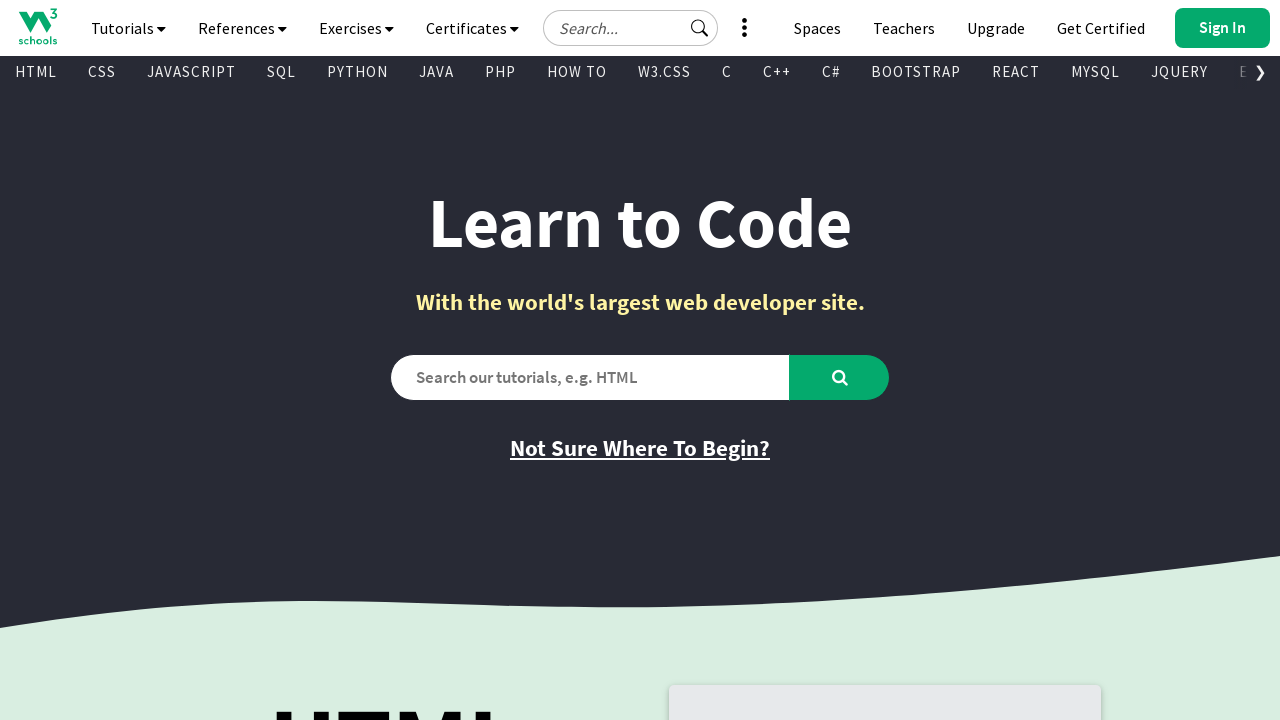

Retrieved text content from visible link: 'How To Examples'
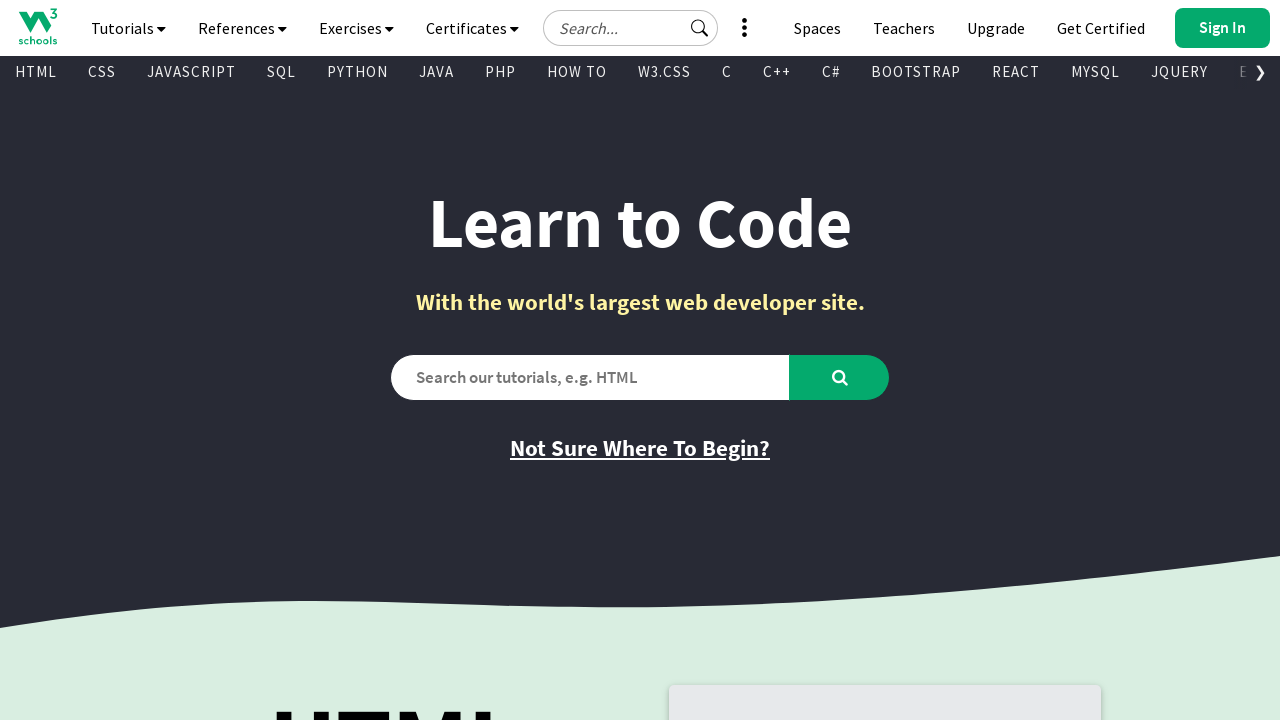

Retrieved href attribute from visible link: '/howto/default.asp'
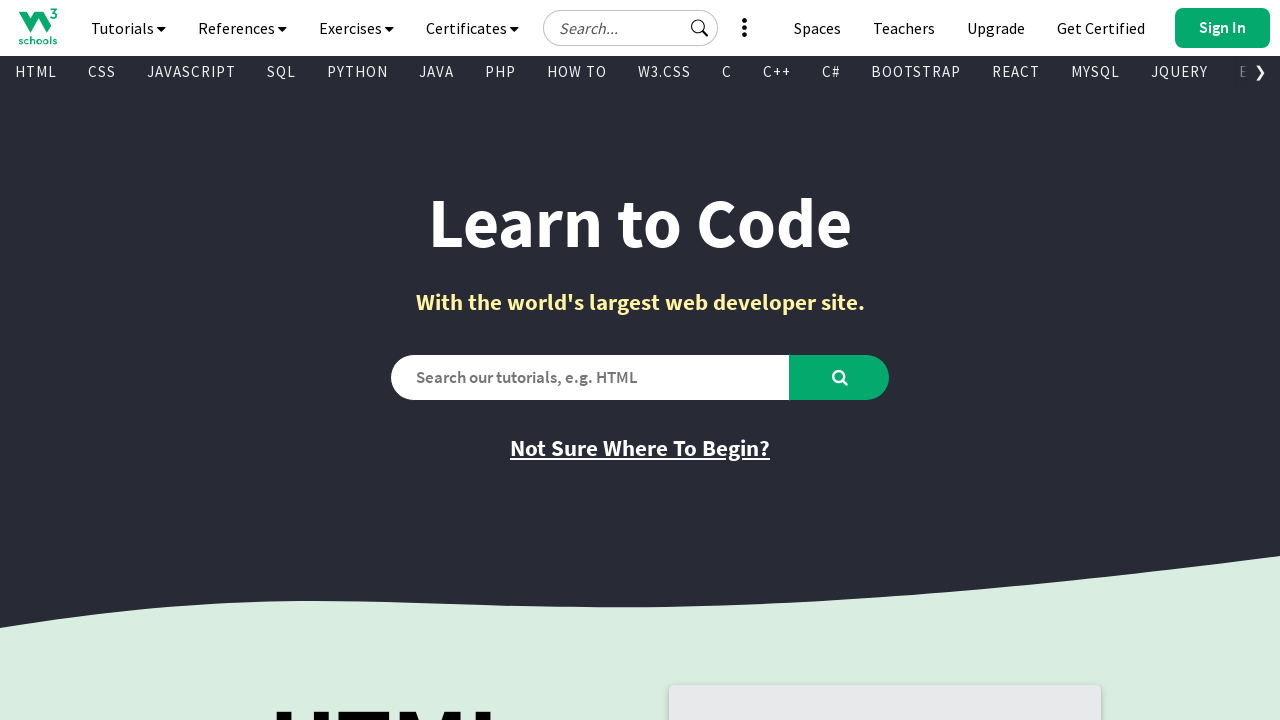

Retrieved text content from visible link: 'SQL Examples'
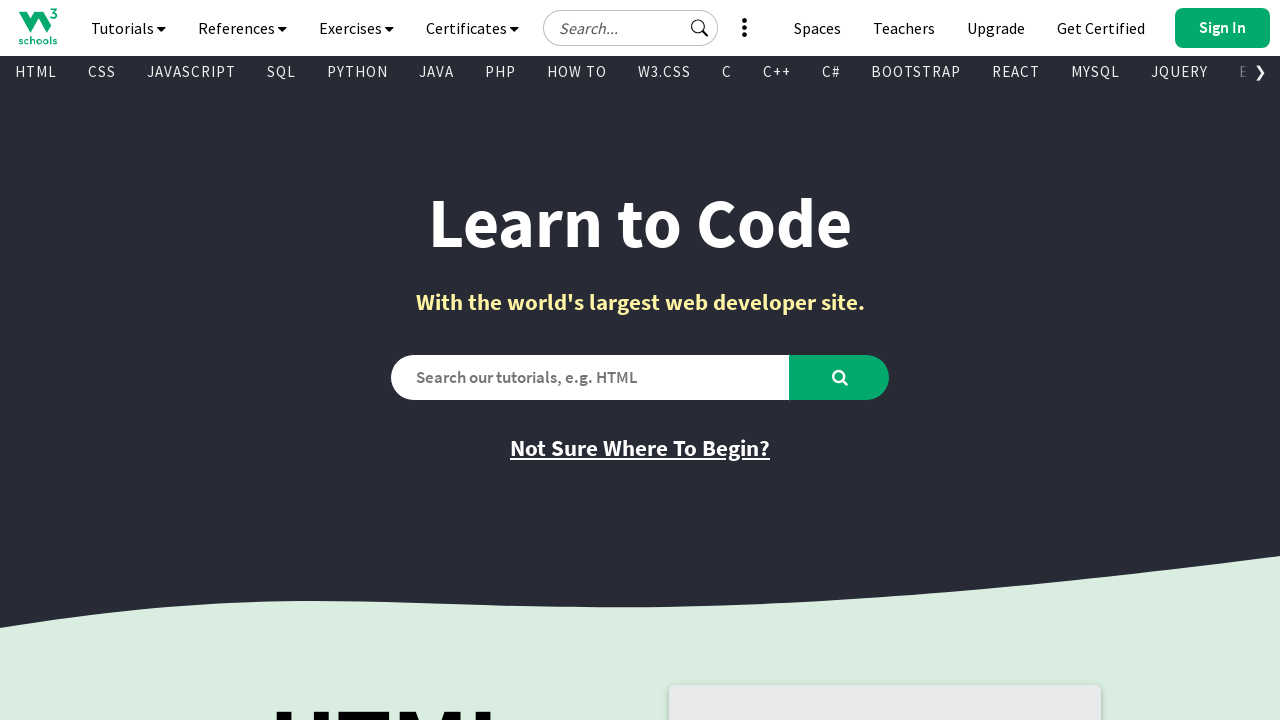

Retrieved href attribute from visible link: '/sql/sql_examples.asp'
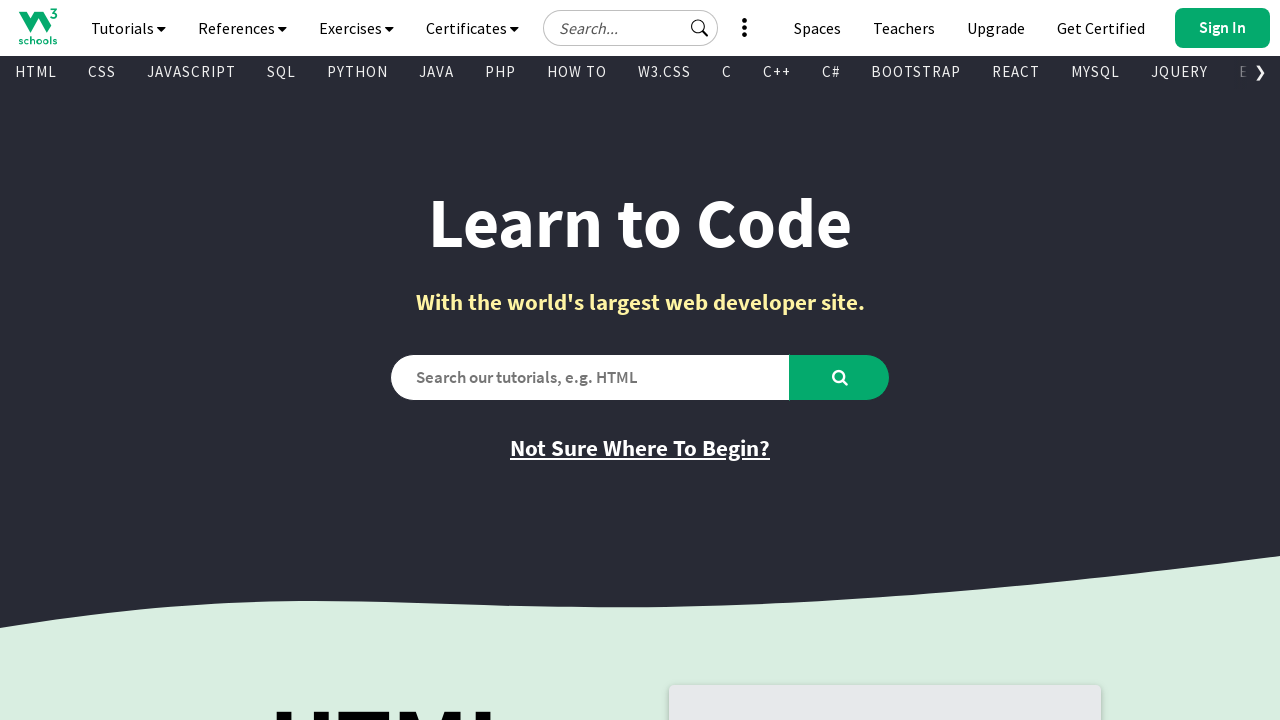

Retrieved text content from visible link: 'Python Examples'
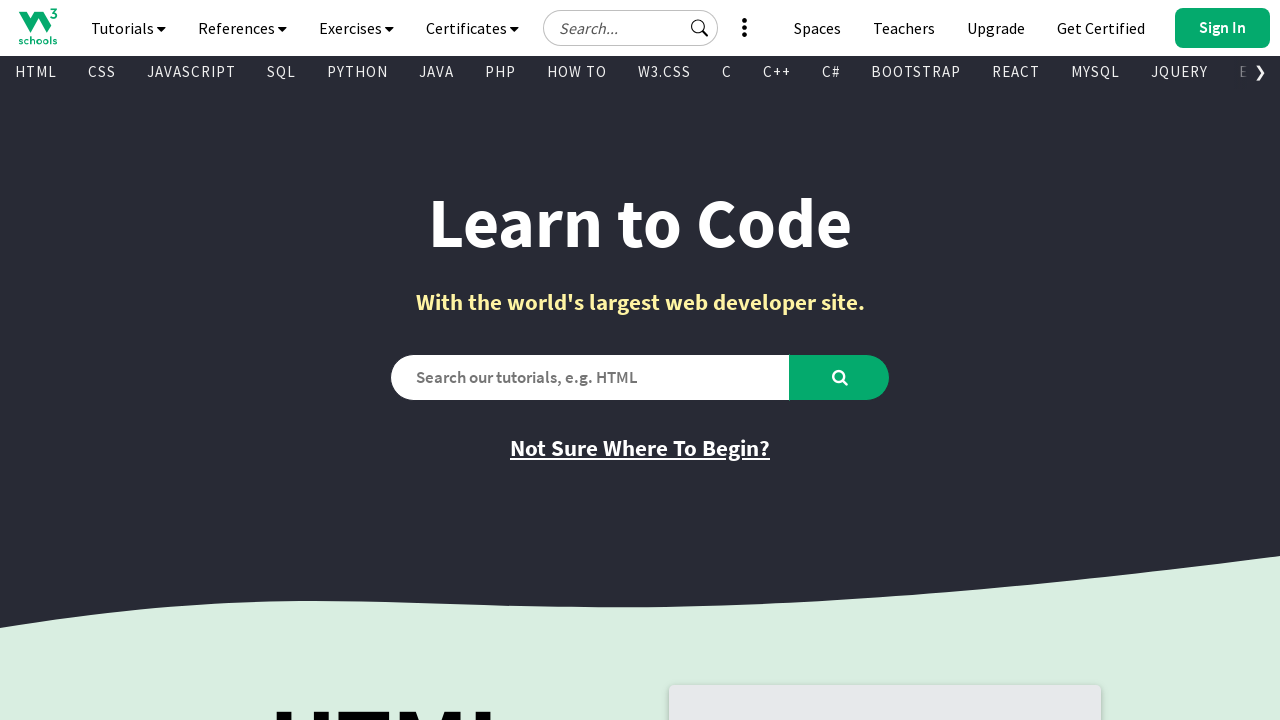

Retrieved href attribute from visible link: '/python/python_examples.asp'
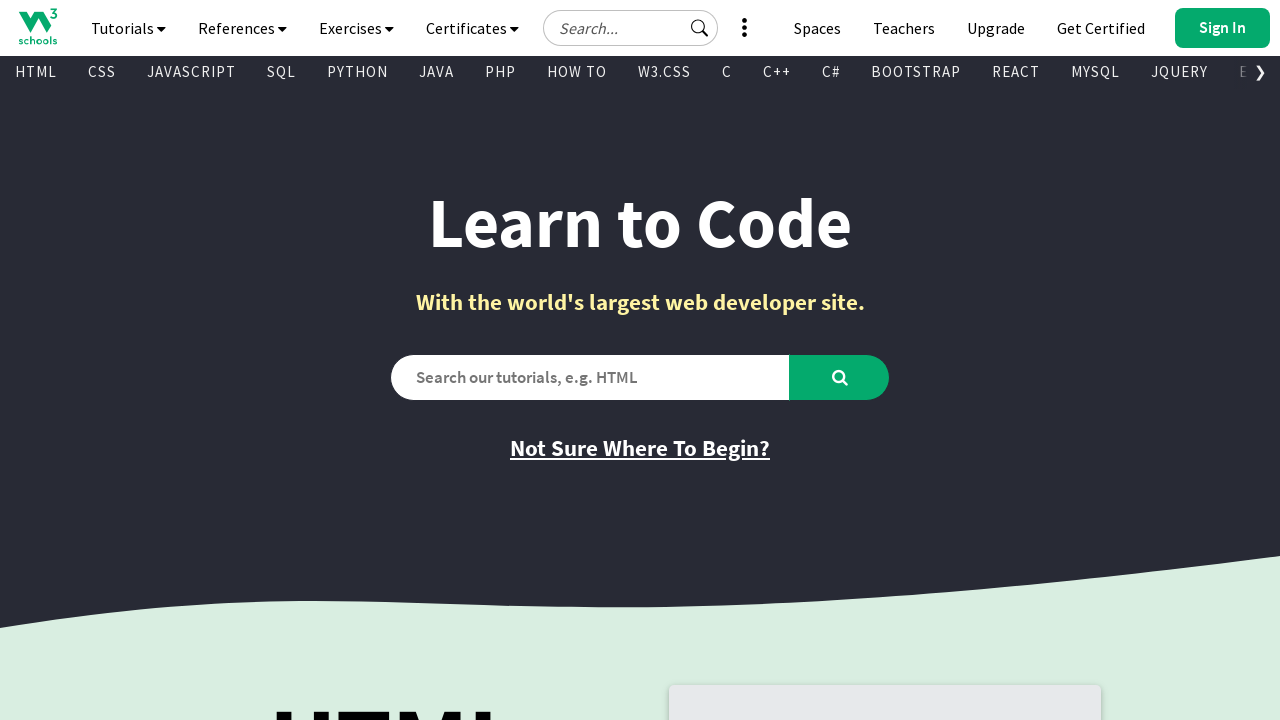

Retrieved text content from visible link: 'W3.CSS Examples'
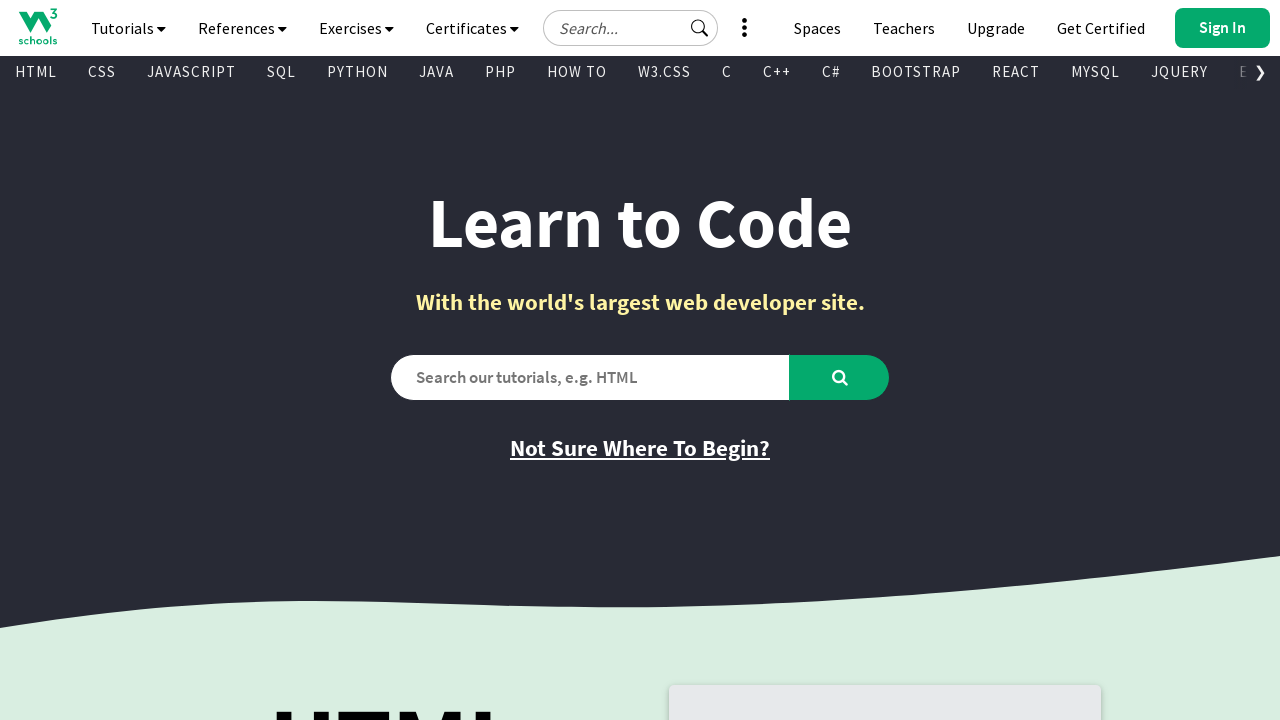

Retrieved href attribute from visible link: '/w3css/w3css_examples.asp'
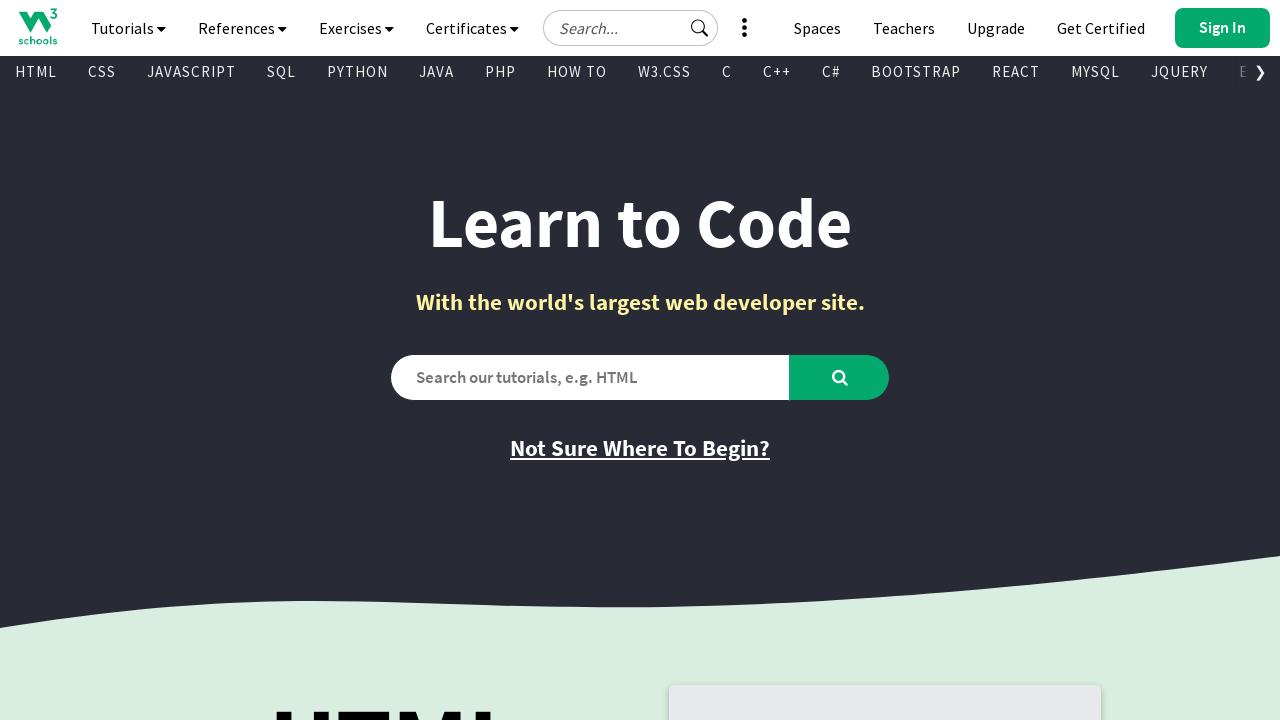

Retrieved text content from visible link: 'Bootstrap Examples'
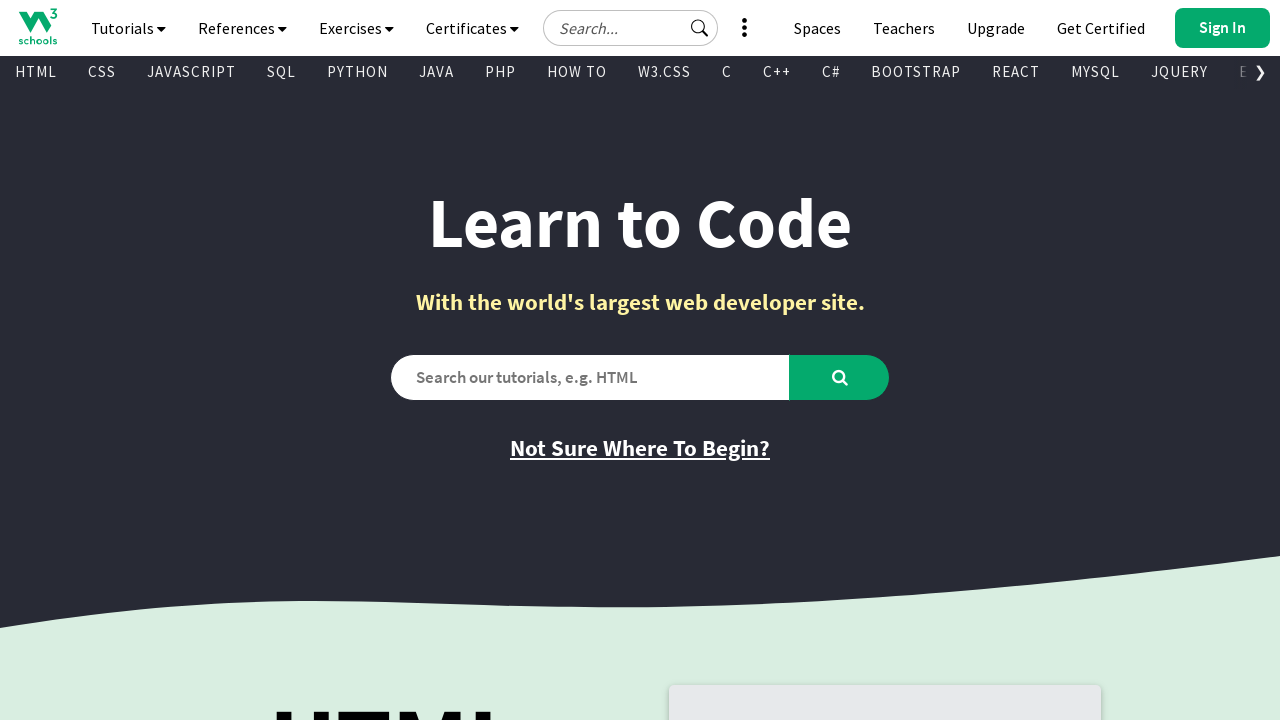

Retrieved href attribute from visible link: '/bootstrap/bootstrap_examples.asp'
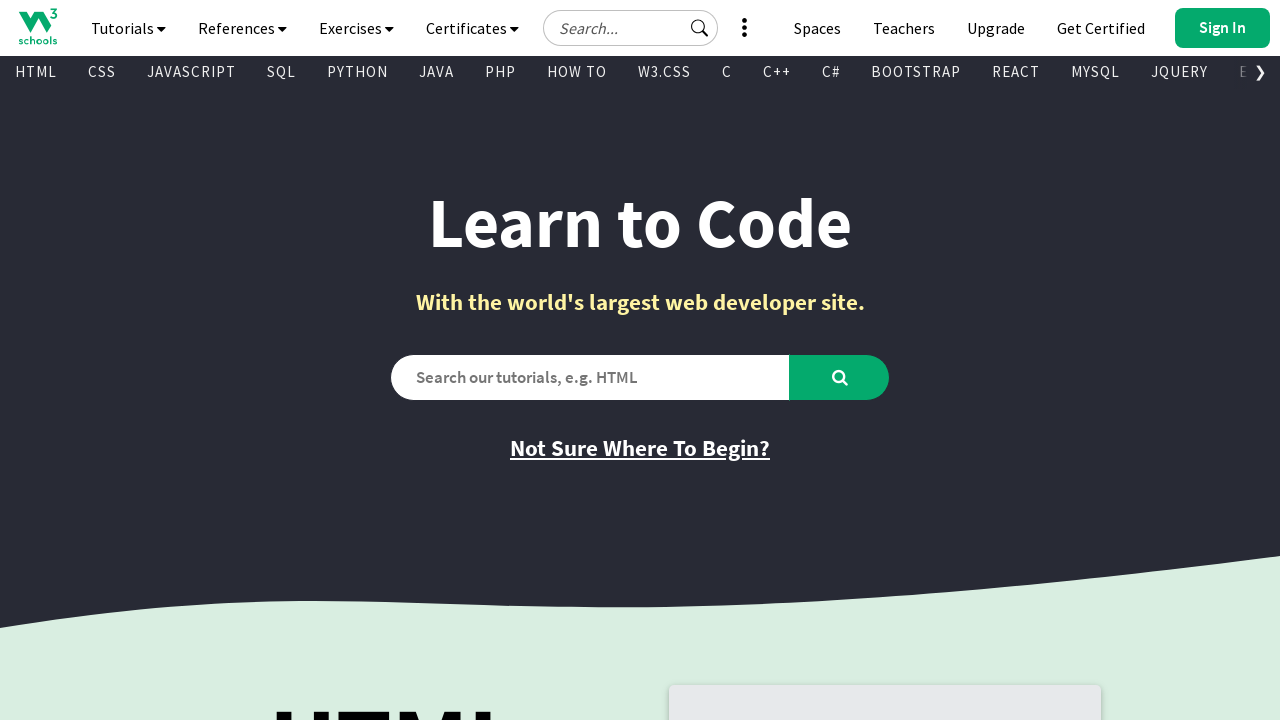

Retrieved text content from visible link: 'PHP Examples'
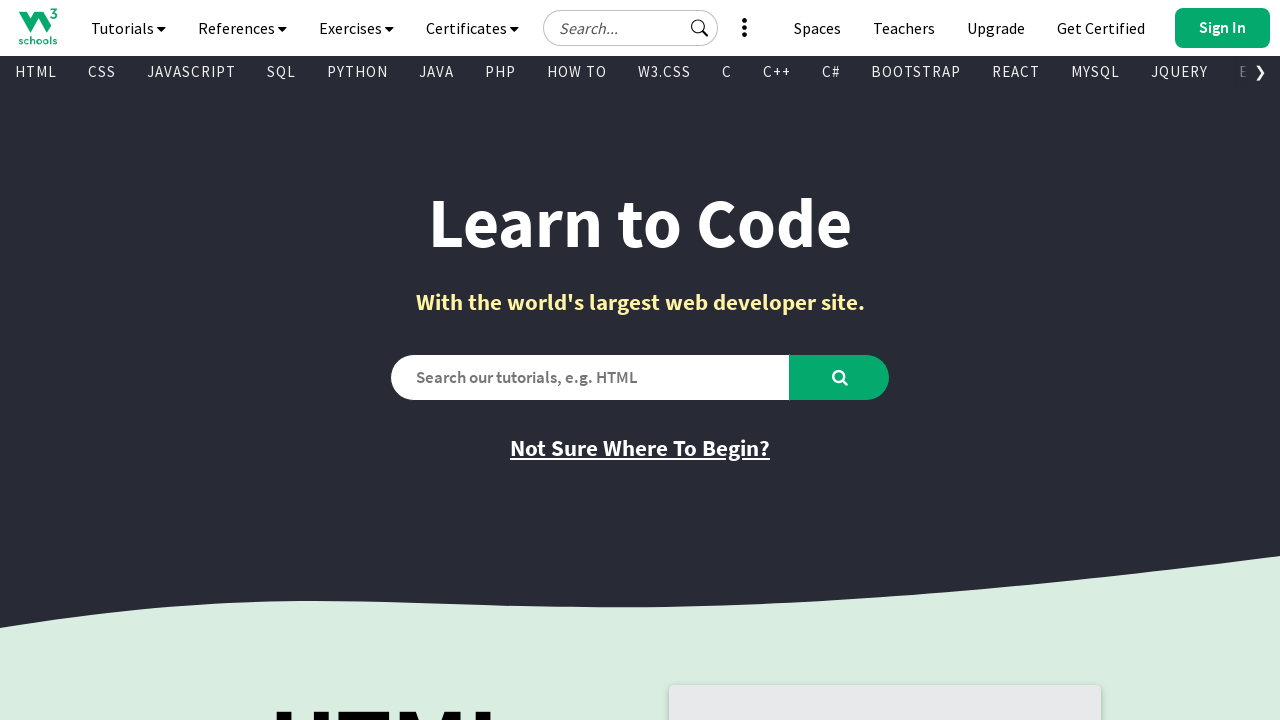

Retrieved href attribute from visible link: '/php/php_examples.asp'
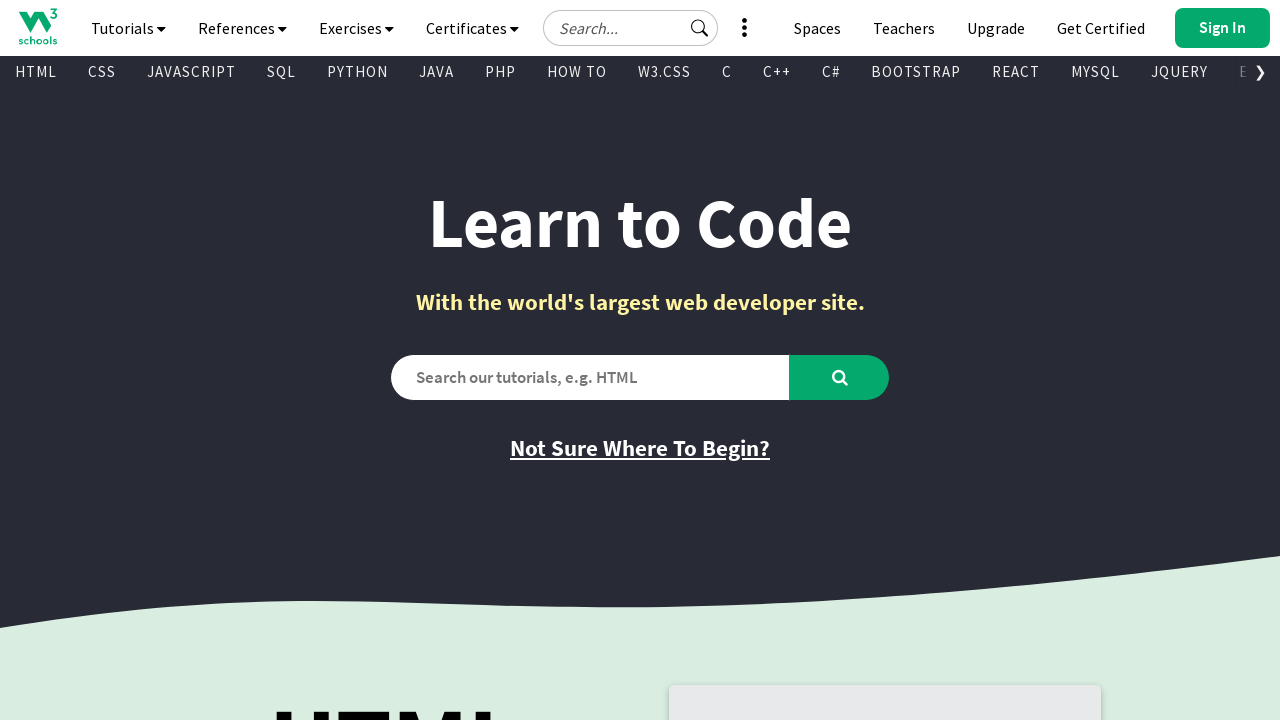

Retrieved text content from visible link: 'Java Examples'
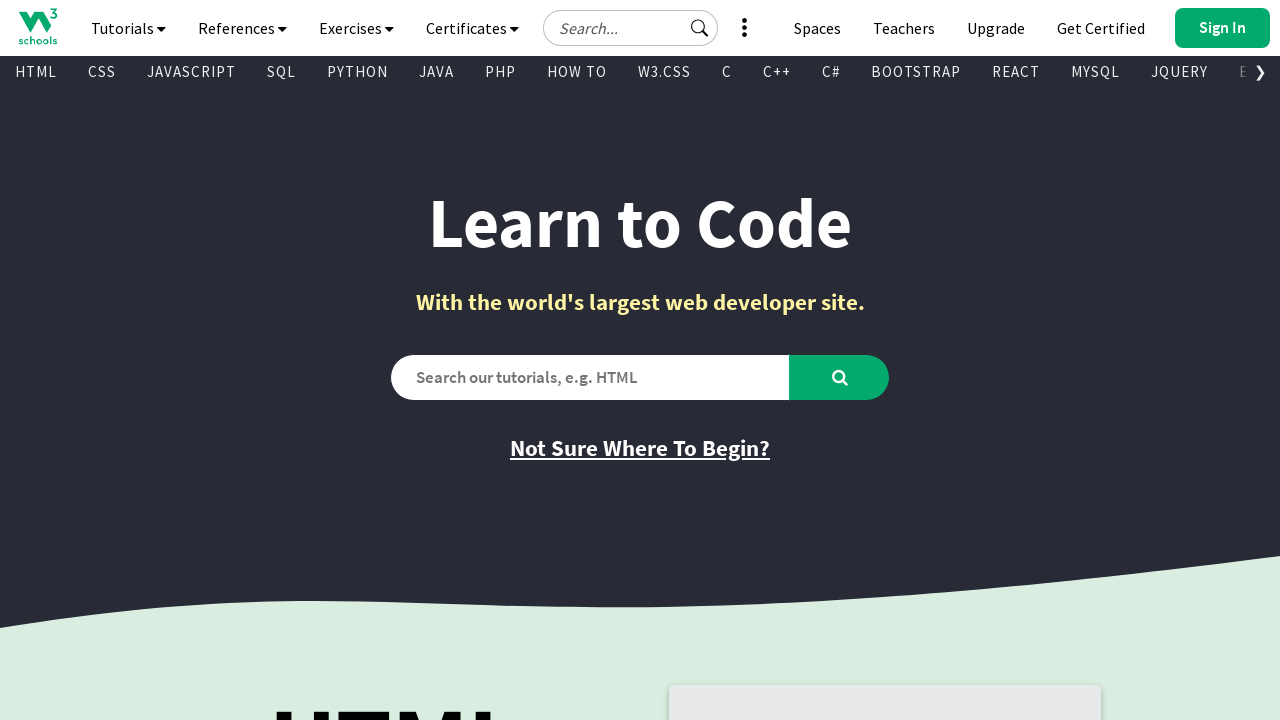

Retrieved href attribute from visible link: '/java/java_examples.asp'
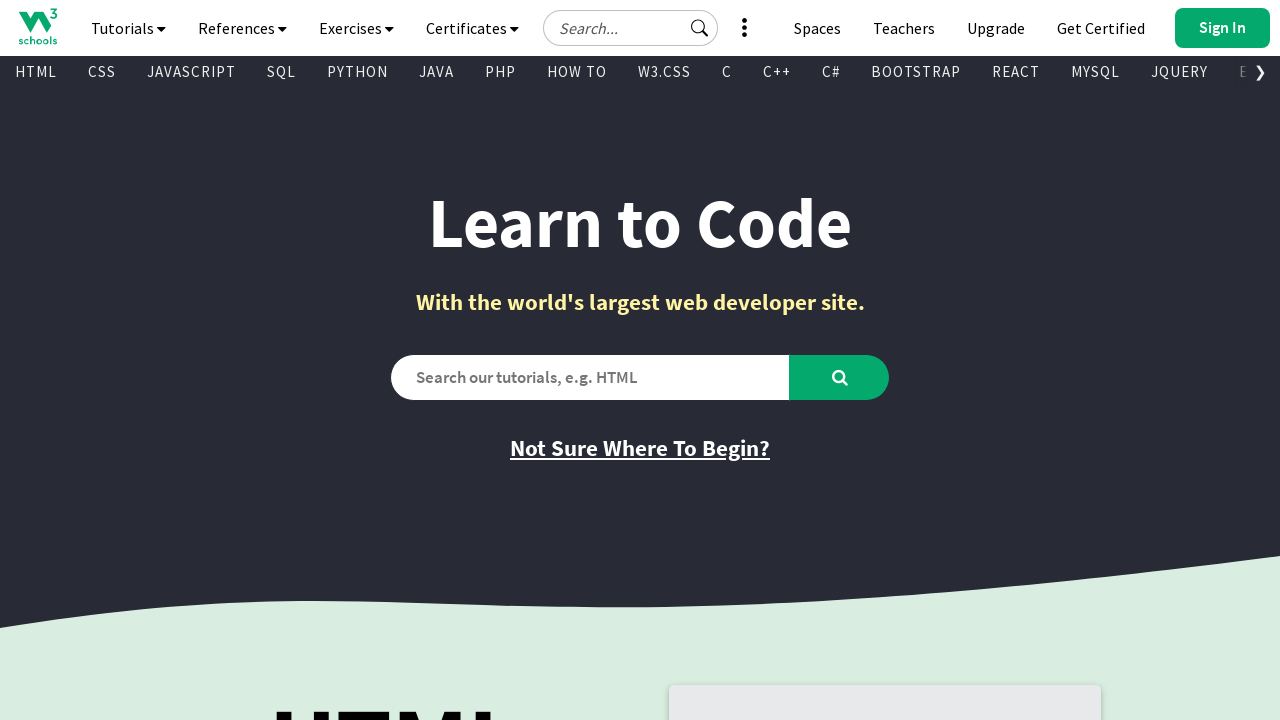

Retrieved text content from visible link: 'XML Examples'
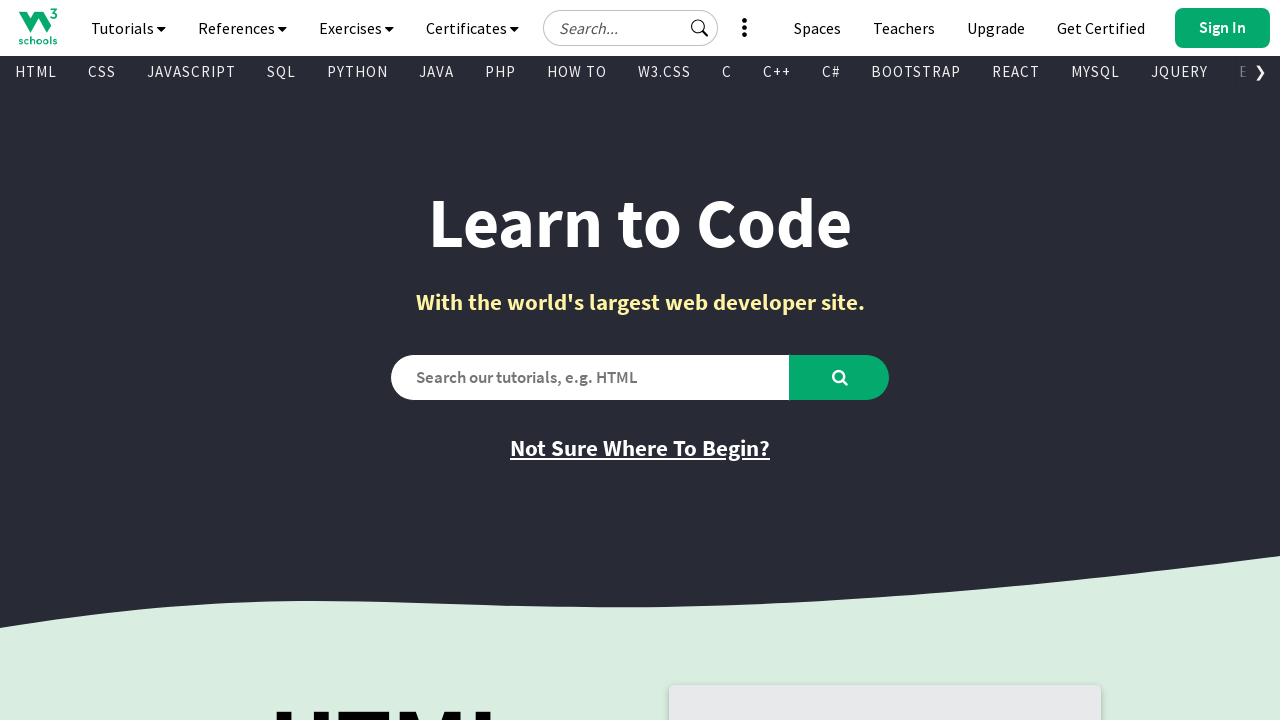

Retrieved href attribute from visible link: '/xml/xml_examples.asp'
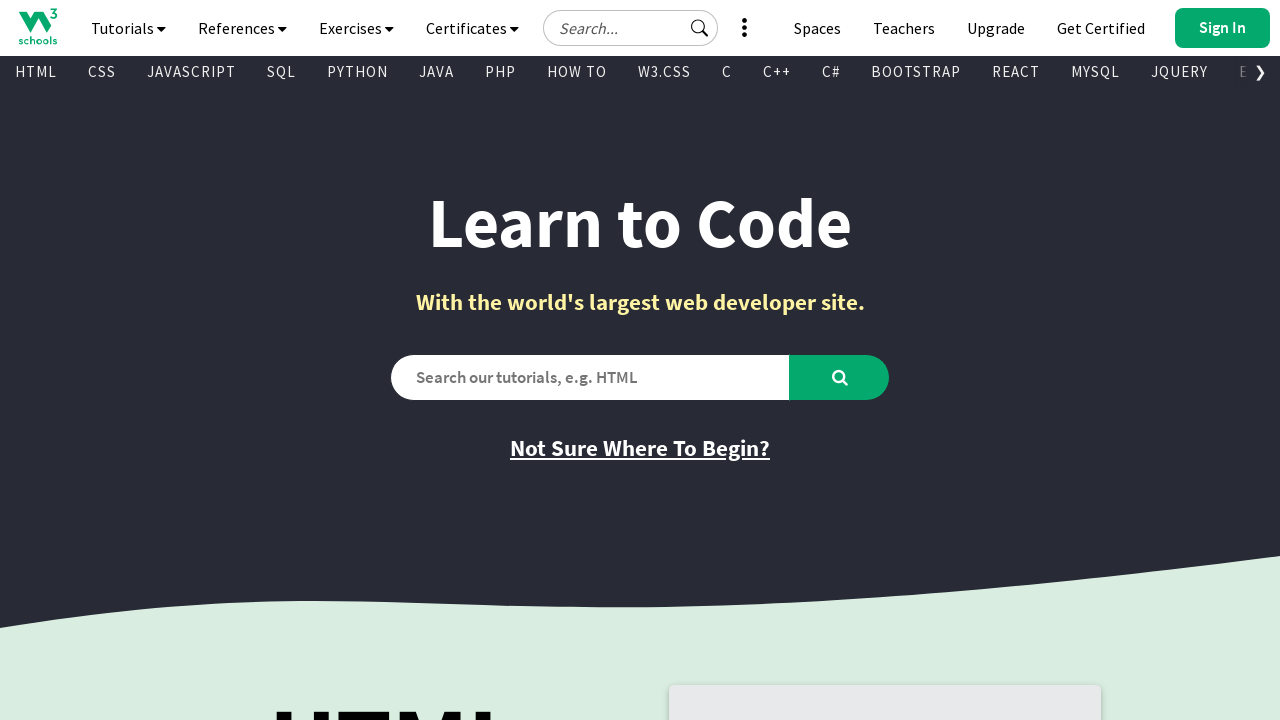

Retrieved text content from visible link: 'jQuery Examples'
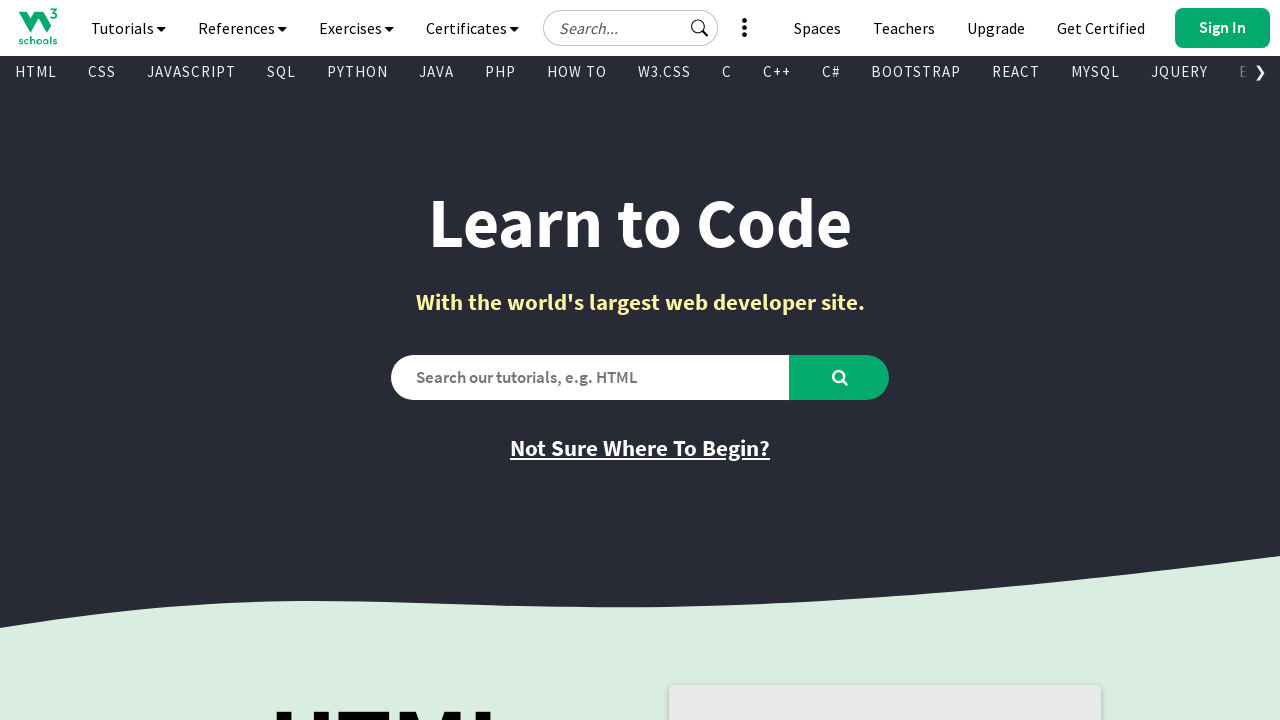

Retrieved href attribute from visible link: '/jquery/jquery_examples.asp'
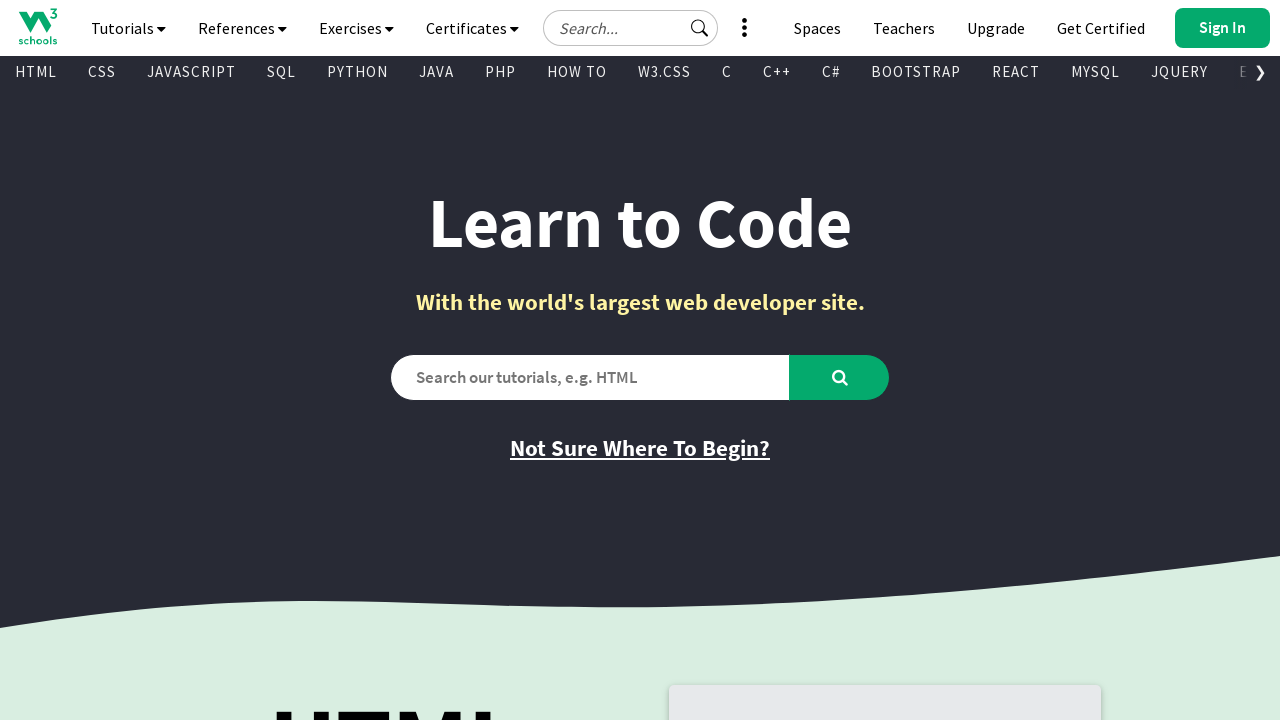

Retrieved text content from visible link: 'Get Certified'
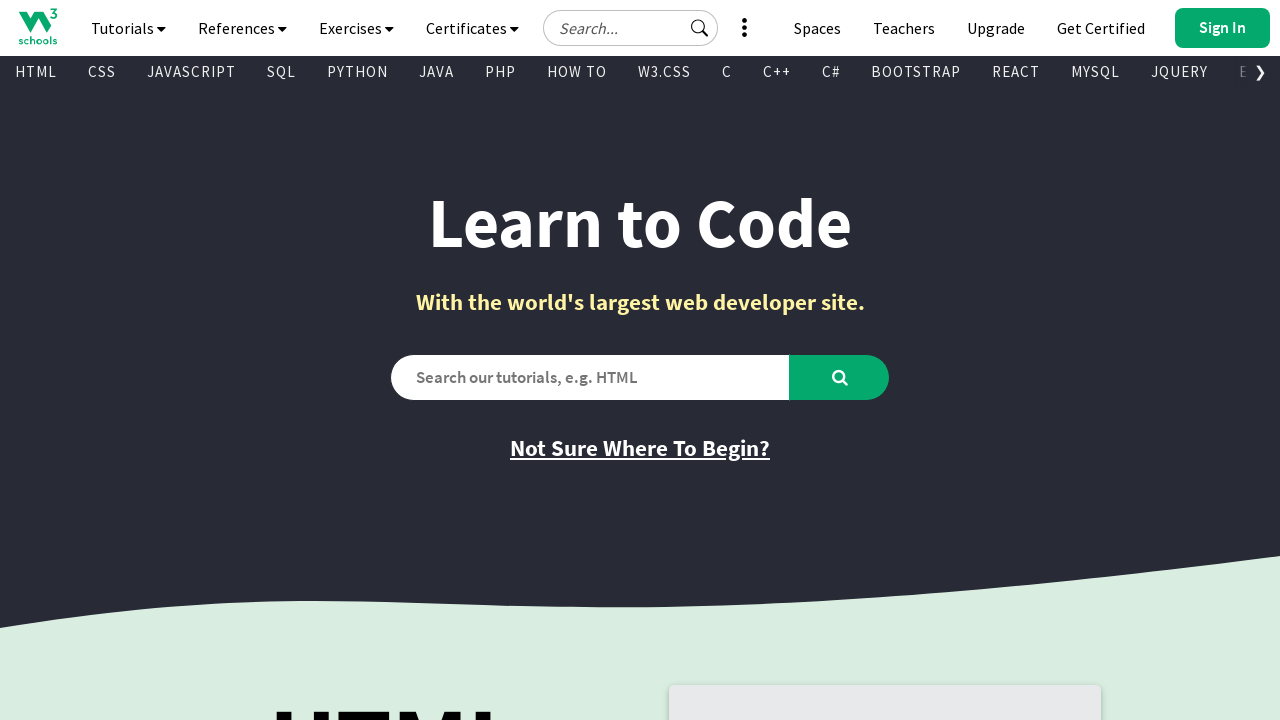

Retrieved href attribute from visible link: 'https://campus.w3schools.com/collections/course-catalog'
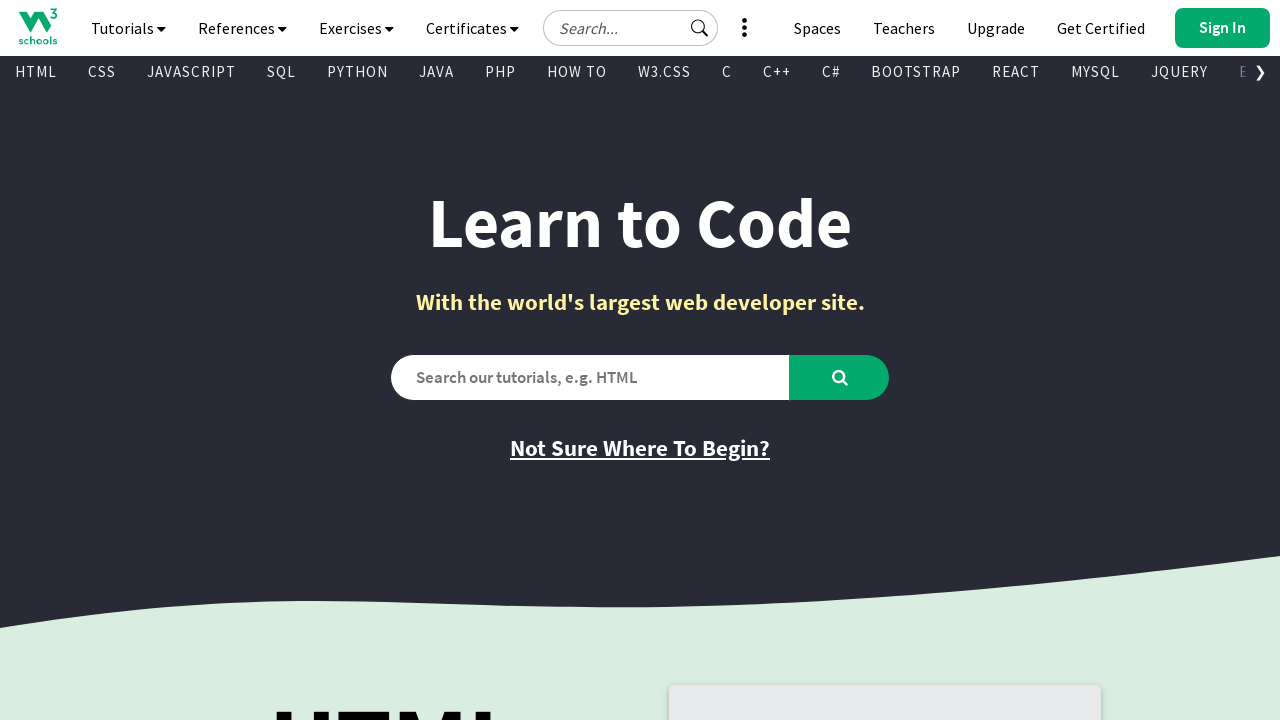

Retrieved text content from visible link: 'HTML Certificate'
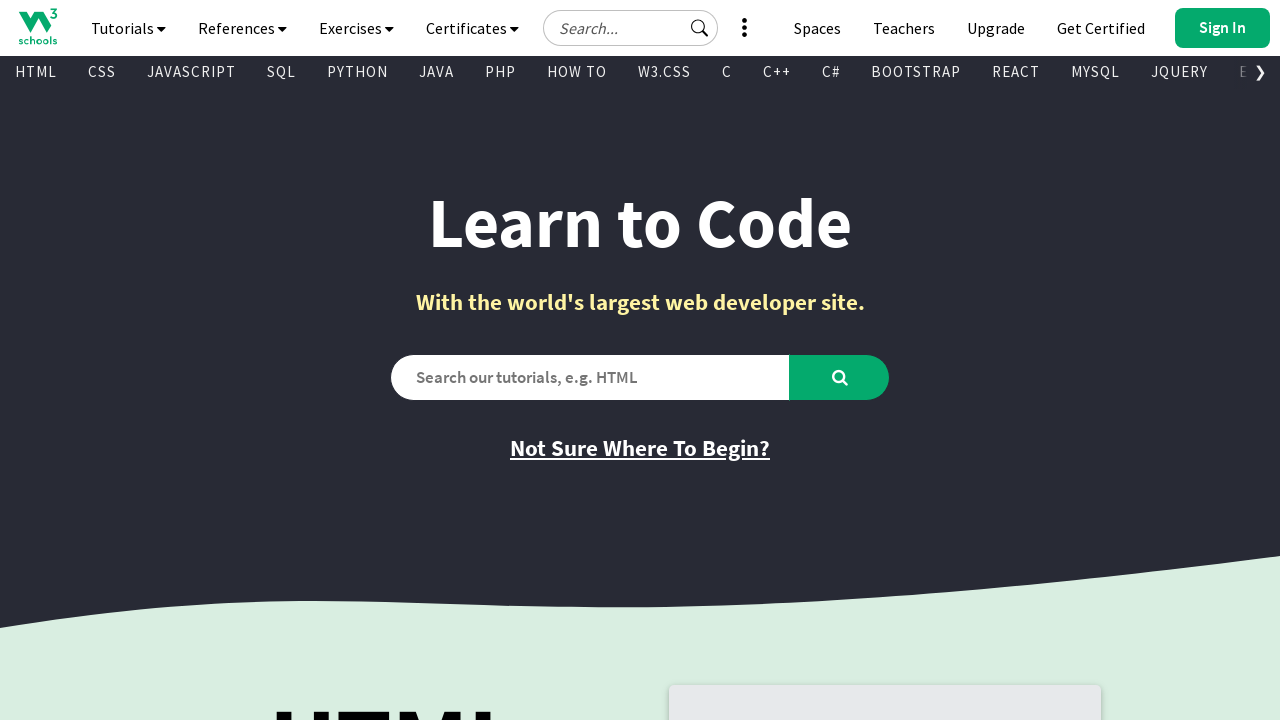

Retrieved href attribute from visible link: 'https://campus.w3schools.com/collections/certifications/products/html-certificate'
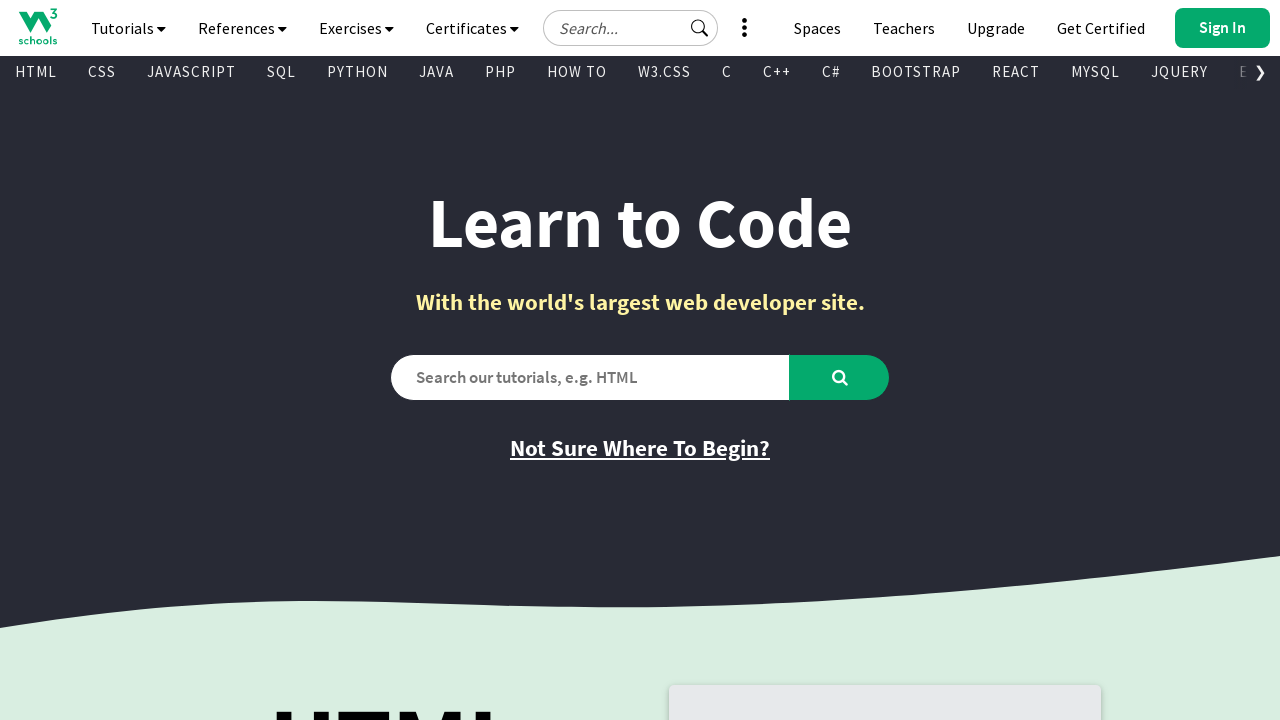

Retrieved text content from visible link: 'CSS Certificate'
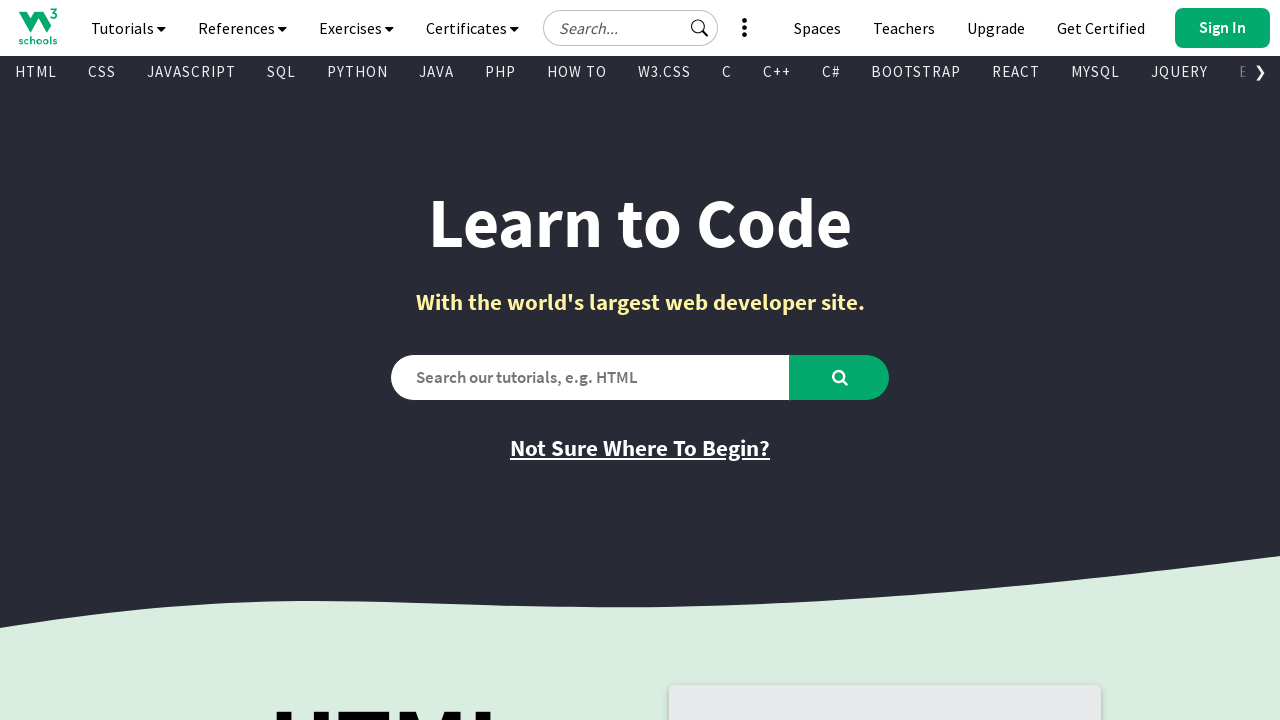

Retrieved href attribute from visible link: 'https://campus.w3schools.com/collections/certifications/products/css-certificate'
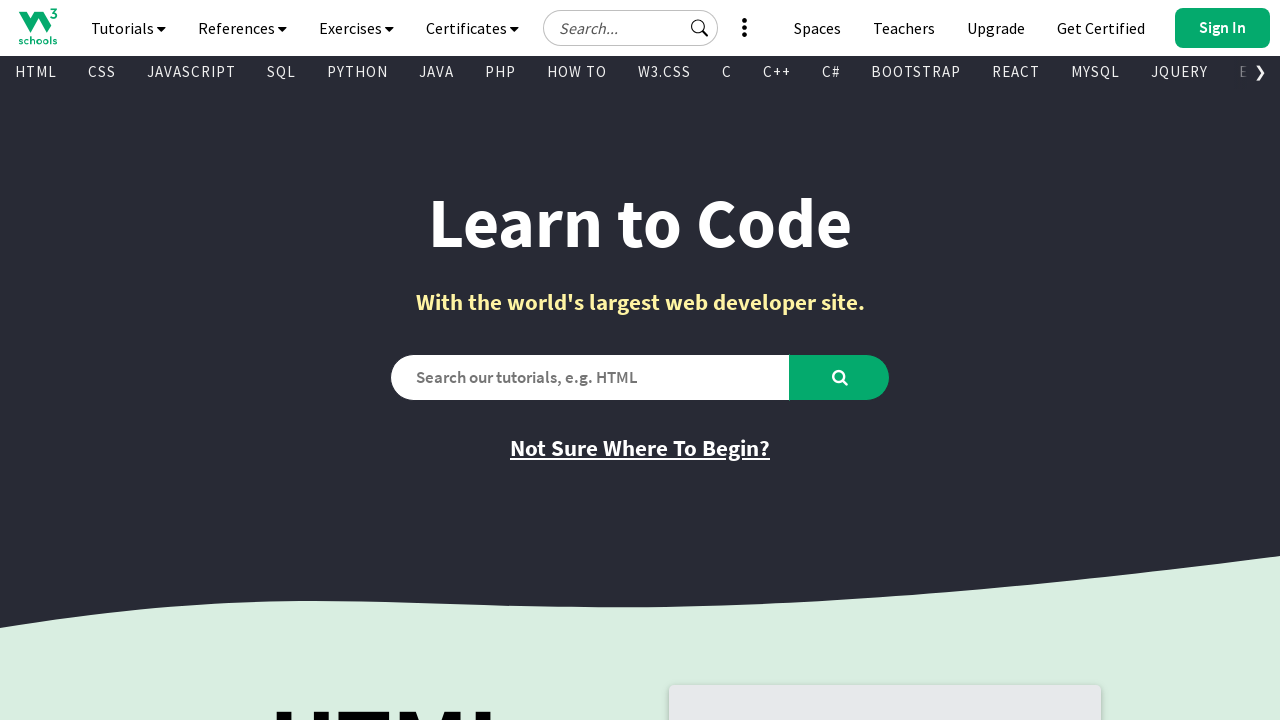

Retrieved text content from visible link: 'JavaScript Certificate'
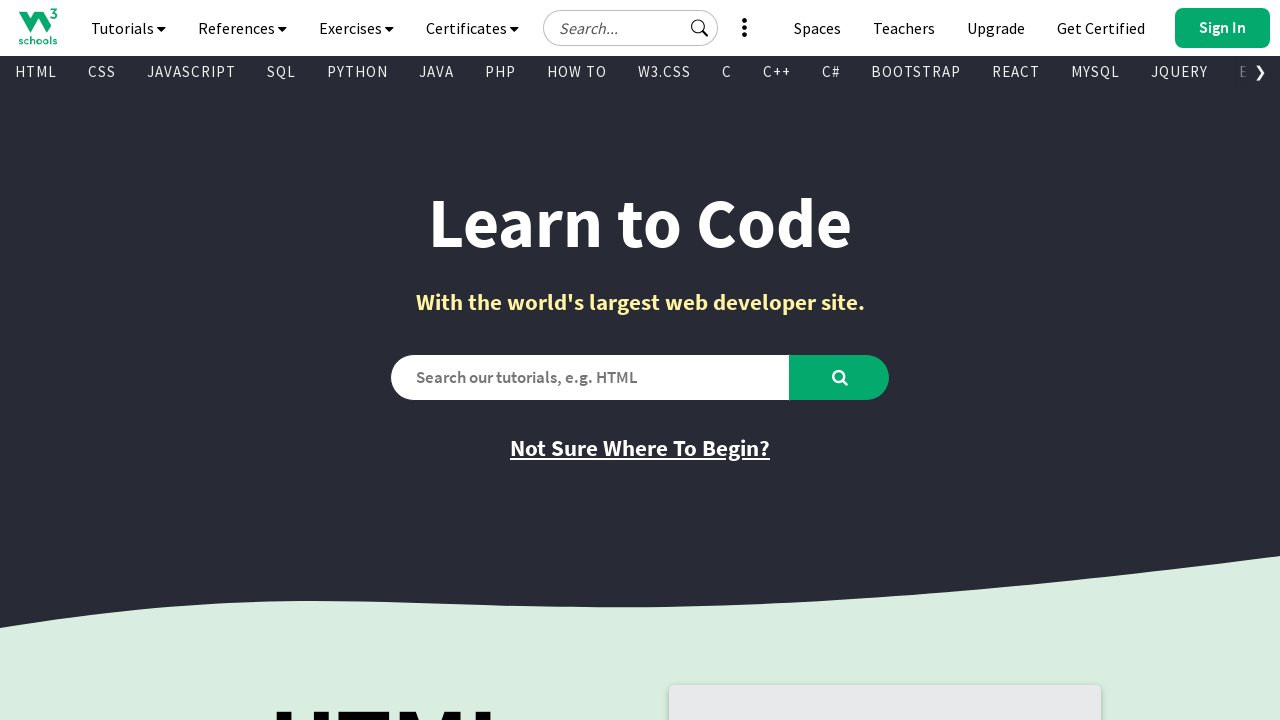

Retrieved href attribute from visible link: 'https://campus.w3schools.com/collections/certifications/products/javascript-certificate'
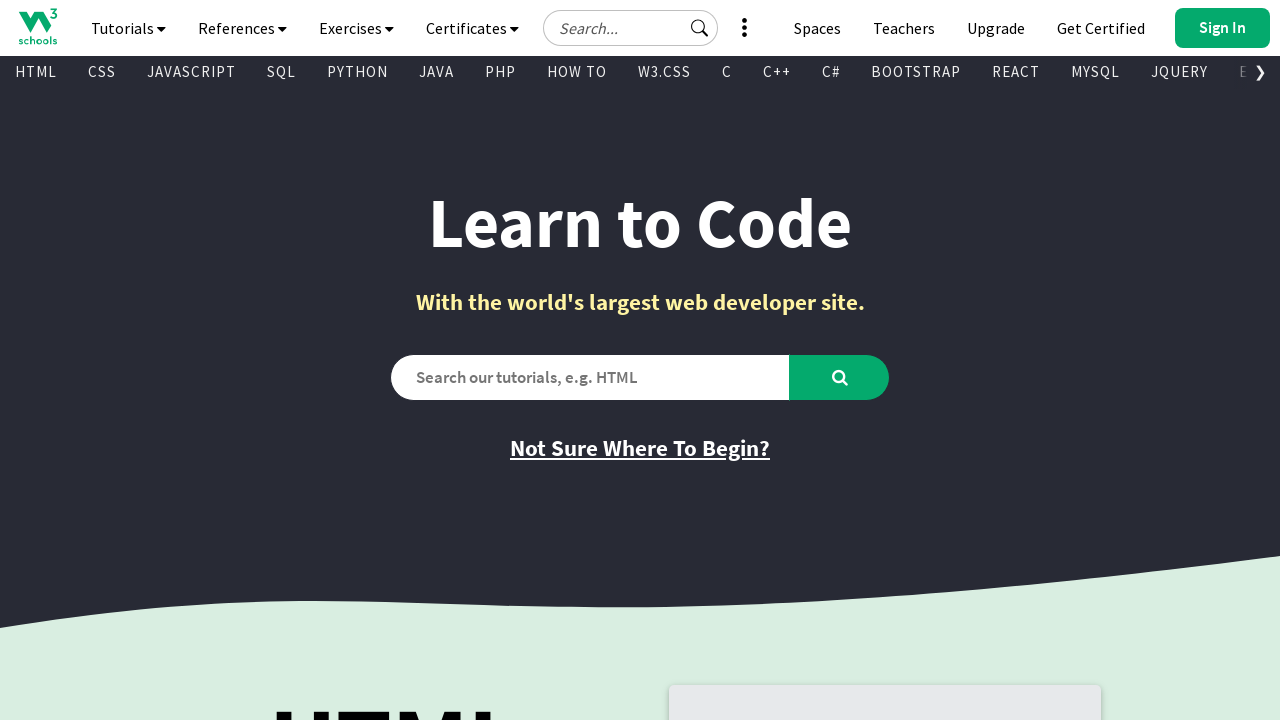

Retrieved text content from visible link: 'Front End Certificate'
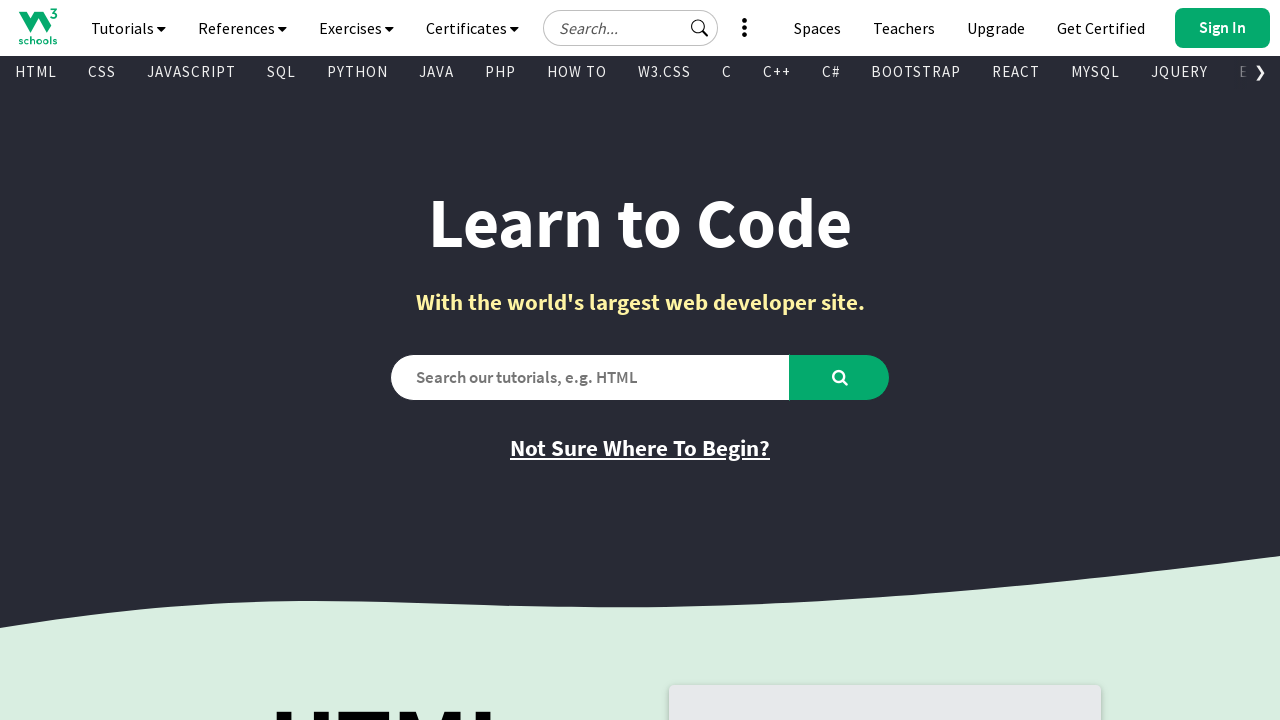

Retrieved href attribute from visible link: 'https://campus.w3schools.com/collections/certifications/products/front-end-certificate'
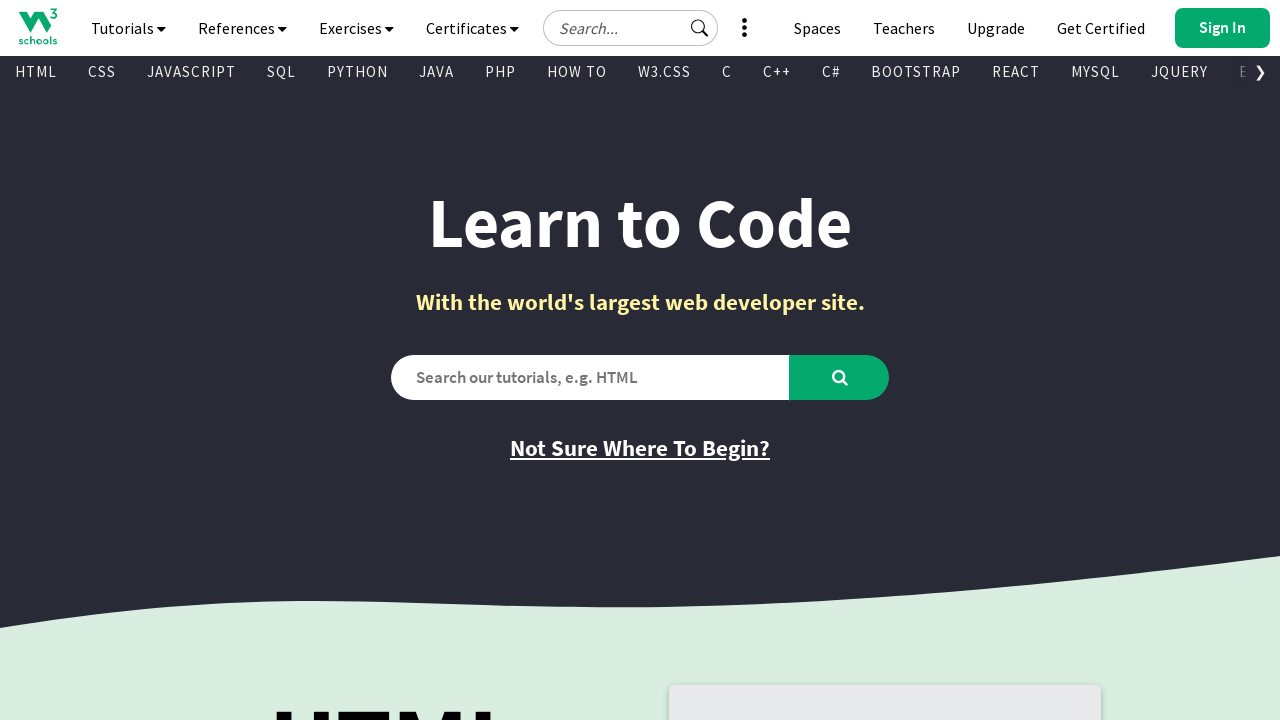

Retrieved text content from visible link: 'SQL Certificate'
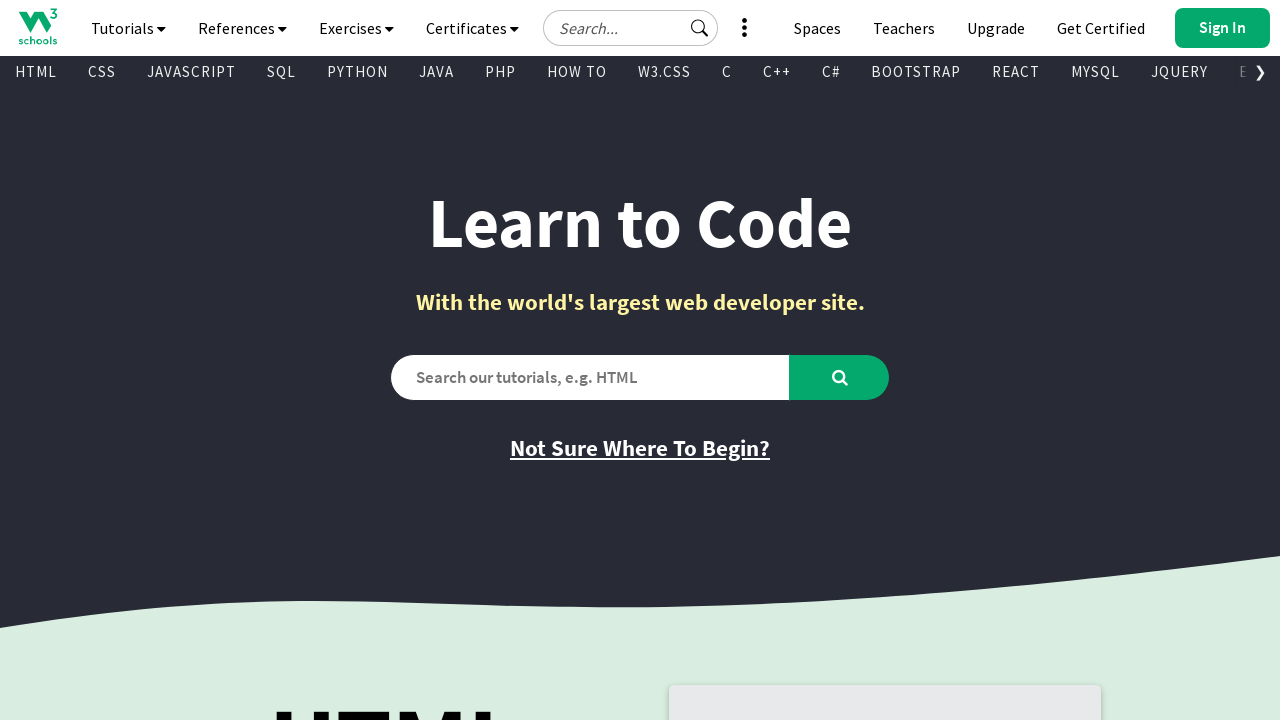

Retrieved href attribute from visible link: 'https://campus.w3schools.com/collections/certifications/products/sql-certificate'
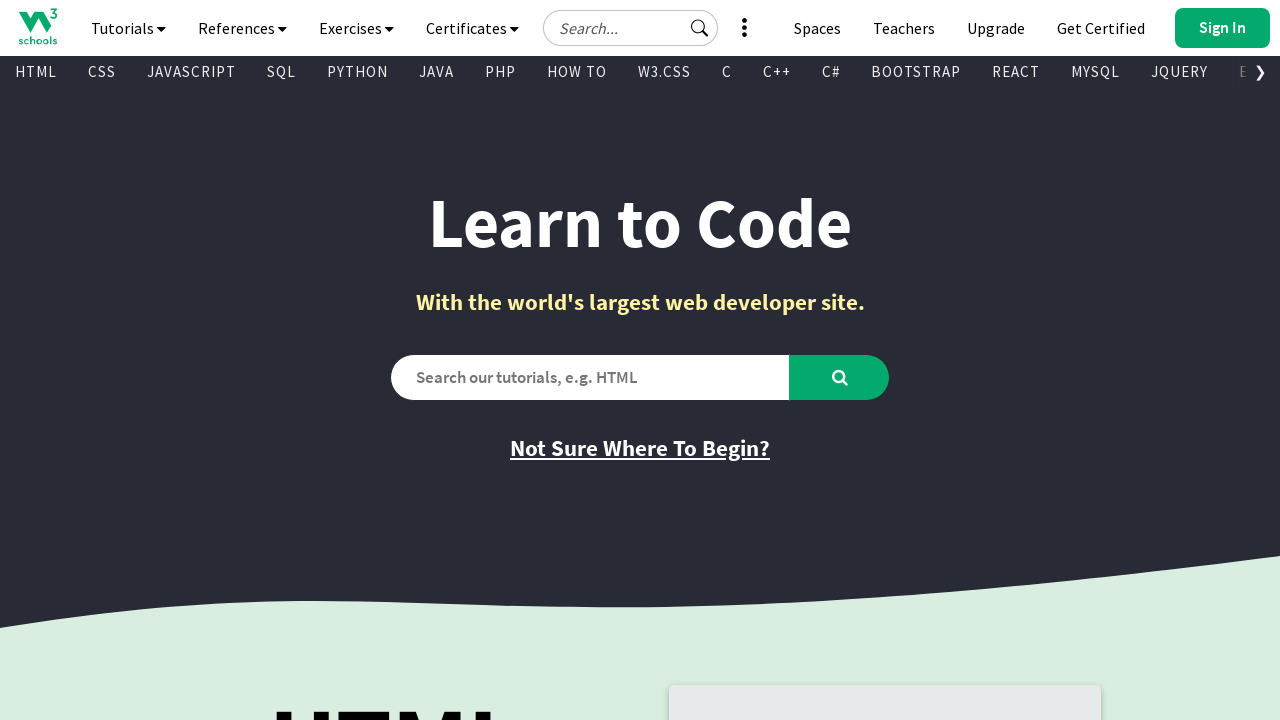

Retrieved text content from visible link: 'Python Certificate'
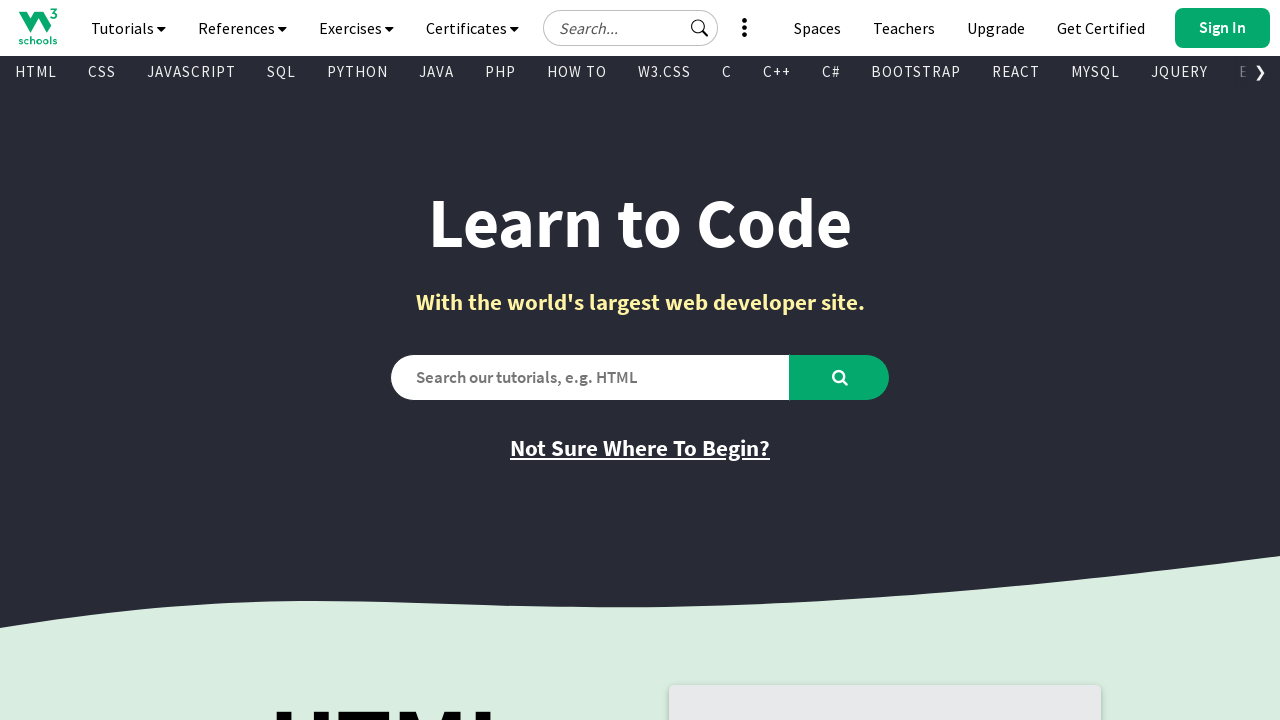

Retrieved href attribute from visible link: 'https://campus.w3schools.com/collections/certifications/products/python-certificate'
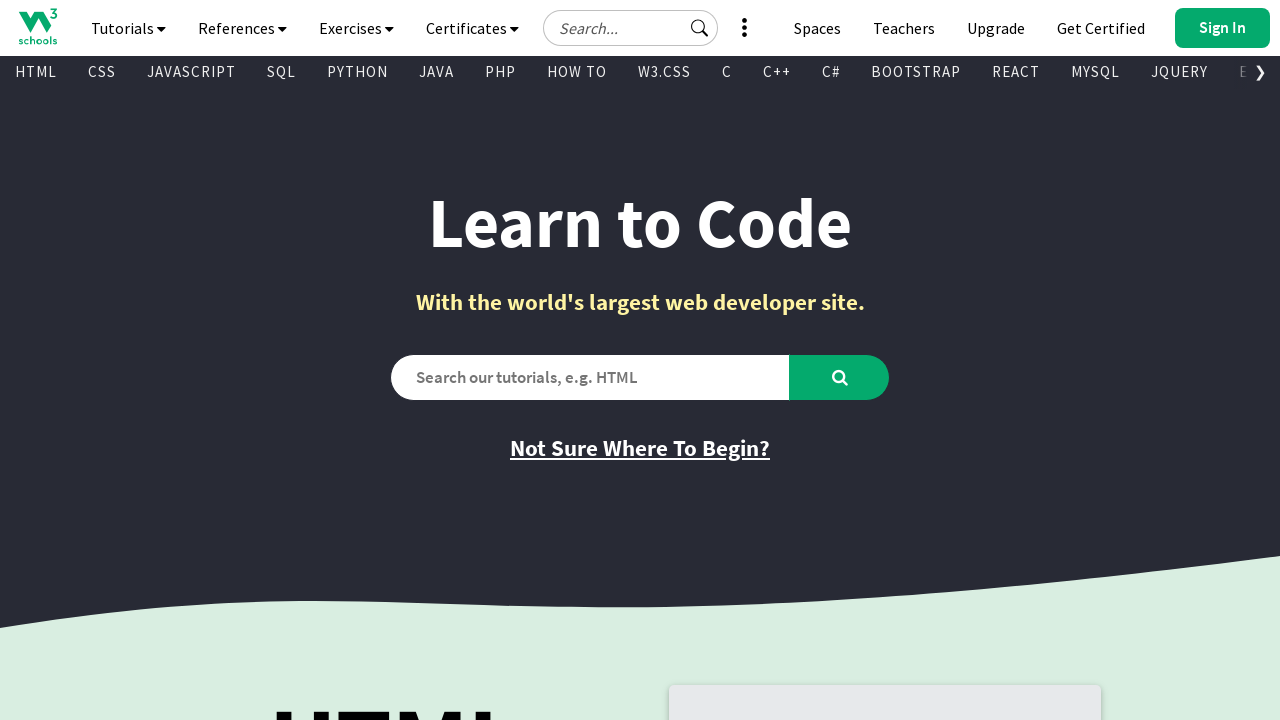

Retrieved text content from visible link: 'PHP Certificate'
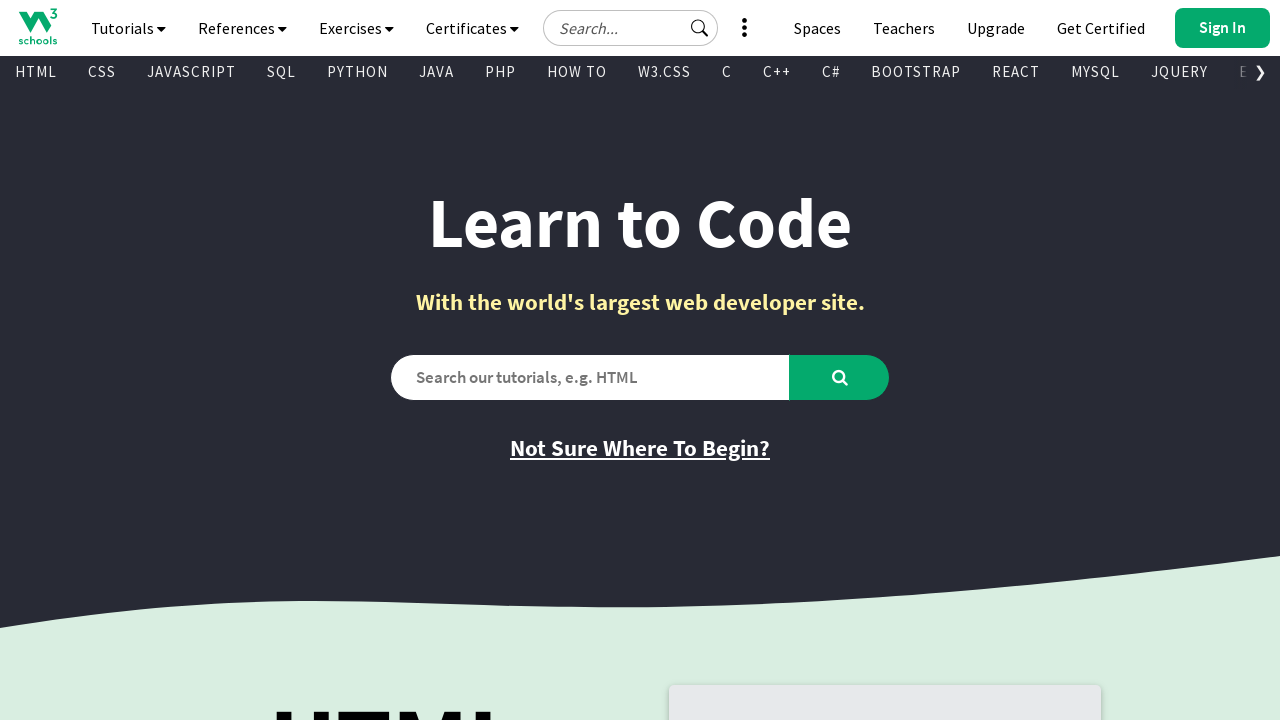

Retrieved href attribute from visible link: 'https://campus.w3schools.com/collections/certifications/products/php-certificate'
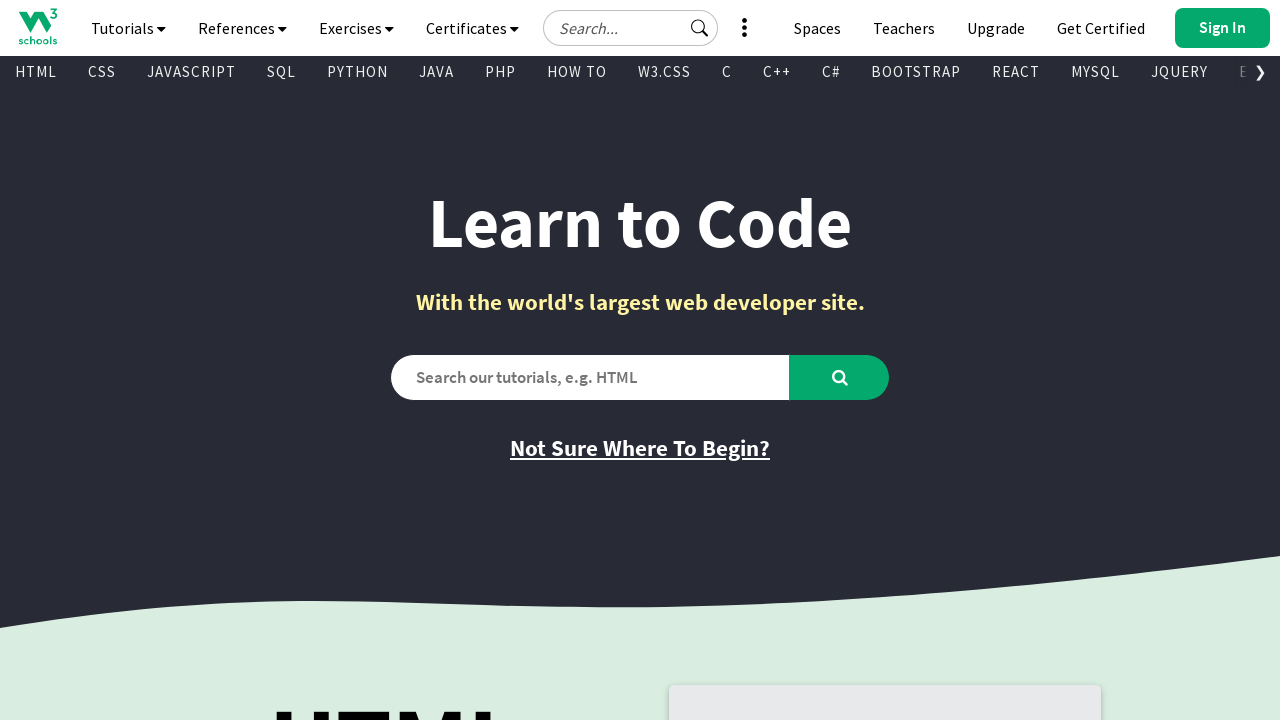

Retrieved text content from visible link: 'jQuery Certificate'
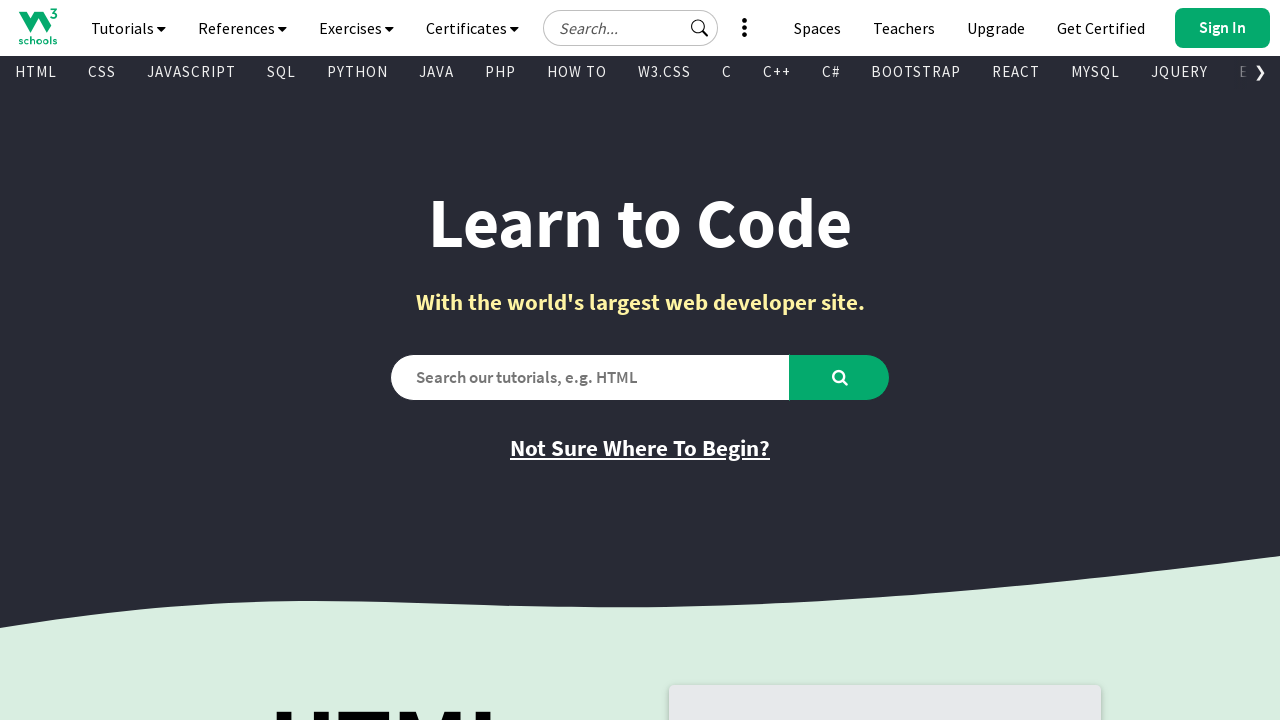

Retrieved href attribute from visible link: 'https://campus.w3schools.com/collections/certifications/products/jquery-certificate'
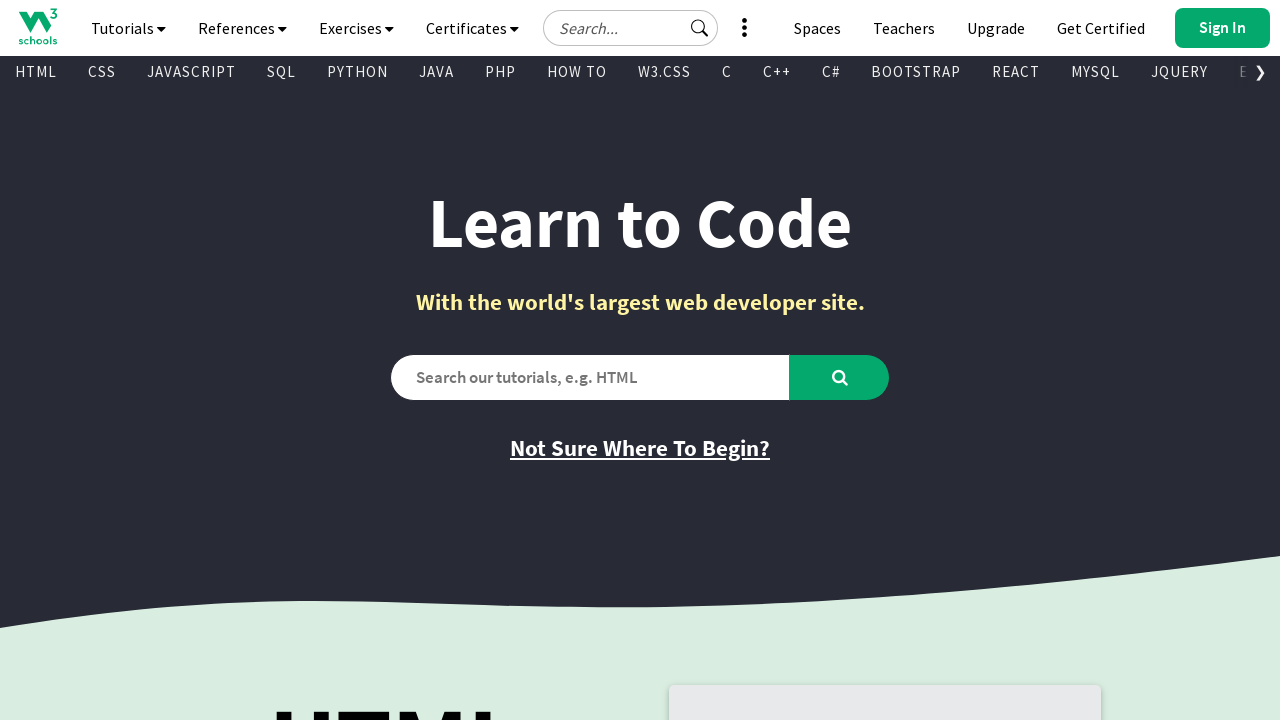

Retrieved text content from visible link: 'Java Certificate'
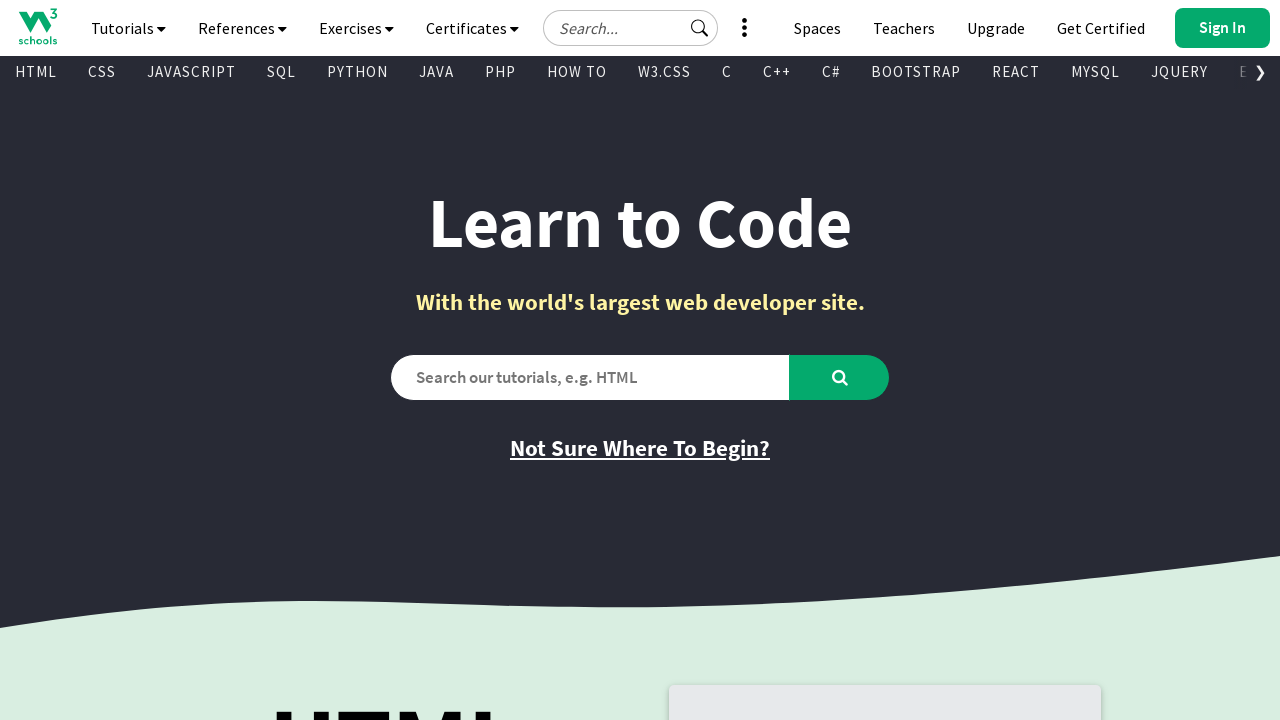

Retrieved href attribute from visible link: 'https://campus.w3schools.com/collections/certifications/products/java-certificate'
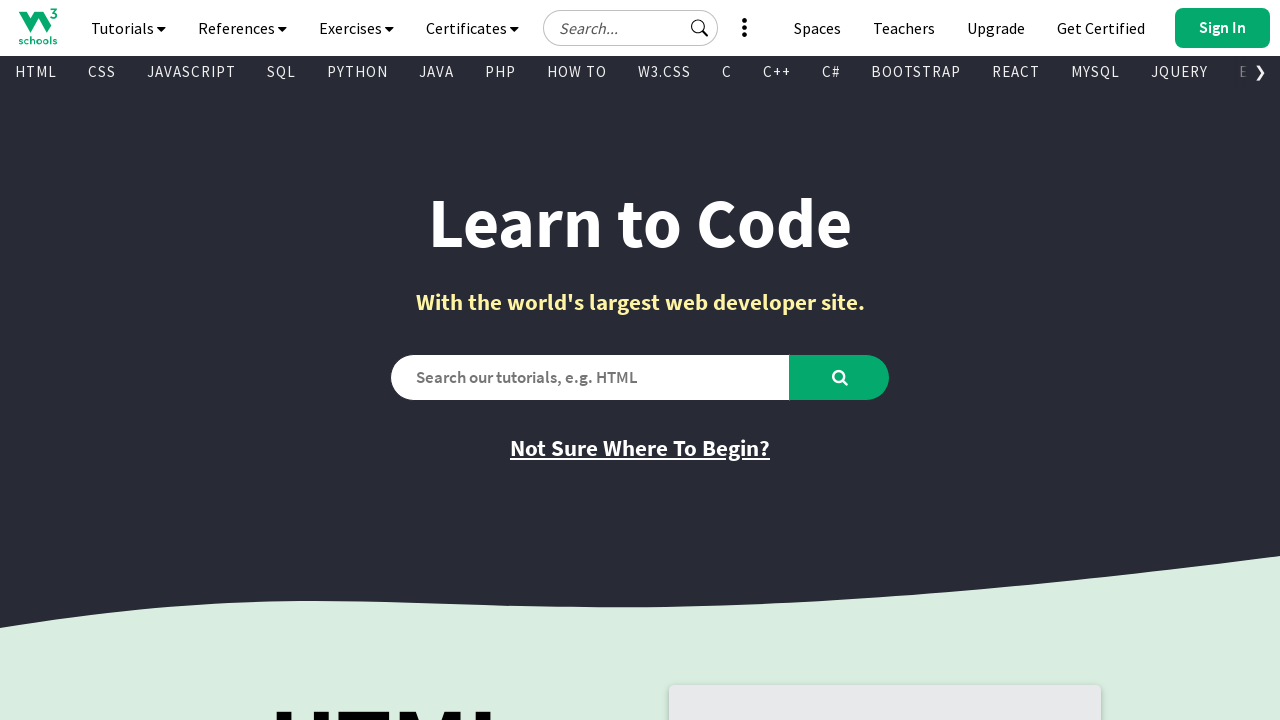

Retrieved text content from visible link: 'C++ Certificate'
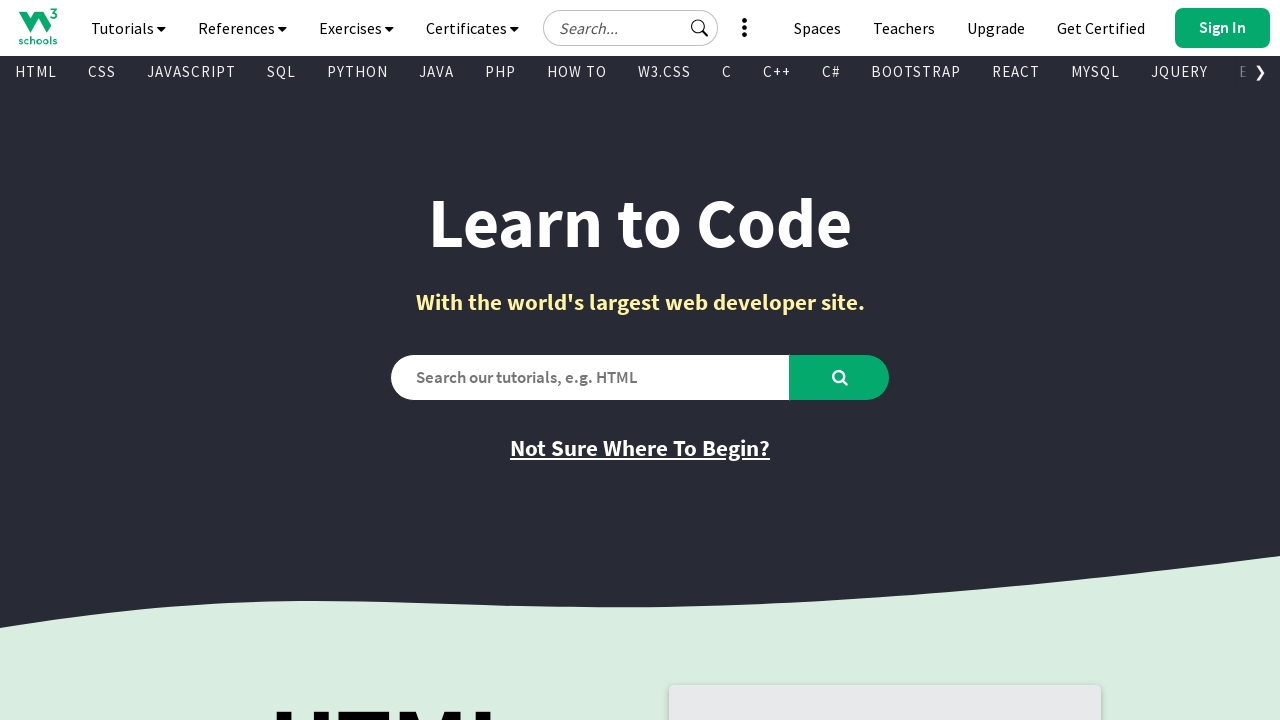

Retrieved href attribute from visible link: 'https://campus.w3schools.com/collections/certifications/products/c-certificate'
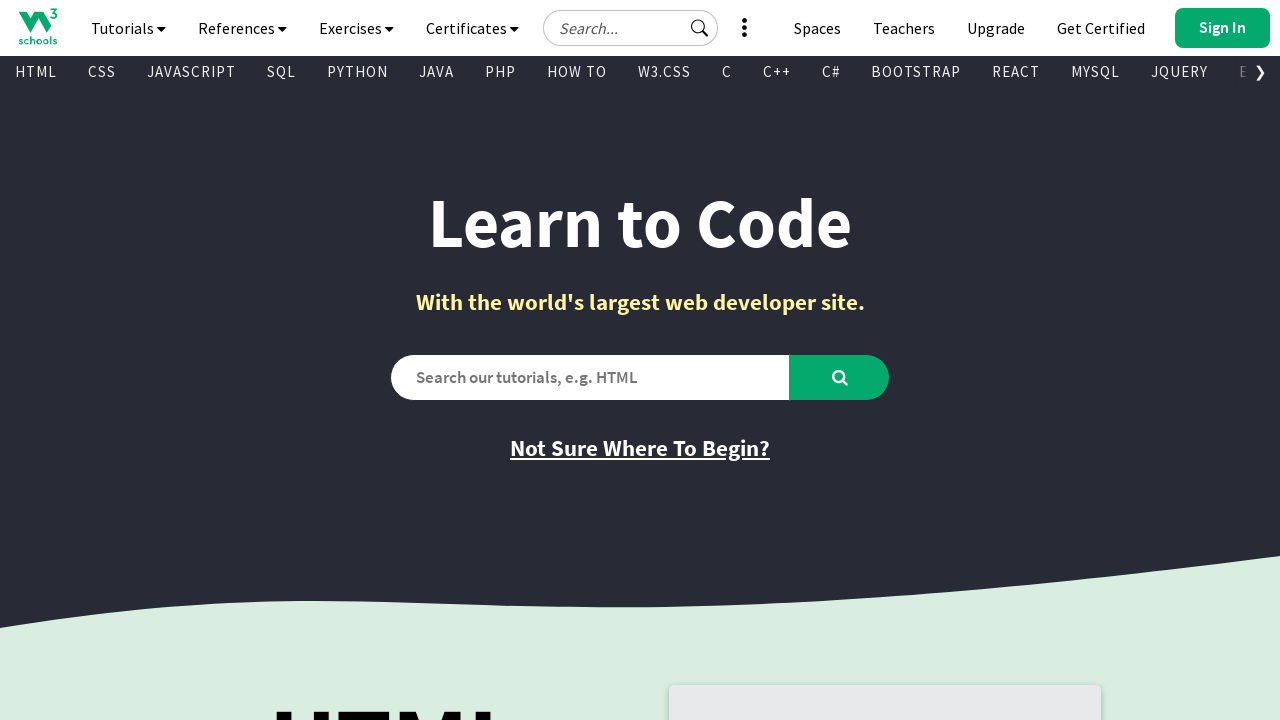

Retrieved text content from visible link: 'C# Certificate'
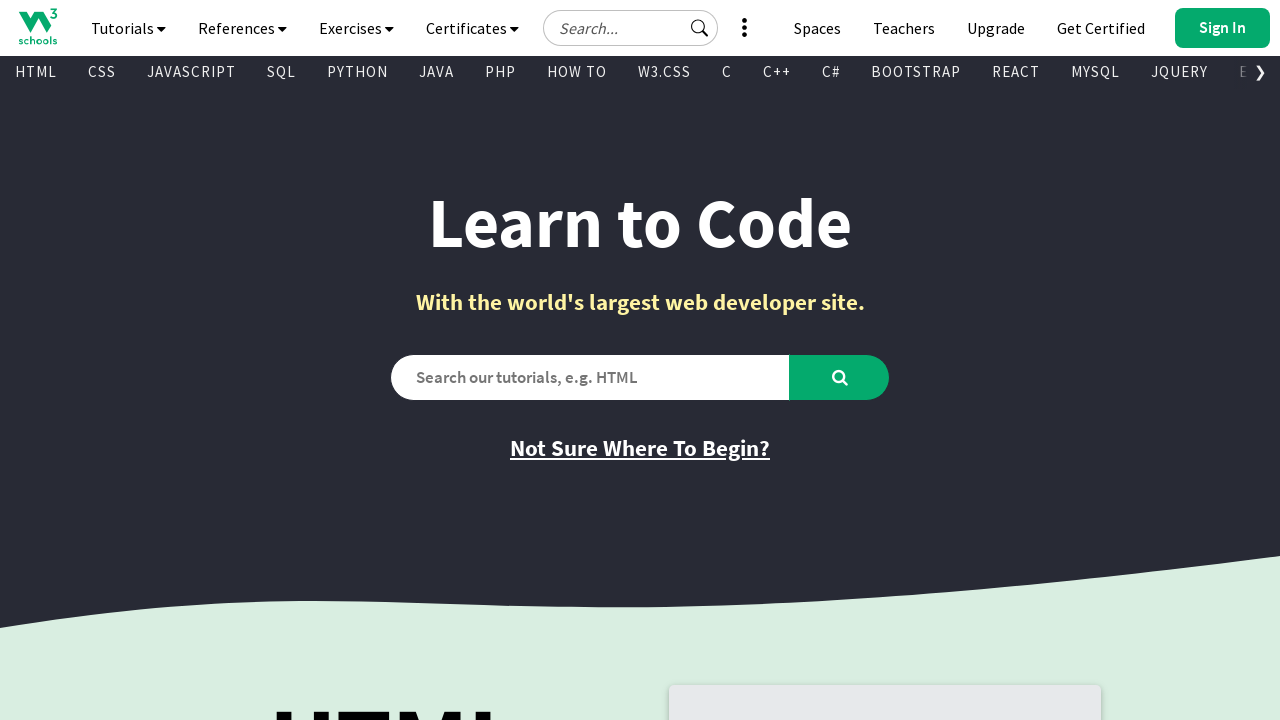

Retrieved href attribute from visible link: 'https://campus.w3schools.com/collections/certifications/products/c-certificate-1'
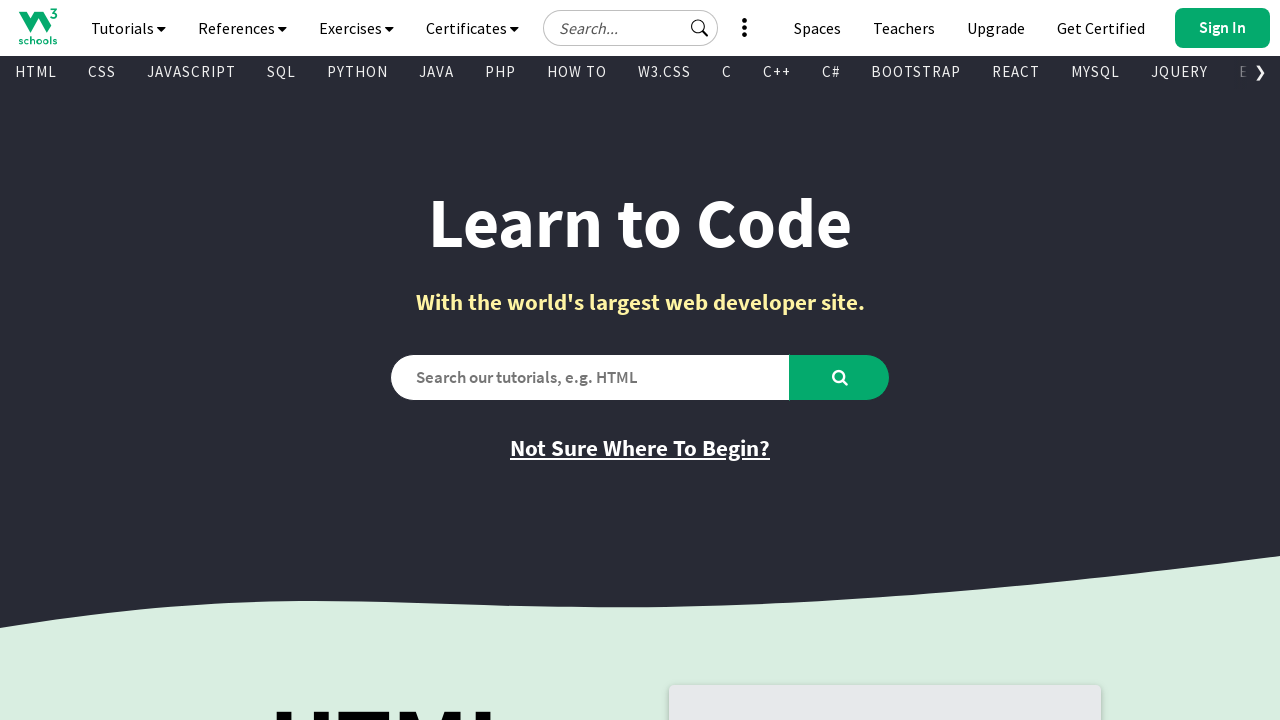

Retrieved text content from visible link: 'XML Certificate'
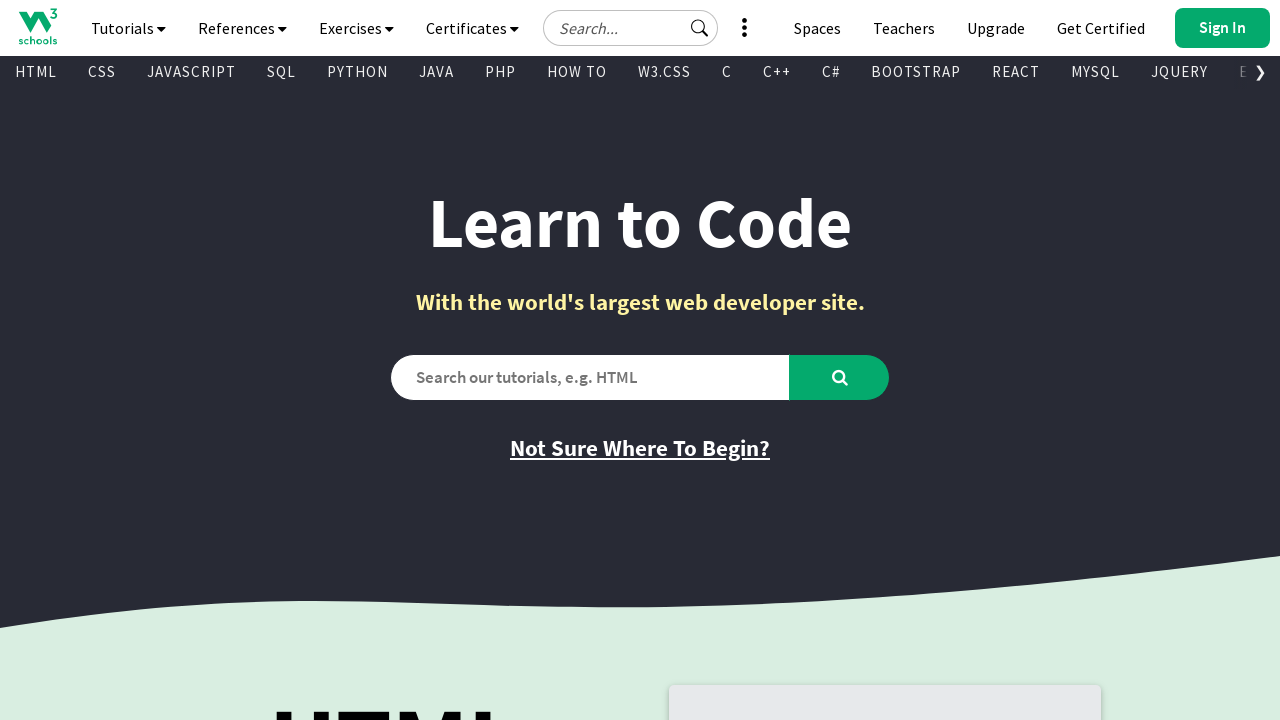

Retrieved href attribute from visible link: 'https://campus.w3schools.com/collections/certifications/products/xml-certificate'
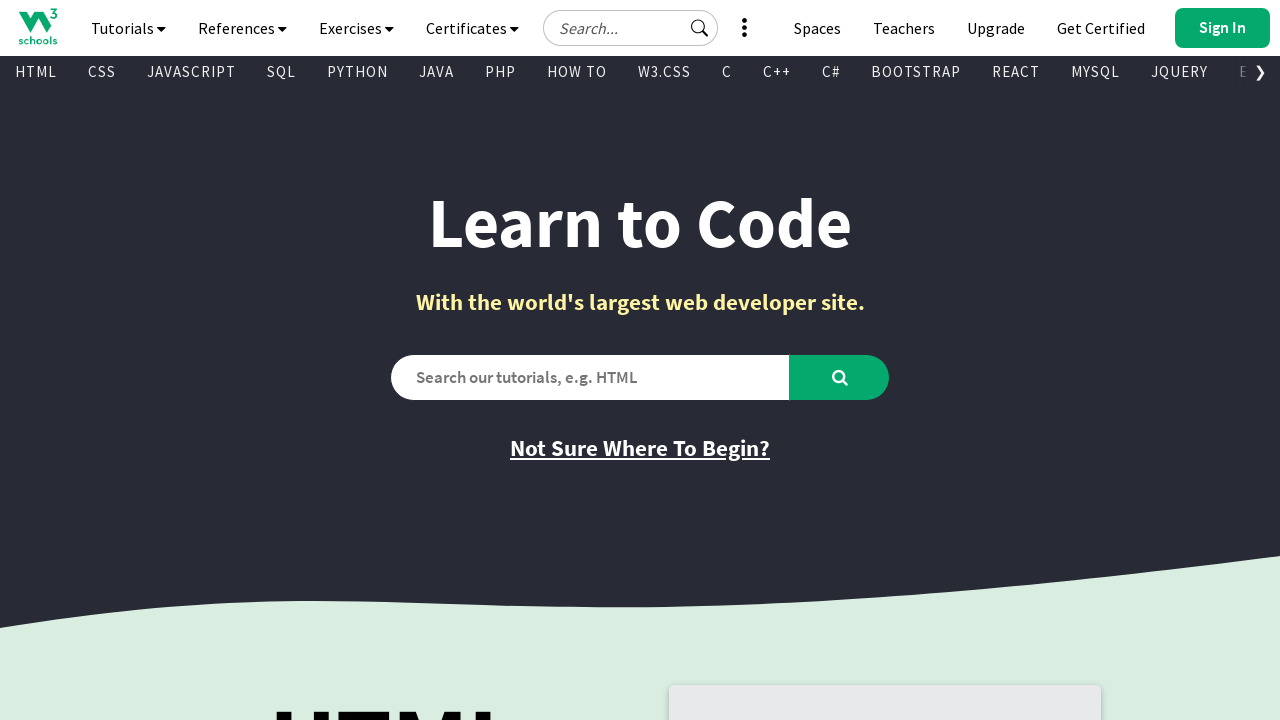

Retrieved text content from visible link: ''
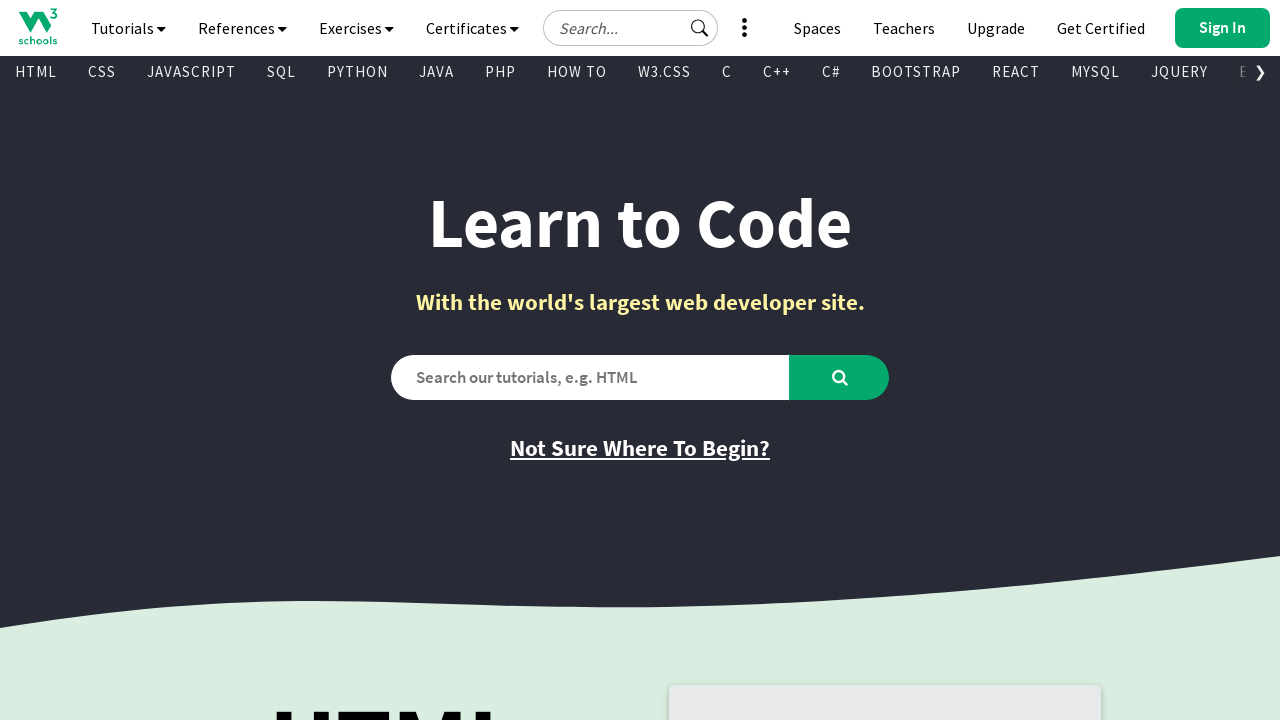

Retrieved href attribute from visible link: 'https://www.youtube.com/@w3schools'
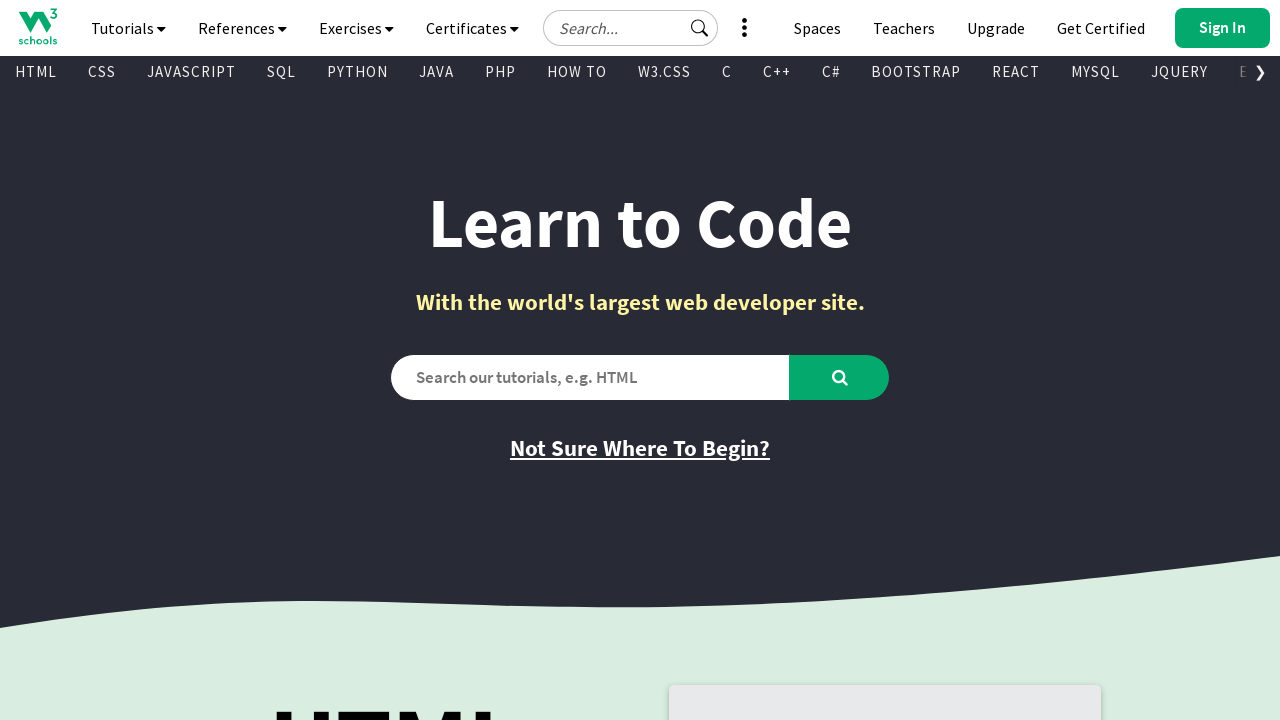

Retrieved text content from visible link: ''
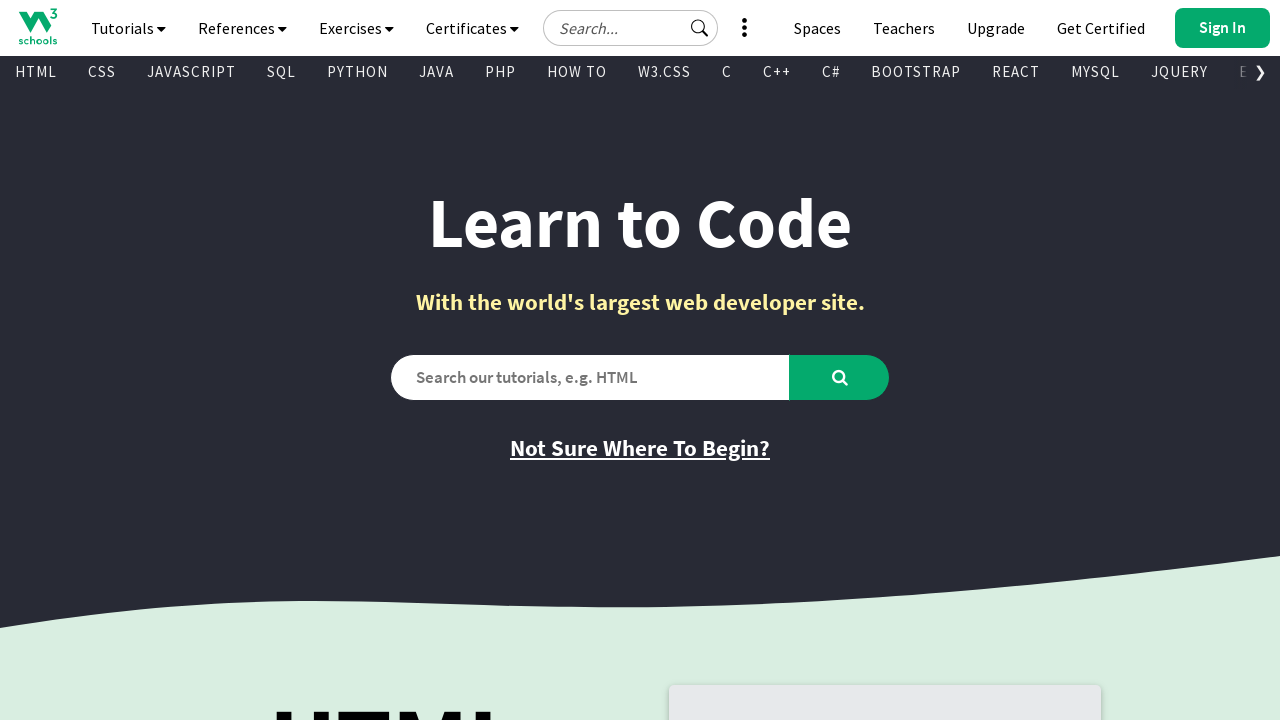

Retrieved href attribute from visible link: 'https://www.linkedin.com/company/w3schools.com/'
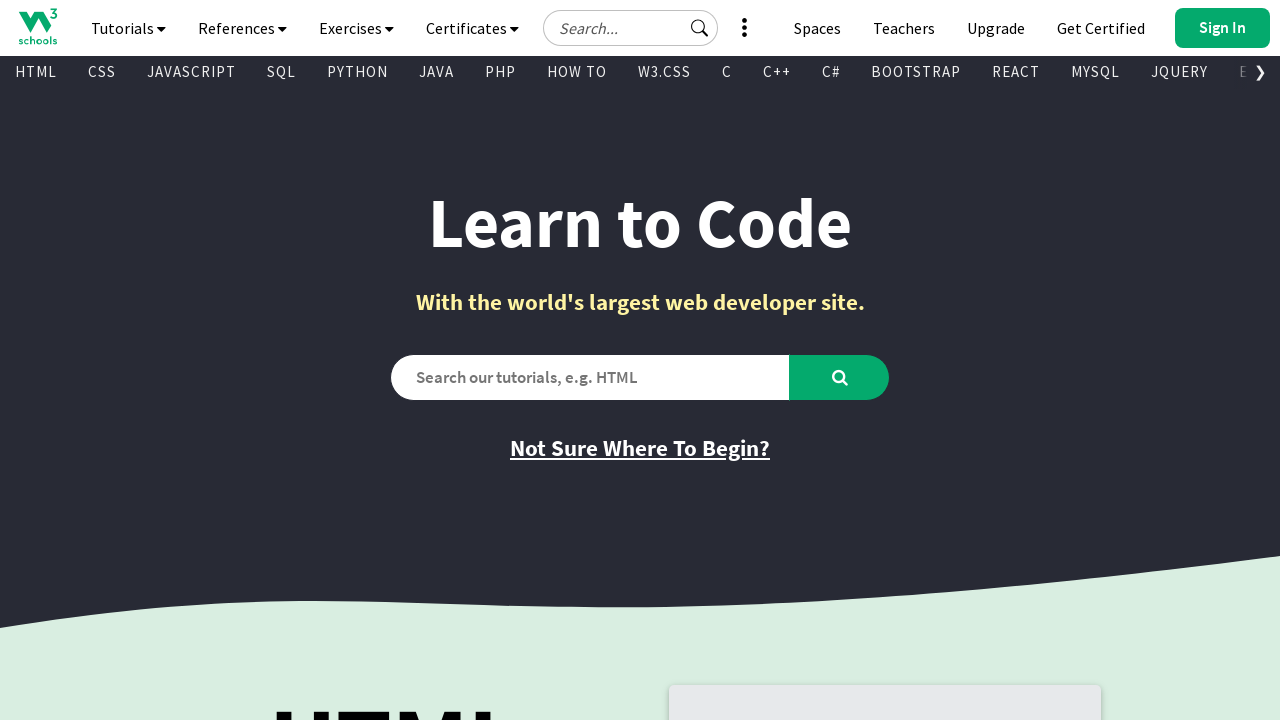

Retrieved text content from visible link: ''
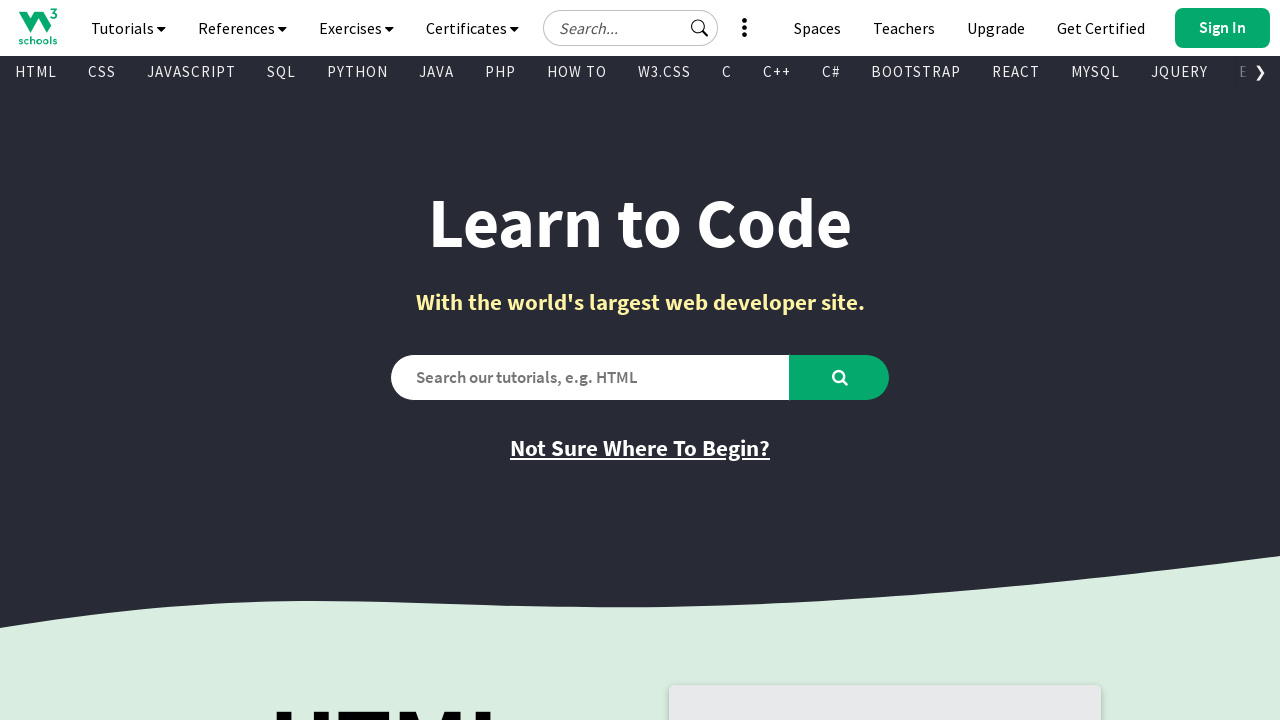

Retrieved href attribute from visible link: 'https://discord.com/invite/w3schools'
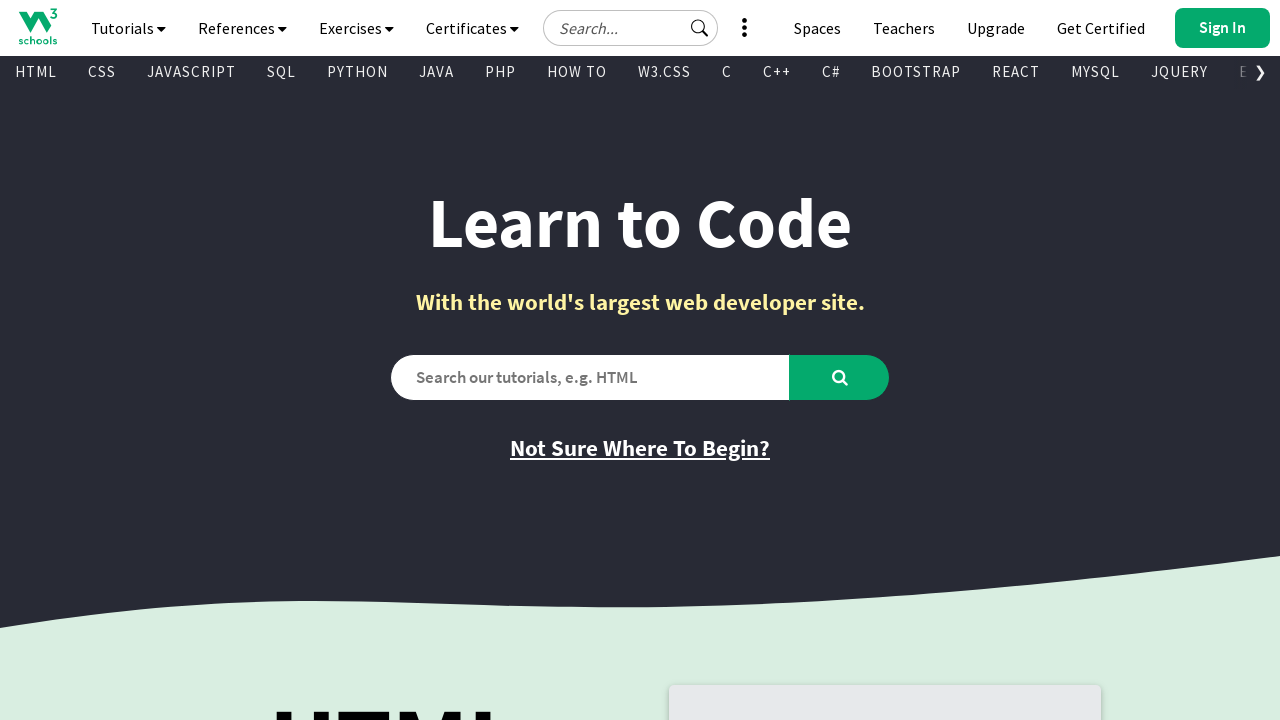

Retrieved text content from visible link: ''
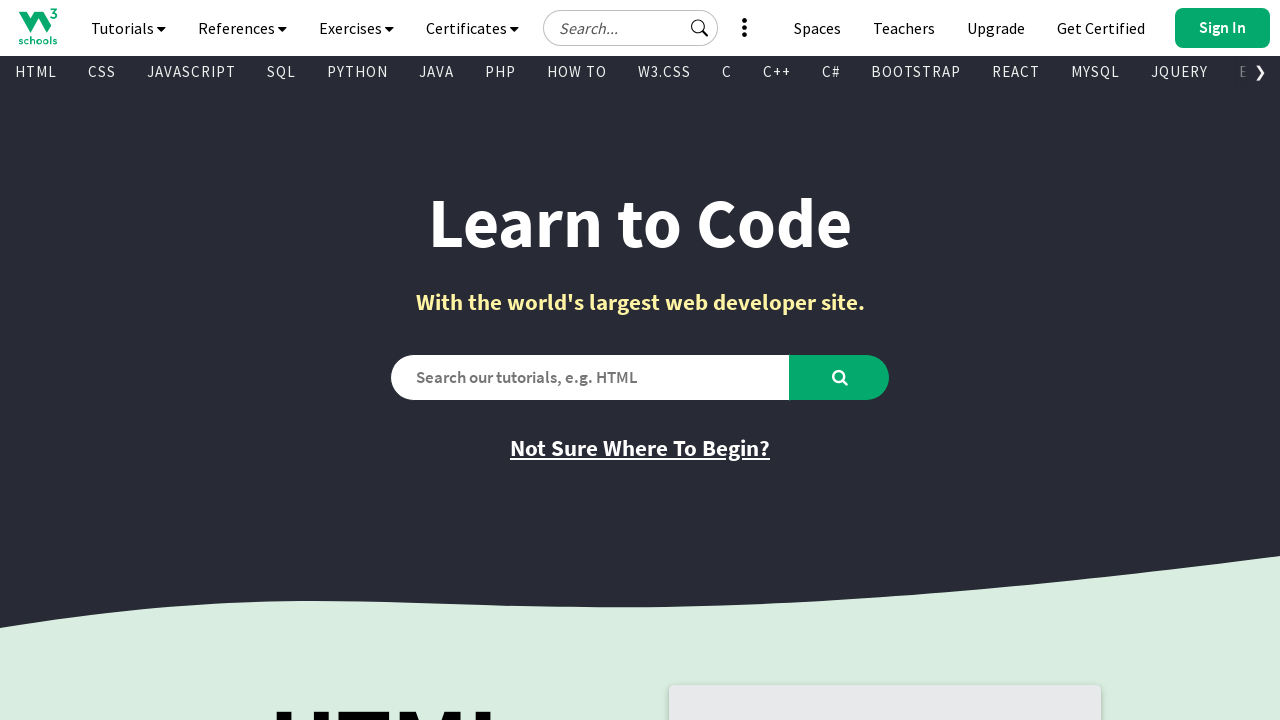

Retrieved href attribute from visible link: 'https://www.facebook.com/w3schoolscom/'
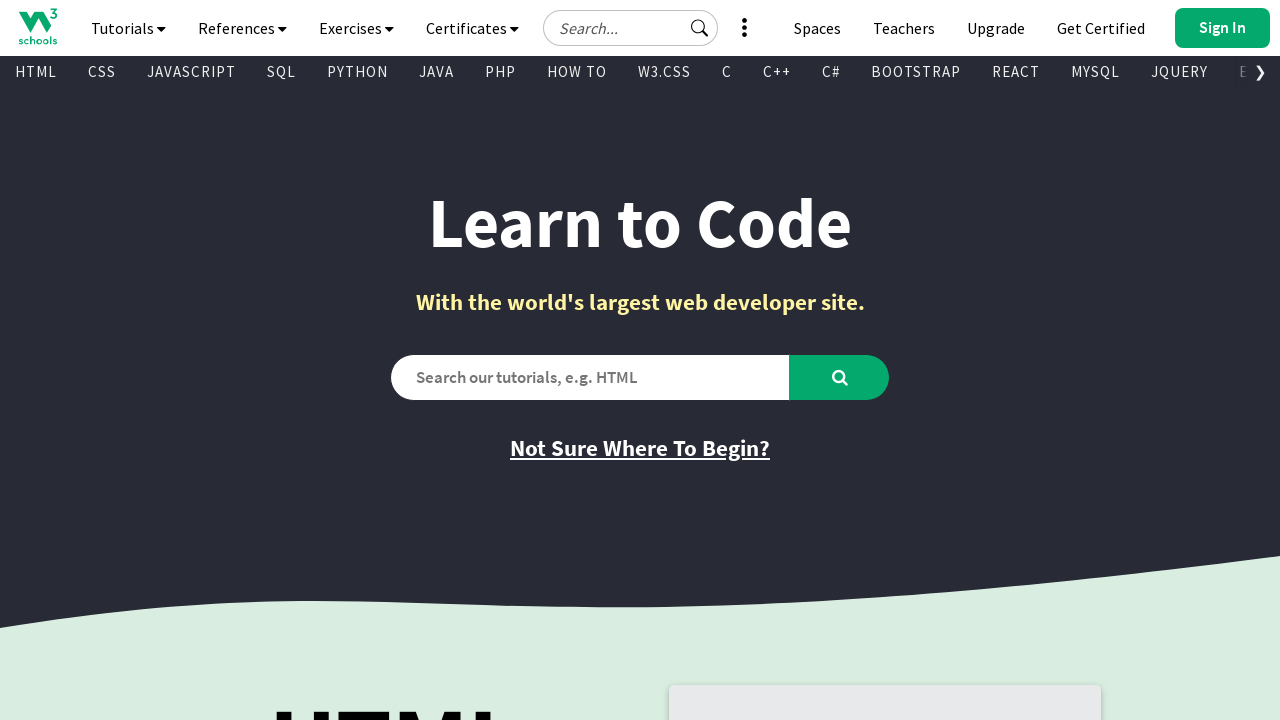

Retrieved text content from visible link: ''
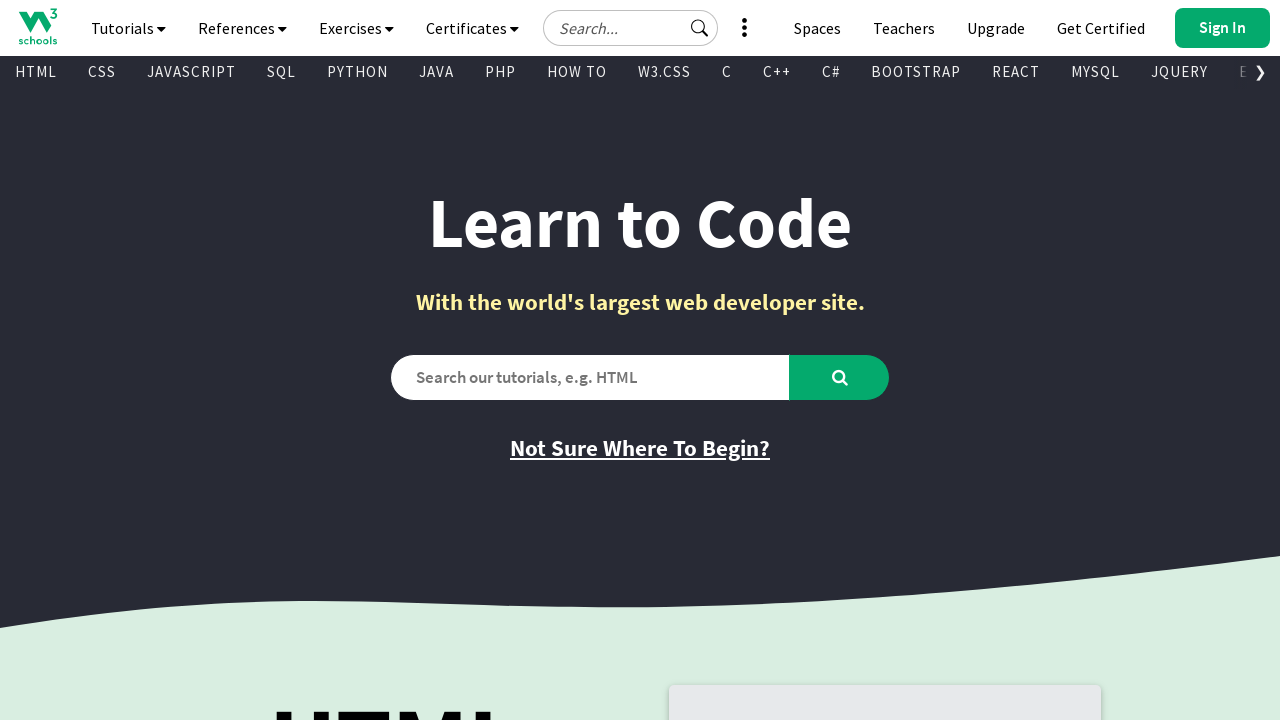

Retrieved href attribute from visible link: 'https://www.instagram.com/w3schools.com_official/'
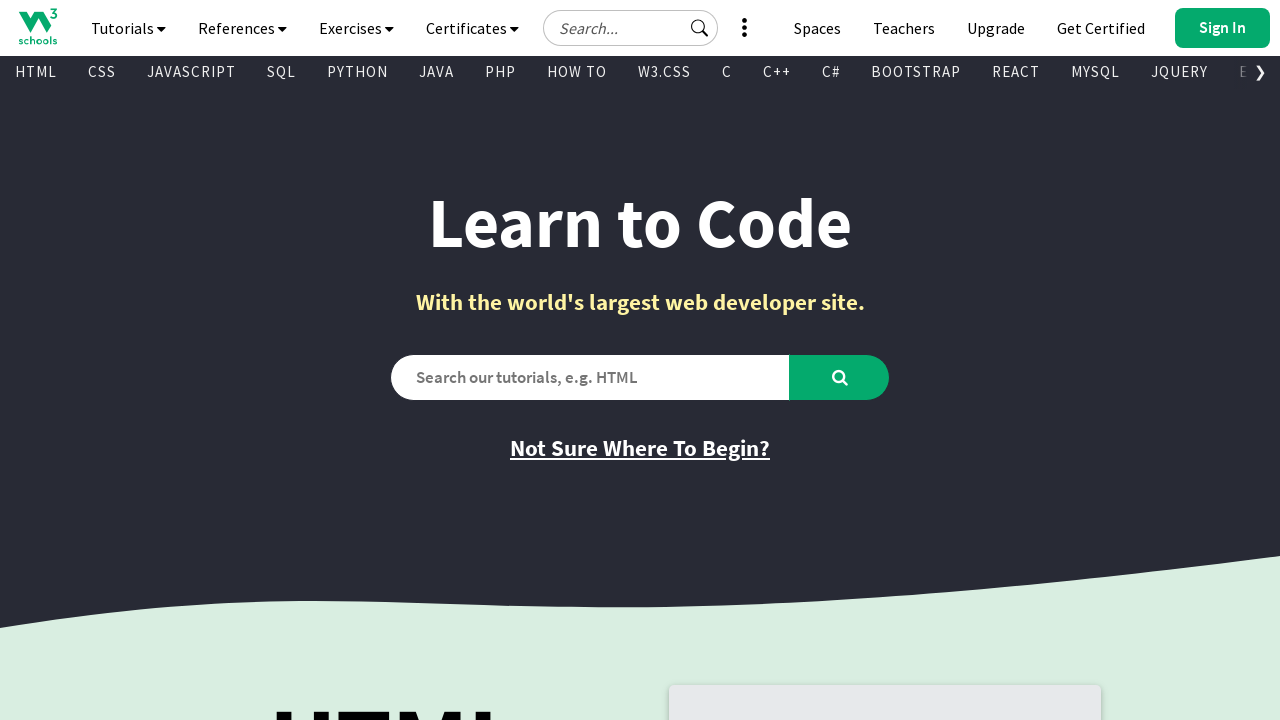

Retrieved text content from visible link: 'FORUM'
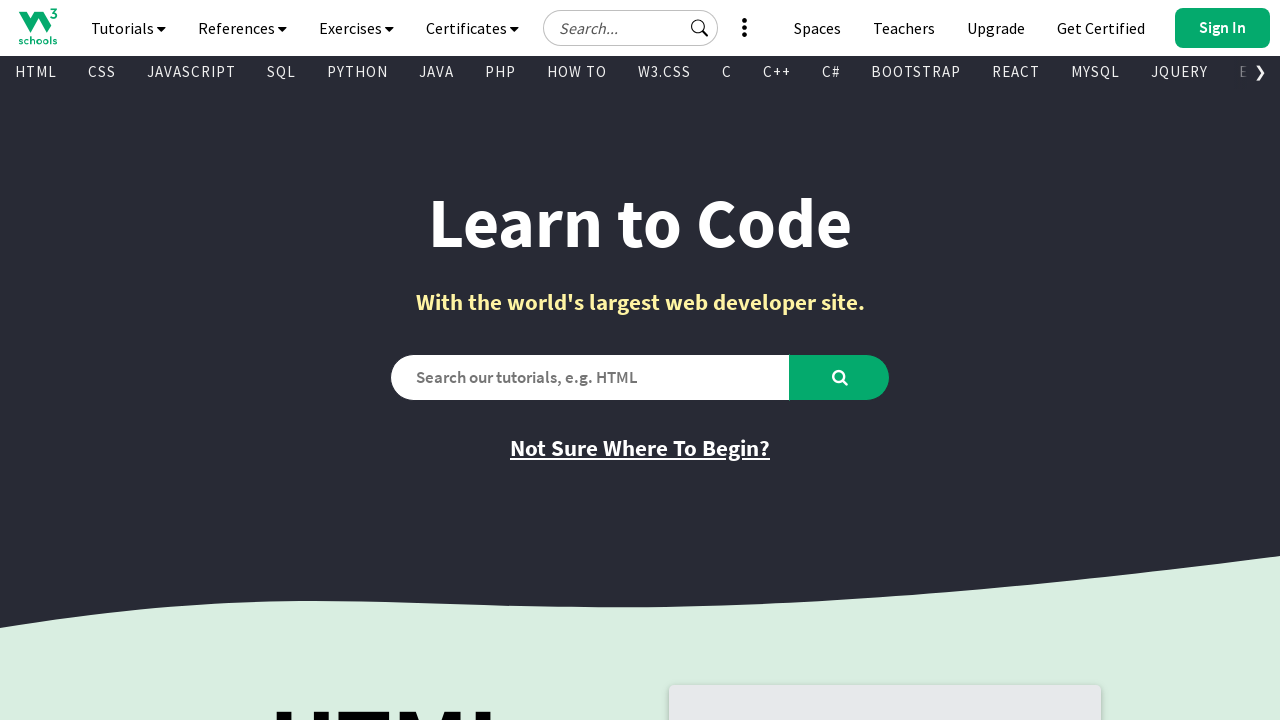

Retrieved href attribute from visible link: '/forum/index.php'
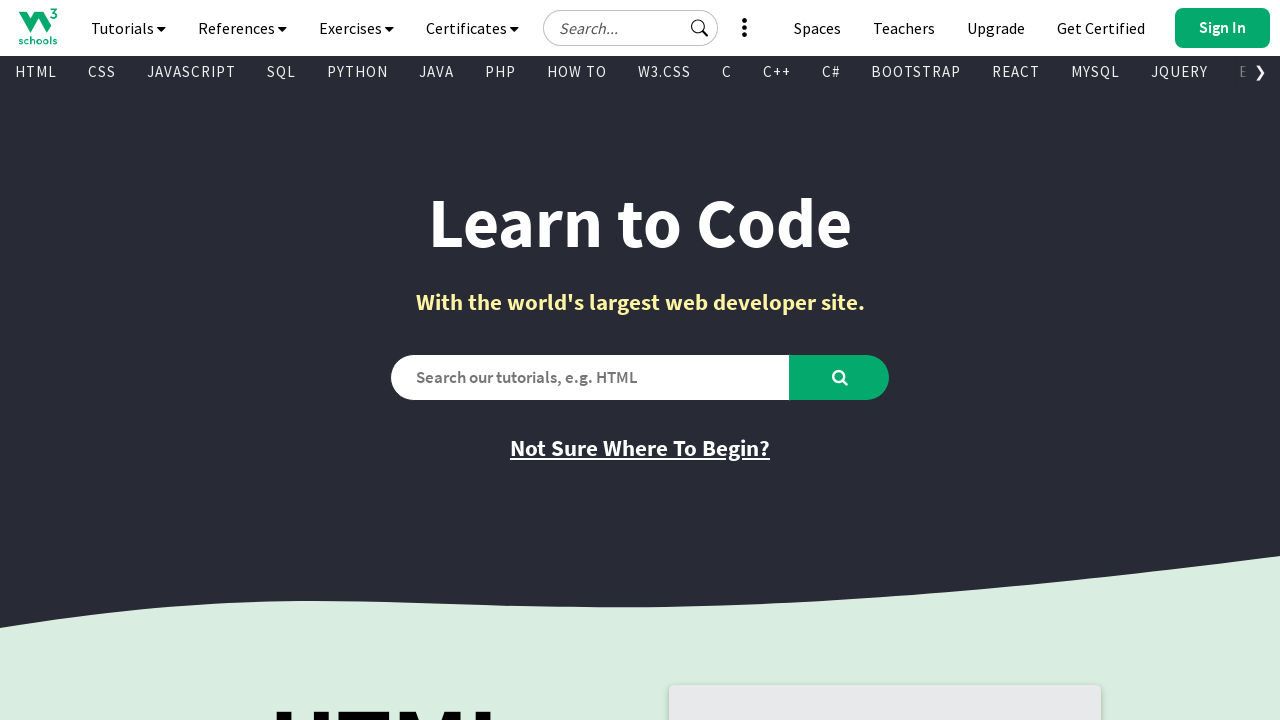

Retrieved text content from visible link: 'ABOUT'
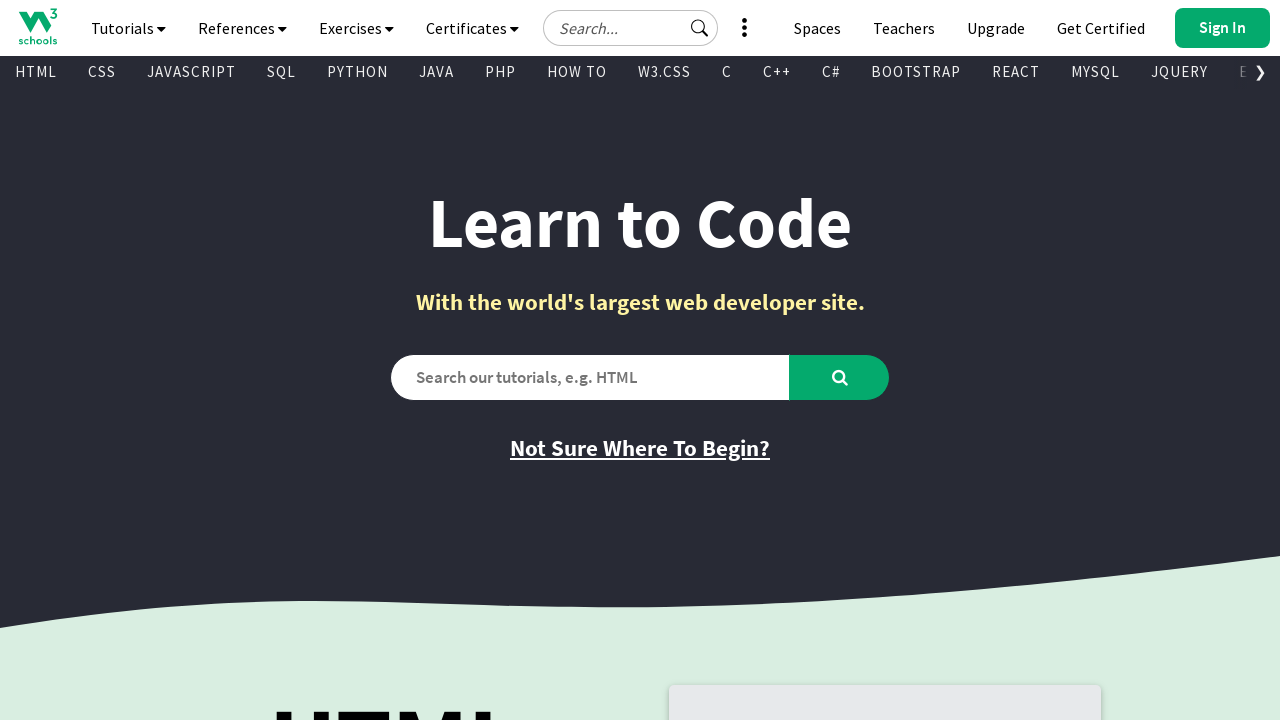

Retrieved href attribute from visible link: '/about/default.asp'
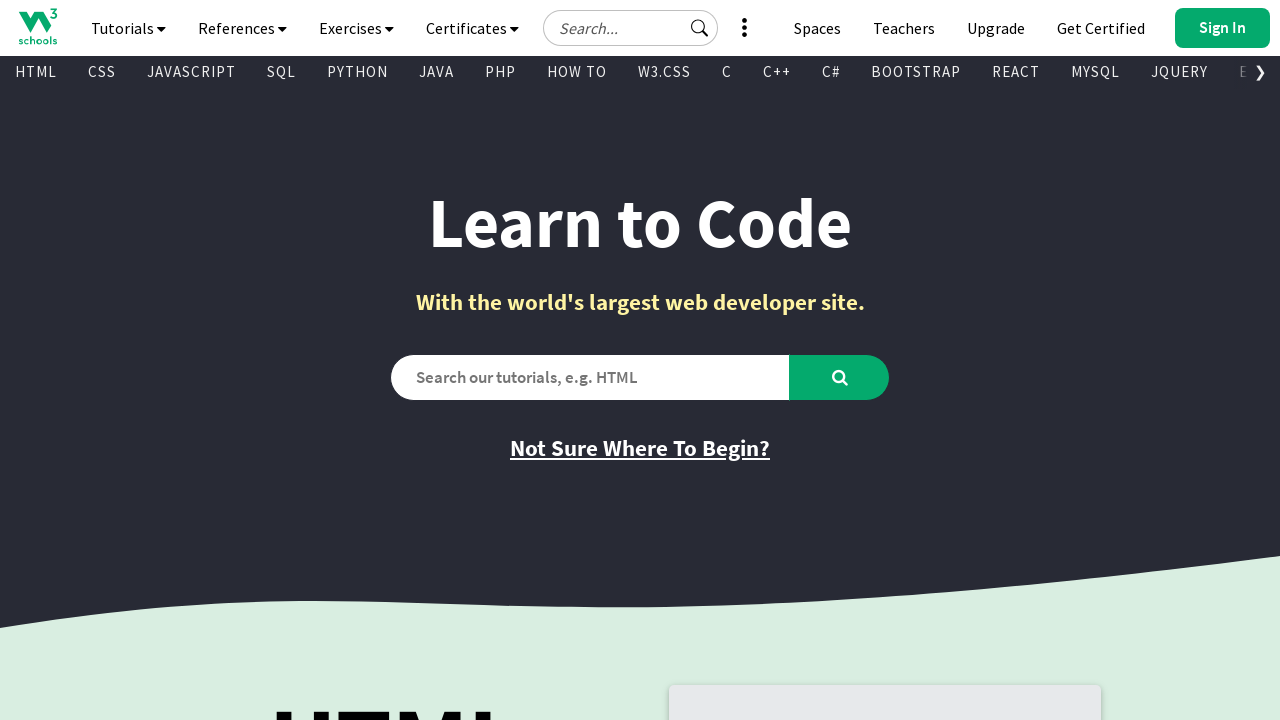

Retrieved text content from visible link: 'ACADEMY'
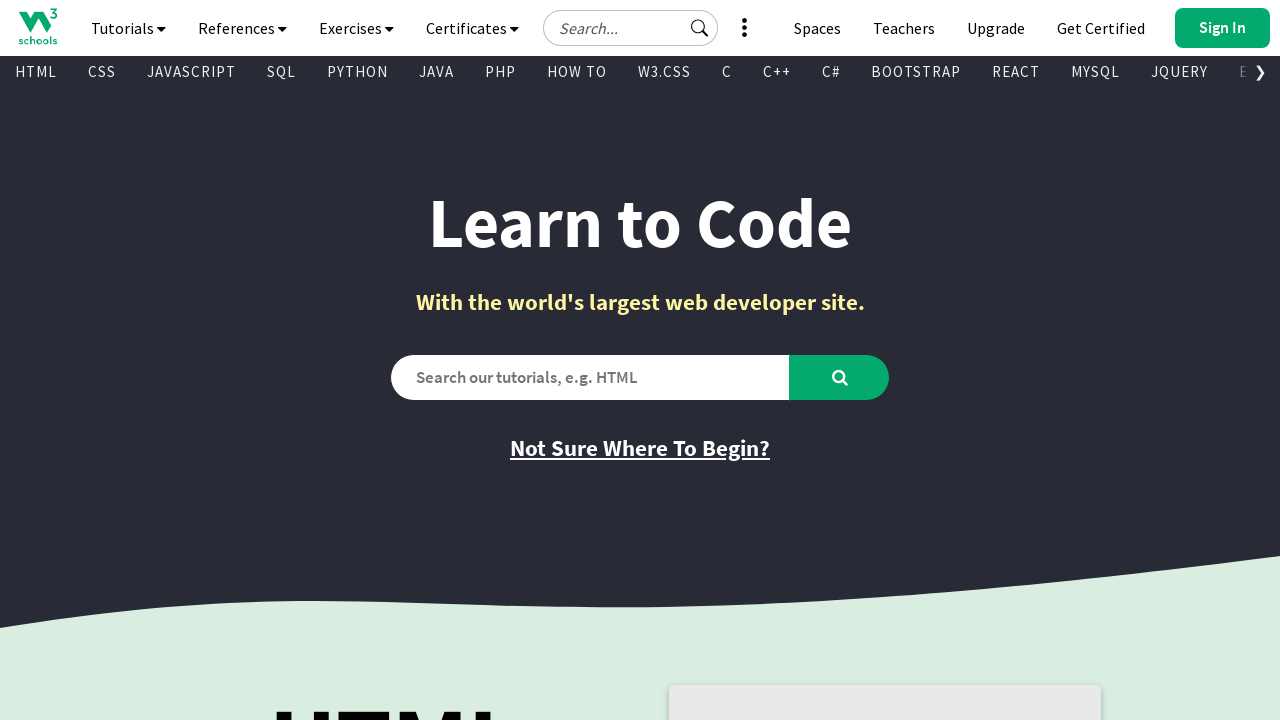

Retrieved href attribute from visible link: '/academy/index.php'
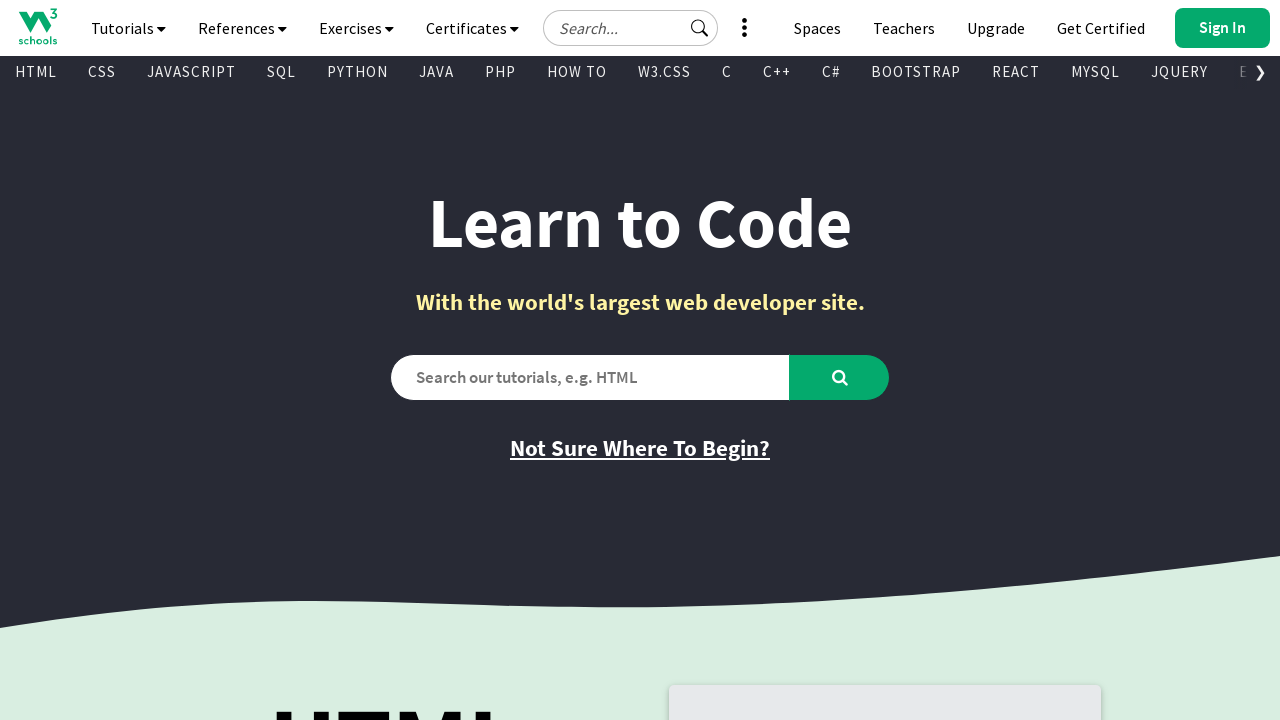

Retrieved text content from visible link: 'terms of use'
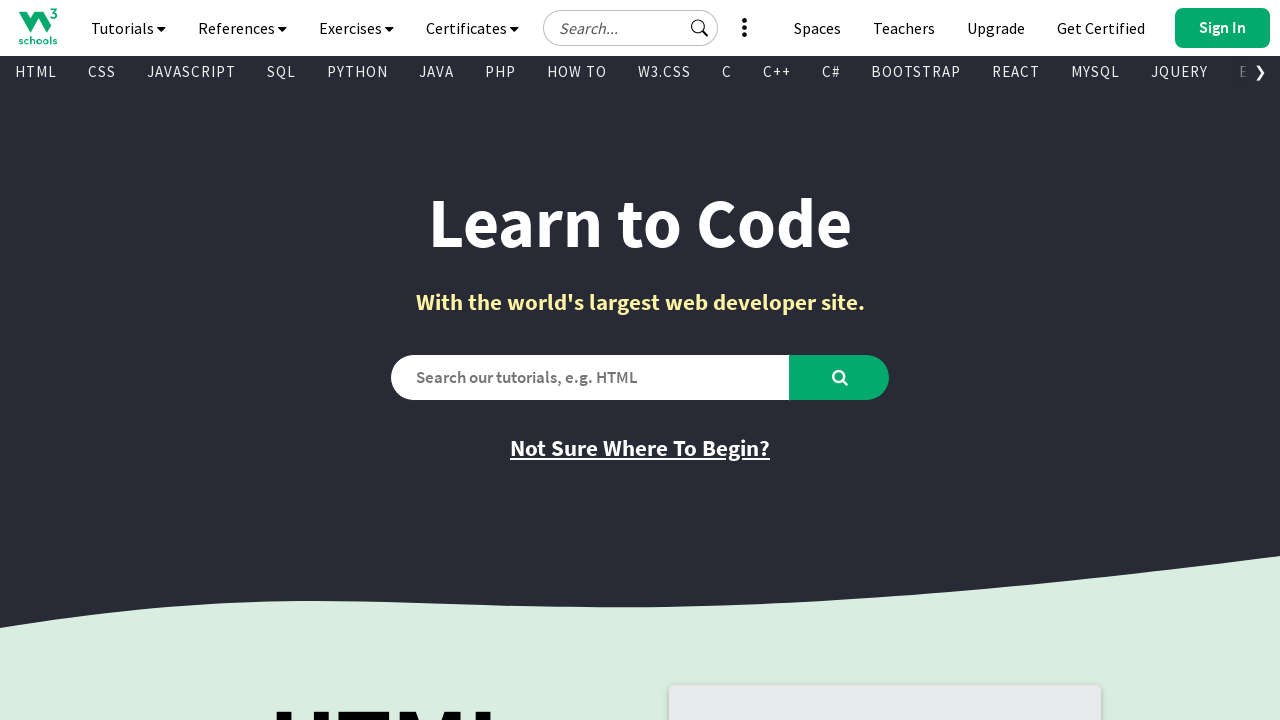

Retrieved href attribute from visible link: '/about/about_copyright.asp'
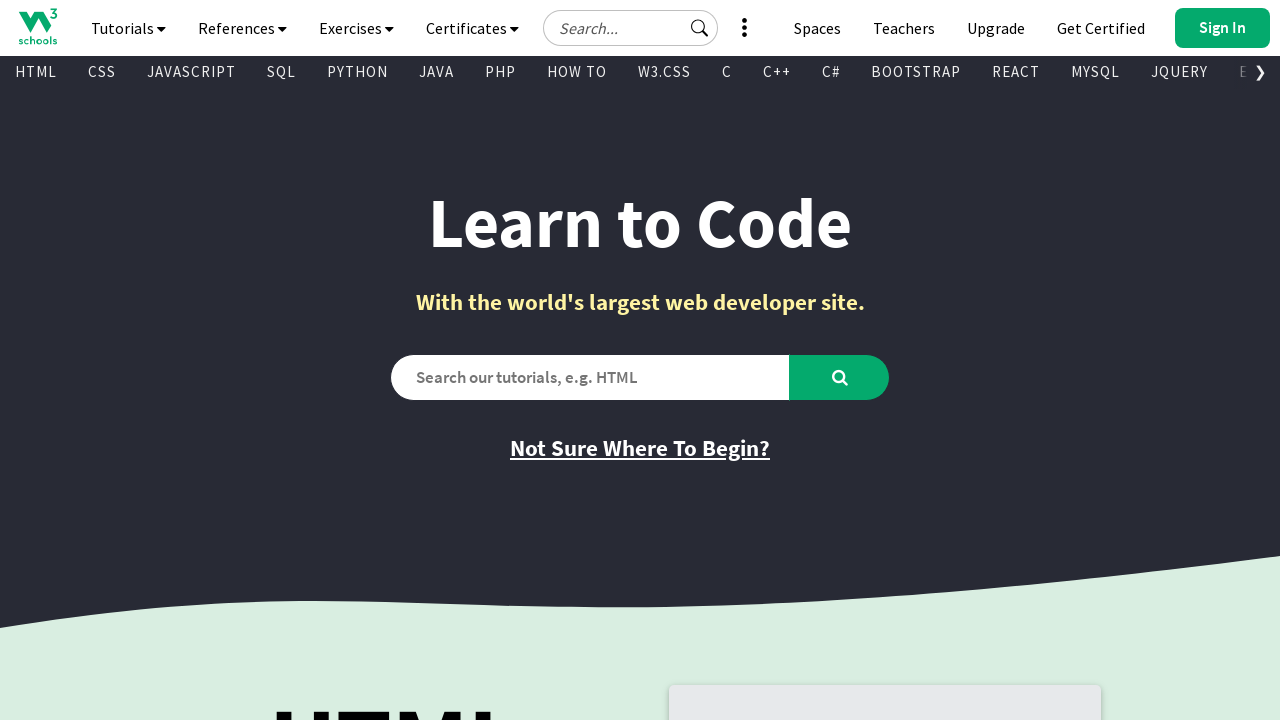

Retrieved text content from visible link: 'cookies'
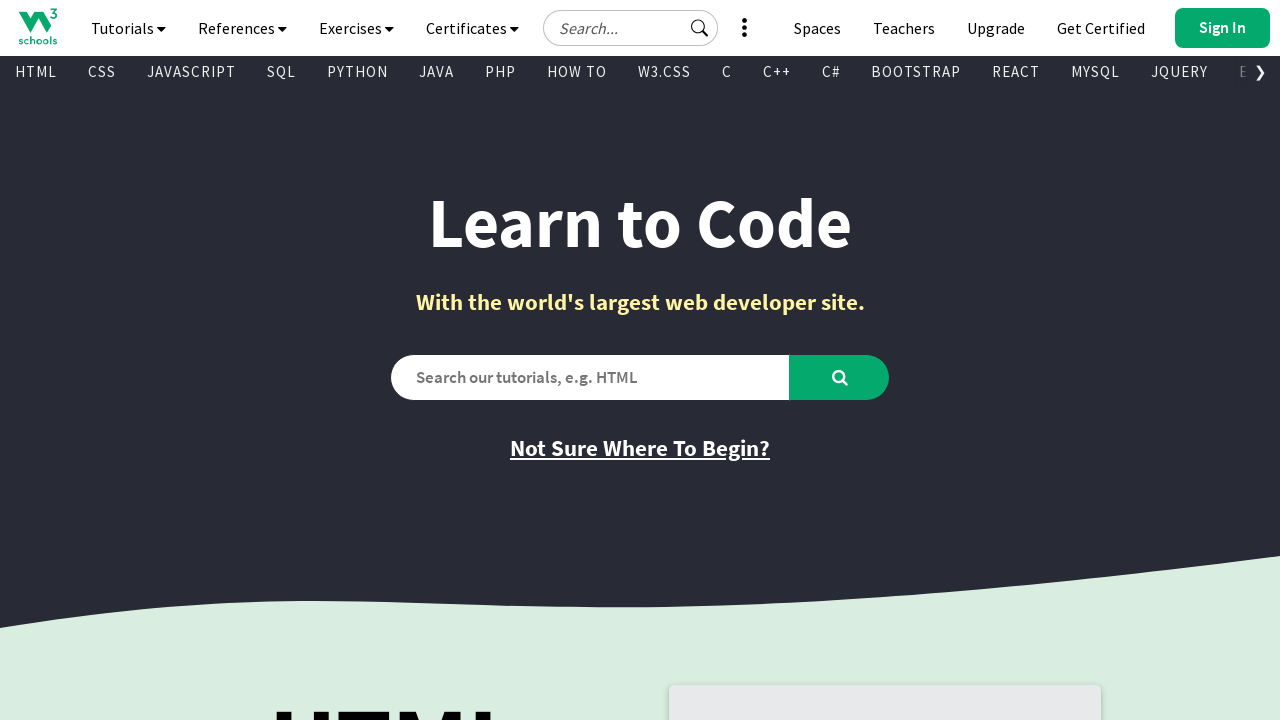

Retrieved href attribute from visible link: 'None'
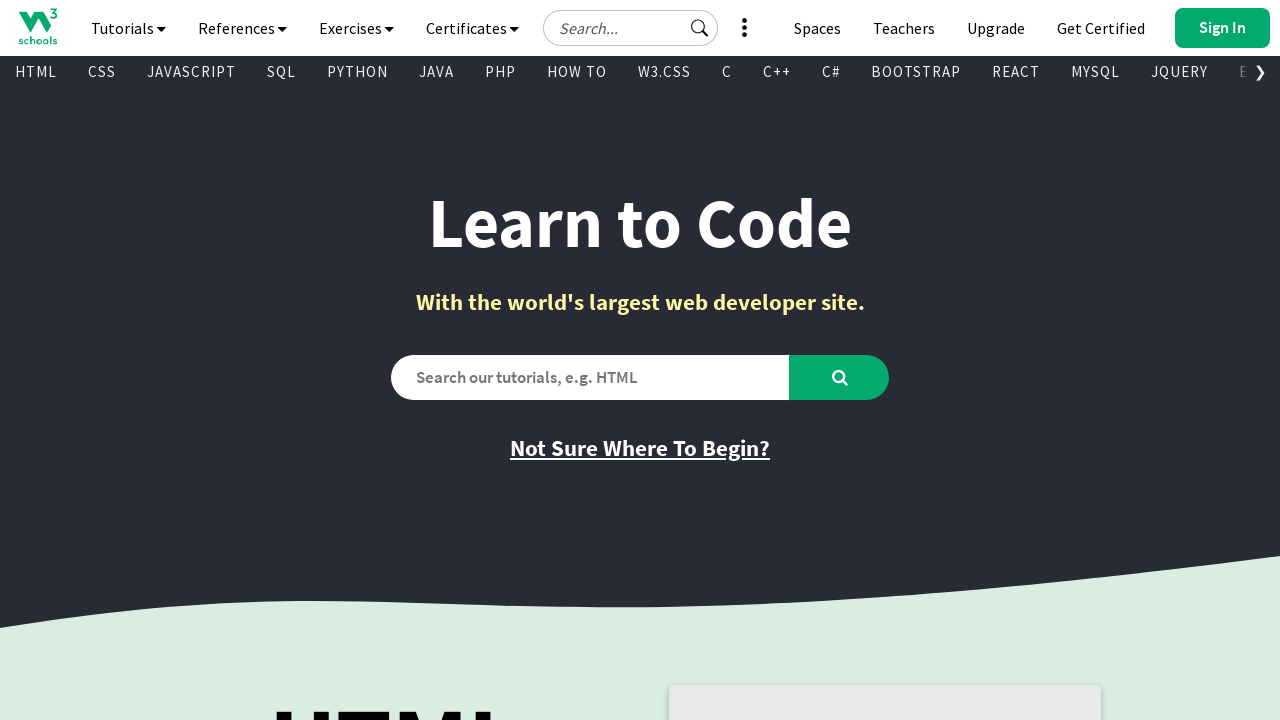

Retrieved text content from visible link: 'privacy policy'
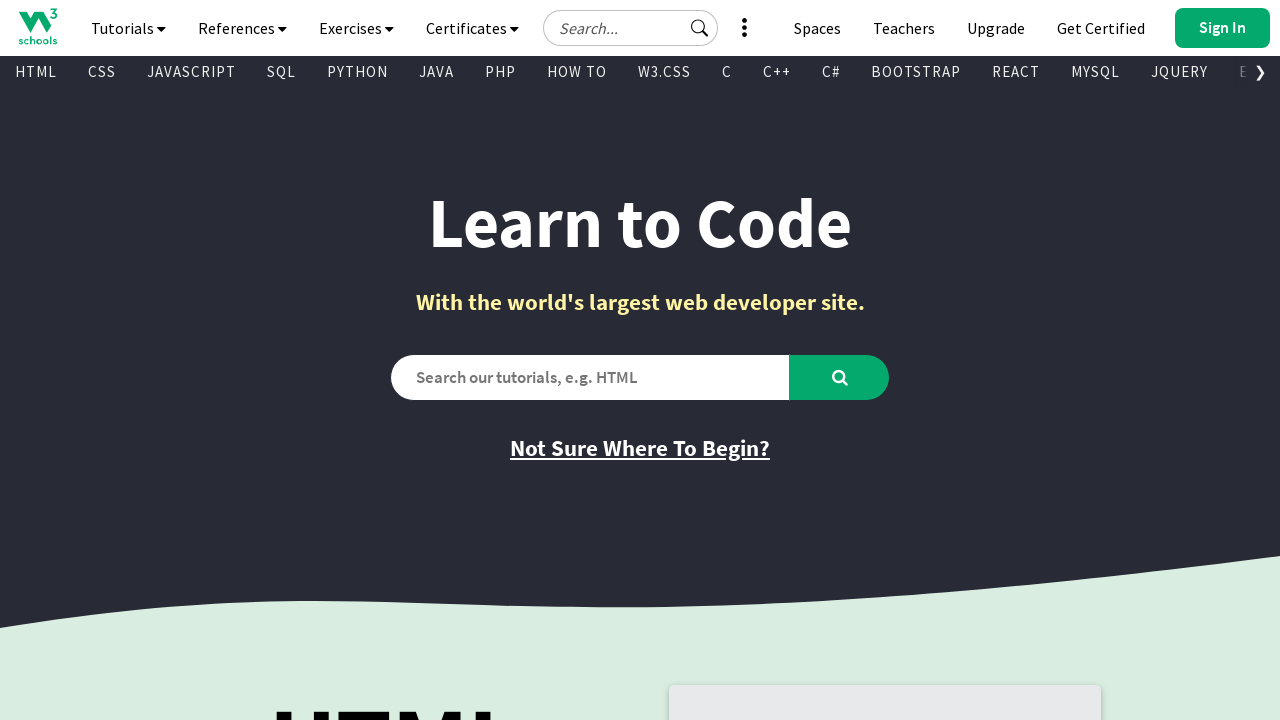

Retrieved href attribute from visible link: '/about/about_privacy.asp'
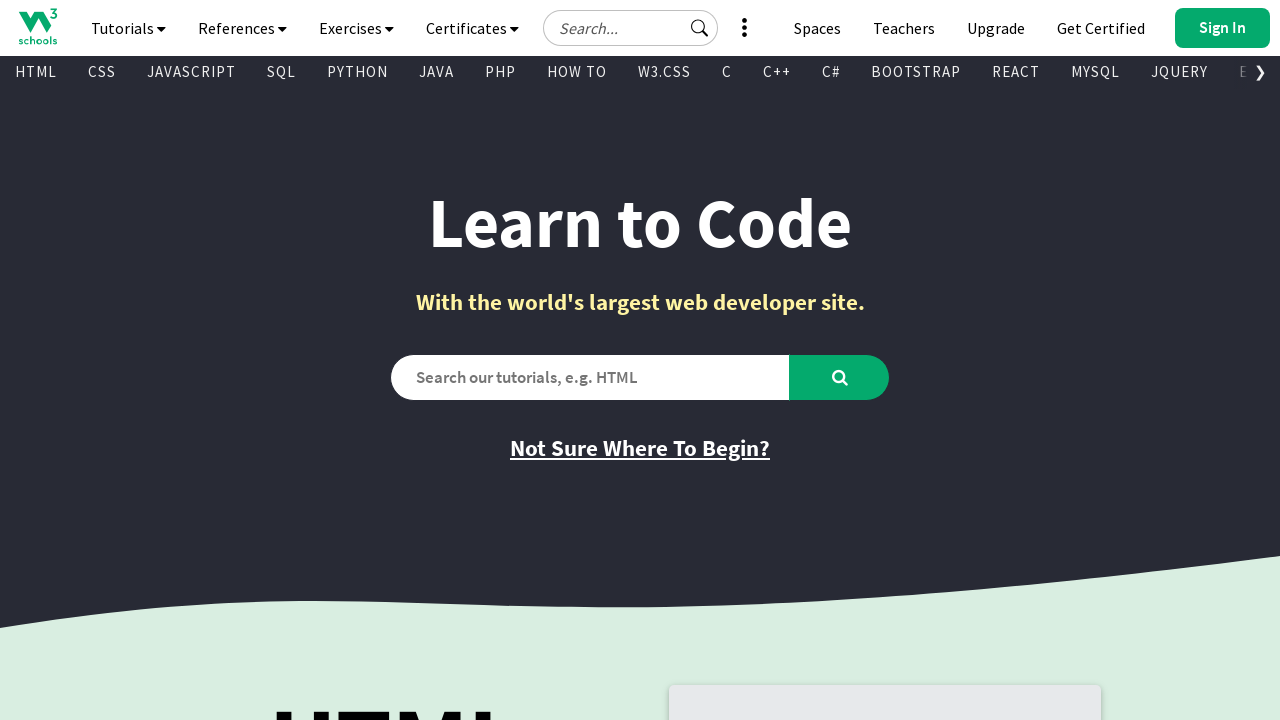

Retrieved text content from visible link: 'Copyright 1999-2026'
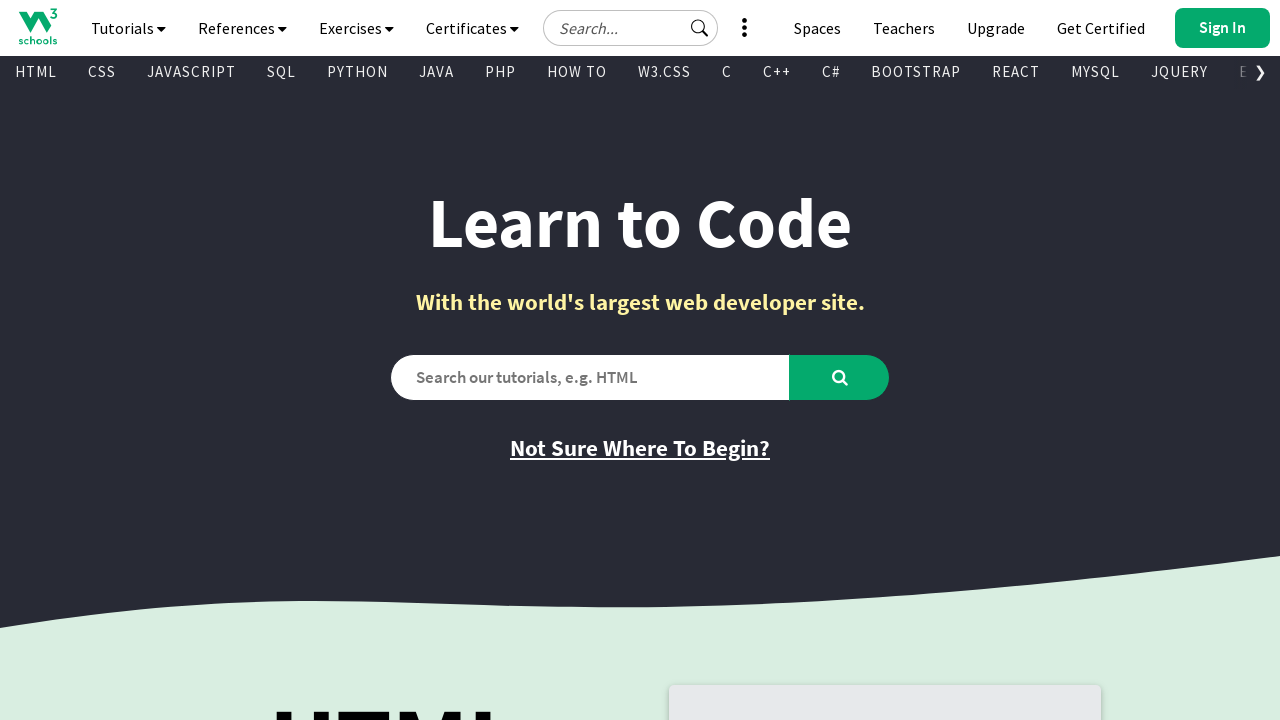

Retrieved href attribute from visible link: '/about/about_copyright.asp'
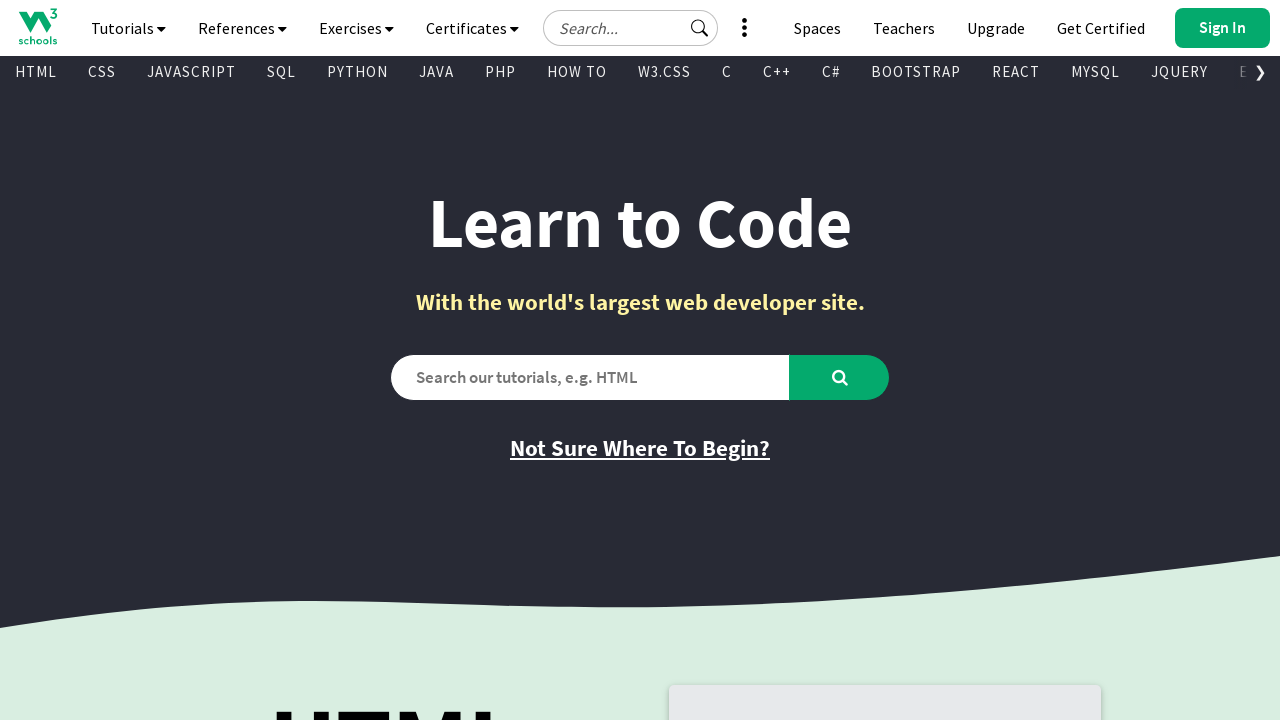

Retrieved text content from visible link: 'W3Schools is Powered by W3.CSS'
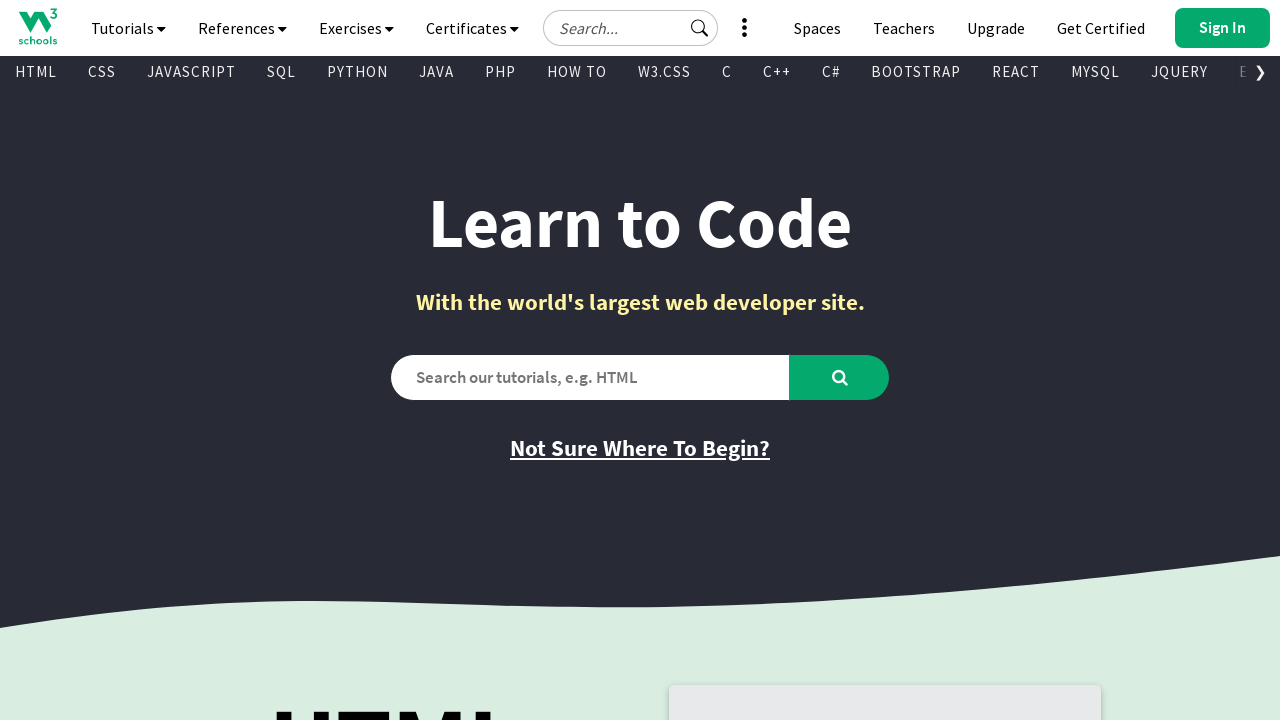

Retrieved href attribute from visible link: '//www.w3schools.com/w3css/default.asp'
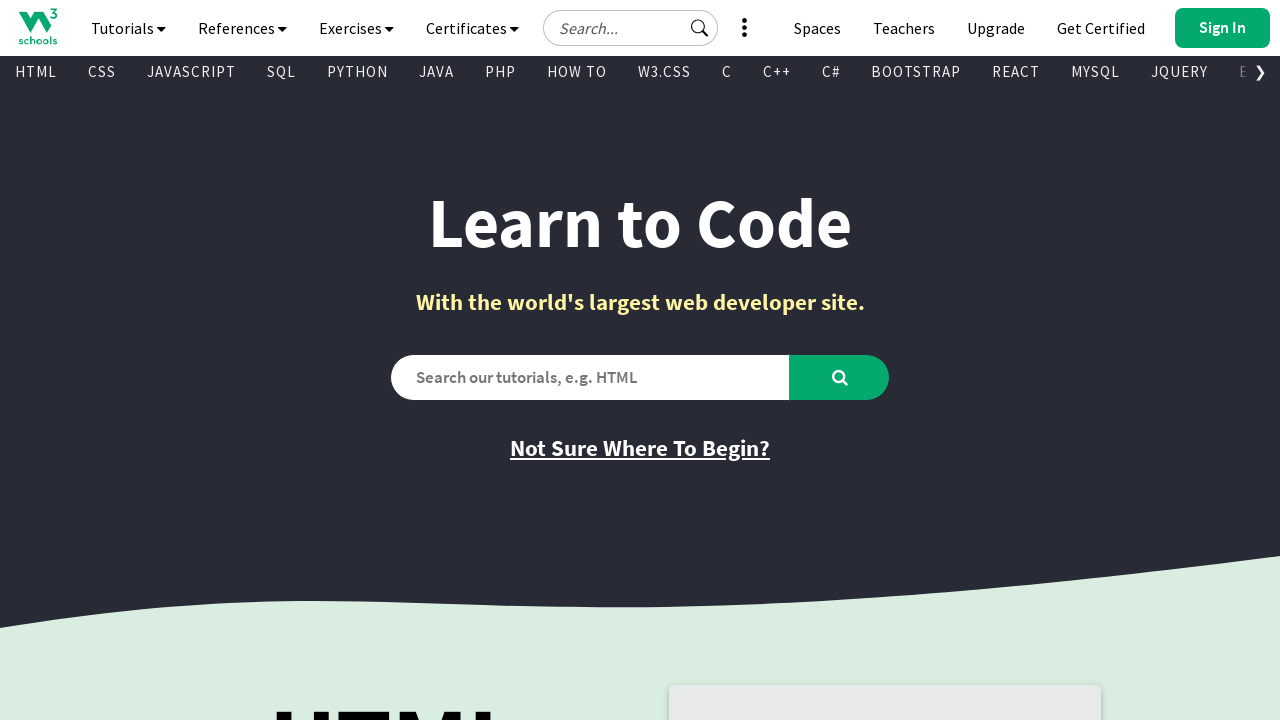

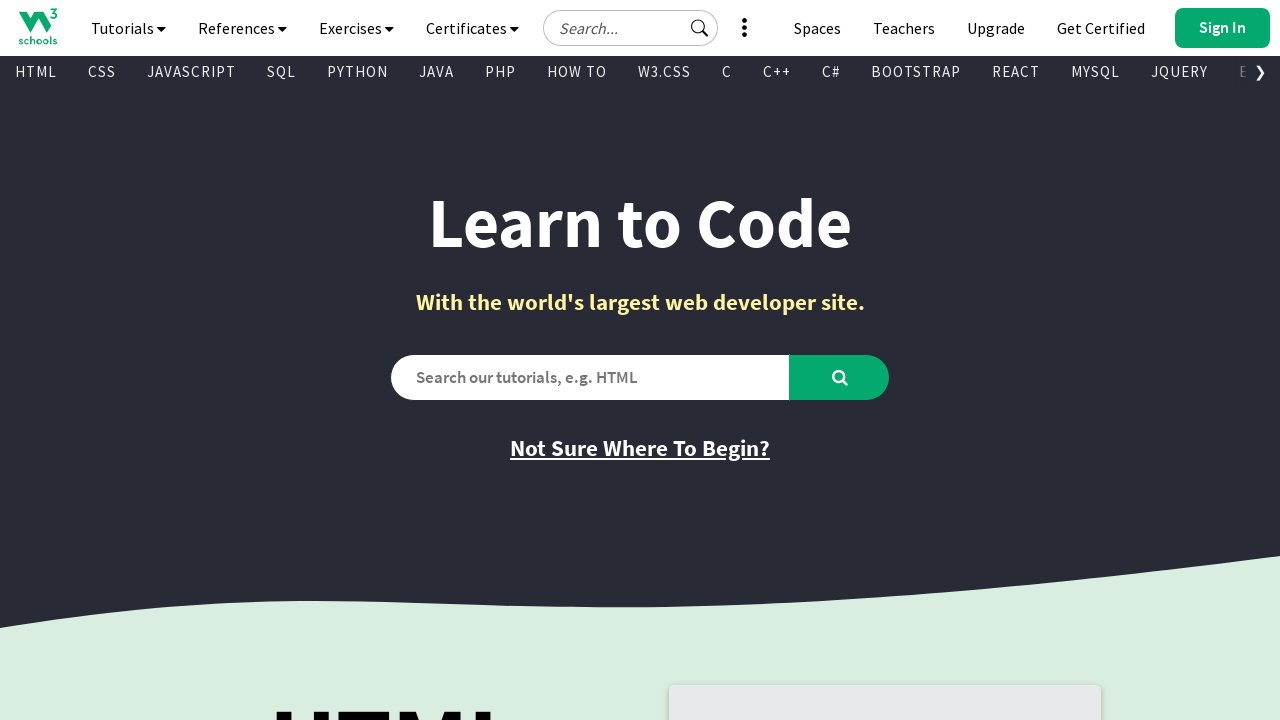